Tests a todo list application by adding 100 todo items (TODO#1 through TODO#100), then marks all odd-numbered todos as completed by clicking on them.

Starting URL: https://antondedyaev.github.io/todo_list/

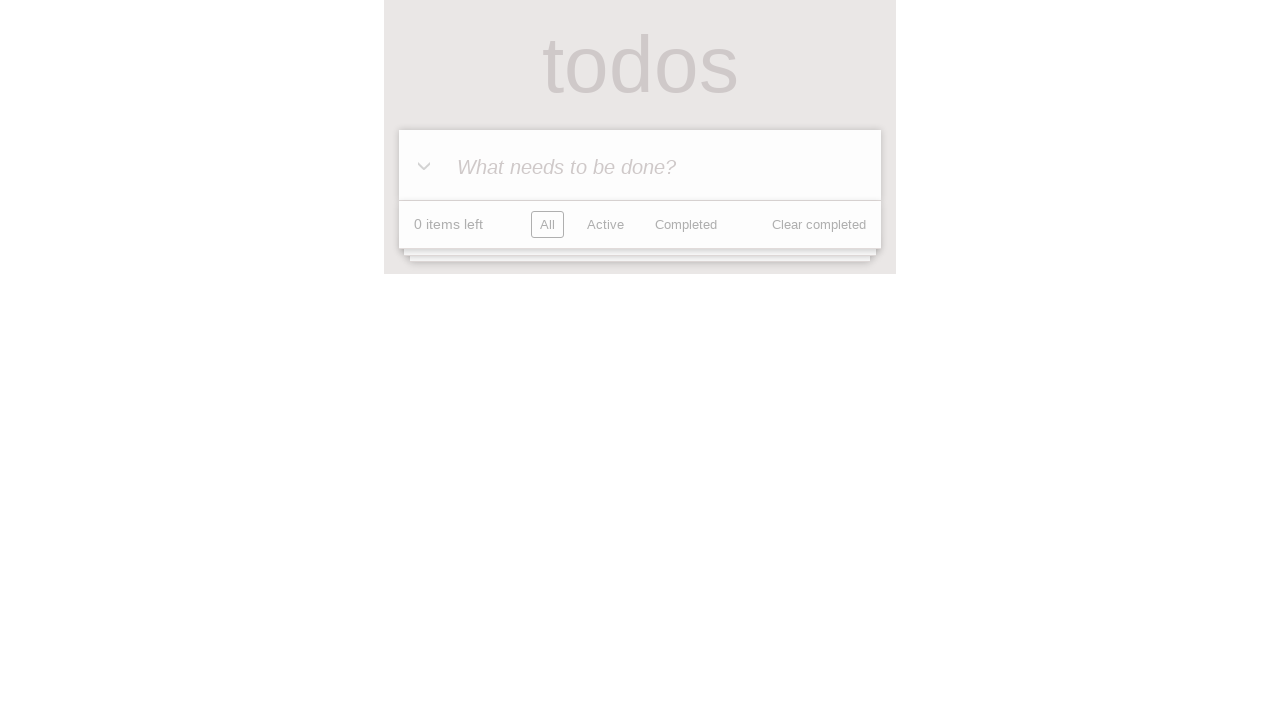

Clicked todo input field for item 1 at (640, 166) on internal:attr=[placeholder="What needs to be done?"i]
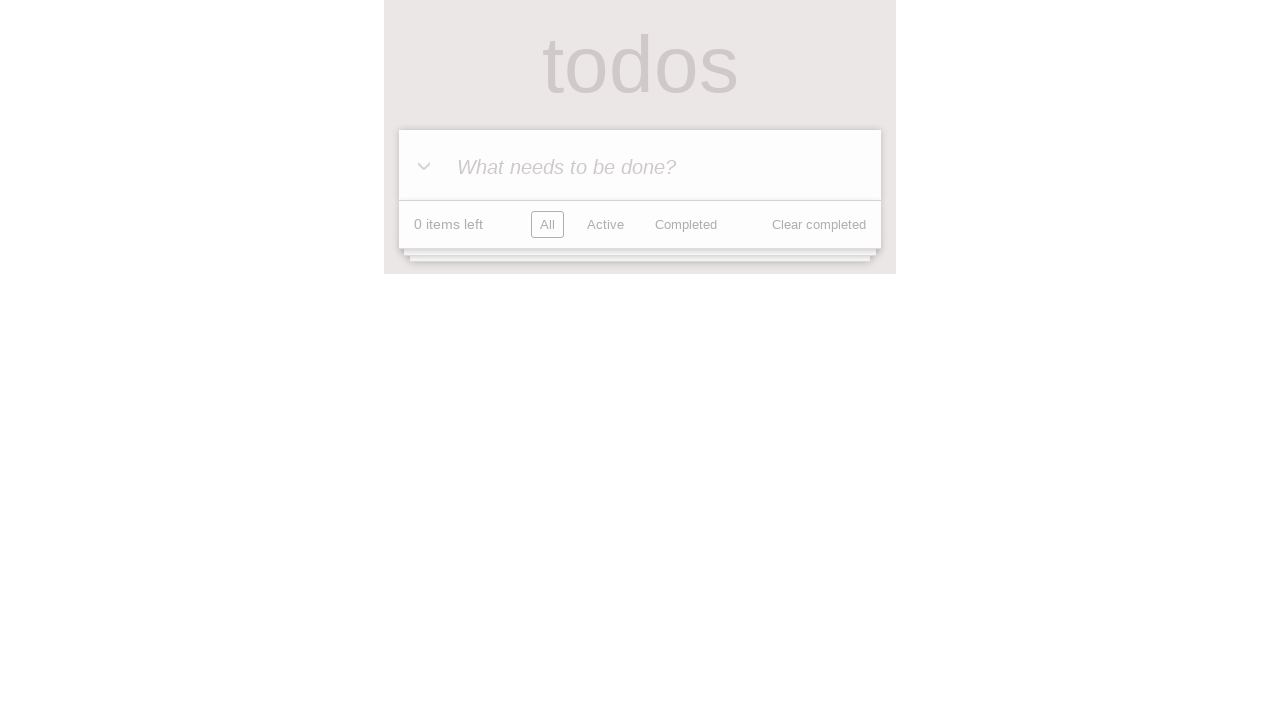

Filled todo input with 'TODO# 1' on internal:attr=[placeholder="What needs to be done?"i]
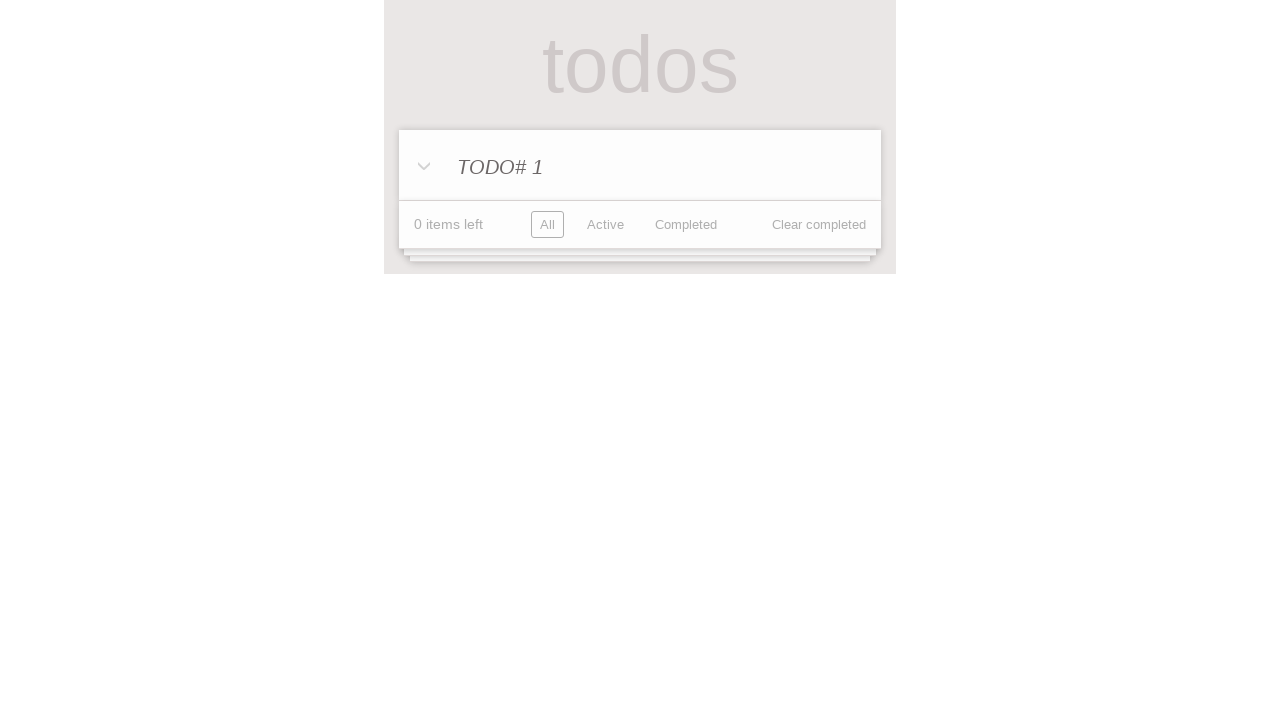

Pressed Enter to save TODO# 1
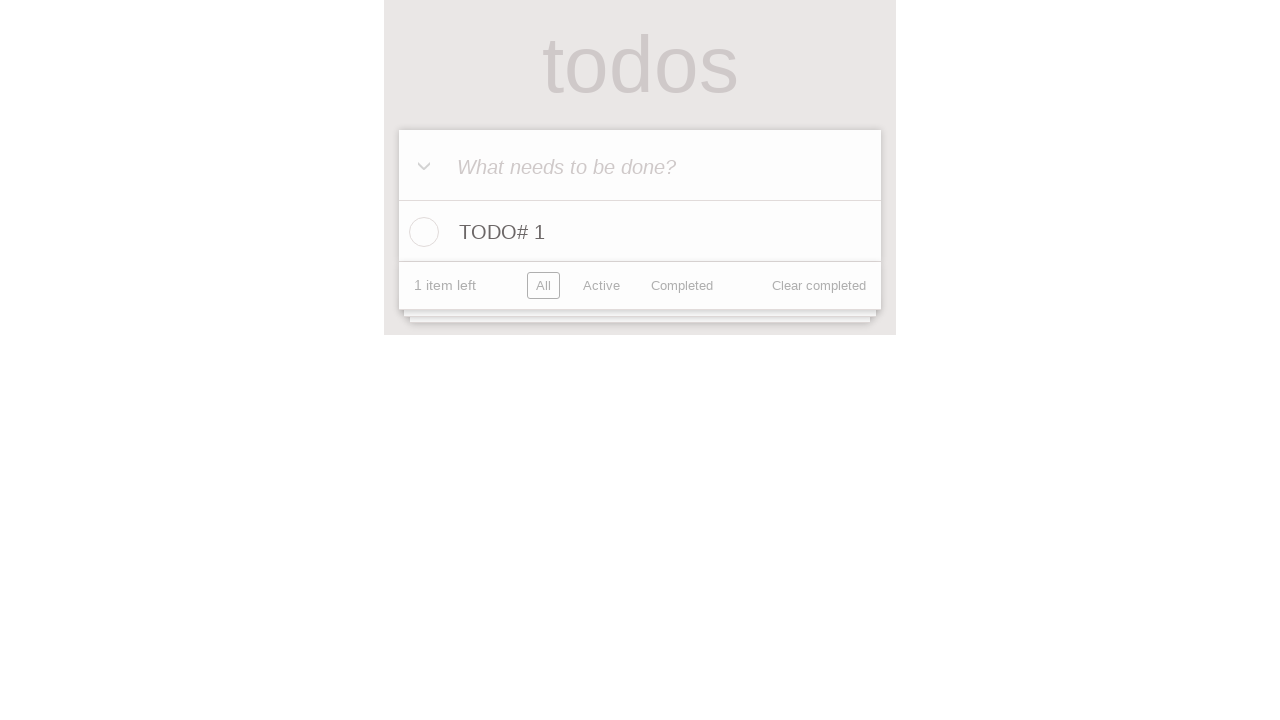

Clicked todo input field for item 2 at (640, 166) on internal:attr=[placeholder="What needs to be done?"i]
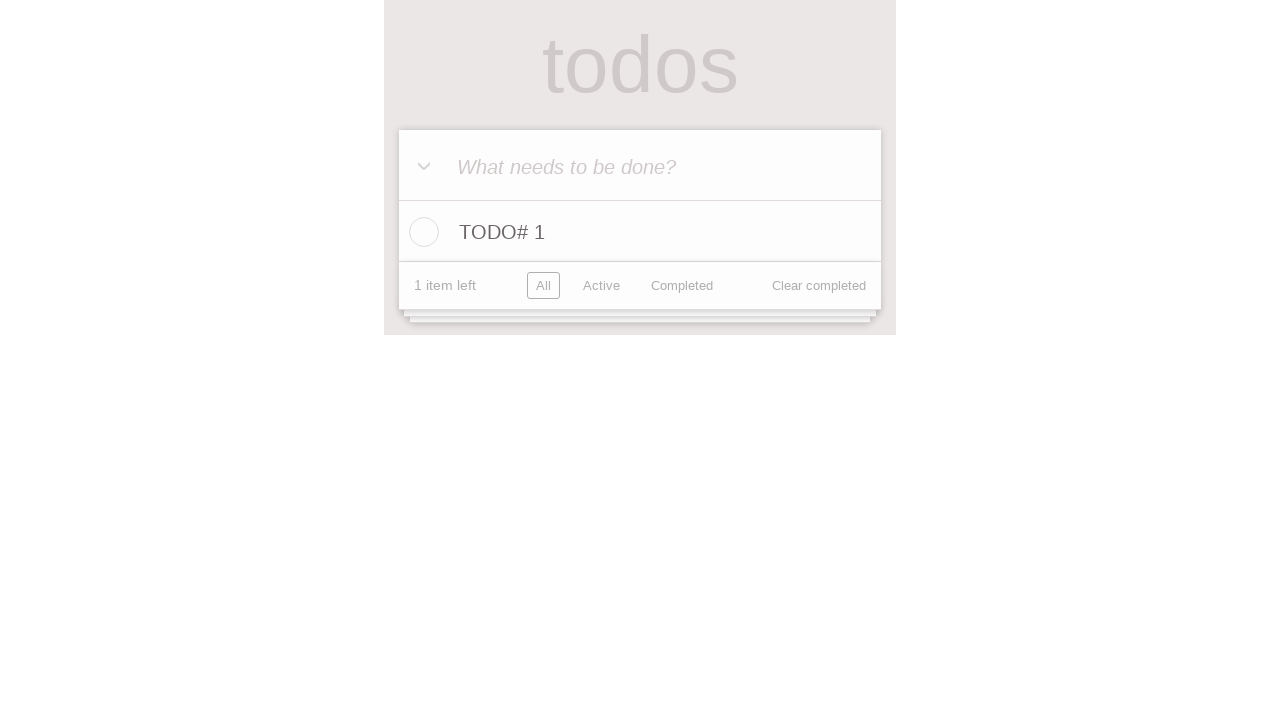

Filled todo input with 'TODO# 2' on internal:attr=[placeholder="What needs to be done?"i]
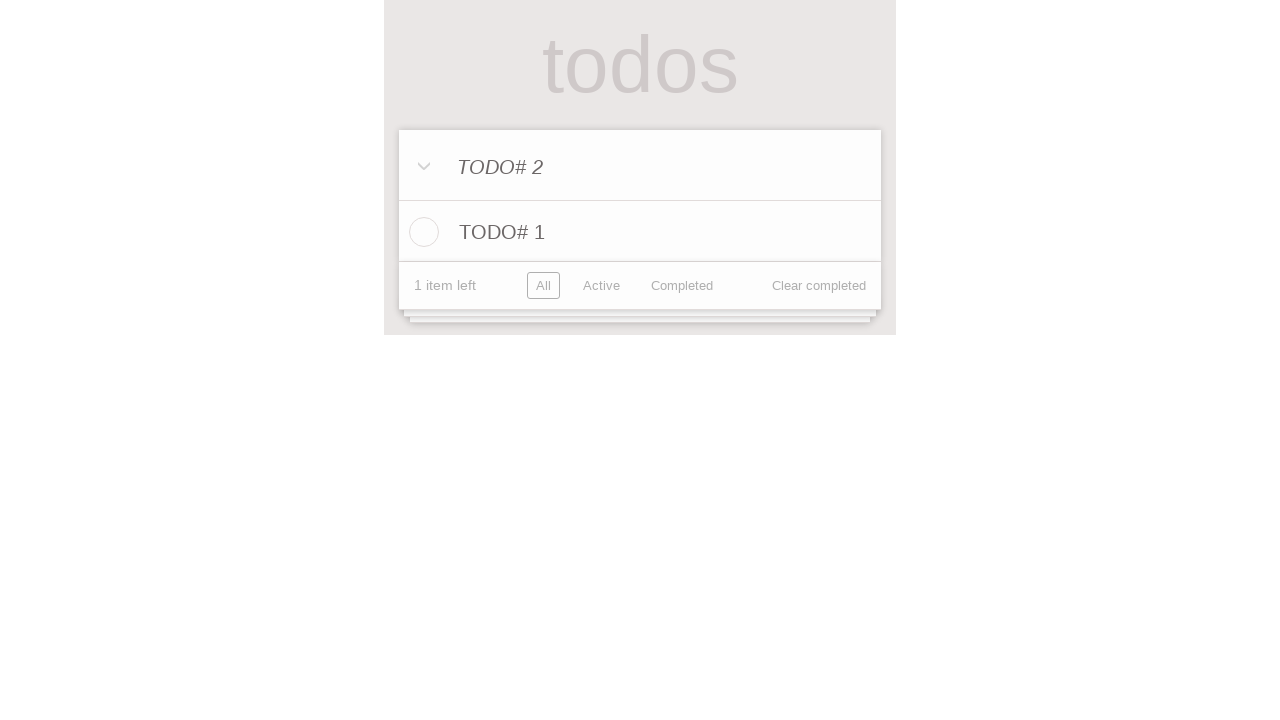

Pressed Enter to save TODO# 2
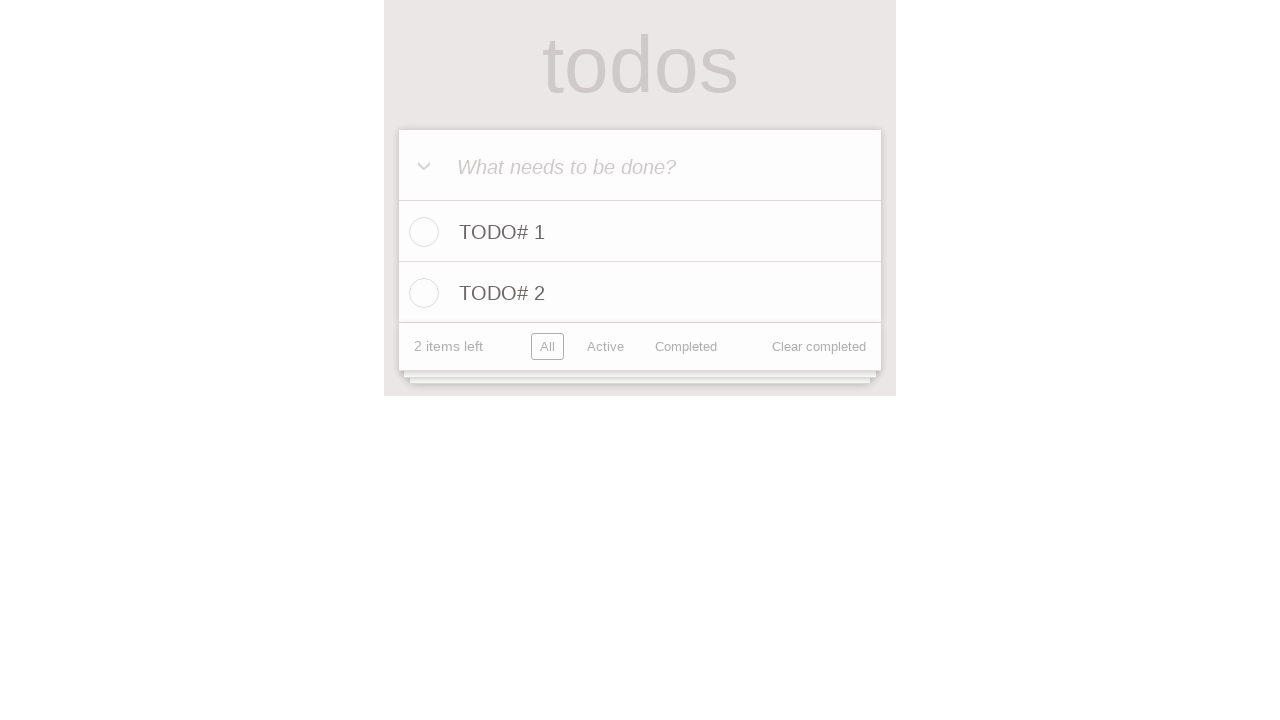

Clicked todo input field for item 3 at (640, 166) on internal:attr=[placeholder="What needs to be done?"i]
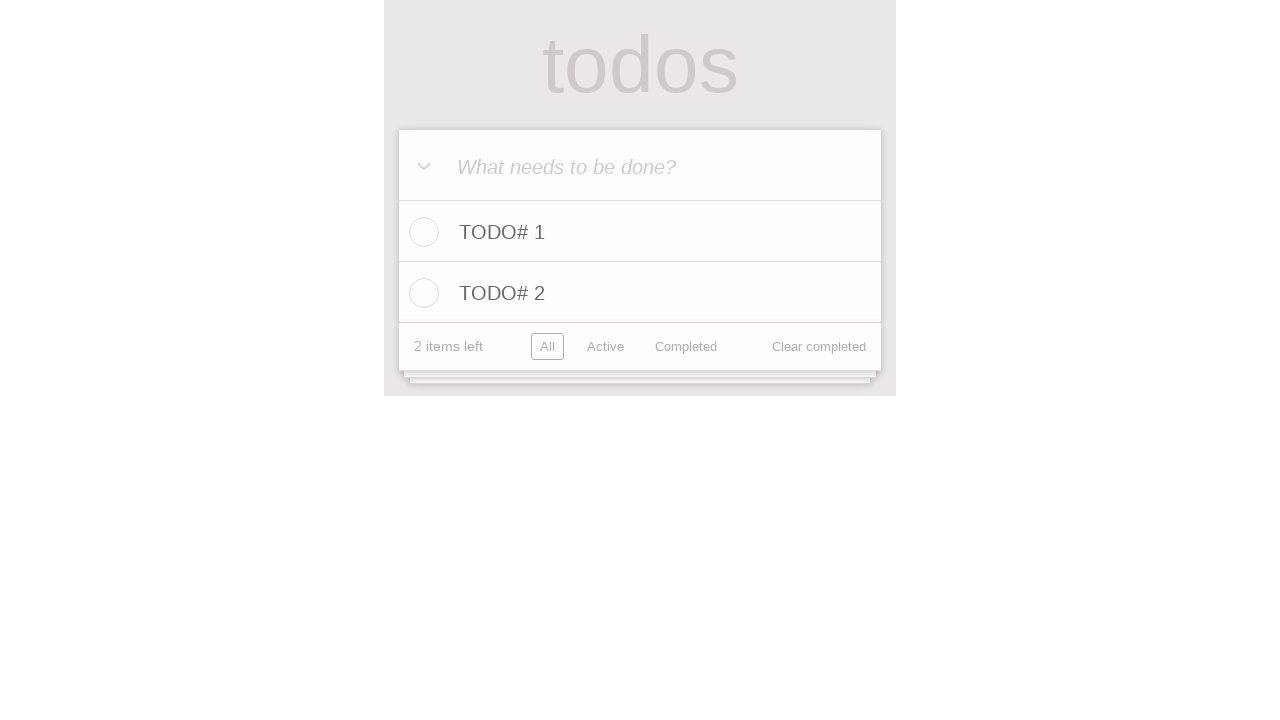

Filled todo input with 'TODO# 3' on internal:attr=[placeholder="What needs to be done?"i]
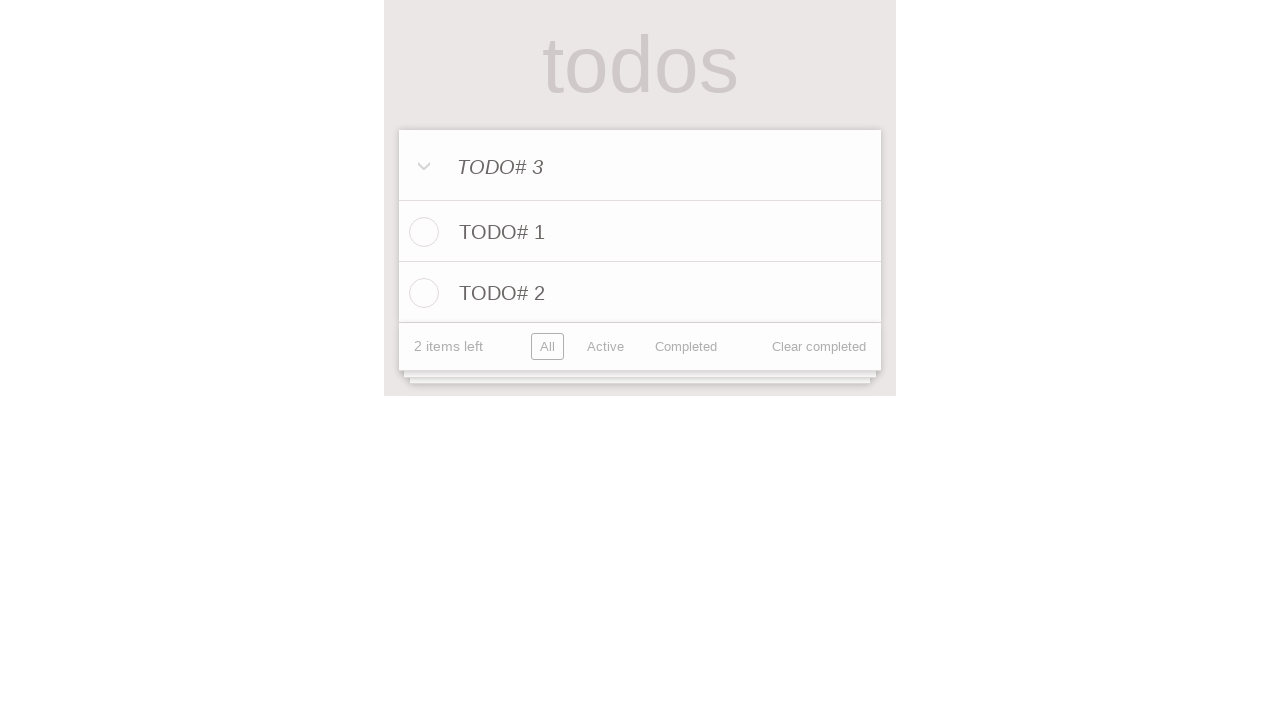

Pressed Enter to save TODO# 3
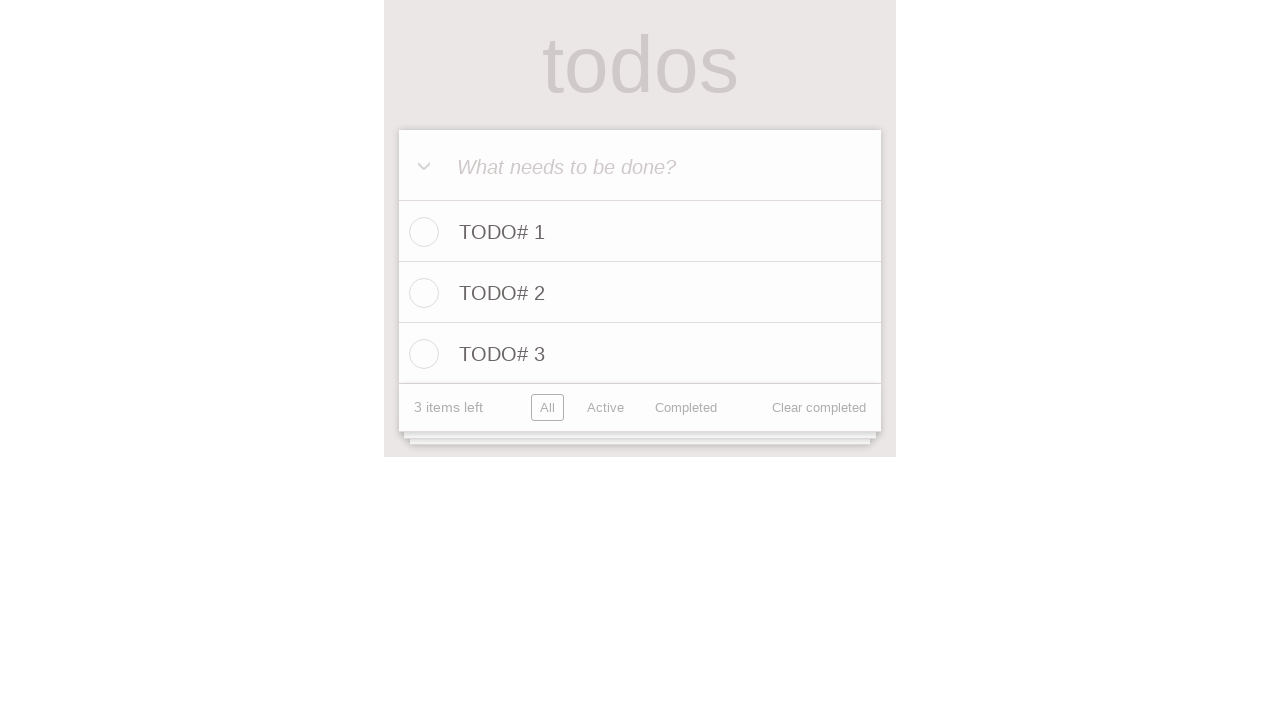

Clicked todo input field for item 4 at (640, 166) on internal:attr=[placeholder="What needs to be done?"i]
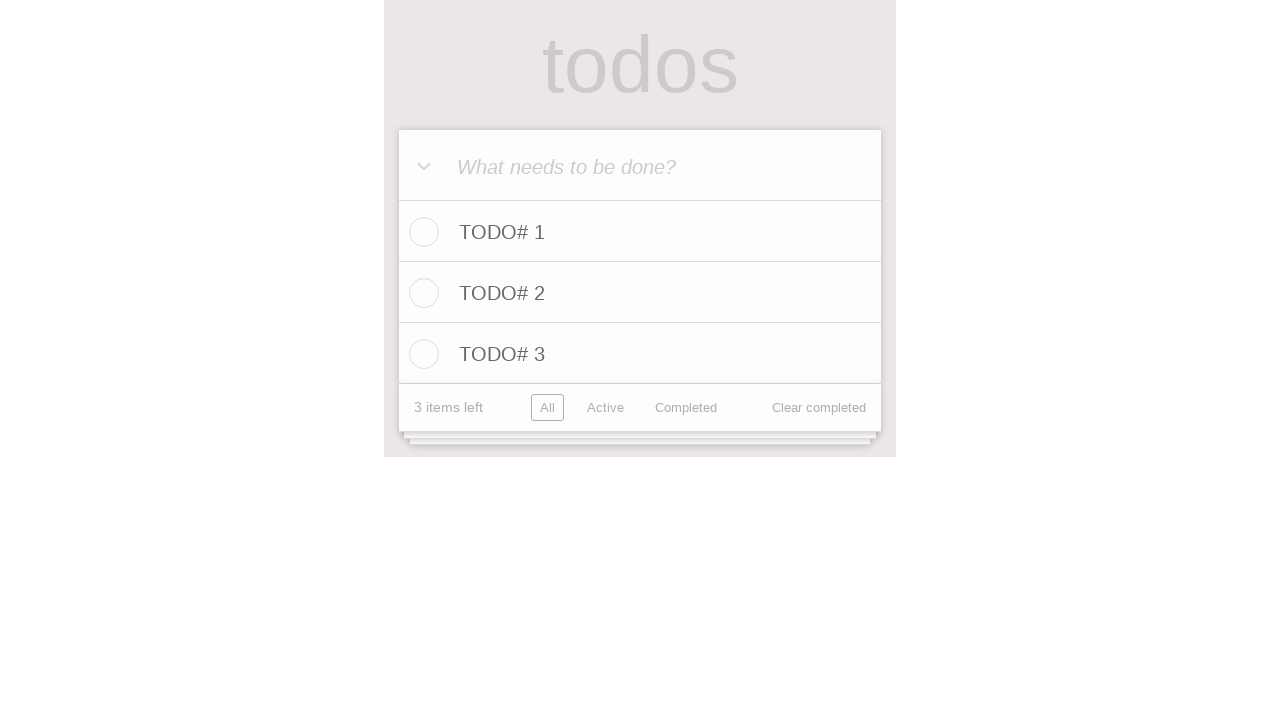

Filled todo input with 'TODO# 4' on internal:attr=[placeholder="What needs to be done?"i]
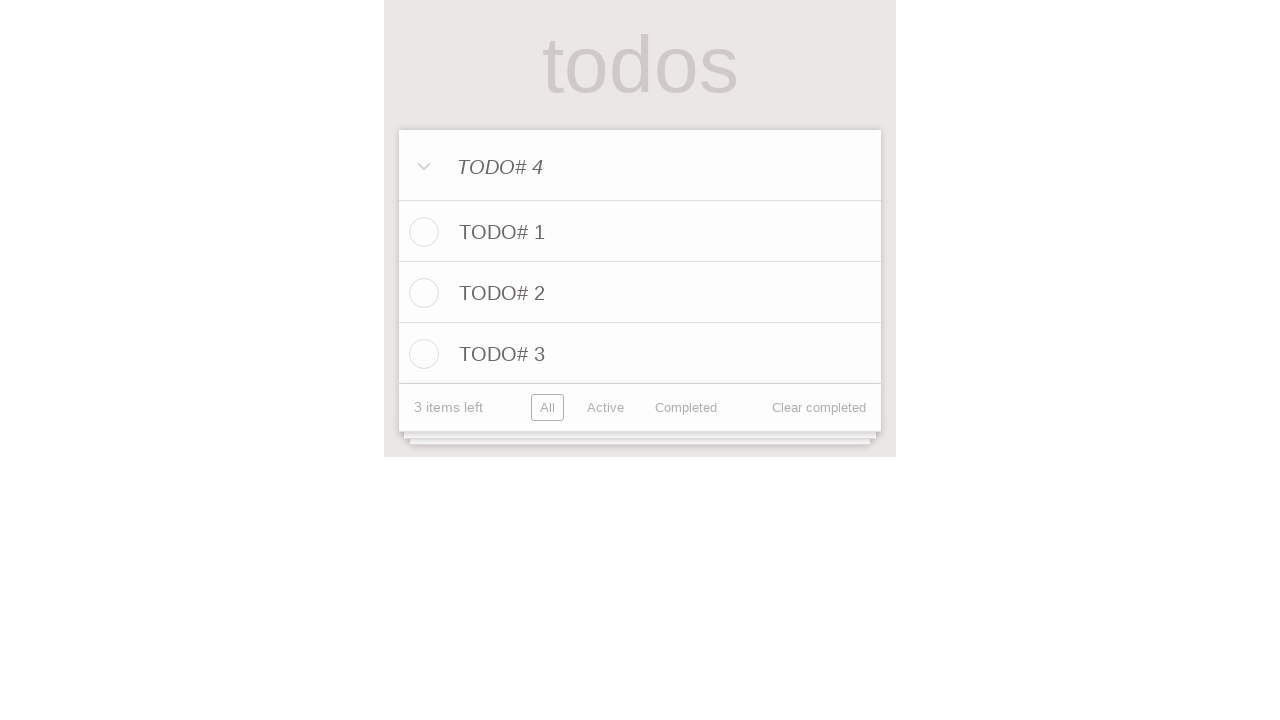

Pressed Enter to save TODO# 4
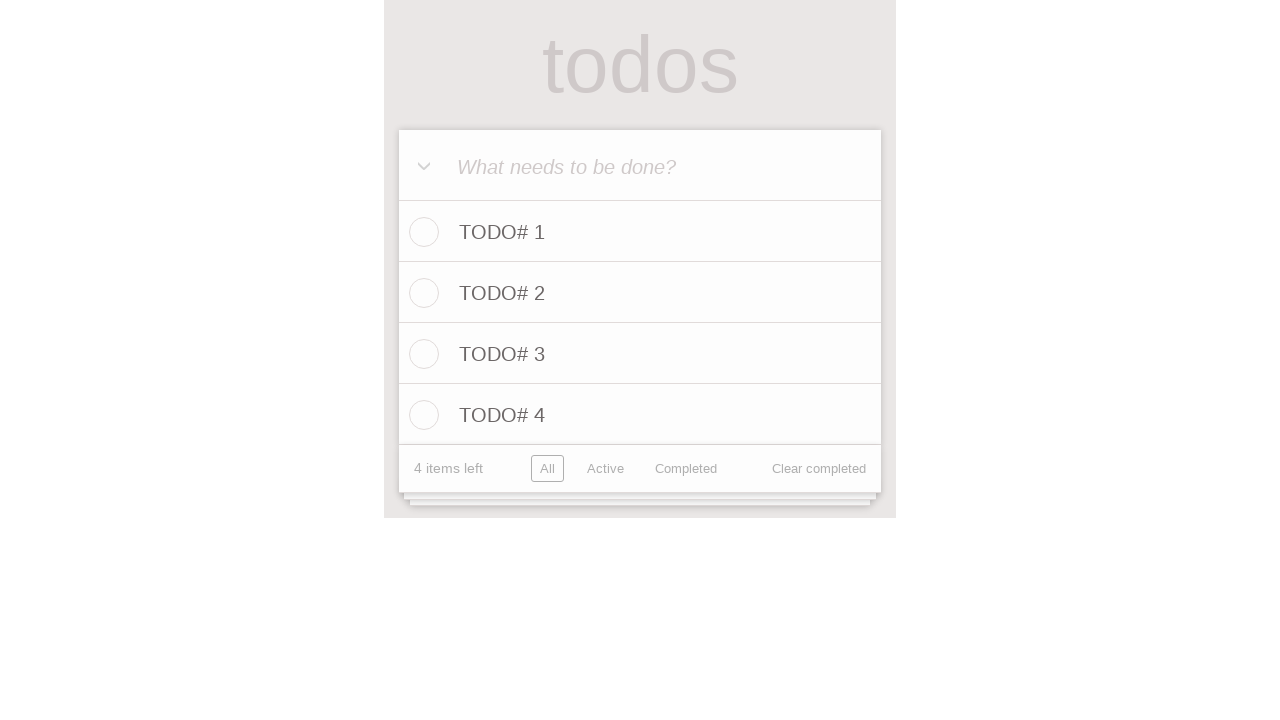

Clicked todo input field for item 5 at (640, 166) on internal:attr=[placeholder="What needs to be done?"i]
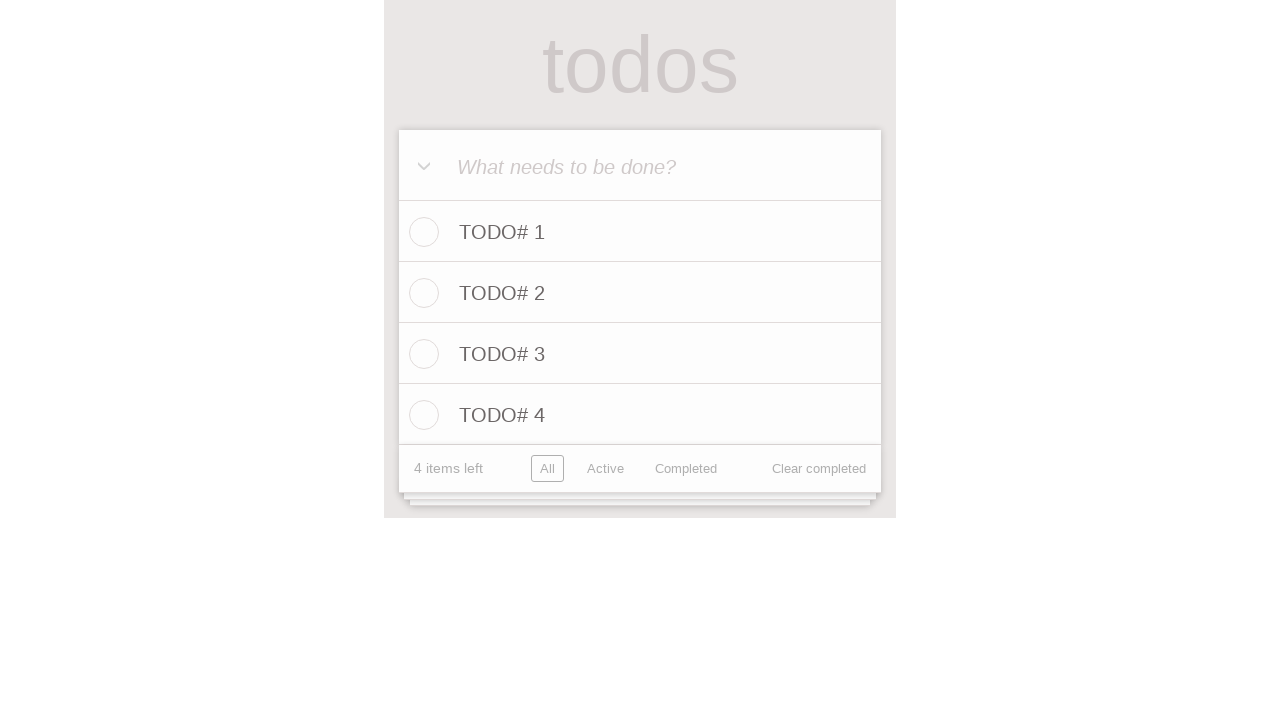

Filled todo input with 'TODO# 5' on internal:attr=[placeholder="What needs to be done?"i]
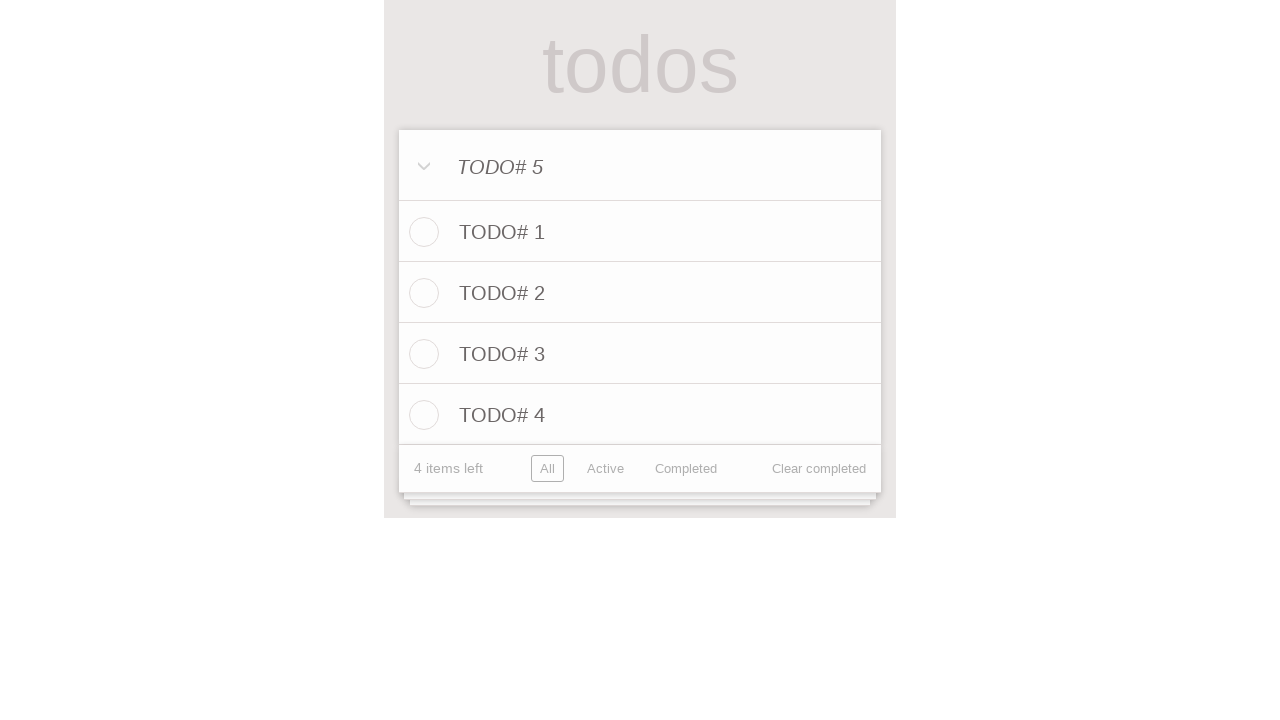

Pressed Enter to save TODO# 5
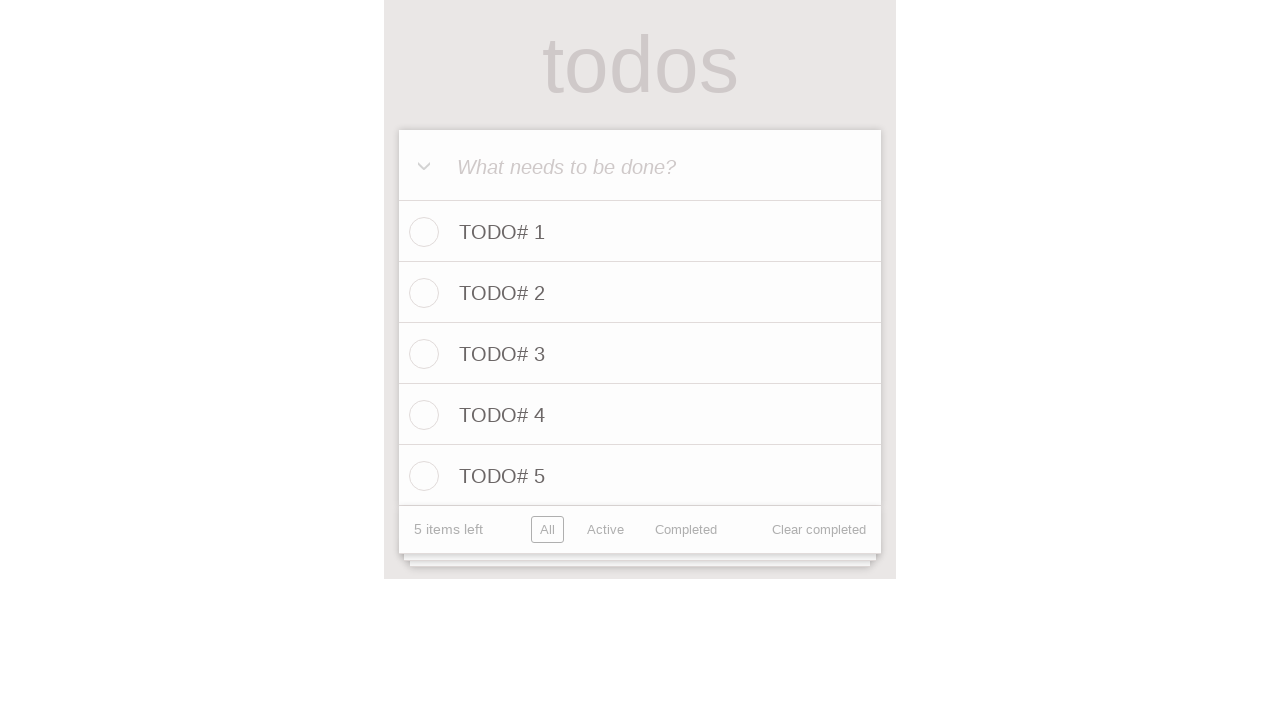

Clicked todo input field for item 6 at (640, 166) on internal:attr=[placeholder="What needs to be done?"i]
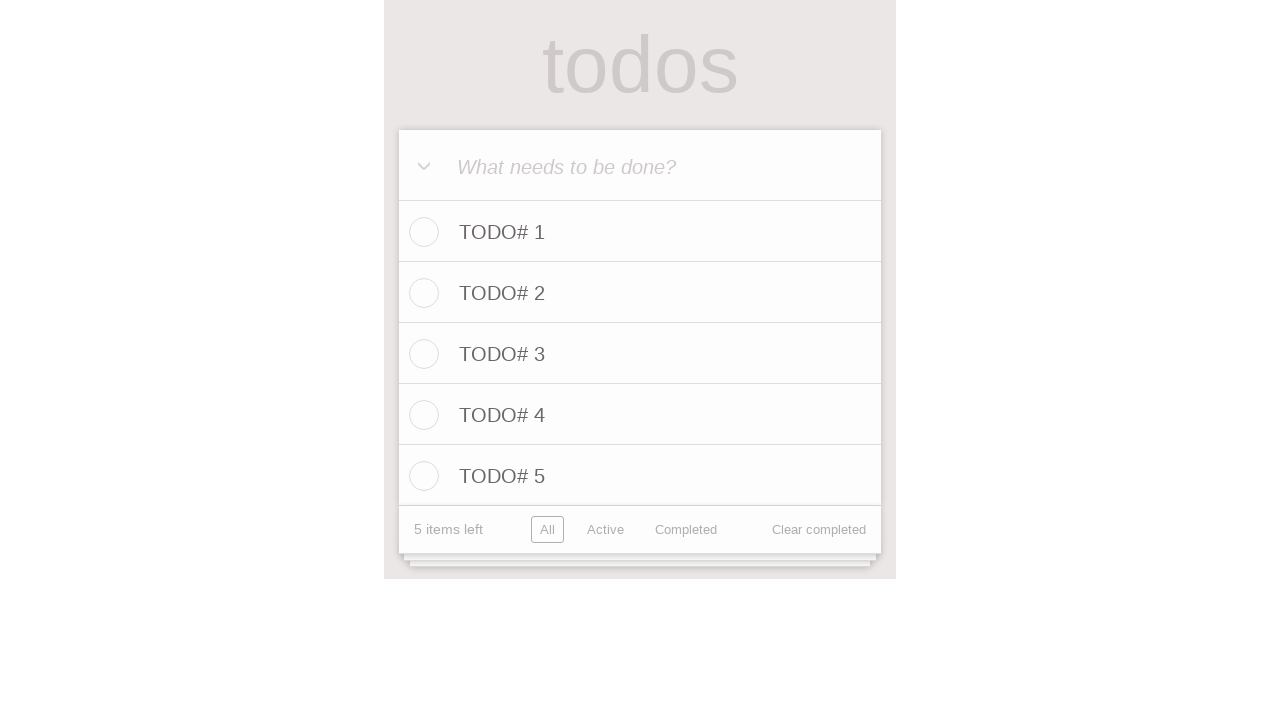

Filled todo input with 'TODO# 6' on internal:attr=[placeholder="What needs to be done?"i]
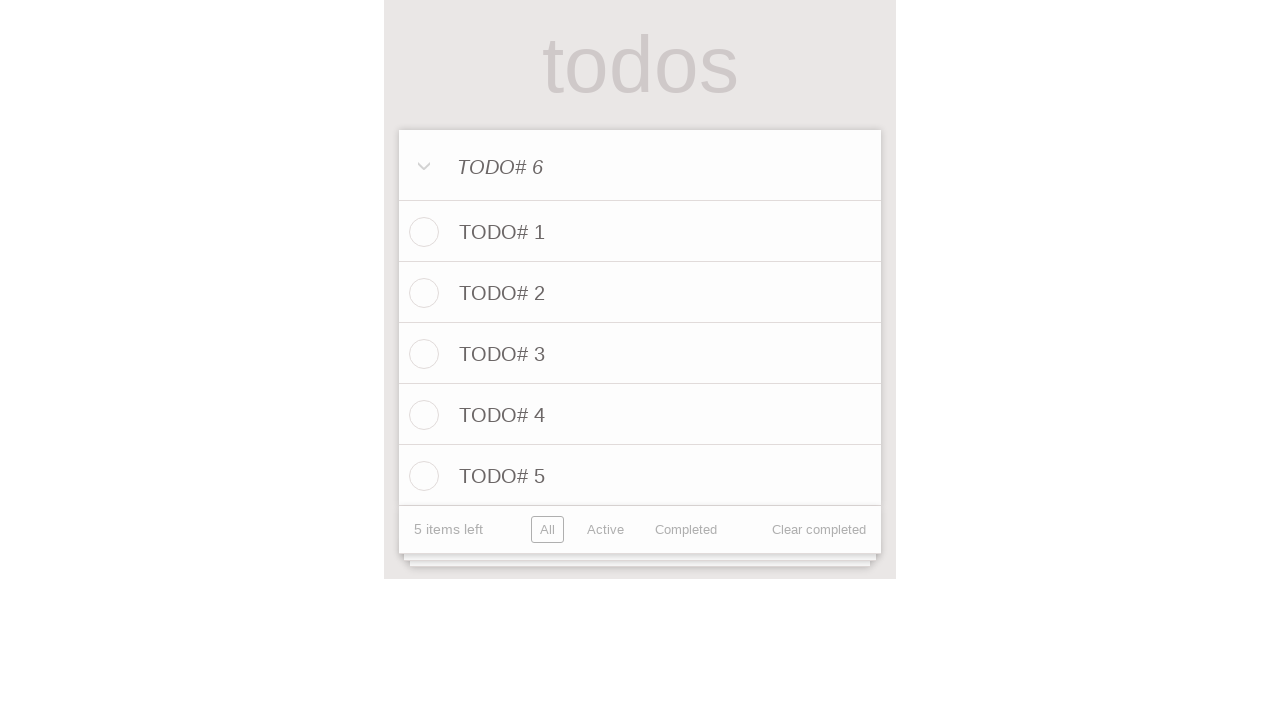

Pressed Enter to save TODO# 6
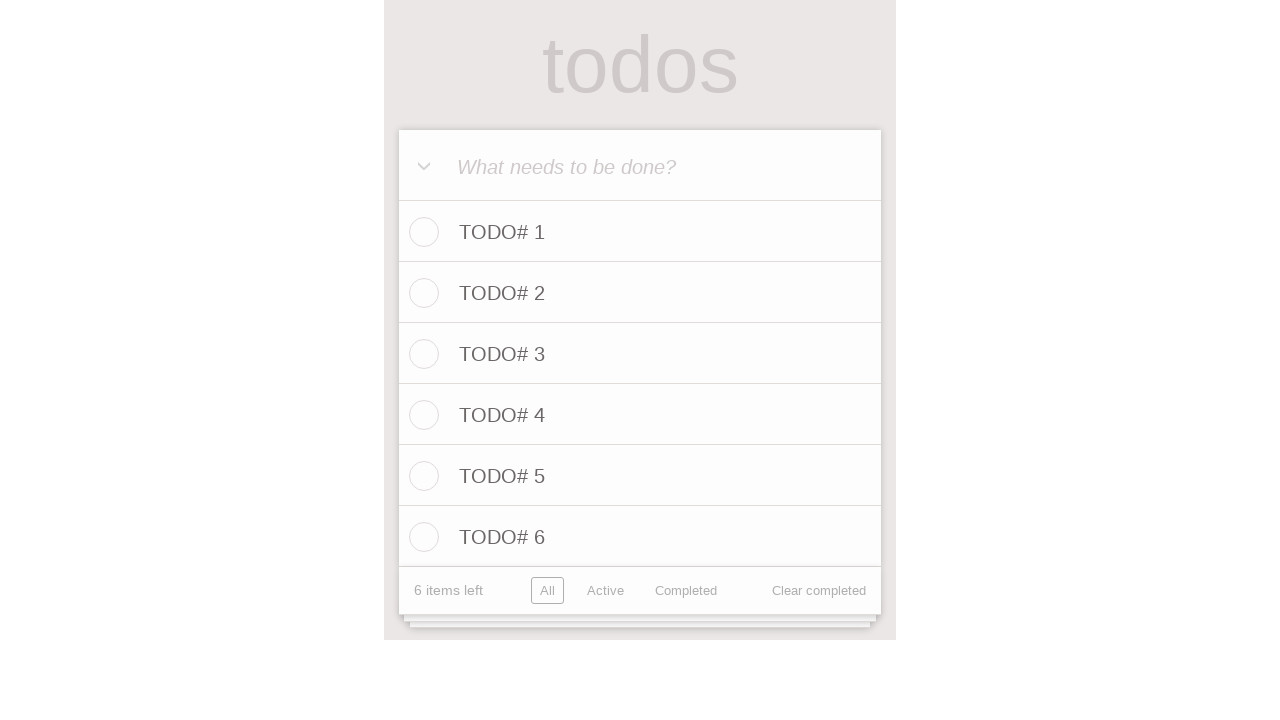

Clicked todo input field for item 7 at (640, 166) on internal:attr=[placeholder="What needs to be done?"i]
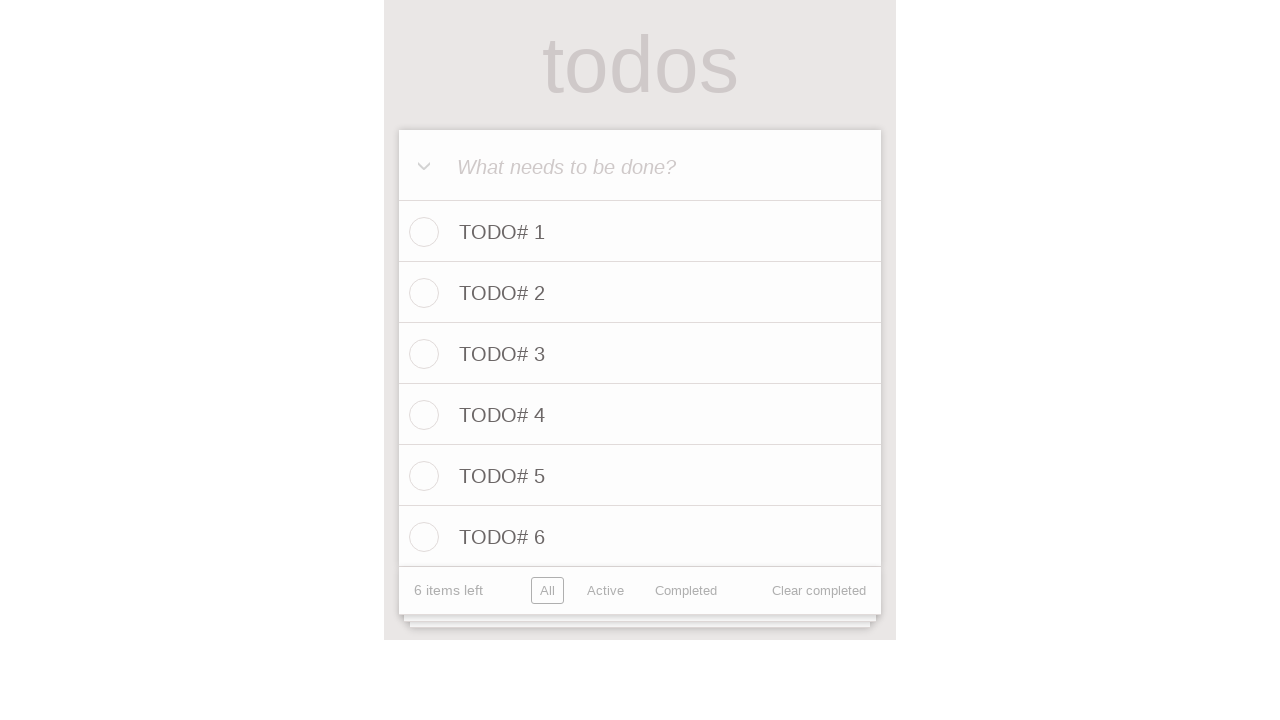

Filled todo input with 'TODO# 7' on internal:attr=[placeholder="What needs to be done?"i]
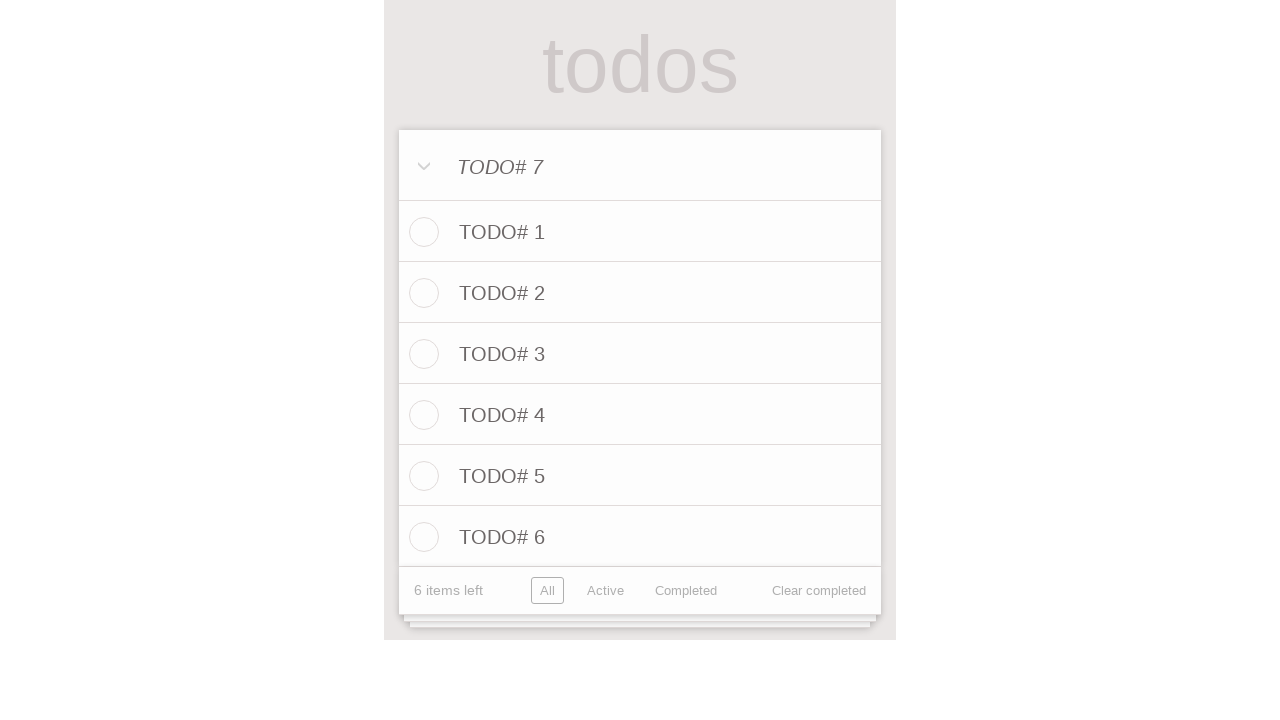

Pressed Enter to save TODO# 7
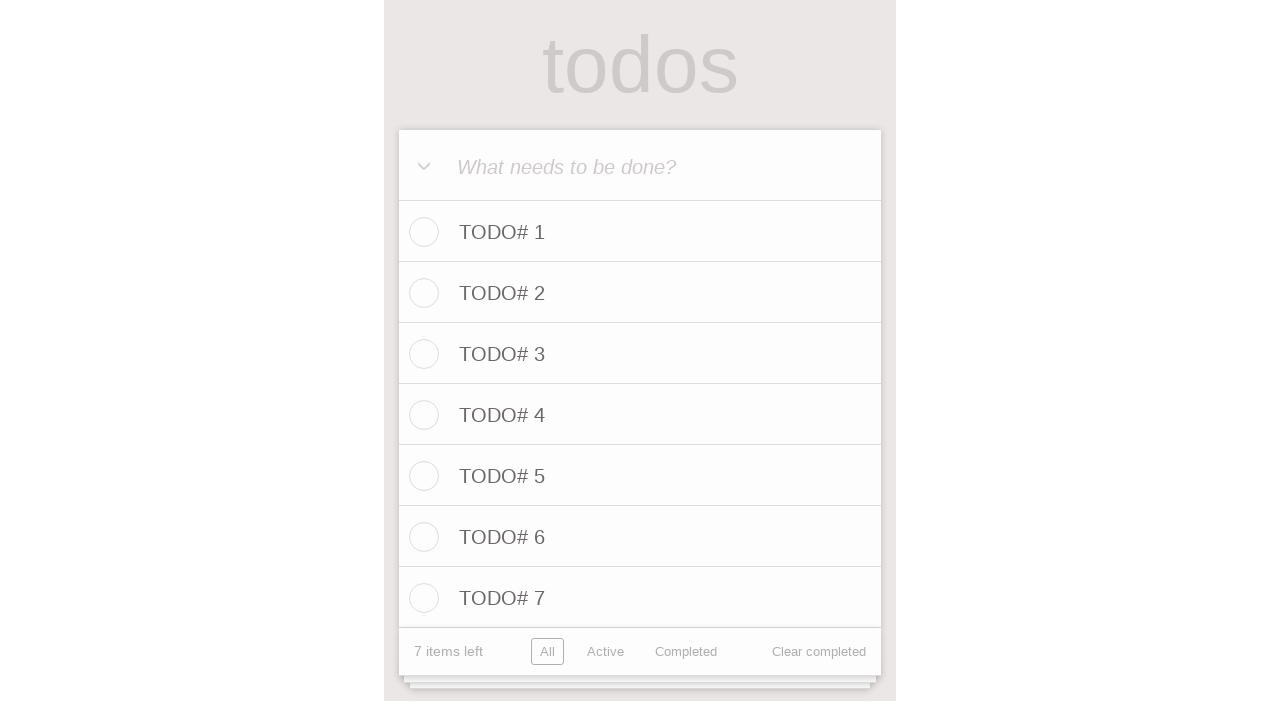

Clicked todo input field for item 8 at (640, 166) on internal:attr=[placeholder="What needs to be done?"i]
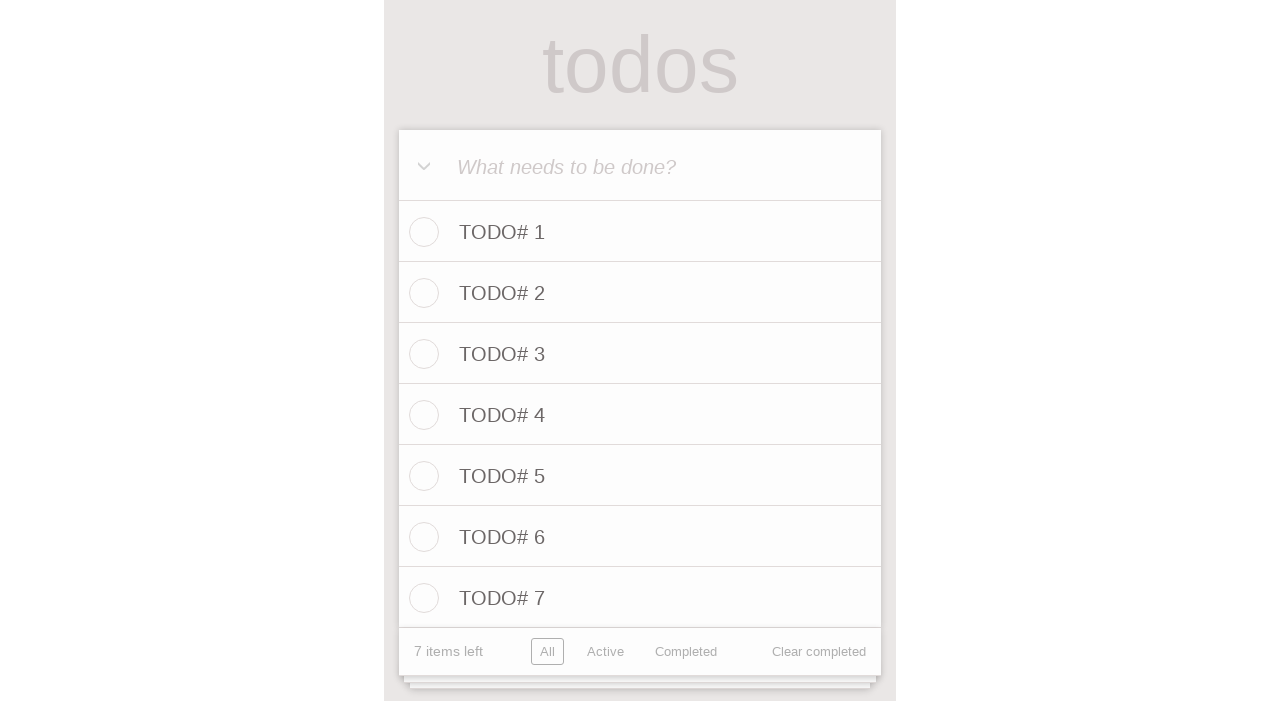

Filled todo input with 'TODO# 8' on internal:attr=[placeholder="What needs to be done?"i]
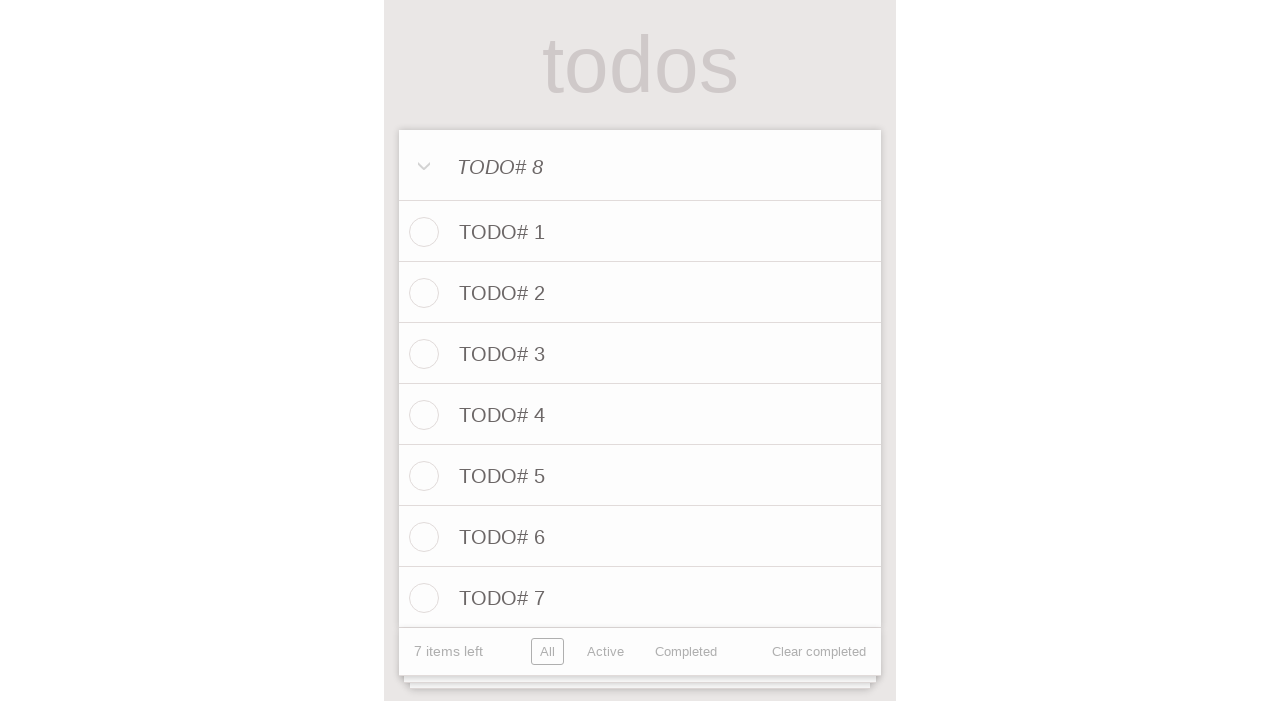

Pressed Enter to save TODO# 8
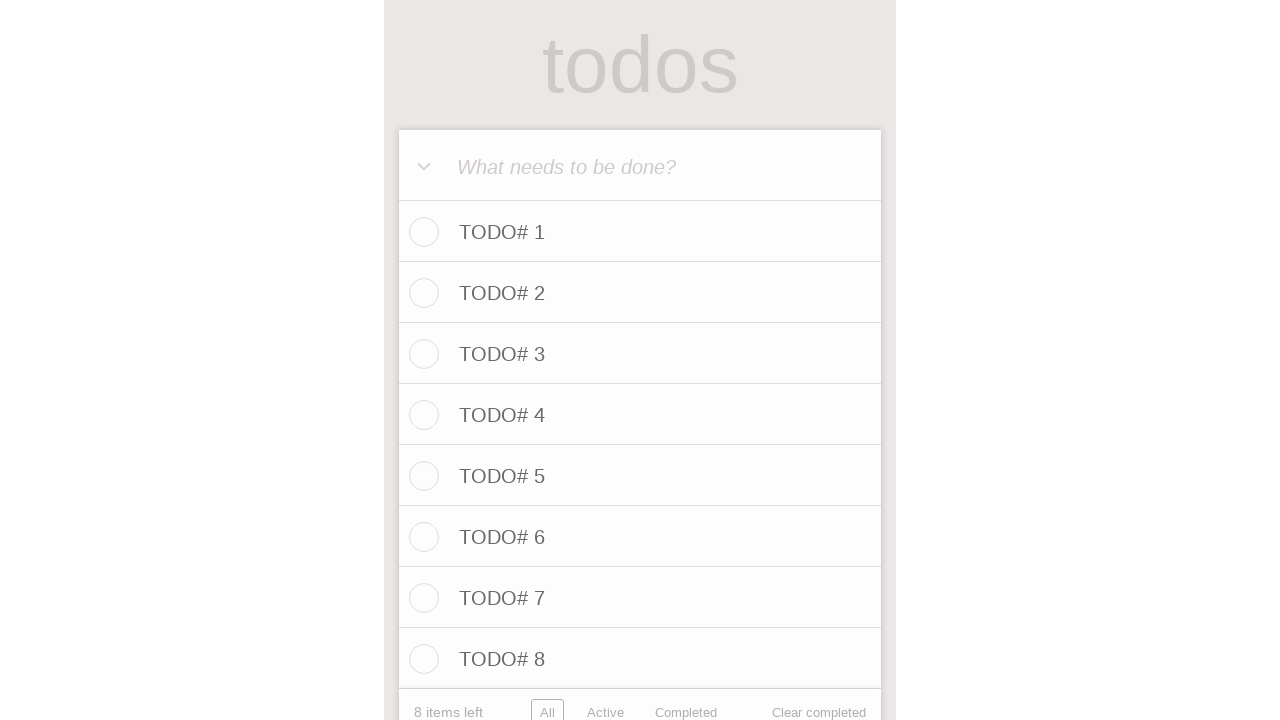

Clicked todo input field for item 9 at (640, 166) on internal:attr=[placeholder="What needs to be done?"i]
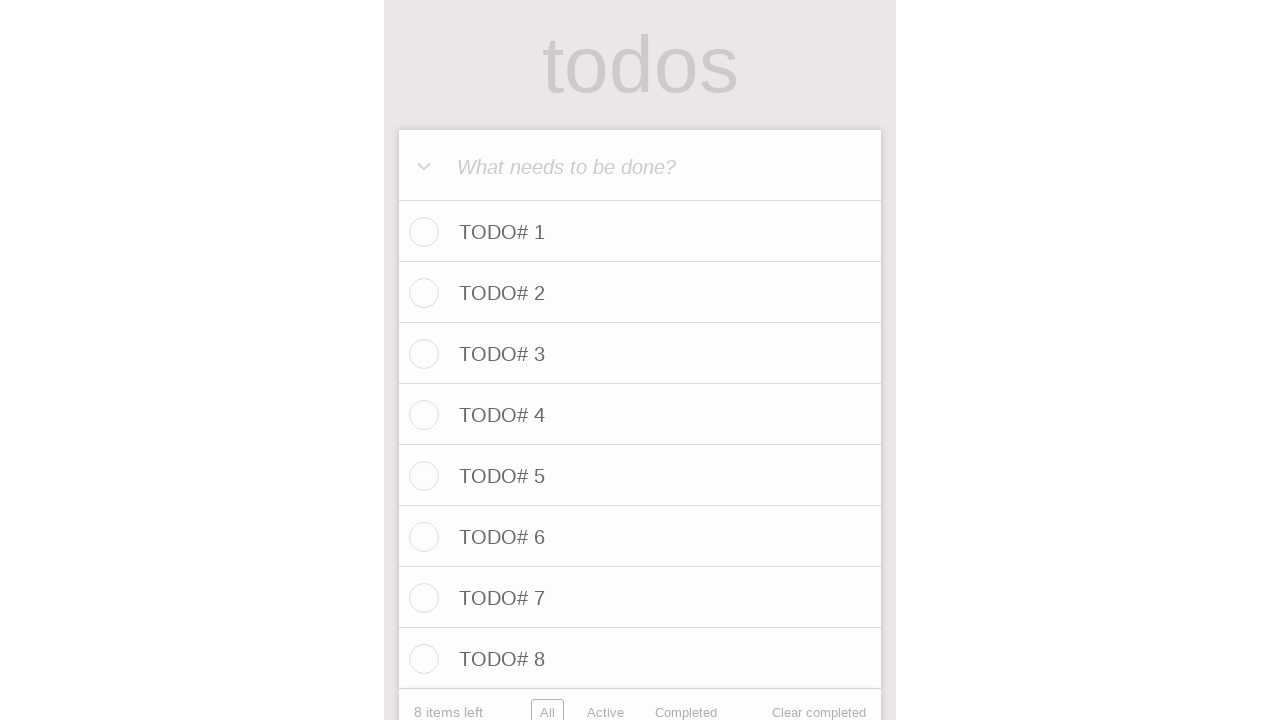

Filled todo input with 'TODO# 9' on internal:attr=[placeholder="What needs to be done?"i]
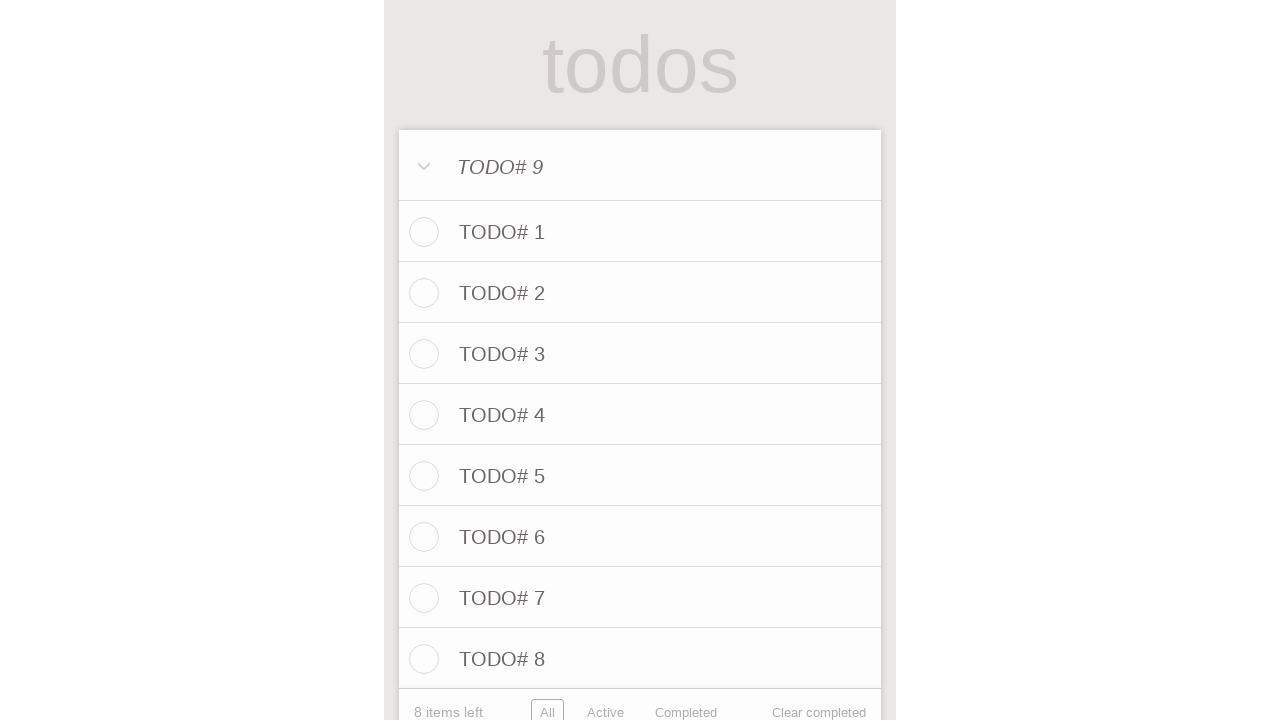

Pressed Enter to save TODO# 9
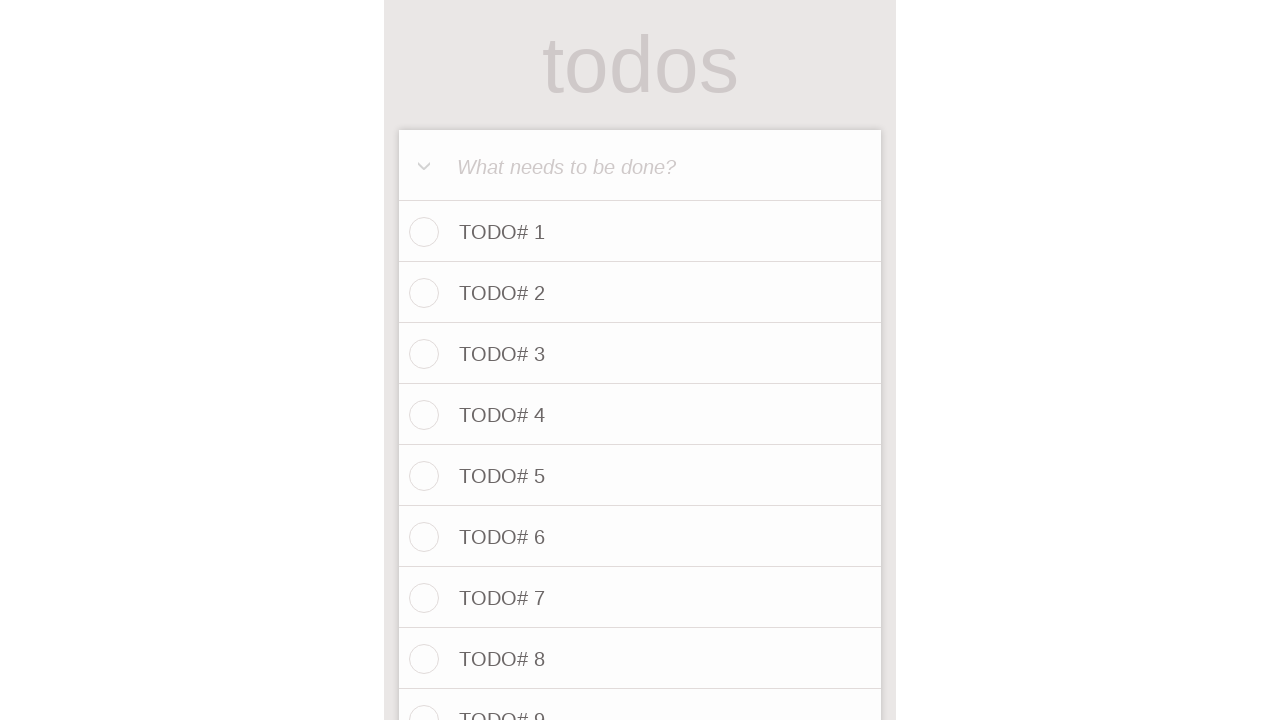

Clicked todo input field for item 10 at (640, 166) on internal:attr=[placeholder="What needs to be done?"i]
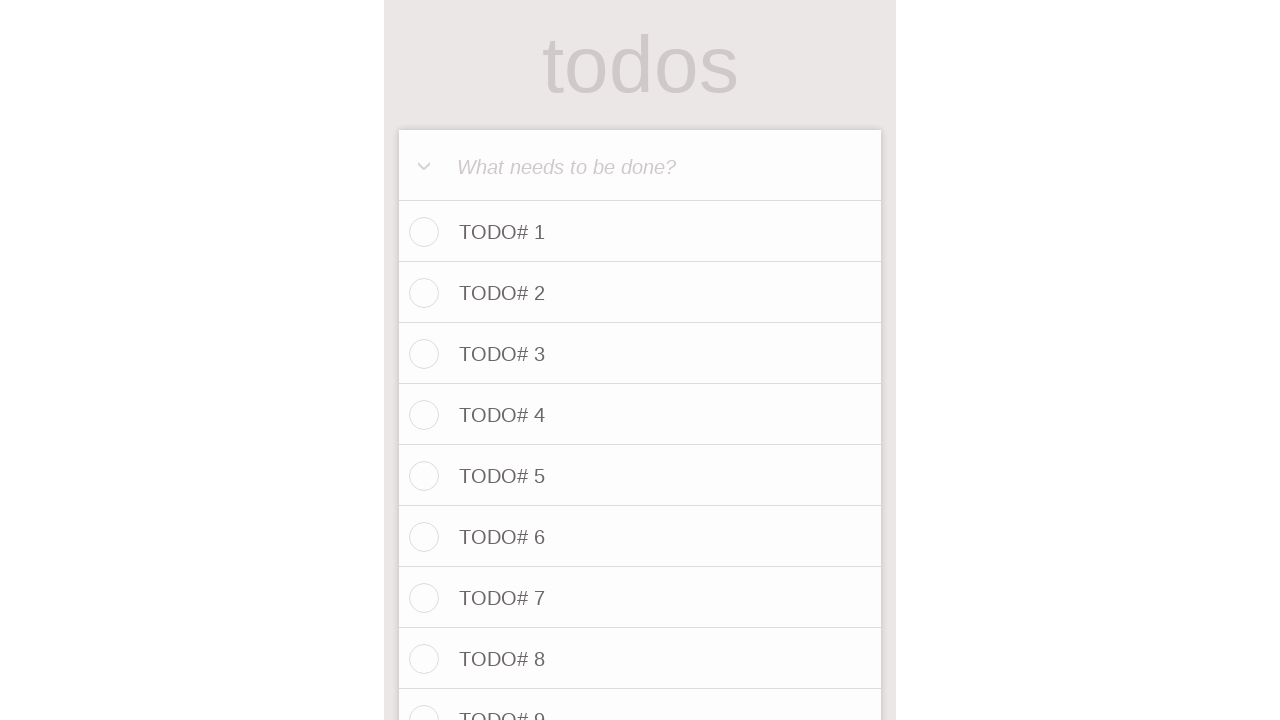

Filled todo input with 'TODO# 10' on internal:attr=[placeholder="What needs to be done?"i]
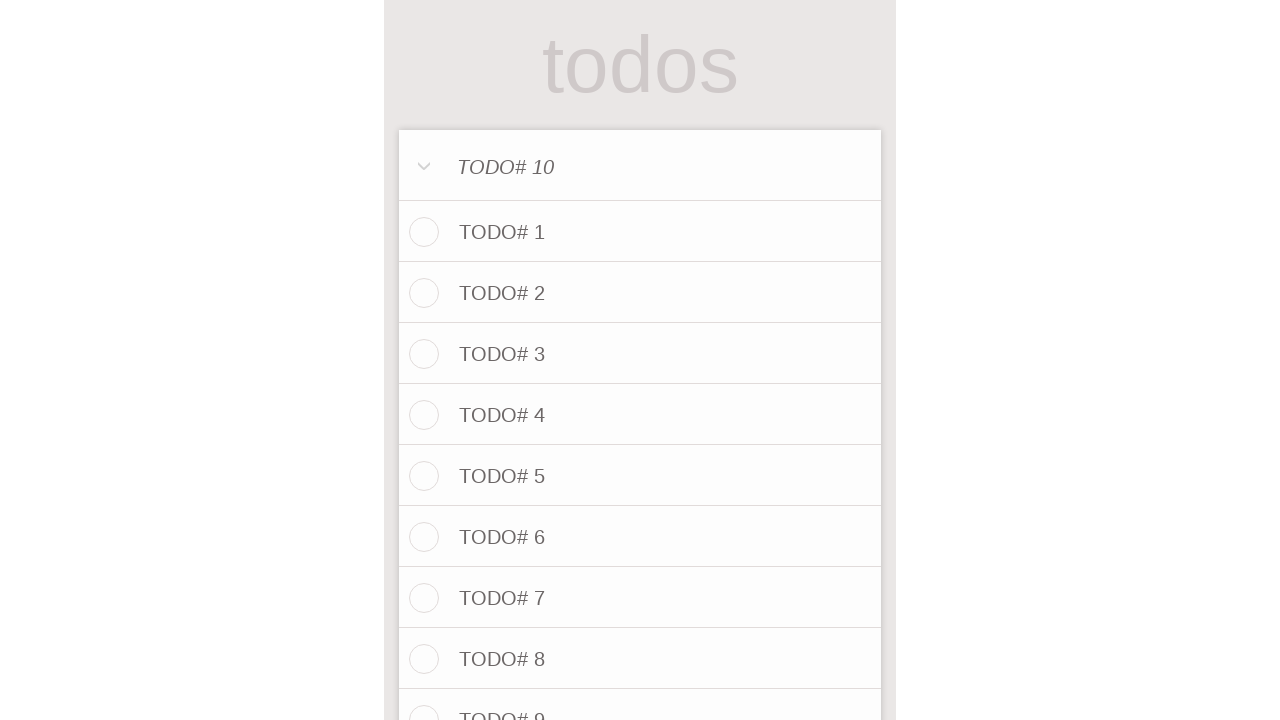

Pressed Enter to save TODO# 10
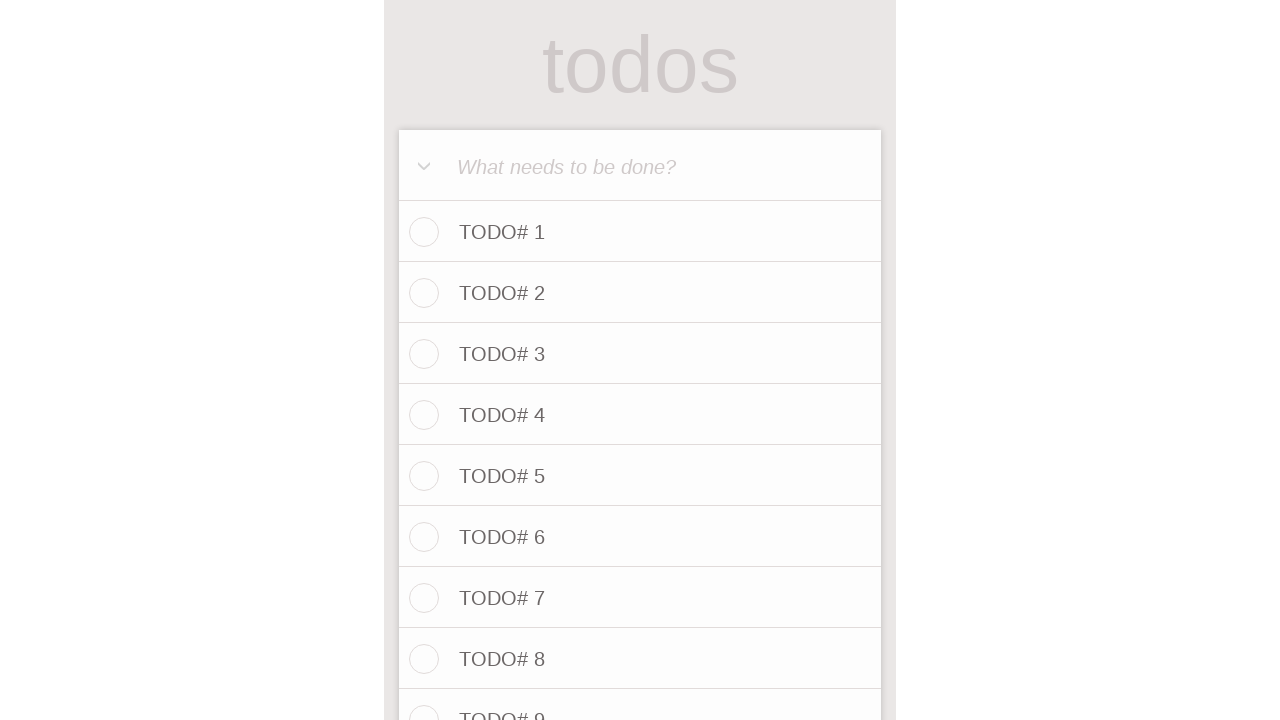

Clicked todo input field for item 11 at (640, 166) on internal:attr=[placeholder="What needs to be done?"i]
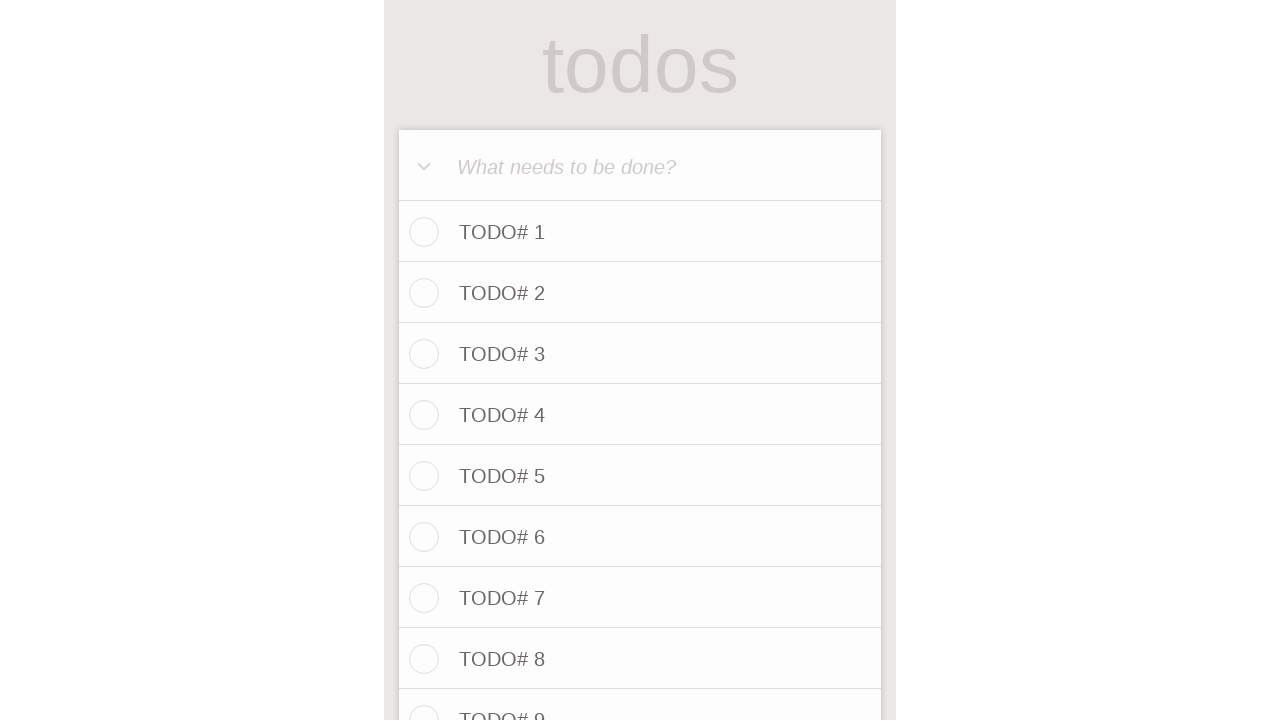

Filled todo input with 'TODO# 11' on internal:attr=[placeholder="What needs to be done?"i]
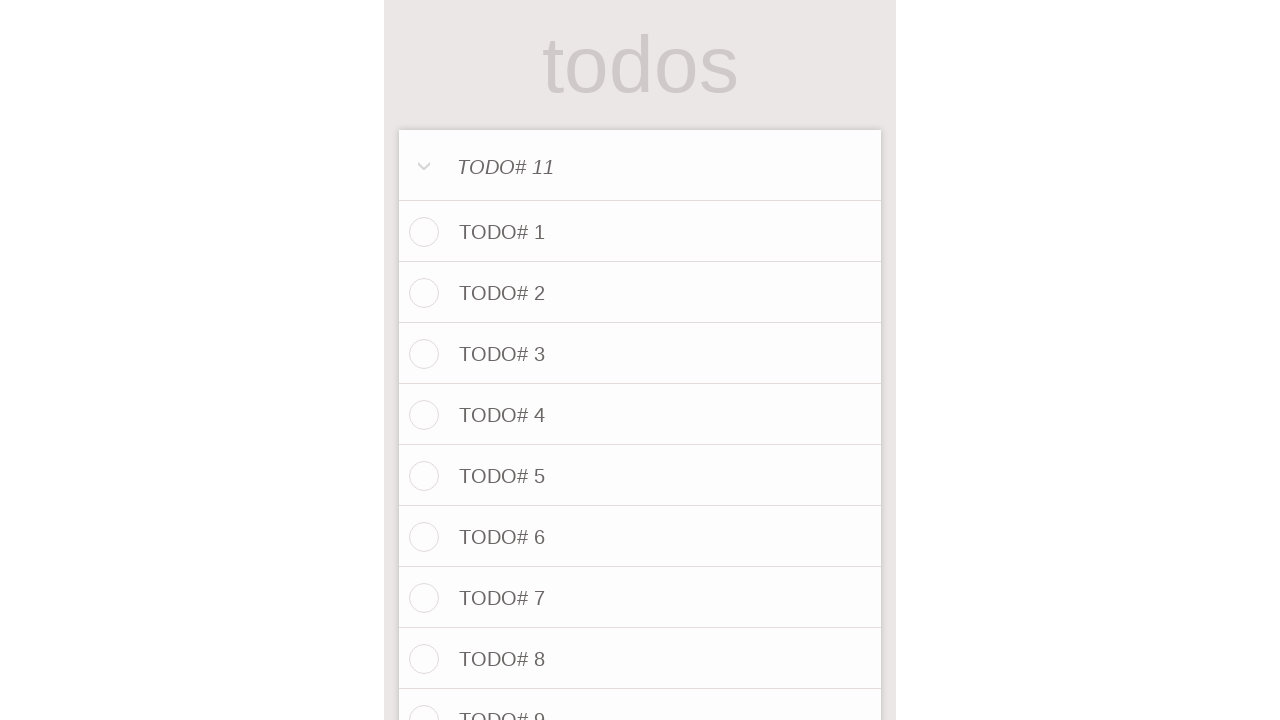

Pressed Enter to save TODO# 11
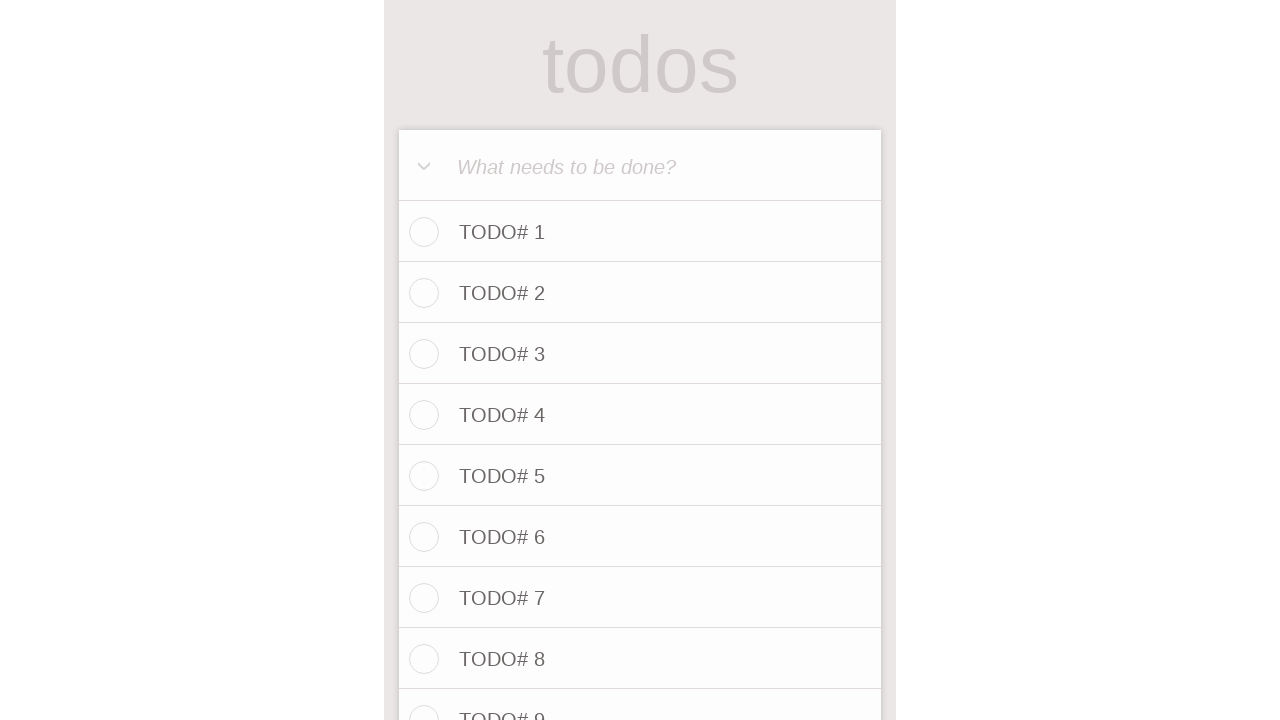

Clicked todo input field for item 12 at (640, 166) on internal:attr=[placeholder="What needs to be done?"i]
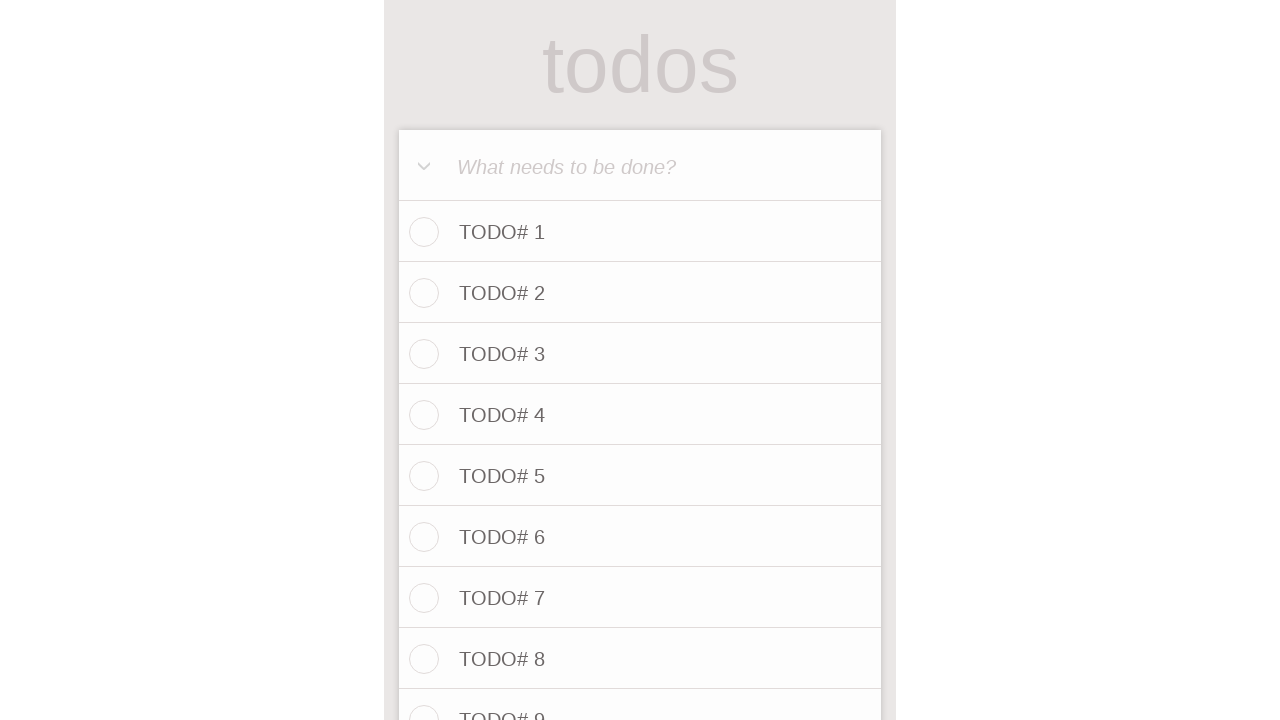

Filled todo input with 'TODO# 12' on internal:attr=[placeholder="What needs to be done?"i]
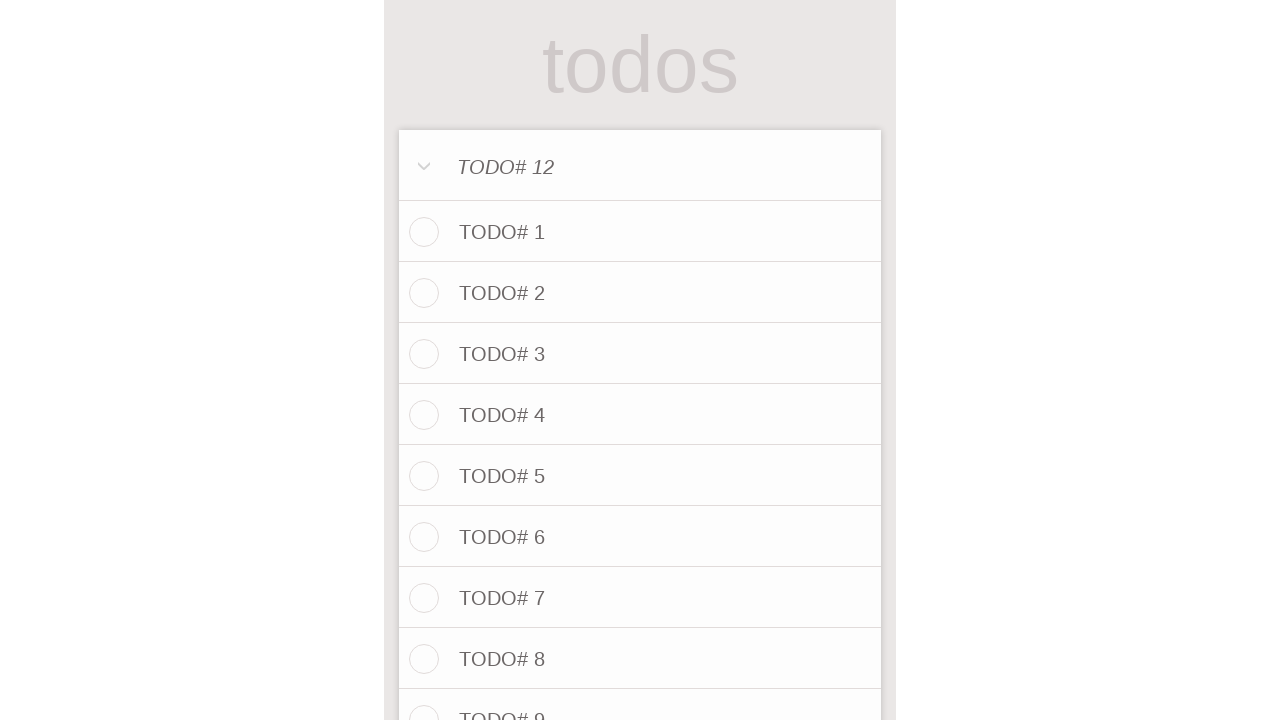

Pressed Enter to save TODO# 12
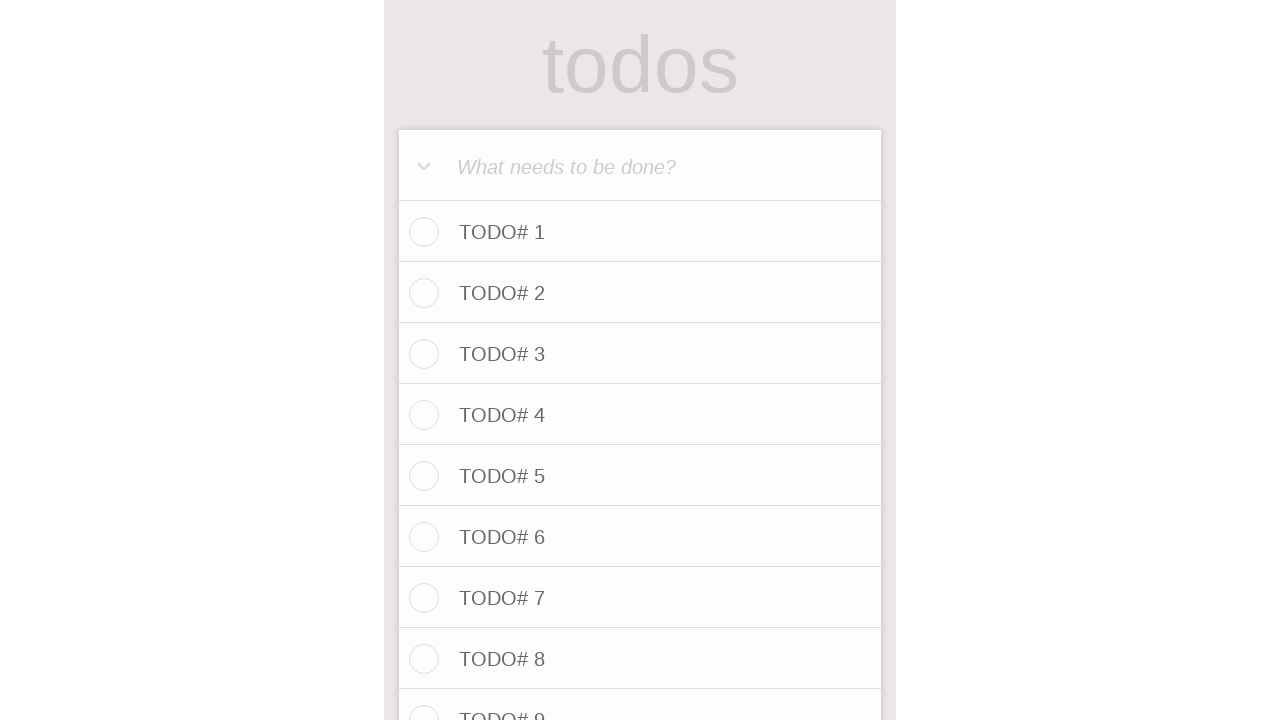

Clicked todo input field for item 13 at (640, 166) on internal:attr=[placeholder="What needs to be done?"i]
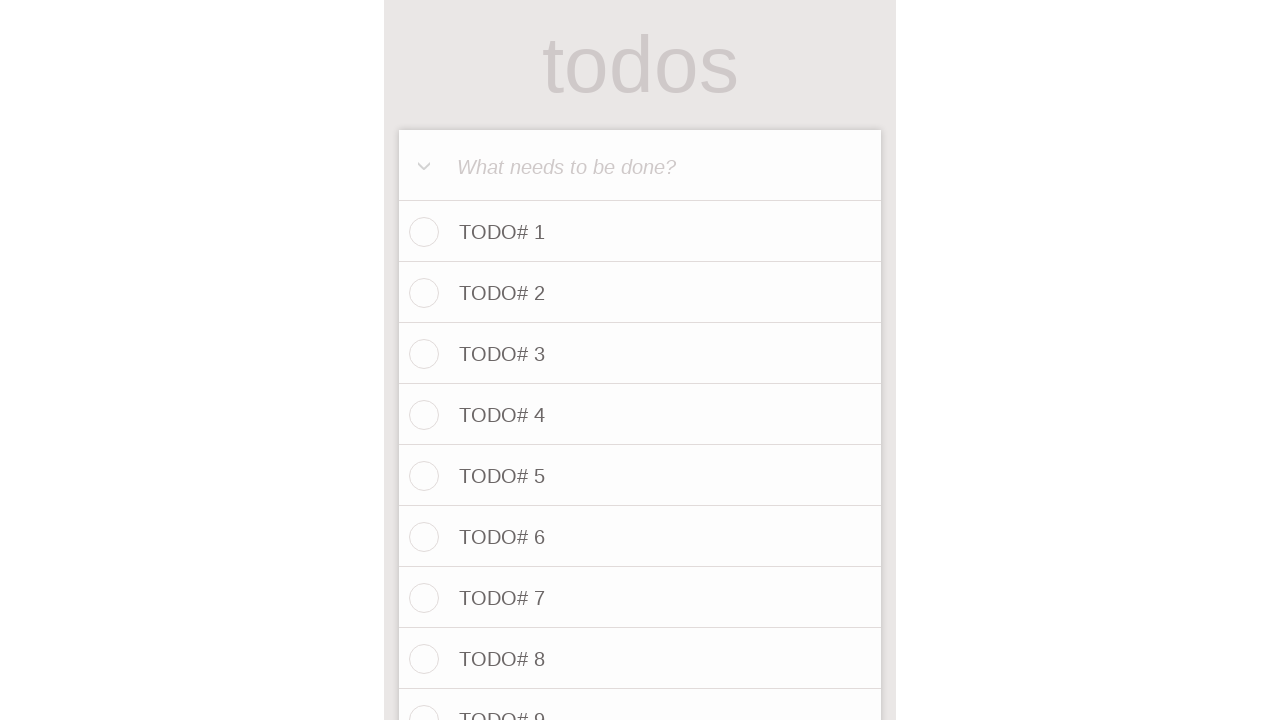

Filled todo input with 'TODO# 13' on internal:attr=[placeholder="What needs to be done?"i]
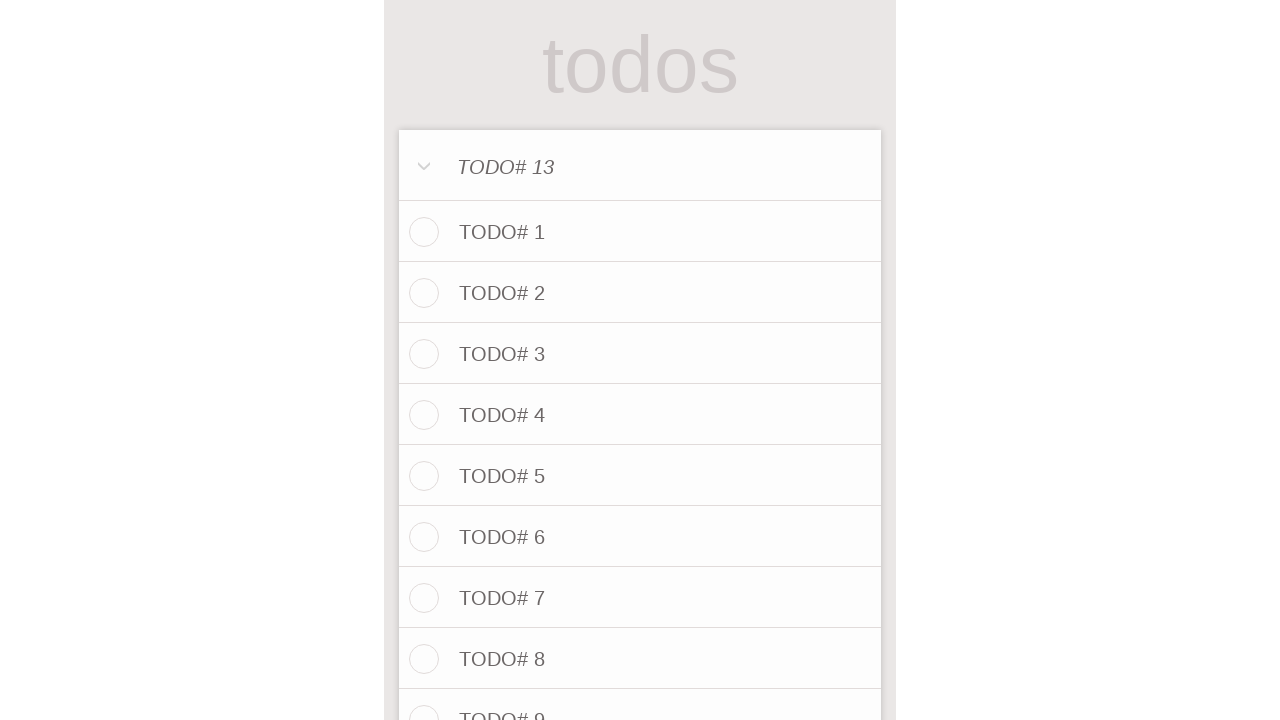

Pressed Enter to save TODO# 13
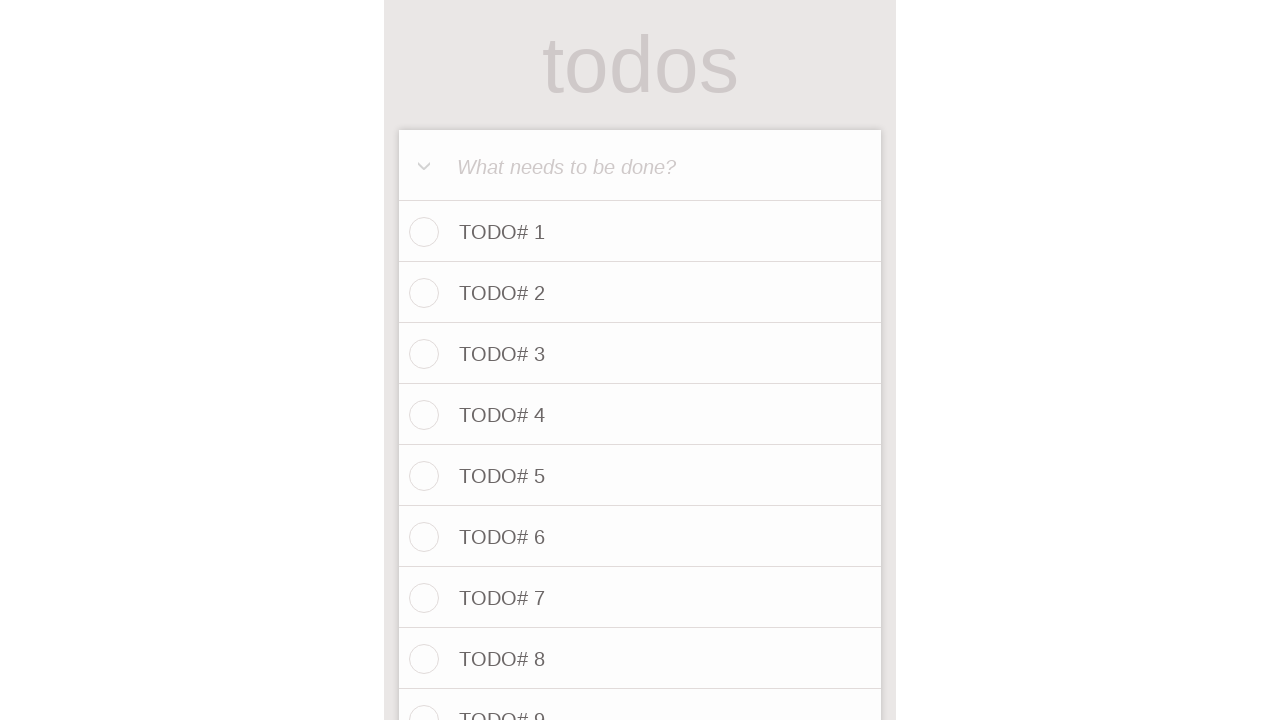

Clicked todo input field for item 14 at (640, 166) on internal:attr=[placeholder="What needs to be done?"i]
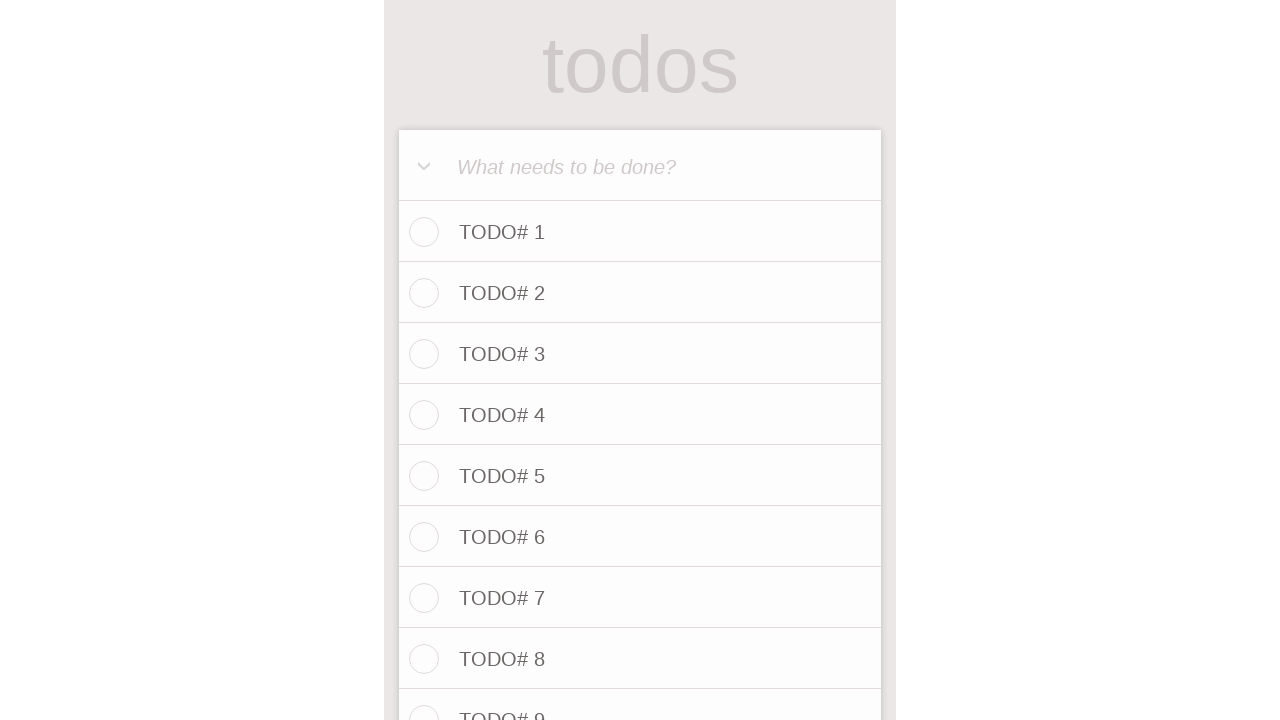

Filled todo input with 'TODO# 14' on internal:attr=[placeholder="What needs to be done?"i]
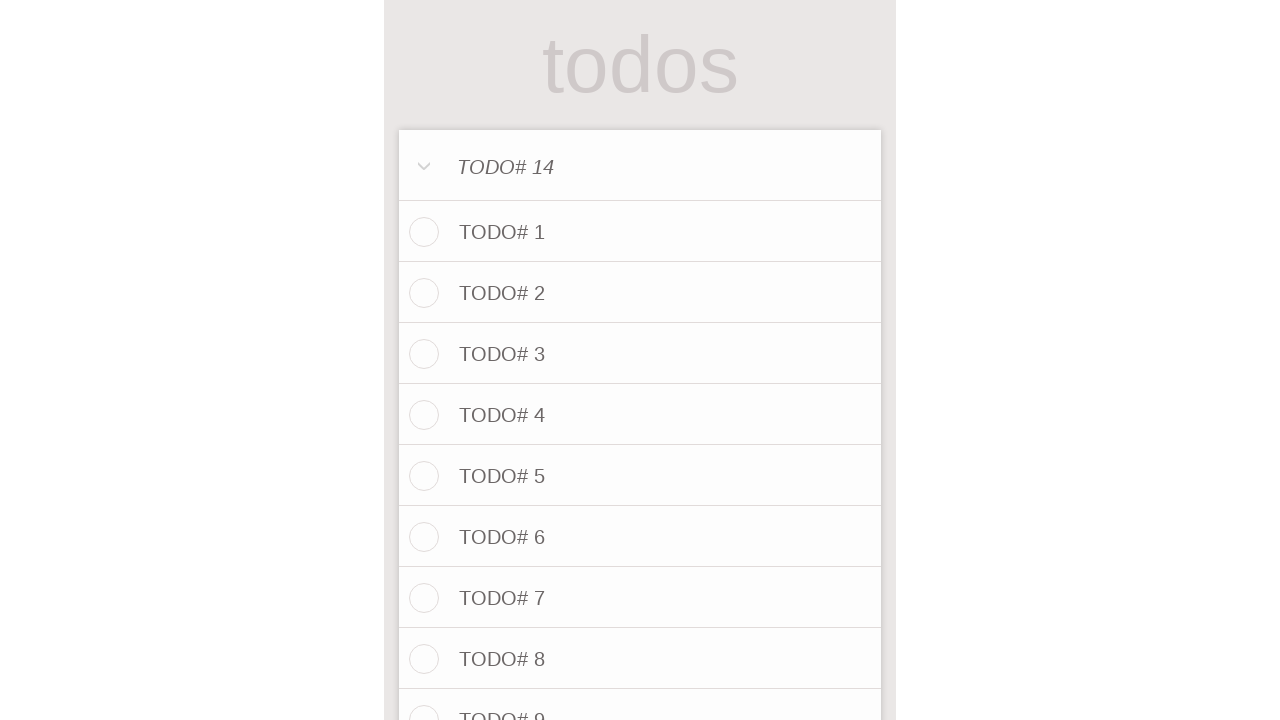

Pressed Enter to save TODO# 14
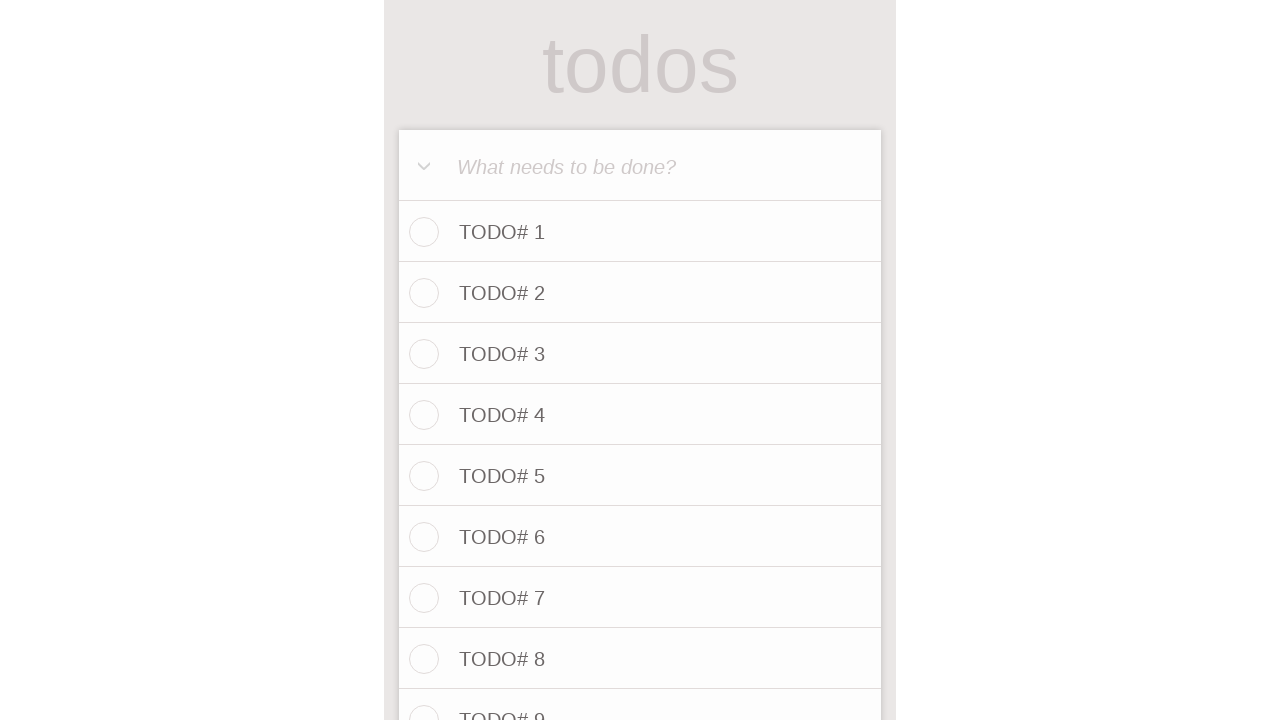

Clicked todo input field for item 15 at (640, 166) on internal:attr=[placeholder="What needs to be done?"i]
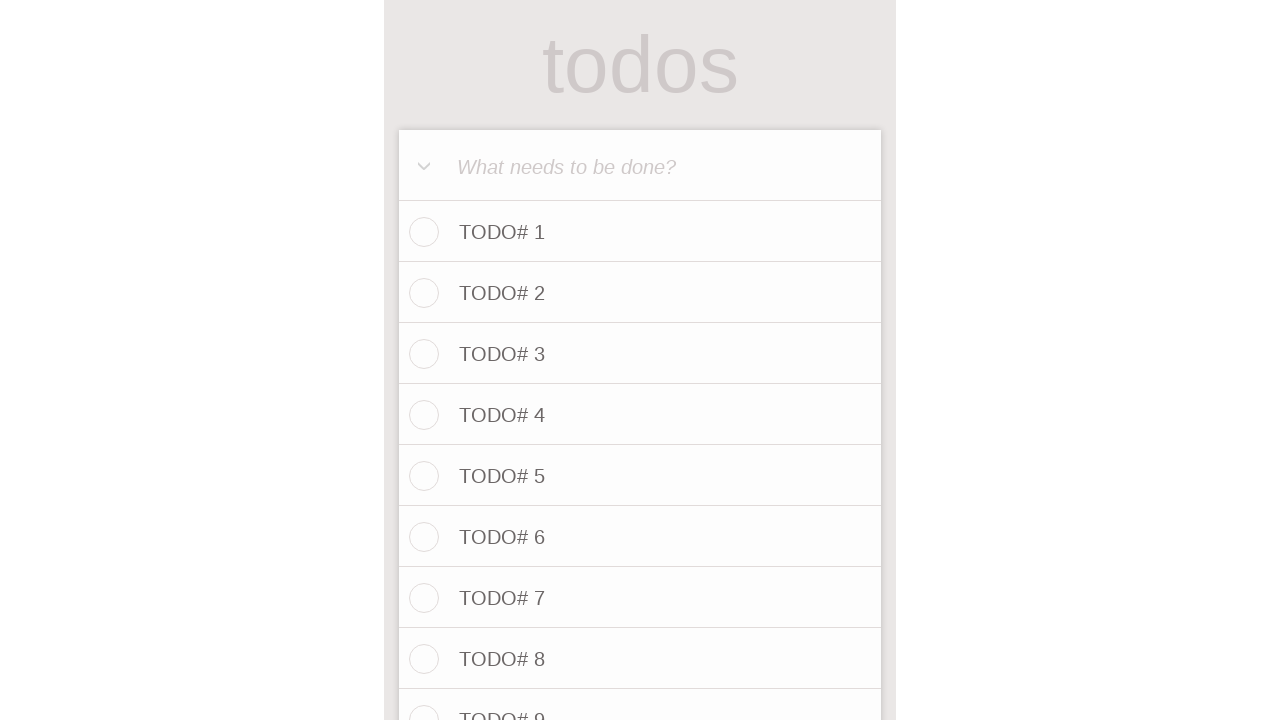

Filled todo input with 'TODO# 15' on internal:attr=[placeholder="What needs to be done?"i]
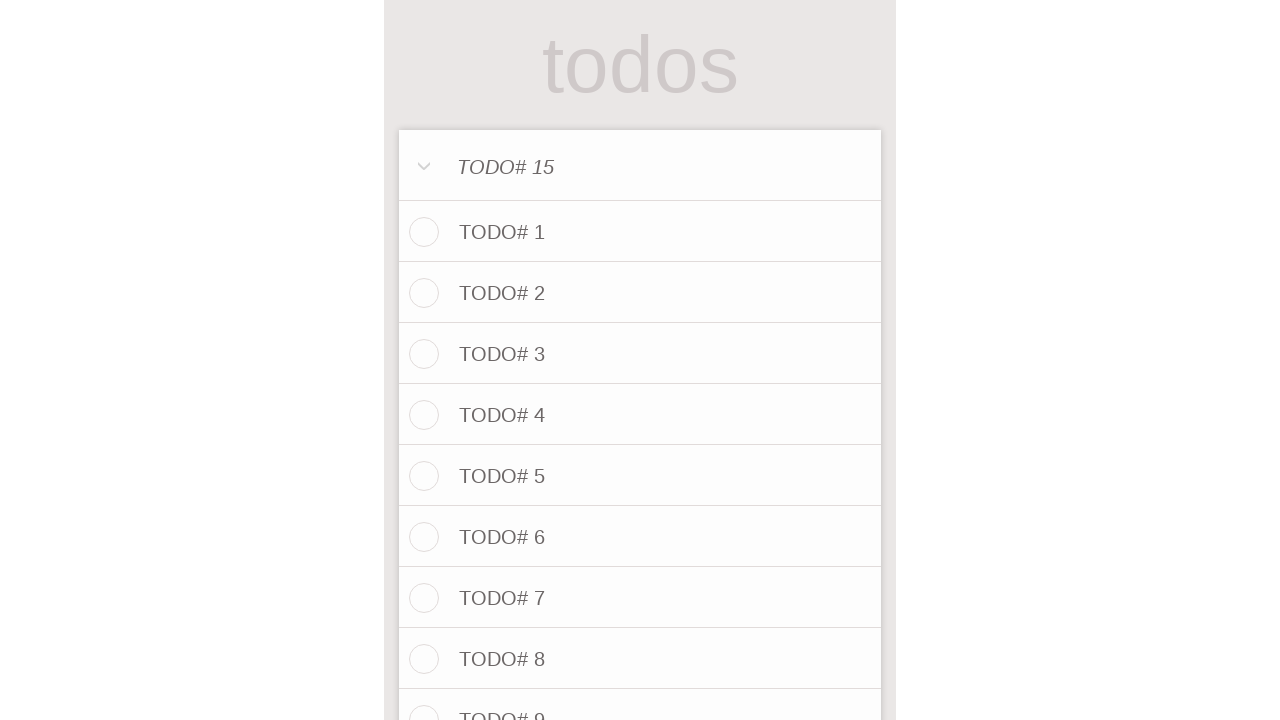

Pressed Enter to save TODO# 15
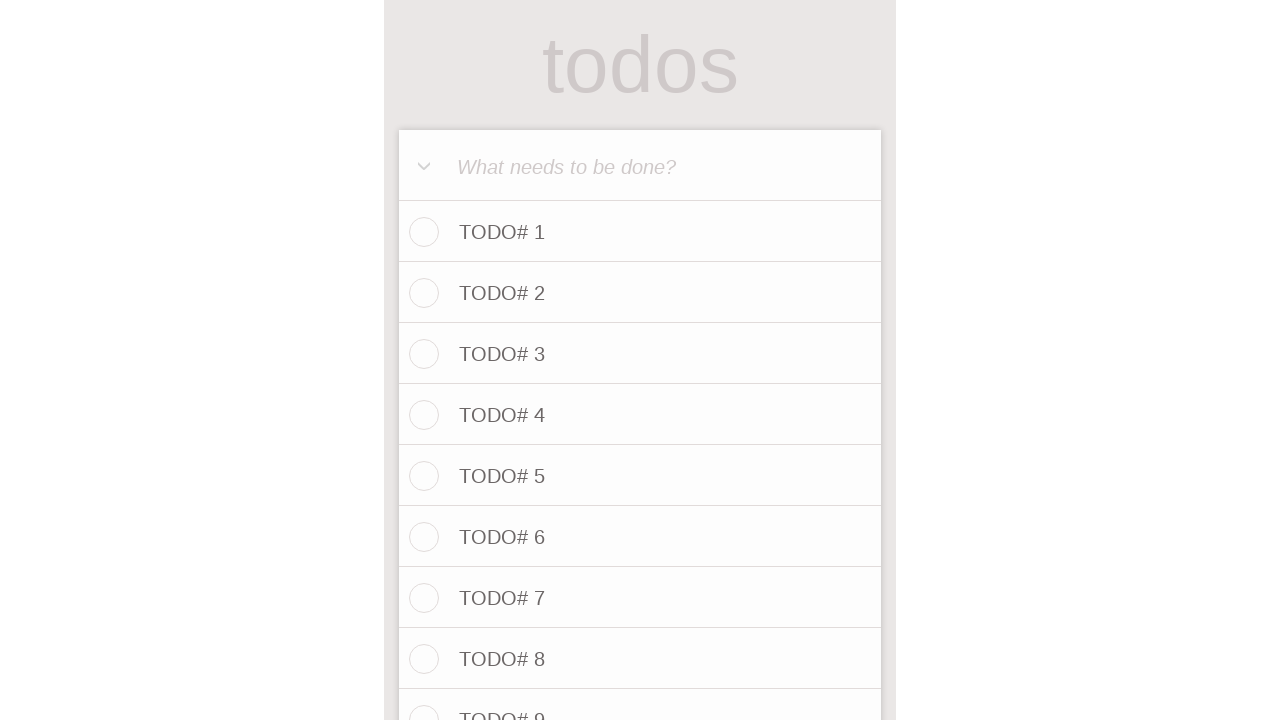

Clicked todo input field for item 16 at (640, 166) on internal:attr=[placeholder="What needs to be done?"i]
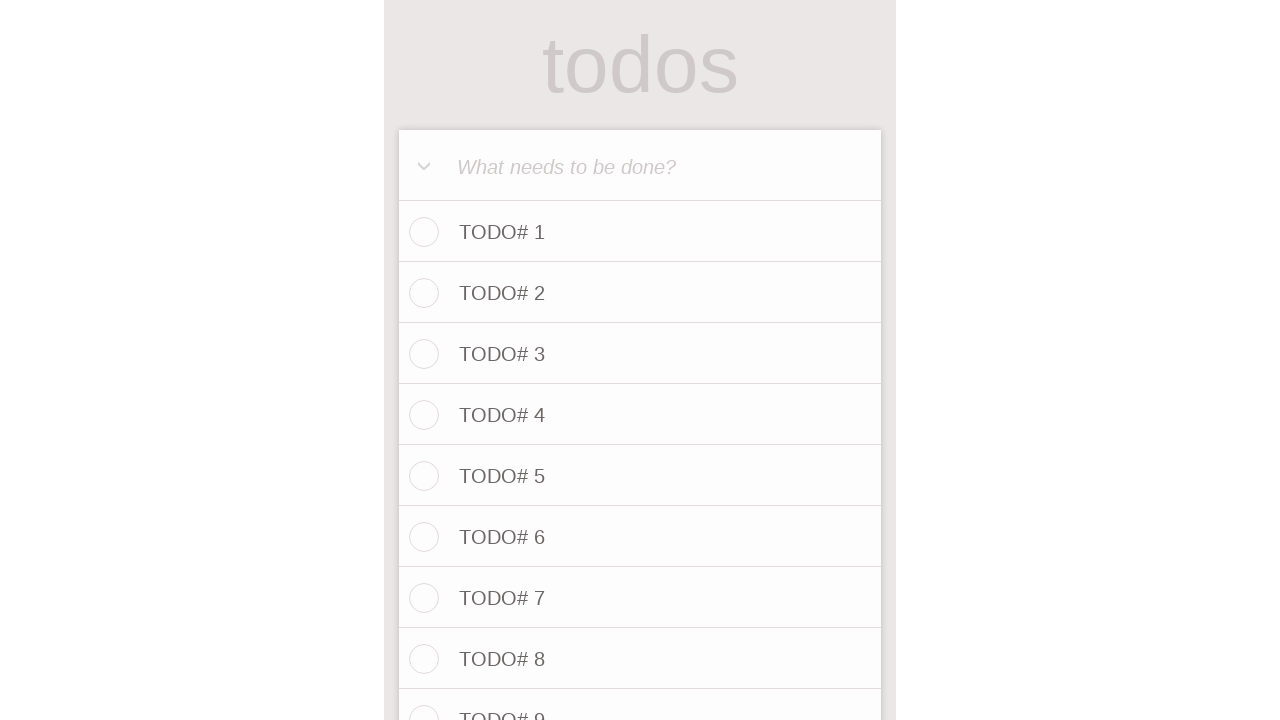

Filled todo input with 'TODO# 16' on internal:attr=[placeholder="What needs to be done?"i]
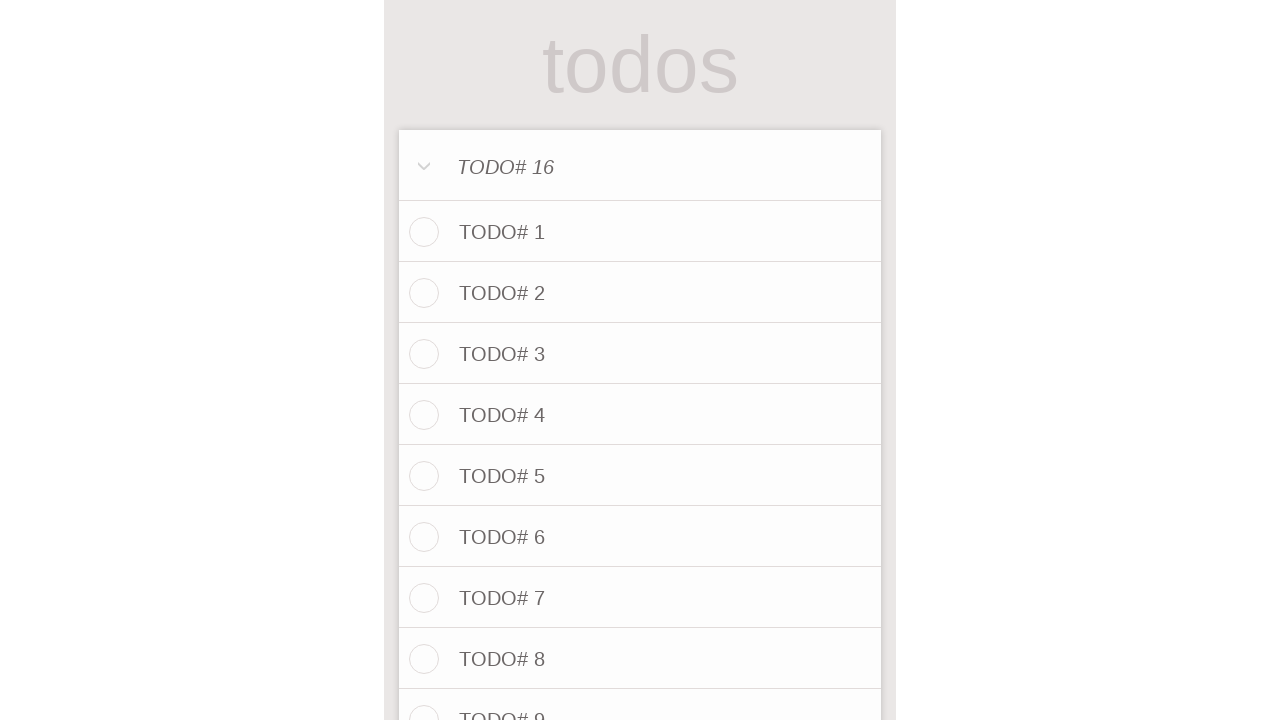

Pressed Enter to save TODO# 16
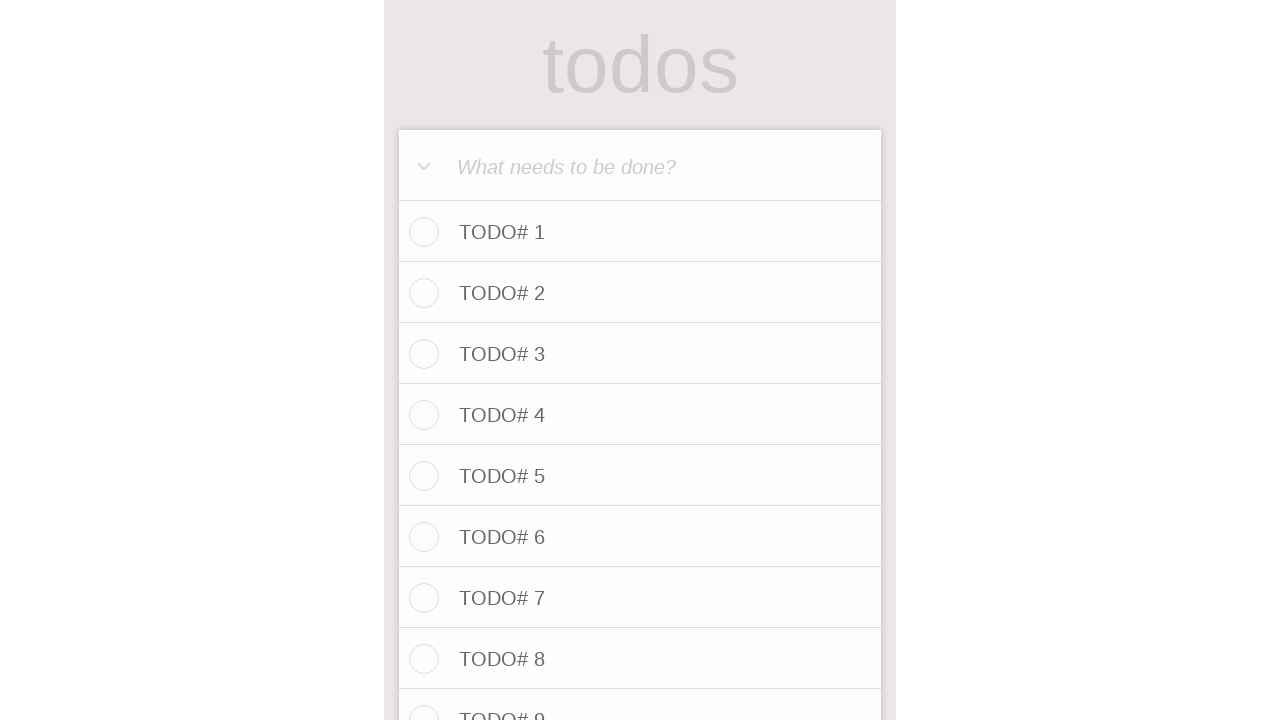

Clicked todo input field for item 17 at (640, 166) on internal:attr=[placeholder="What needs to be done?"i]
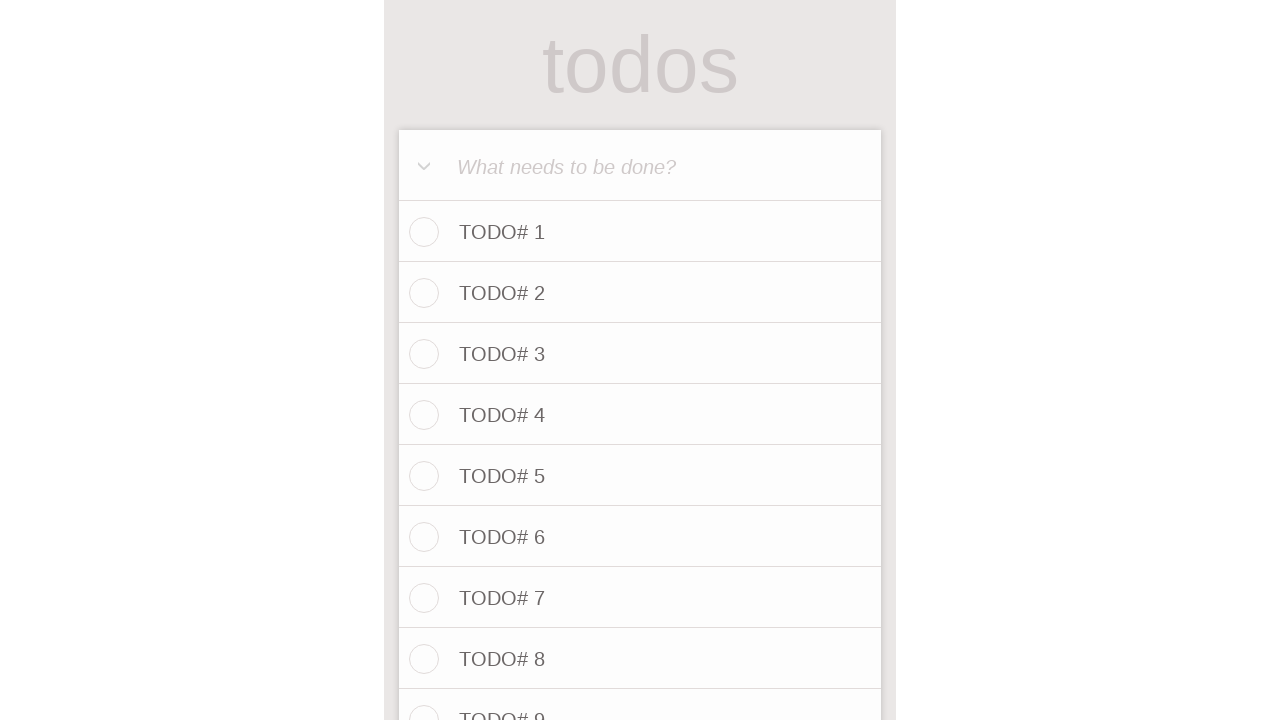

Filled todo input with 'TODO# 17' on internal:attr=[placeholder="What needs to be done?"i]
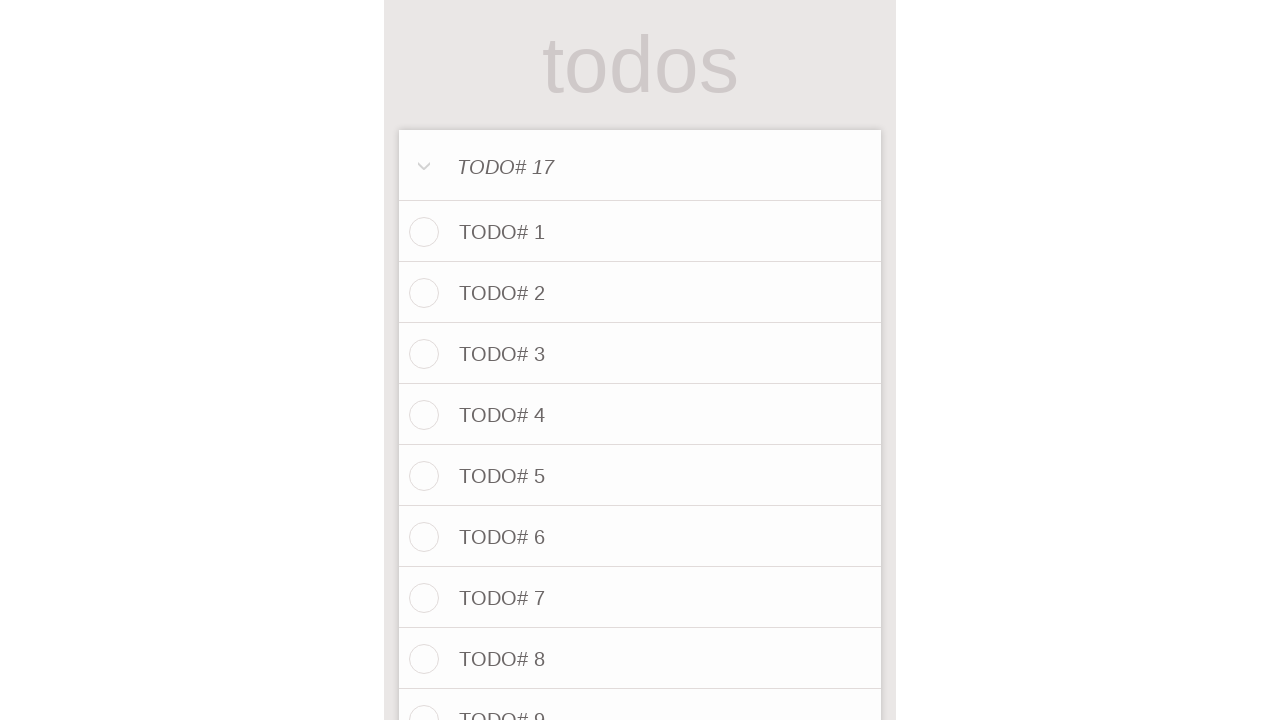

Pressed Enter to save TODO# 17
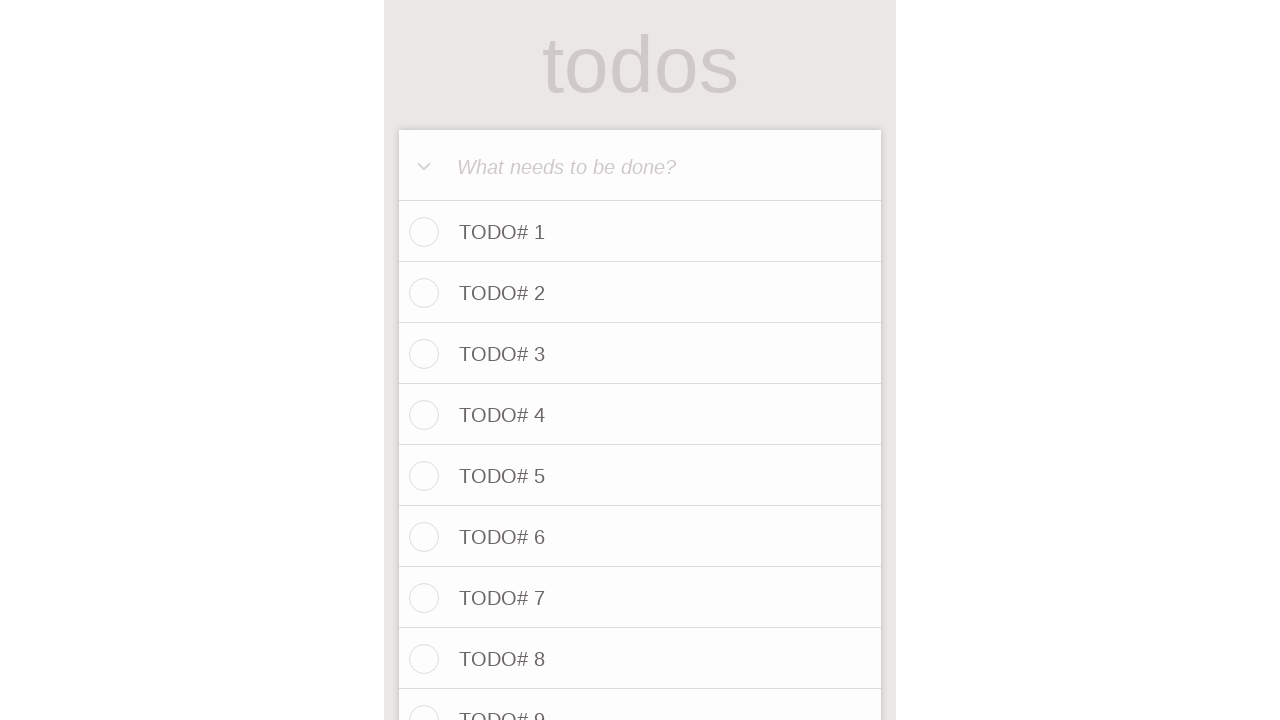

Clicked todo input field for item 18 at (640, 166) on internal:attr=[placeholder="What needs to be done?"i]
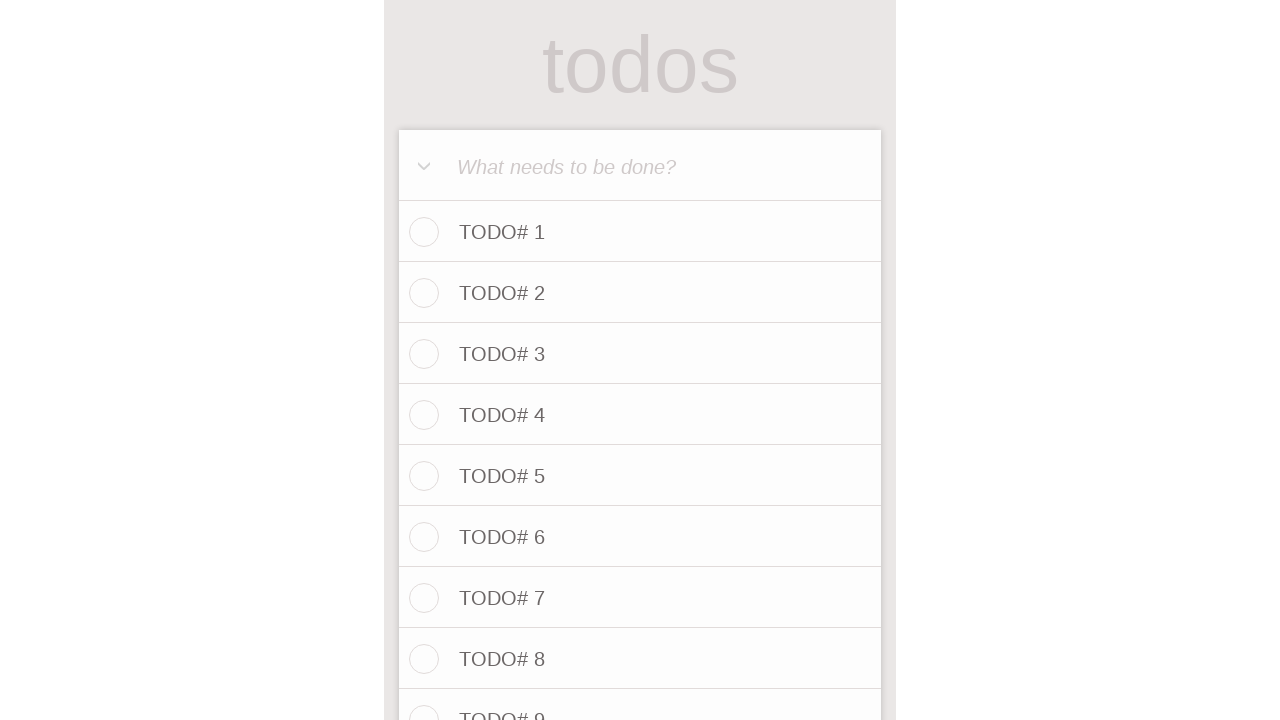

Filled todo input with 'TODO# 18' on internal:attr=[placeholder="What needs to be done?"i]
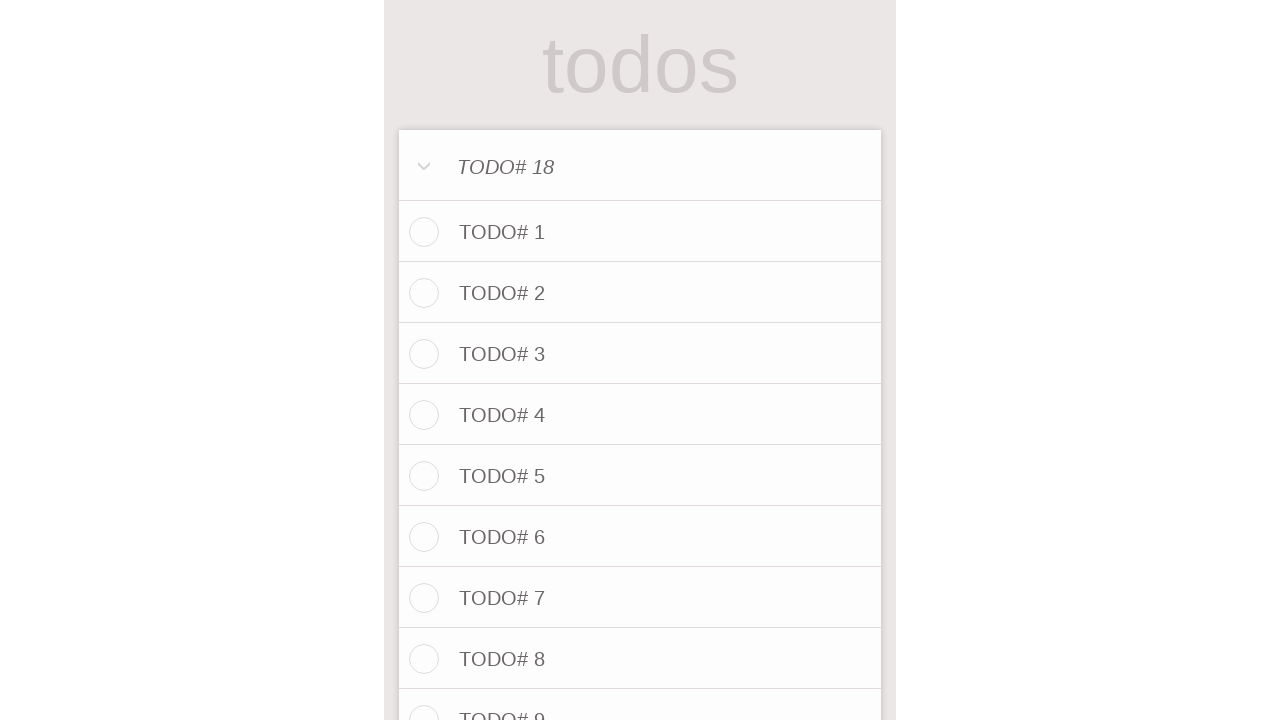

Pressed Enter to save TODO# 18
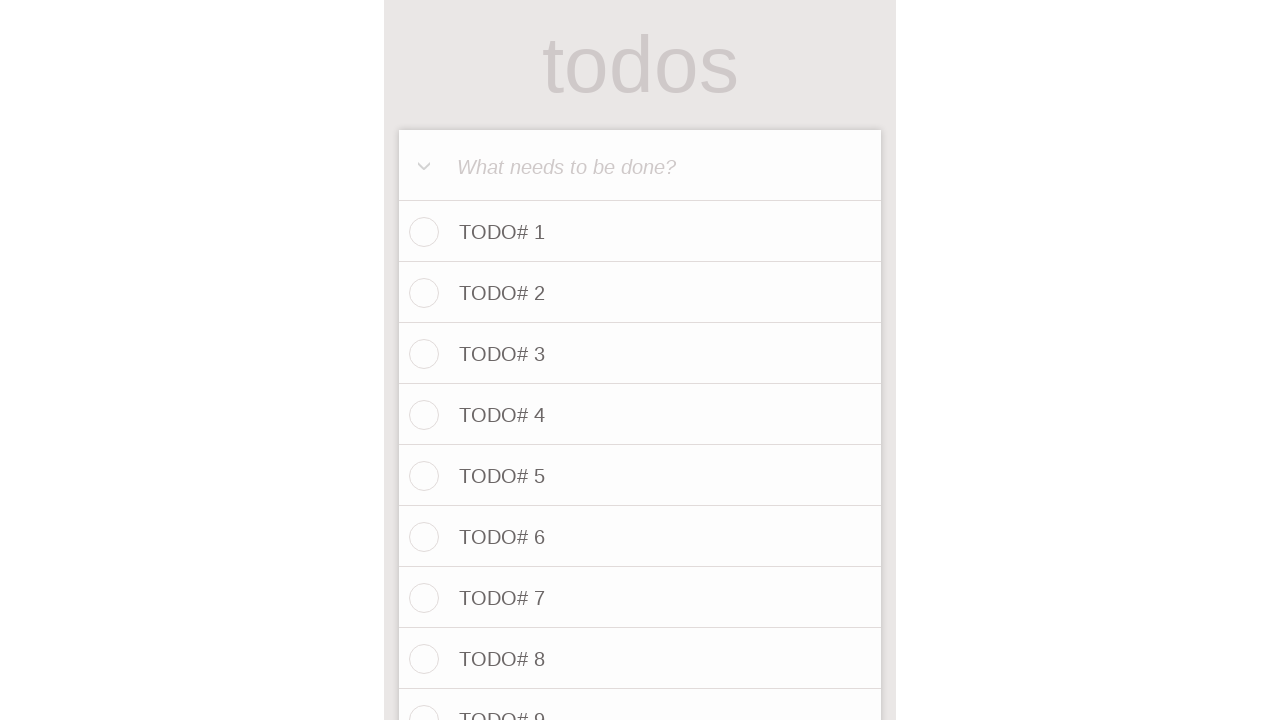

Clicked todo input field for item 19 at (640, 166) on internal:attr=[placeholder="What needs to be done?"i]
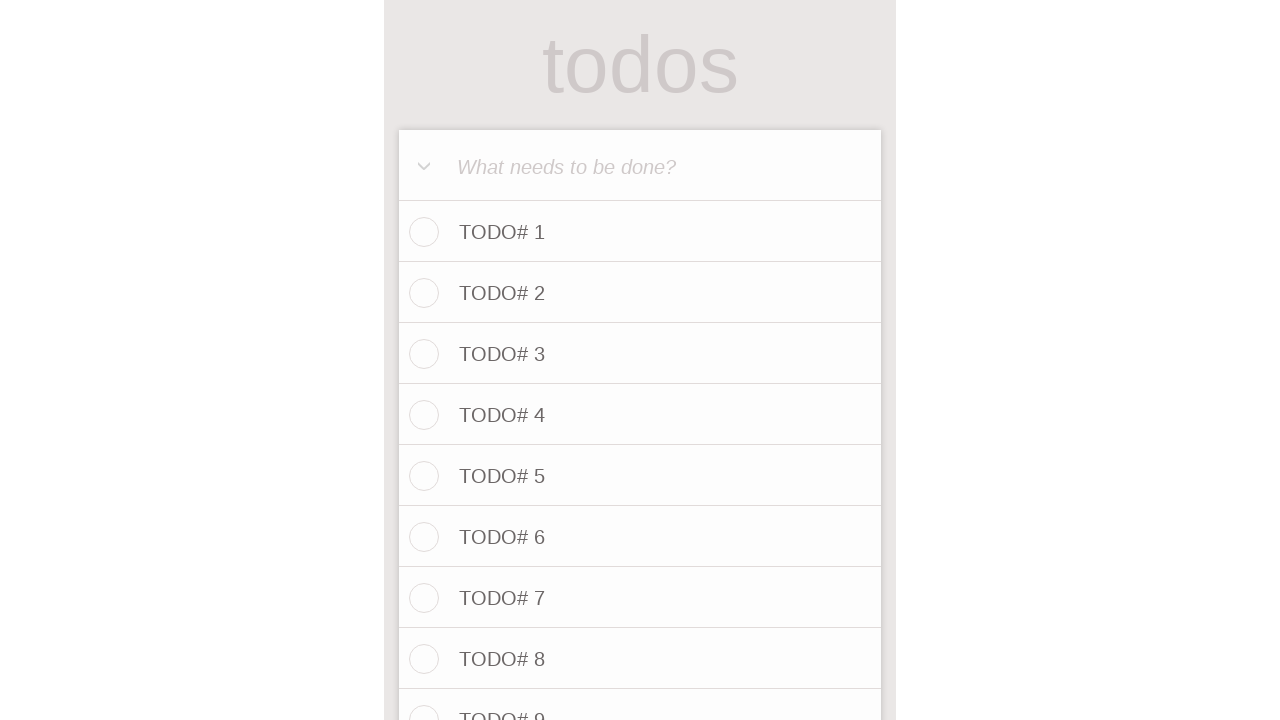

Filled todo input with 'TODO# 19' on internal:attr=[placeholder="What needs to be done?"i]
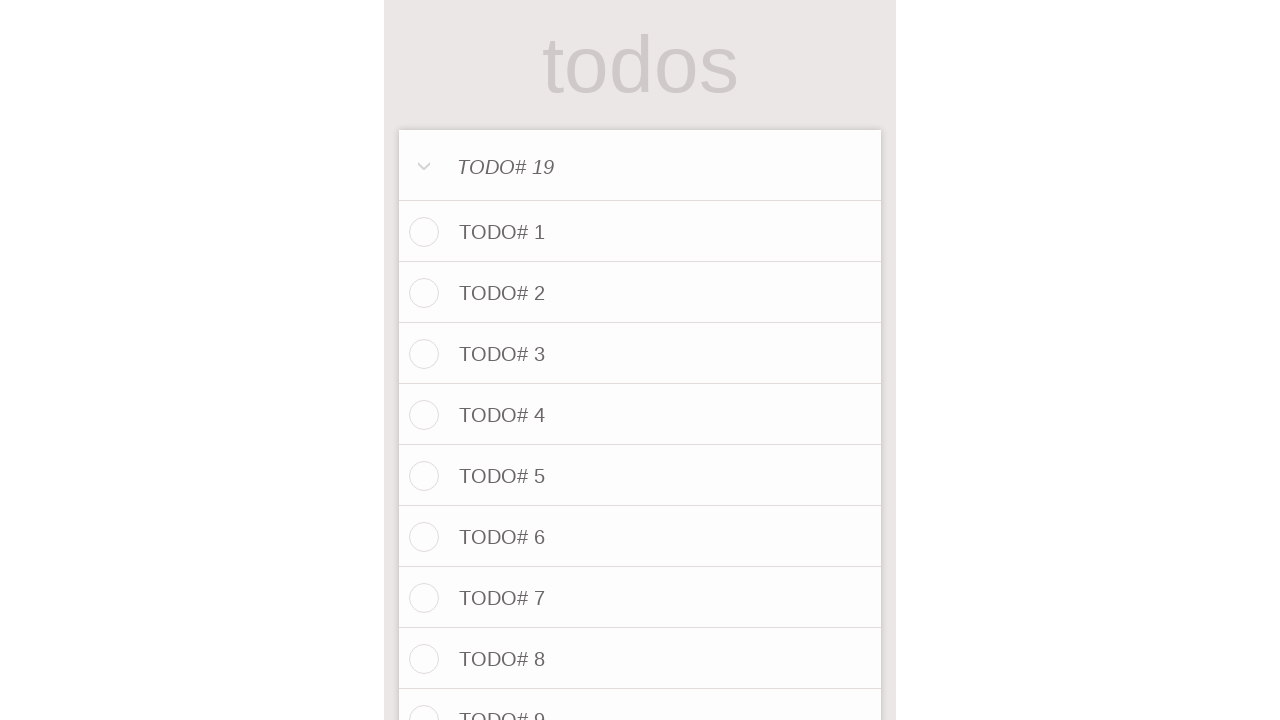

Pressed Enter to save TODO# 19
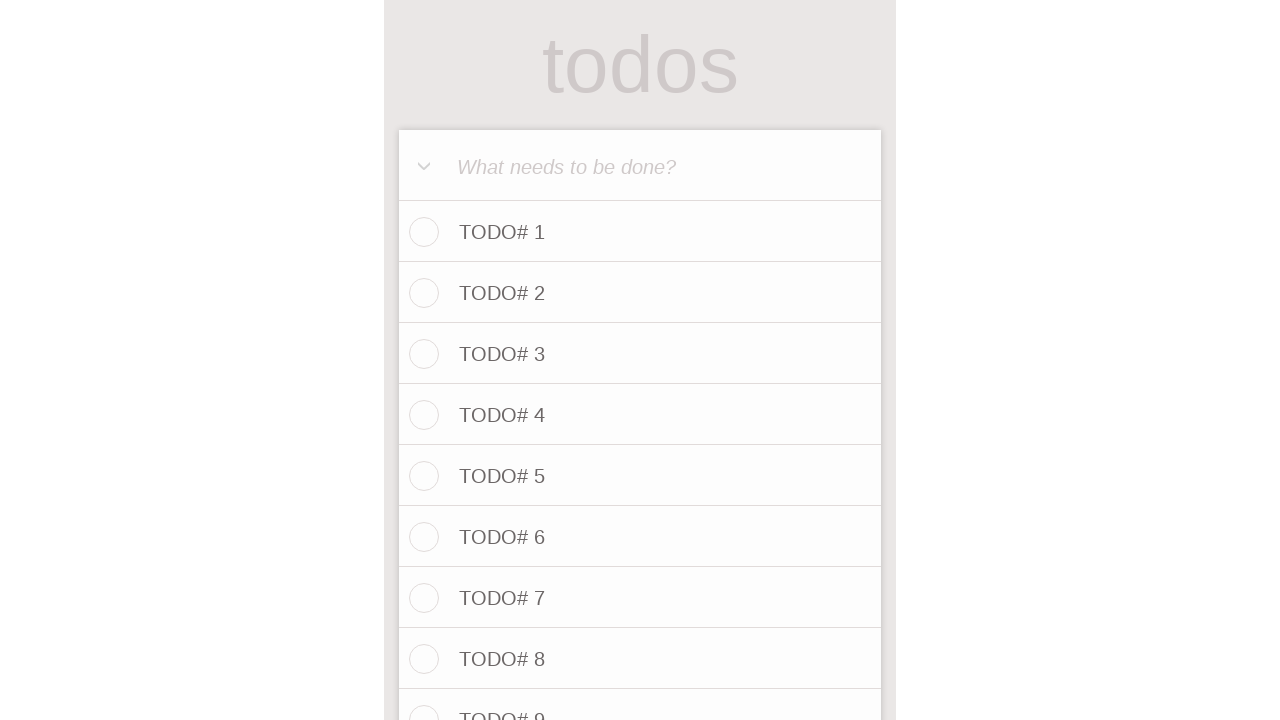

Clicked todo input field for item 20 at (640, 166) on internal:attr=[placeholder="What needs to be done?"i]
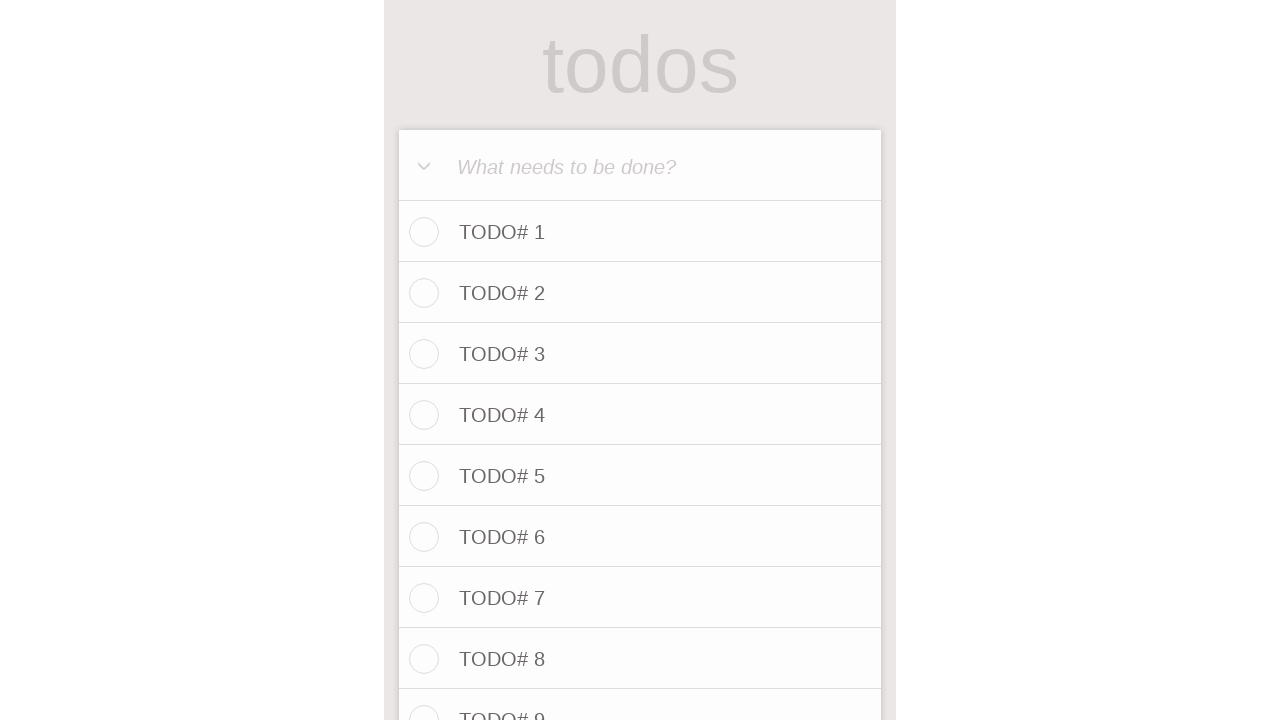

Filled todo input with 'TODO# 20' on internal:attr=[placeholder="What needs to be done?"i]
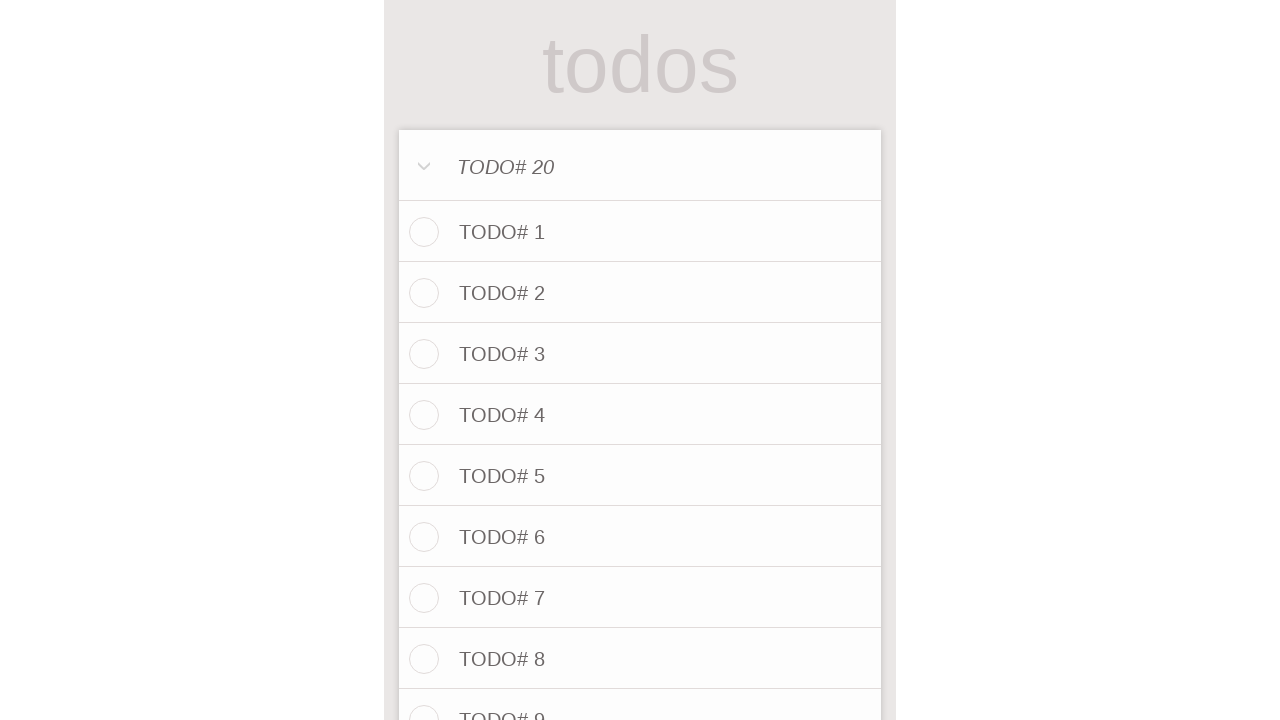

Pressed Enter to save TODO# 20
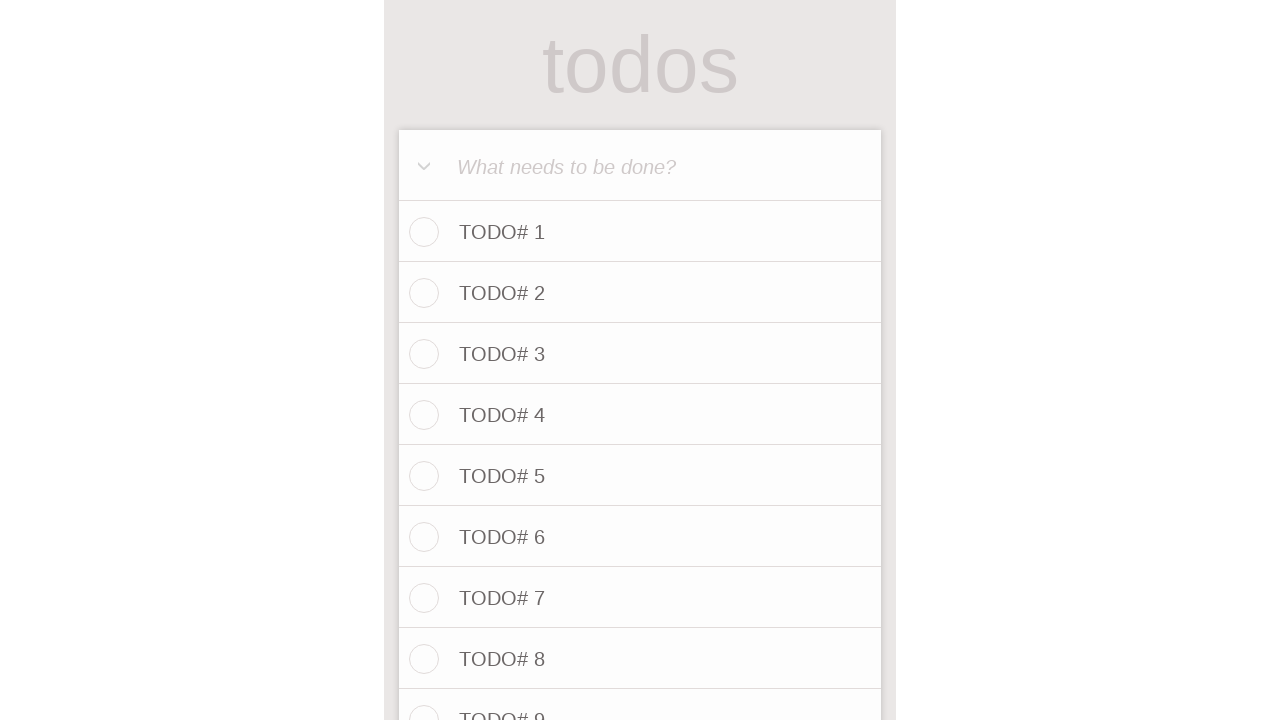

Clicked todo input field for item 21 at (640, 166) on internal:attr=[placeholder="What needs to be done?"i]
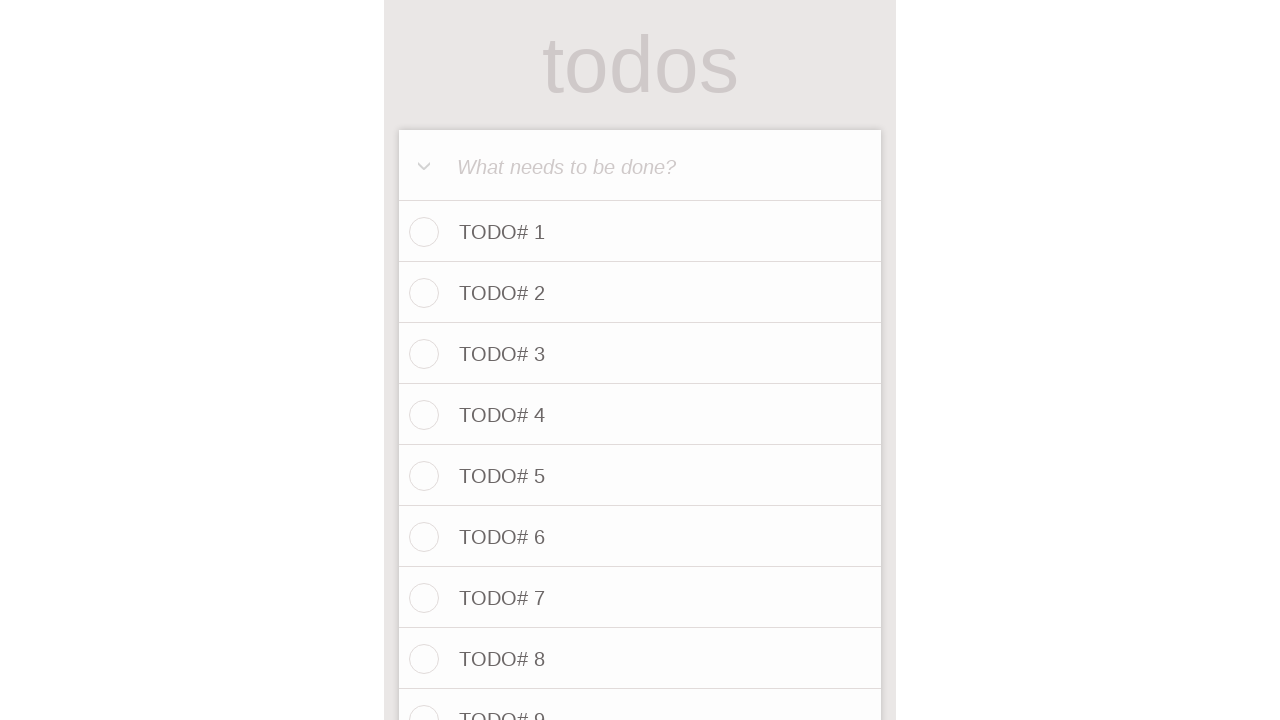

Filled todo input with 'TODO# 21' on internal:attr=[placeholder="What needs to be done?"i]
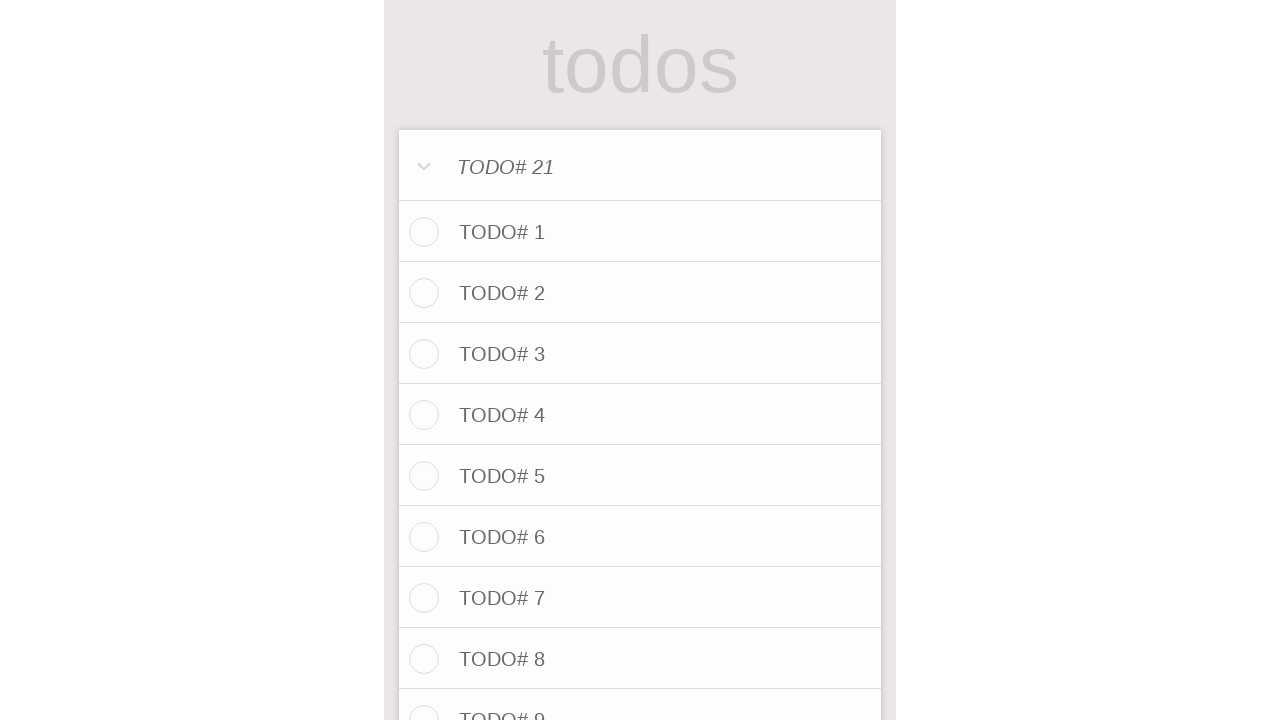

Pressed Enter to save TODO# 21
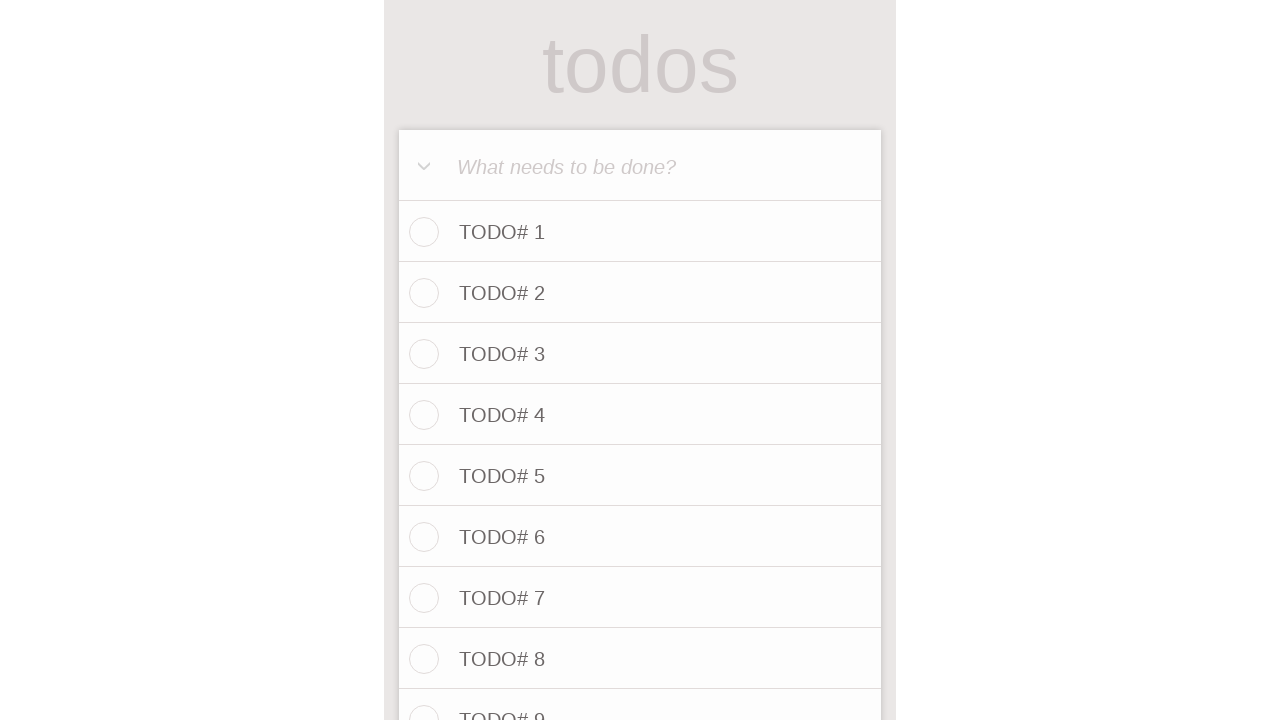

Clicked todo input field for item 22 at (640, 166) on internal:attr=[placeholder="What needs to be done?"i]
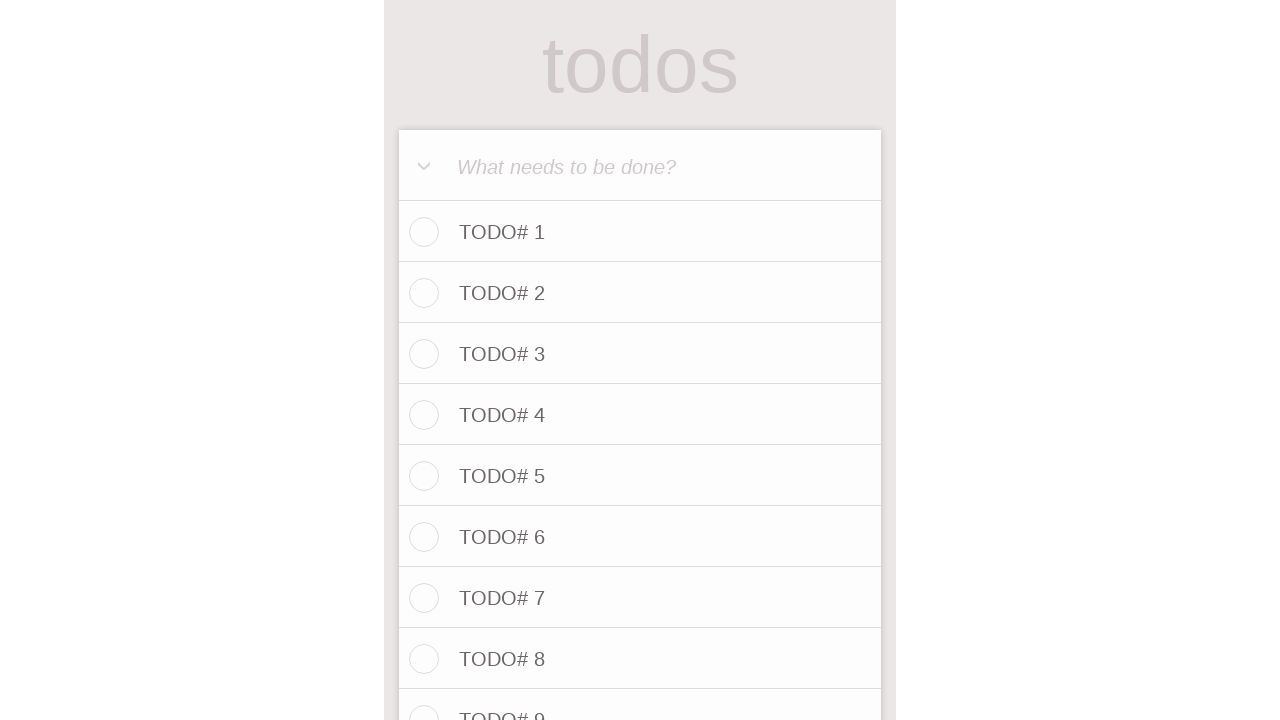

Filled todo input with 'TODO# 22' on internal:attr=[placeholder="What needs to be done?"i]
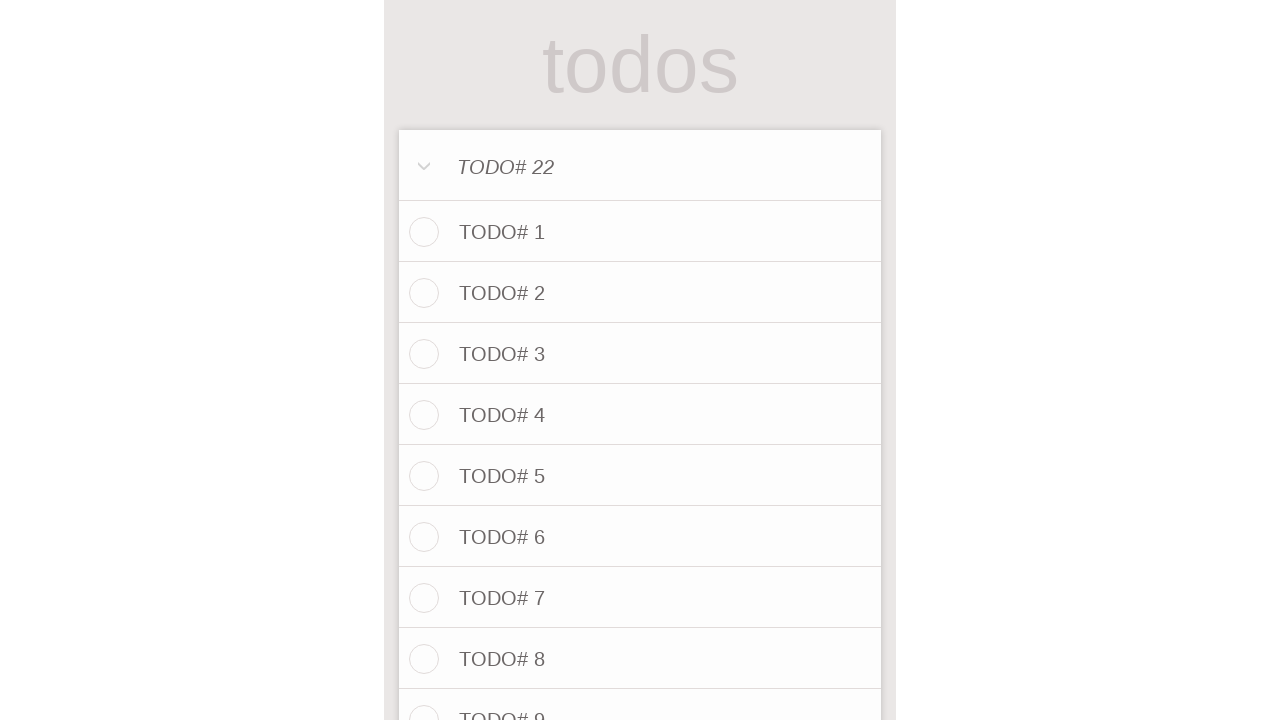

Pressed Enter to save TODO# 22
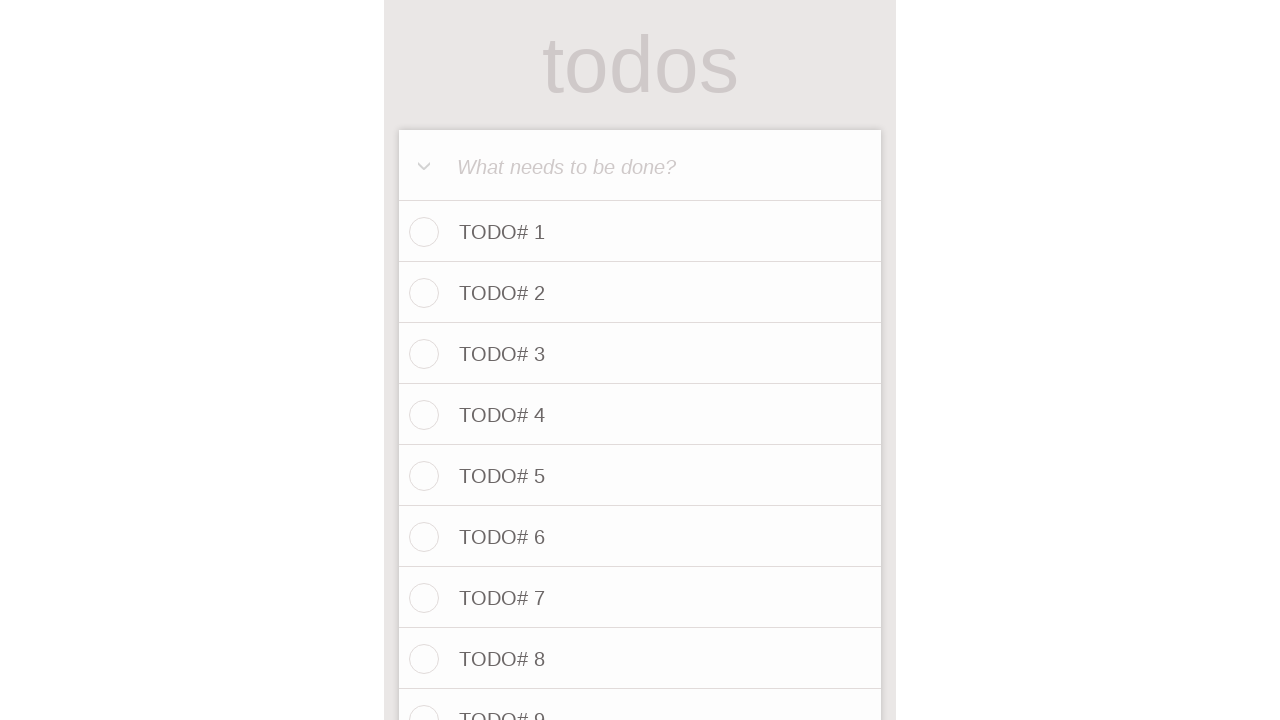

Clicked todo input field for item 23 at (640, 166) on internal:attr=[placeholder="What needs to be done?"i]
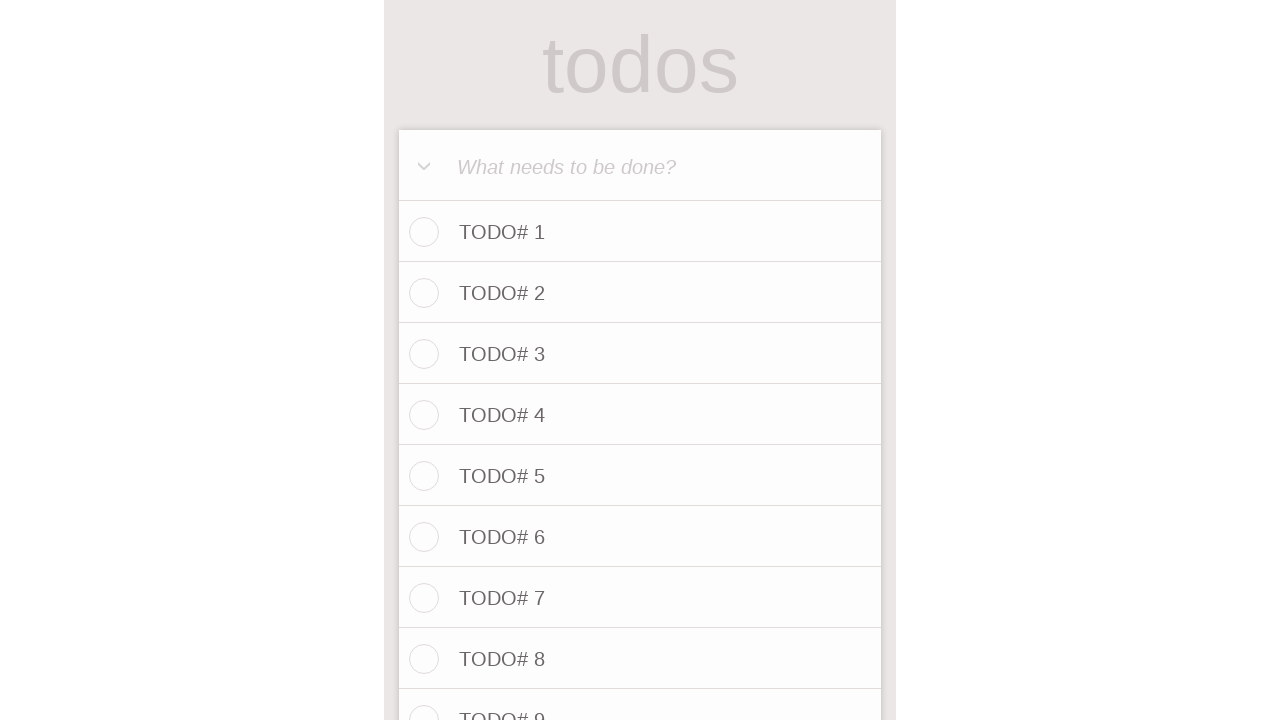

Filled todo input with 'TODO# 23' on internal:attr=[placeholder="What needs to be done?"i]
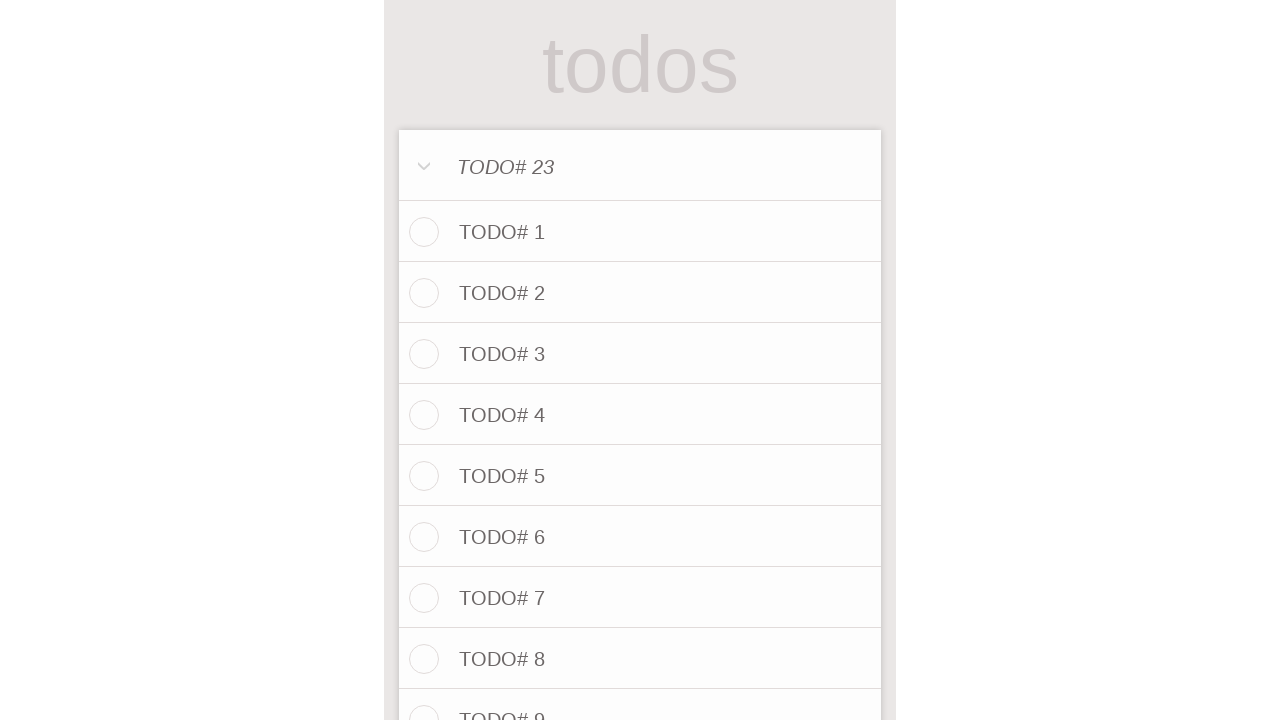

Pressed Enter to save TODO# 23
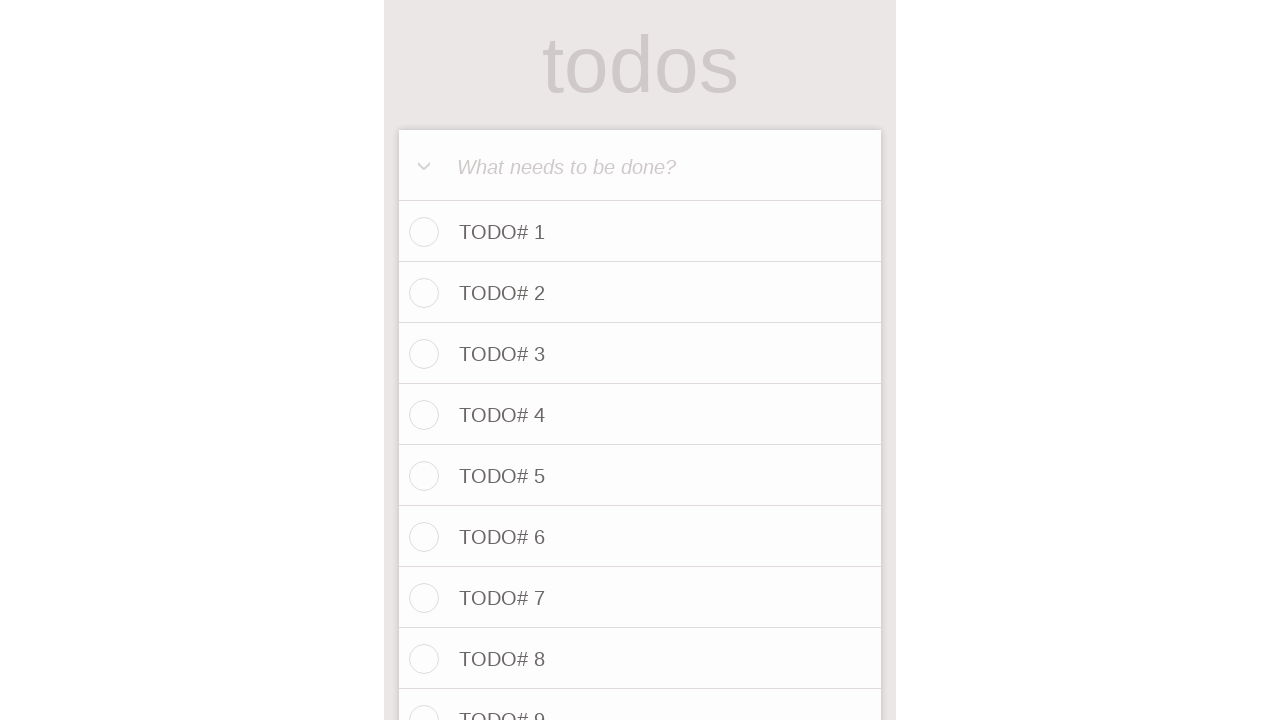

Clicked todo input field for item 24 at (640, 166) on internal:attr=[placeholder="What needs to be done?"i]
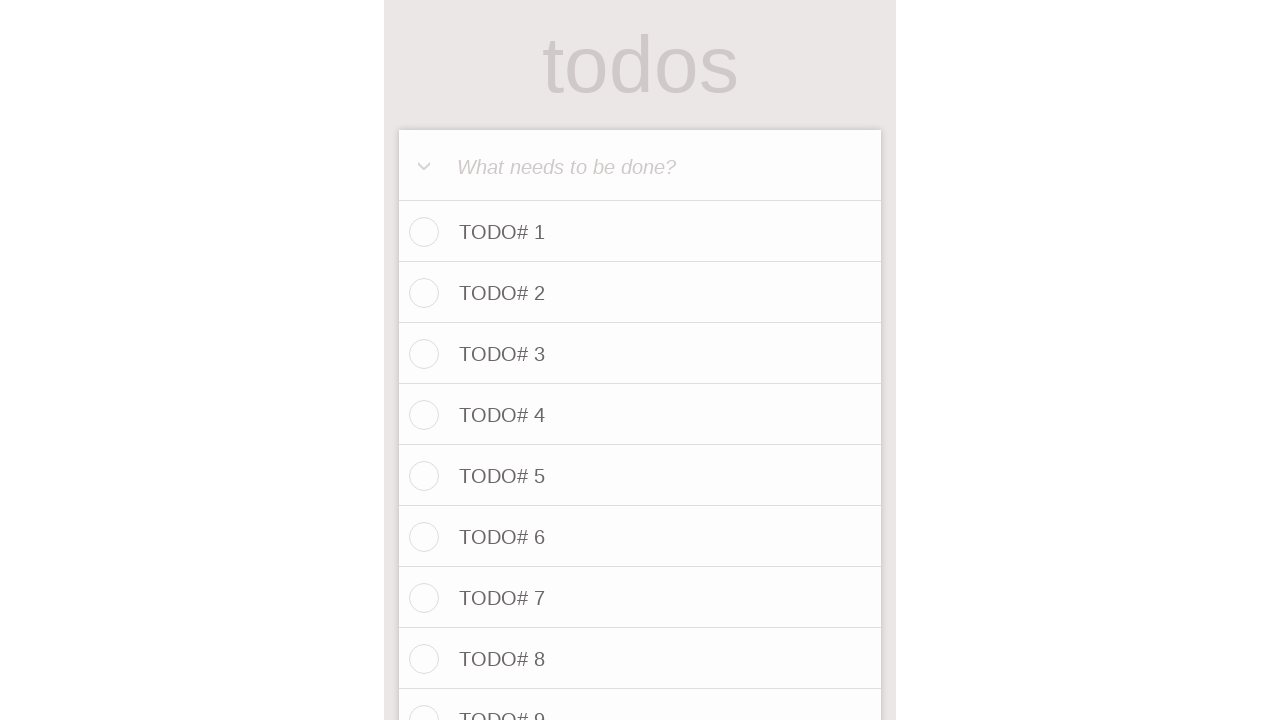

Filled todo input with 'TODO# 24' on internal:attr=[placeholder="What needs to be done?"i]
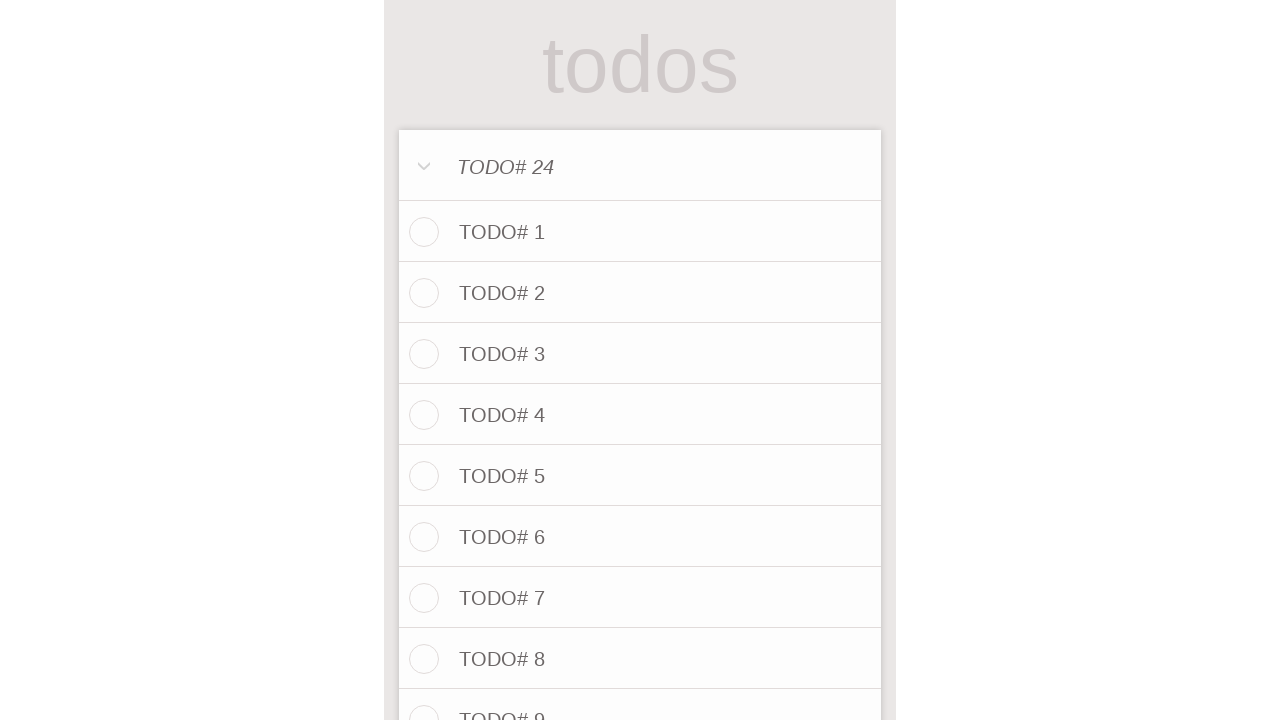

Pressed Enter to save TODO# 24
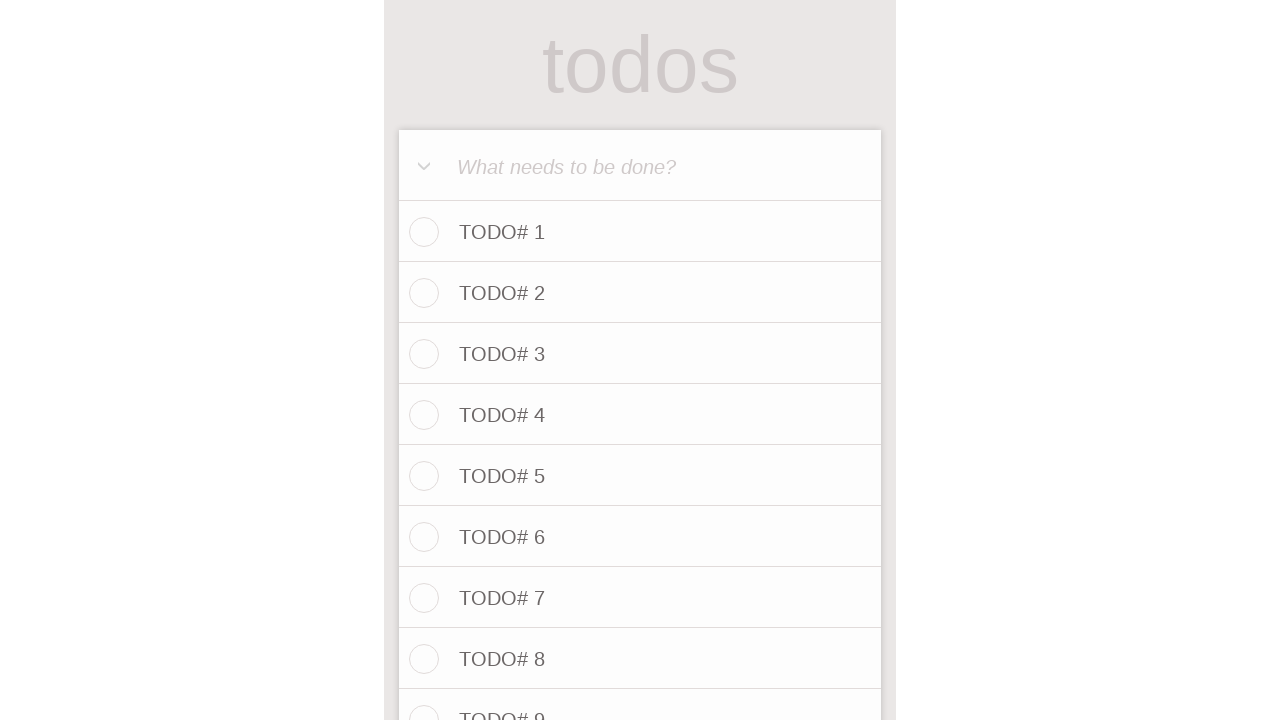

Clicked todo input field for item 25 at (640, 166) on internal:attr=[placeholder="What needs to be done?"i]
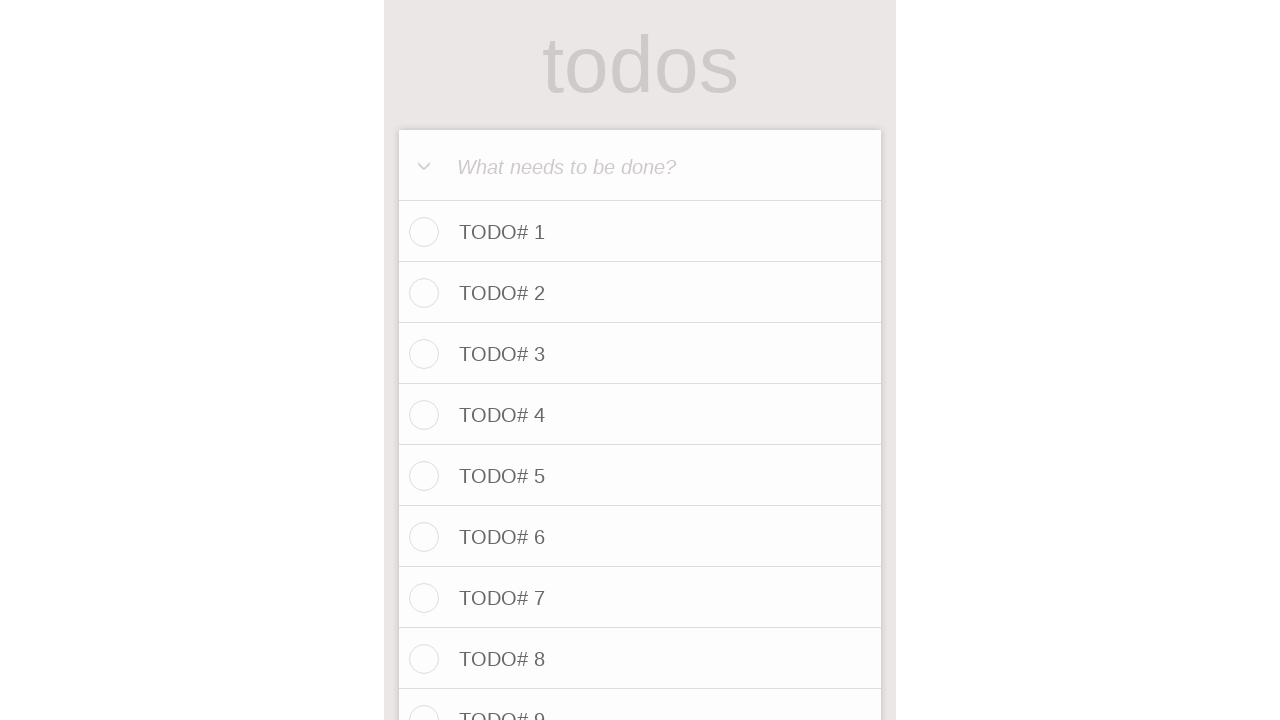

Filled todo input with 'TODO# 25' on internal:attr=[placeholder="What needs to be done?"i]
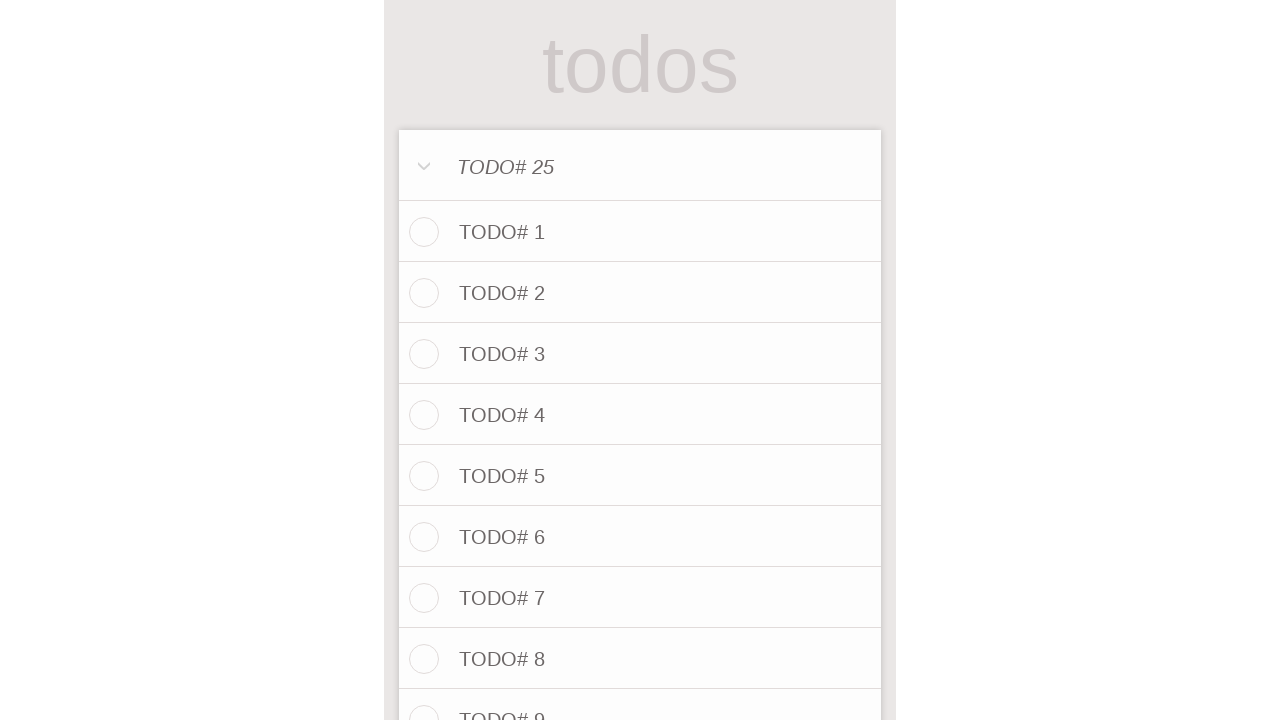

Pressed Enter to save TODO# 25
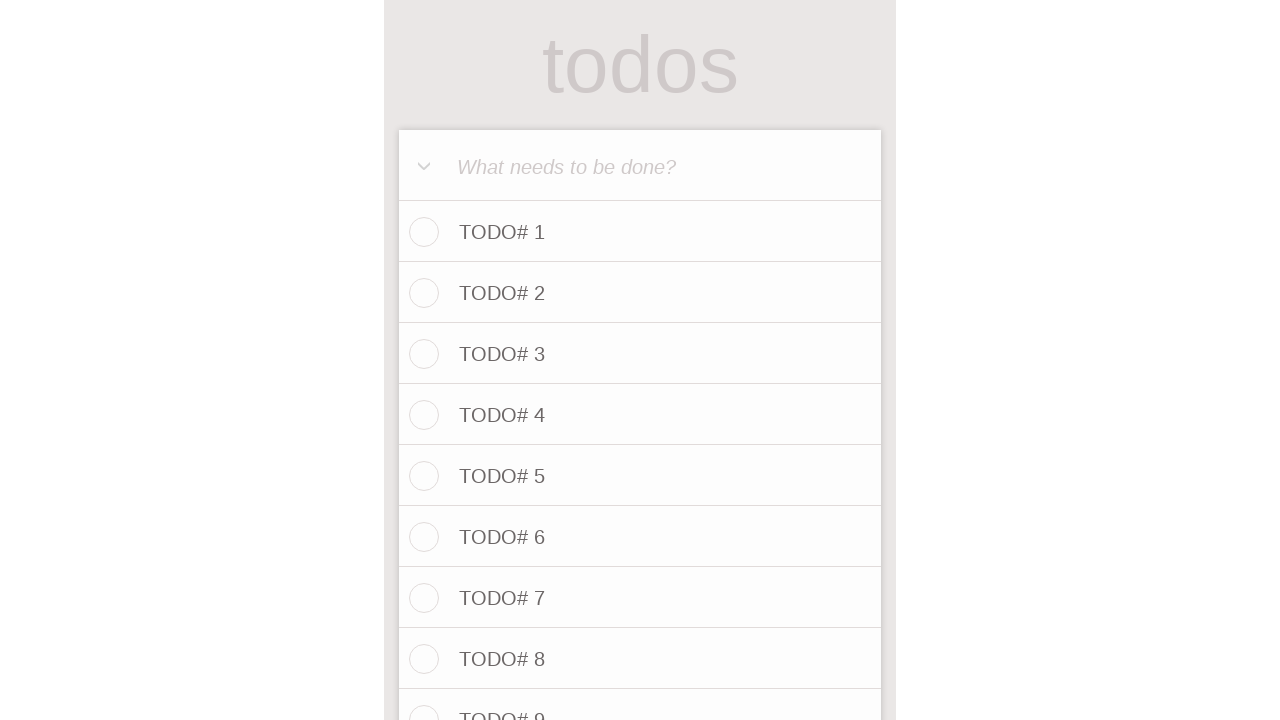

Clicked todo input field for item 26 at (640, 166) on internal:attr=[placeholder="What needs to be done?"i]
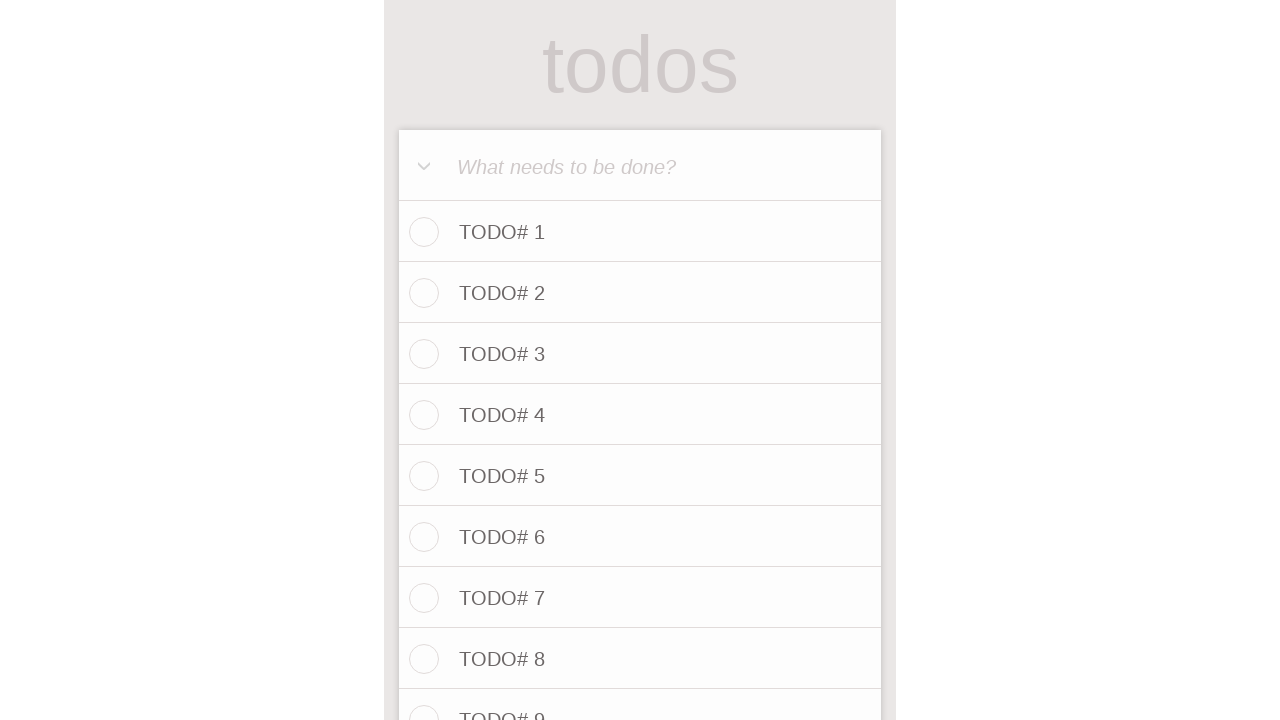

Filled todo input with 'TODO# 26' on internal:attr=[placeholder="What needs to be done?"i]
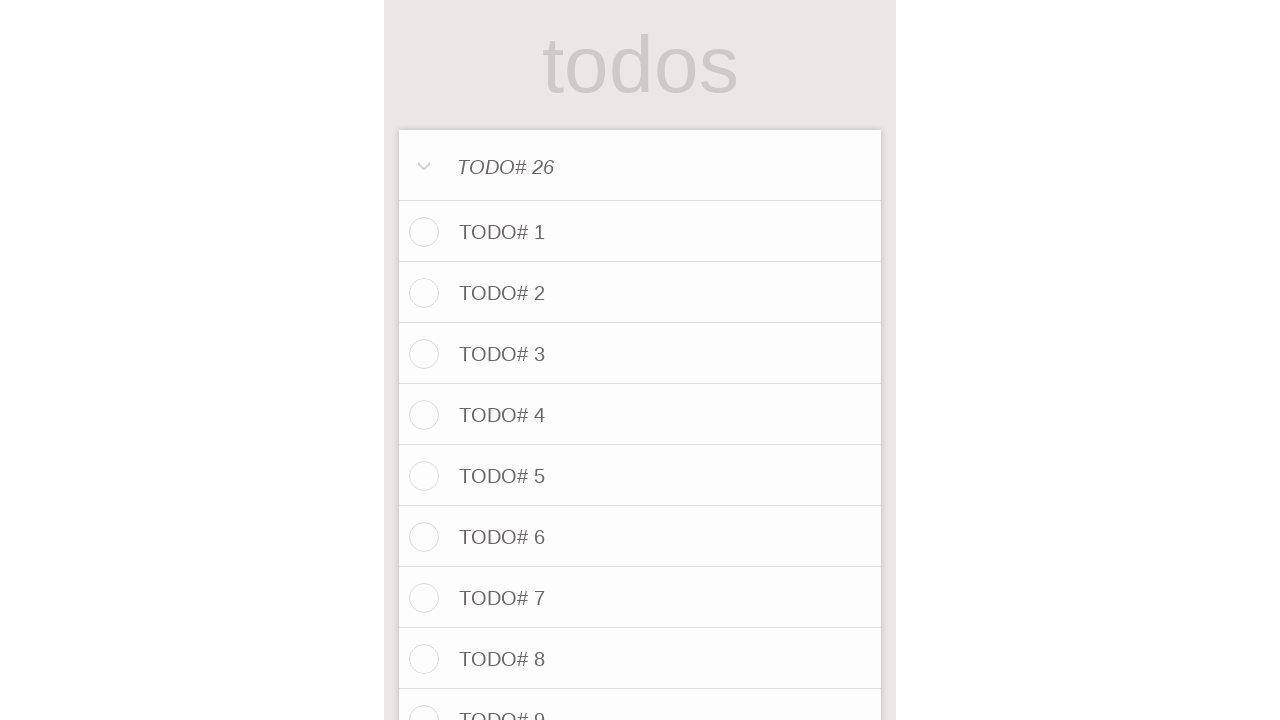

Pressed Enter to save TODO# 26
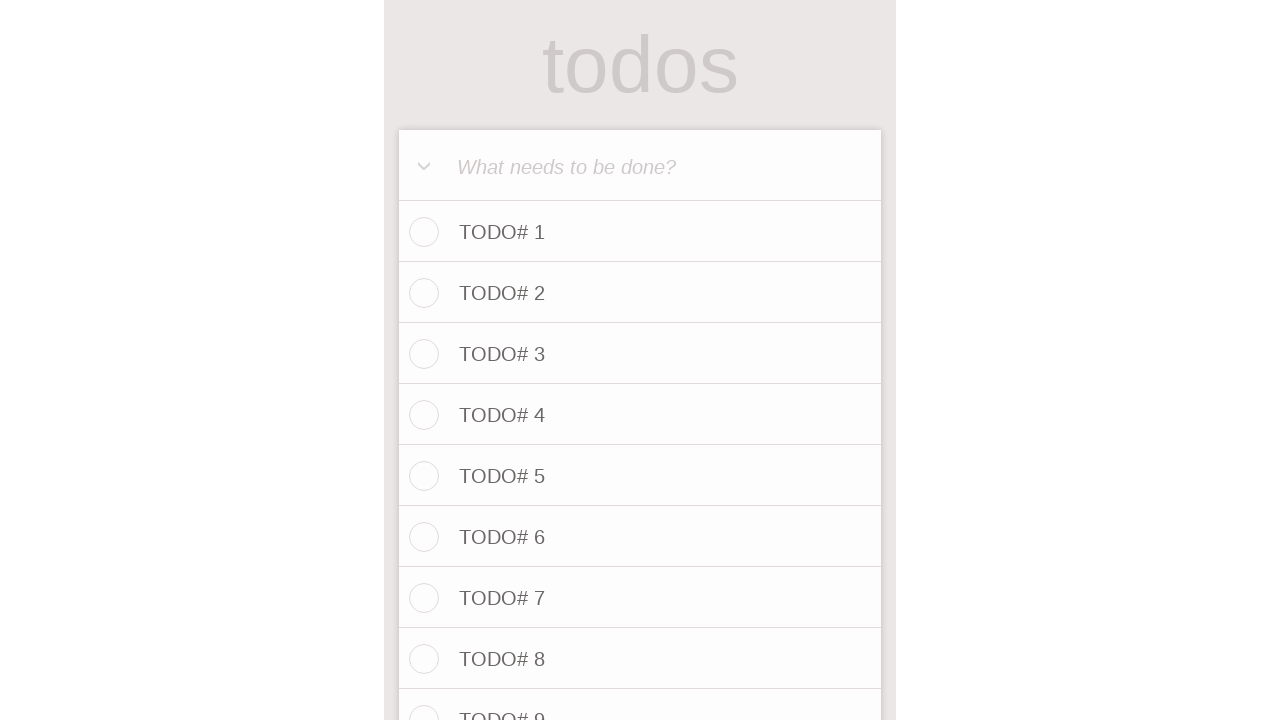

Clicked todo input field for item 27 at (640, 166) on internal:attr=[placeholder="What needs to be done?"i]
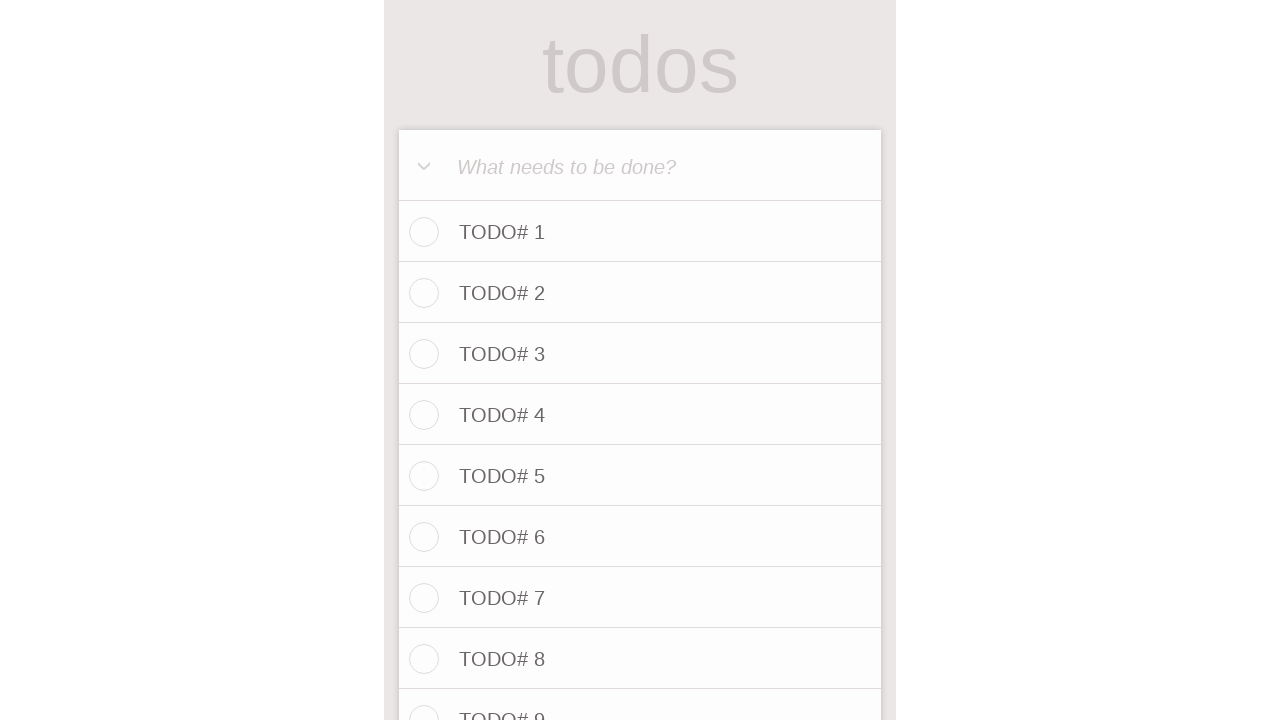

Filled todo input with 'TODO# 27' on internal:attr=[placeholder="What needs to be done?"i]
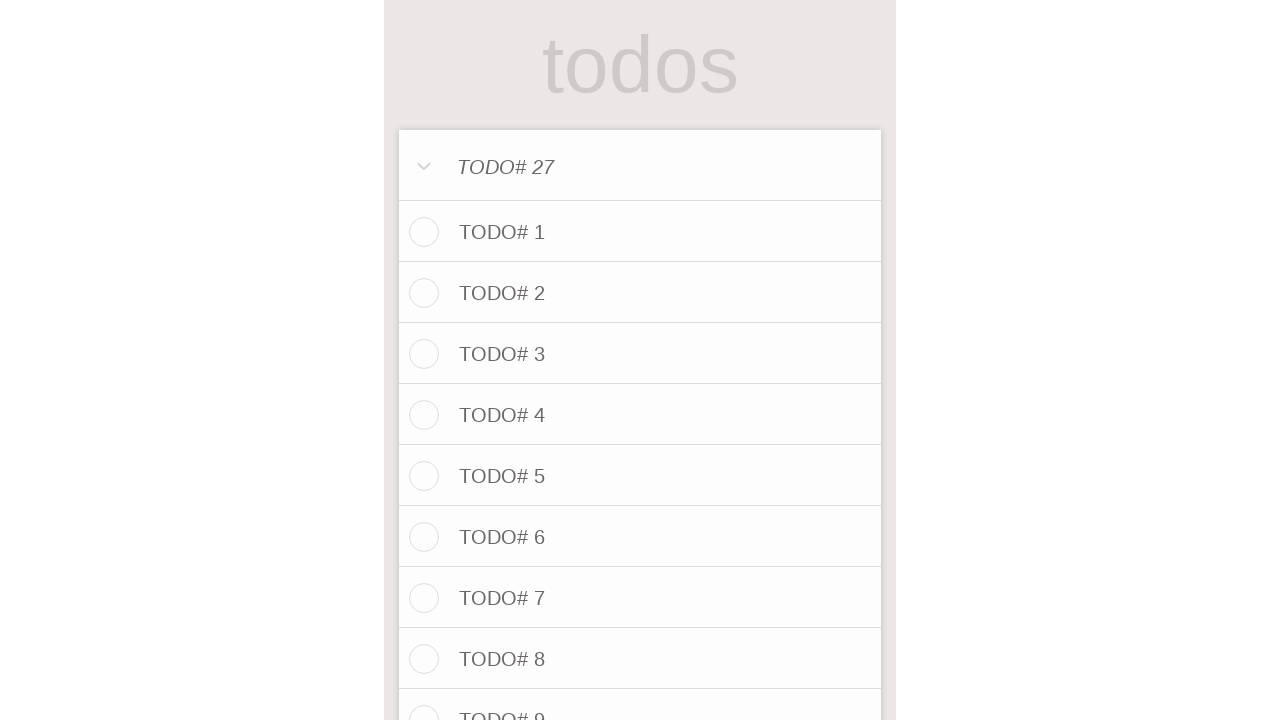

Pressed Enter to save TODO# 27
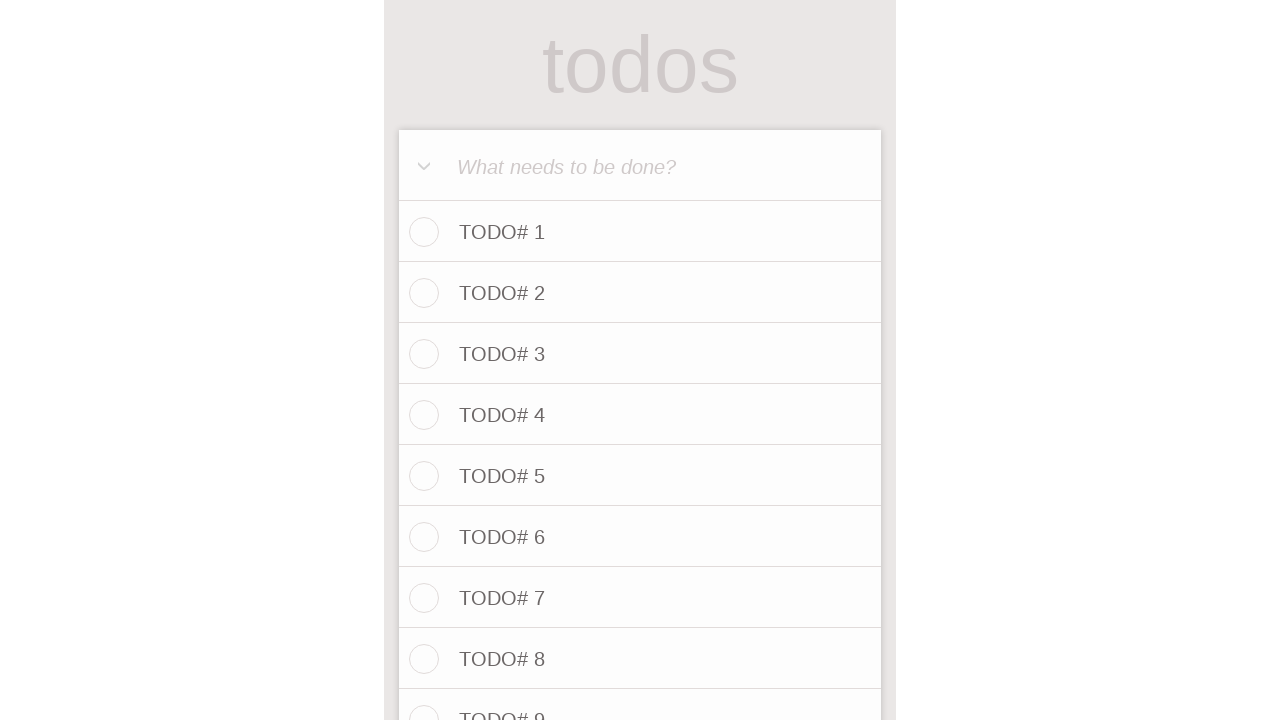

Clicked todo input field for item 28 at (640, 166) on internal:attr=[placeholder="What needs to be done?"i]
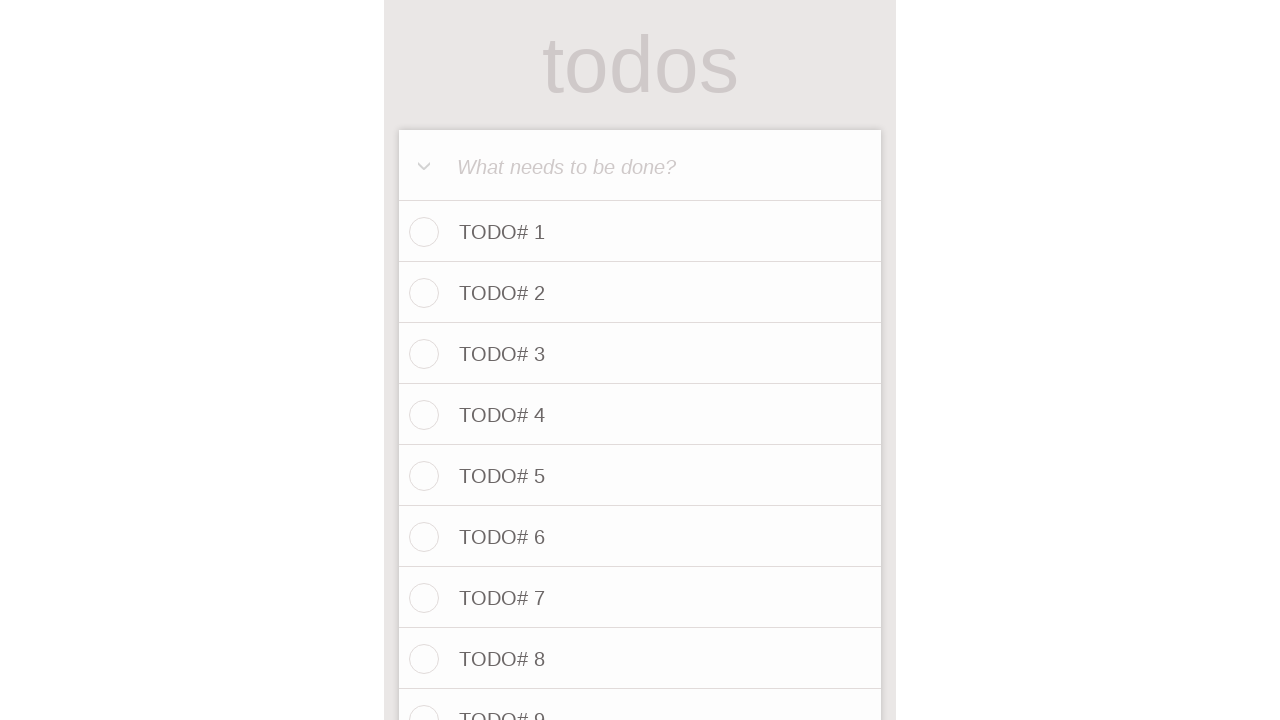

Filled todo input with 'TODO# 28' on internal:attr=[placeholder="What needs to be done?"i]
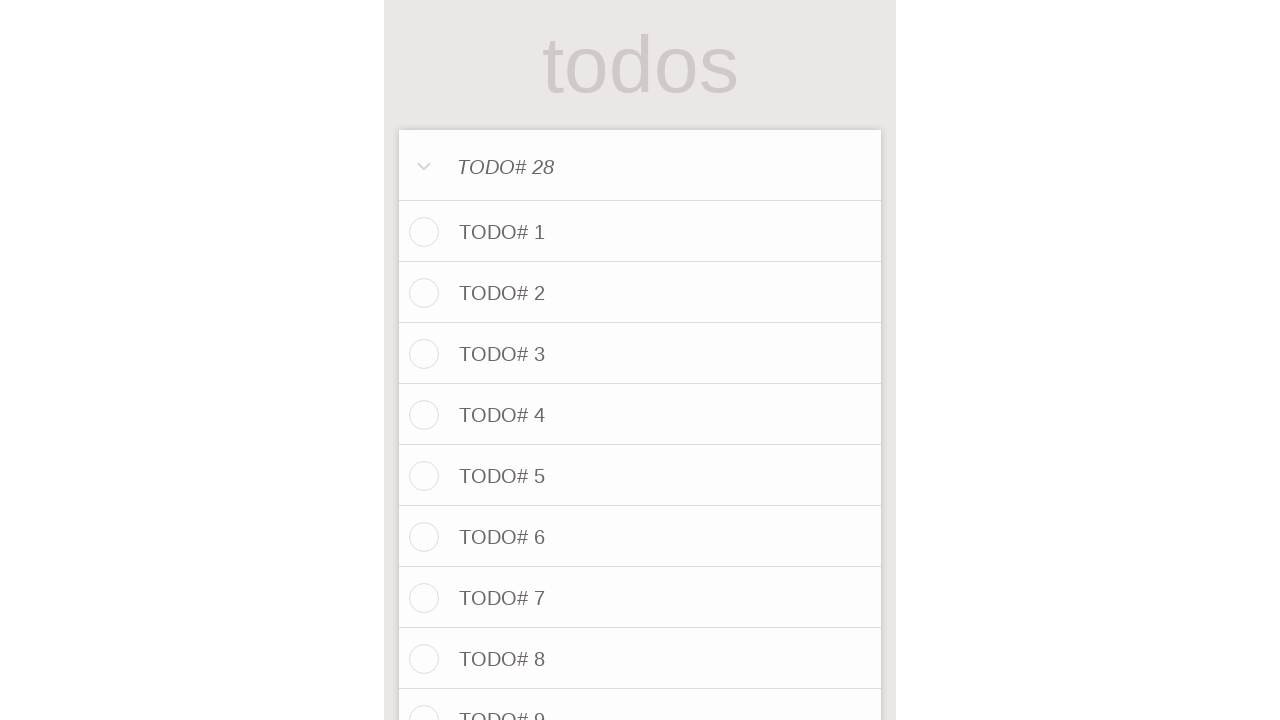

Pressed Enter to save TODO# 28
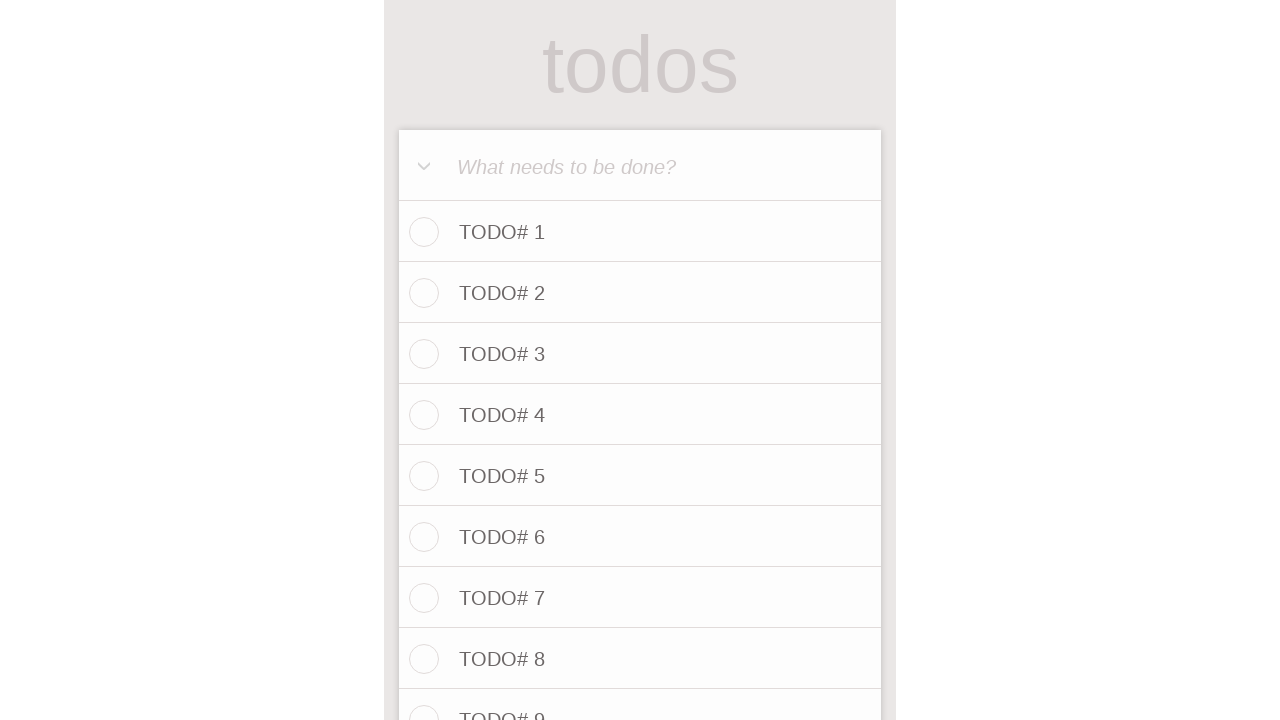

Clicked todo input field for item 29 at (640, 166) on internal:attr=[placeholder="What needs to be done?"i]
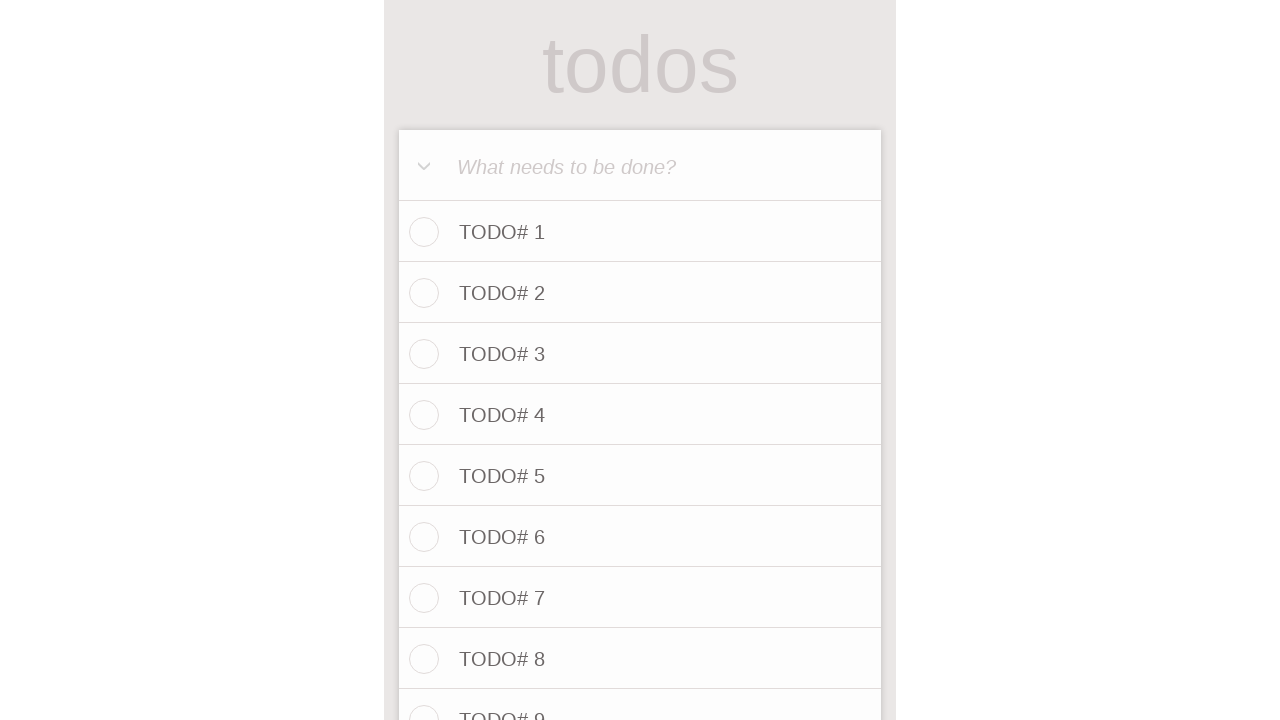

Filled todo input with 'TODO# 29' on internal:attr=[placeholder="What needs to be done?"i]
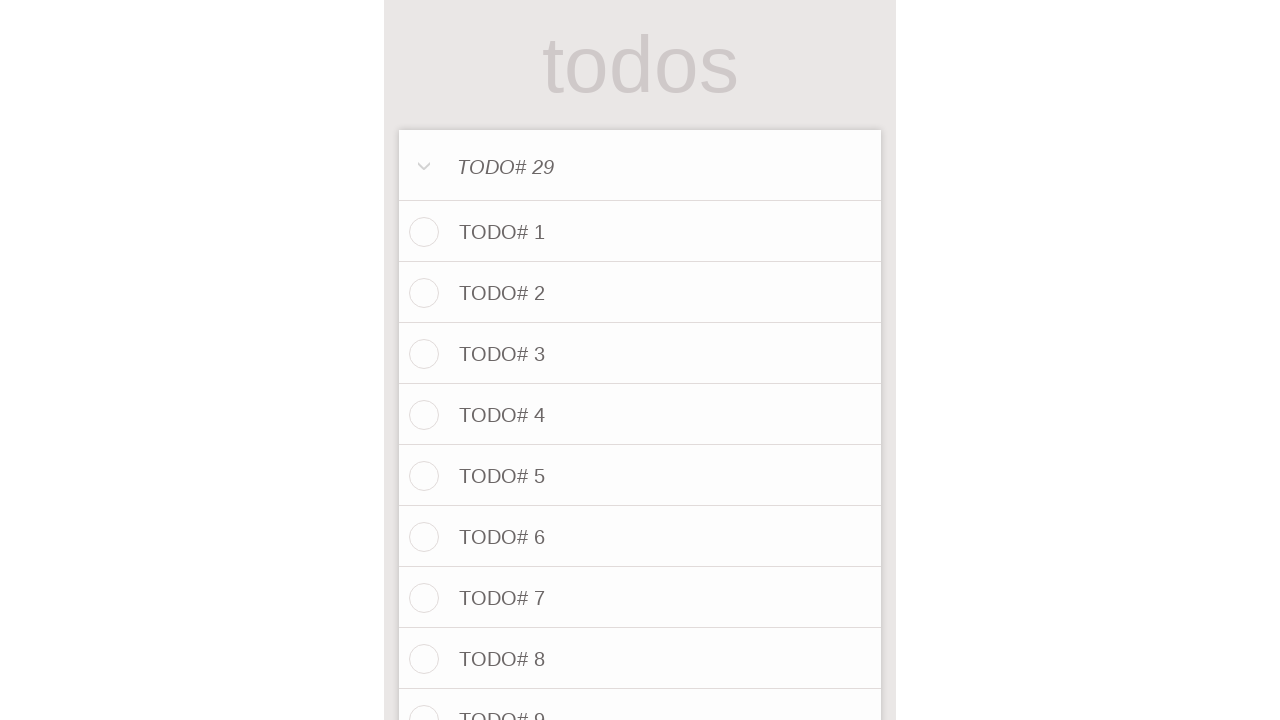

Pressed Enter to save TODO# 29
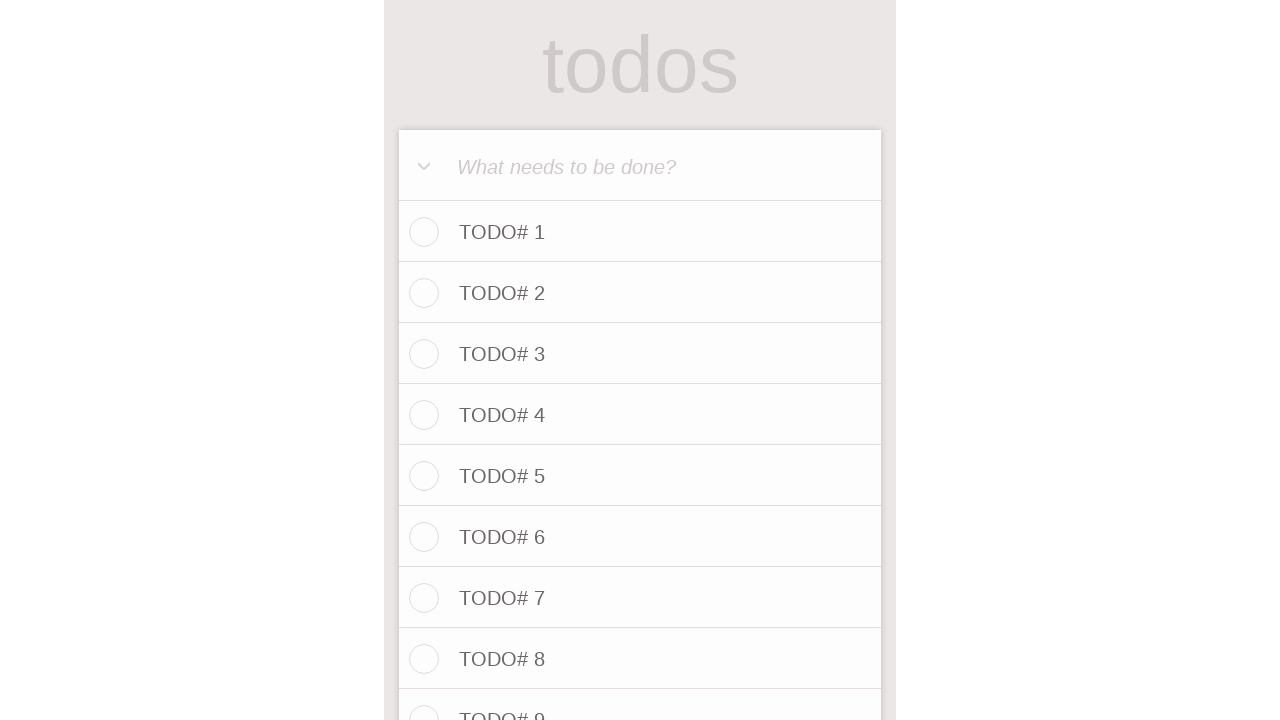

Clicked todo input field for item 30 at (640, 166) on internal:attr=[placeholder="What needs to be done?"i]
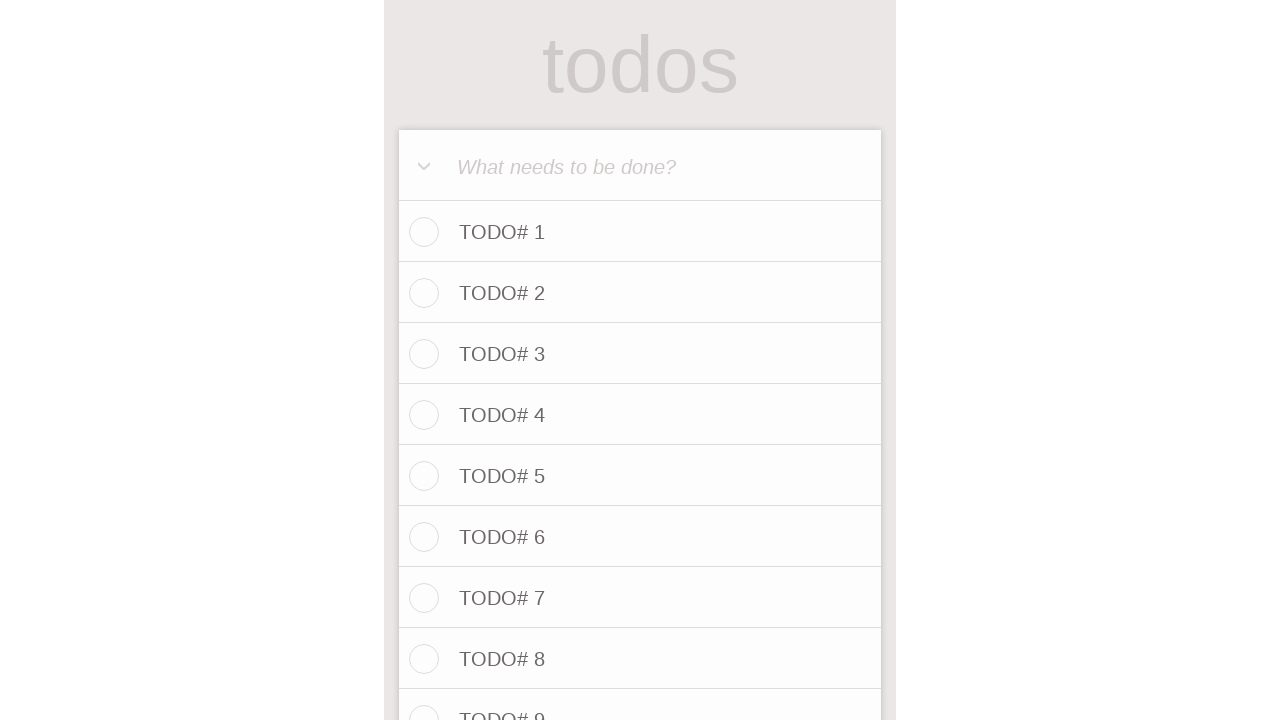

Filled todo input with 'TODO# 30' on internal:attr=[placeholder="What needs to be done?"i]
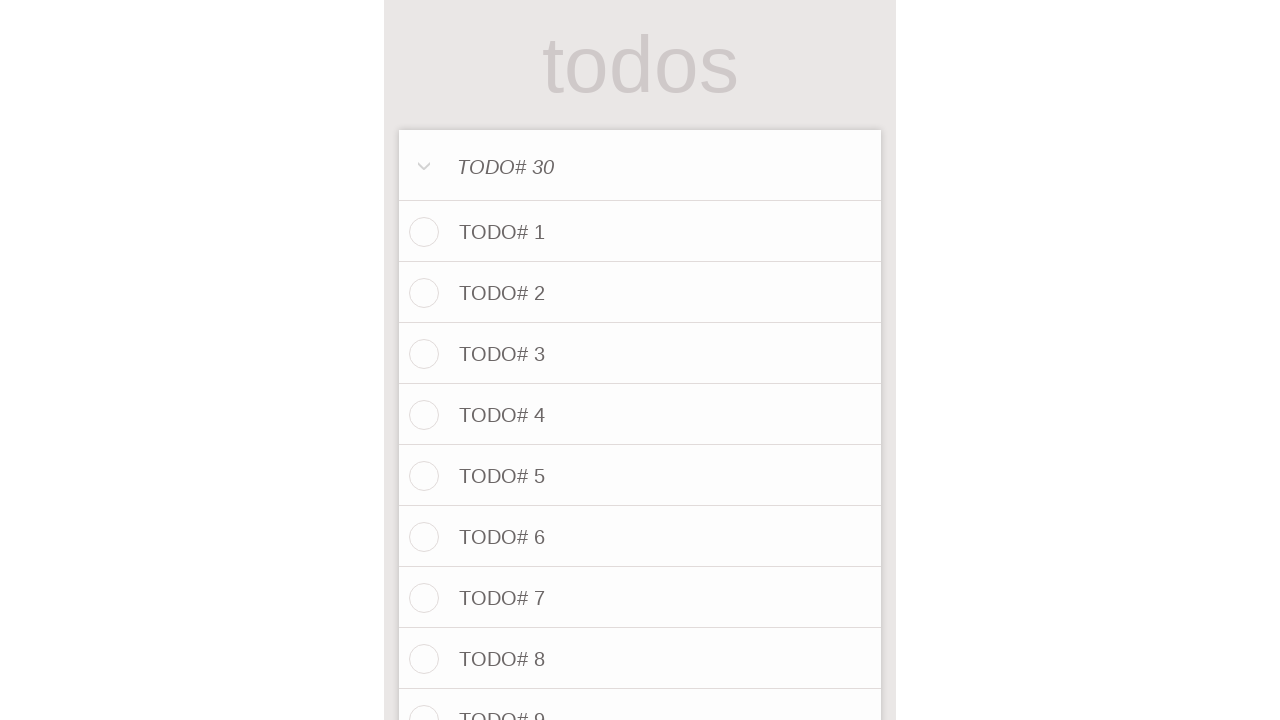

Pressed Enter to save TODO# 30
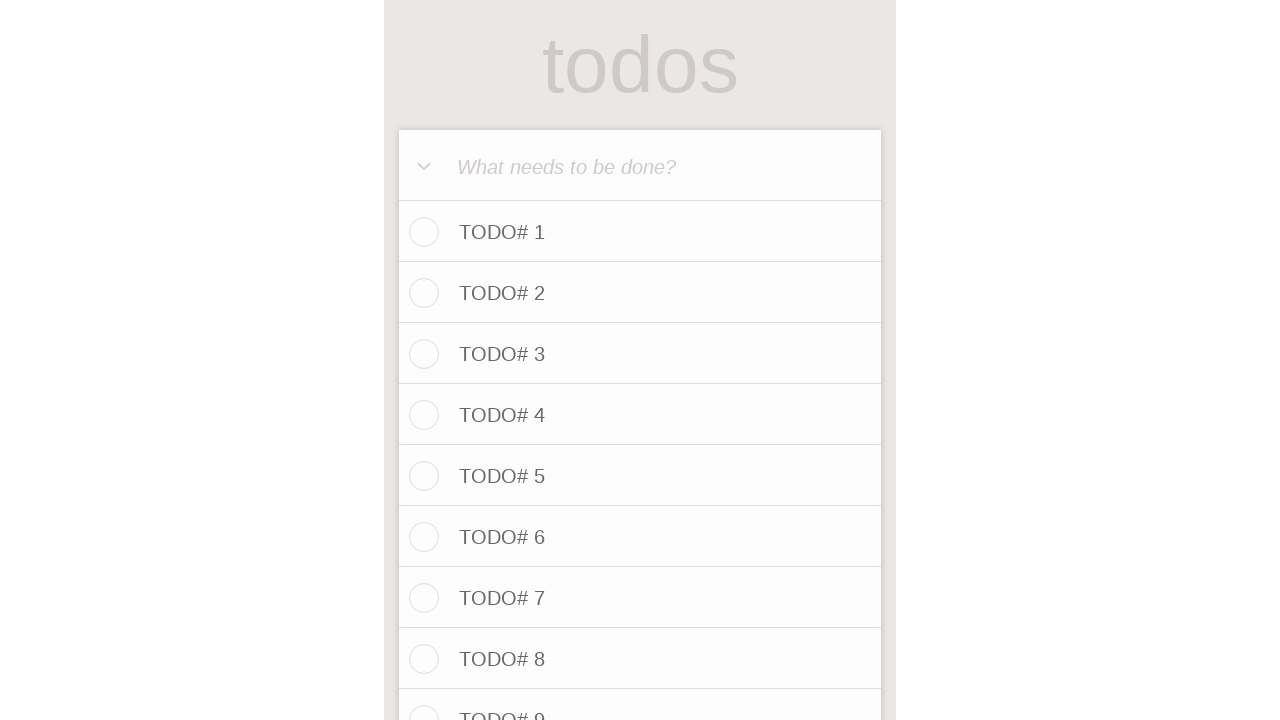

Clicked todo input field for item 31 at (640, 166) on internal:attr=[placeholder="What needs to be done?"i]
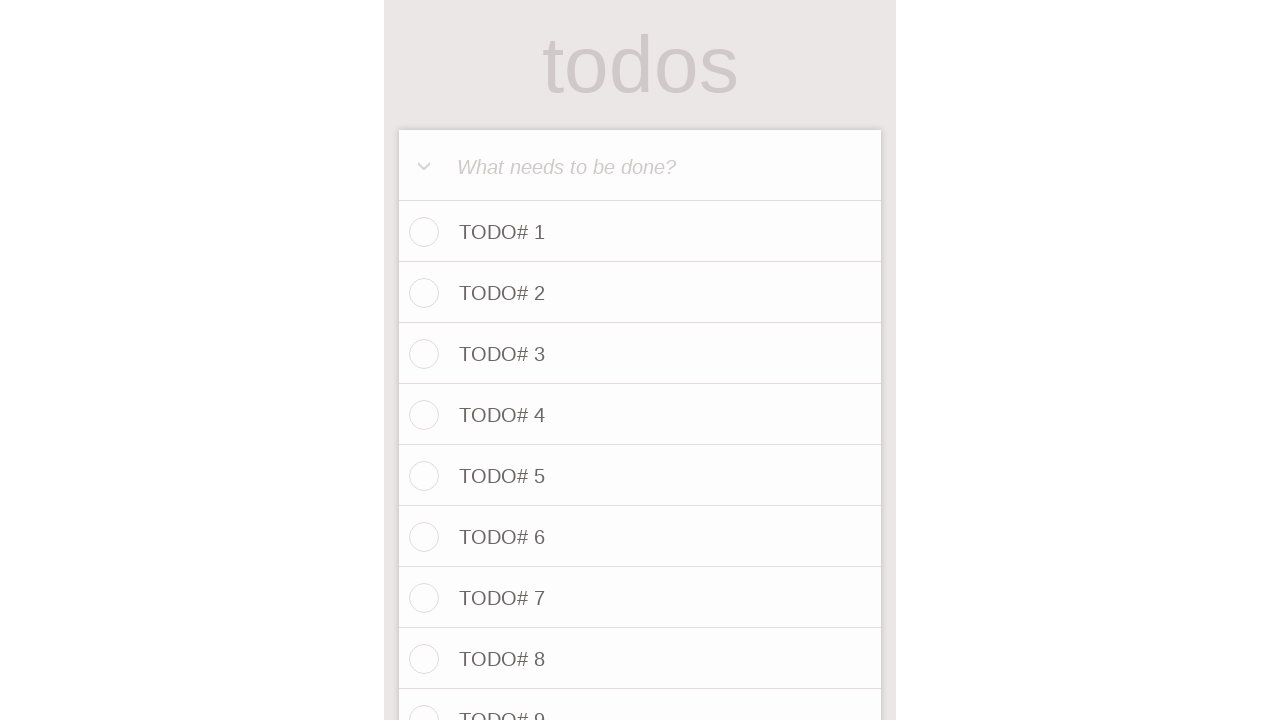

Filled todo input with 'TODO# 31' on internal:attr=[placeholder="What needs to be done?"i]
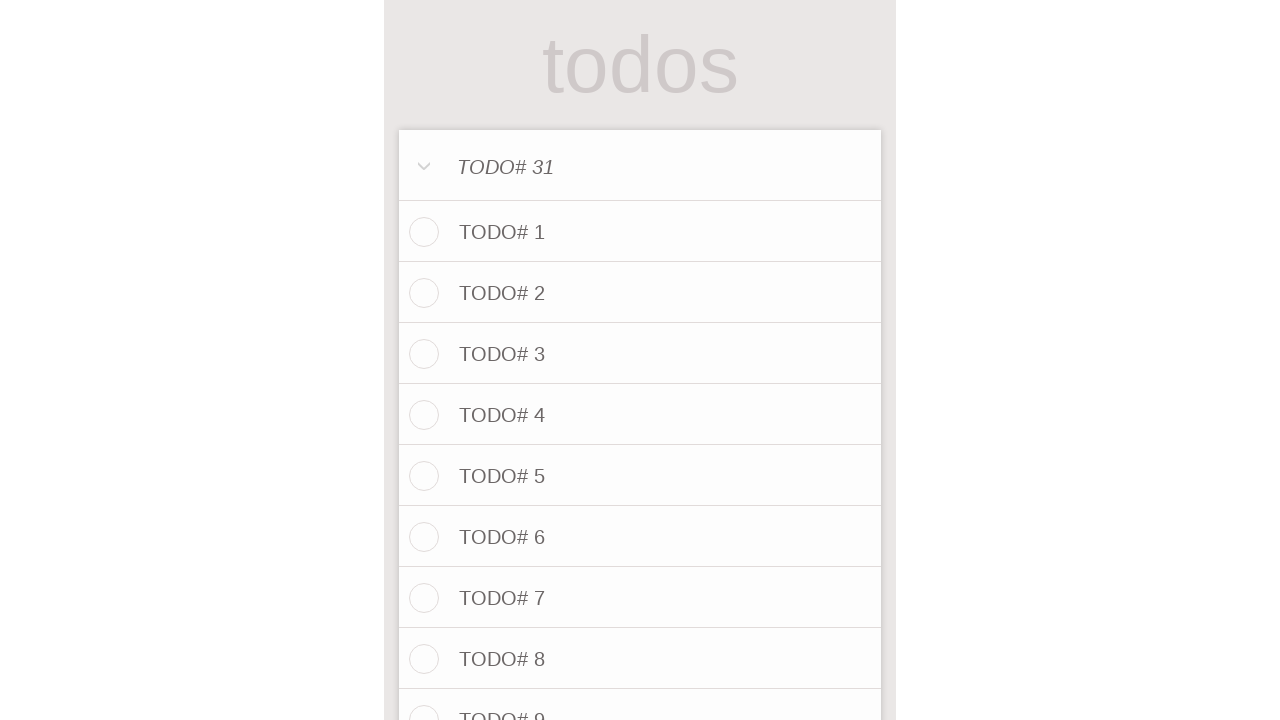

Pressed Enter to save TODO# 31
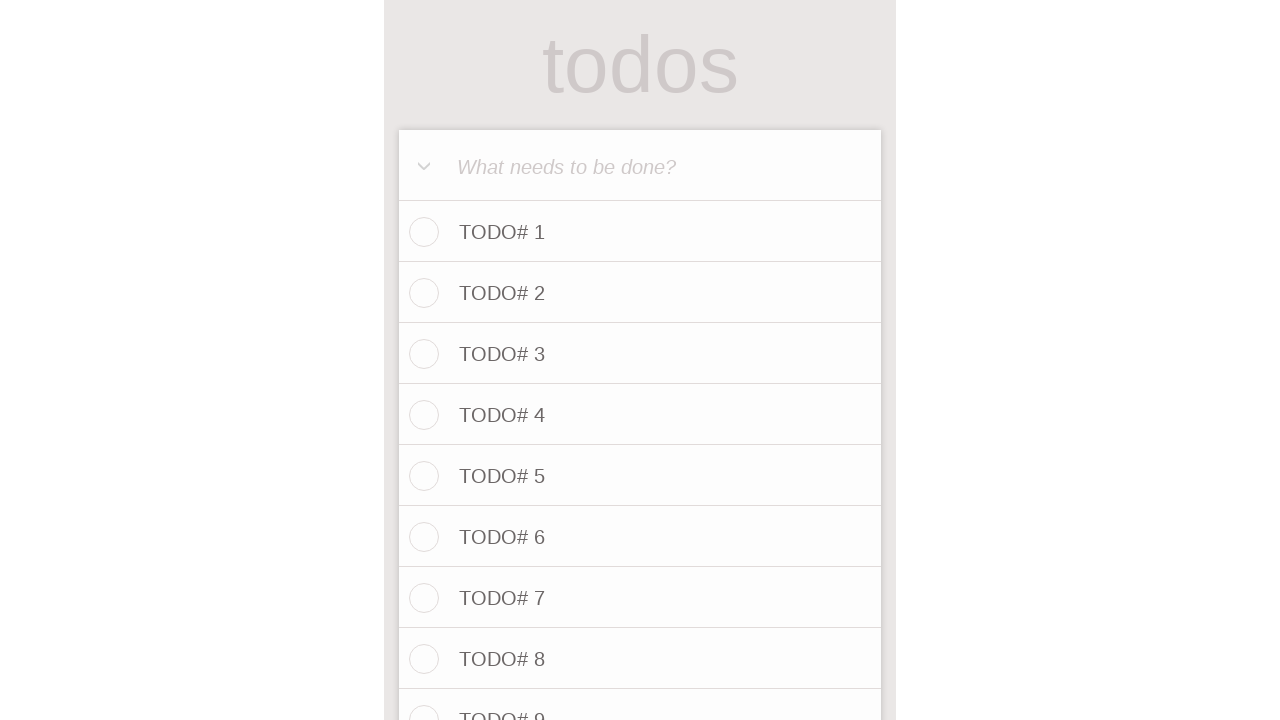

Clicked todo input field for item 32 at (640, 166) on internal:attr=[placeholder="What needs to be done?"i]
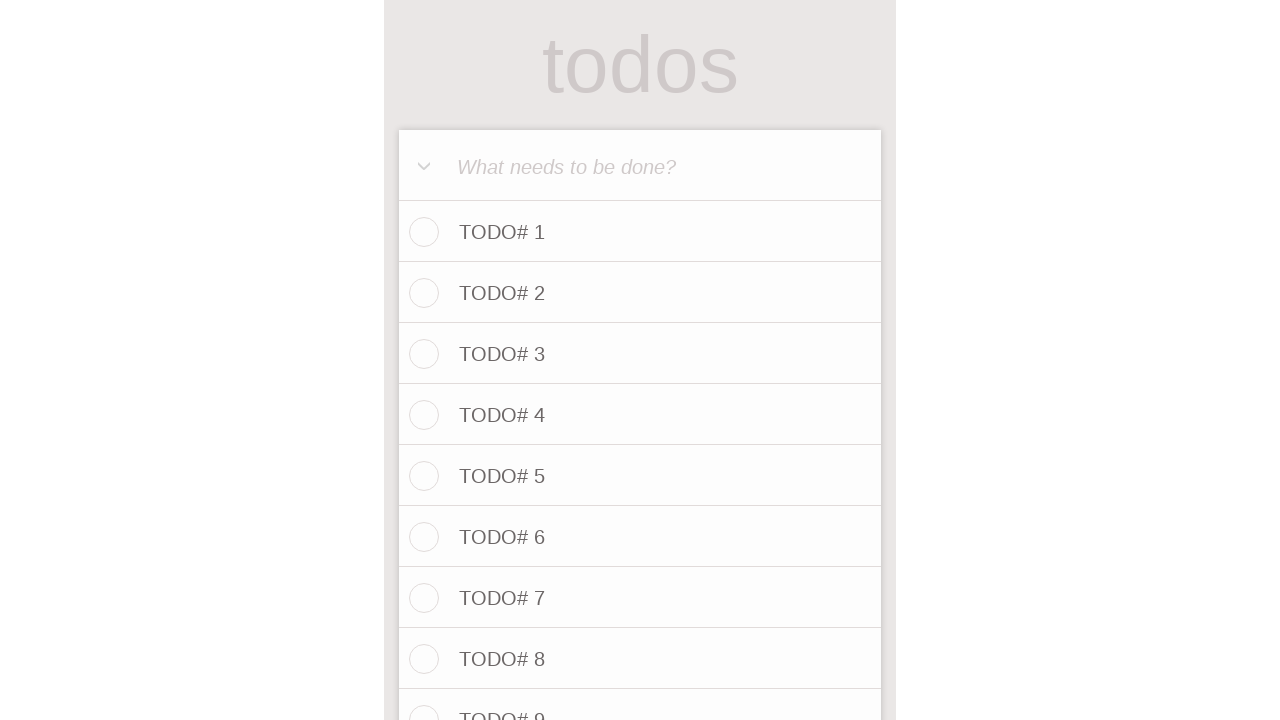

Filled todo input with 'TODO# 32' on internal:attr=[placeholder="What needs to be done?"i]
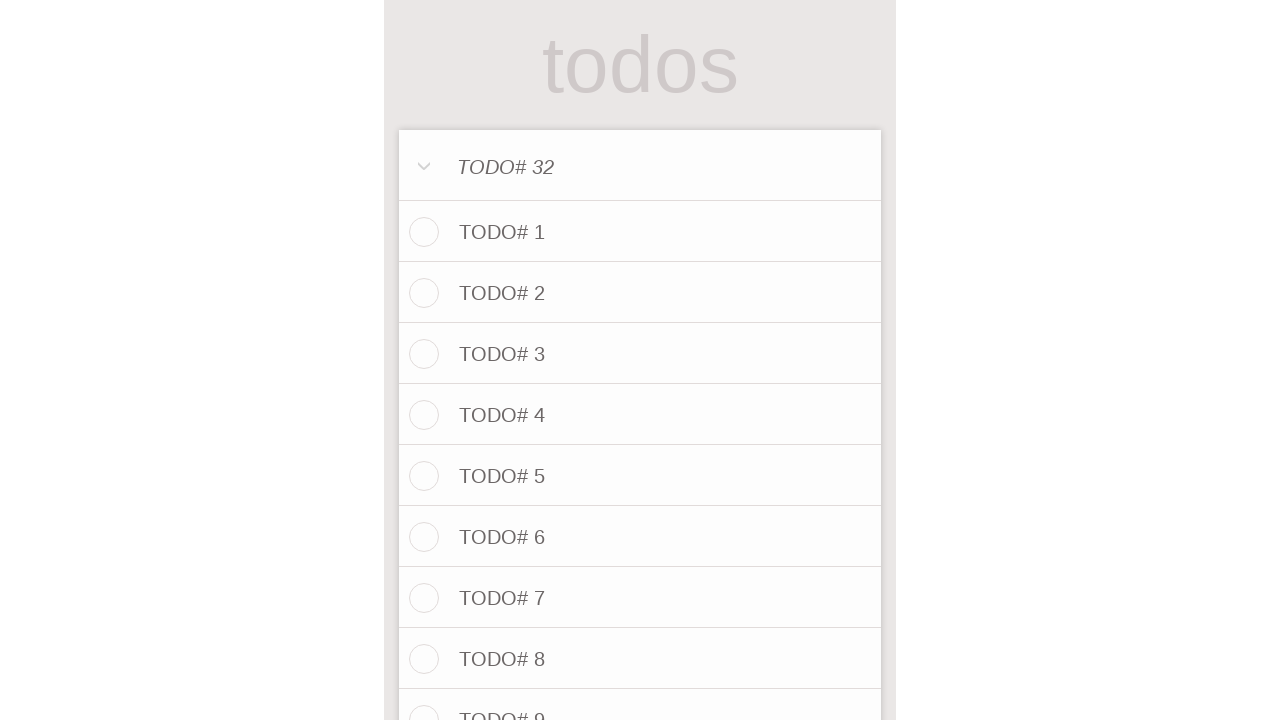

Pressed Enter to save TODO# 32
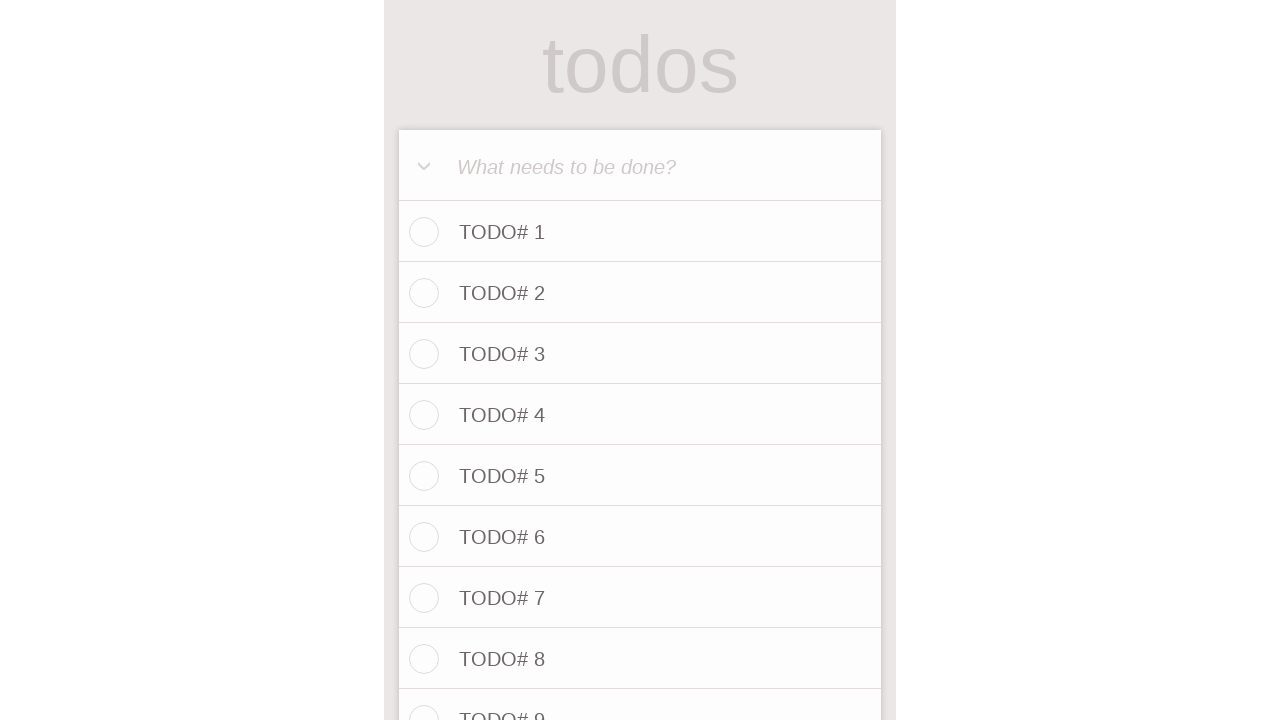

Clicked todo input field for item 33 at (640, 166) on internal:attr=[placeholder="What needs to be done?"i]
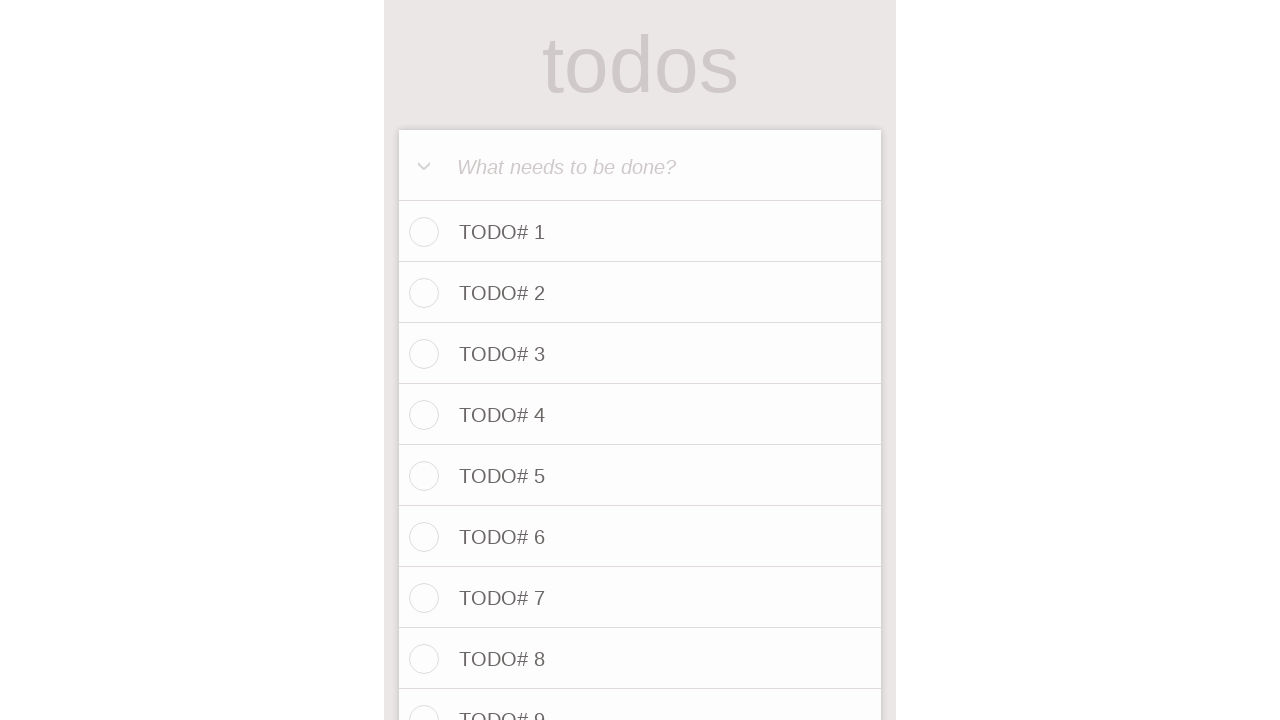

Filled todo input with 'TODO# 33' on internal:attr=[placeholder="What needs to be done?"i]
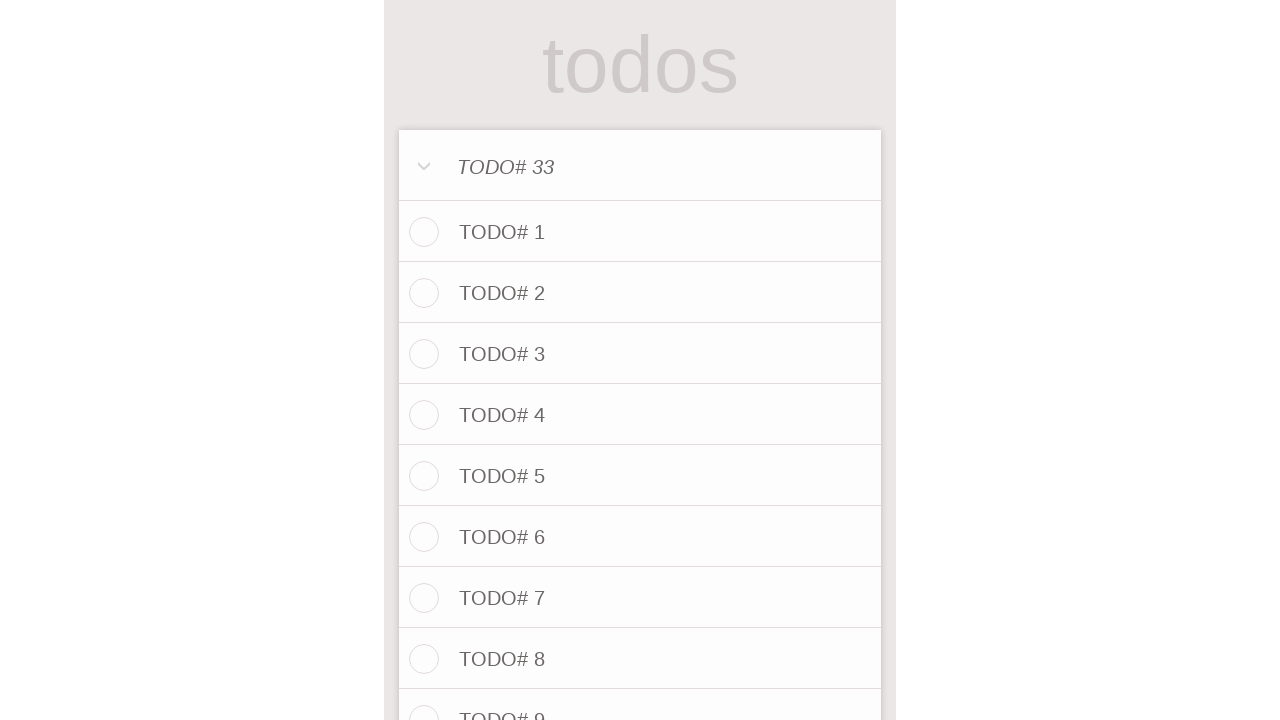

Pressed Enter to save TODO# 33
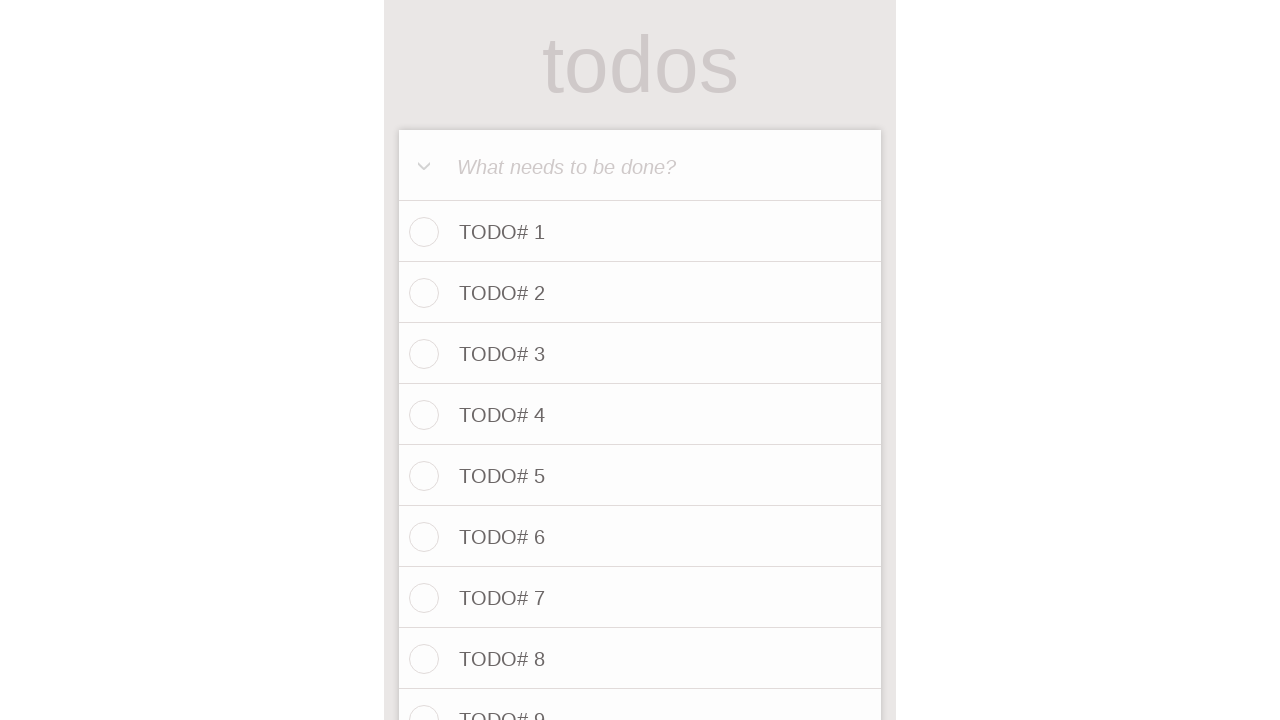

Clicked todo input field for item 34 at (640, 166) on internal:attr=[placeholder="What needs to be done?"i]
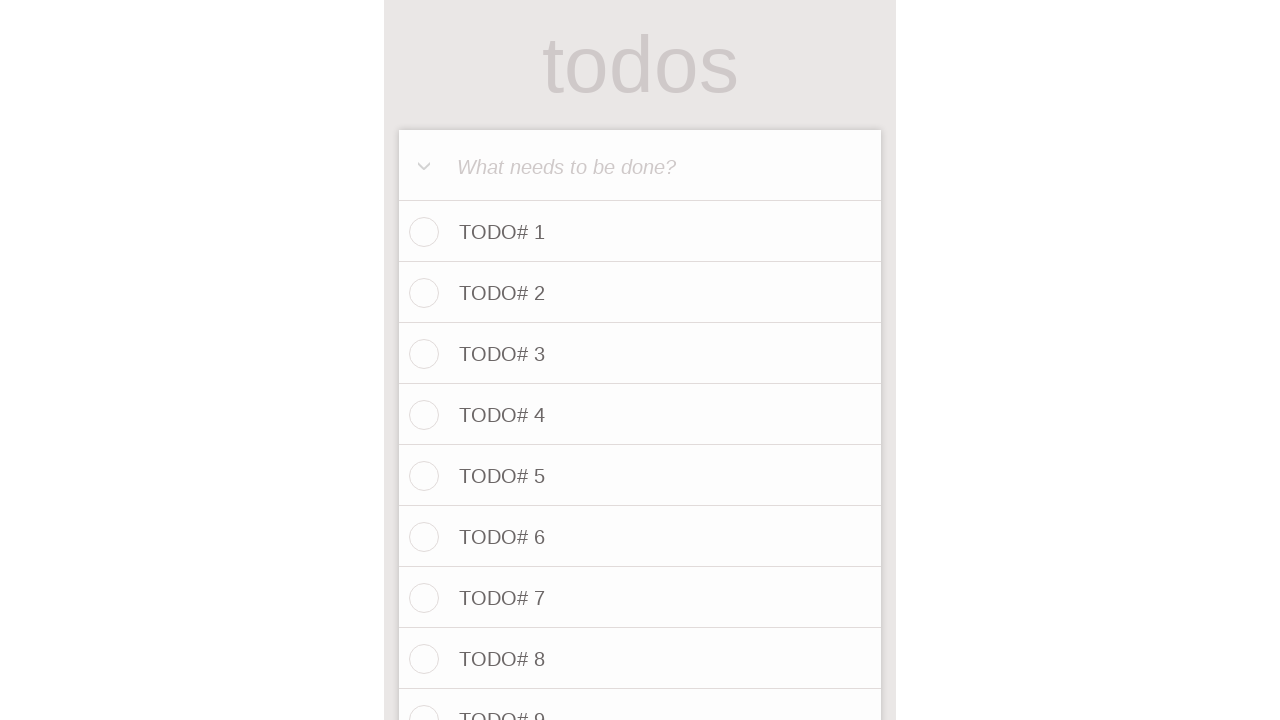

Filled todo input with 'TODO# 34' on internal:attr=[placeholder="What needs to be done?"i]
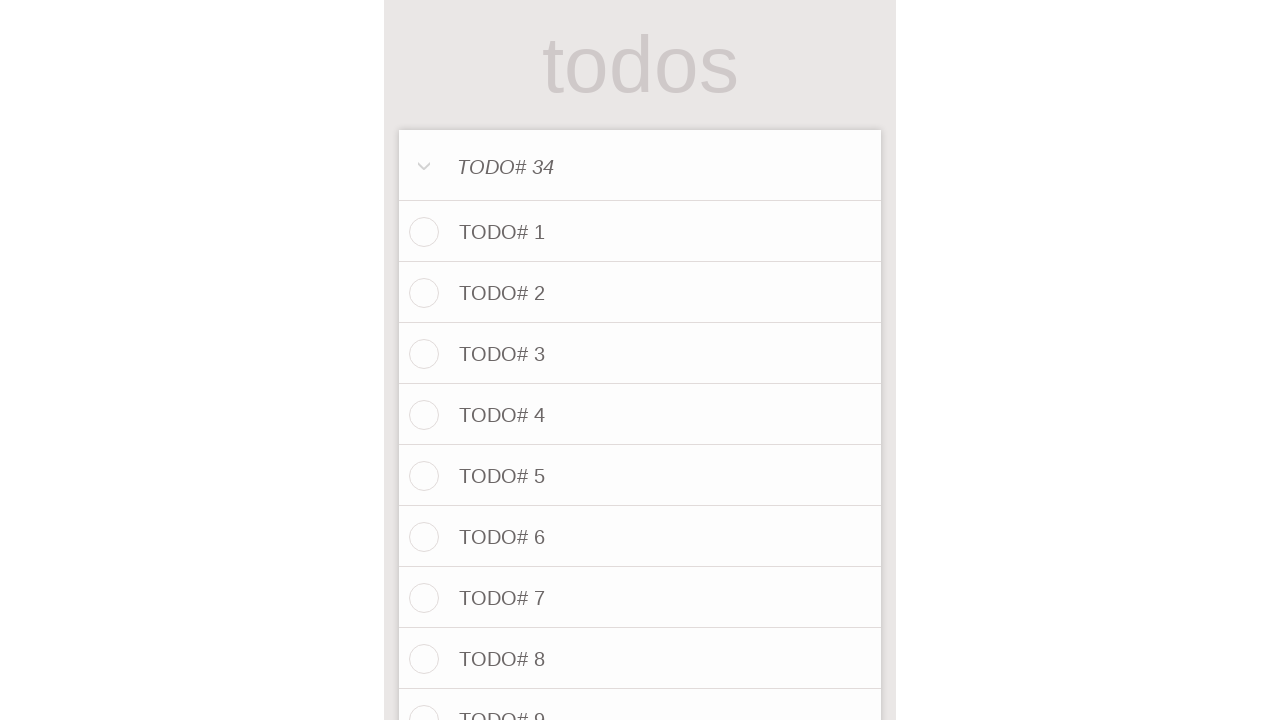

Pressed Enter to save TODO# 34
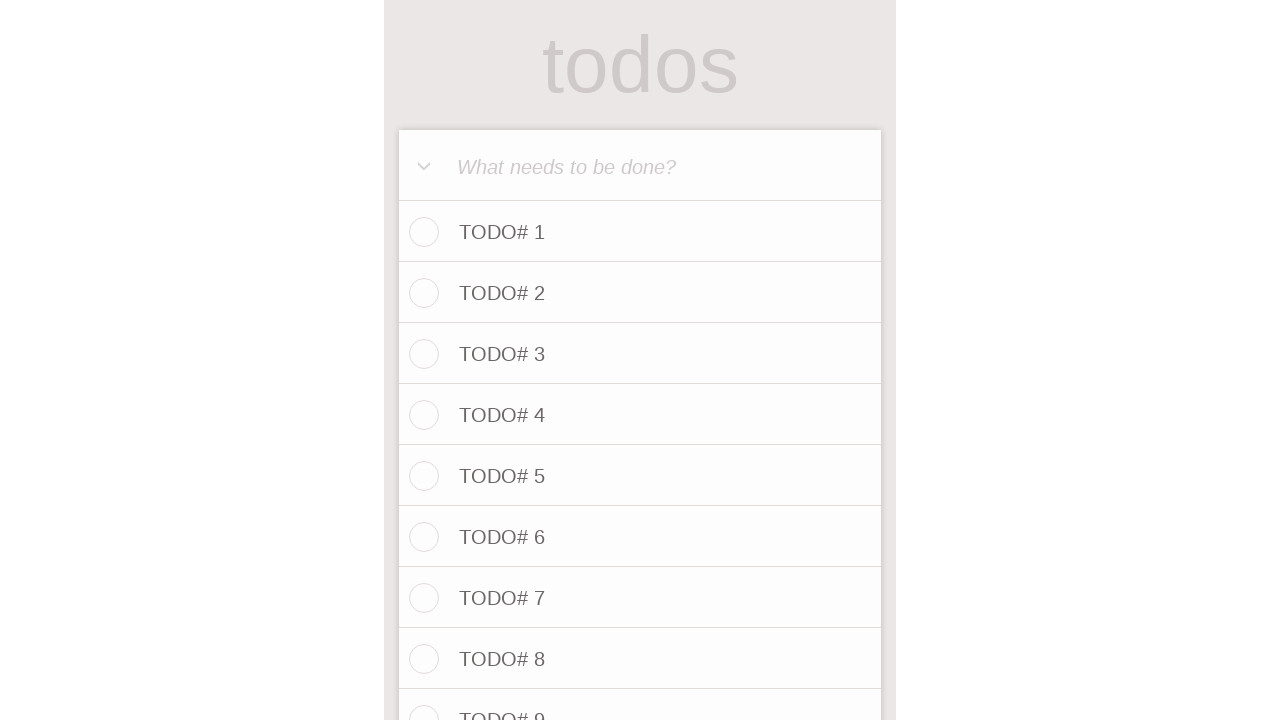

Clicked todo input field for item 35 at (640, 166) on internal:attr=[placeholder="What needs to be done?"i]
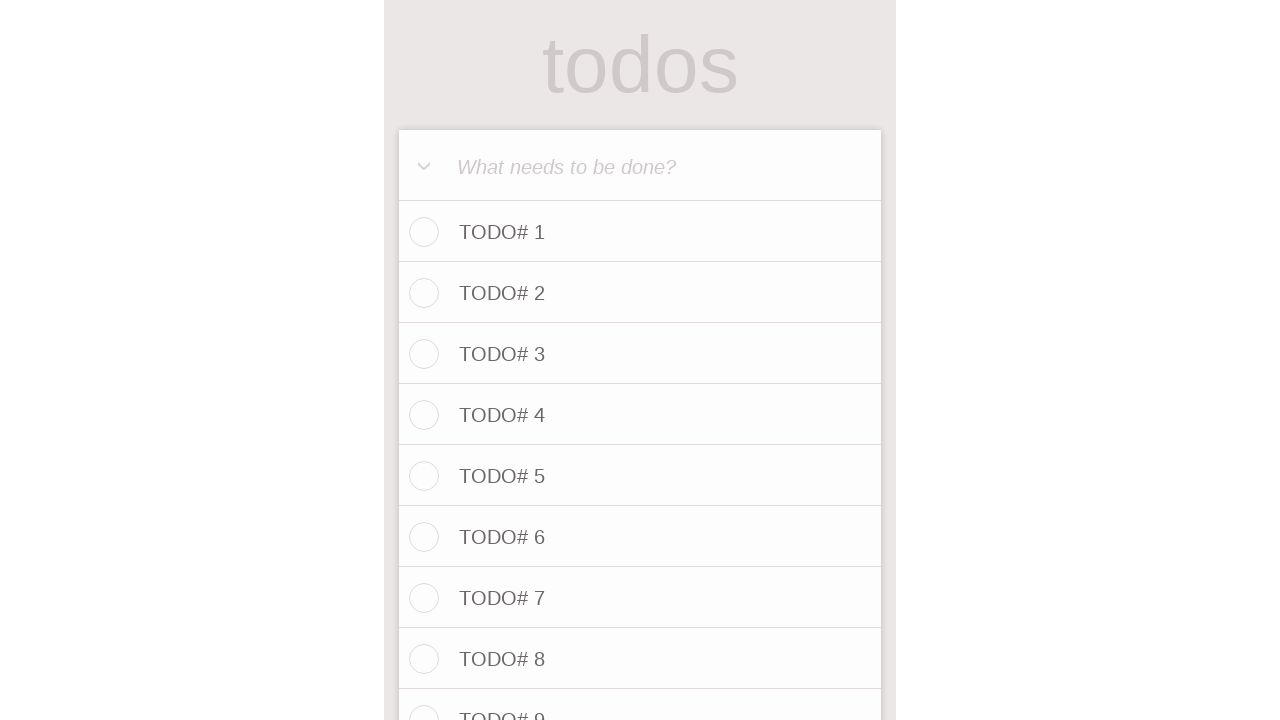

Filled todo input with 'TODO# 35' on internal:attr=[placeholder="What needs to be done?"i]
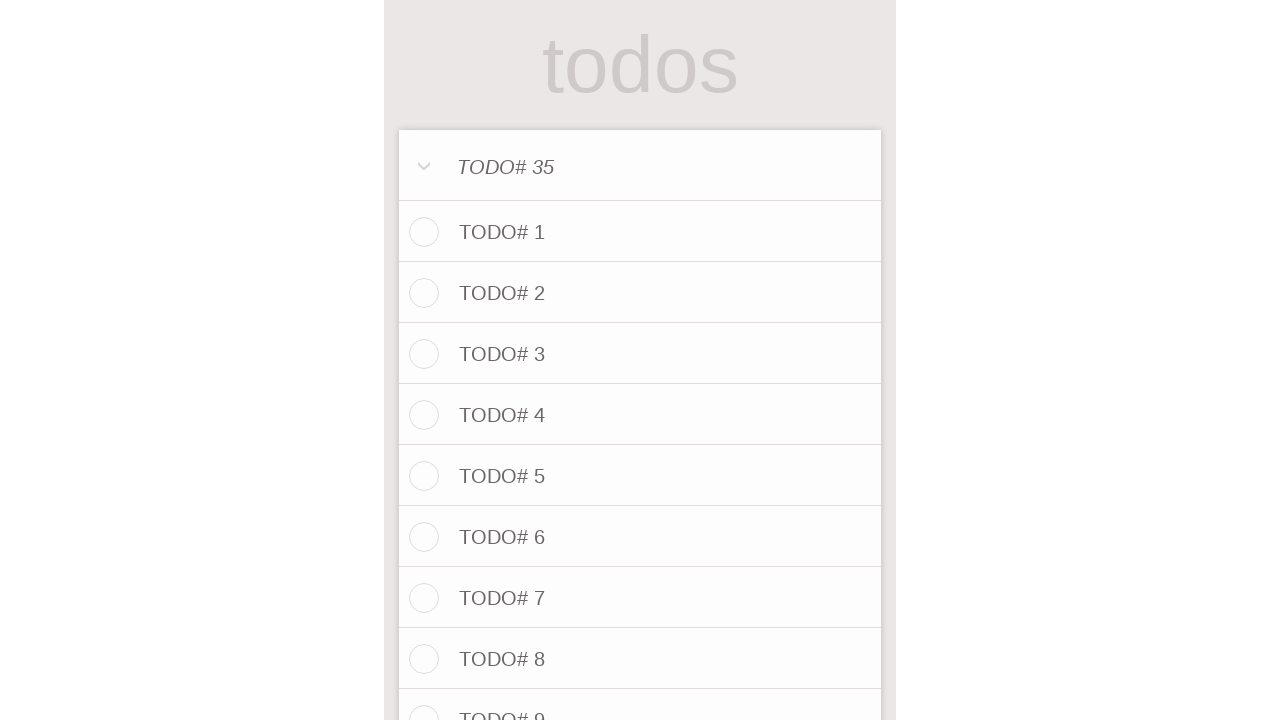

Pressed Enter to save TODO# 35
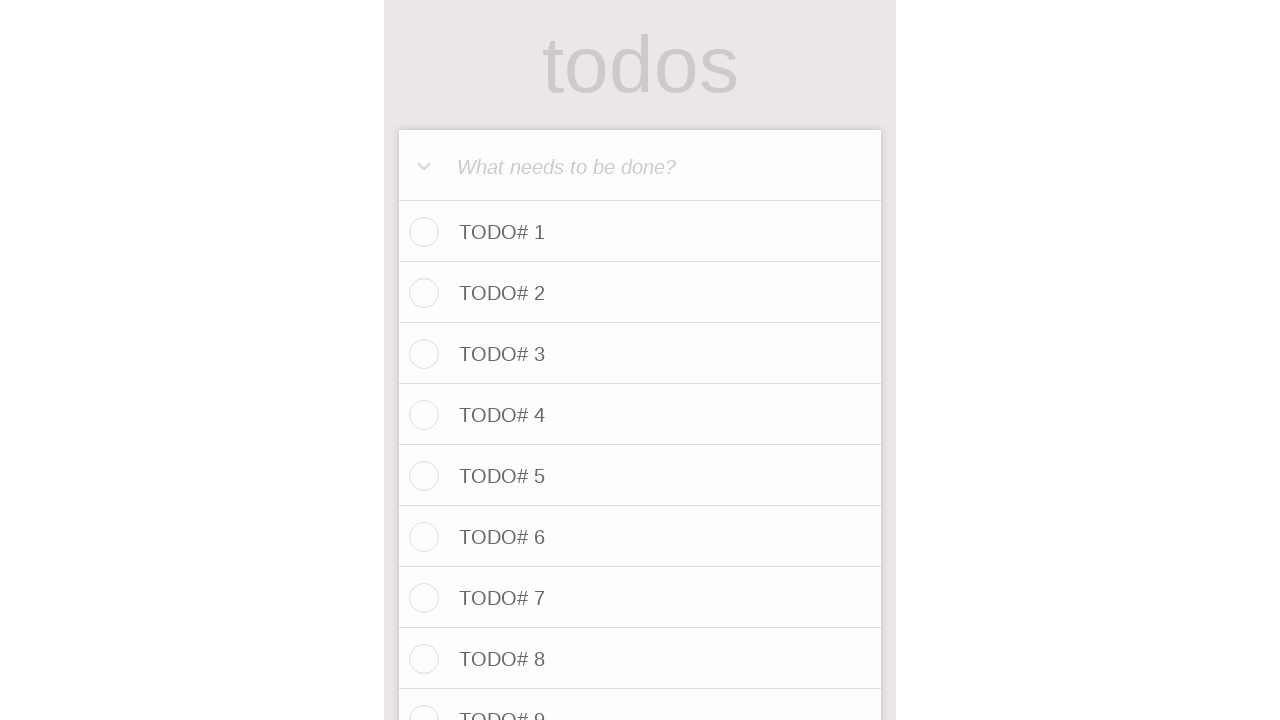

Clicked todo input field for item 36 at (640, 166) on internal:attr=[placeholder="What needs to be done?"i]
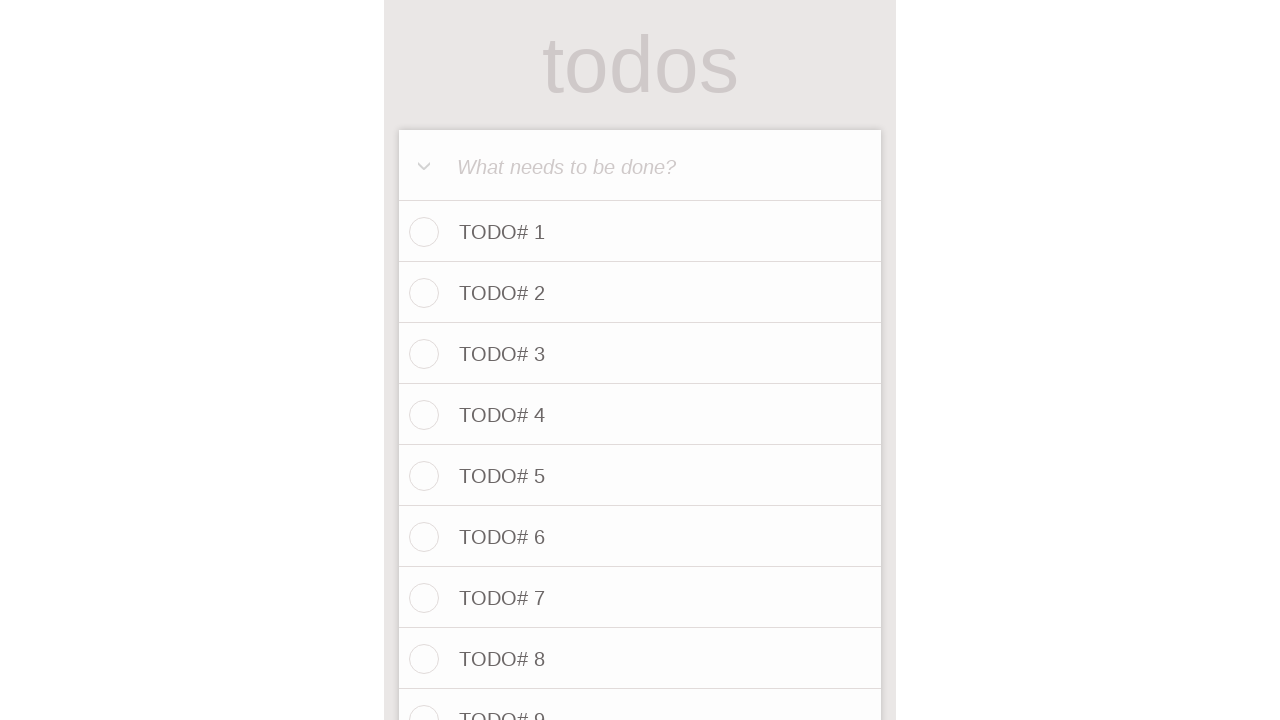

Filled todo input with 'TODO# 36' on internal:attr=[placeholder="What needs to be done?"i]
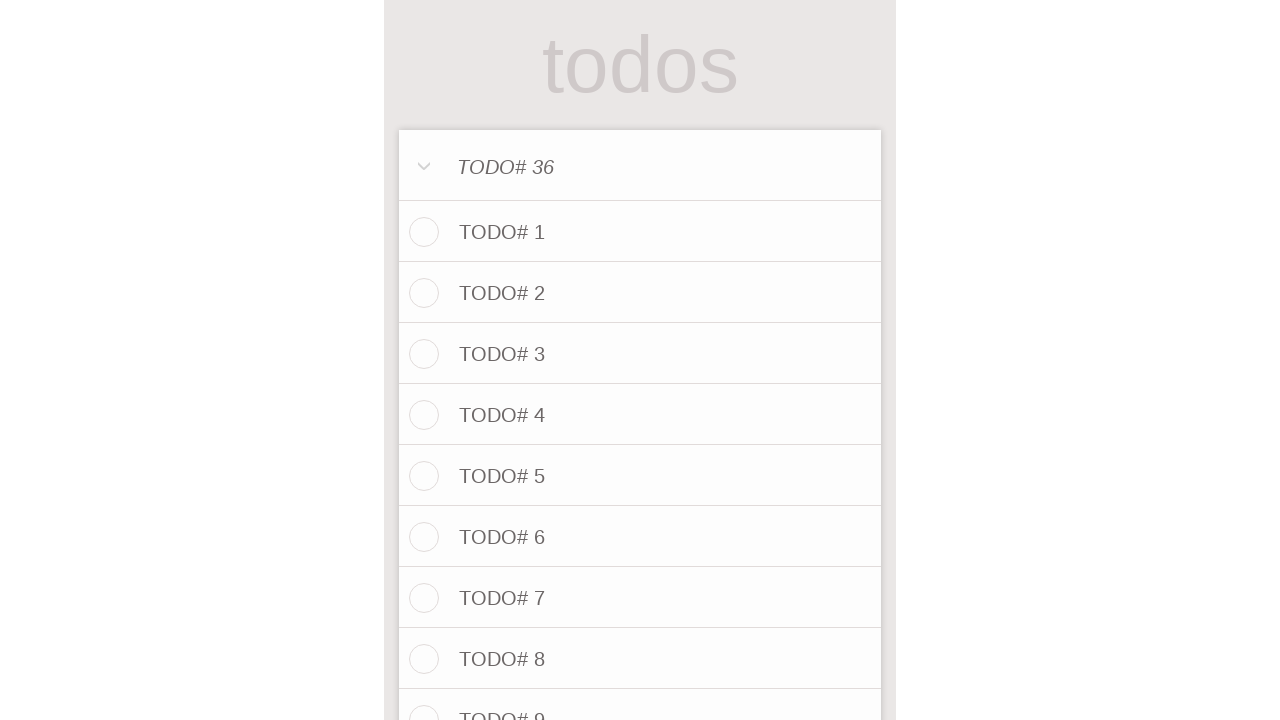

Pressed Enter to save TODO# 36
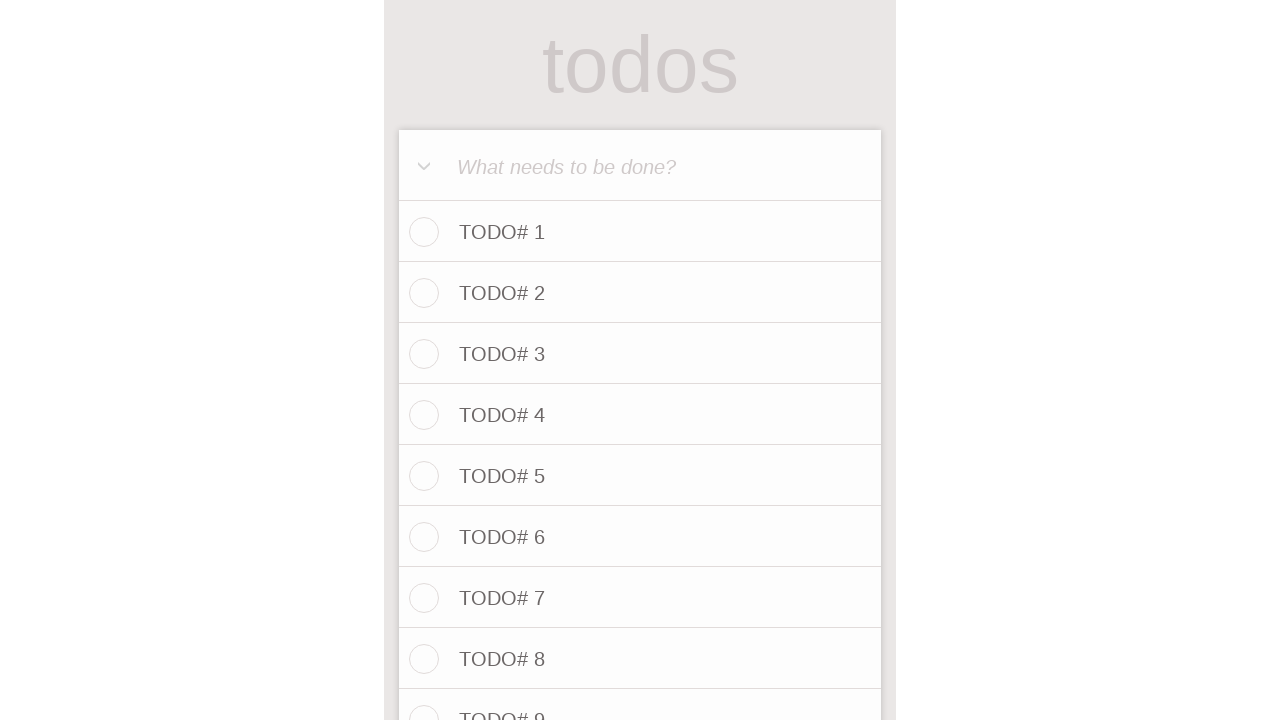

Clicked todo input field for item 37 at (640, 166) on internal:attr=[placeholder="What needs to be done?"i]
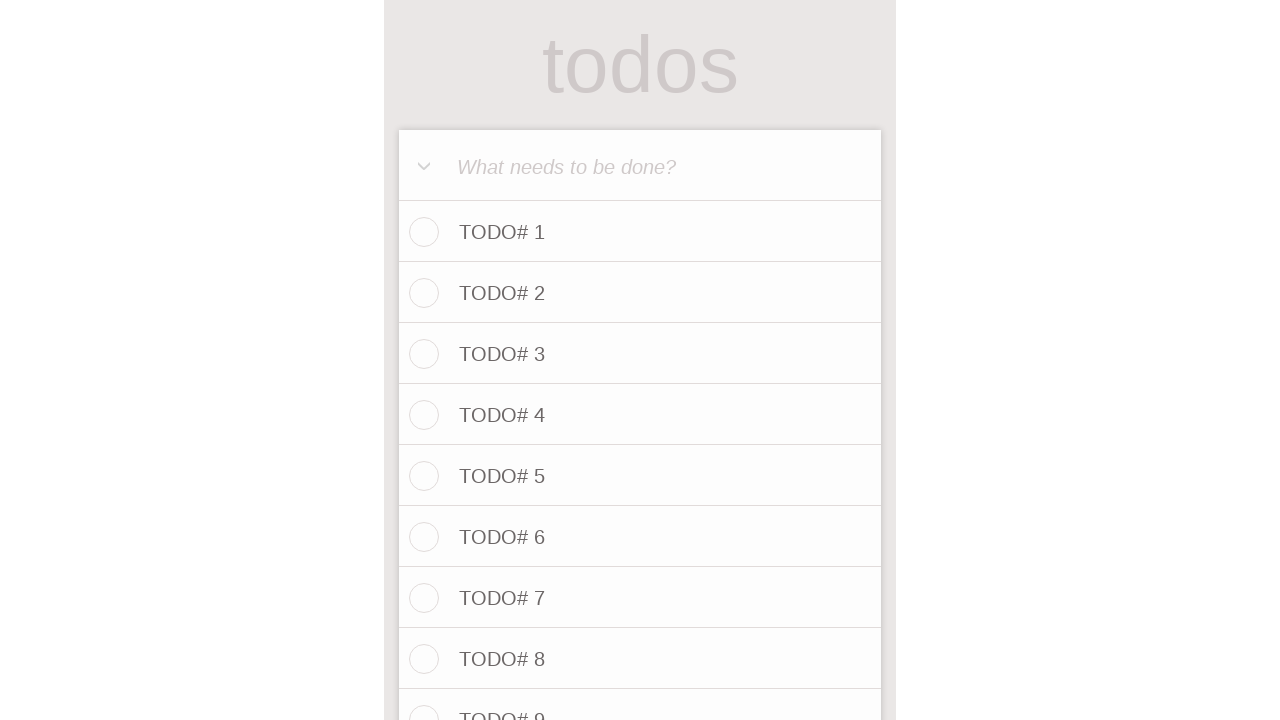

Filled todo input with 'TODO# 37' on internal:attr=[placeholder="What needs to be done?"i]
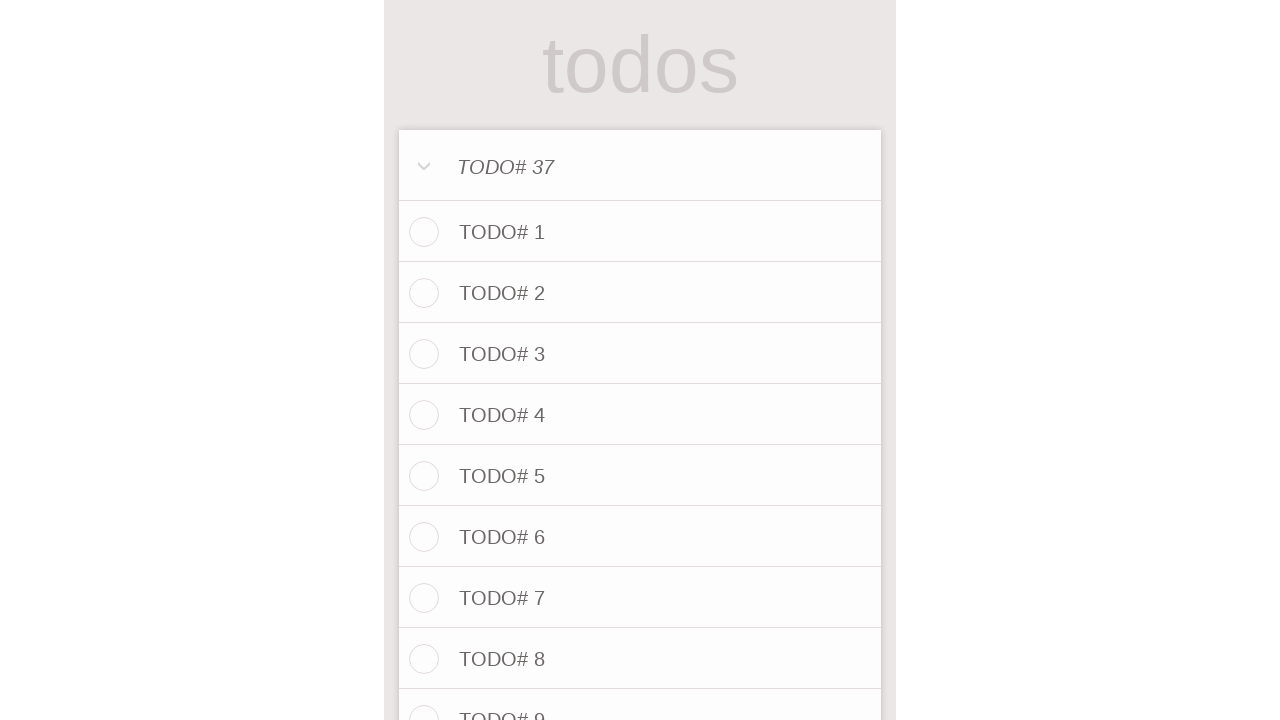

Pressed Enter to save TODO# 37
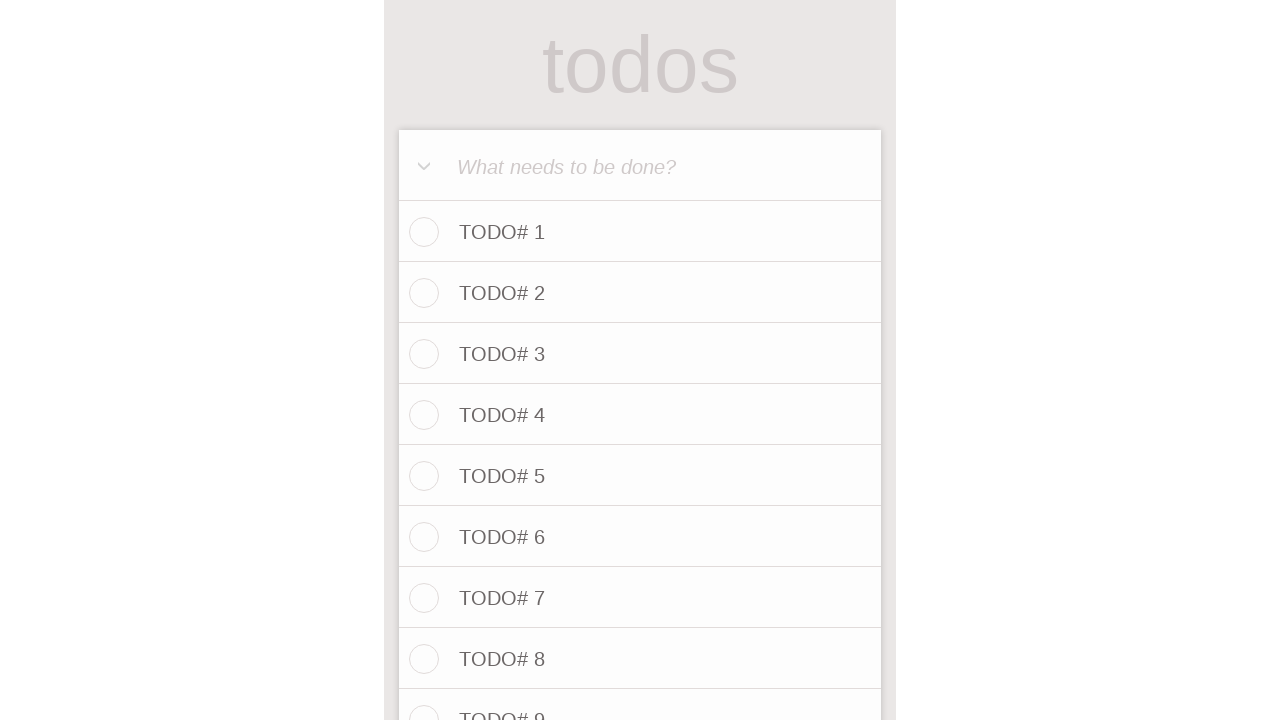

Clicked todo input field for item 38 at (640, 166) on internal:attr=[placeholder="What needs to be done?"i]
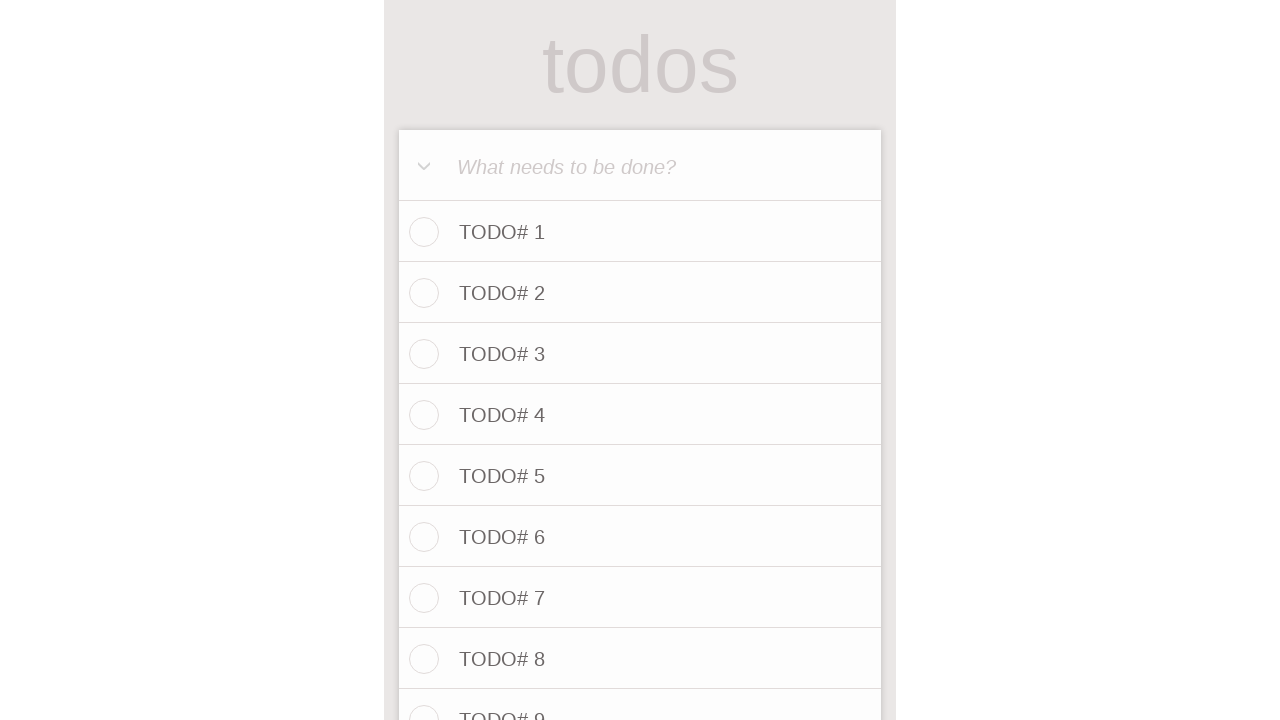

Filled todo input with 'TODO# 38' on internal:attr=[placeholder="What needs to be done?"i]
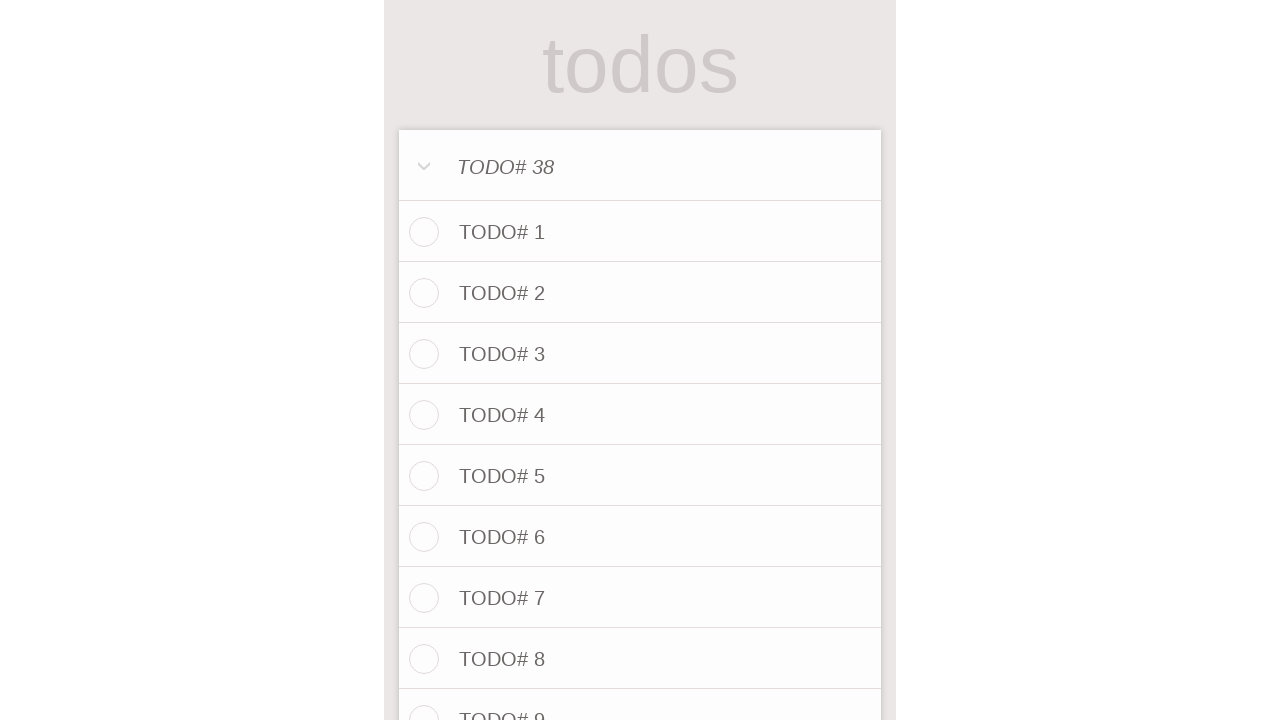

Pressed Enter to save TODO# 38
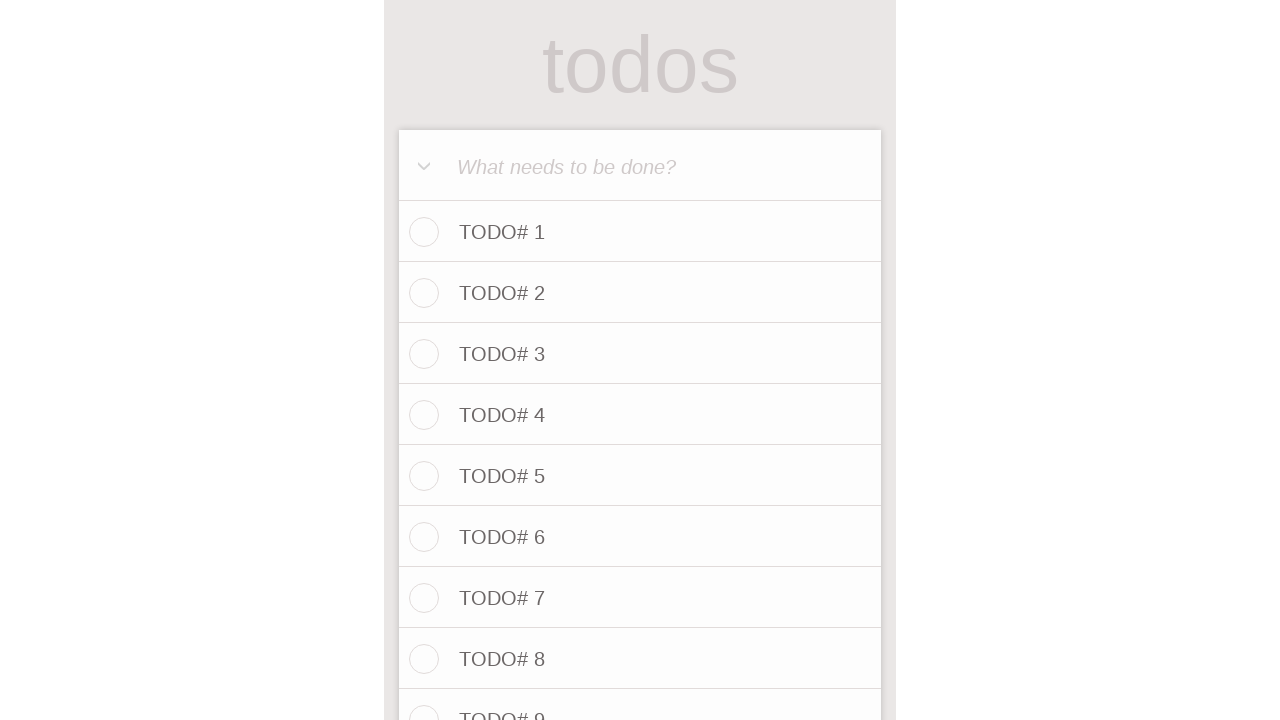

Clicked todo input field for item 39 at (640, 166) on internal:attr=[placeholder="What needs to be done?"i]
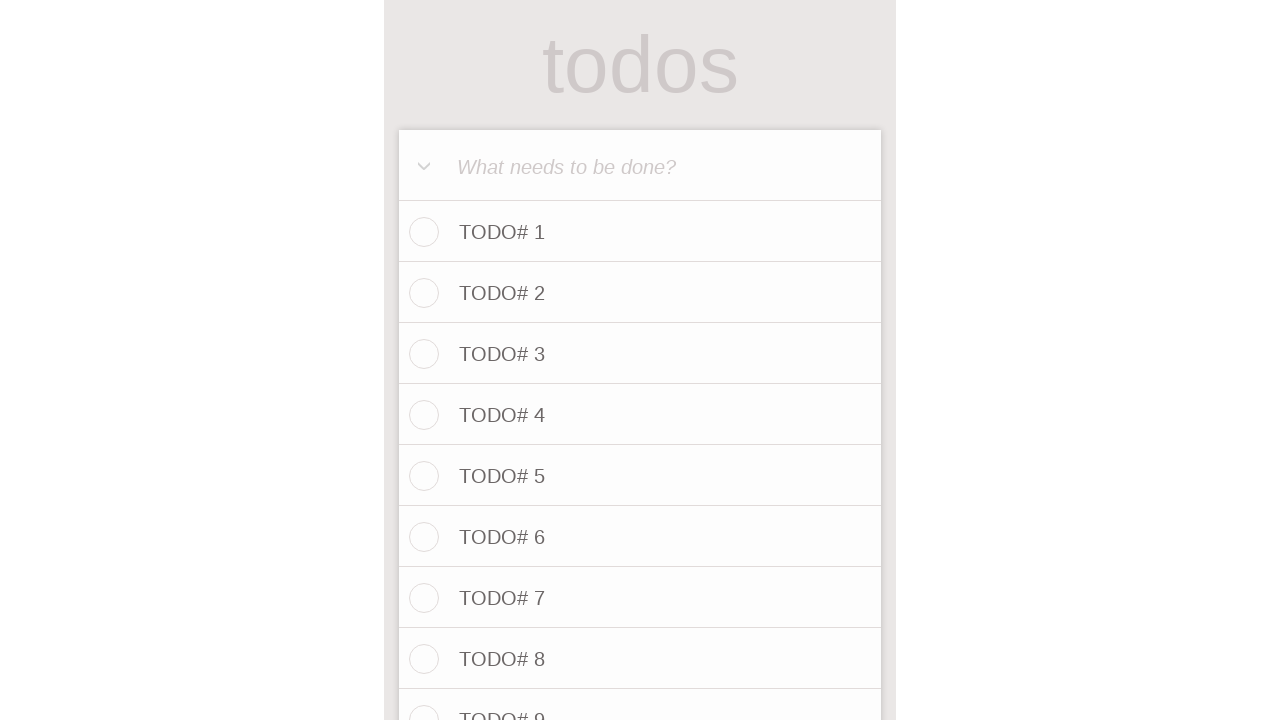

Filled todo input with 'TODO# 39' on internal:attr=[placeholder="What needs to be done?"i]
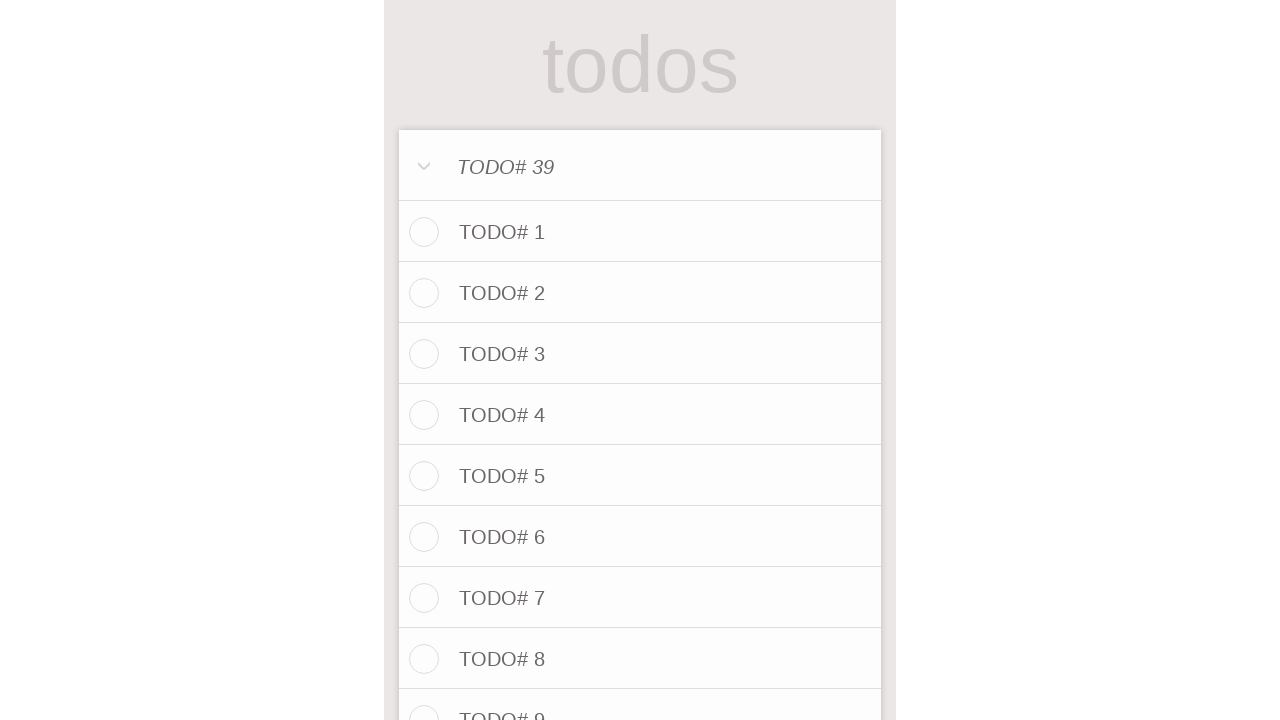

Pressed Enter to save TODO# 39
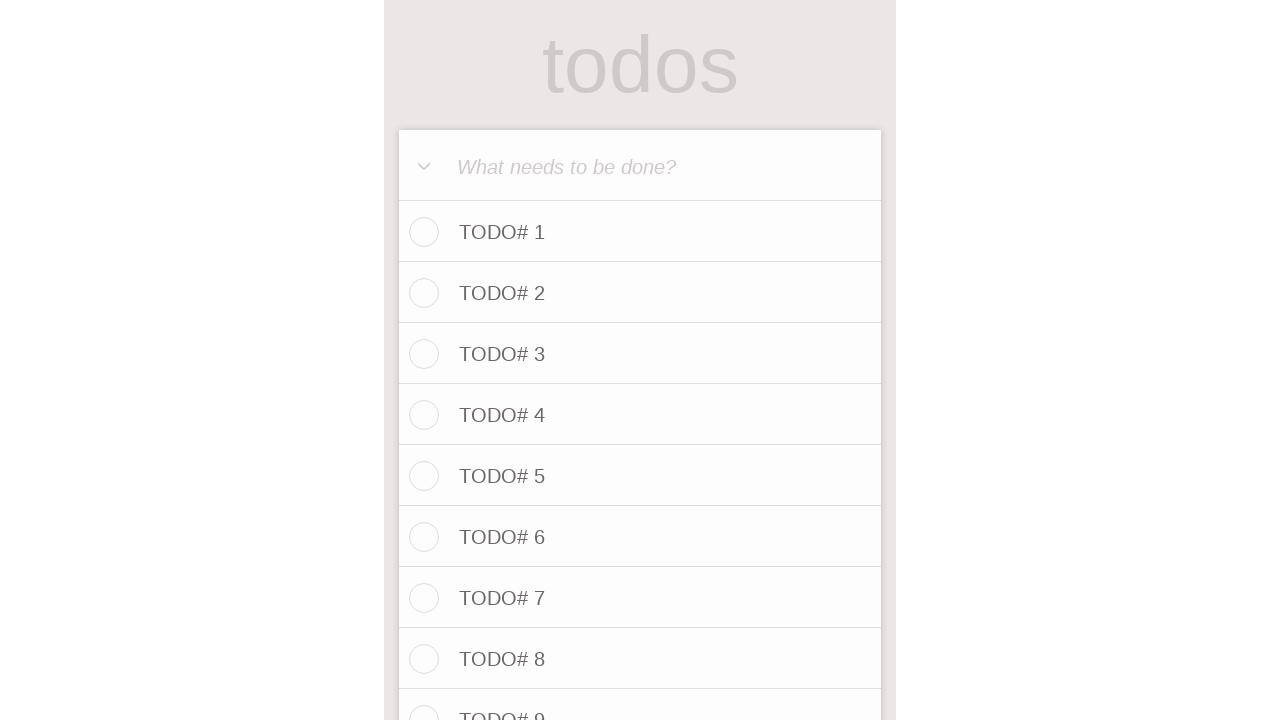

Clicked todo input field for item 40 at (640, 166) on internal:attr=[placeholder="What needs to be done?"i]
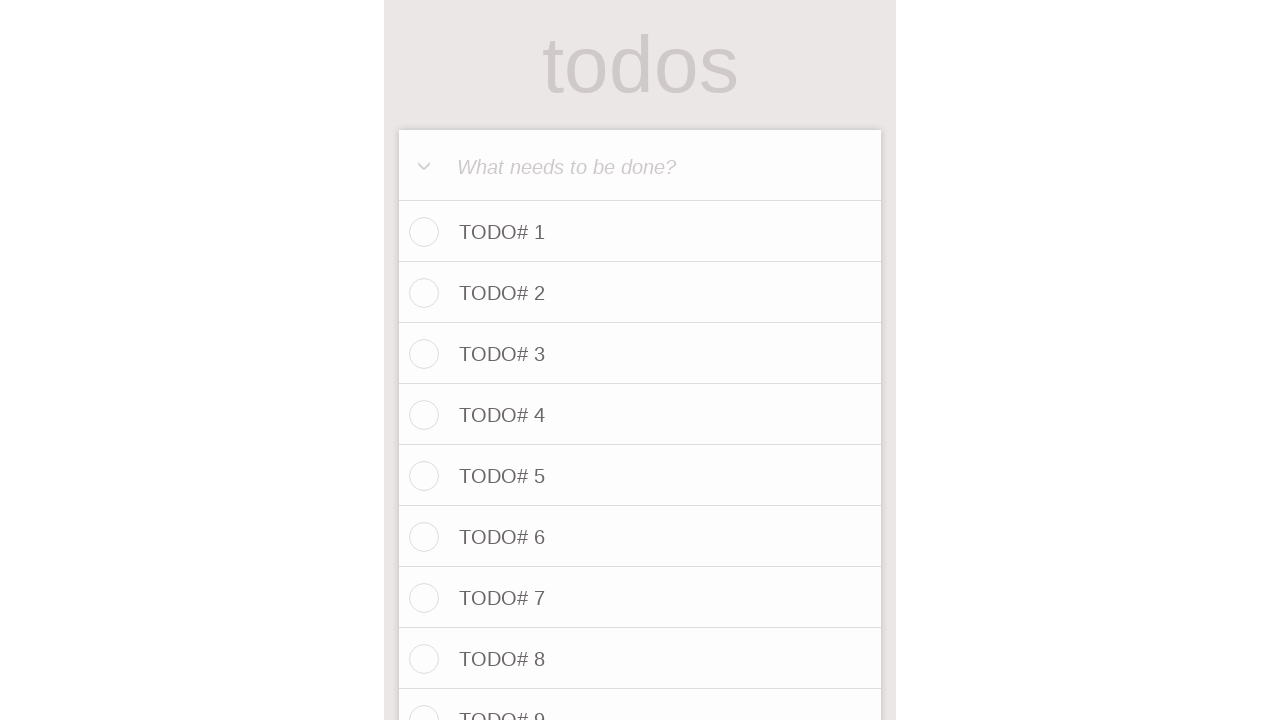

Filled todo input with 'TODO# 40' on internal:attr=[placeholder="What needs to be done?"i]
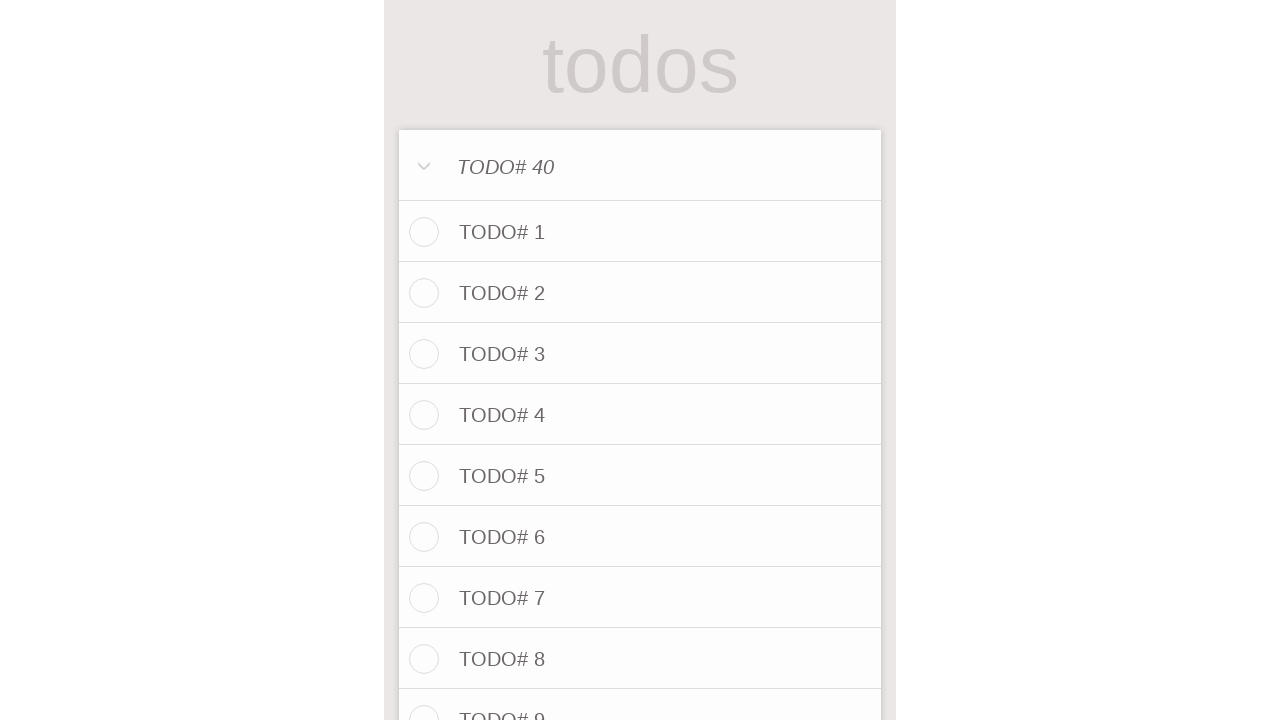

Pressed Enter to save TODO# 40
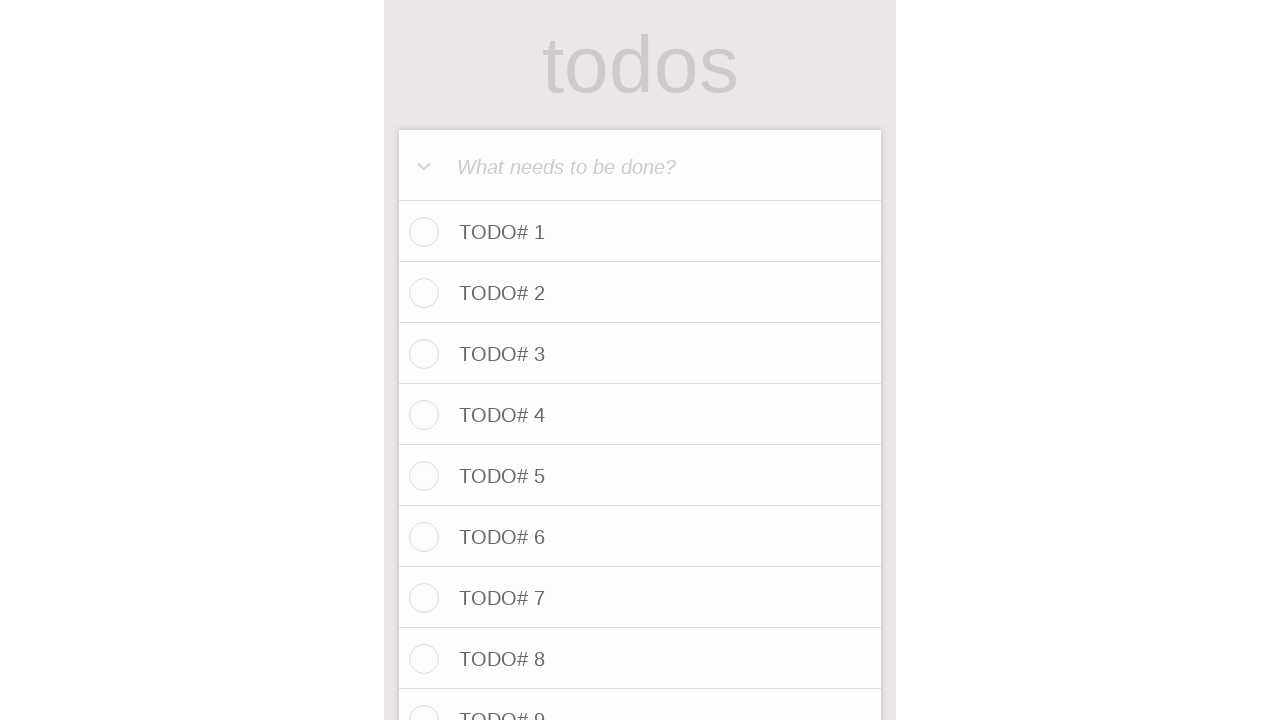

Clicked todo input field for item 41 at (640, 166) on internal:attr=[placeholder="What needs to be done?"i]
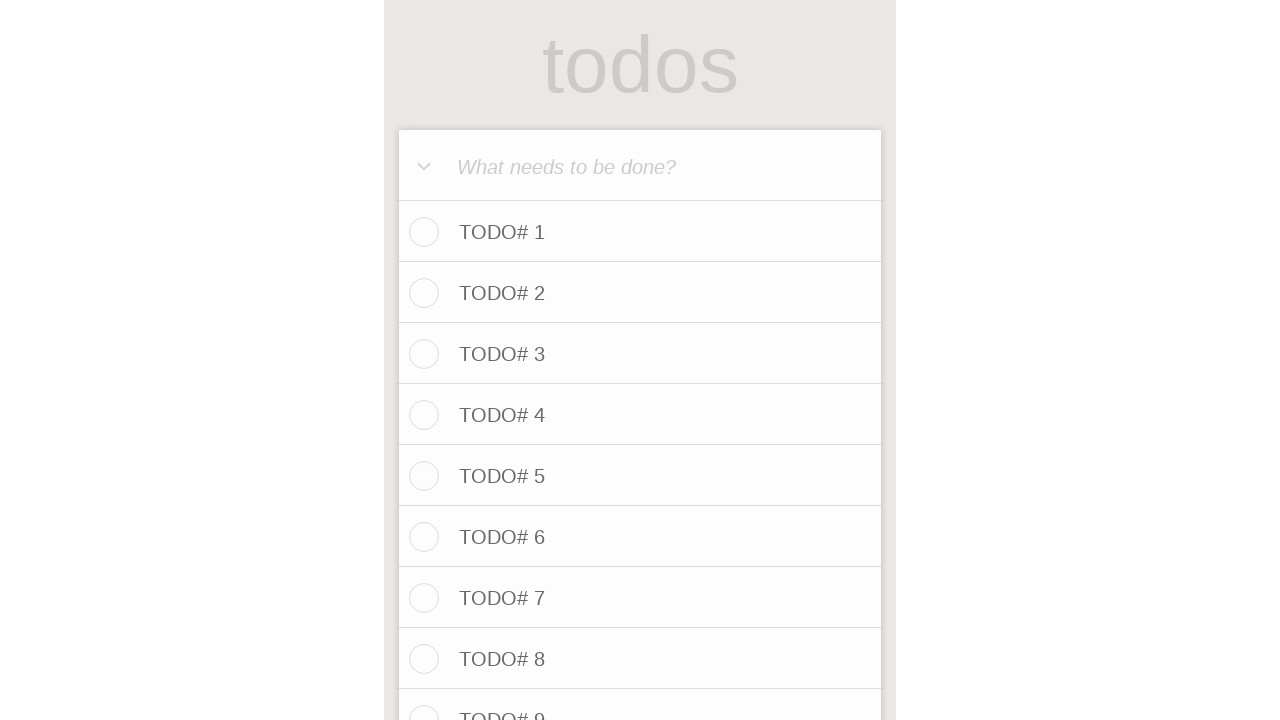

Filled todo input with 'TODO# 41' on internal:attr=[placeholder="What needs to be done?"i]
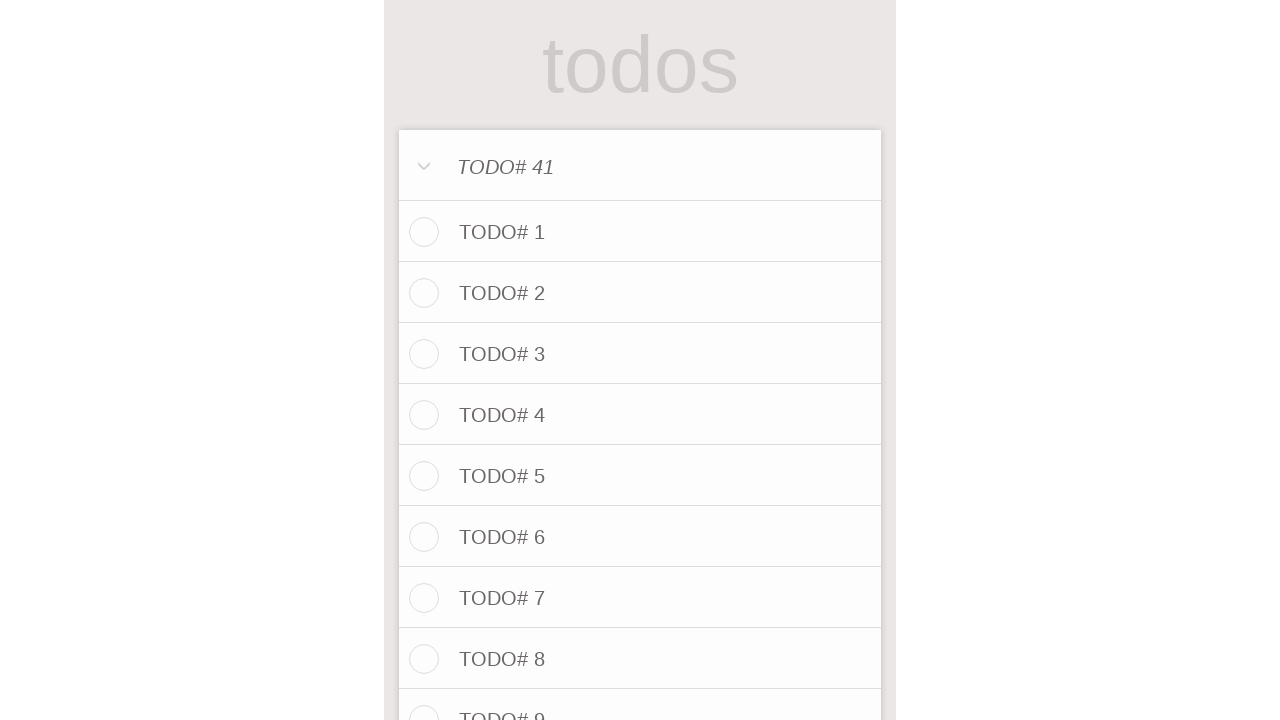

Pressed Enter to save TODO# 41
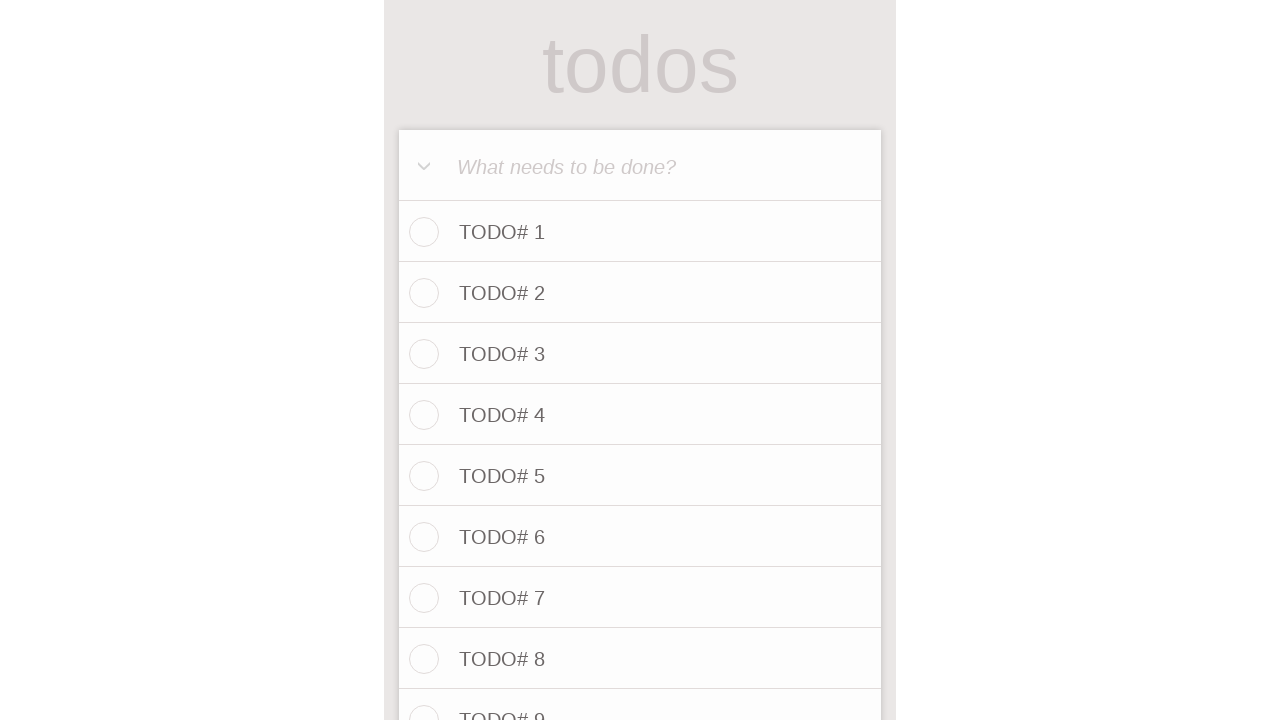

Clicked todo input field for item 42 at (640, 166) on internal:attr=[placeholder="What needs to be done?"i]
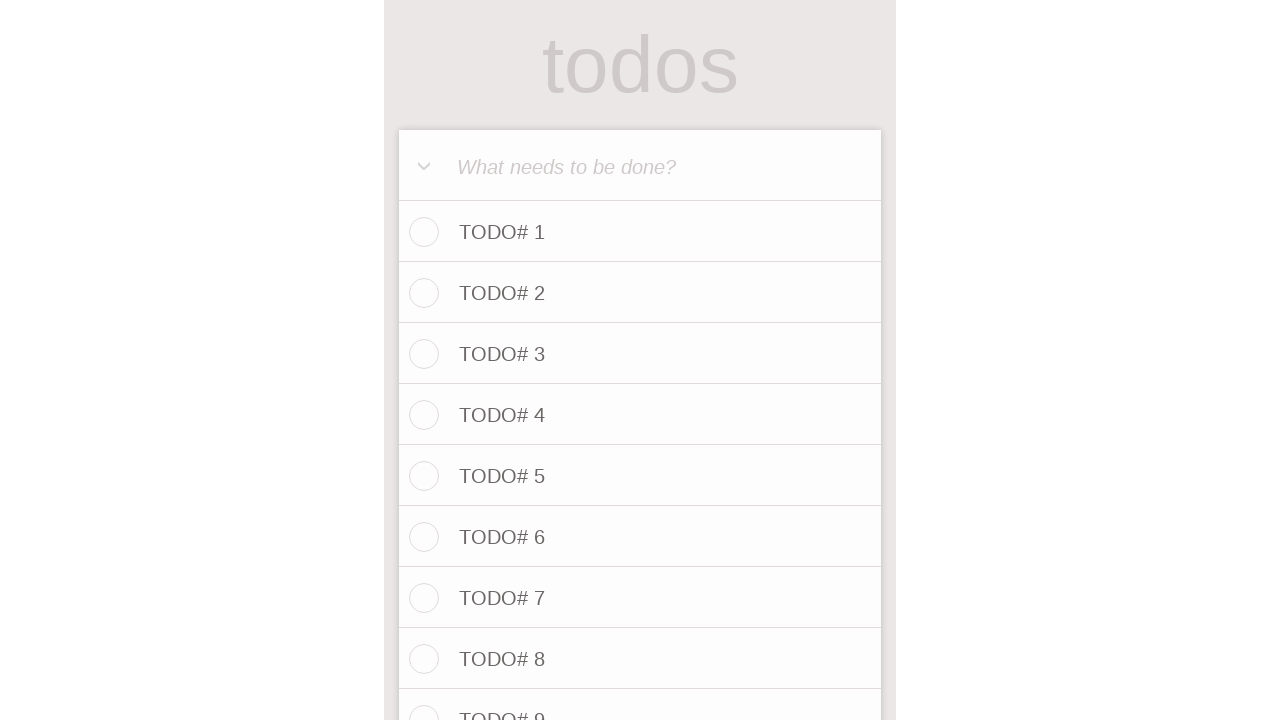

Filled todo input with 'TODO# 42' on internal:attr=[placeholder="What needs to be done?"i]
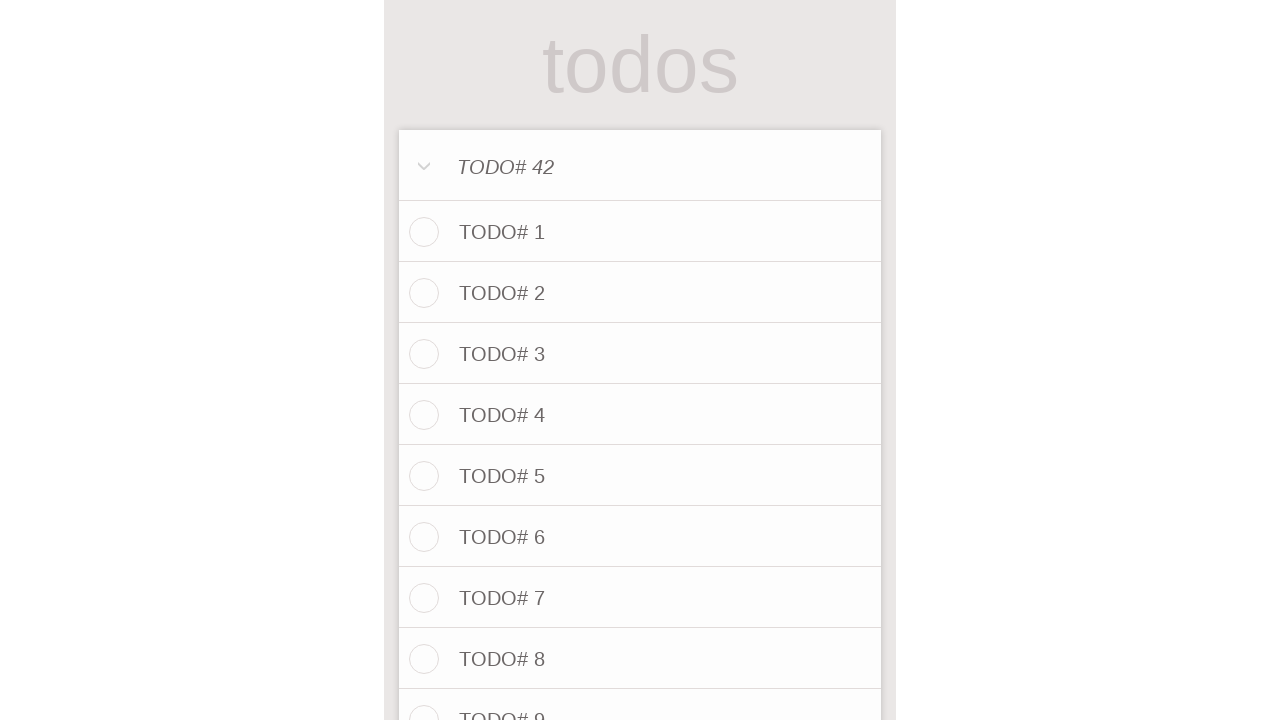

Pressed Enter to save TODO# 42
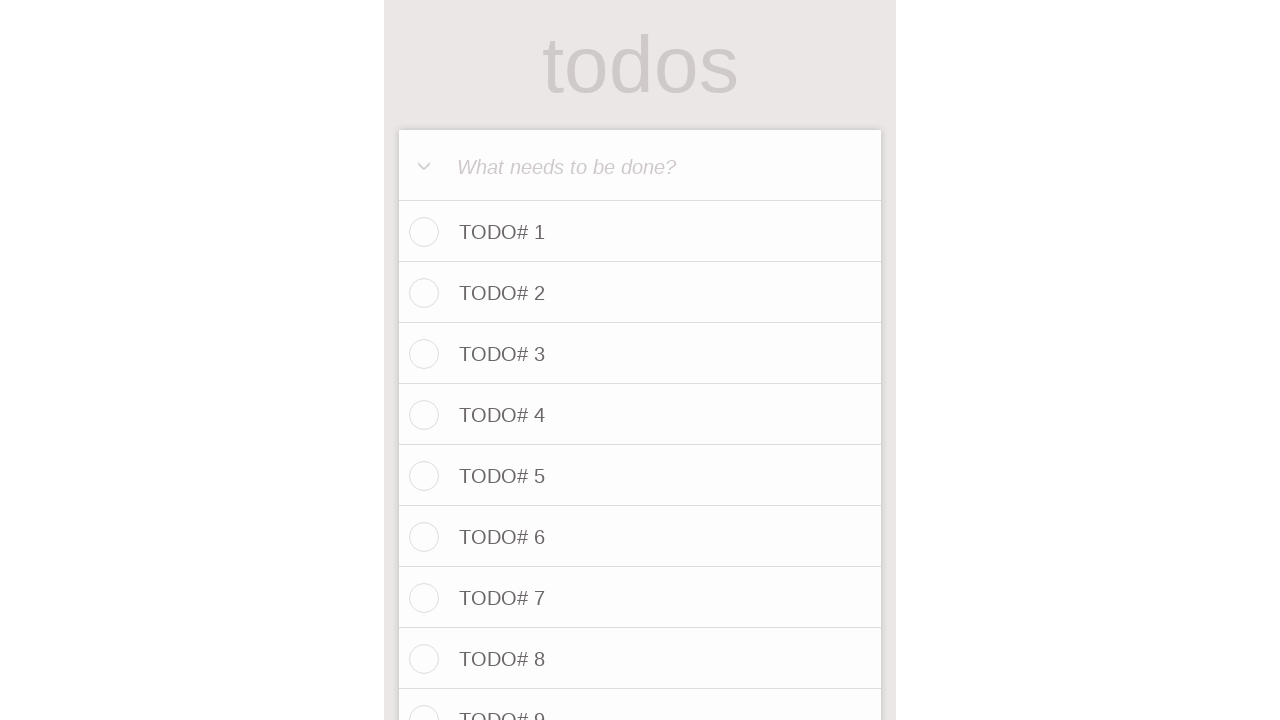

Clicked todo input field for item 43 at (640, 166) on internal:attr=[placeholder="What needs to be done?"i]
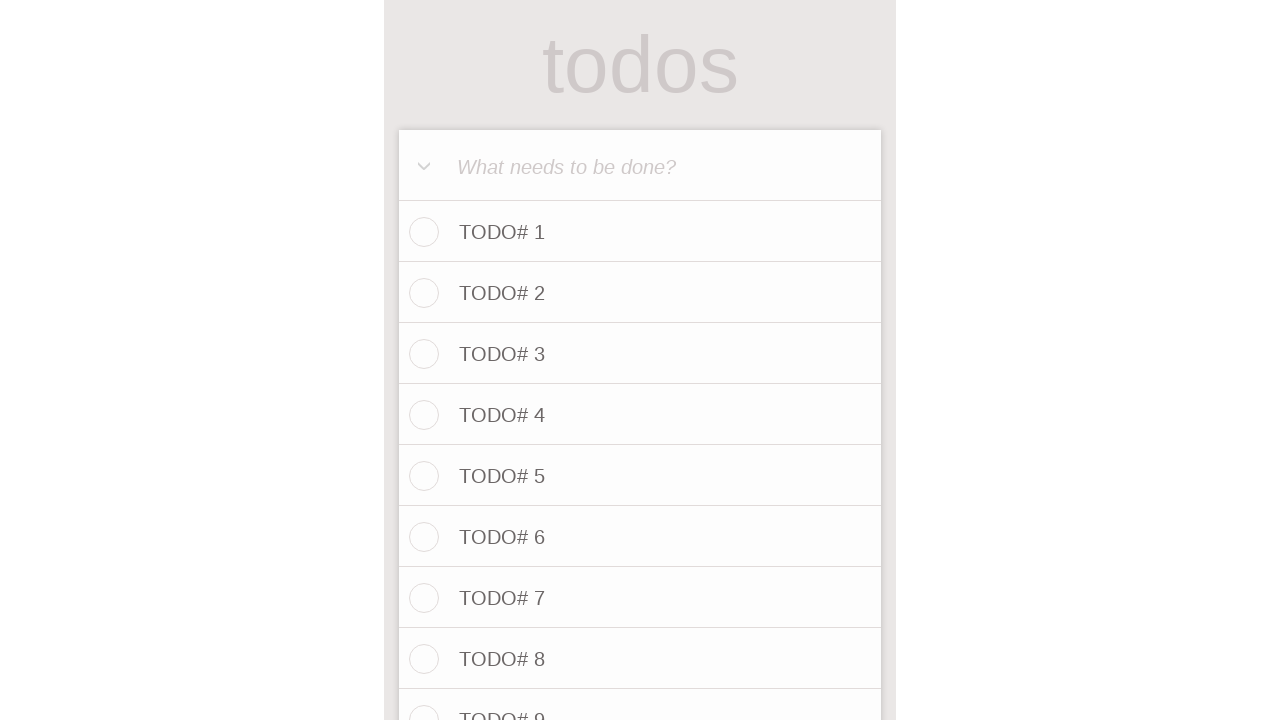

Filled todo input with 'TODO# 43' on internal:attr=[placeholder="What needs to be done?"i]
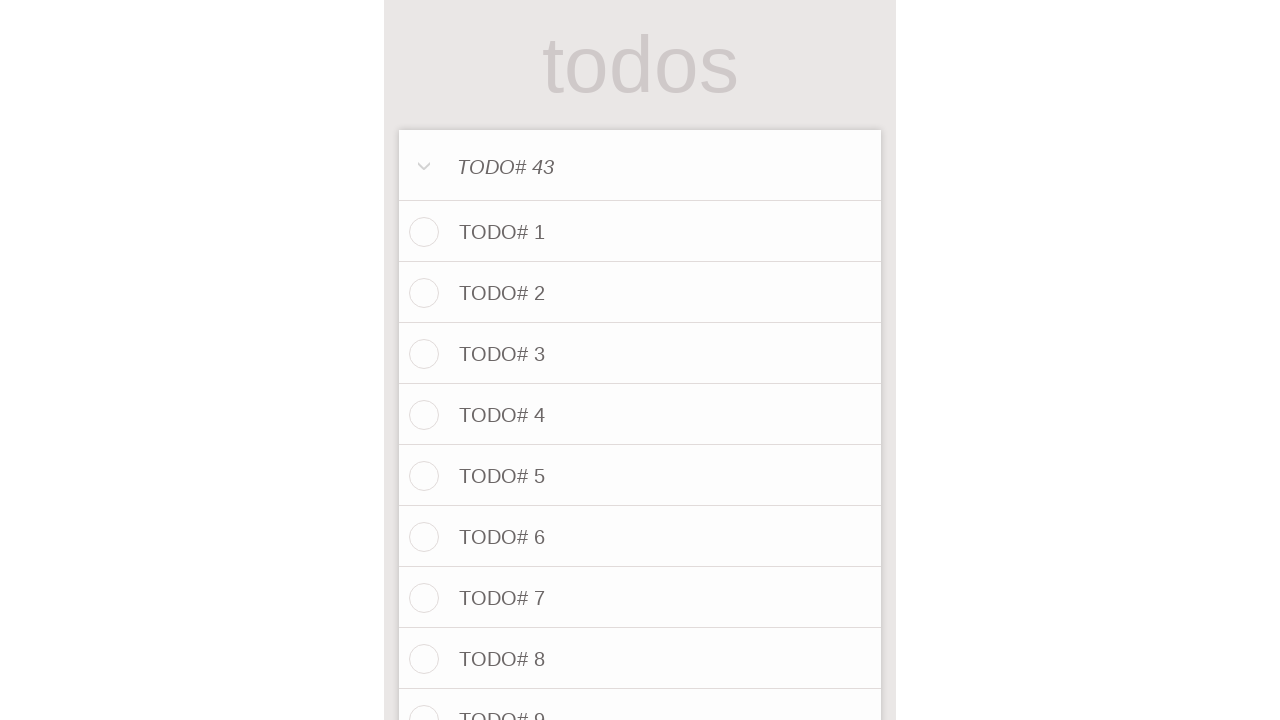

Pressed Enter to save TODO# 43
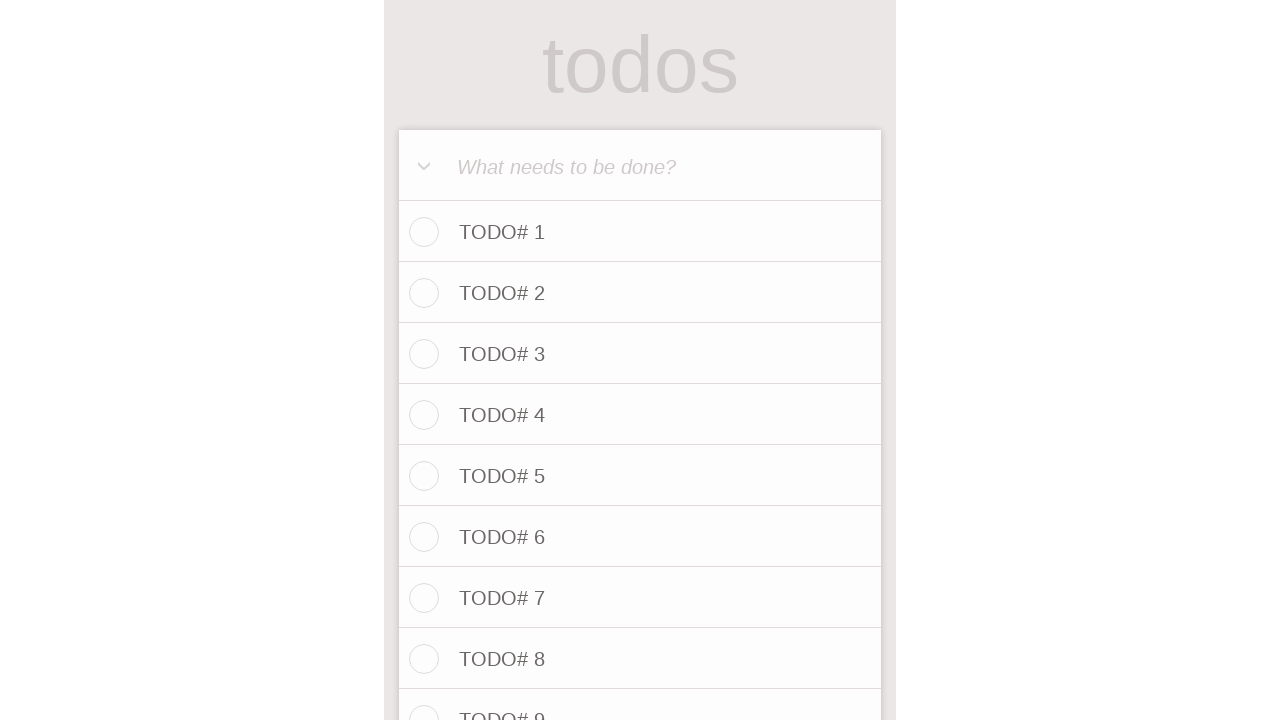

Clicked todo input field for item 44 at (640, 166) on internal:attr=[placeholder="What needs to be done?"i]
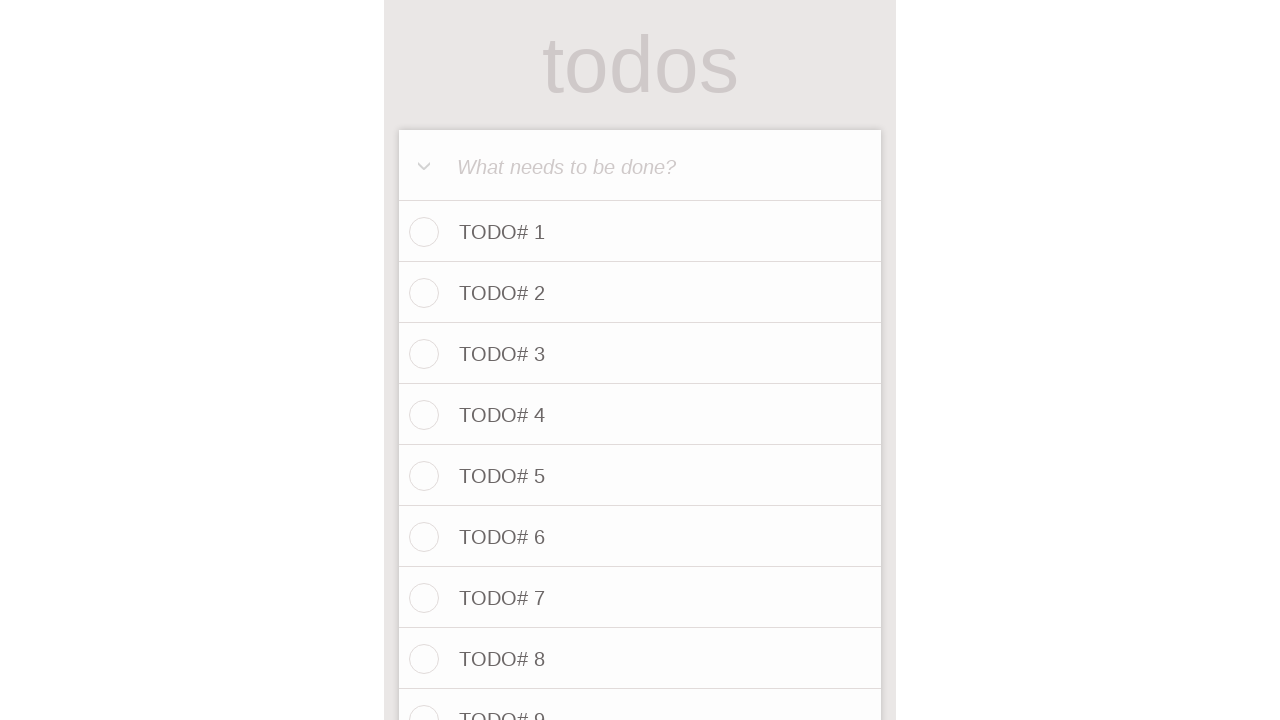

Filled todo input with 'TODO# 44' on internal:attr=[placeholder="What needs to be done?"i]
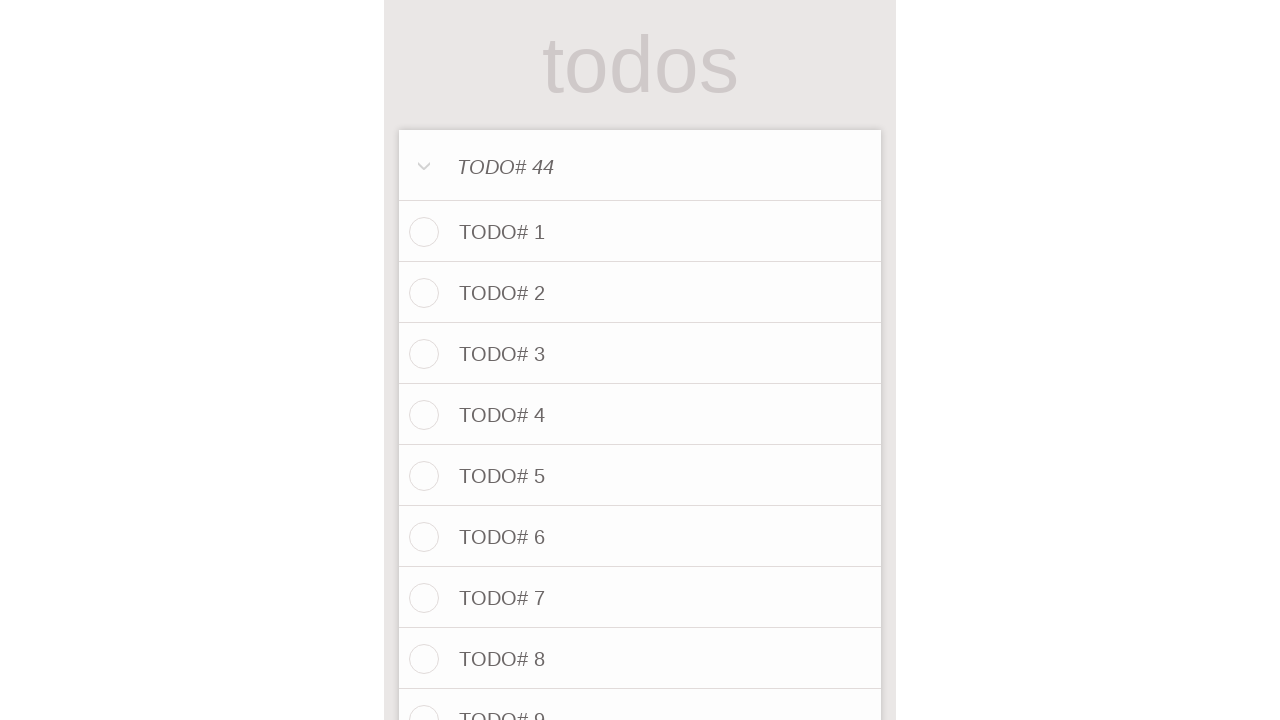

Pressed Enter to save TODO# 44
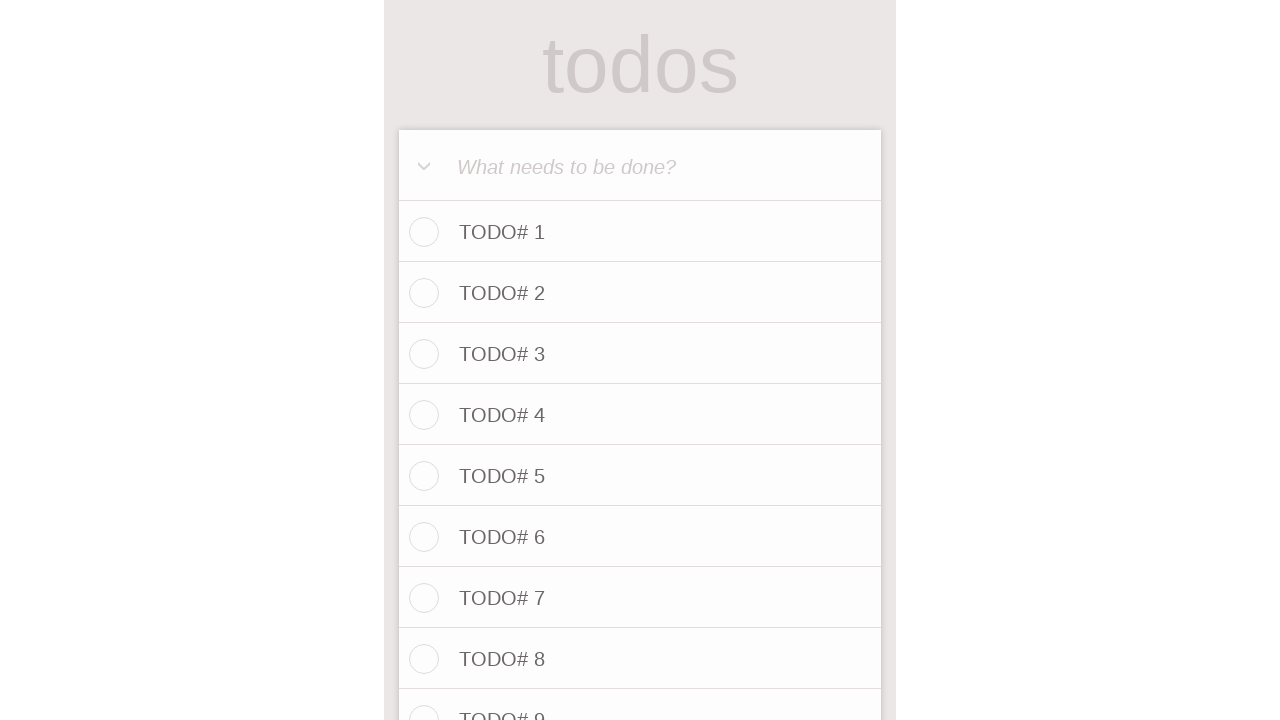

Clicked todo input field for item 45 at (640, 166) on internal:attr=[placeholder="What needs to be done?"i]
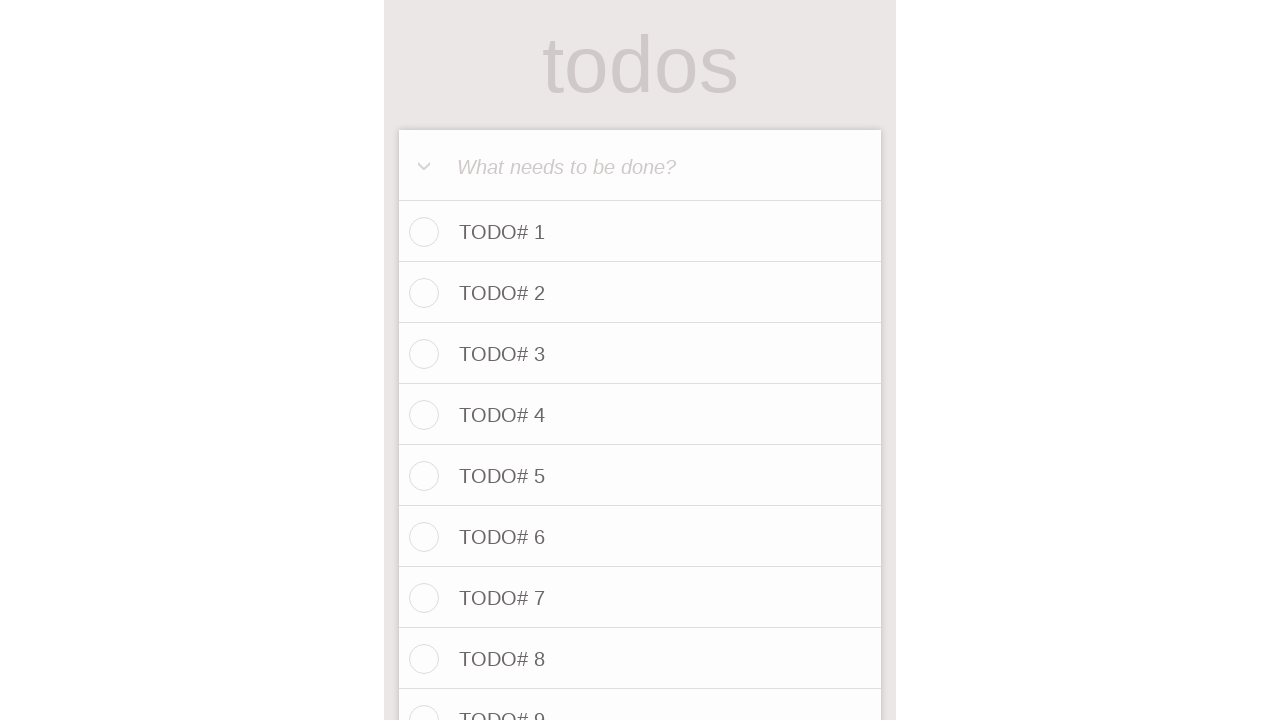

Filled todo input with 'TODO# 45' on internal:attr=[placeholder="What needs to be done?"i]
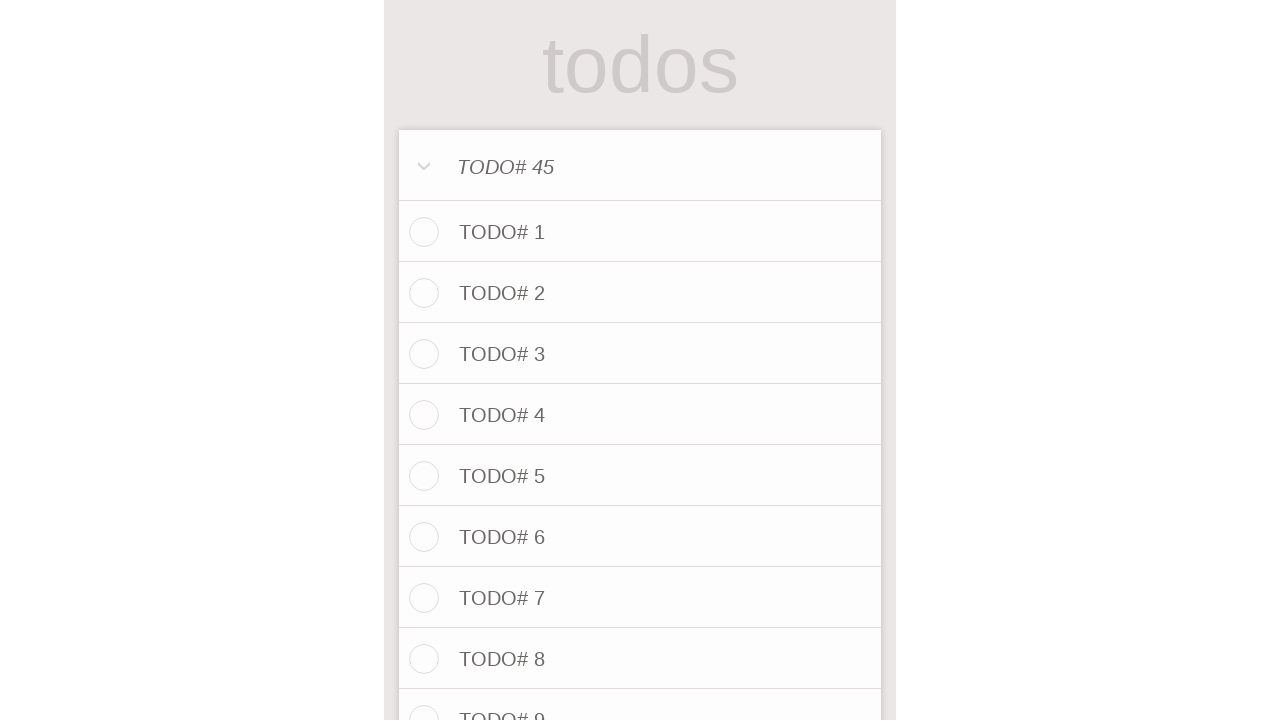

Pressed Enter to save TODO# 45
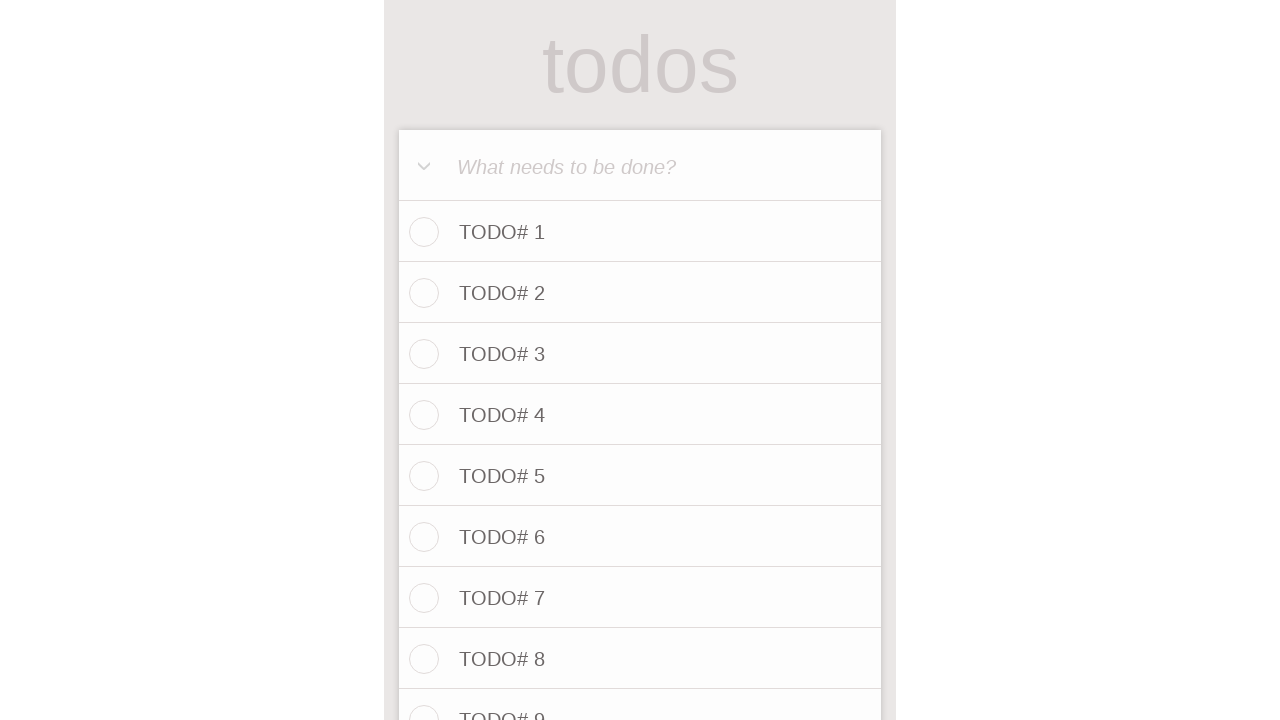

Clicked todo input field for item 46 at (640, 166) on internal:attr=[placeholder="What needs to be done?"i]
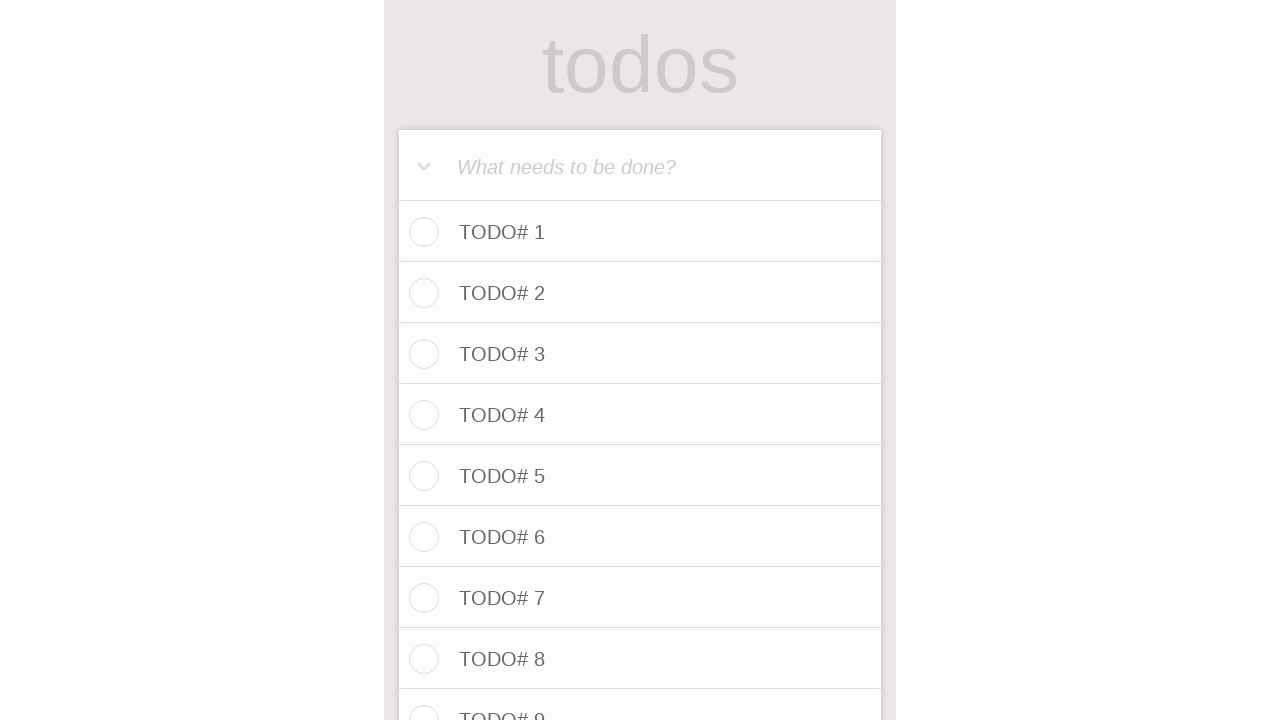

Filled todo input with 'TODO# 46' on internal:attr=[placeholder="What needs to be done?"i]
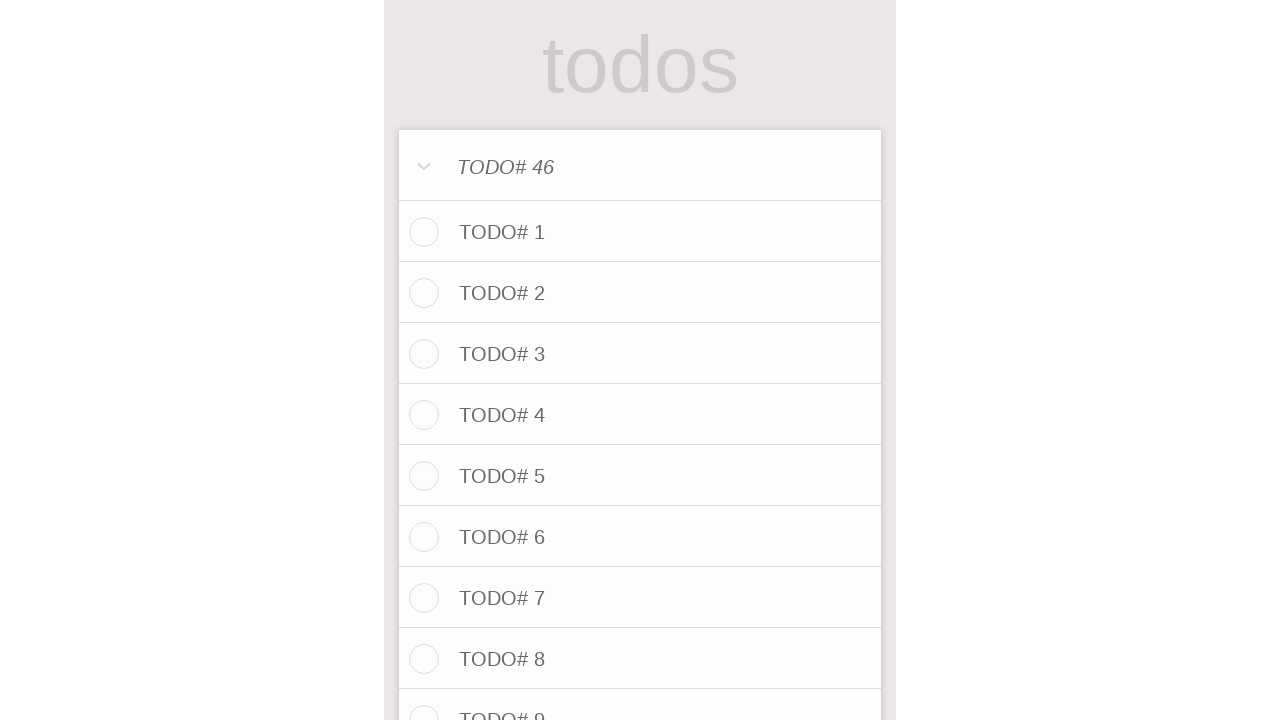

Pressed Enter to save TODO# 46
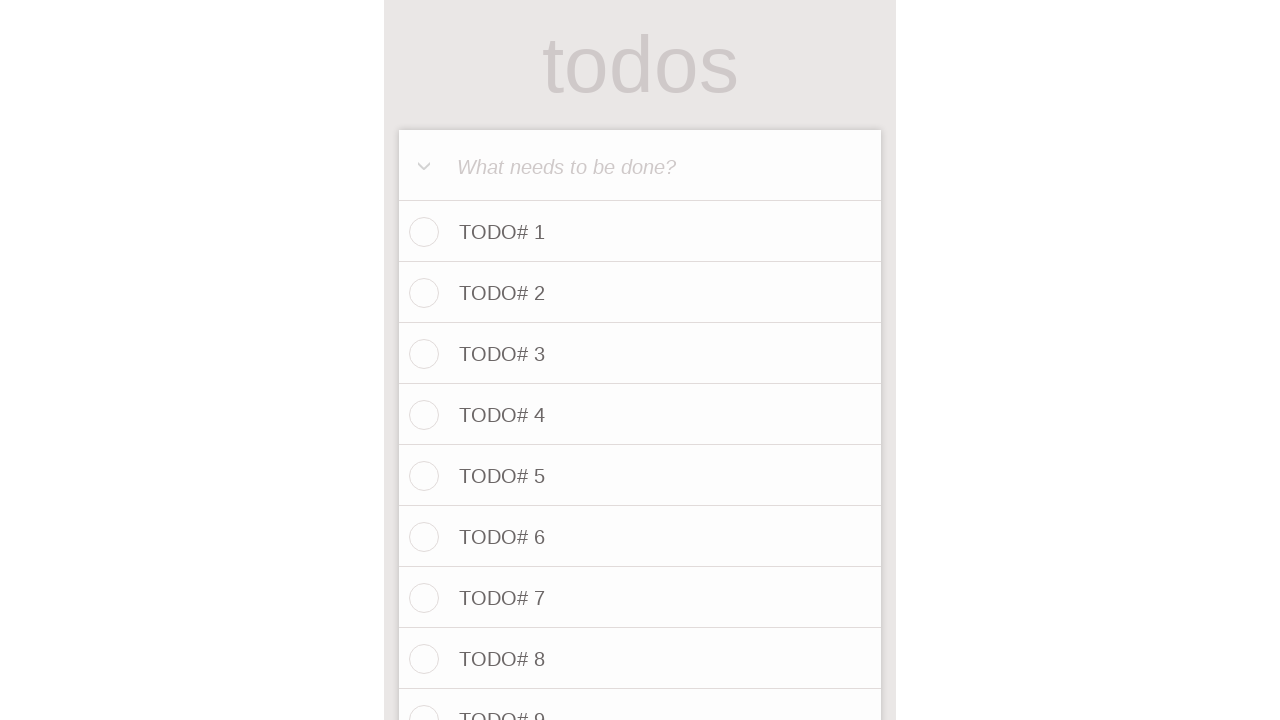

Clicked todo input field for item 47 at (640, 166) on internal:attr=[placeholder="What needs to be done?"i]
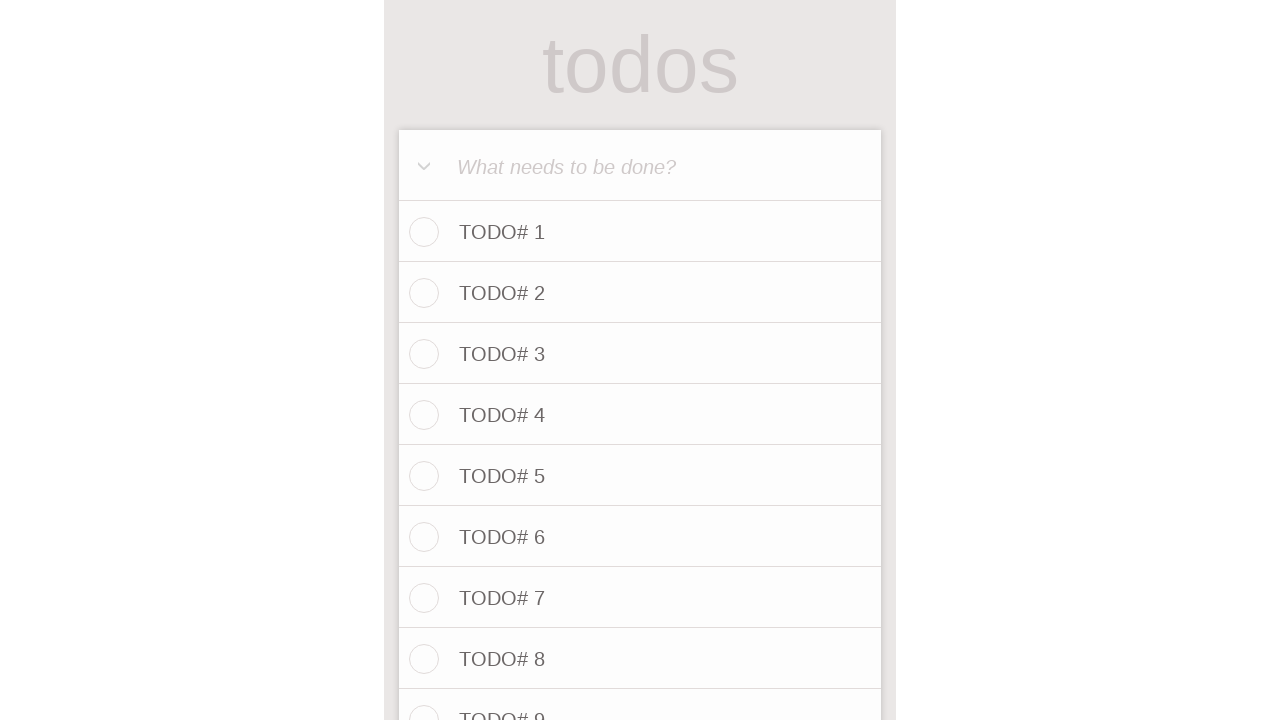

Filled todo input with 'TODO# 47' on internal:attr=[placeholder="What needs to be done?"i]
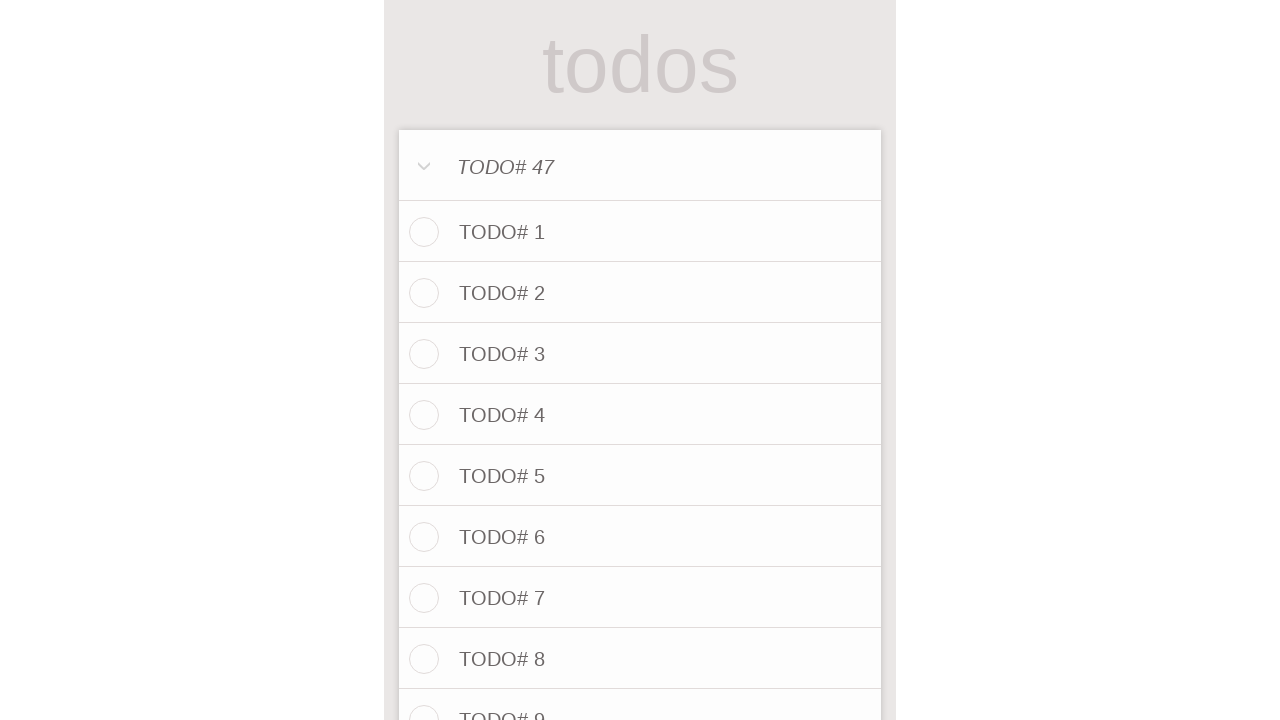

Pressed Enter to save TODO# 47
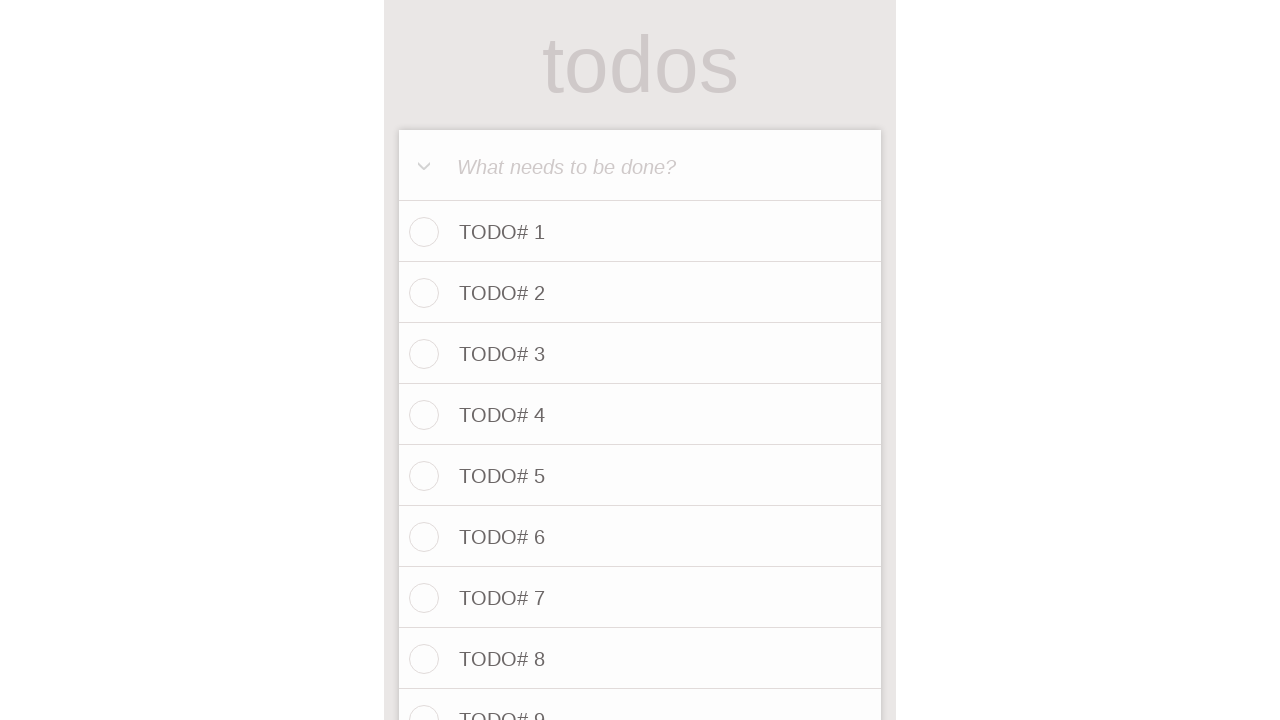

Clicked todo input field for item 48 at (640, 166) on internal:attr=[placeholder="What needs to be done?"i]
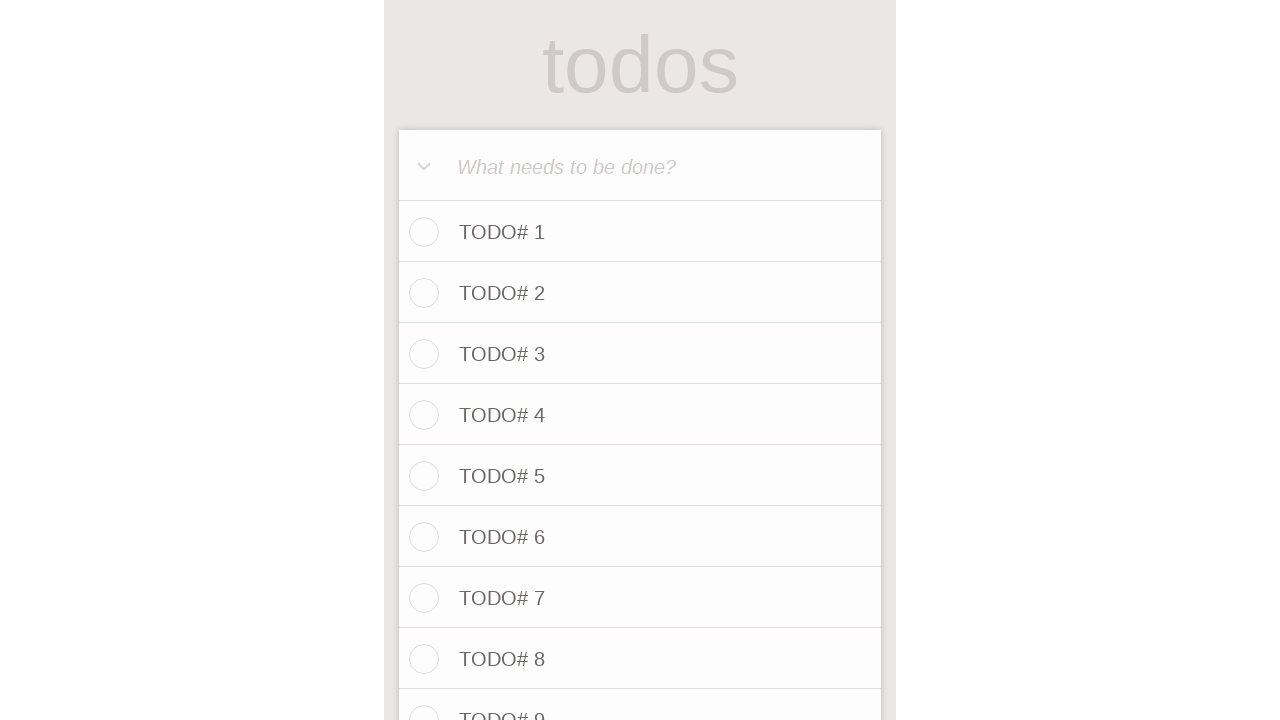

Filled todo input with 'TODO# 48' on internal:attr=[placeholder="What needs to be done?"i]
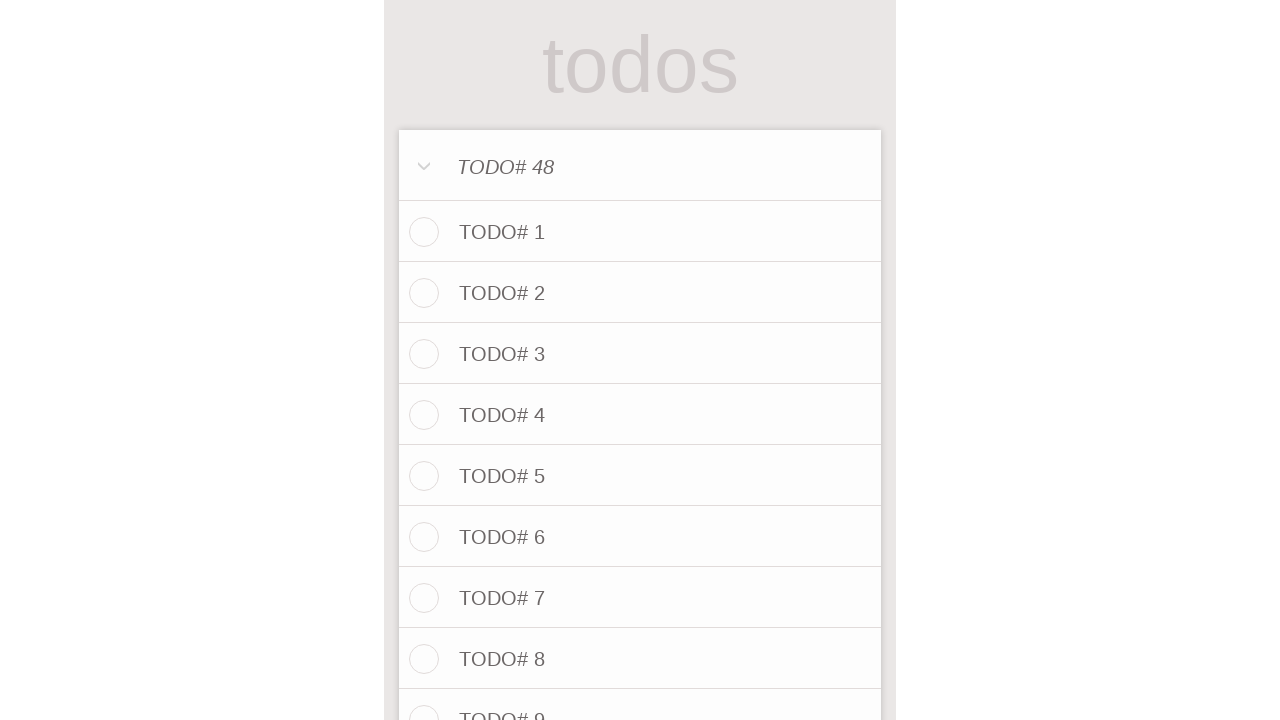

Pressed Enter to save TODO# 48
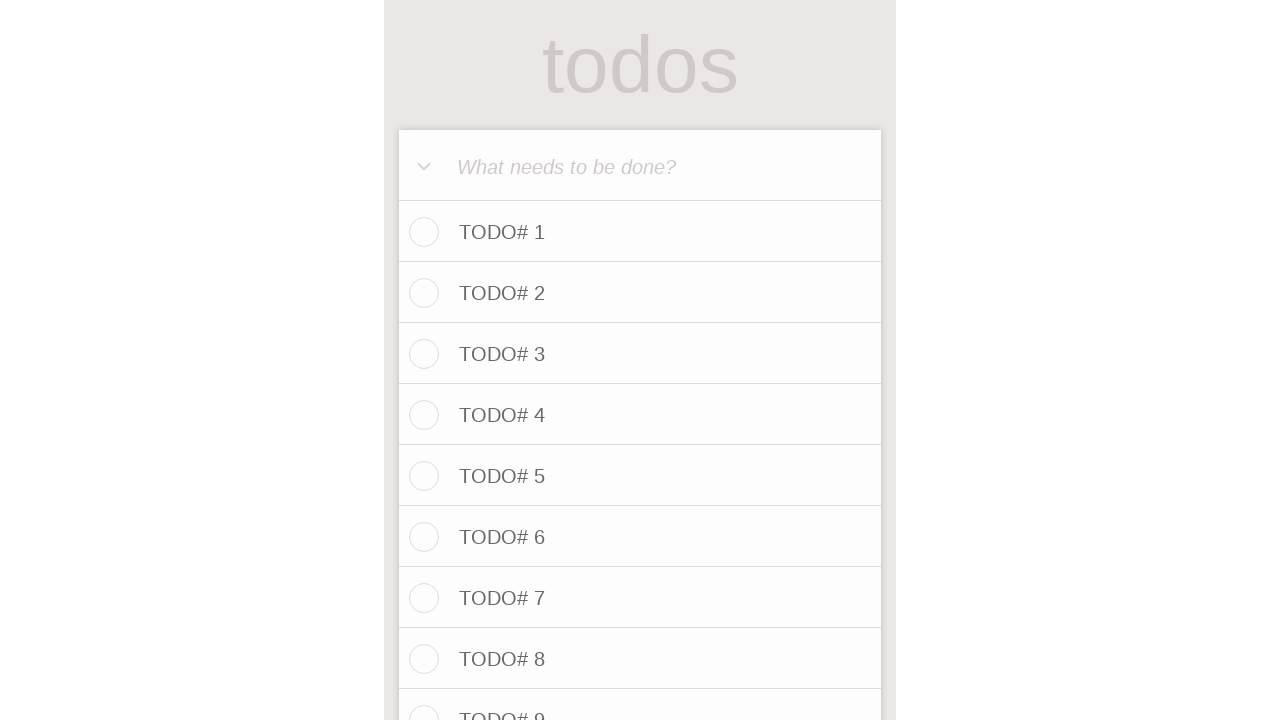

Clicked todo input field for item 49 at (640, 166) on internal:attr=[placeholder="What needs to be done?"i]
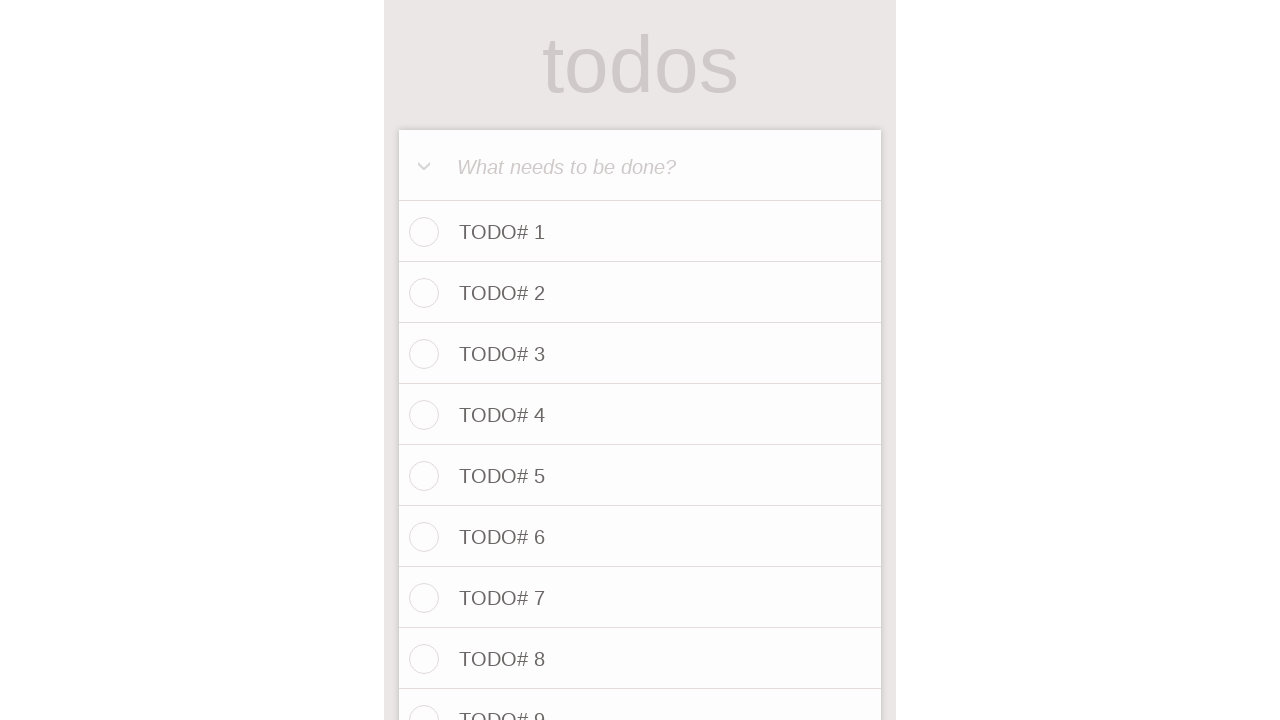

Filled todo input with 'TODO# 49' on internal:attr=[placeholder="What needs to be done?"i]
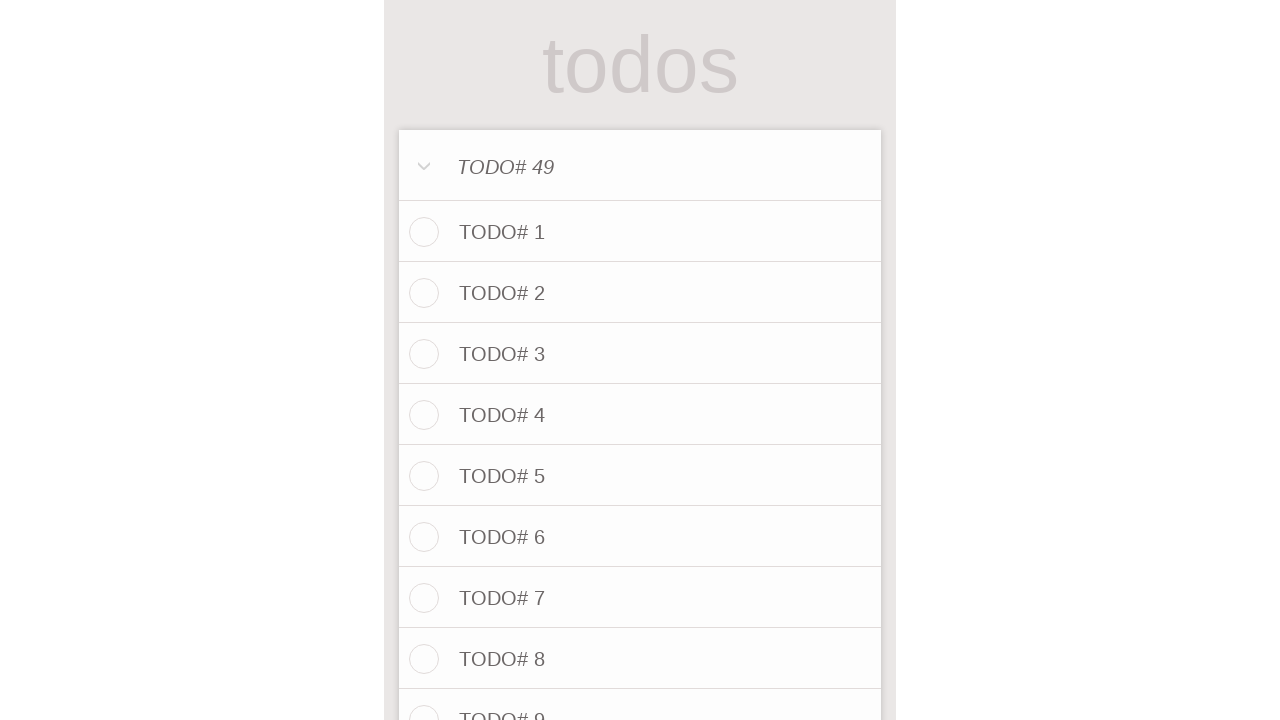

Pressed Enter to save TODO# 49
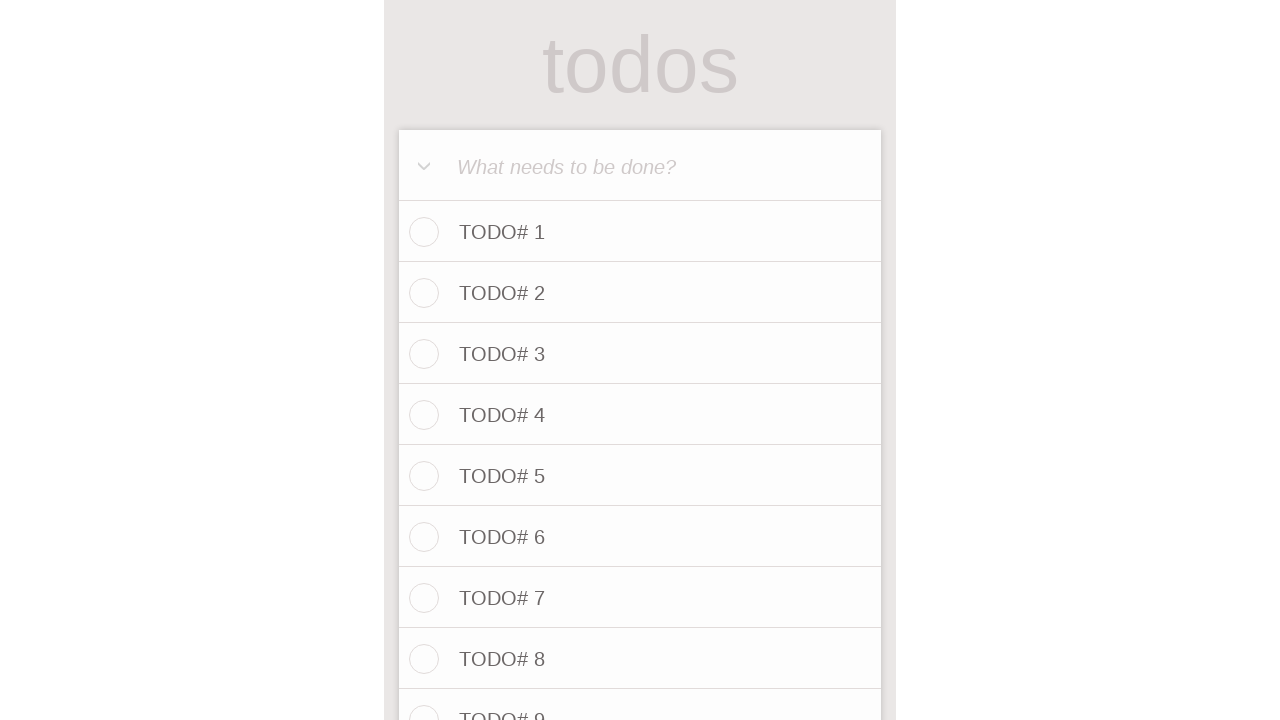

Clicked todo input field for item 50 at (640, 166) on internal:attr=[placeholder="What needs to be done?"i]
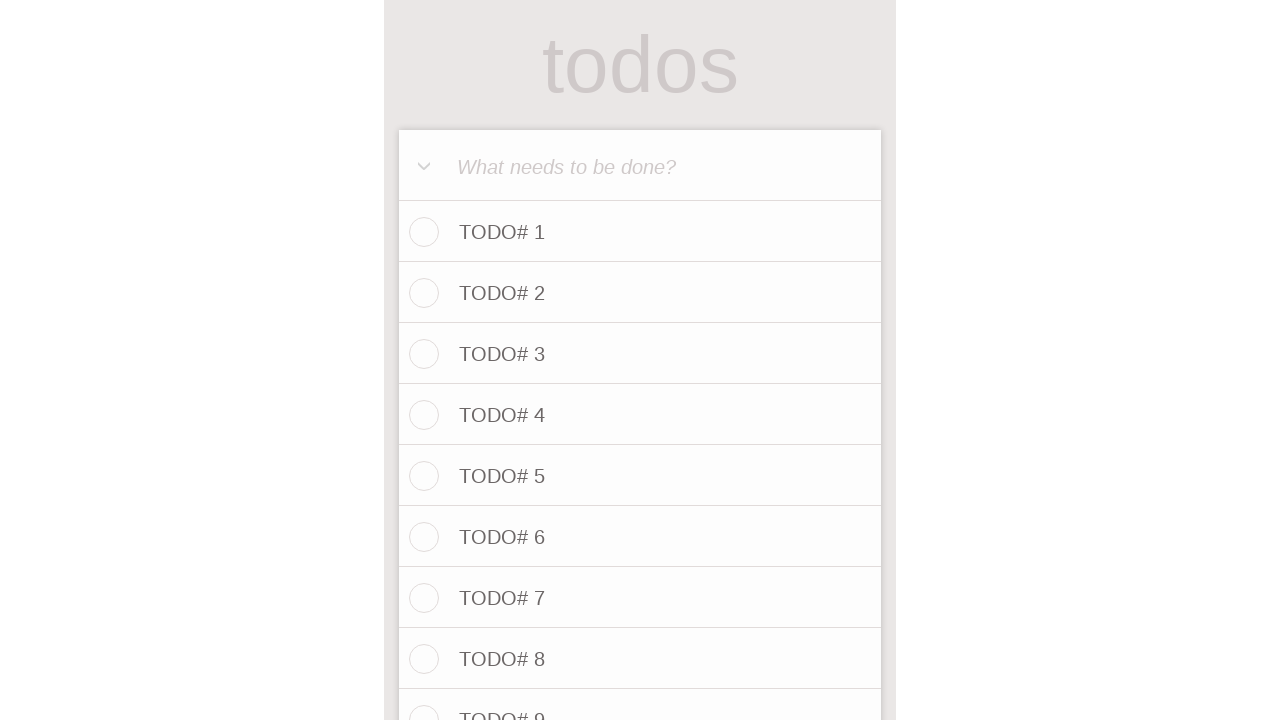

Filled todo input with 'TODO# 50' on internal:attr=[placeholder="What needs to be done?"i]
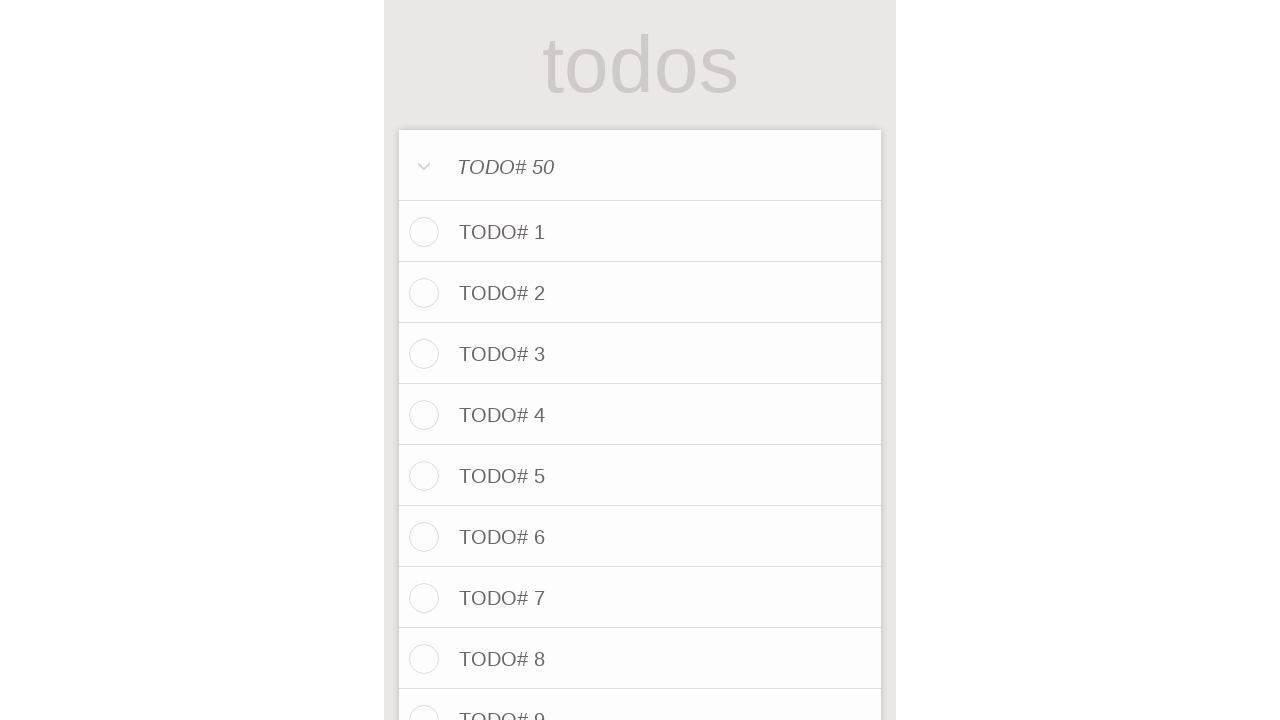

Pressed Enter to save TODO# 50
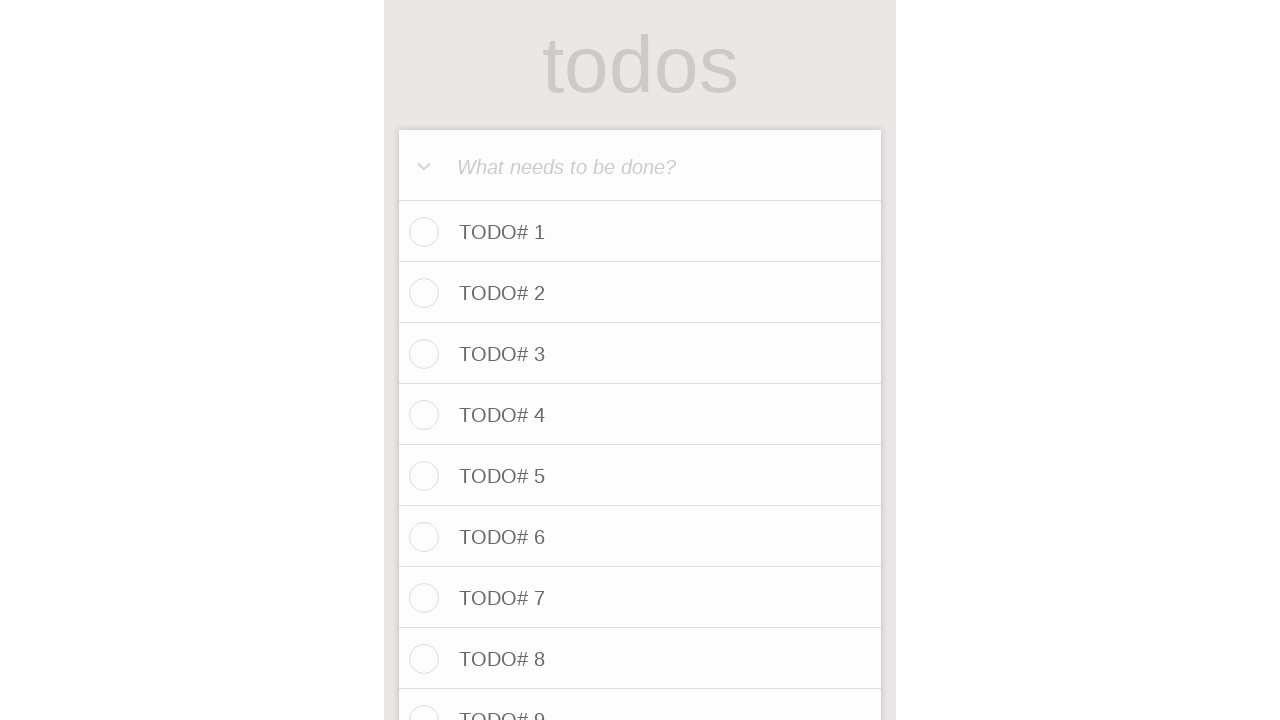

Clicked todo input field for item 51 at (640, 166) on internal:attr=[placeholder="What needs to be done?"i]
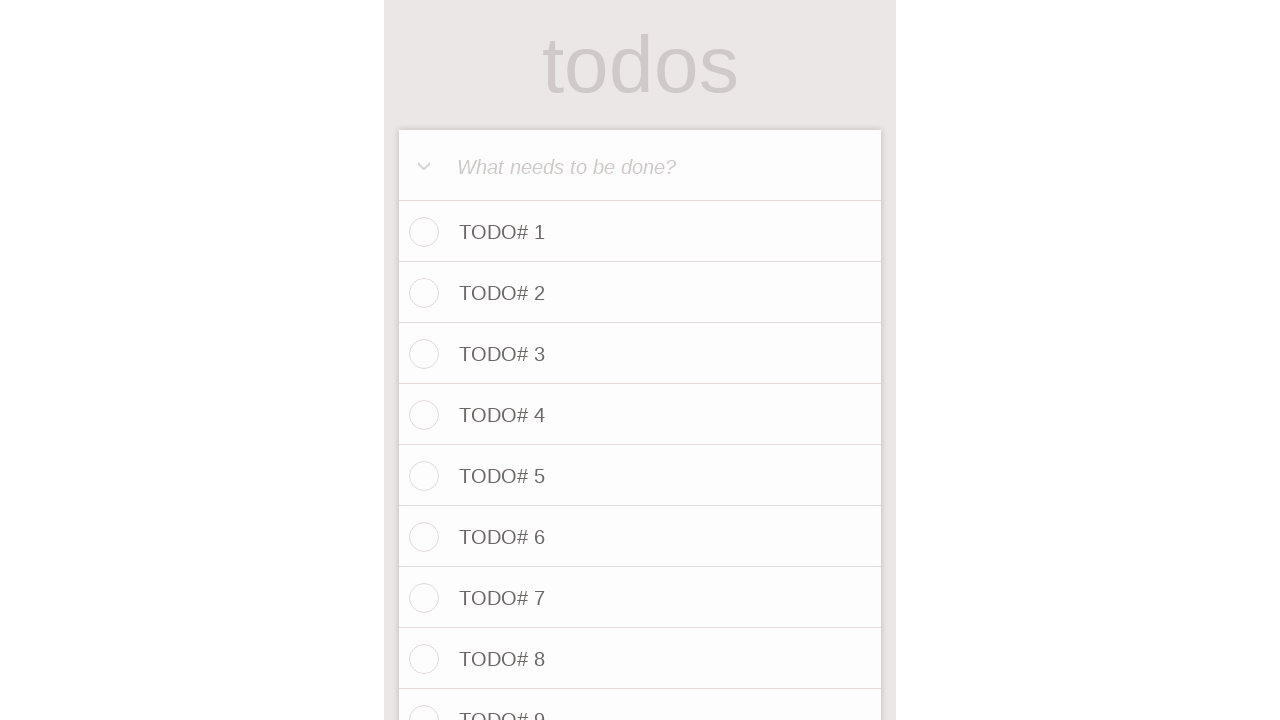

Filled todo input with 'TODO# 51' on internal:attr=[placeholder="What needs to be done?"i]
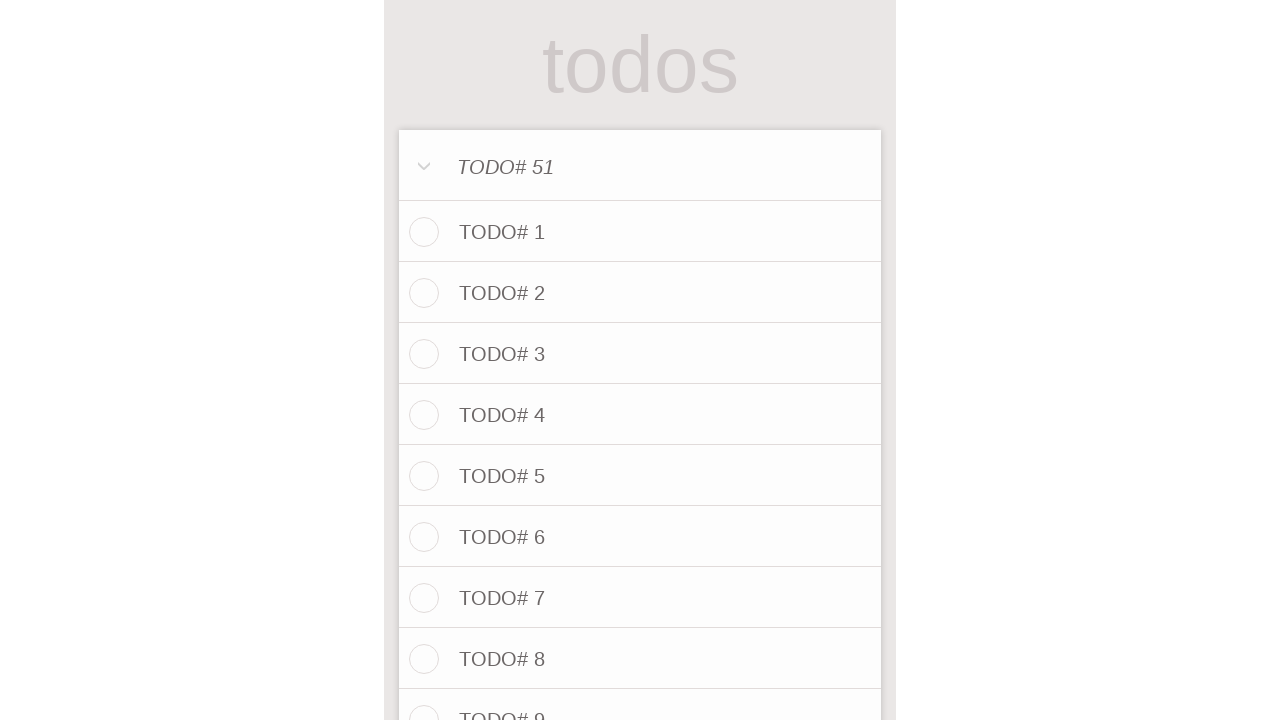

Pressed Enter to save TODO# 51
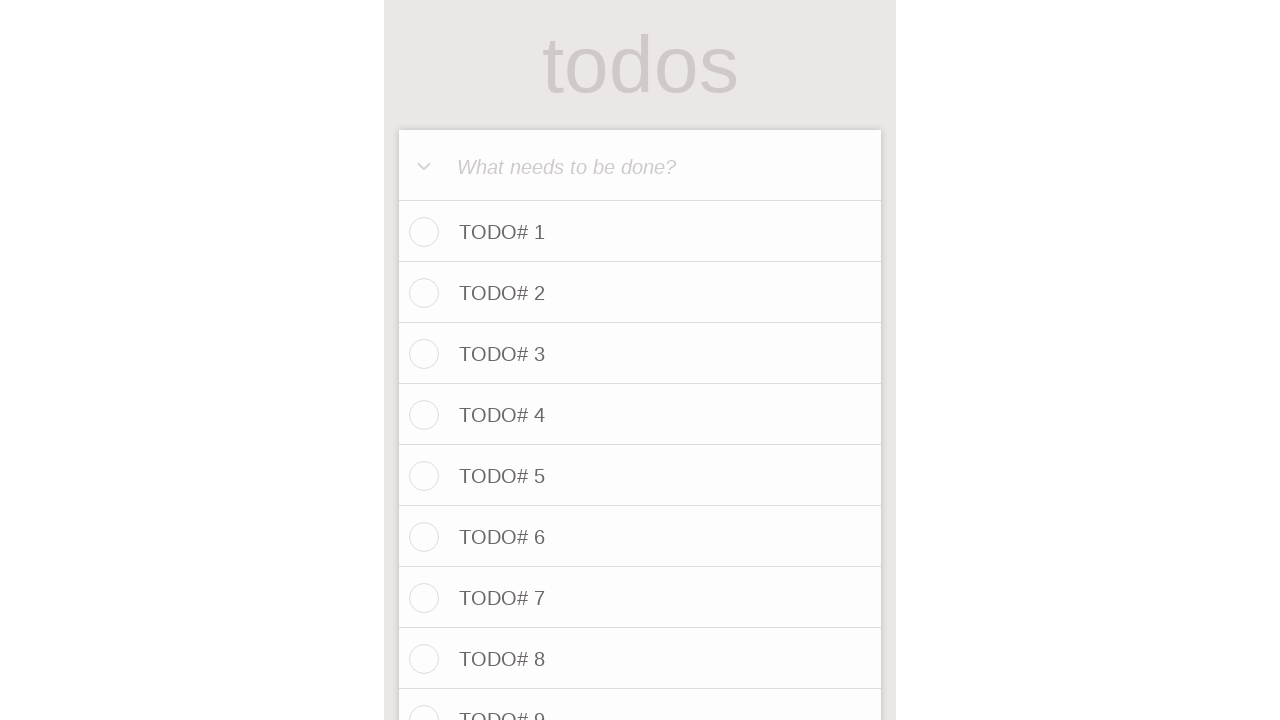

Clicked todo input field for item 52 at (640, 166) on internal:attr=[placeholder="What needs to be done?"i]
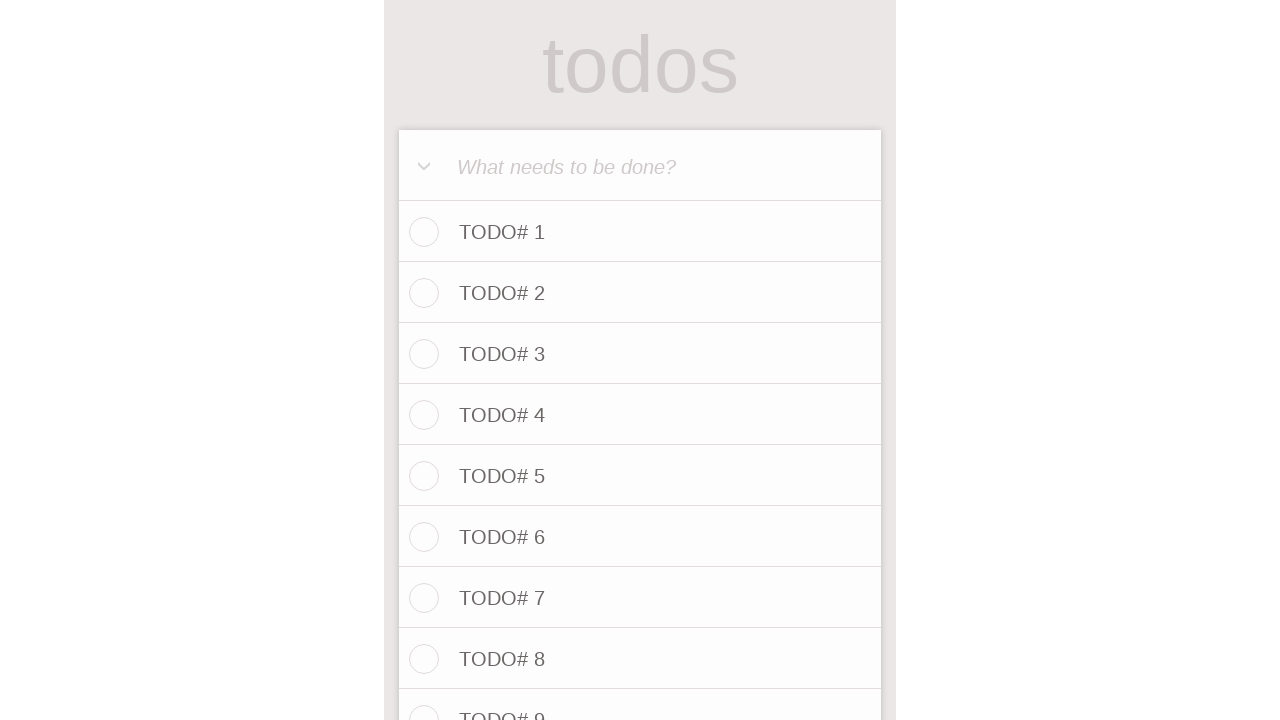

Filled todo input with 'TODO# 52' on internal:attr=[placeholder="What needs to be done?"i]
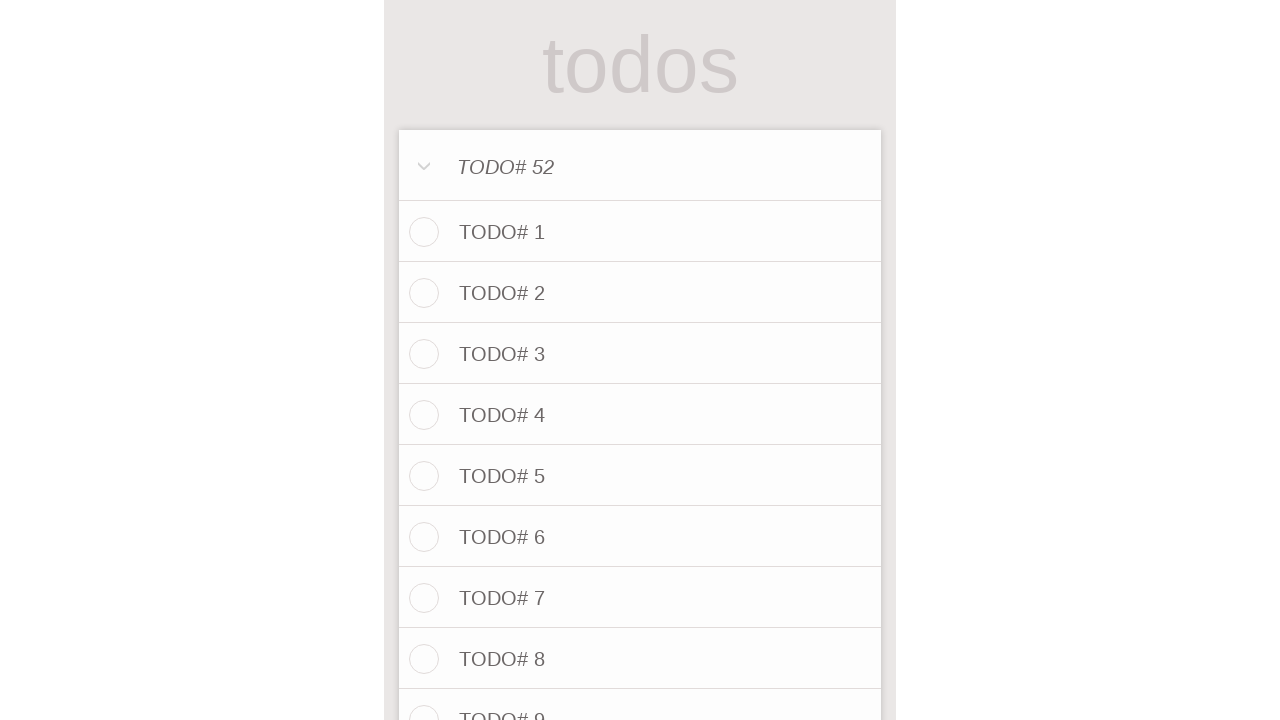

Pressed Enter to save TODO# 52
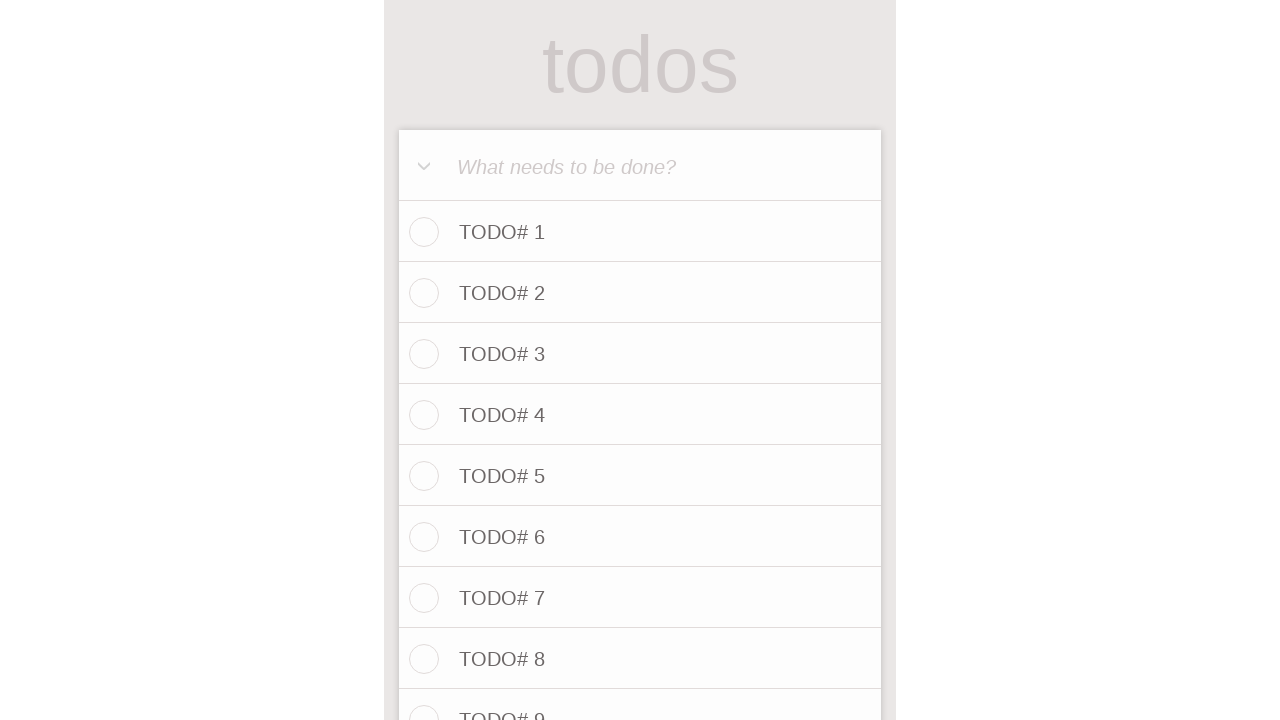

Clicked todo input field for item 53 at (640, 166) on internal:attr=[placeholder="What needs to be done?"i]
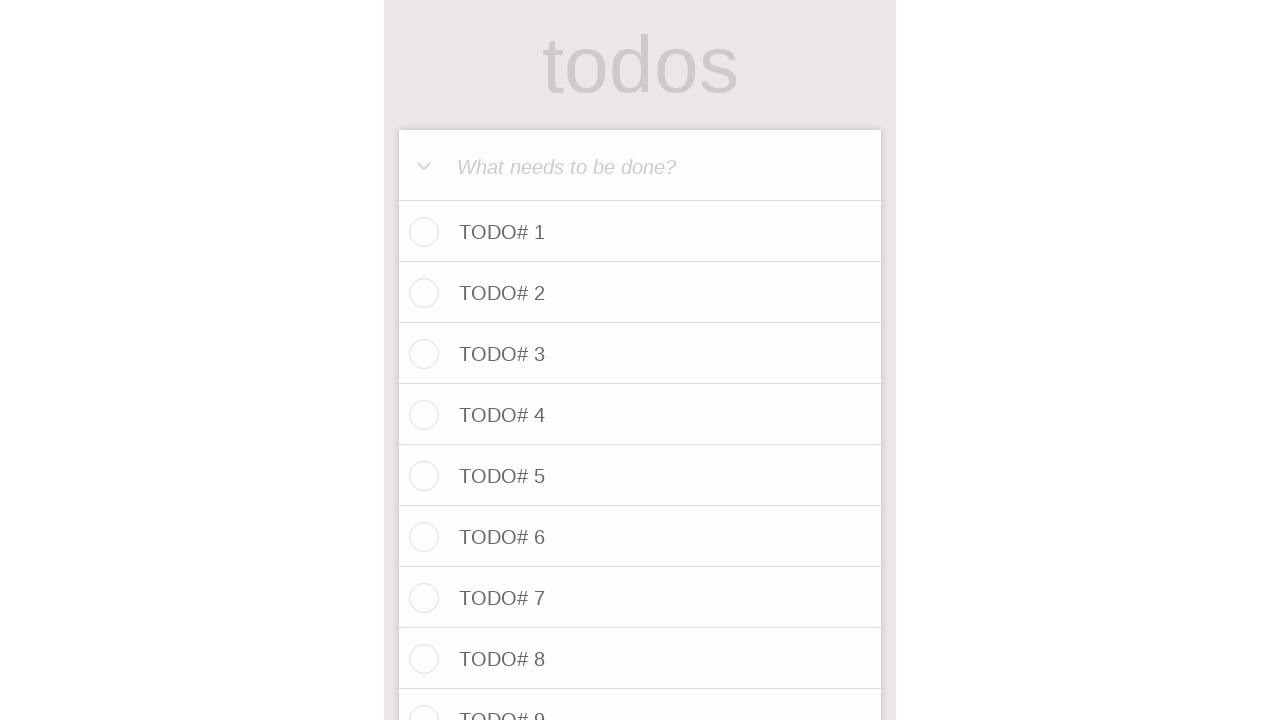

Filled todo input with 'TODO# 53' on internal:attr=[placeholder="What needs to be done?"i]
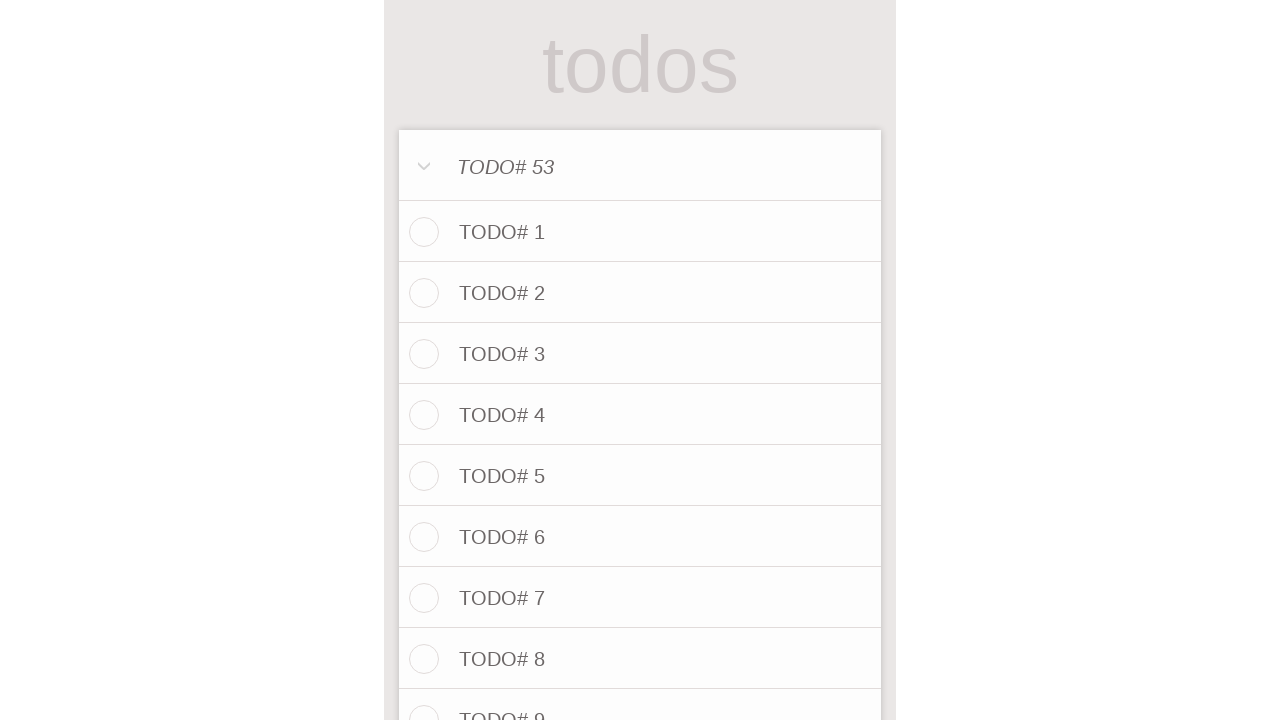

Pressed Enter to save TODO# 53
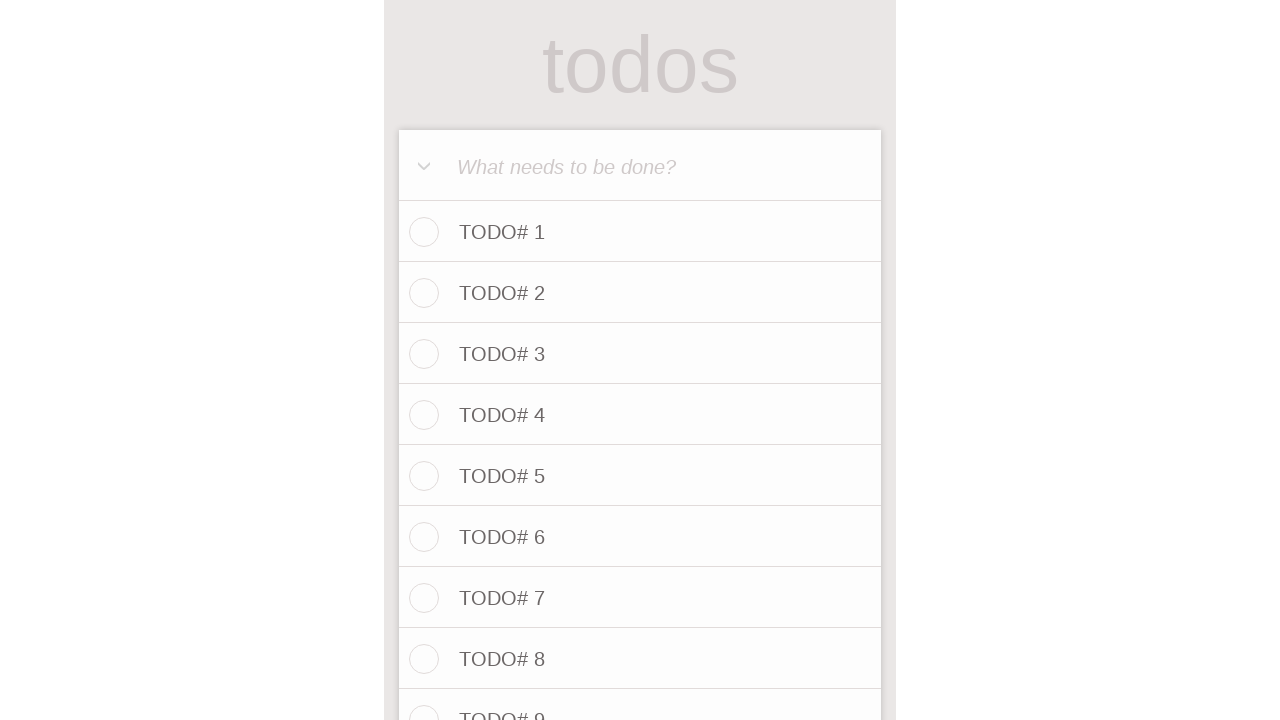

Clicked todo input field for item 54 at (640, 166) on internal:attr=[placeholder="What needs to be done?"i]
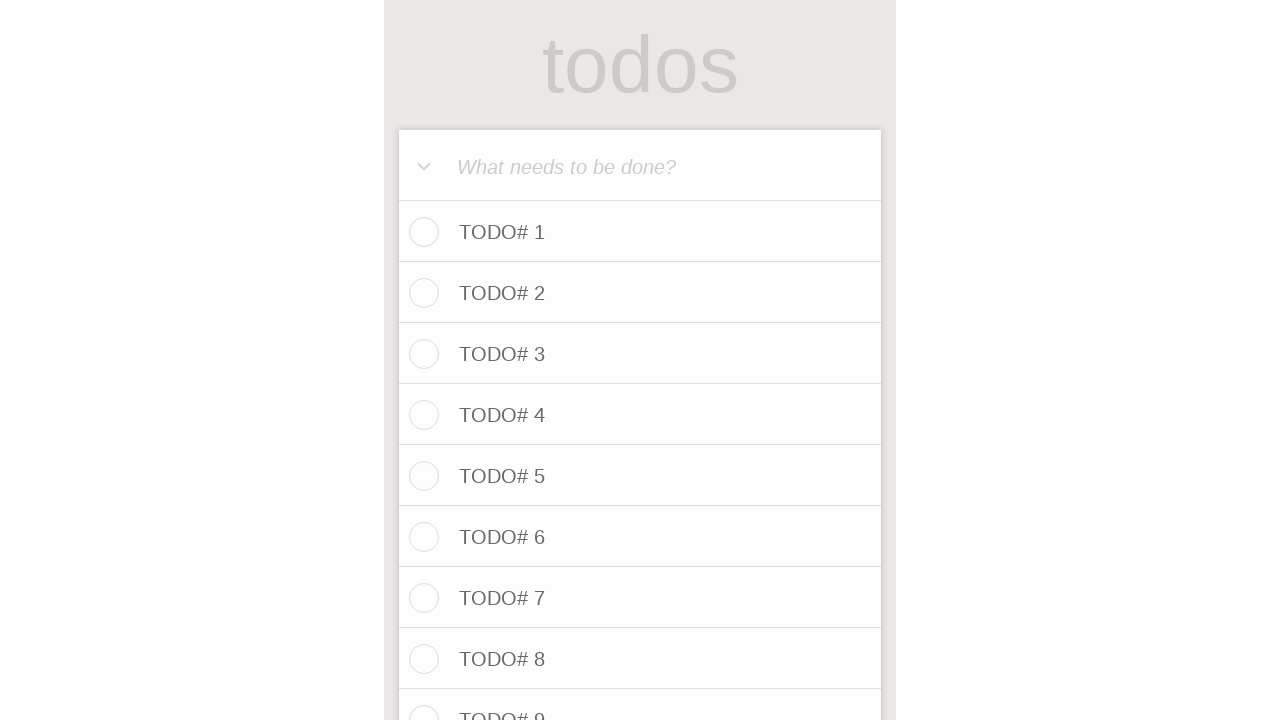

Filled todo input with 'TODO# 54' on internal:attr=[placeholder="What needs to be done?"i]
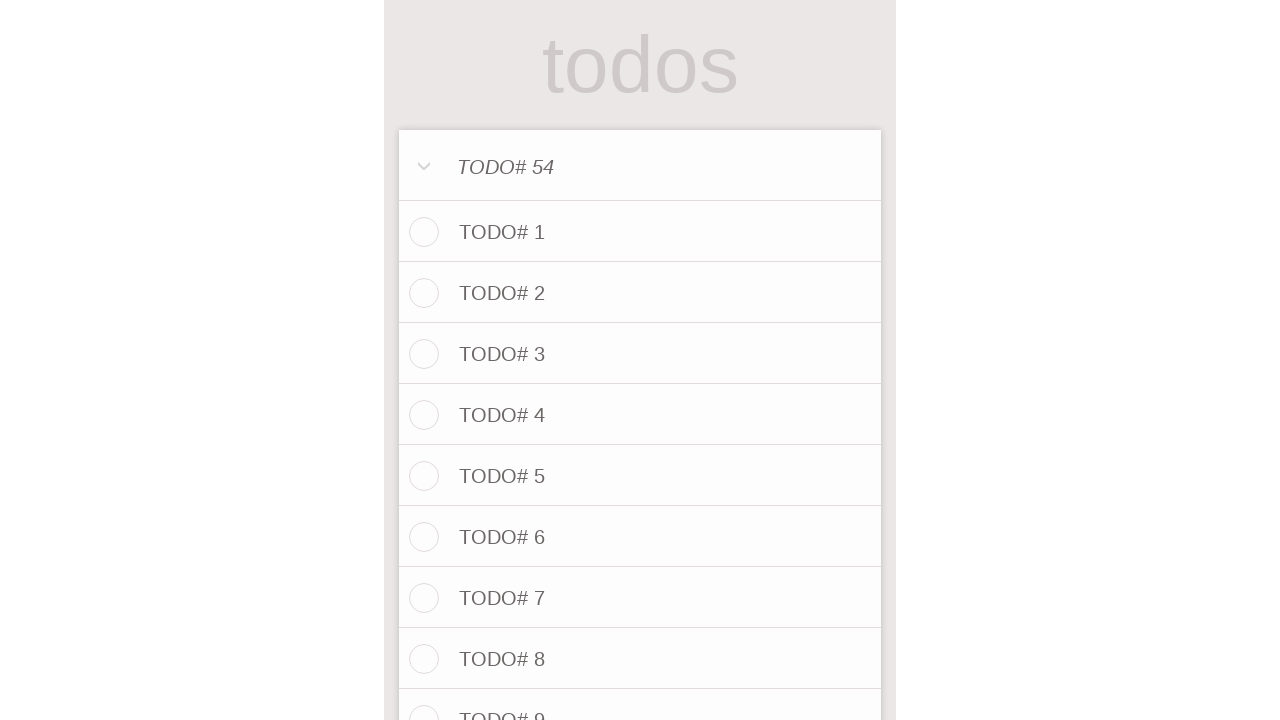

Pressed Enter to save TODO# 54
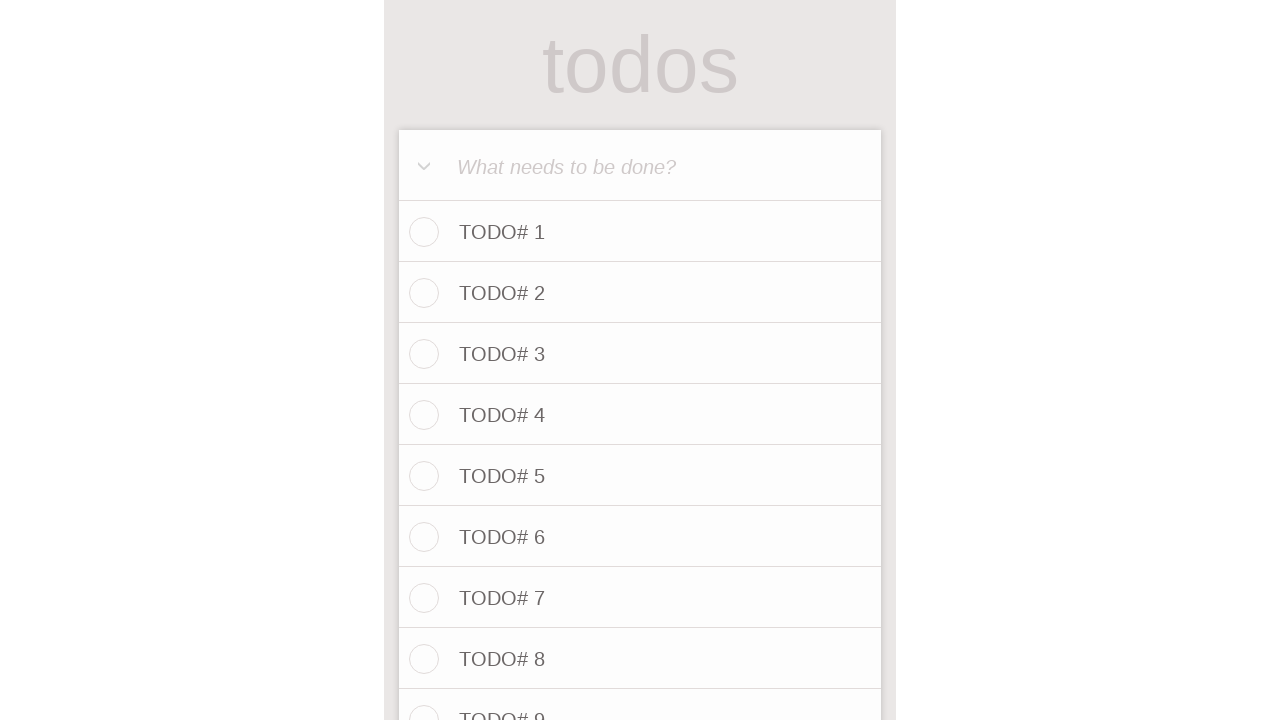

Clicked todo input field for item 55 at (640, 166) on internal:attr=[placeholder="What needs to be done?"i]
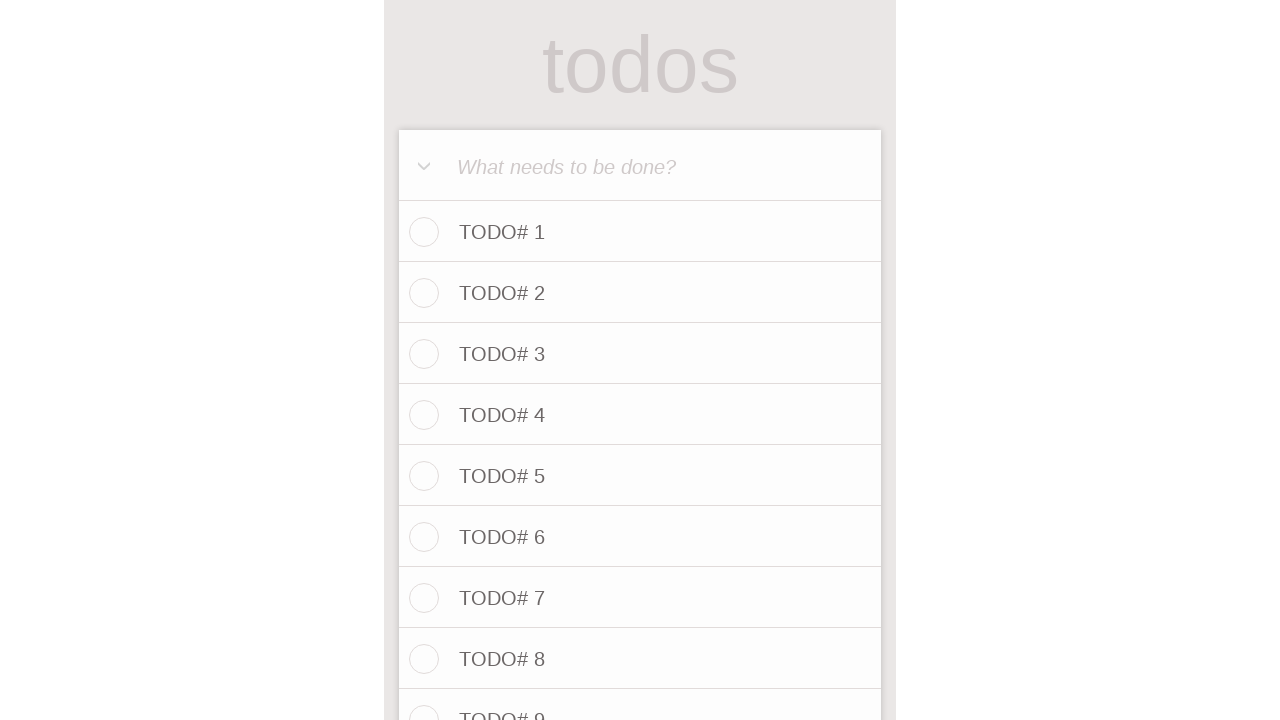

Filled todo input with 'TODO# 55' on internal:attr=[placeholder="What needs to be done?"i]
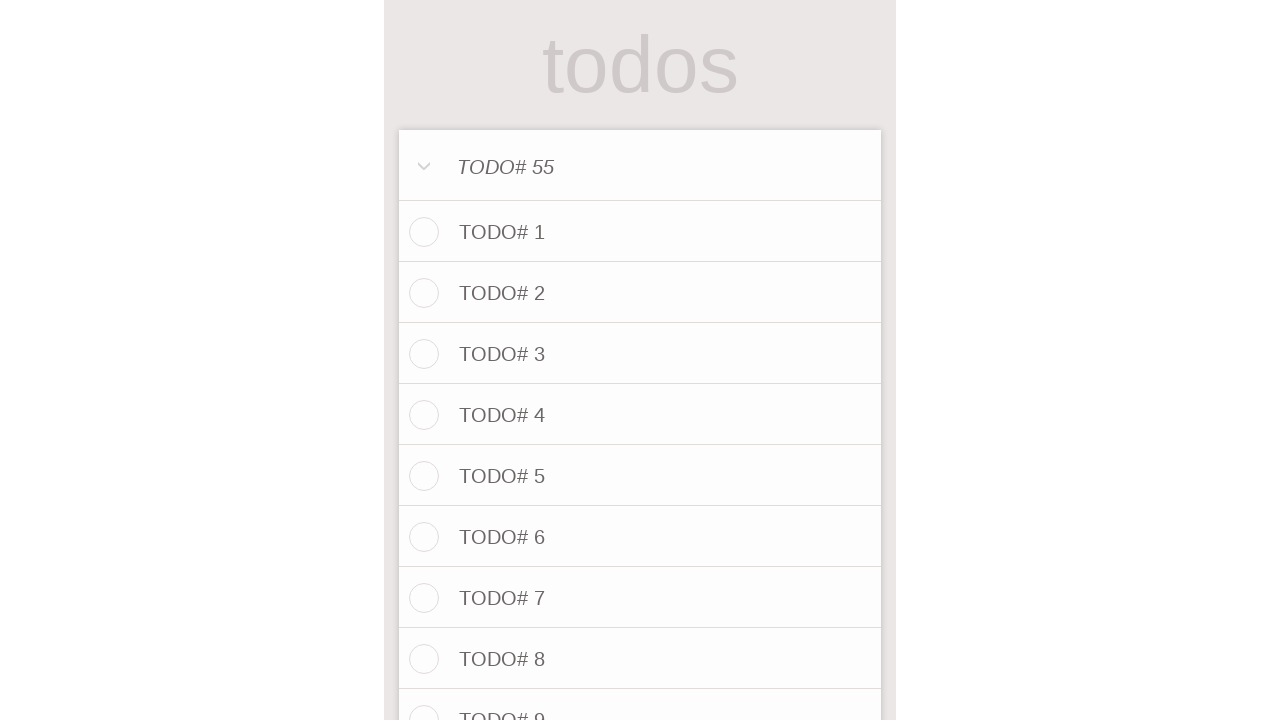

Pressed Enter to save TODO# 55
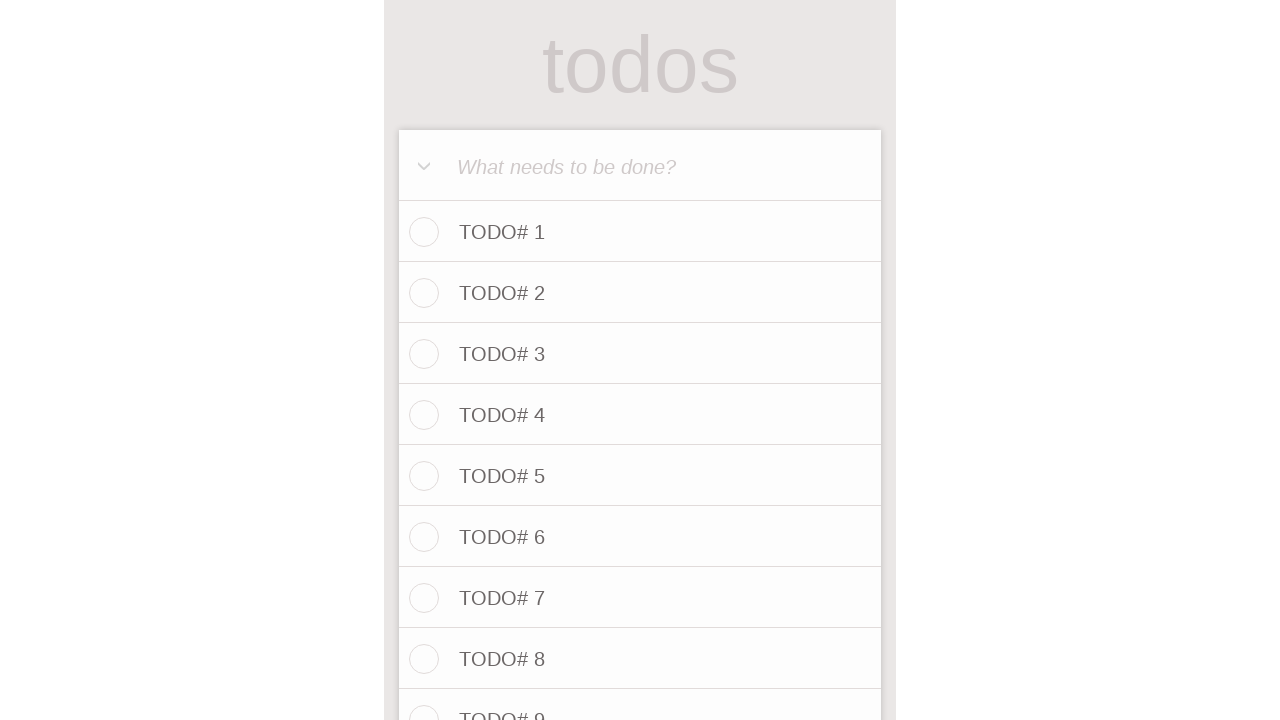

Clicked todo input field for item 56 at (640, 166) on internal:attr=[placeholder="What needs to be done?"i]
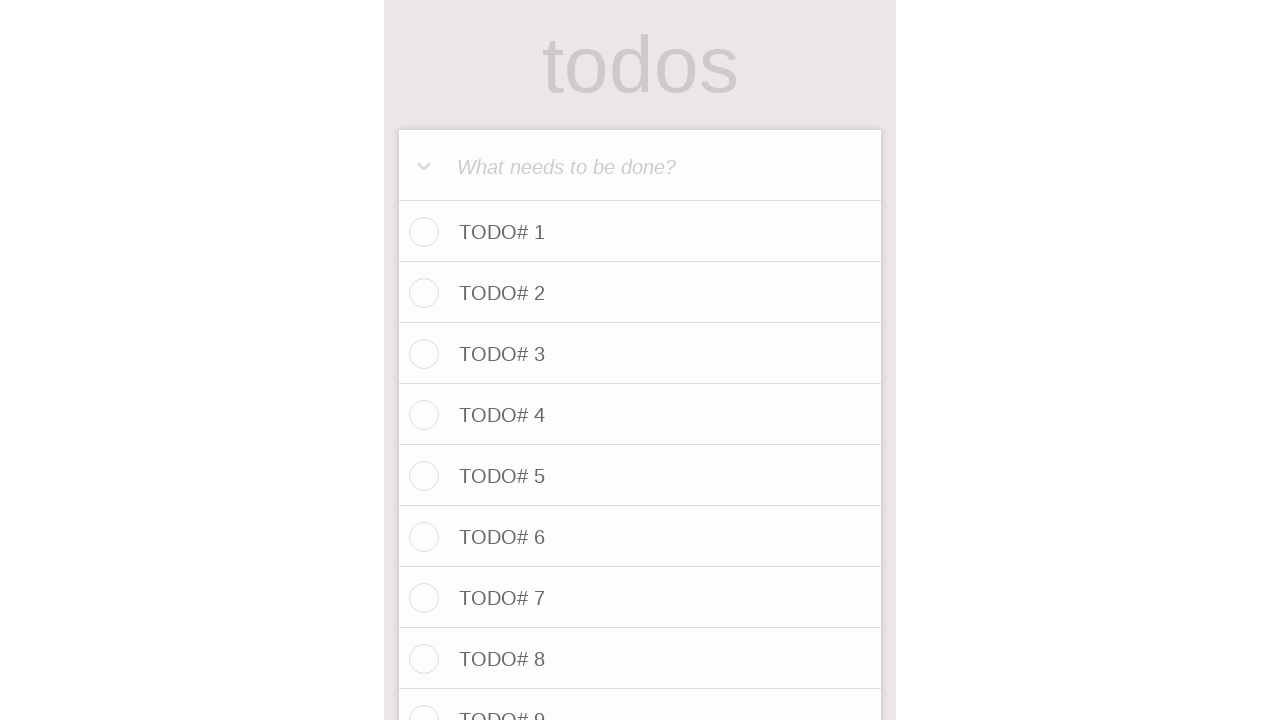

Filled todo input with 'TODO# 56' on internal:attr=[placeholder="What needs to be done?"i]
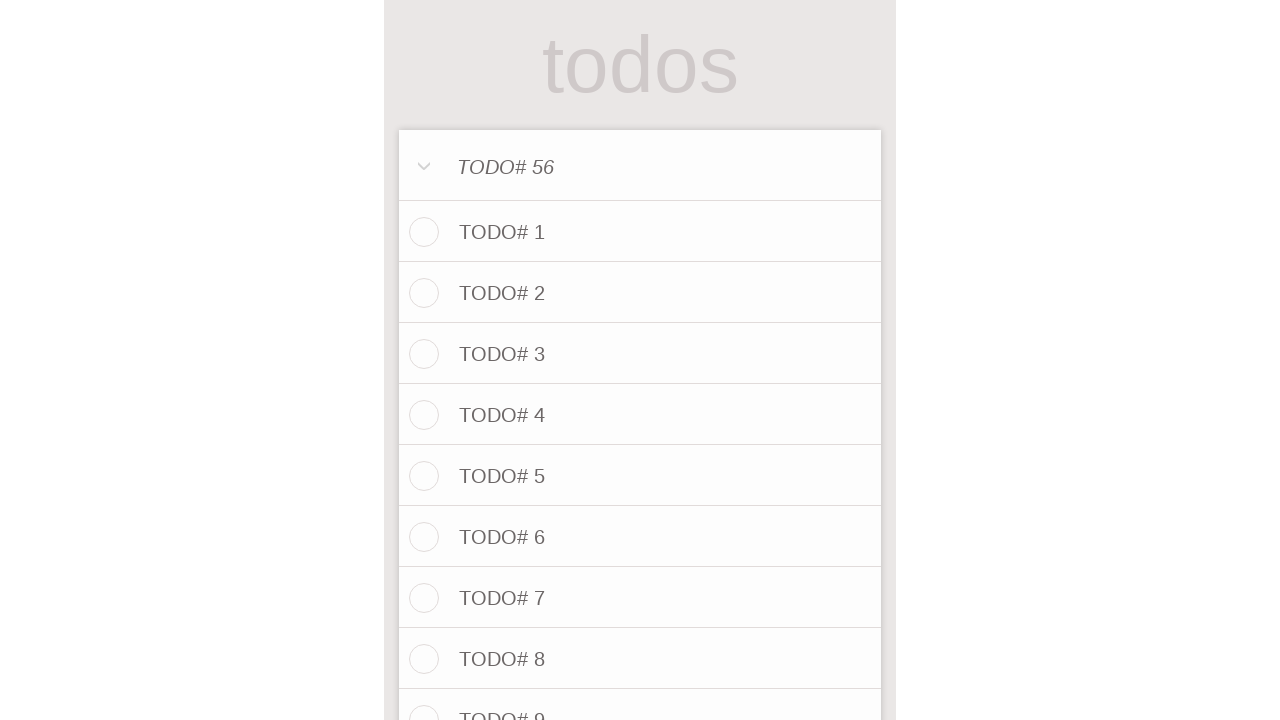

Pressed Enter to save TODO# 56
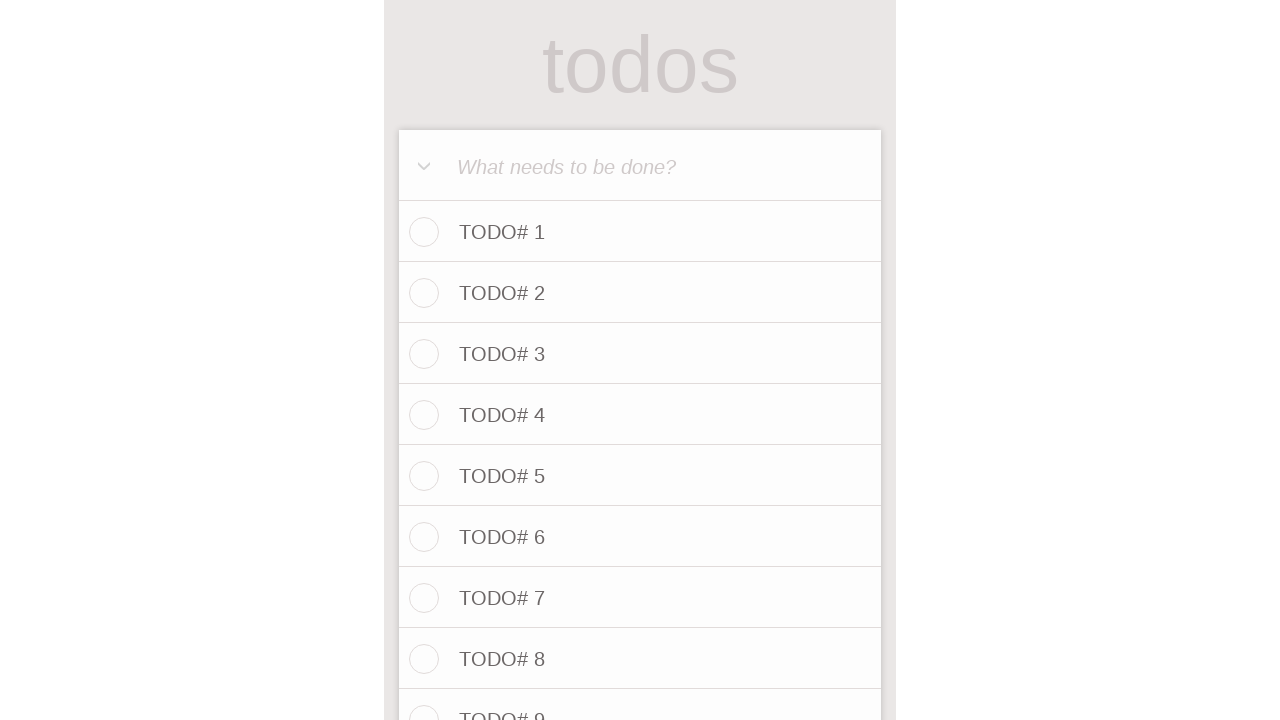

Clicked todo input field for item 57 at (640, 166) on internal:attr=[placeholder="What needs to be done?"i]
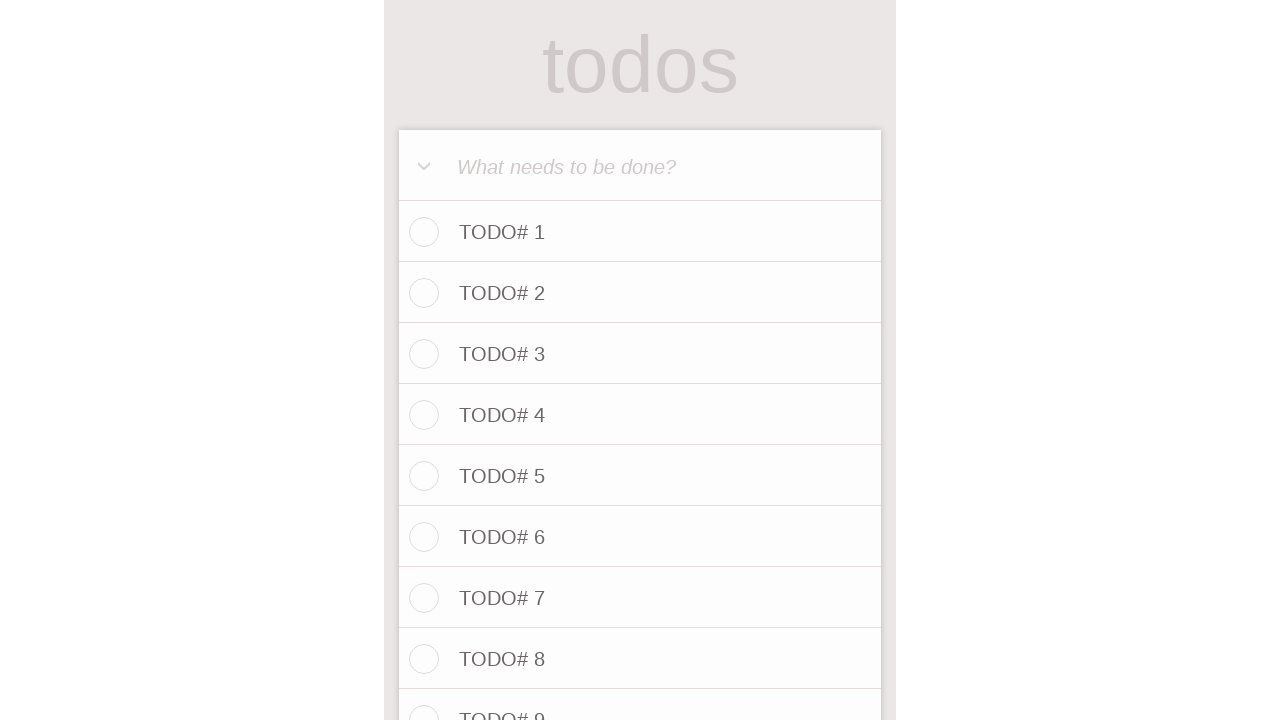

Filled todo input with 'TODO# 57' on internal:attr=[placeholder="What needs to be done?"i]
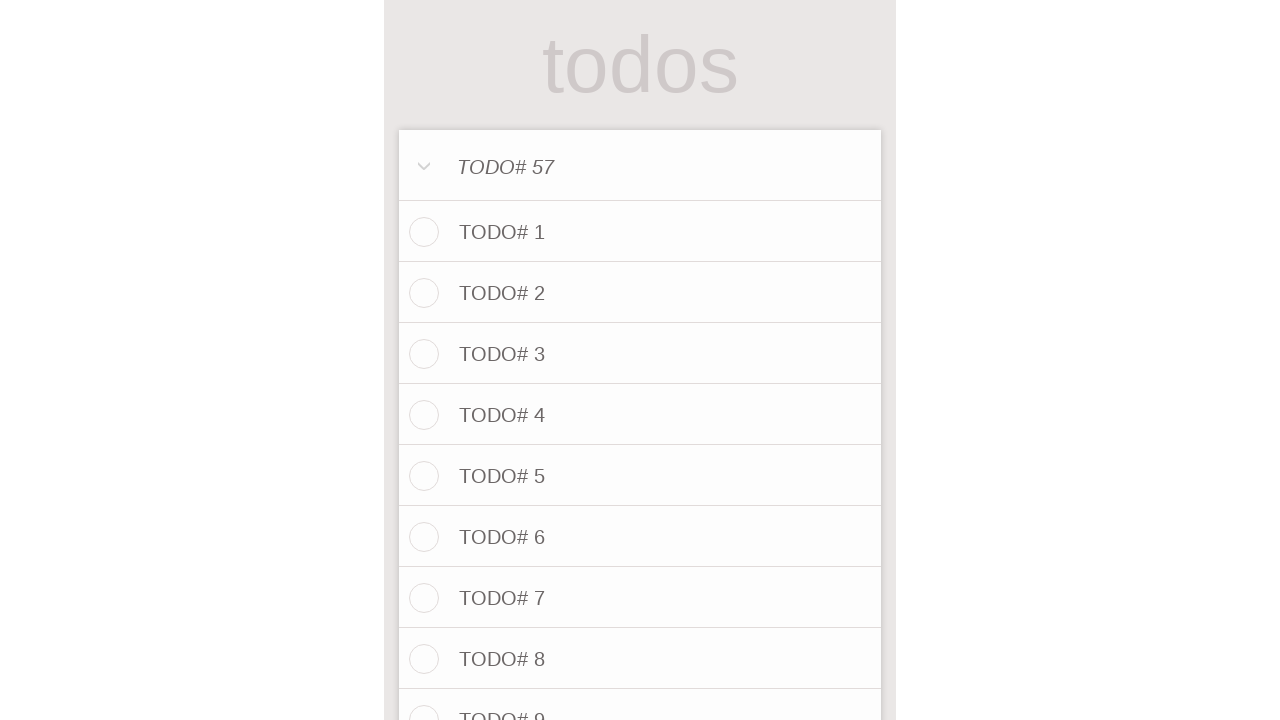

Pressed Enter to save TODO# 57
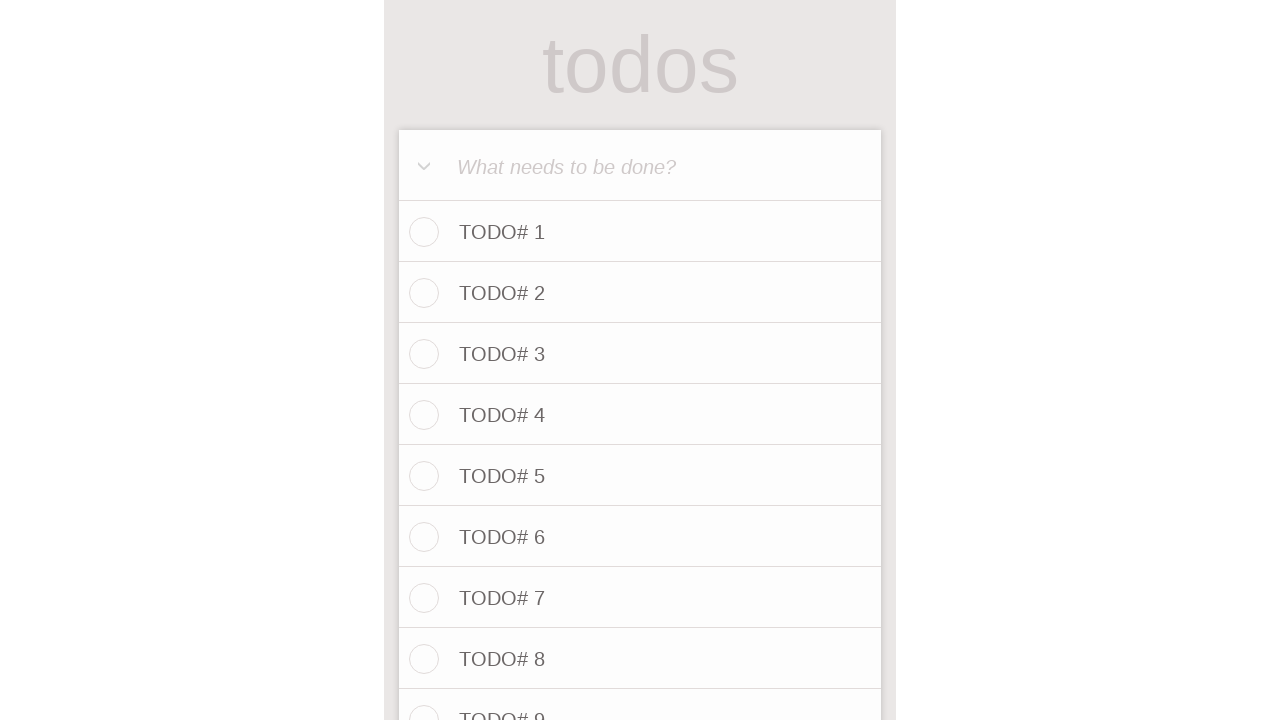

Clicked todo input field for item 58 at (640, 166) on internal:attr=[placeholder="What needs to be done?"i]
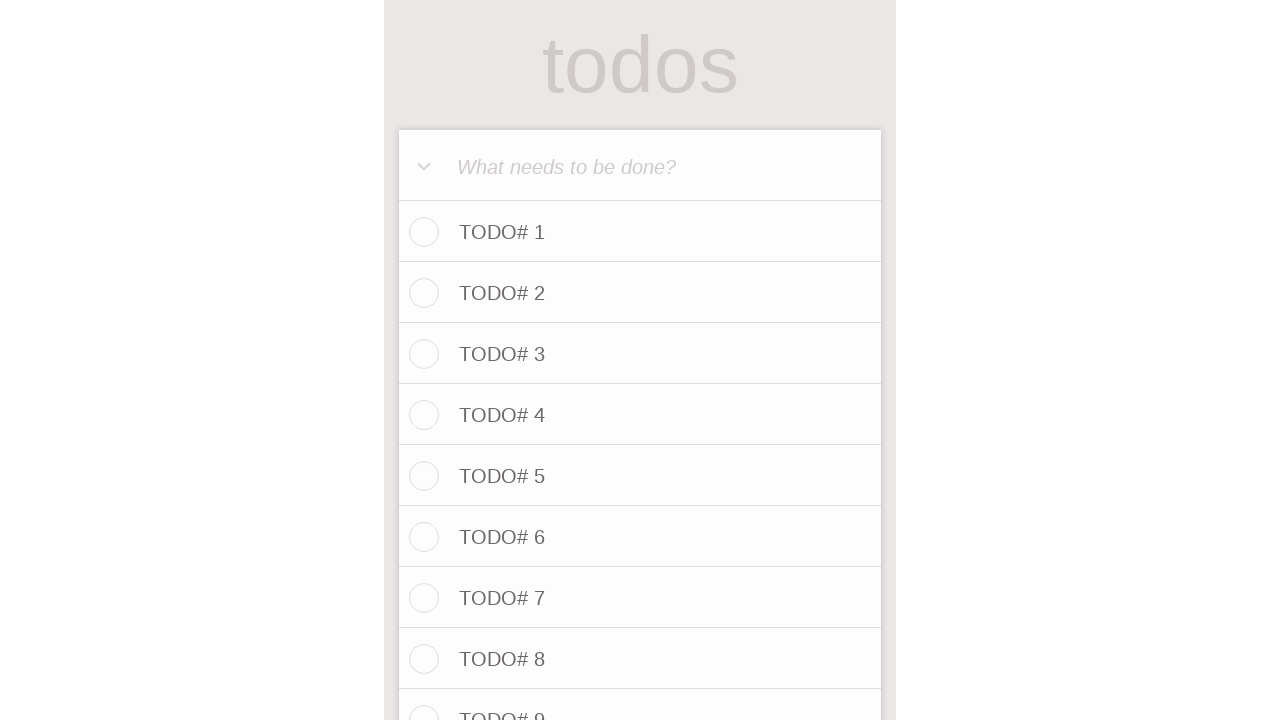

Filled todo input with 'TODO# 58' on internal:attr=[placeholder="What needs to be done?"i]
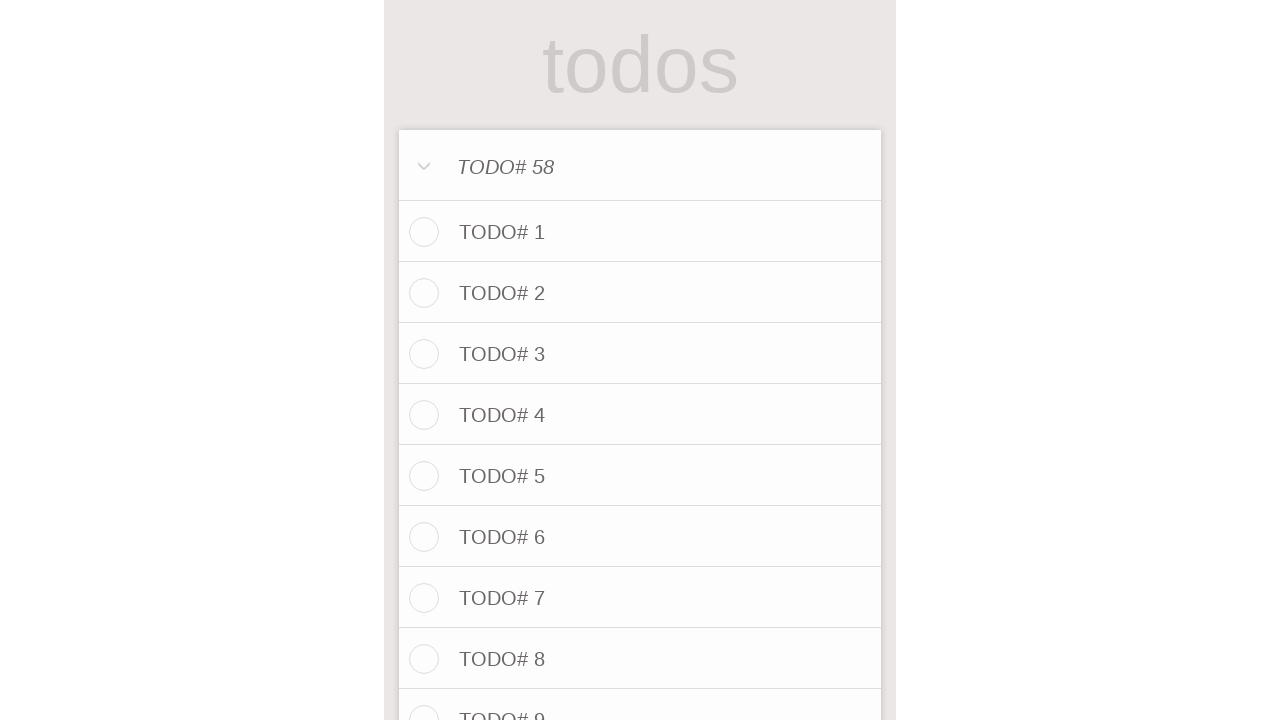

Pressed Enter to save TODO# 58
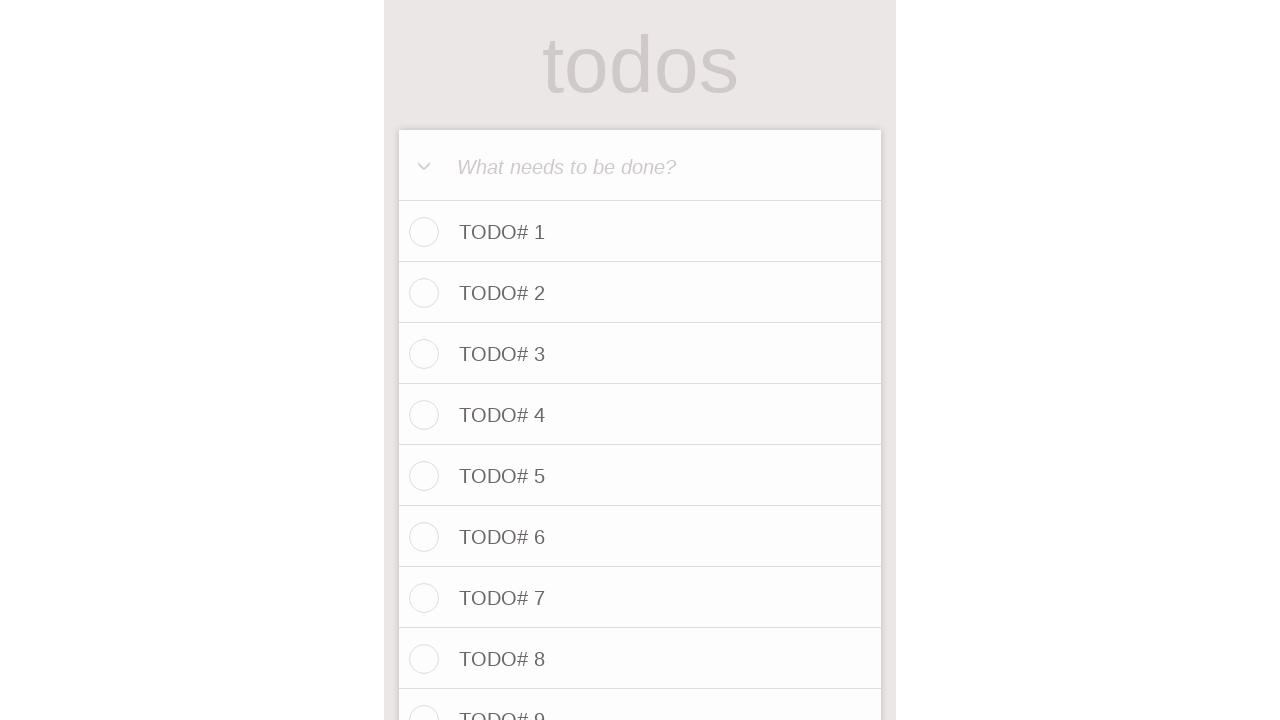

Clicked todo input field for item 59 at (640, 166) on internal:attr=[placeholder="What needs to be done?"i]
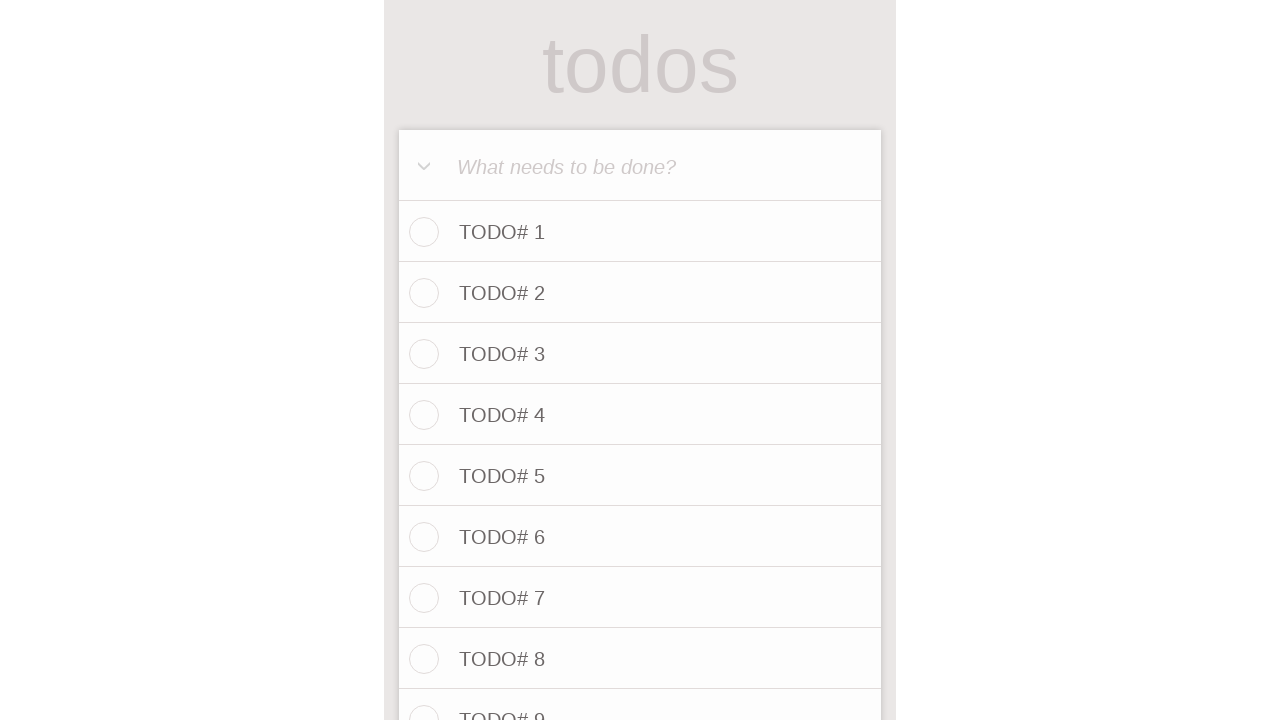

Filled todo input with 'TODO# 59' on internal:attr=[placeholder="What needs to be done?"i]
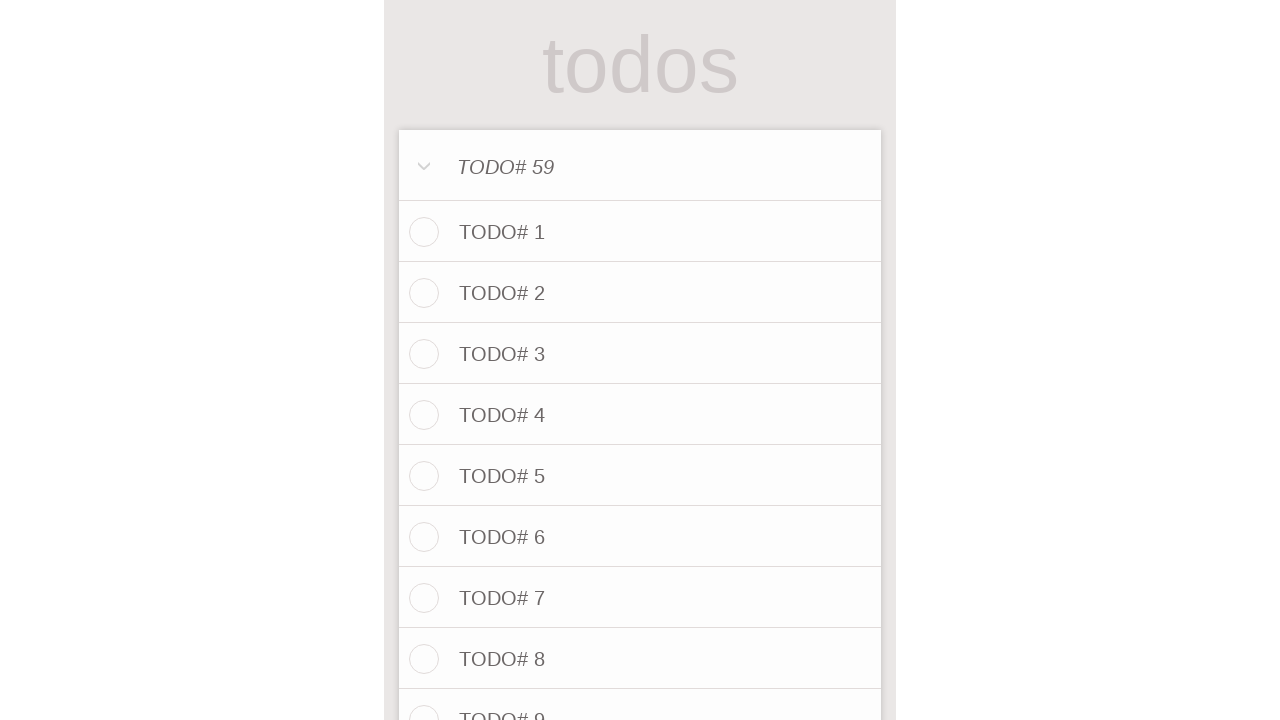

Pressed Enter to save TODO# 59
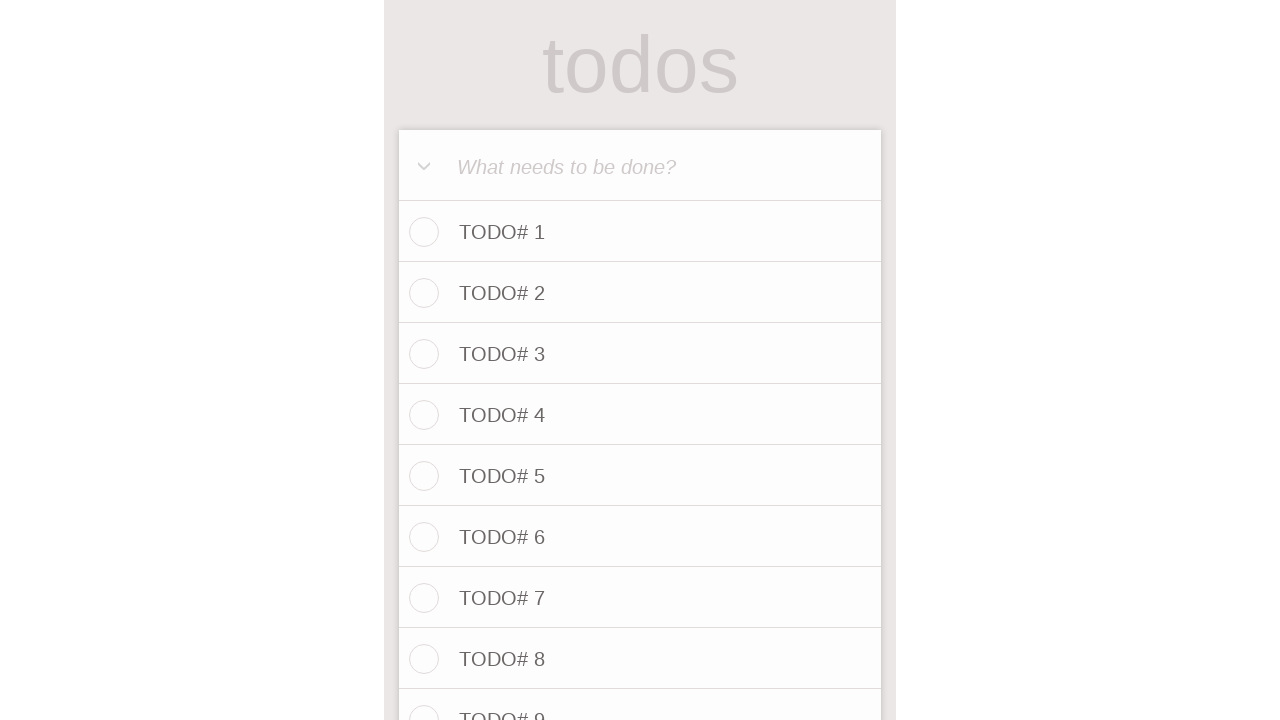

Clicked todo input field for item 60 at (640, 166) on internal:attr=[placeholder="What needs to be done?"i]
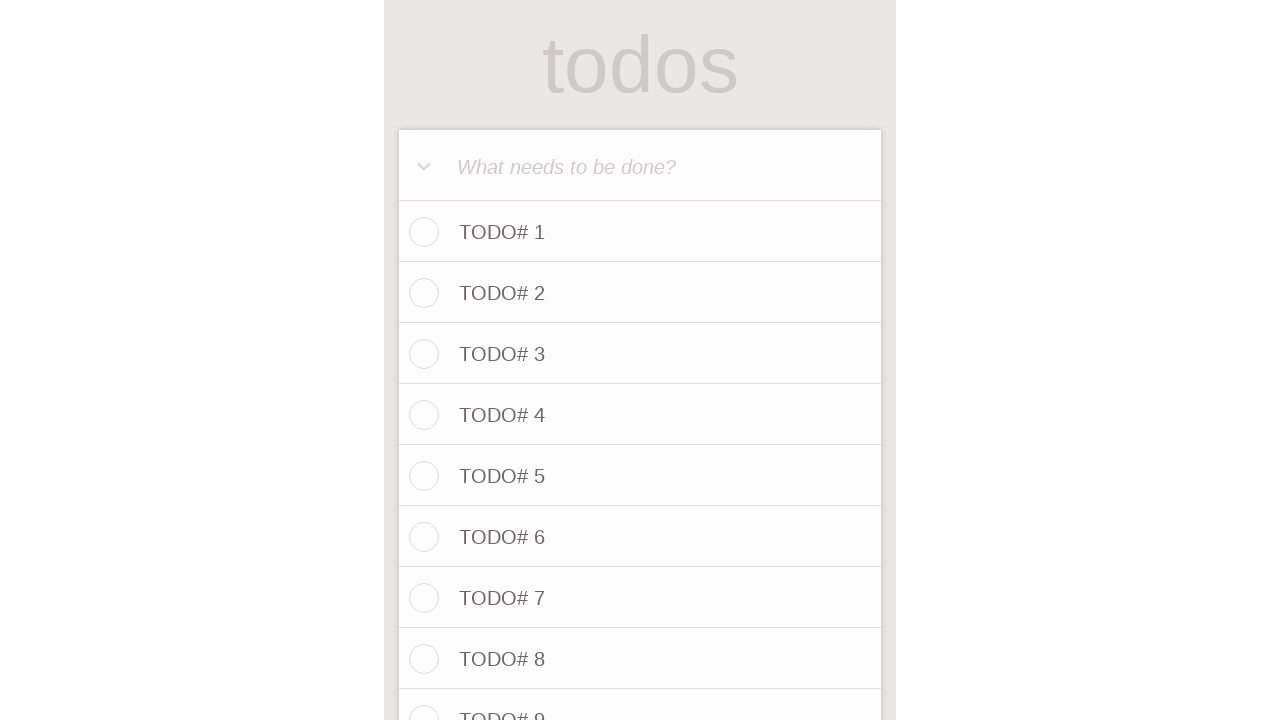

Filled todo input with 'TODO# 60' on internal:attr=[placeholder="What needs to be done?"i]
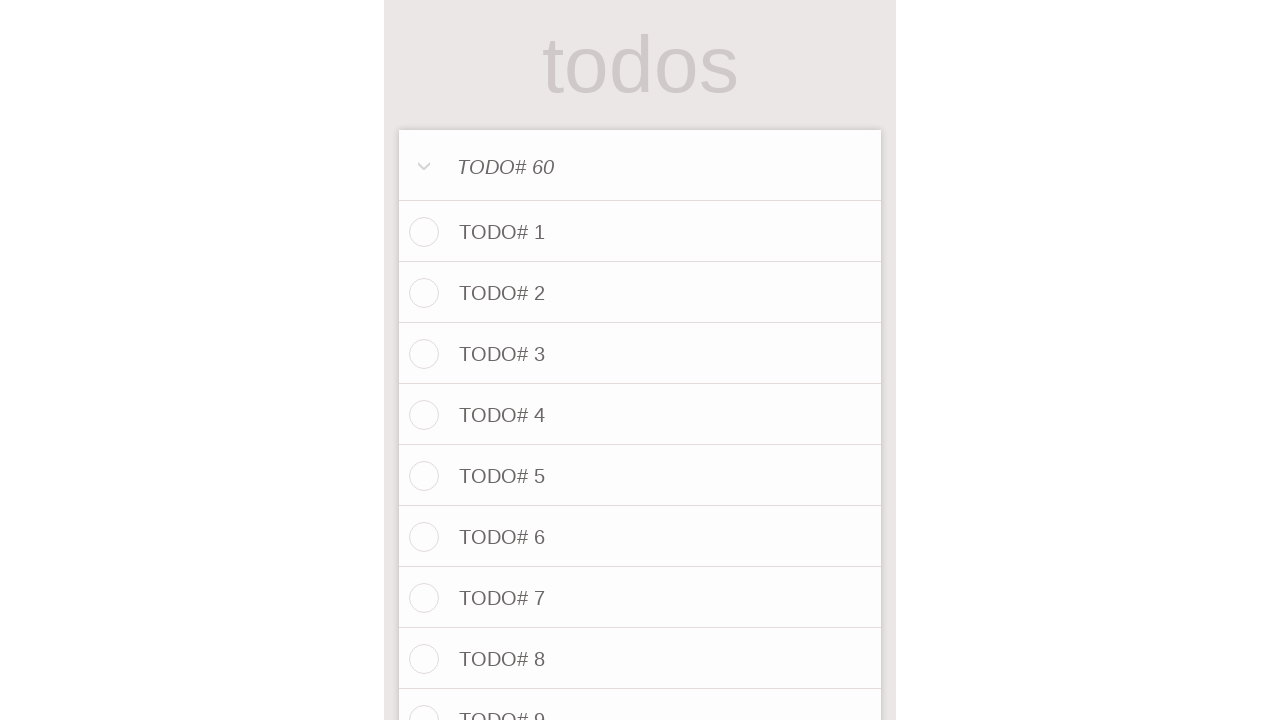

Pressed Enter to save TODO# 60
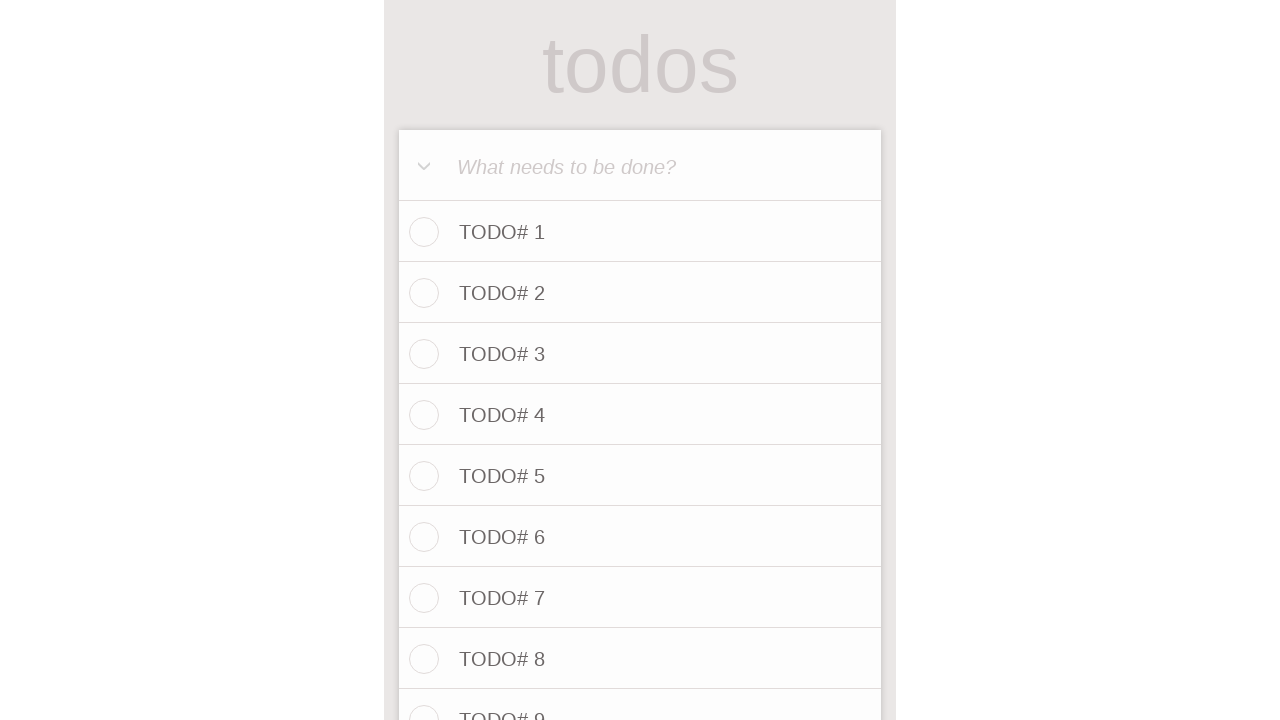

Clicked todo input field for item 61 at (640, 166) on internal:attr=[placeholder="What needs to be done?"i]
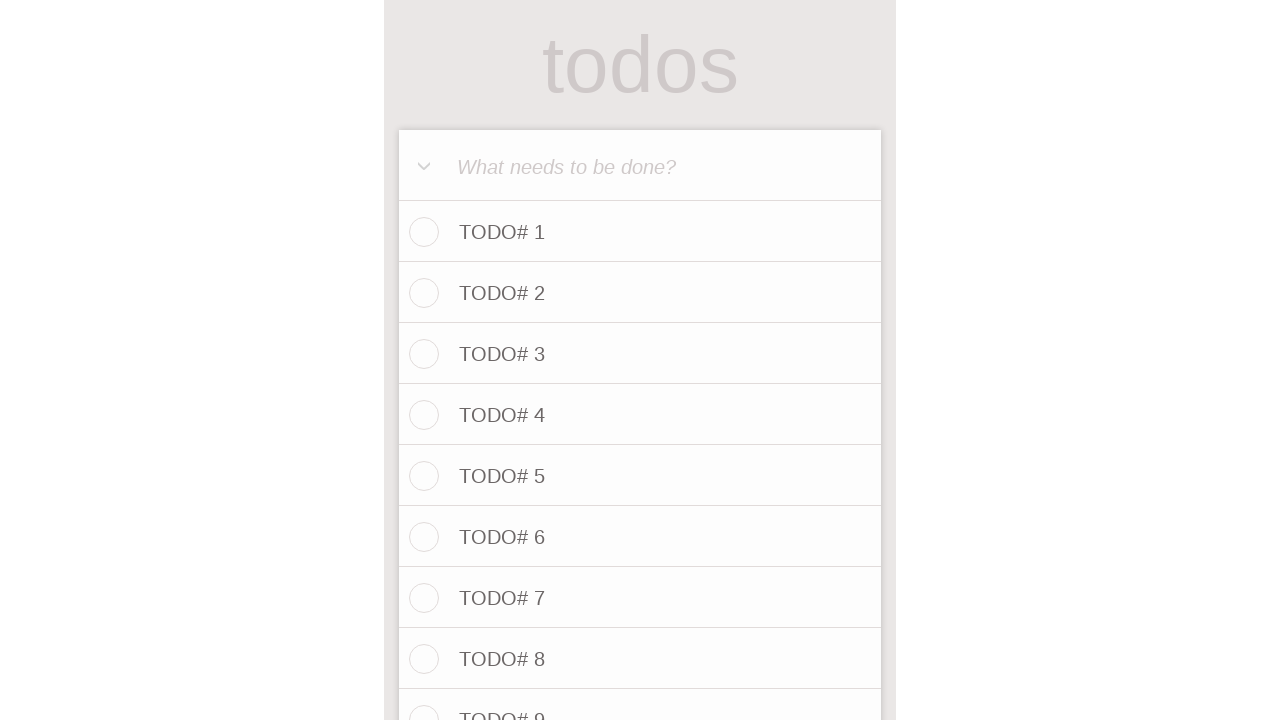

Filled todo input with 'TODO# 61' on internal:attr=[placeholder="What needs to be done?"i]
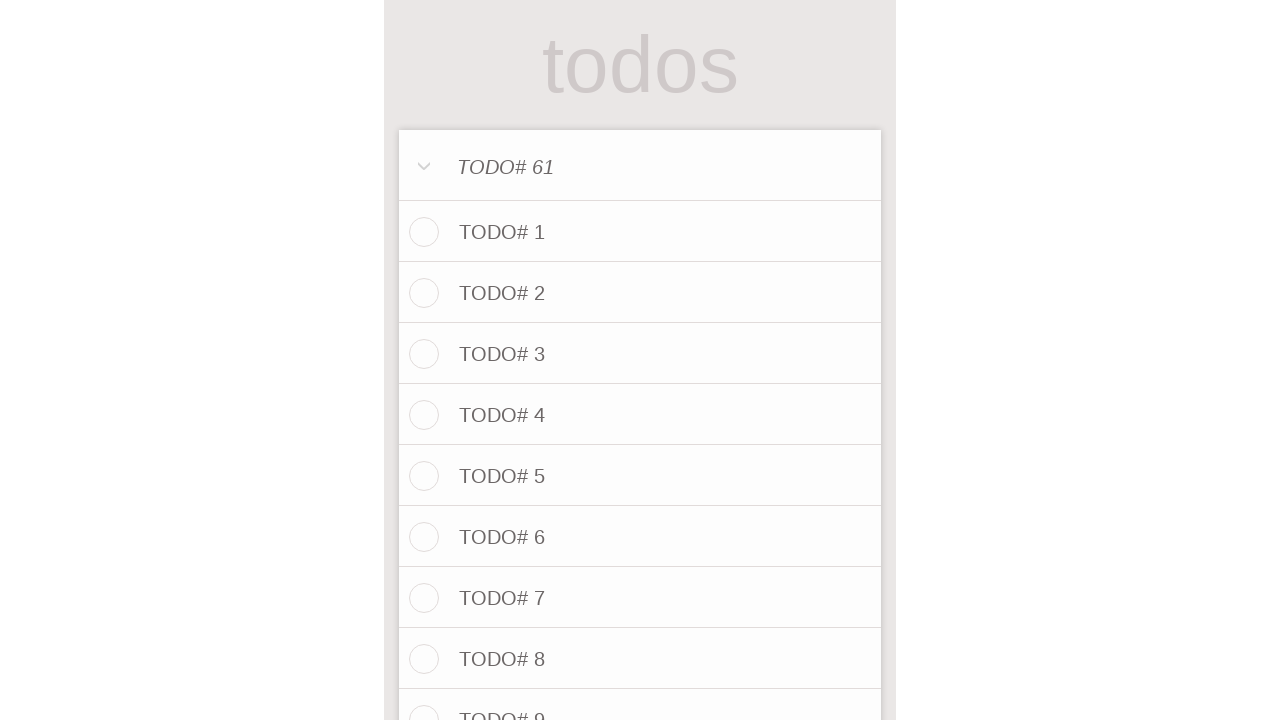

Pressed Enter to save TODO# 61
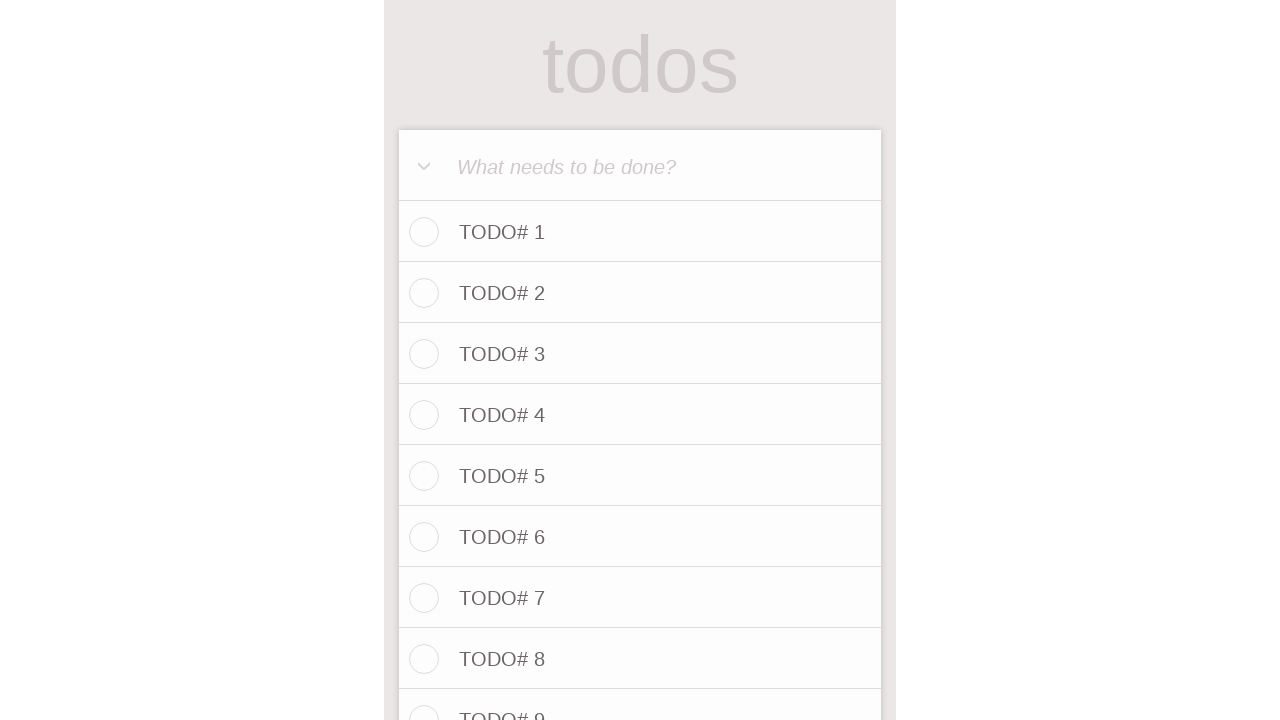

Clicked todo input field for item 62 at (640, 166) on internal:attr=[placeholder="What needs to be done?"i]
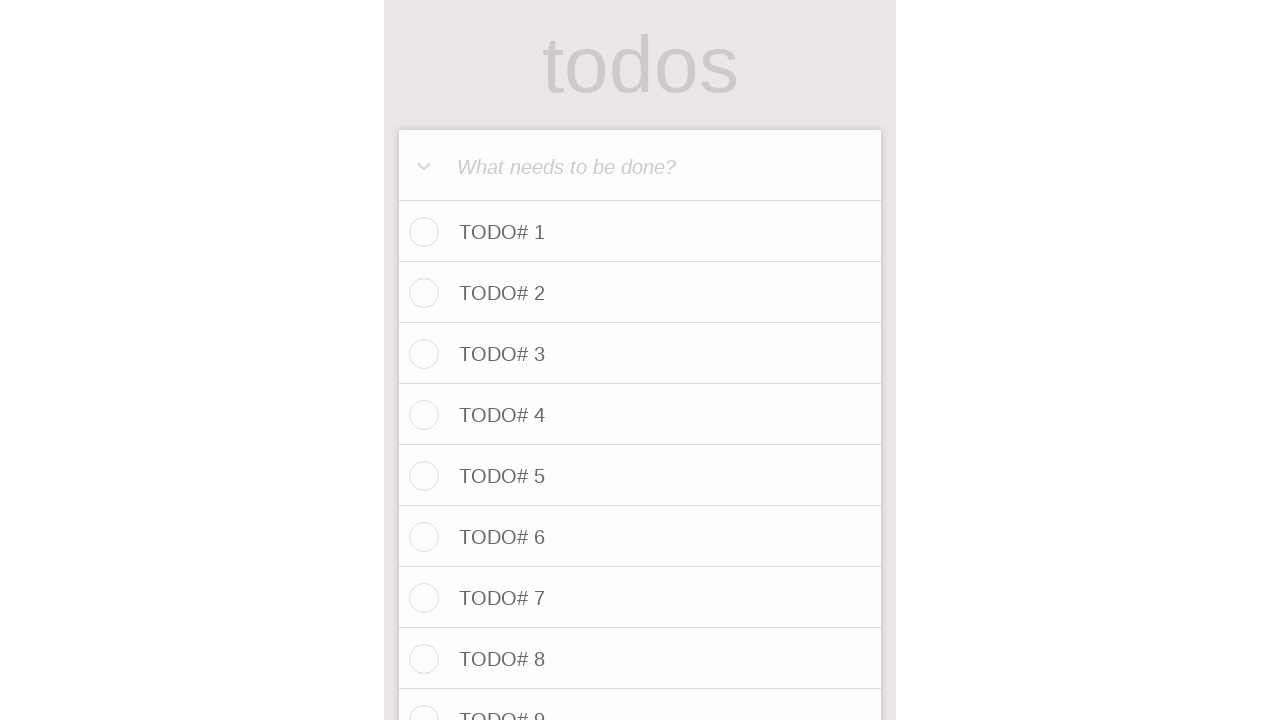

Filled todo input with 'TODO# 62' on internal:attr=[placeholder="What needs to be done?"i]
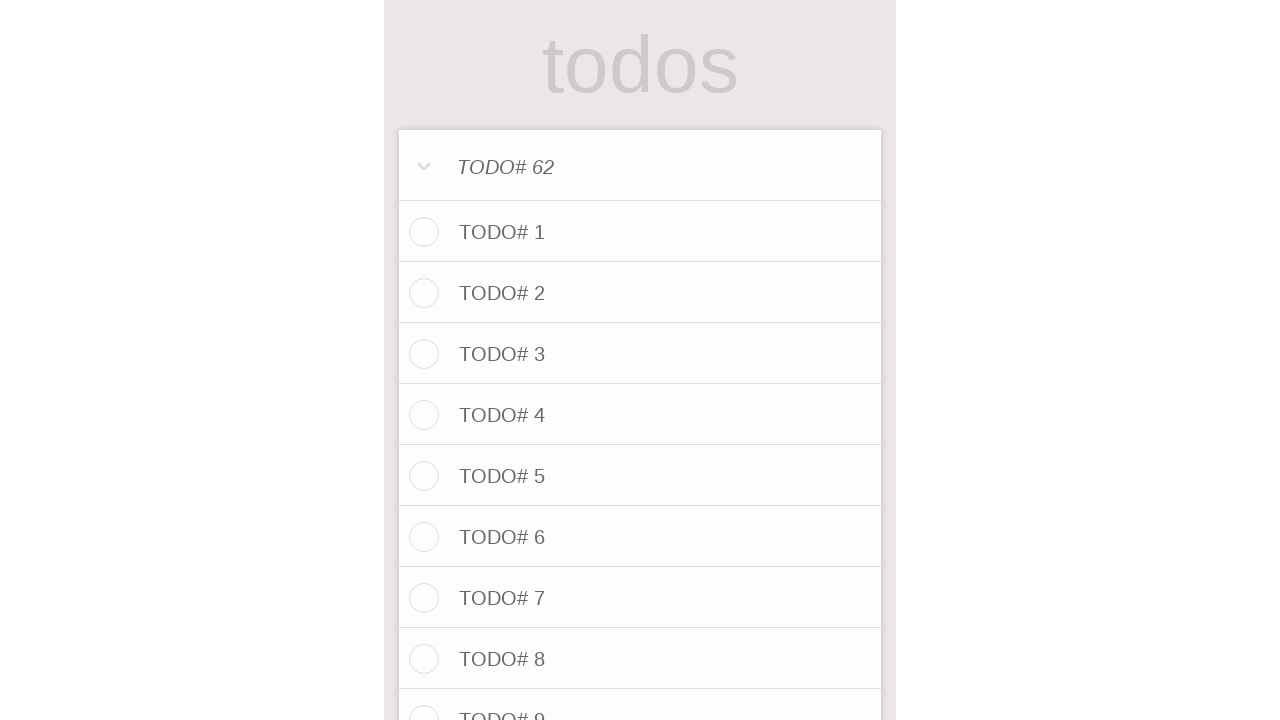

Pressed Enter to save TODO# 62
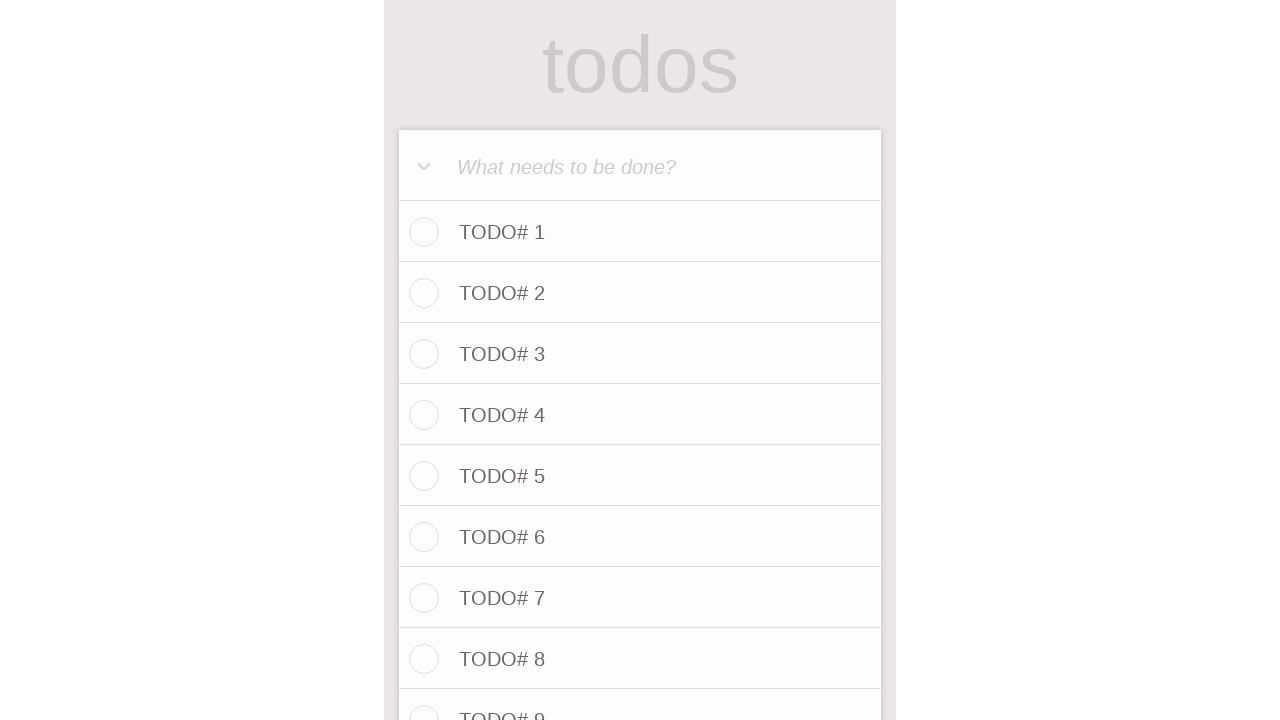

Clicked todo input field for item 63 at (640, 166) on internal:attr=[placeholder="What needs to be done?"i]
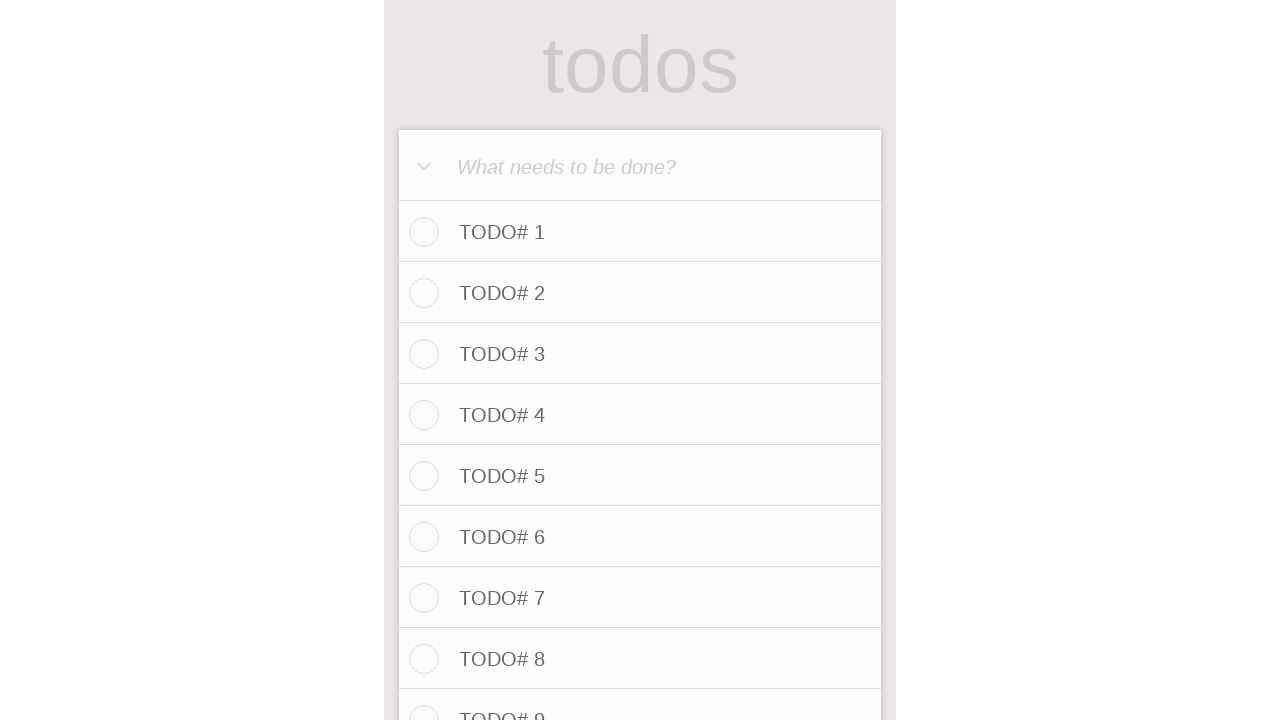

Filled todo input with 'TODO# 63' on internal:attr=[placeholder="What needs to be done?"i]
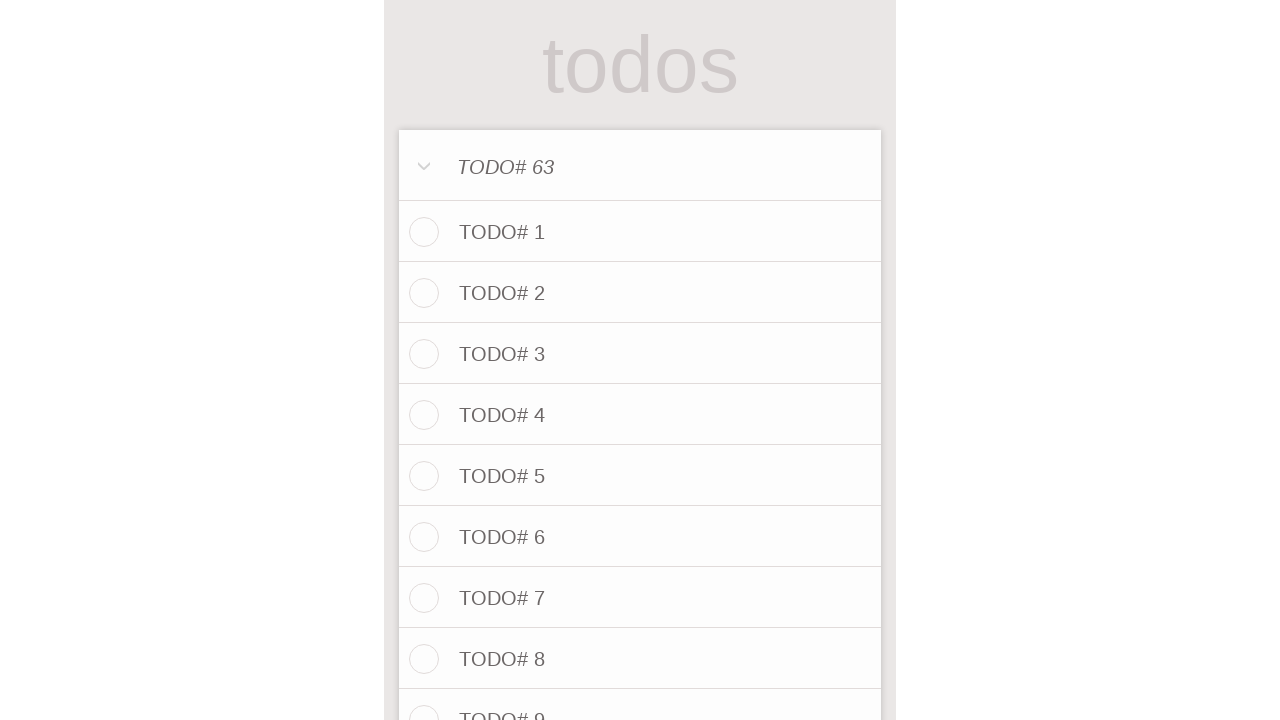

Pressed Enter to save TODO# 63
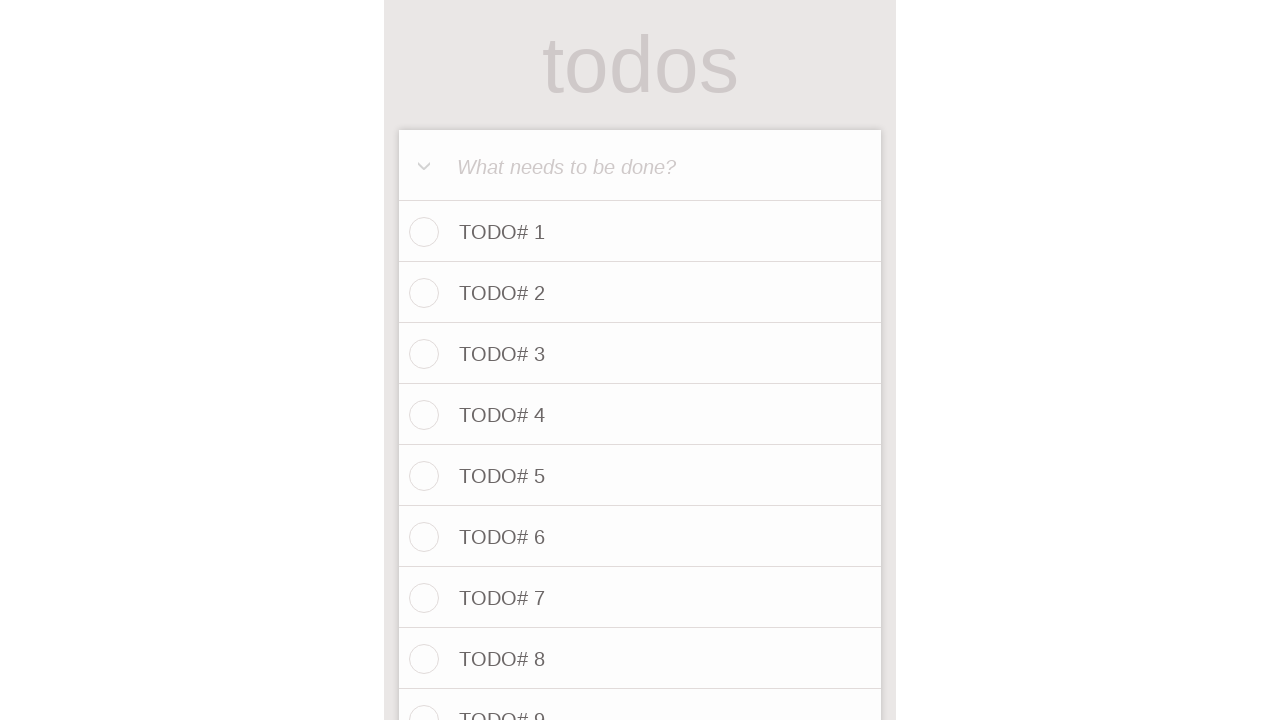

Clicked todo input field for item 64 at (640, 166) on internal:attr=[placeholder="What needs to be done?"i]
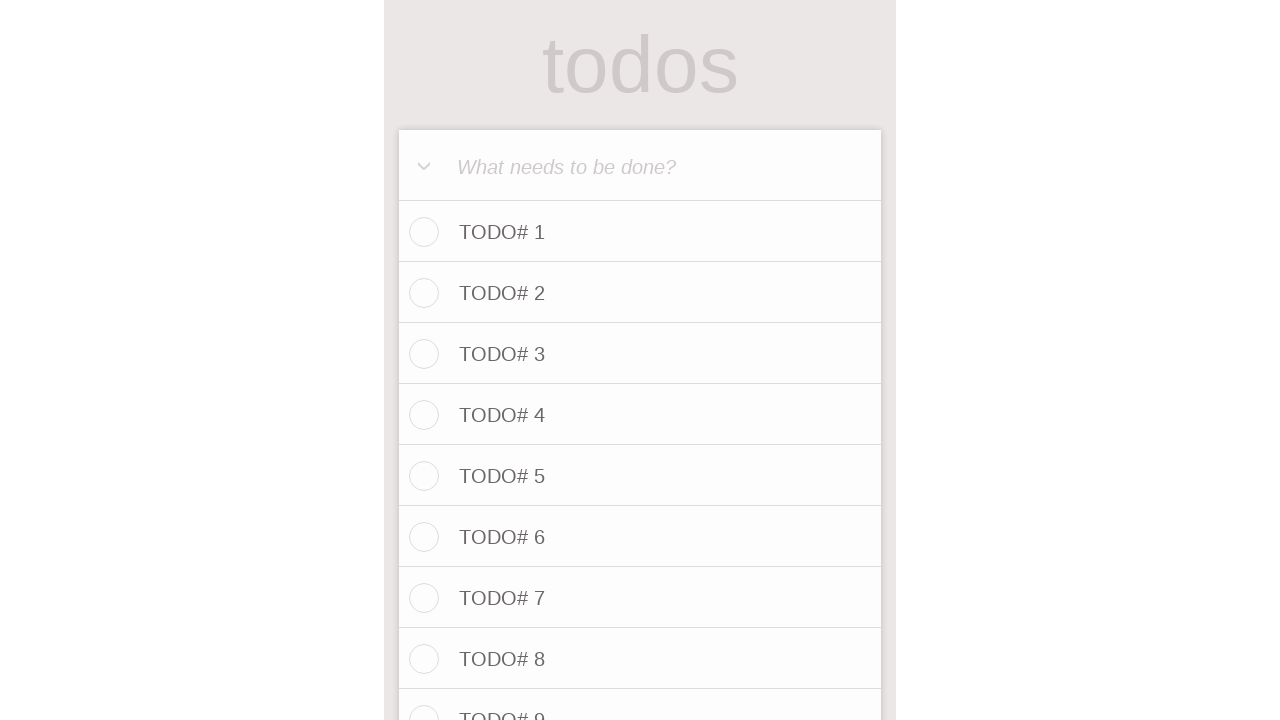

Filled todo input with 'TODO# 64' on internal:attr=[placeholder="What needs to be done?"i]
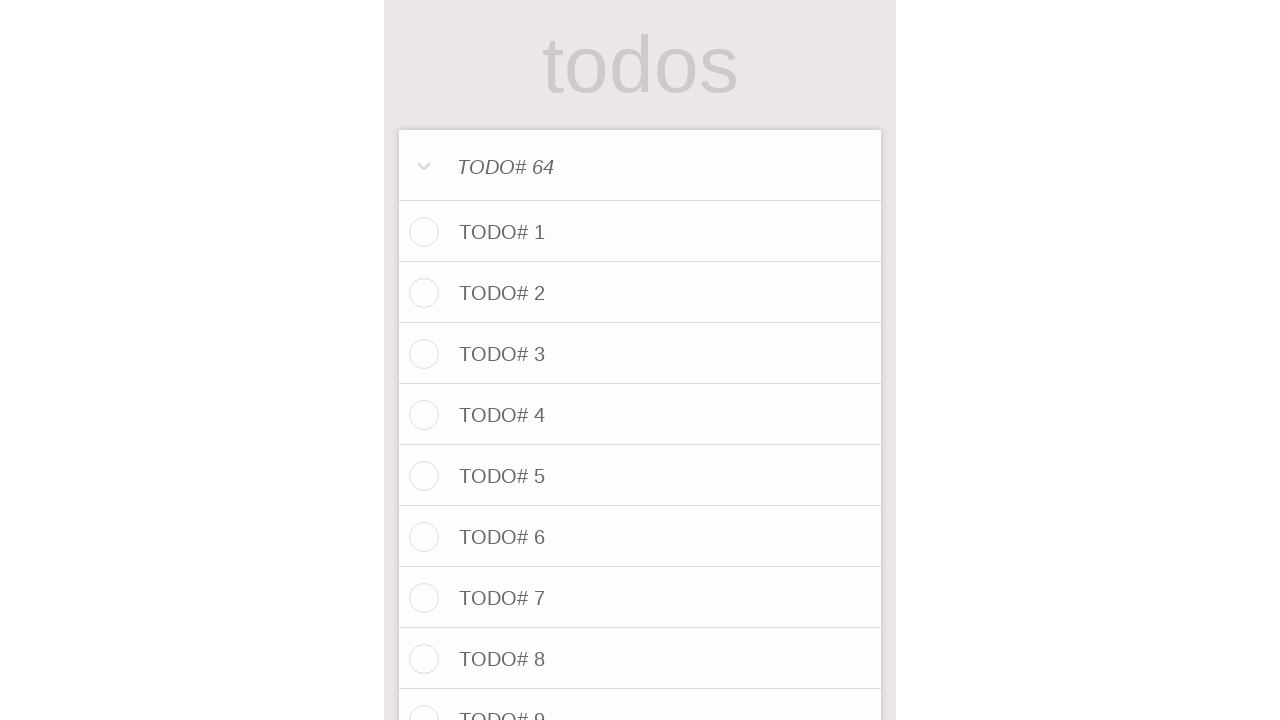

Pressed Enter to save TODO# 64
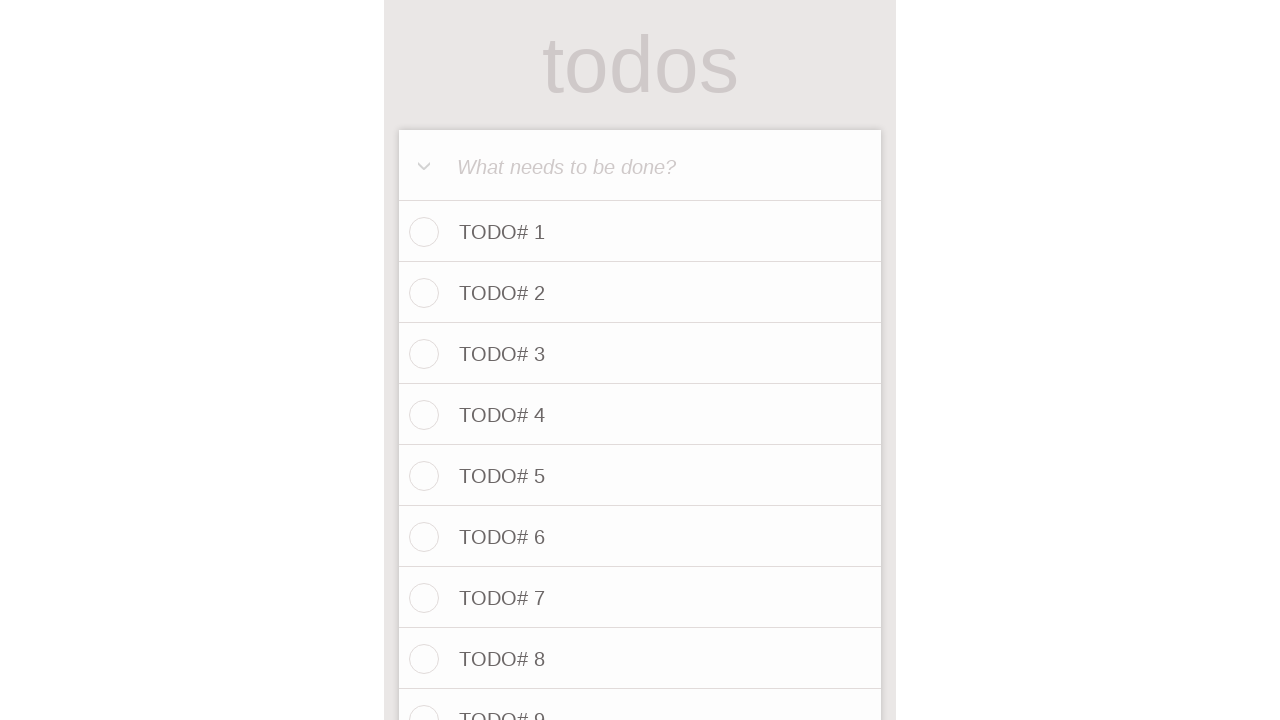

Clicked todo input field for item 65 at (640, 166) on internal:attr=[placeholder="What needs to be done?"i]
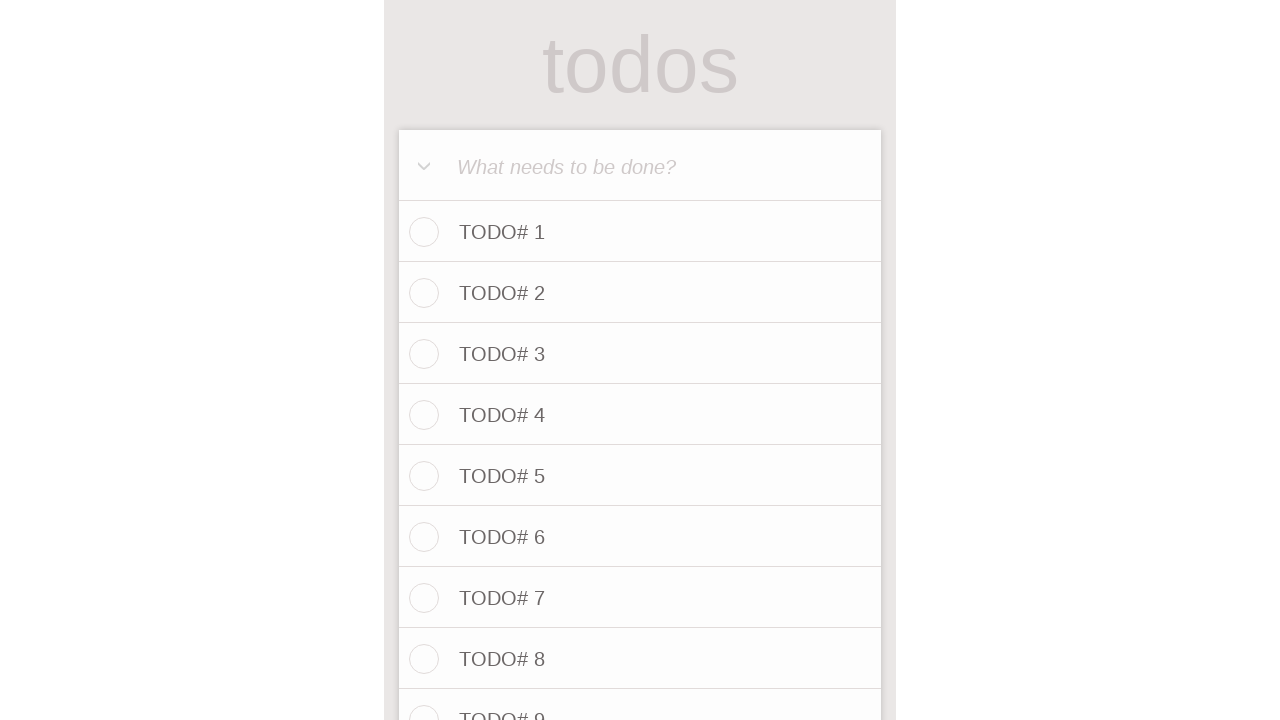

Filled todo input with 'TODO# 65' on internal:attr=[placeholder="What needs to be done?"i]
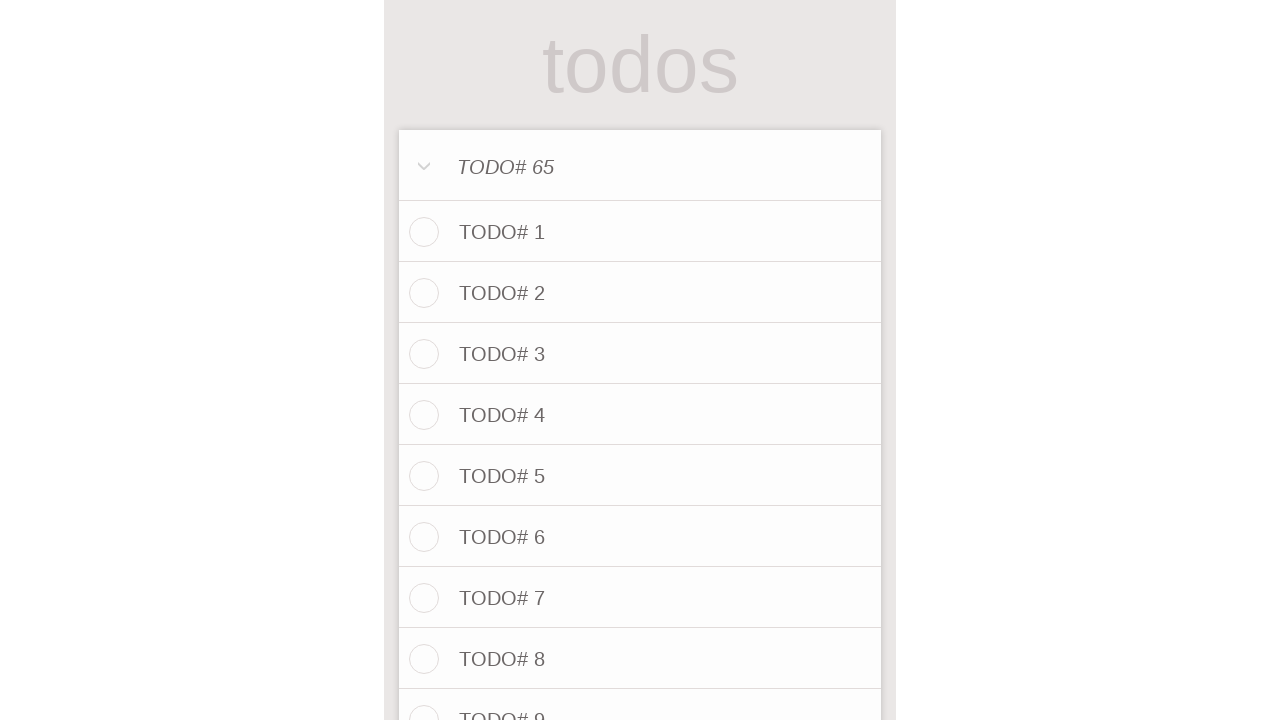

Pressed Enter to save TODO# 65
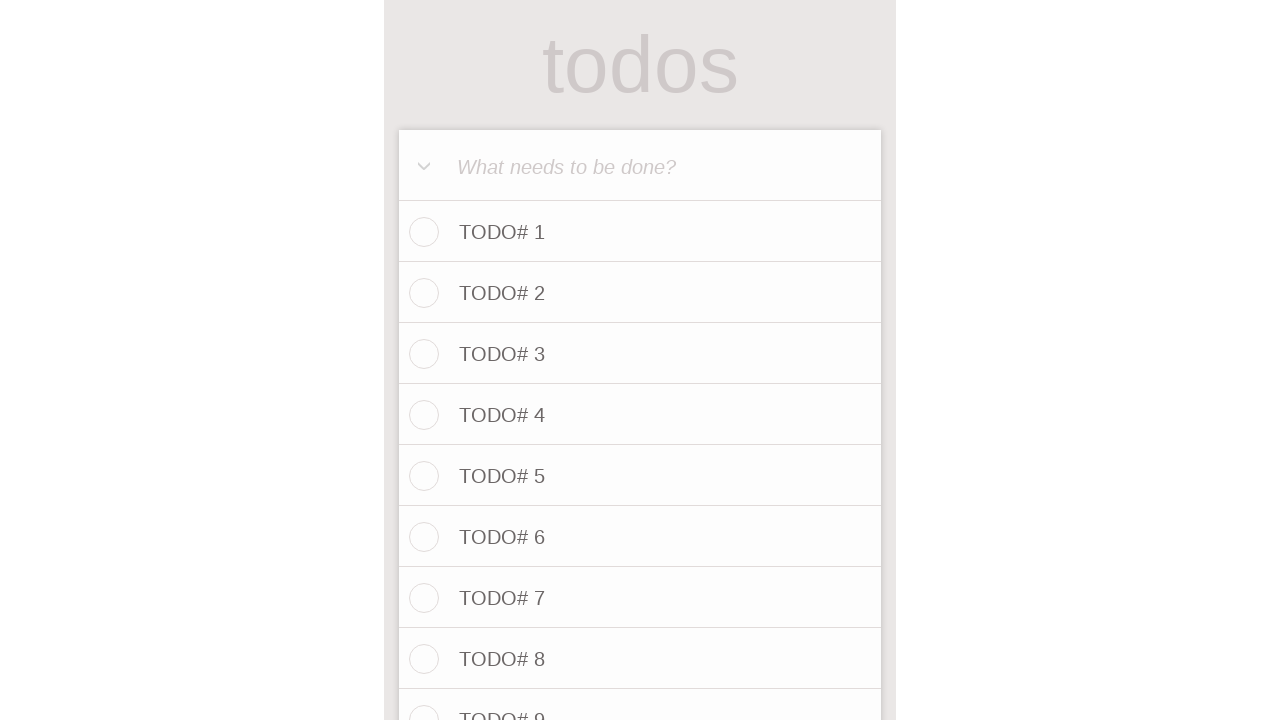

Clicked todo input field for item 66 at (640, 166) on internal:attr=[placeholder="What needs to be done?"i]
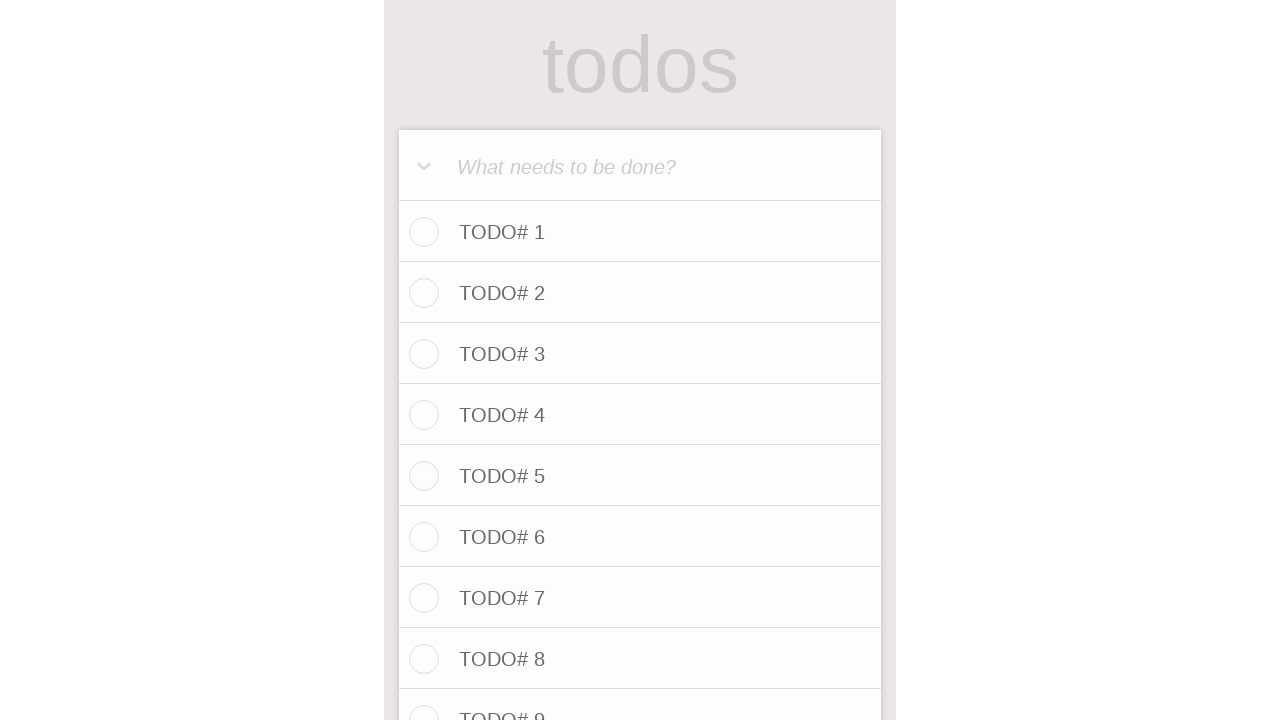

Filled todo input with 'TODO# 66' on internal:attr=[placeholder="What needs to be done?"i]
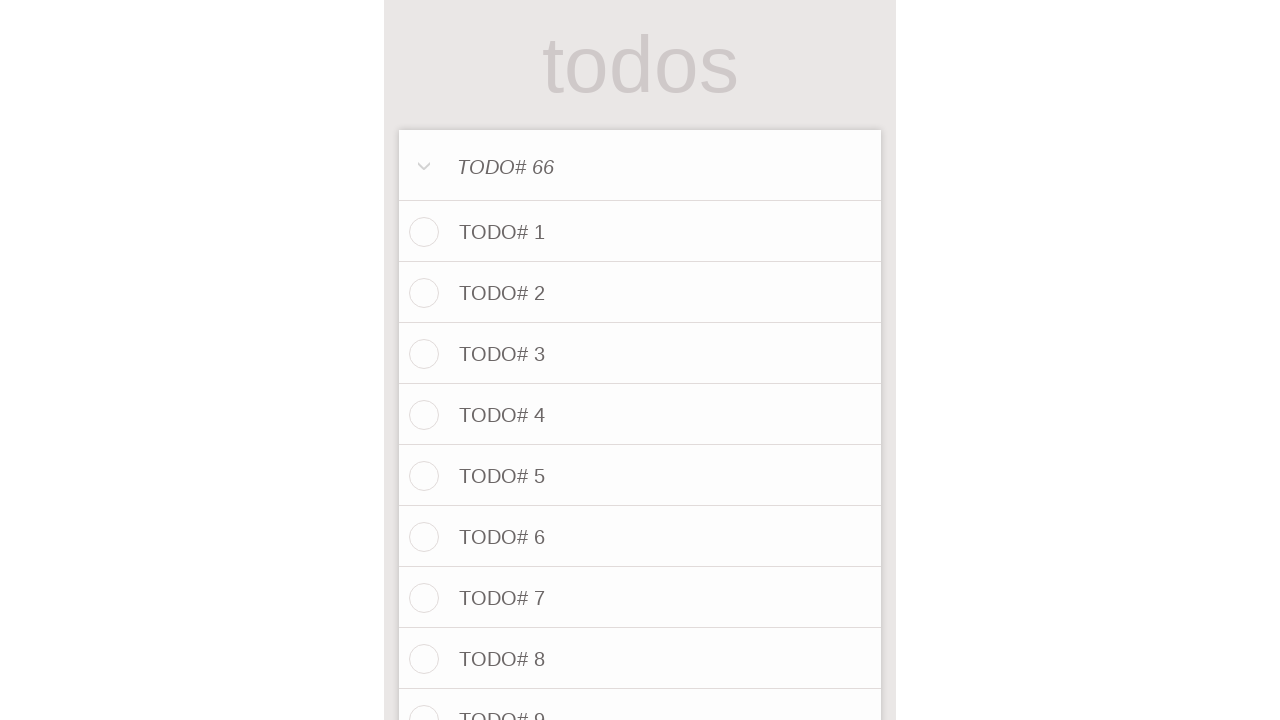

Pressed Enter to save TODO# 66
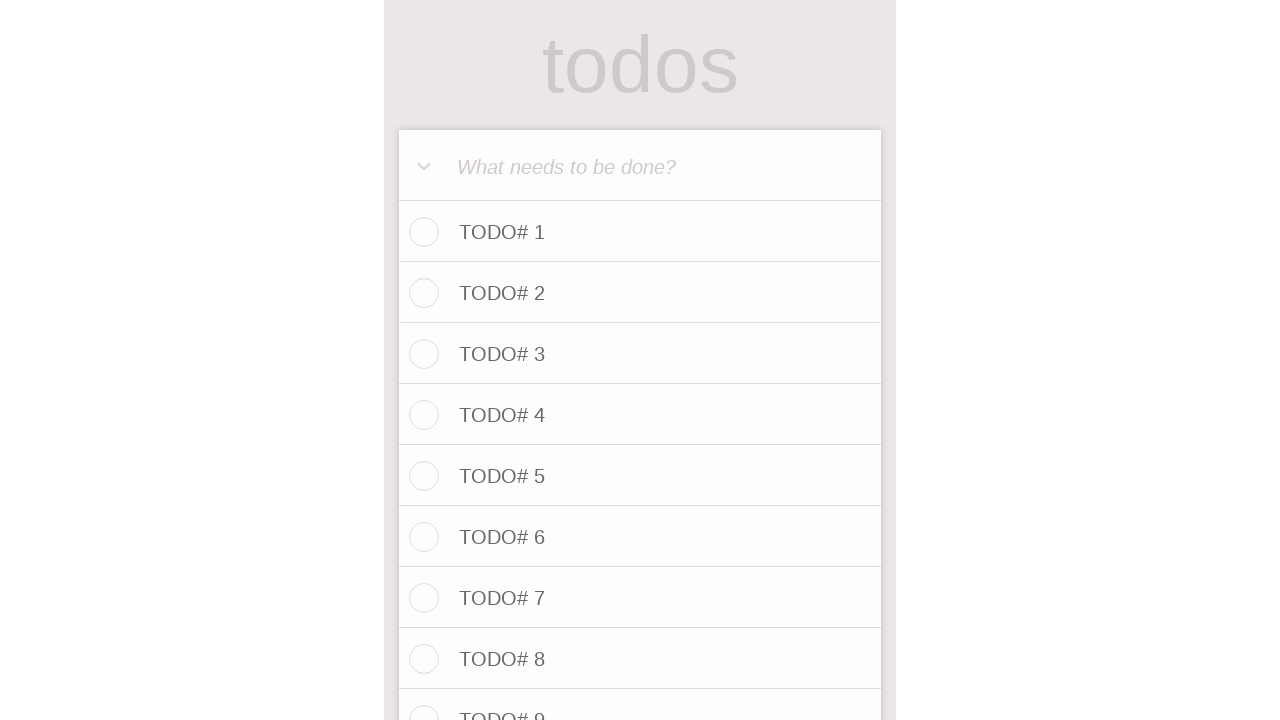

Clicked todo input field for item 67 at (640, 166) on internal:attr=[placeholder="What needs to be done?"i]
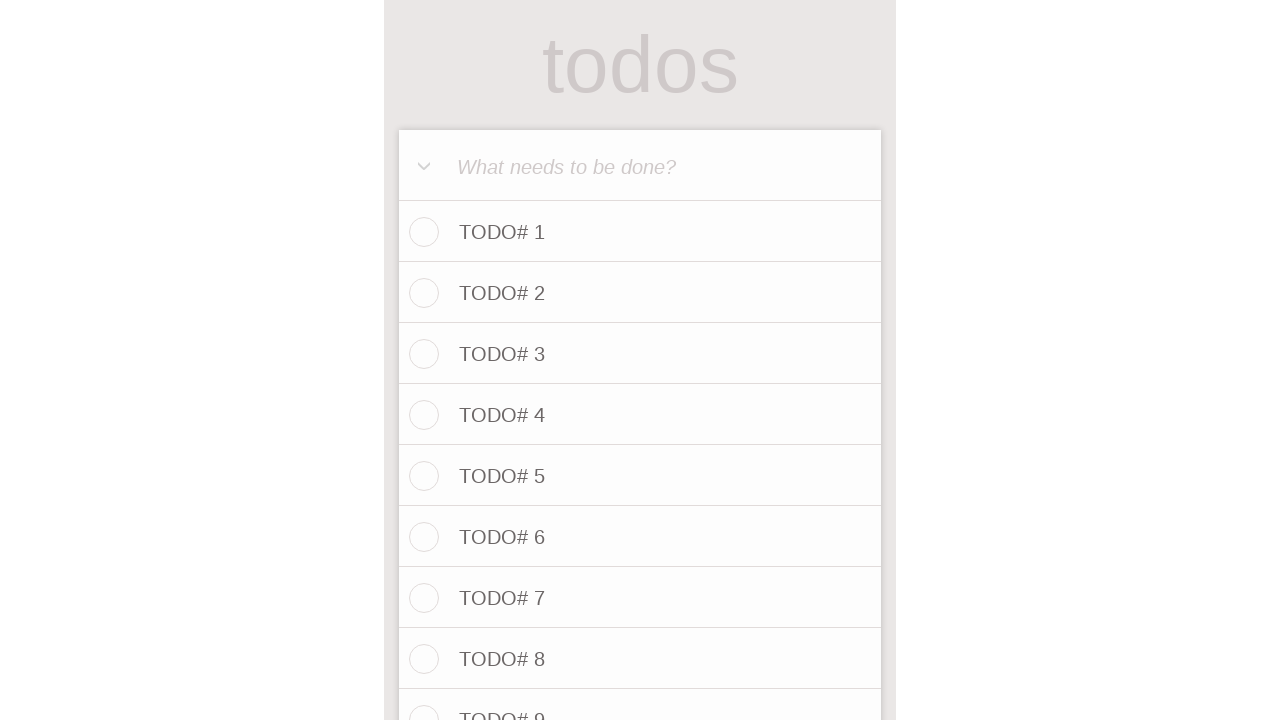

Filled todo input with 'TODO# 67' on internal:attr=[placeholder="What needs to be done?"i]
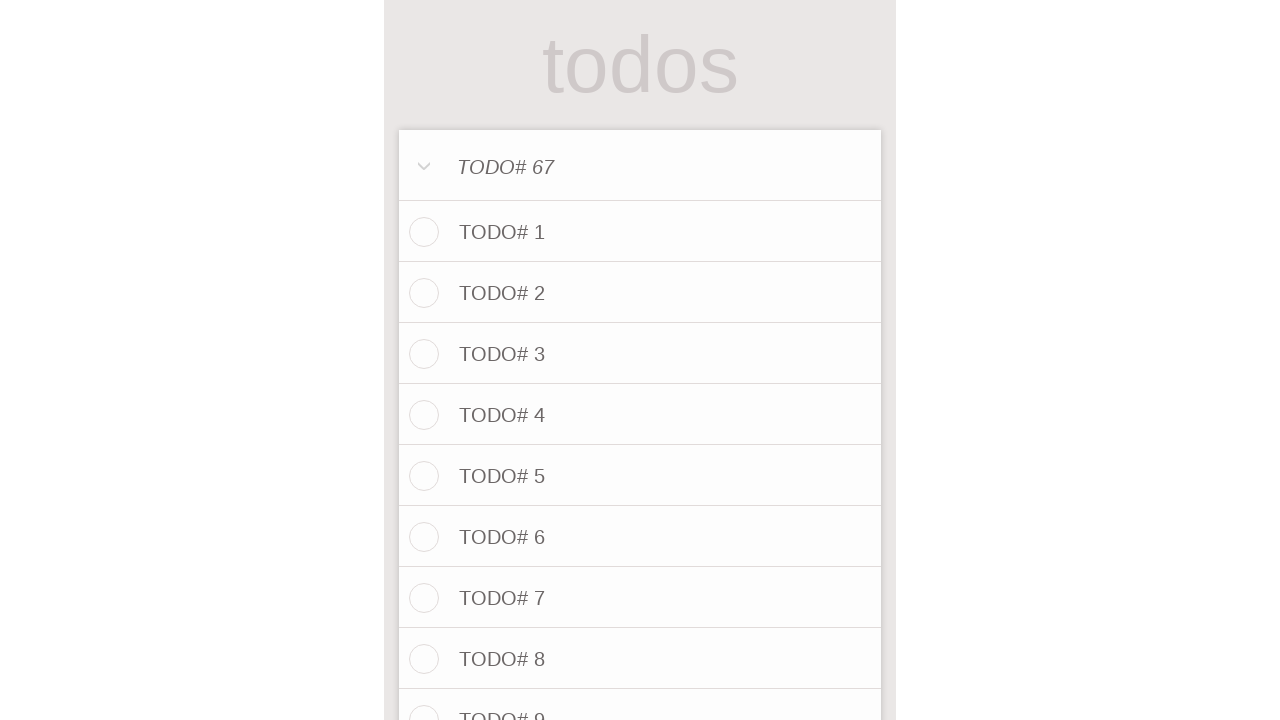

Pressed Enter to save TODO# 67
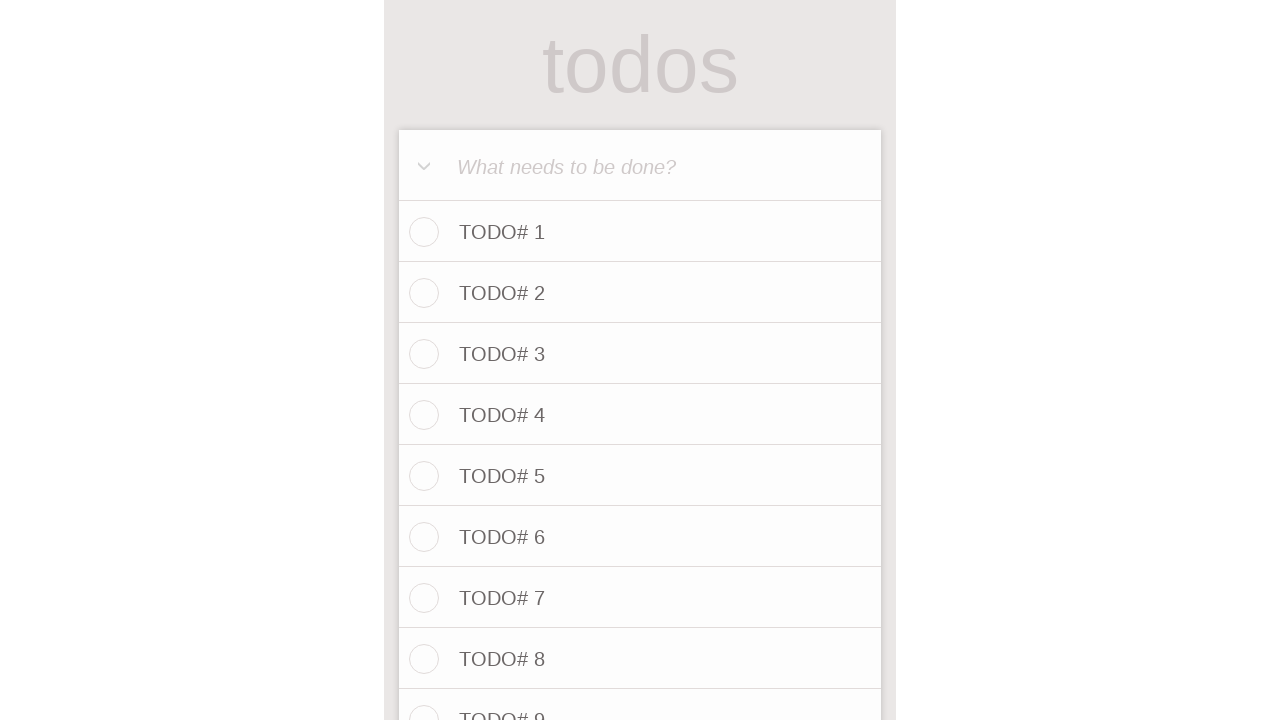

Clicked todo input field for item 68 at (640, 166) on internal:attr=[placeholder="What needs to be done?"i]
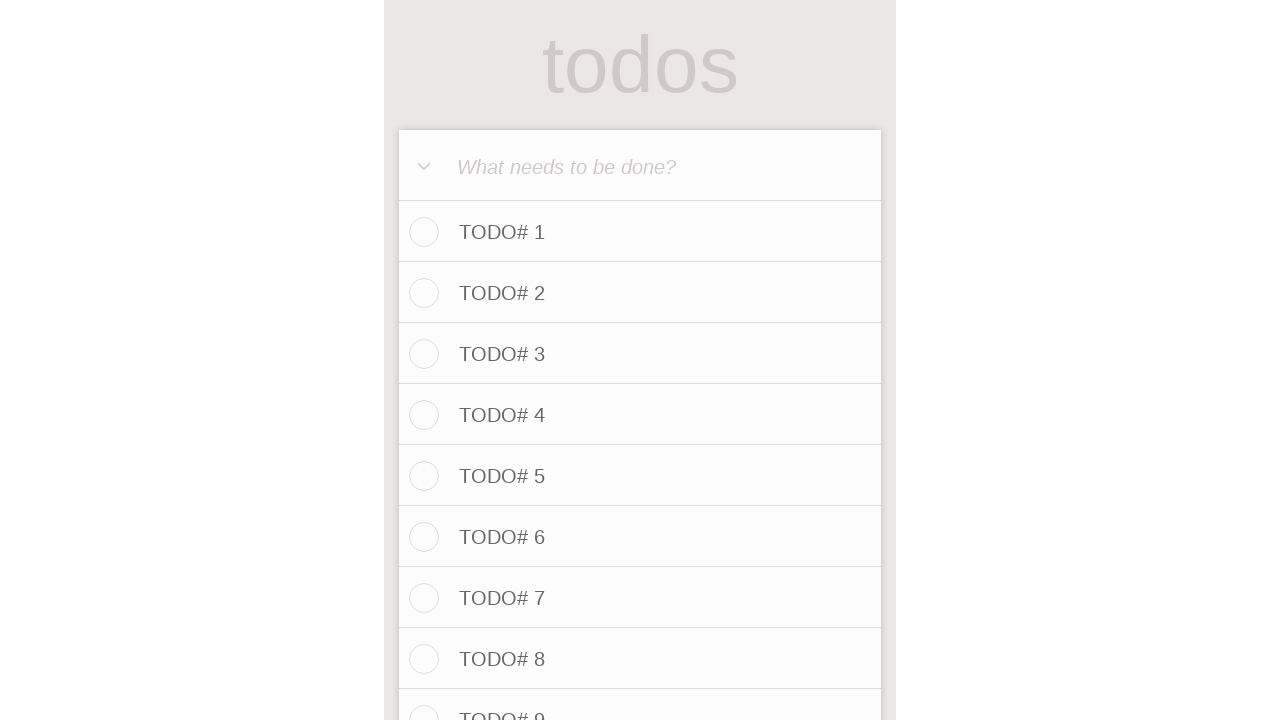

Filled todo input with 'TODO# 68' on internal:attr=[placeholder="What needs to be done?"i]
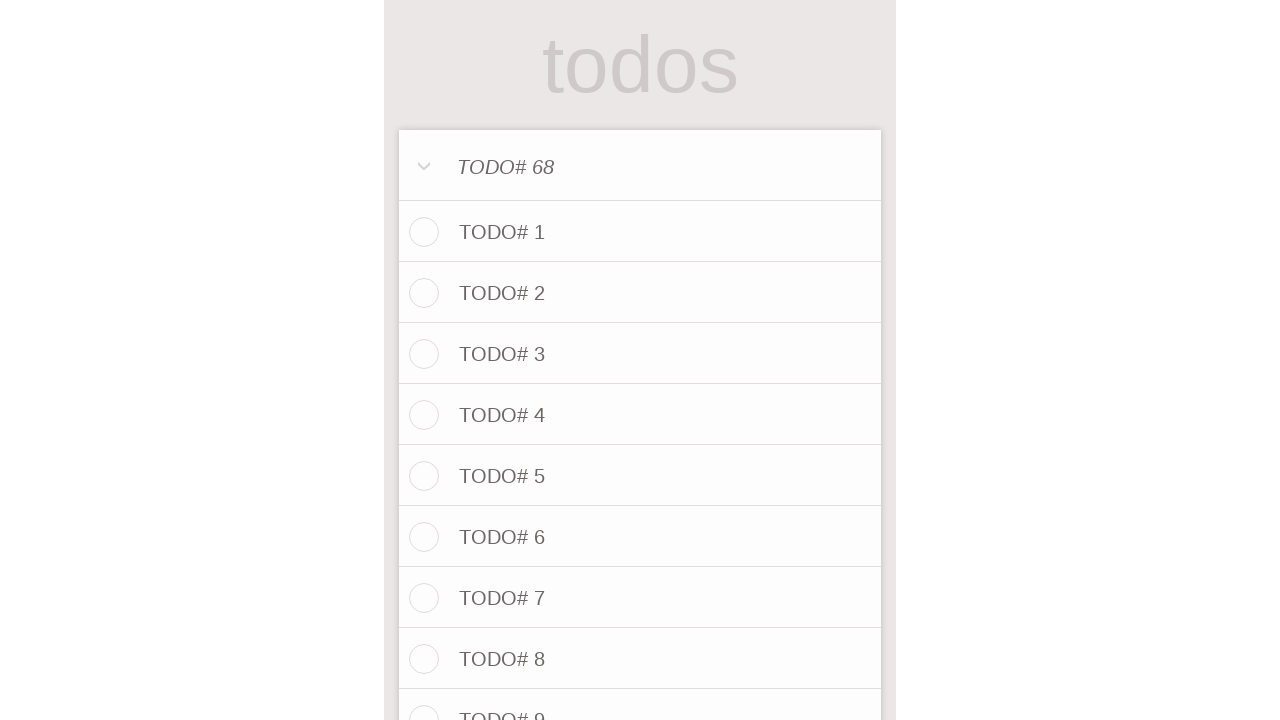

Pressed Enter to save TODO# 68
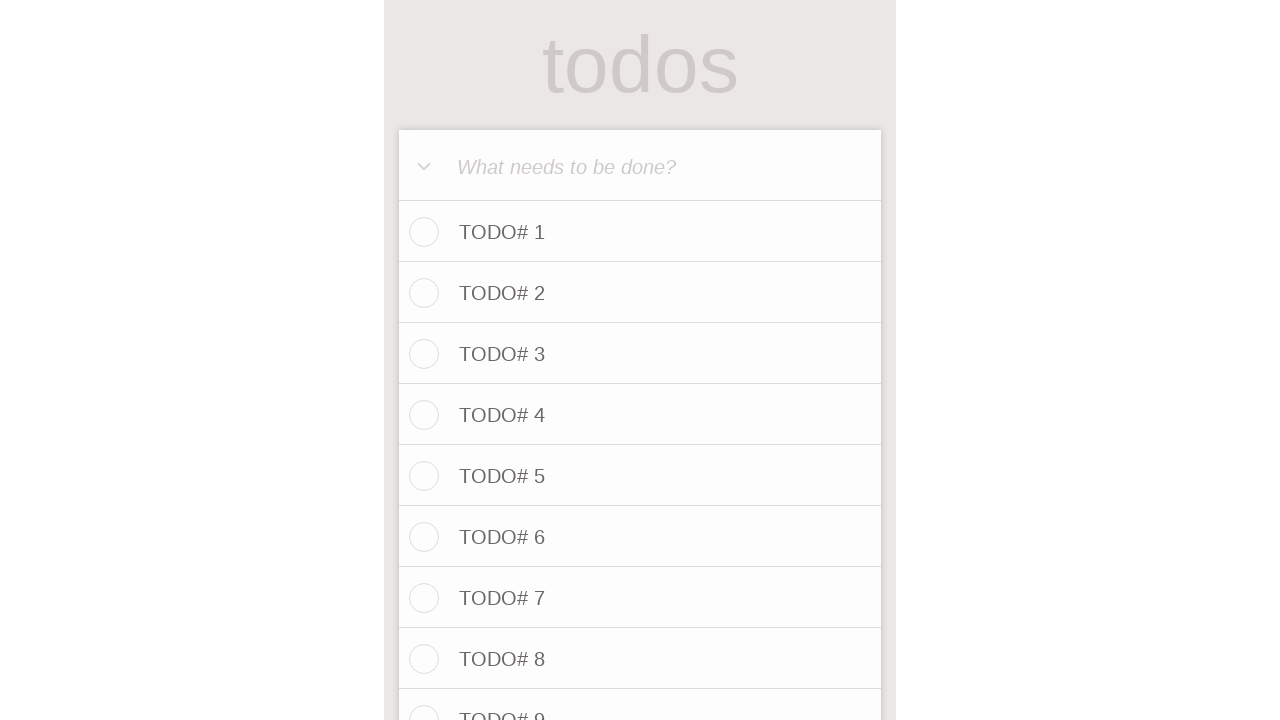

Clicked todo input field for item 69 at (640, 166) on internal:attr=[placeholder="What needs to be done?"i]
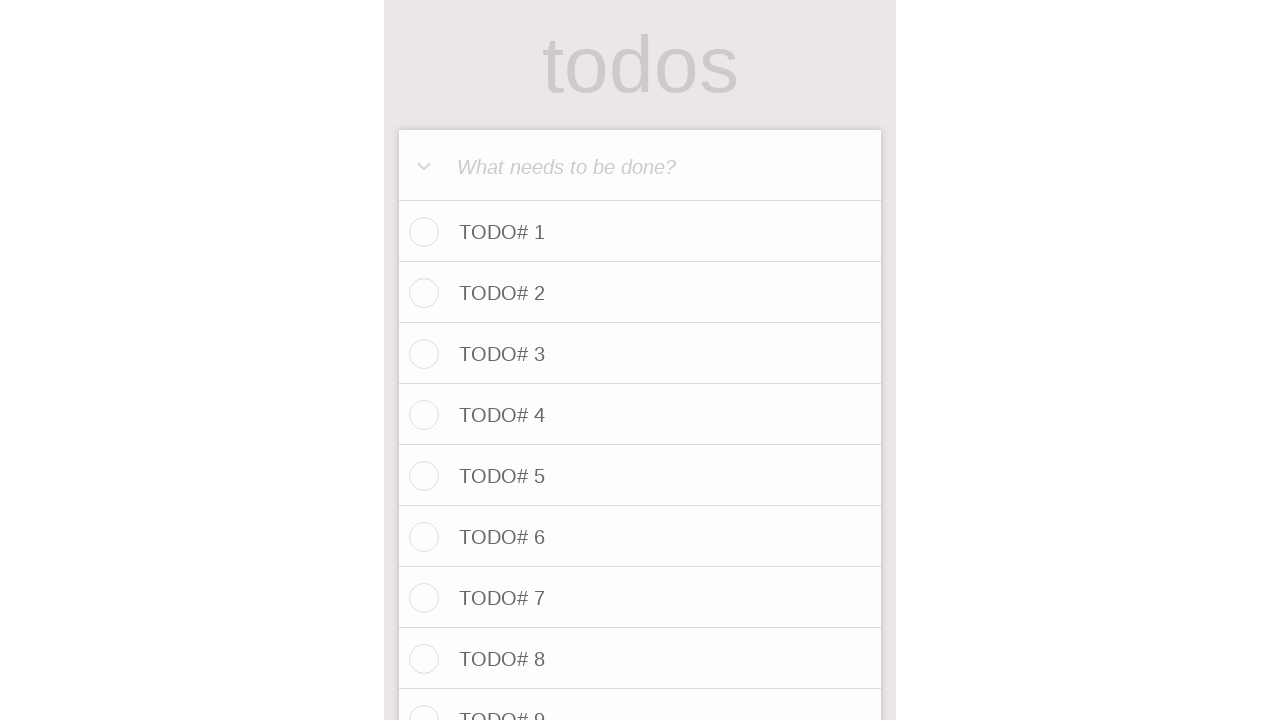

Filled todo input with 'TODO# 69' on internal:attr=[placeholder="What needs to be done?"i]
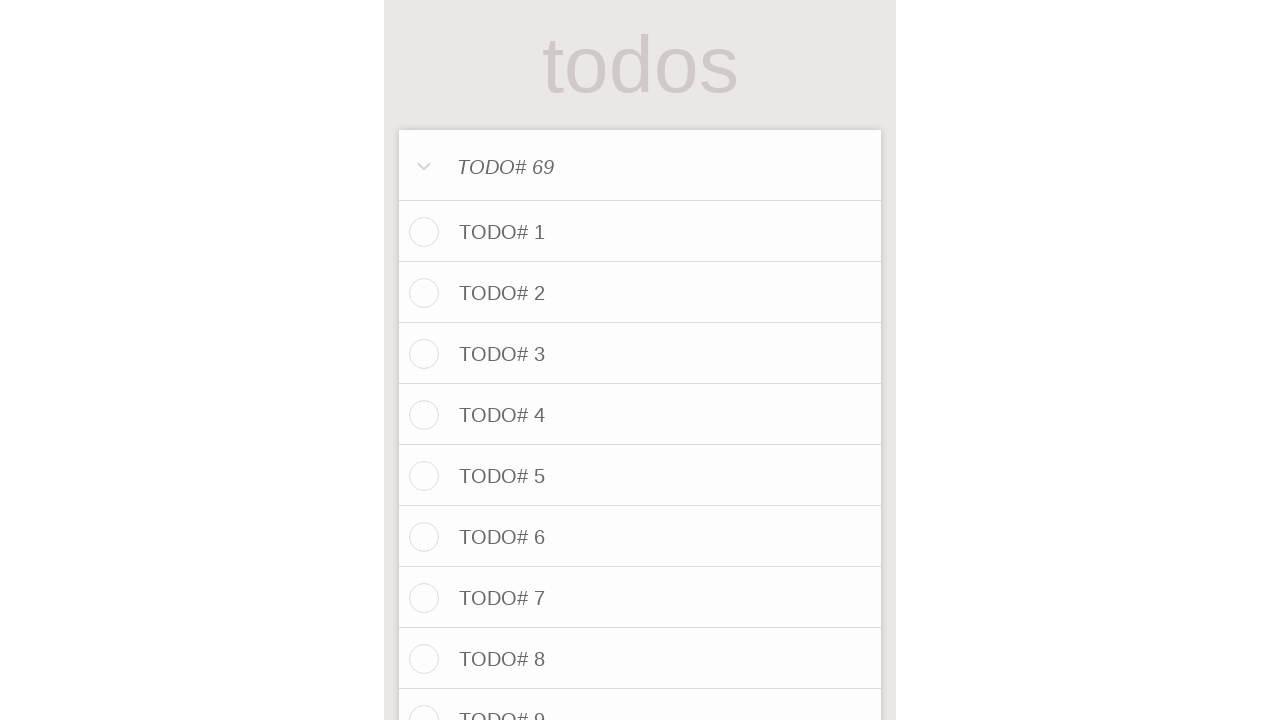

Pressed Enter to save TODO# 69
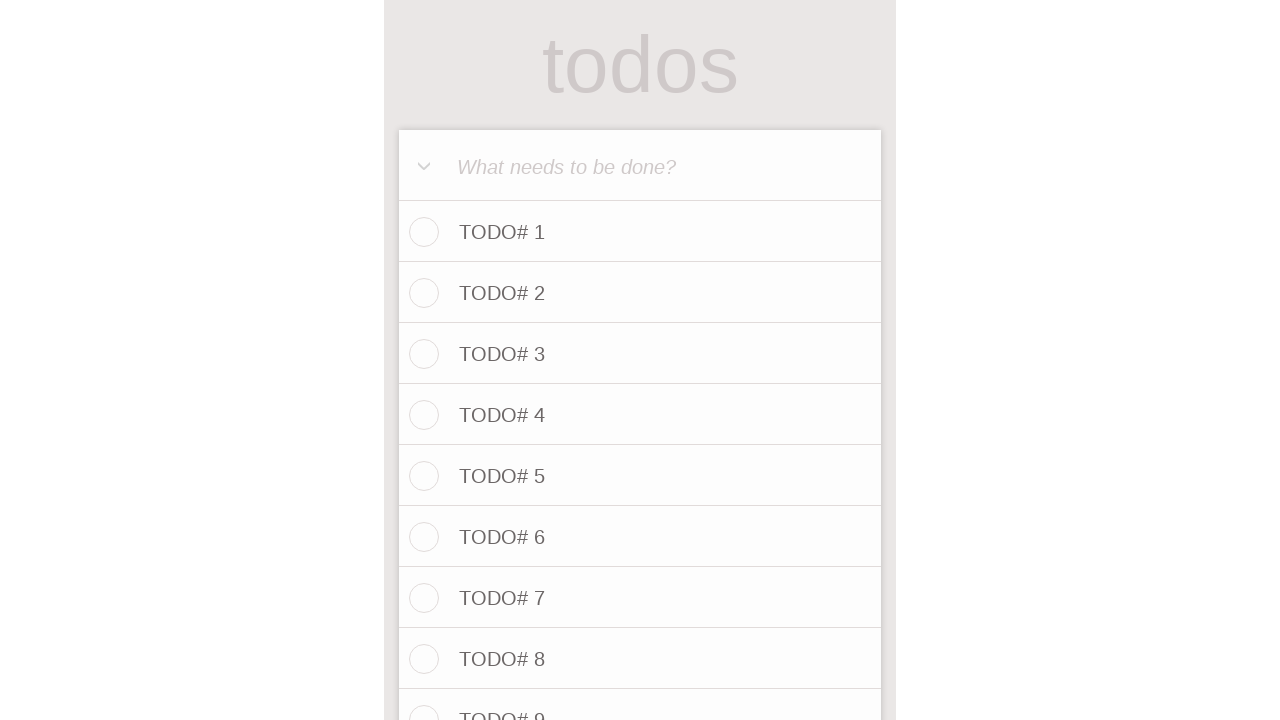

Clicked todo input field for item 70 at (640, 166) on internal:attr=[placeholder="What needs to be done?"i]
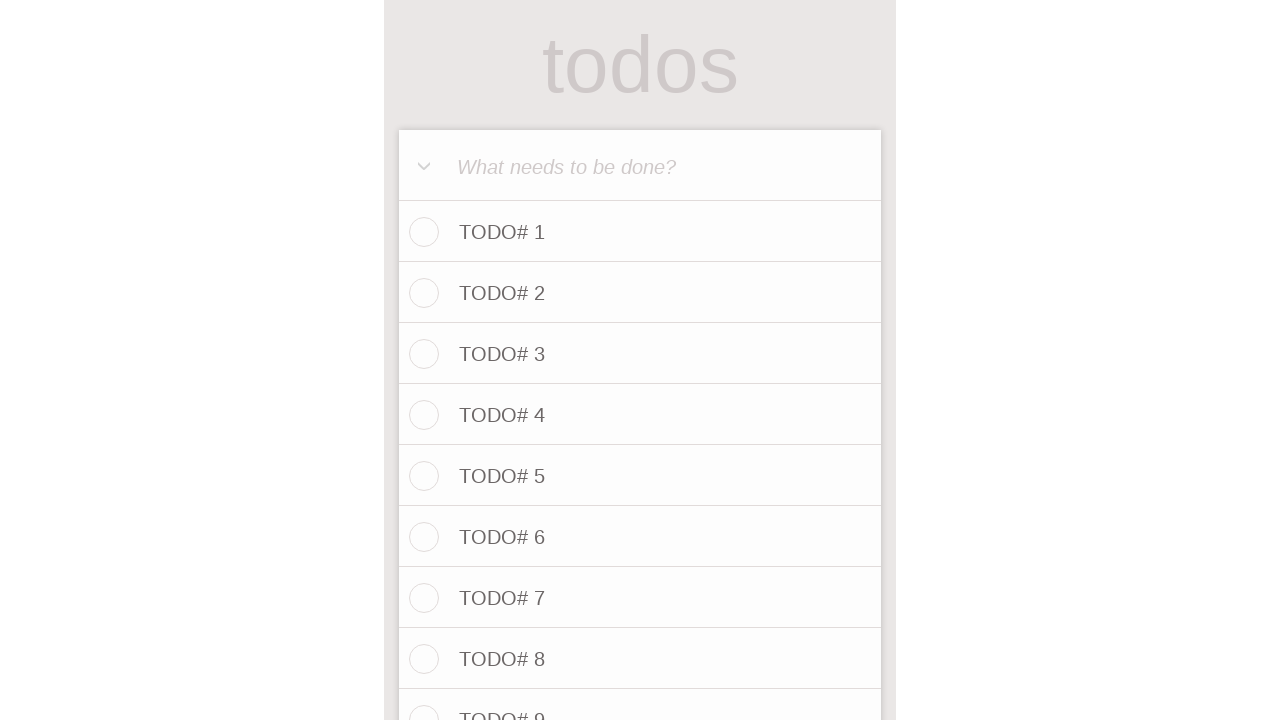

Filled todo input with 'TODO# 70' on internal:attr=[placeholder="What needs to be done?"i]
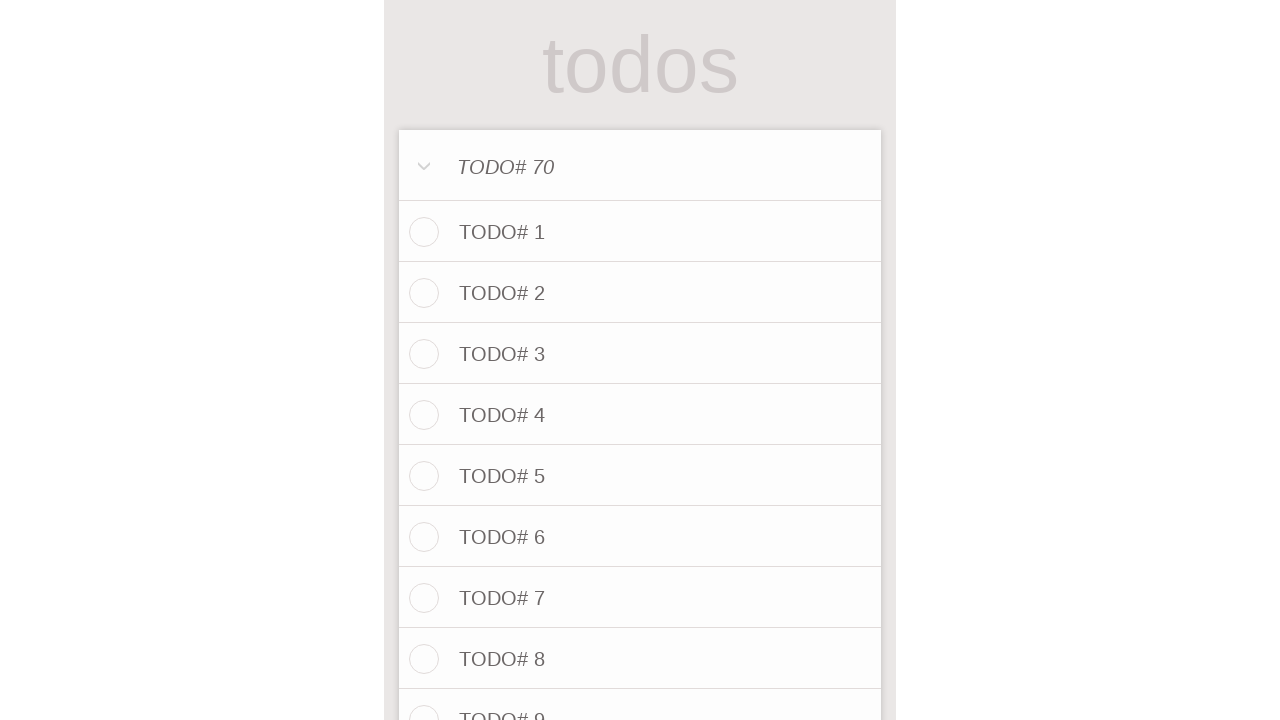

Pressed Enter to save TODO# 70
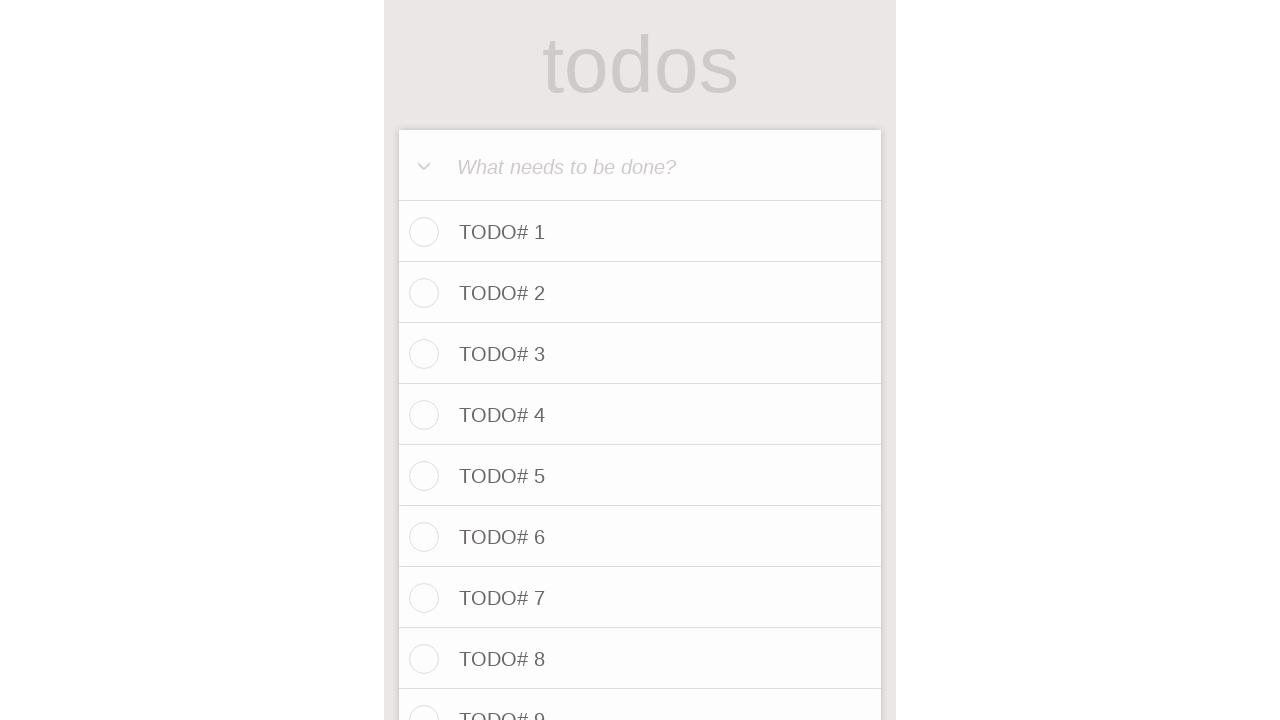

Clicked todo input field for item 71 at (640, 166) on internal:attr=[placeholder="What needs to be done?"i]
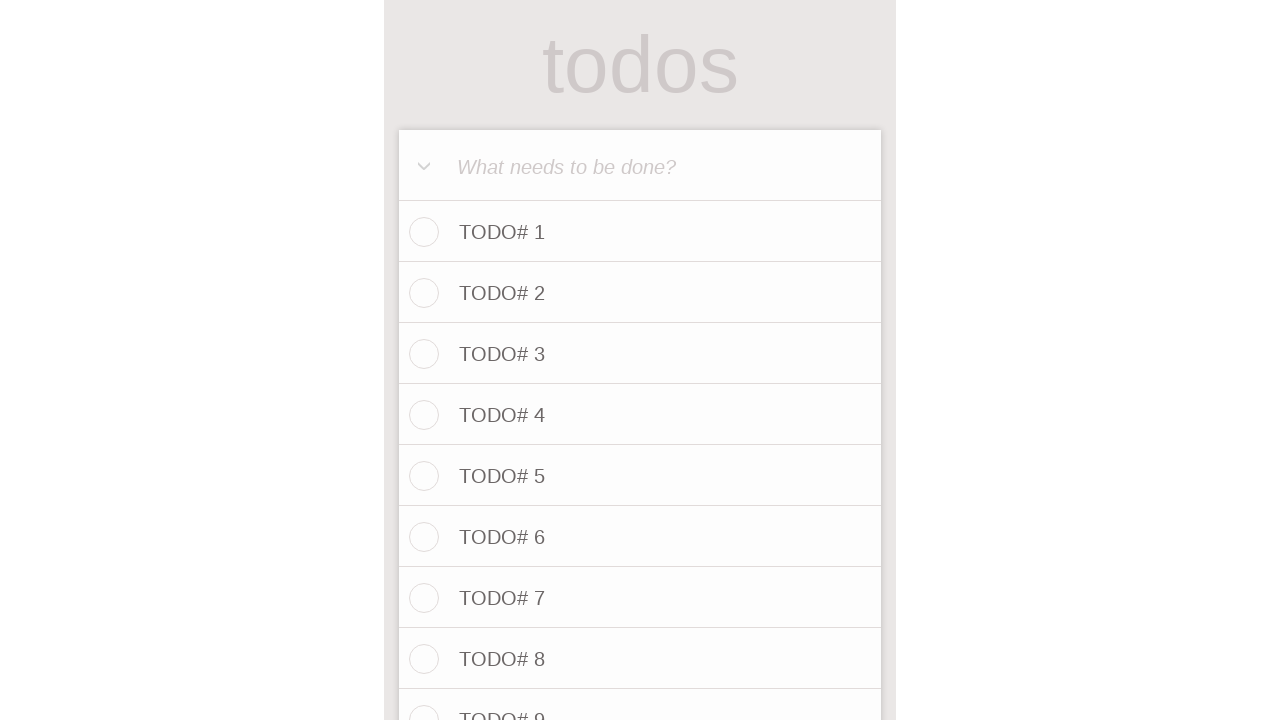

Filled todo input with 'TODO# 71' on internal:attr=[placeholder="What needs to be done?"i]
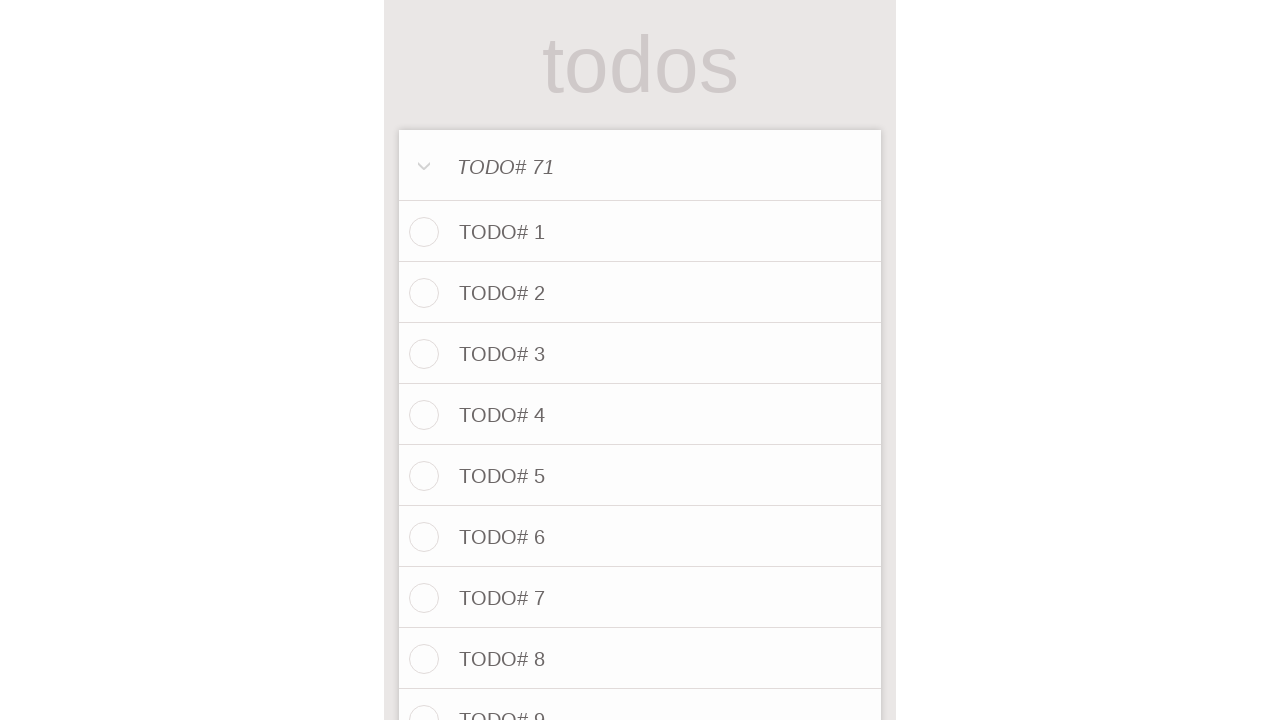

Pressed Enter to save TODO# 71
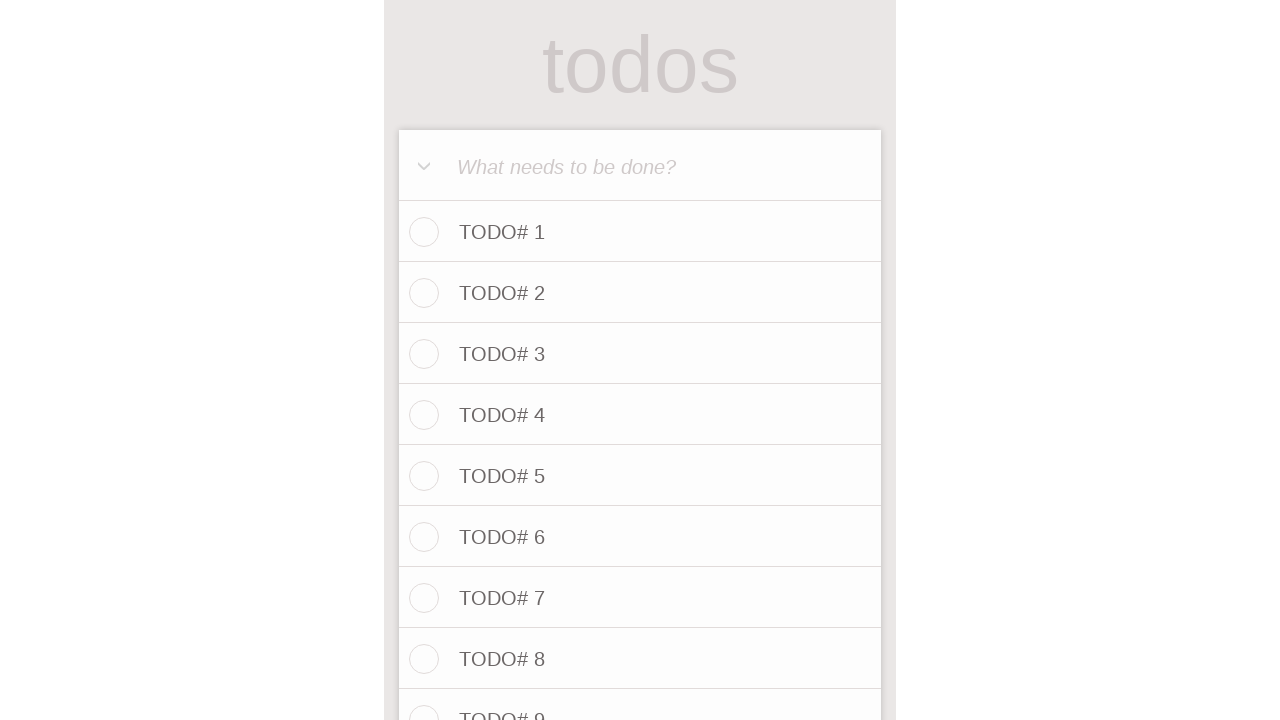

Clicked todo input field for item 72 at (640, 166) on internal:attr=[placeholder="What needs to be done?"i]
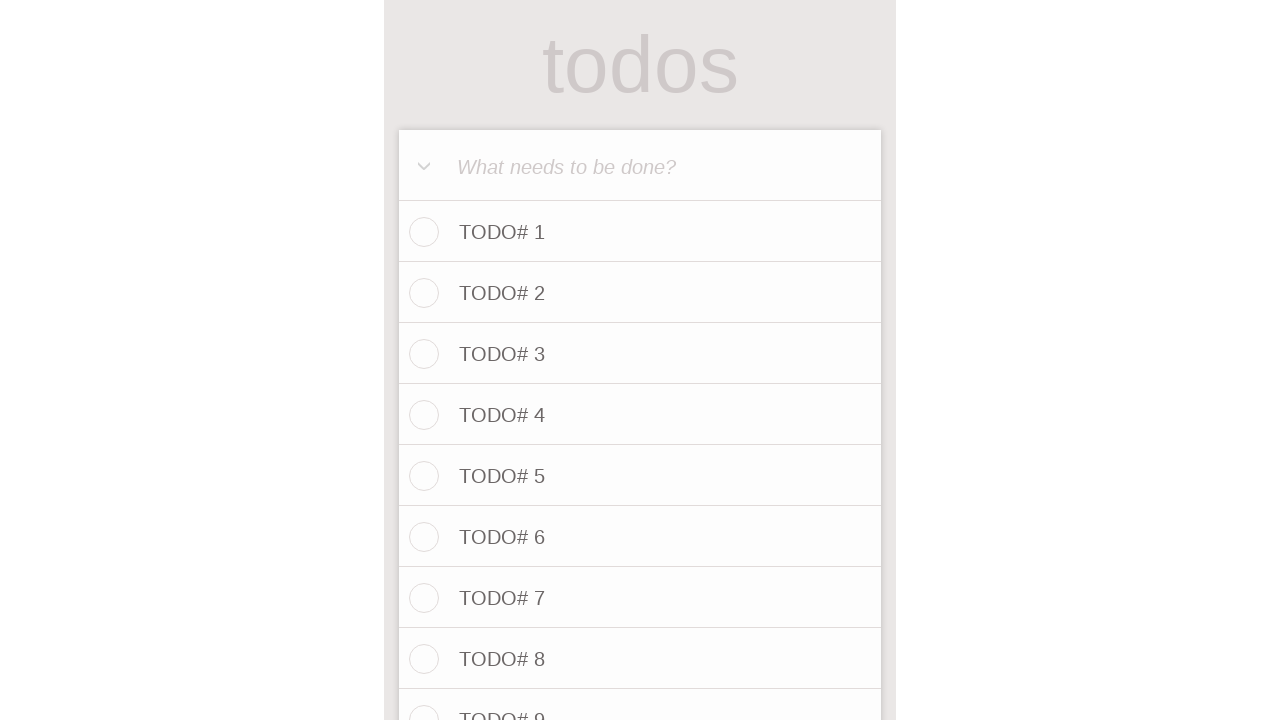

Filled todo input with 'TODO# 72' on internal:attr=[placeholder="What needs to be done?"i]
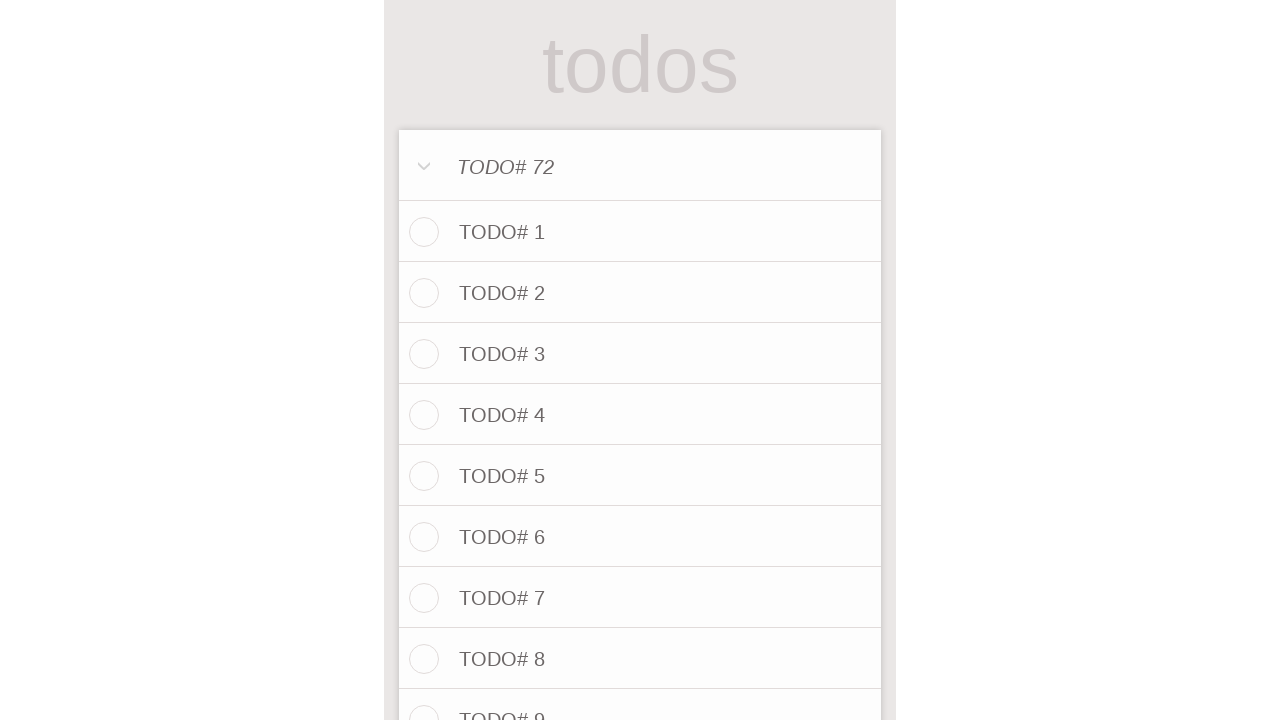

Pressed Enter to save TODO# 72
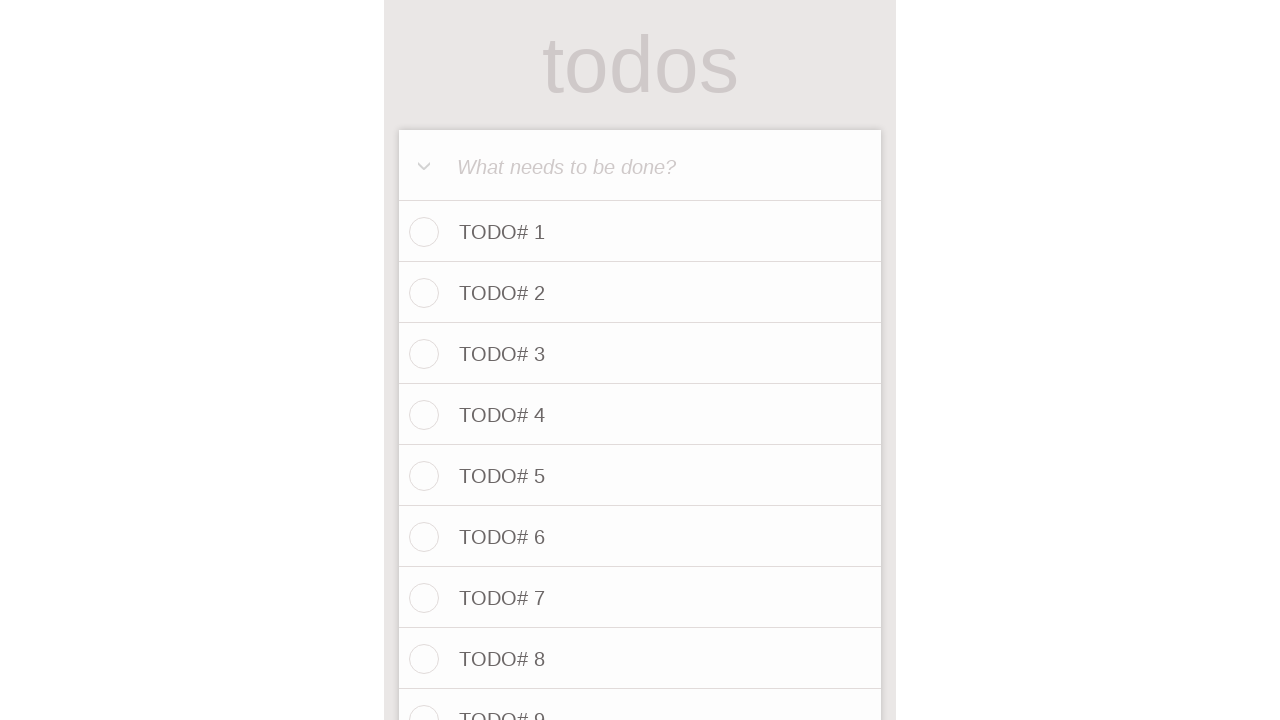

Clicked todo input field for item 73 at (640, 166) on internal:attr=[placeholder="What needs to be done?"i]
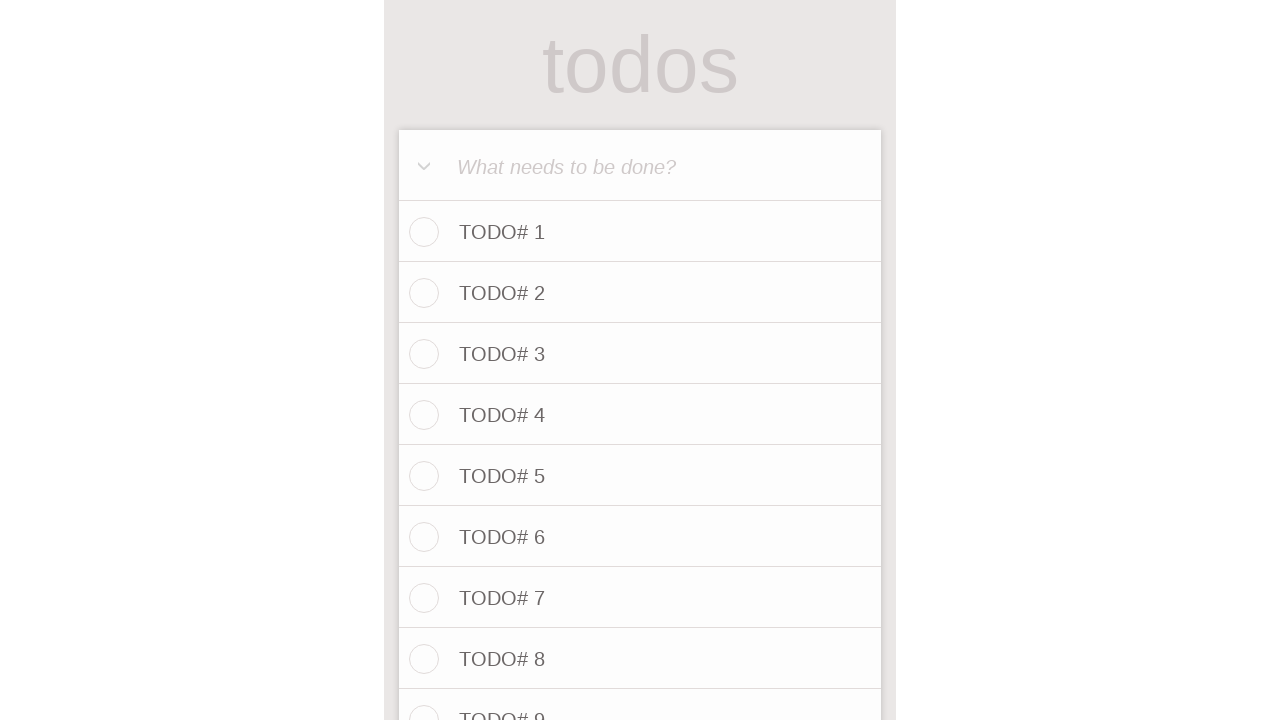

Filled todo input with 'TODO# 73' on internal:attr=[placeholder="What needs to be done?"i]
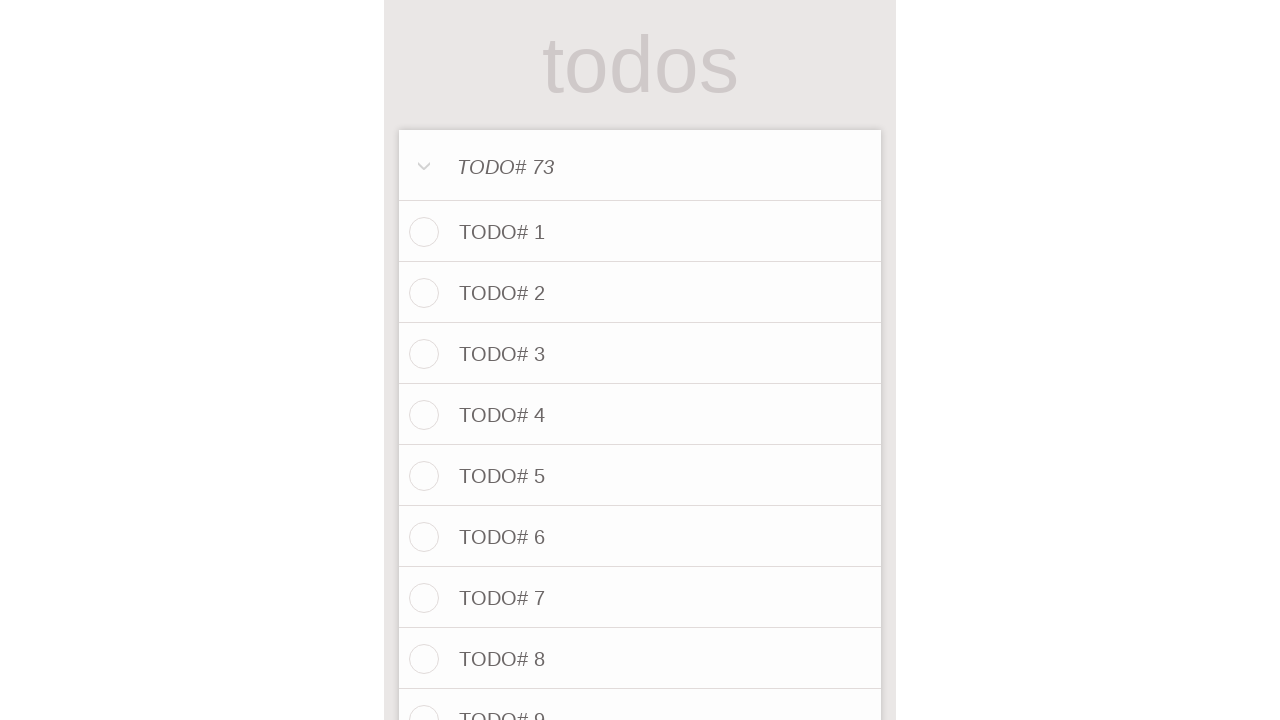

Pressed Enter to save TODO# 73
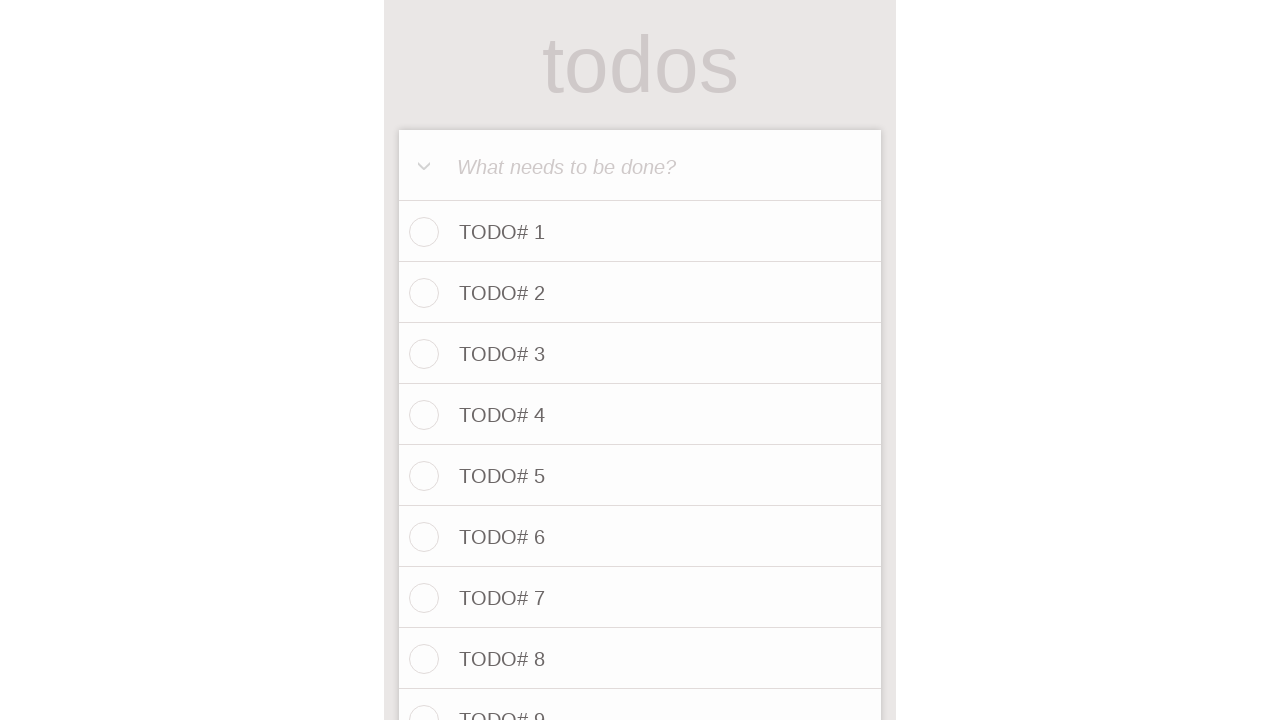

Clicked todo input field for item 74 at (640, 166) on internal:attr=[placeholder="What needs to be done?"i]
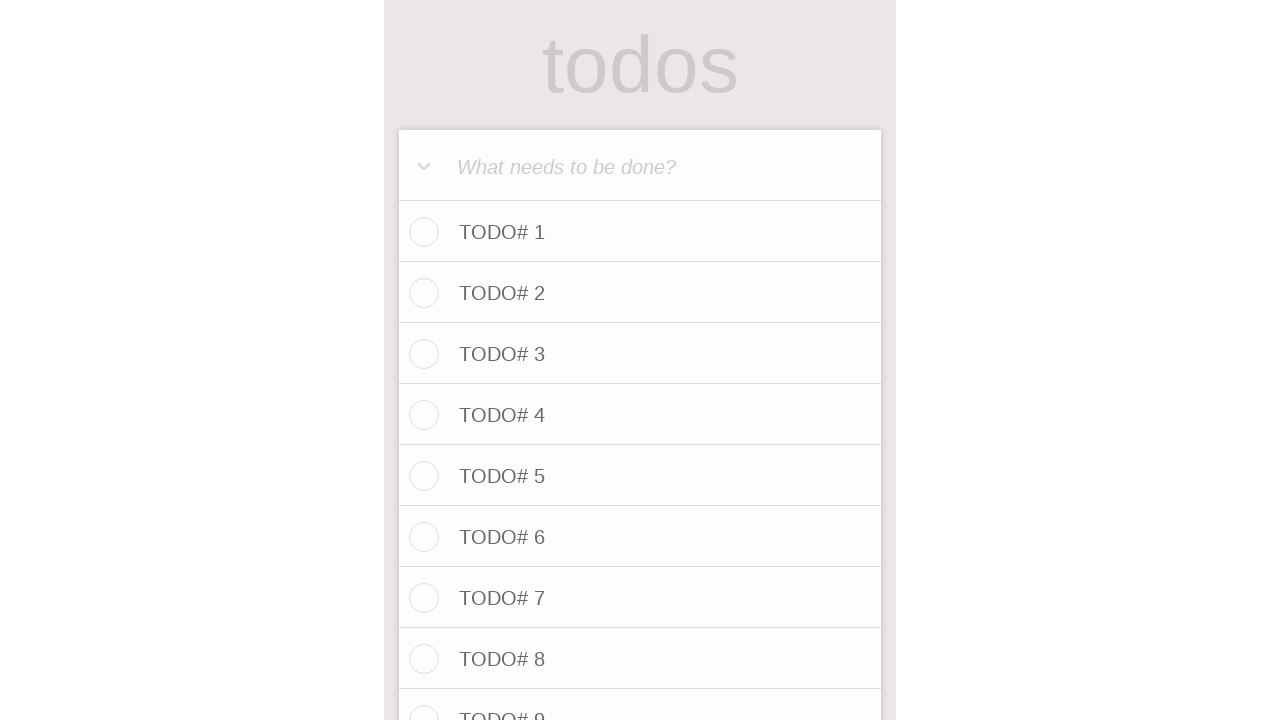

Filled todo input with 'TODO# 74' on internal:attr=[placeholder="What needs to be done?"i]
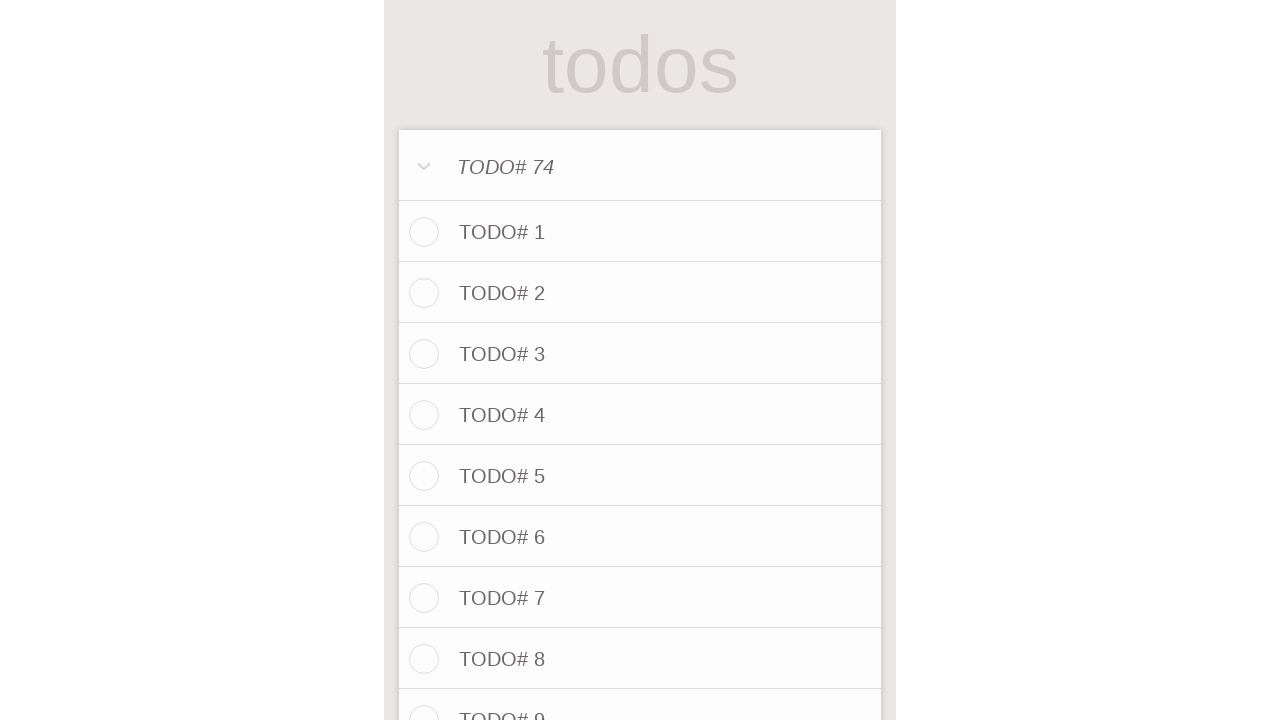

Pressed Enter to save TODO# 74
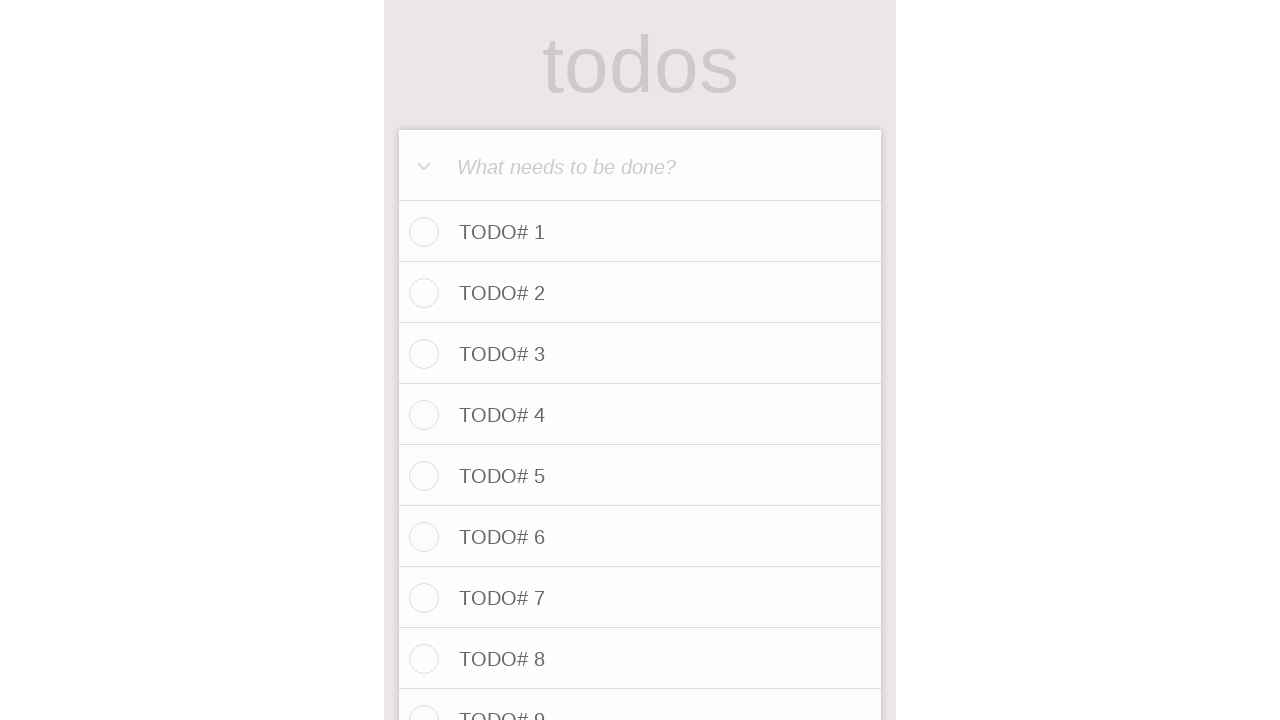

Clicked todo input field for item 75 at (640, 166) on internal:attr=[placeholder="What needs to be done?"i]
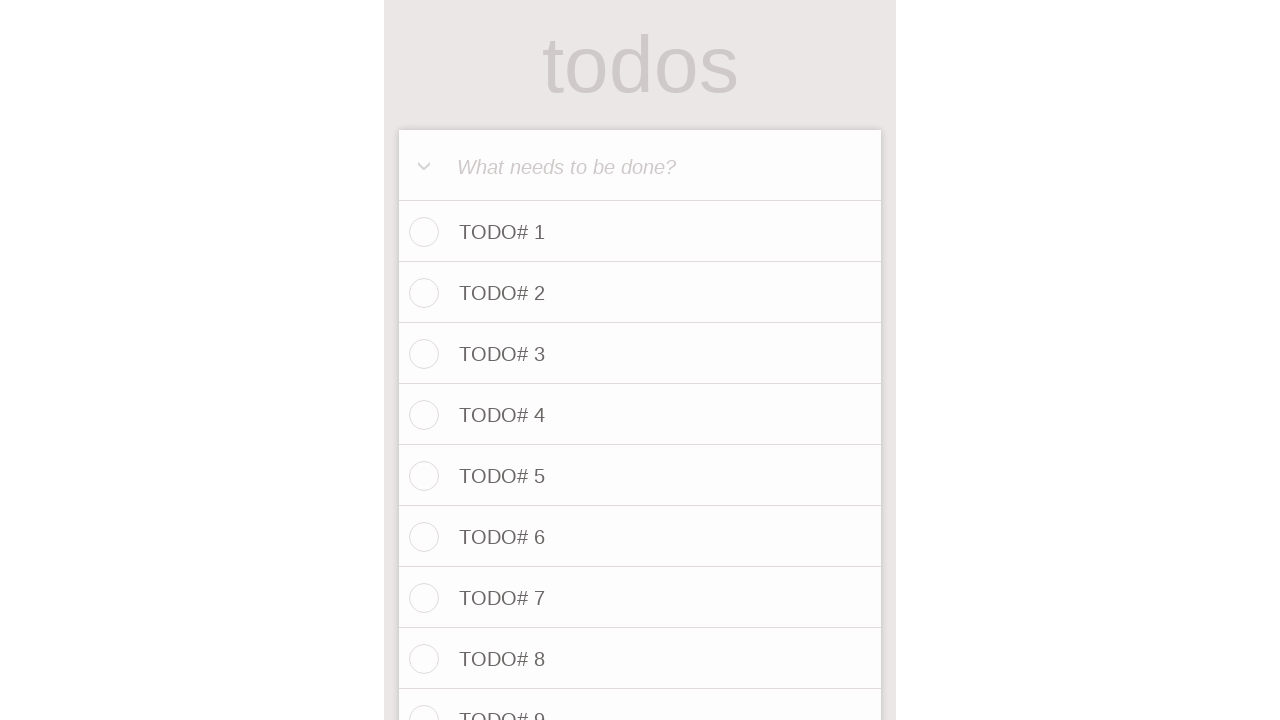

Filled todo input with 'TODO# 75' on internal:attr=[placeholder="What needs to be done?"i]
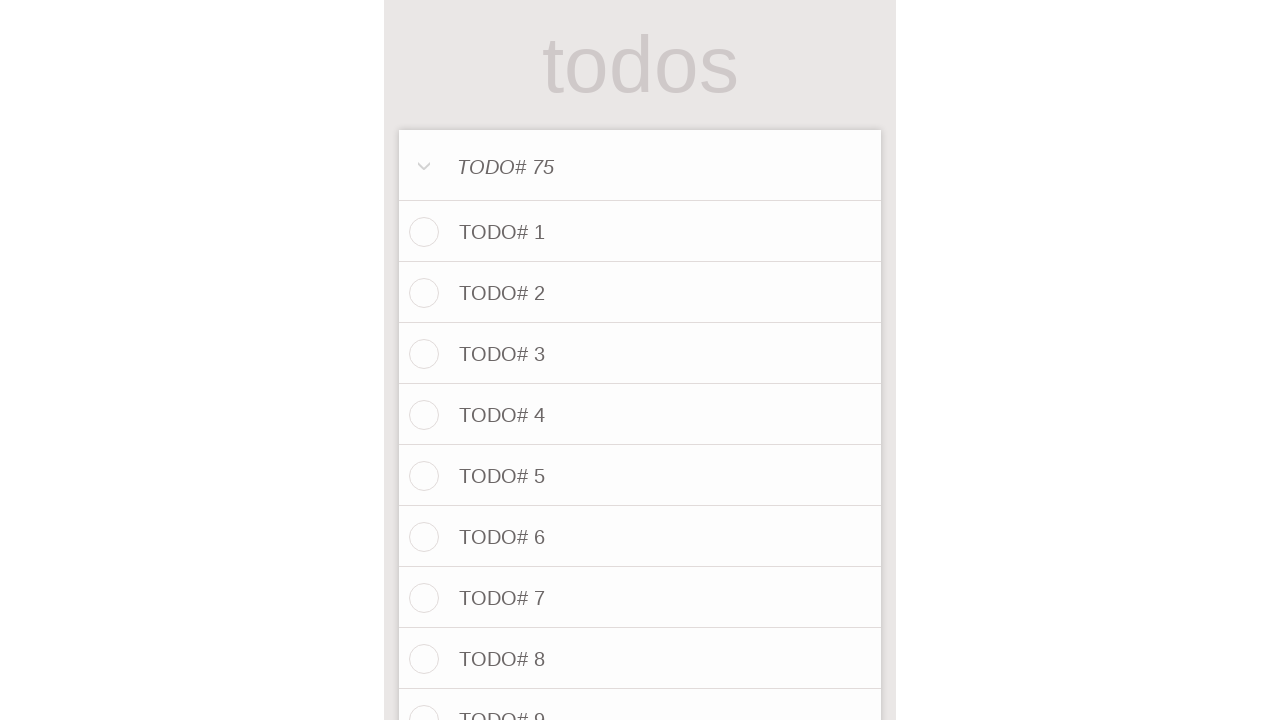

Pressed Enter to save TODO# 75
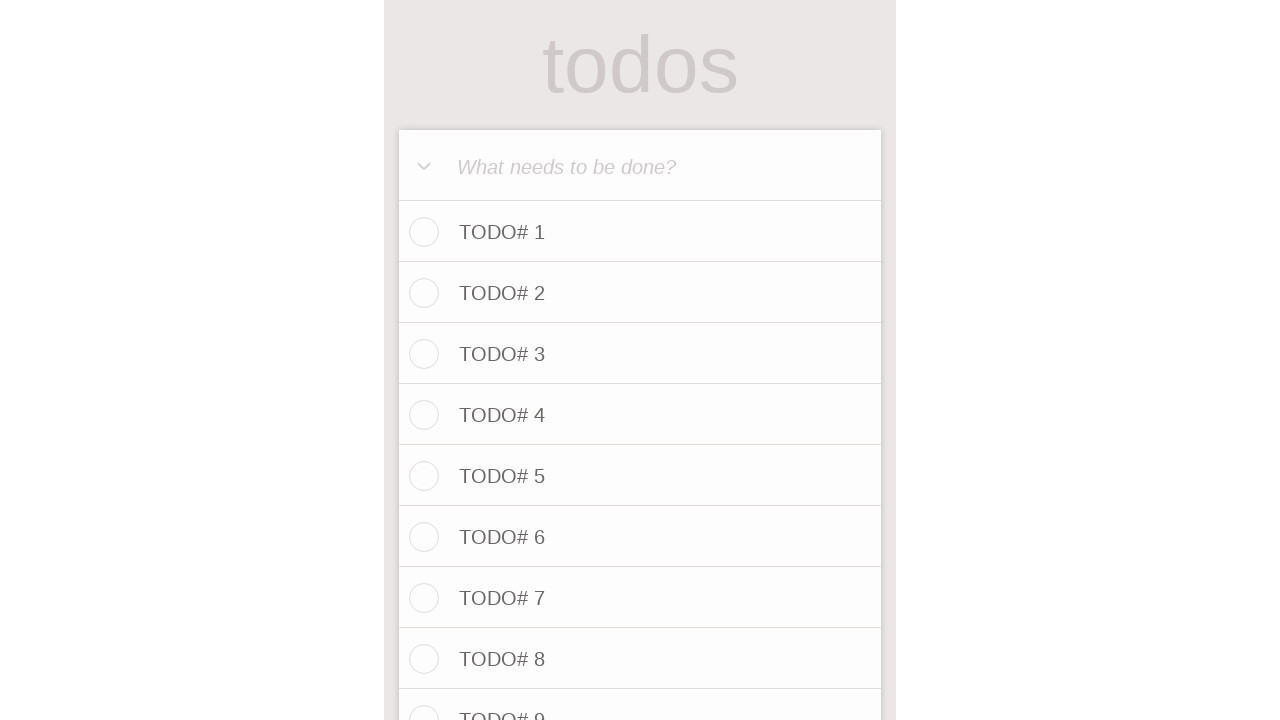

Clicked todo input field for item 76 at (640, 166) on internal:attr=[placeholder="What needs to be done?"i]
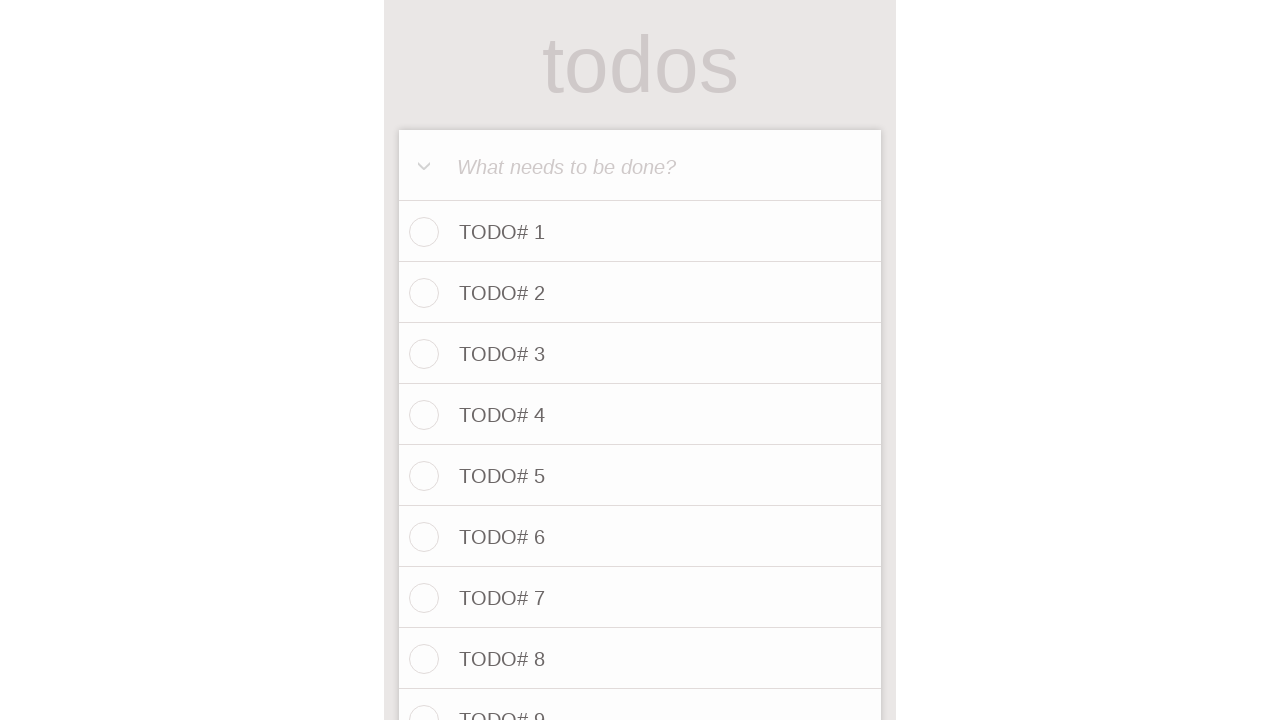

Filled todo input with 'TODO# 76' on internal:attr=[placeholder="What needs to be done?"i]
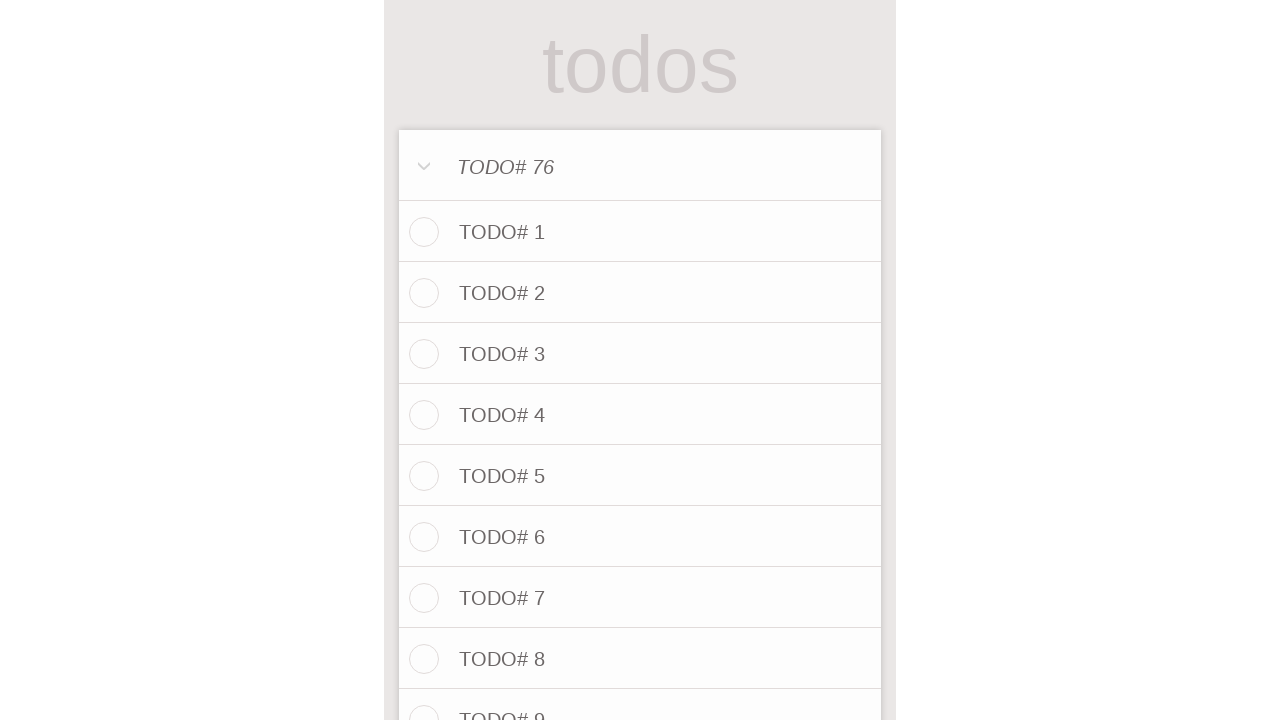

Pressed Enter to save TODO# 76
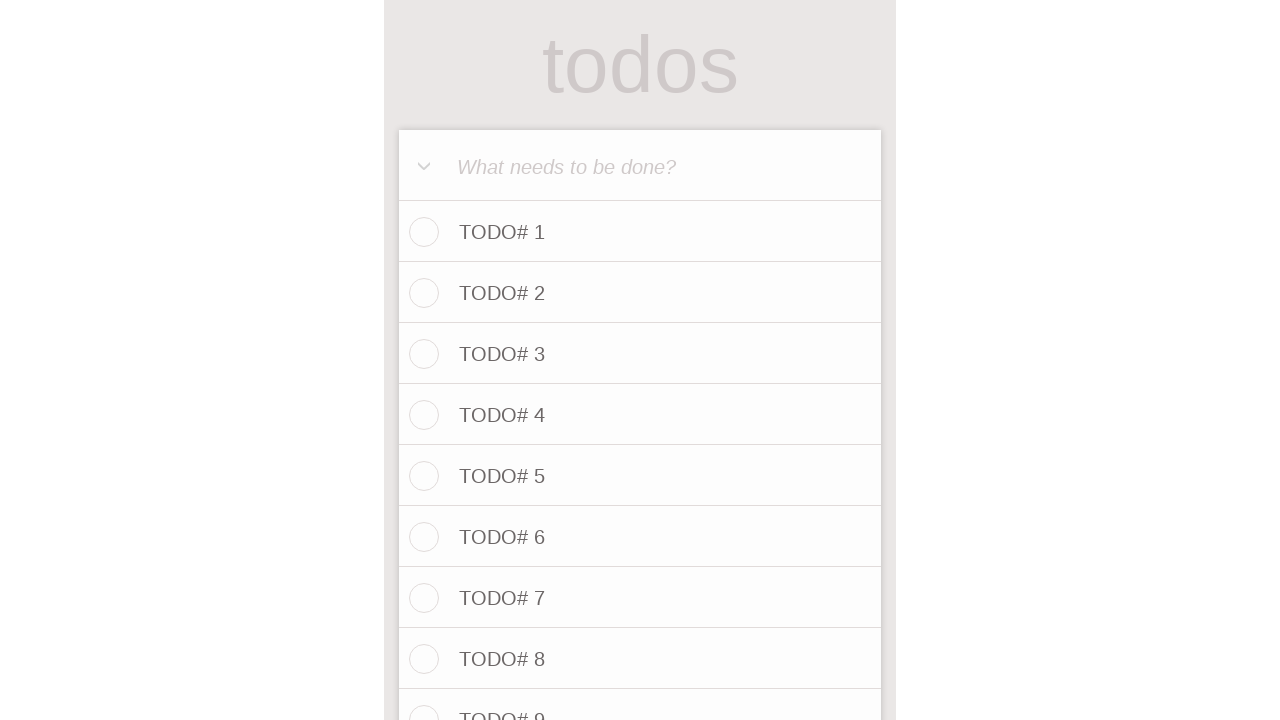

Clicked todo input field for item 77 at (640, 166) on internal:attr=[placeholder="What needs to be done?"i]
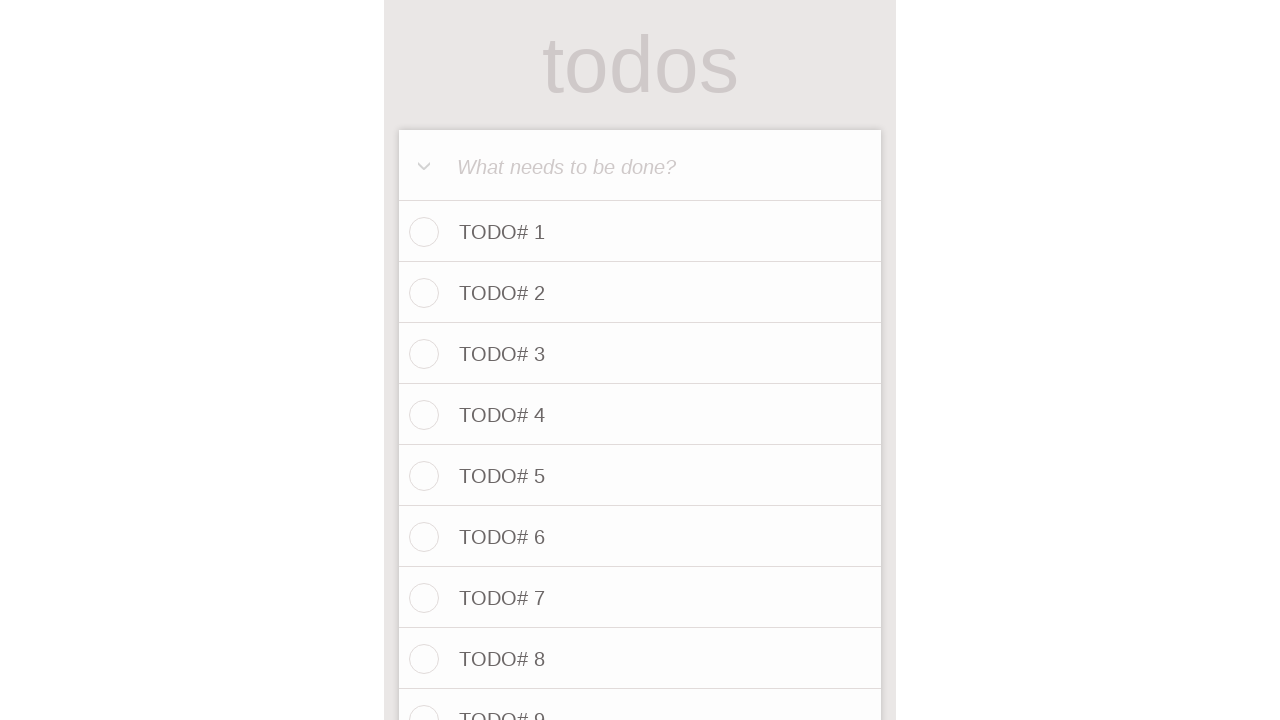

Filled todo input with 'TODO# 77' on internal:attr=[placeholder="What needs to be done?"i]
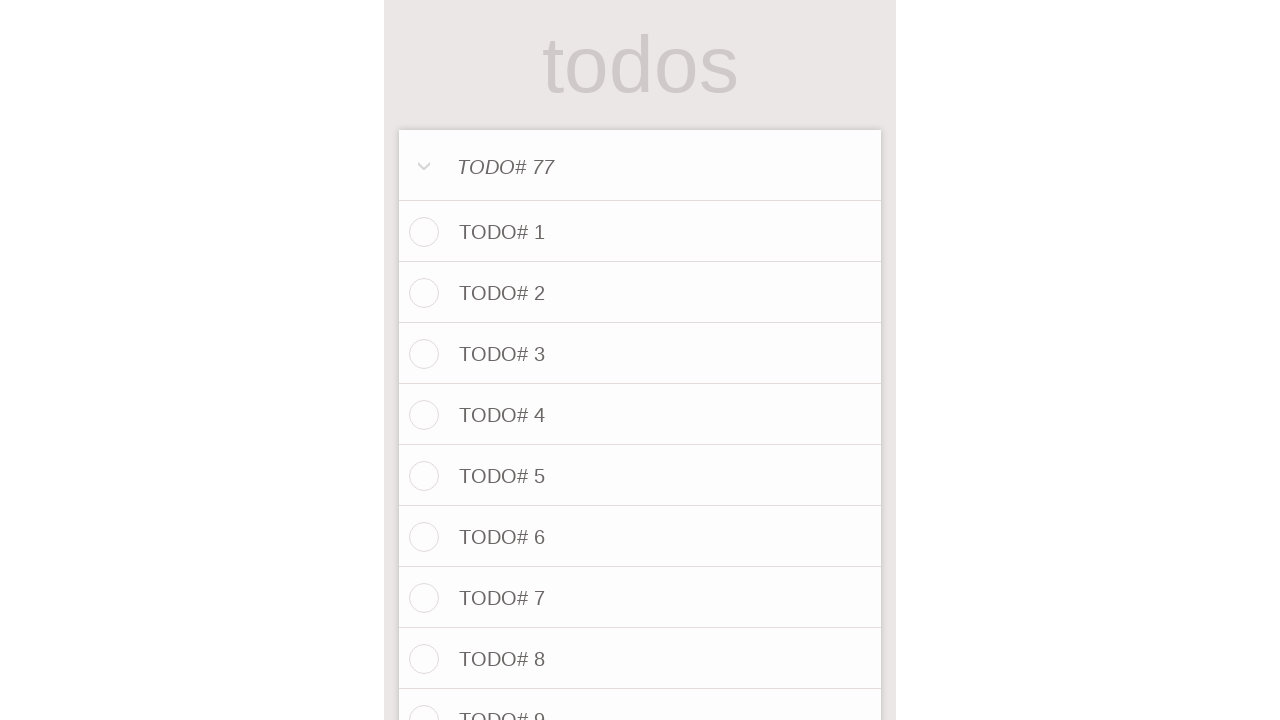

Pressed Enter to save TODO# 77
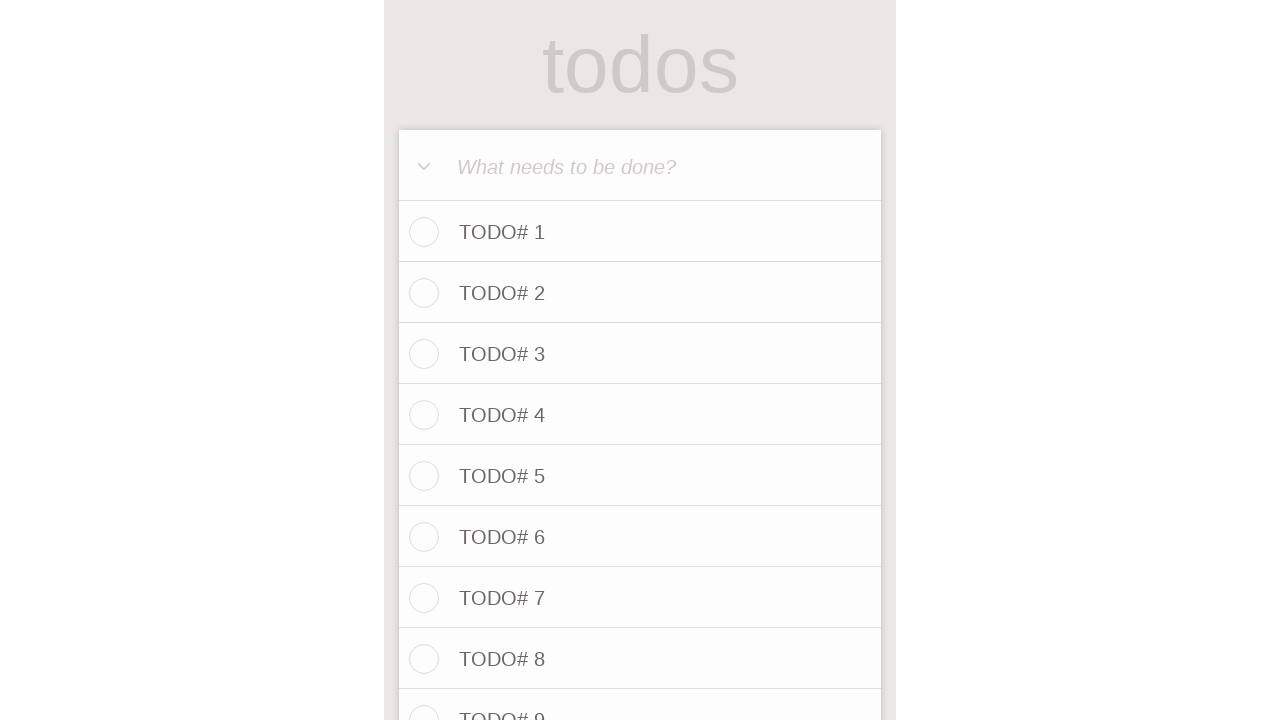

Clicked todo input field for item 78 at (640, 166) on internal:attr=[placeholder="What needs to be done?"i]
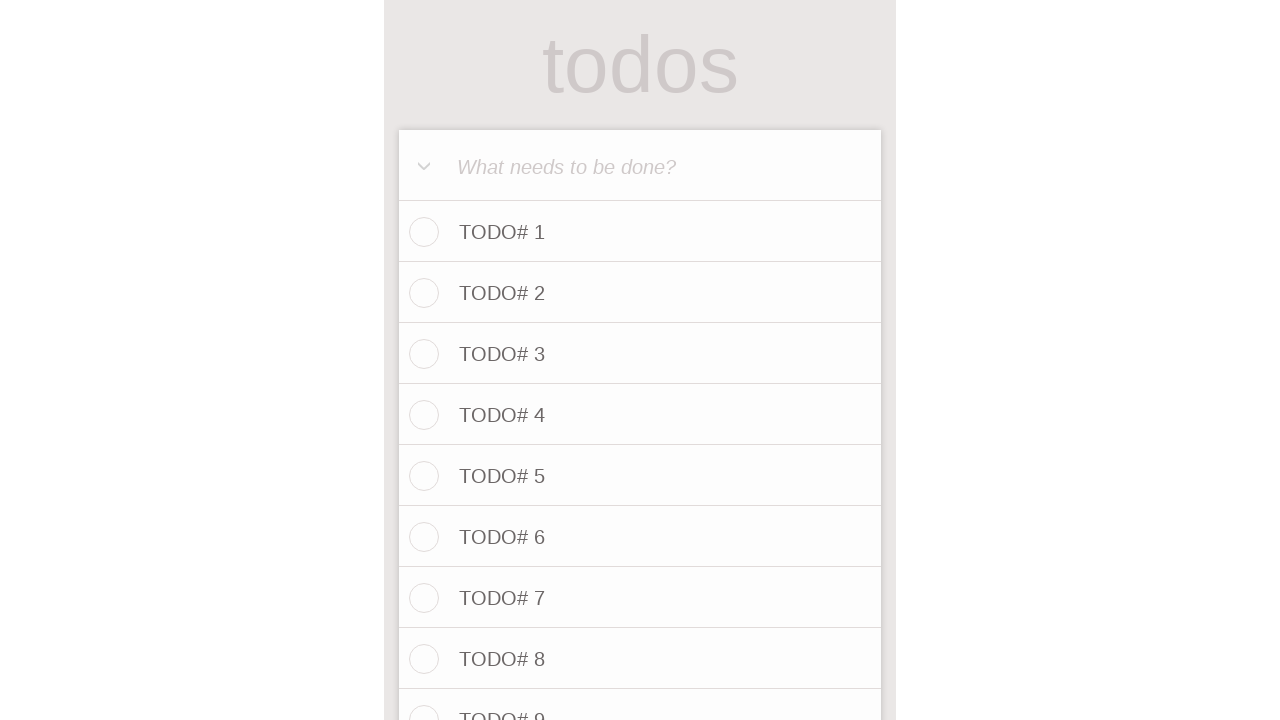

Filled todo input with 'TODO# 78' on internal:attr=[placeholder="What needs to be done?"i]
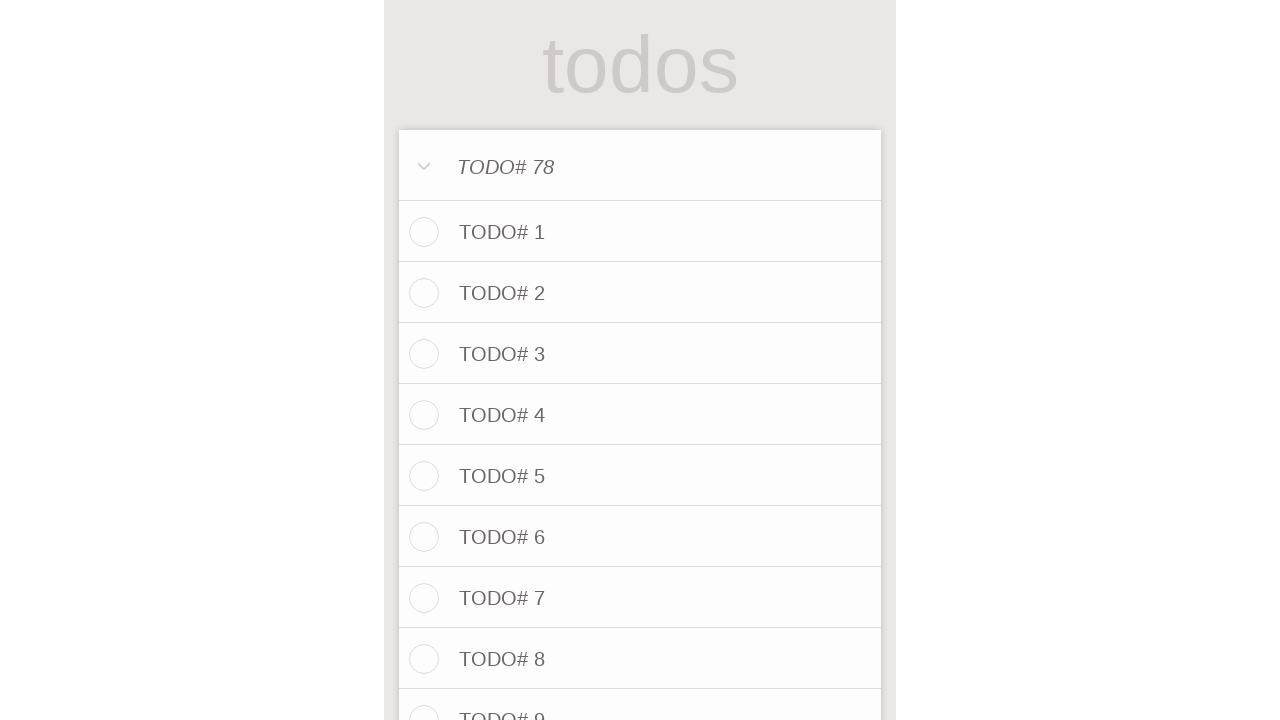

Pressed Enter to save TODO# 78
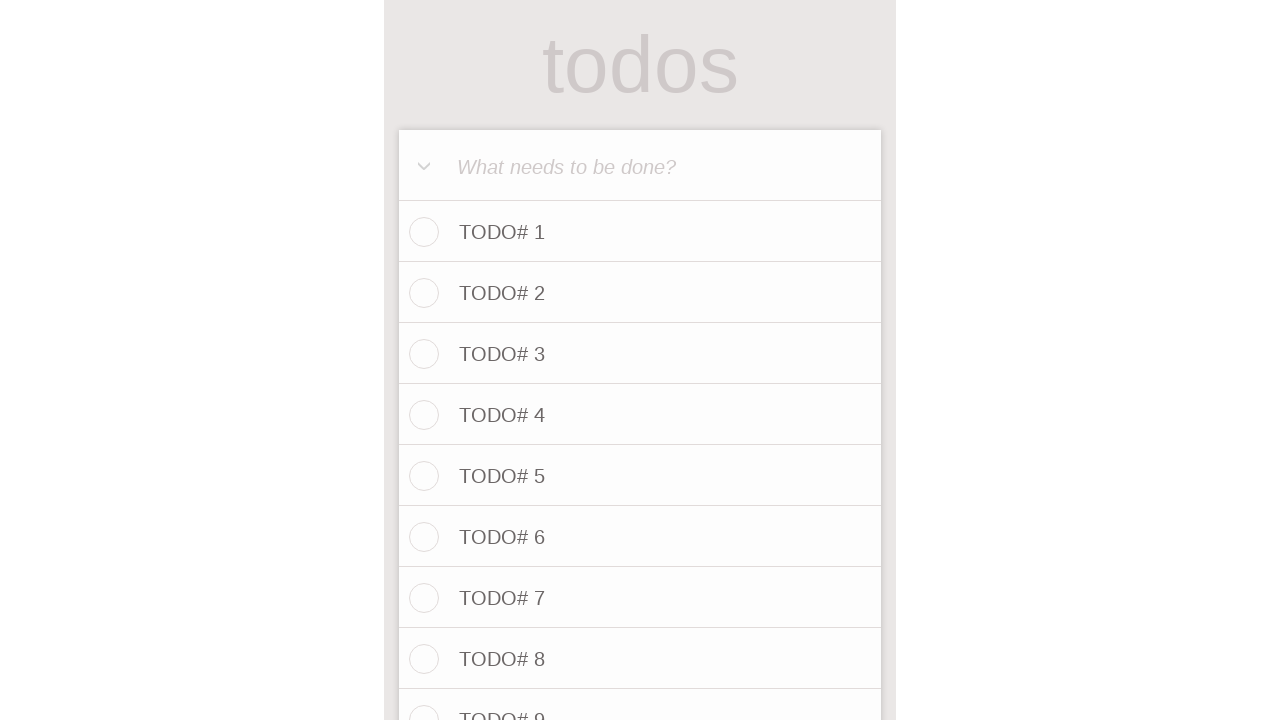

Clicked todo input field for item 79 at (640, 166) on internal:attr=[placeholder="What needs to be done?"i]
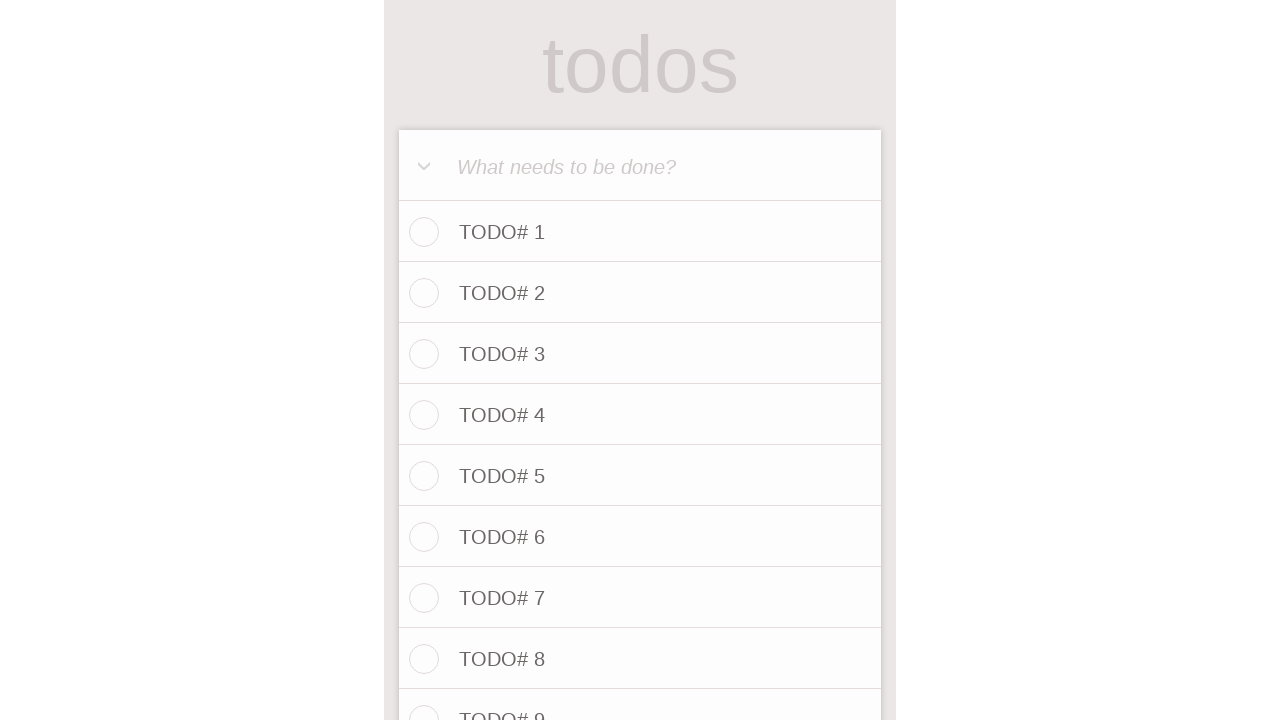

Filled todo input with 'TODO# 79' on internal:attr=[placeholder="What needs to be done?"i]
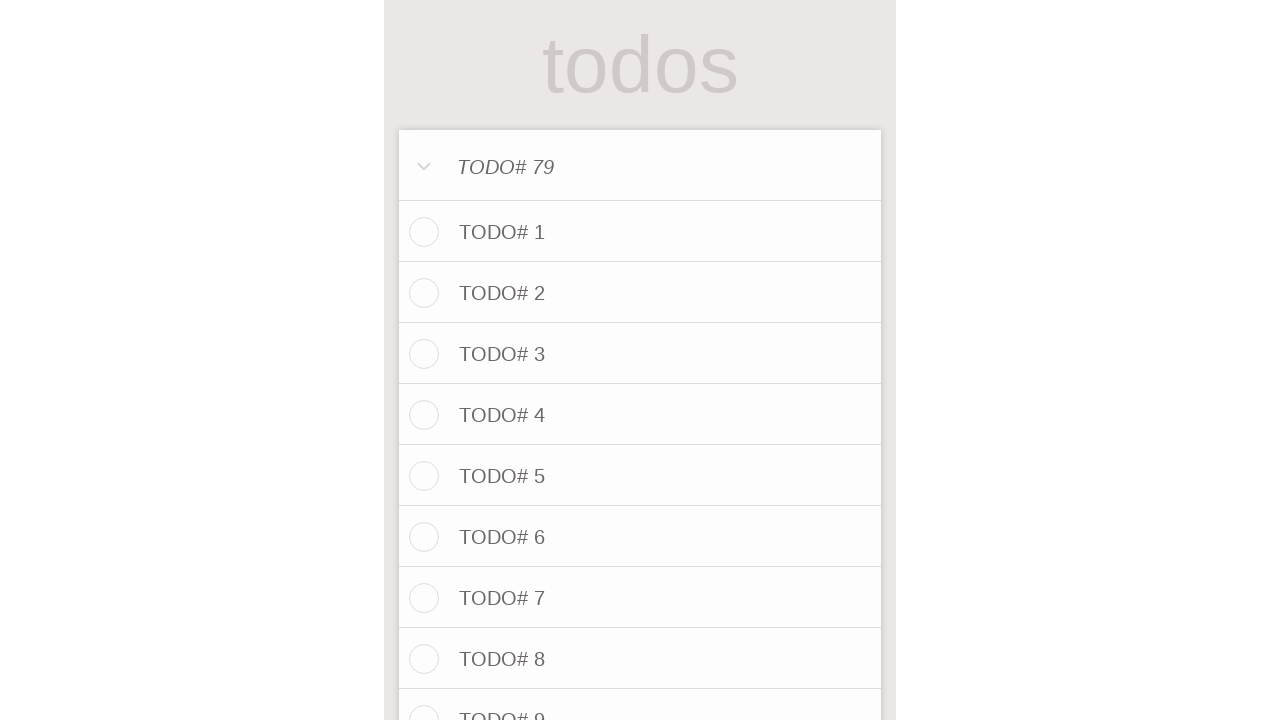

Pressed Enter to save TODO# 79
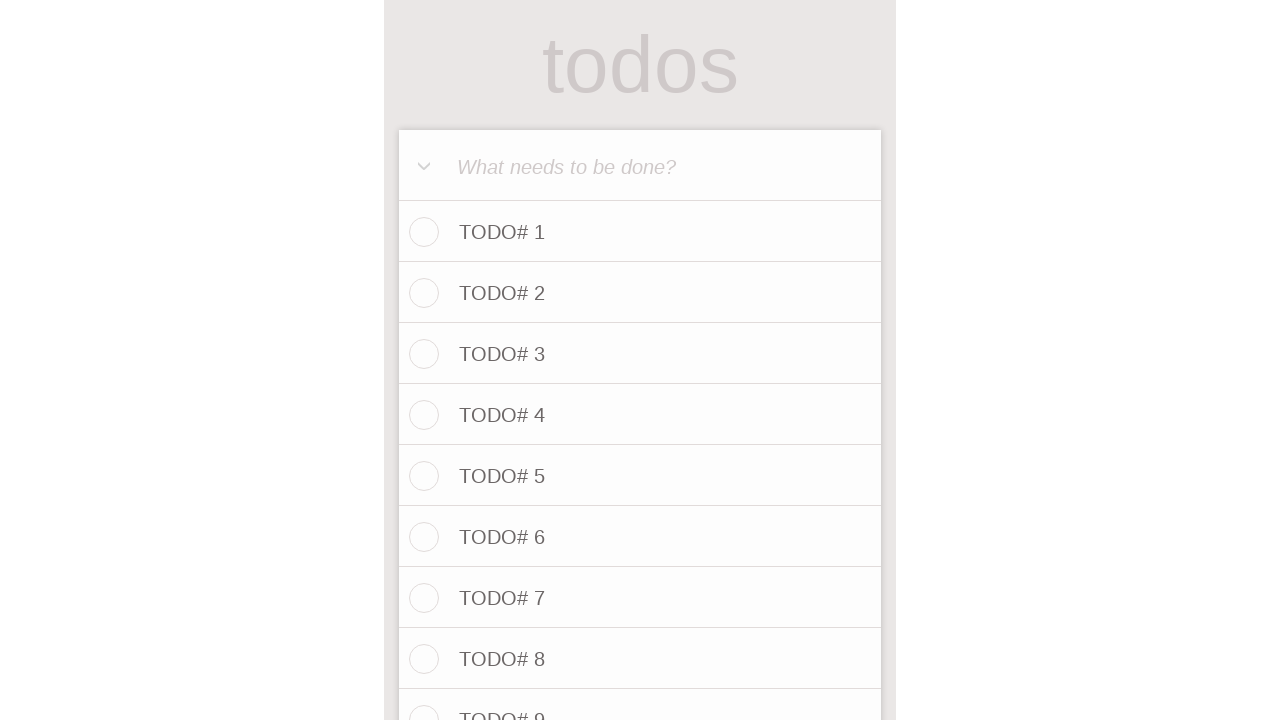

Clicked todo input field for item 80 at (640, 166) on internal:attr=[placeholder="What needs to be done?"i]
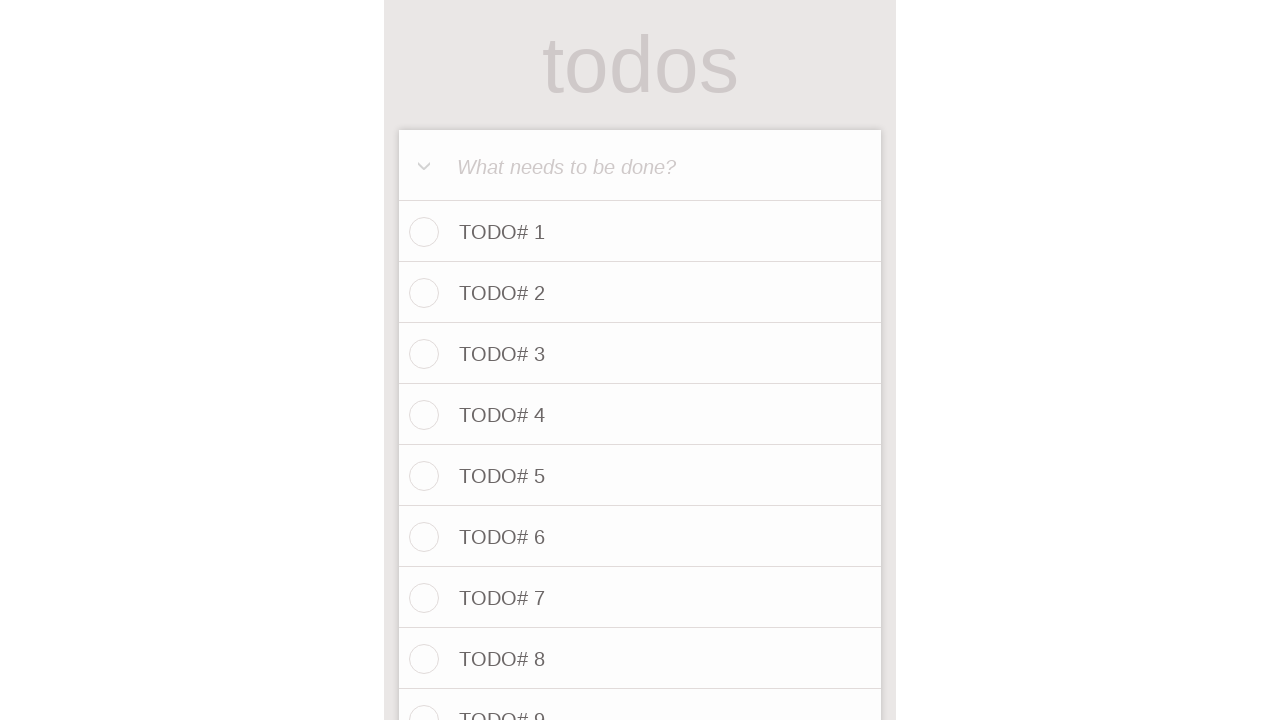

Filled todo input with 'TODO# 80' on internal:attr=[placeholder="What needs to be done?"i]
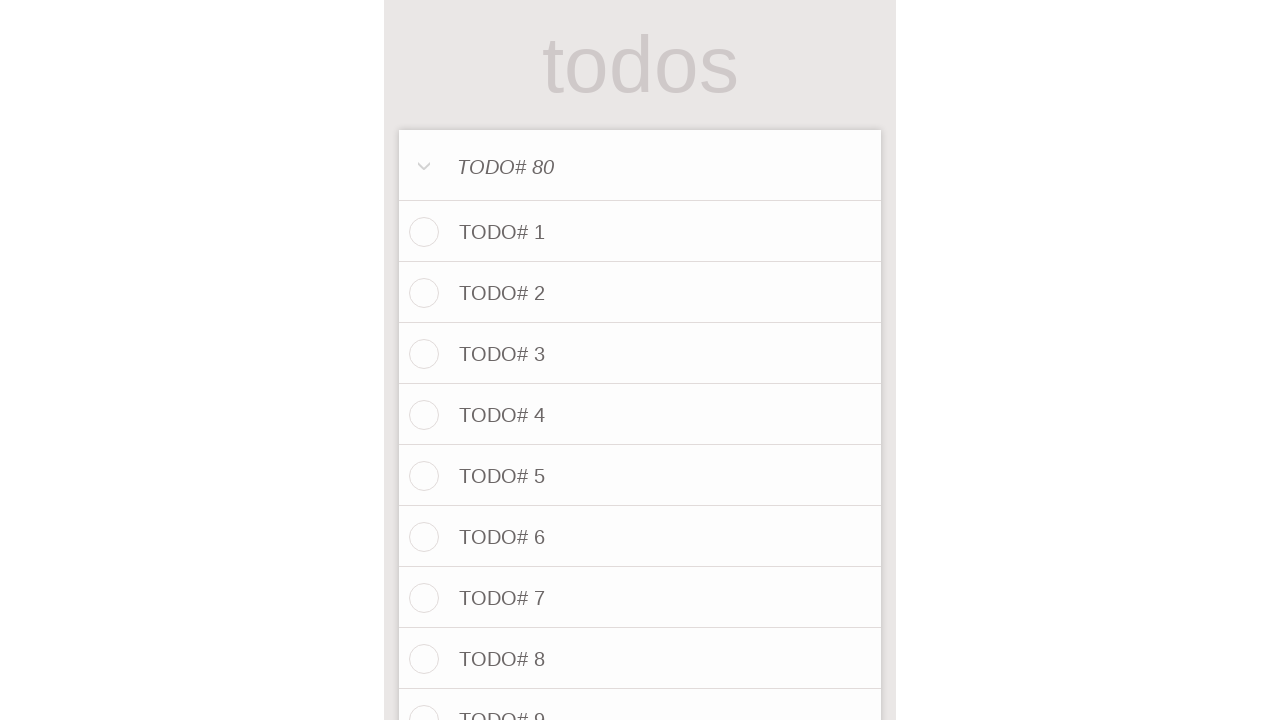

Pressed Enter to save TODO# 80
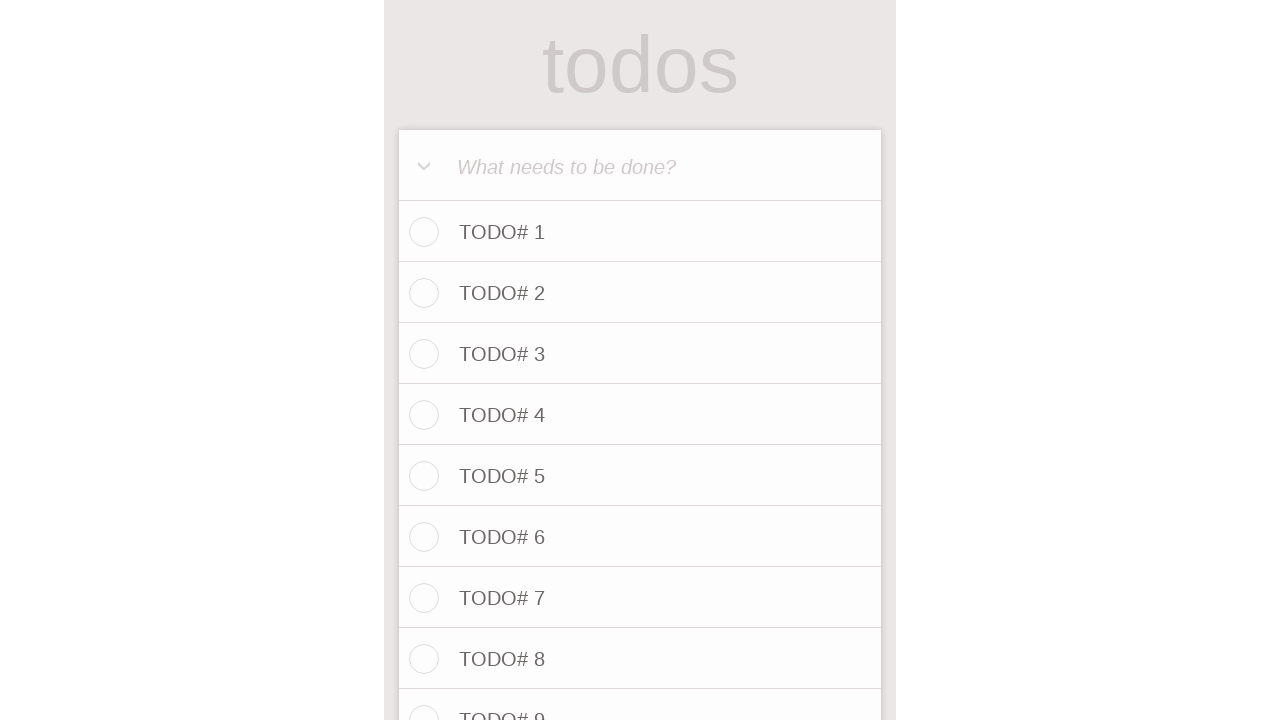

Clicked todo input field for item 81 at (640, 166) on internal:attr=[placeholder="What needs to be done?"i]
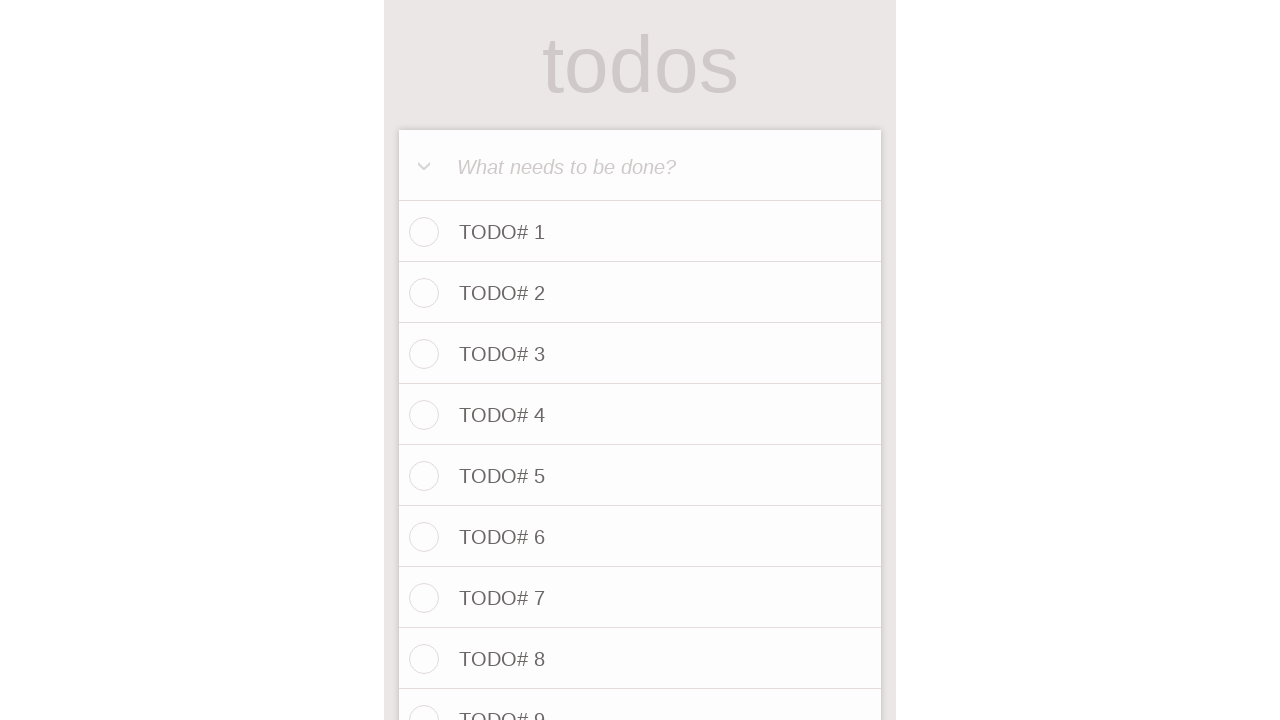

Filled todo input with 'TODO# 81' on internal:attr=[placeholder="What needs to be done?"i]
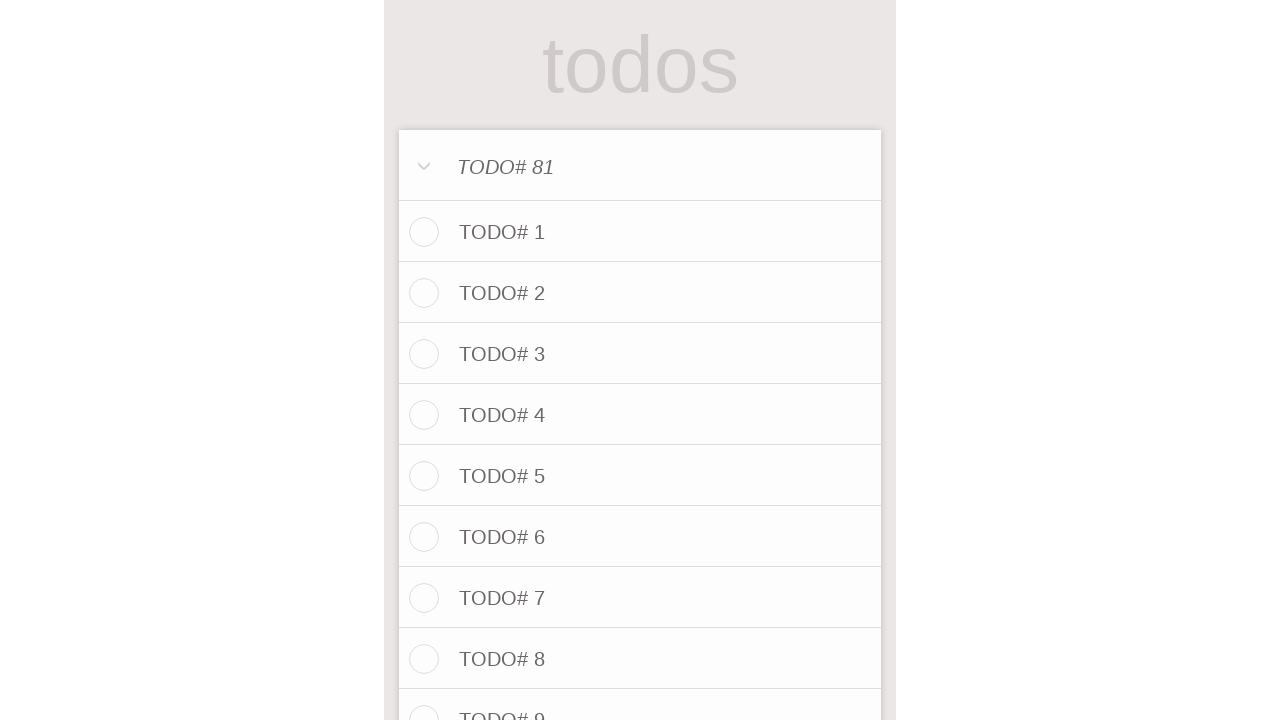

Pressed Enter to save TODO# 81
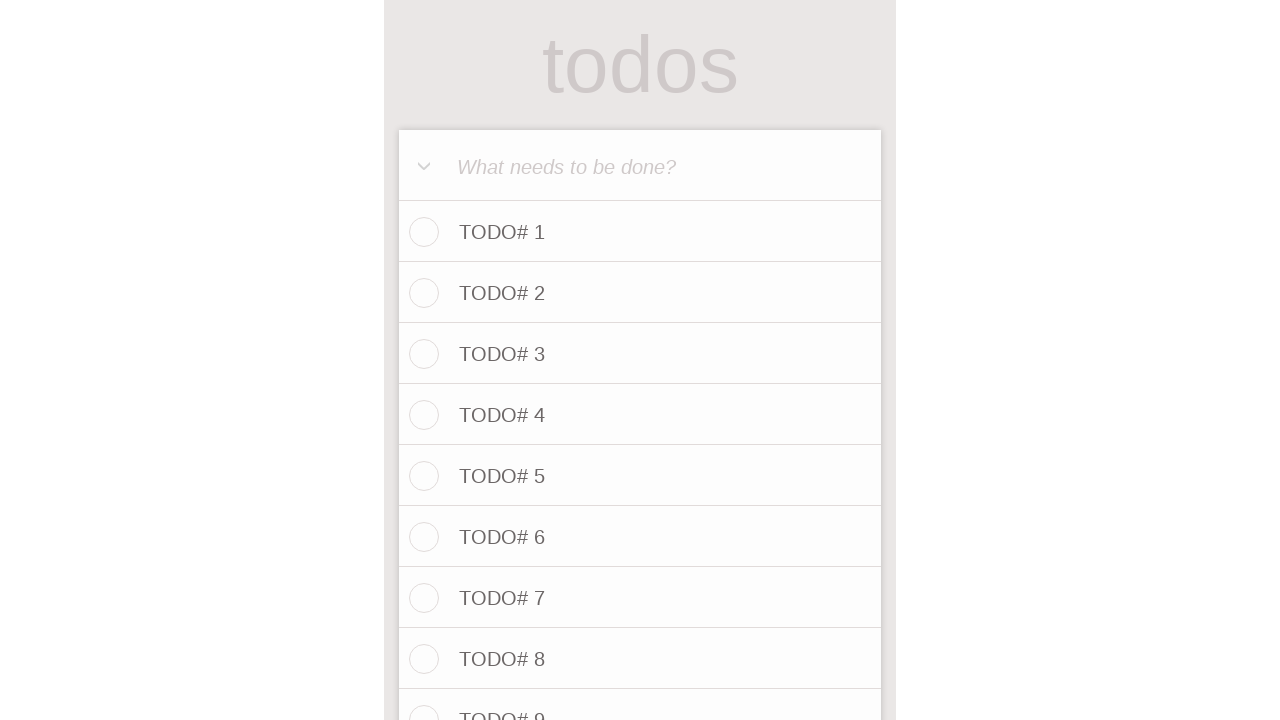

Clicked todo input field for item 82 at (640, 166) on internal:attr=[placeholder="What needs to be done?"i]
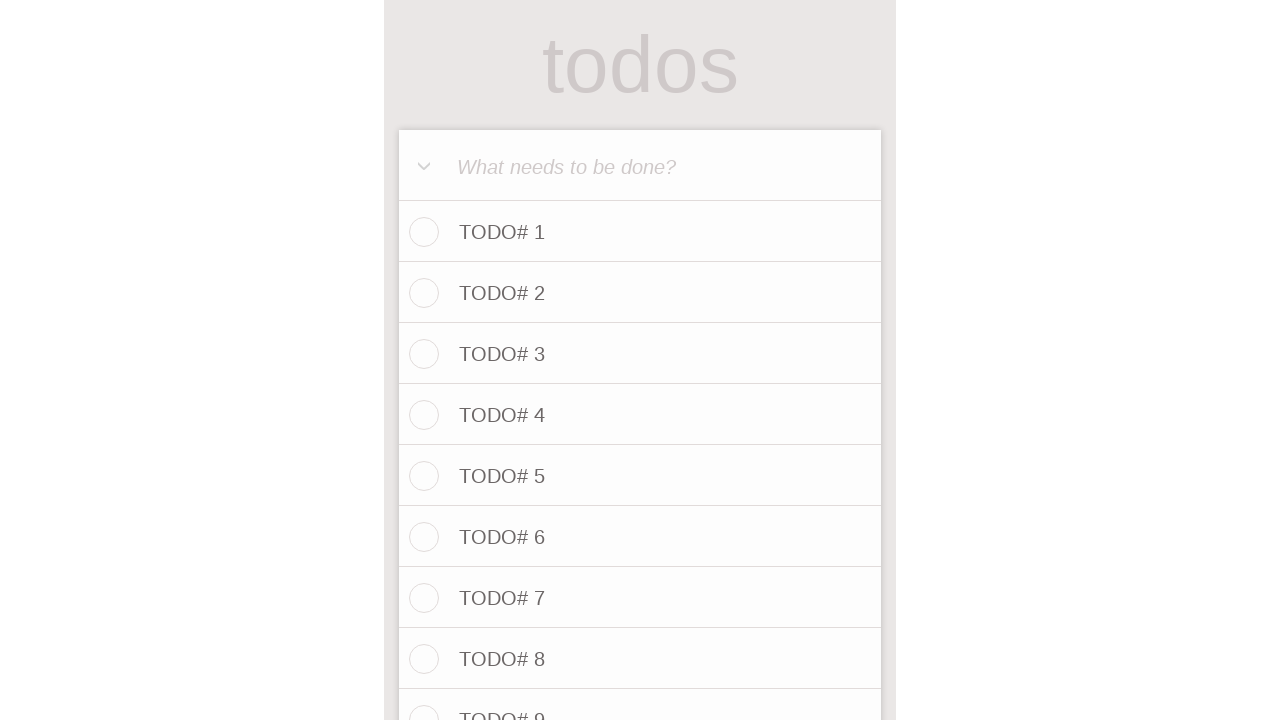

Filled todo input with 'TODO# 82' on internal:attr=[placeholder="What needs to be done?"i]
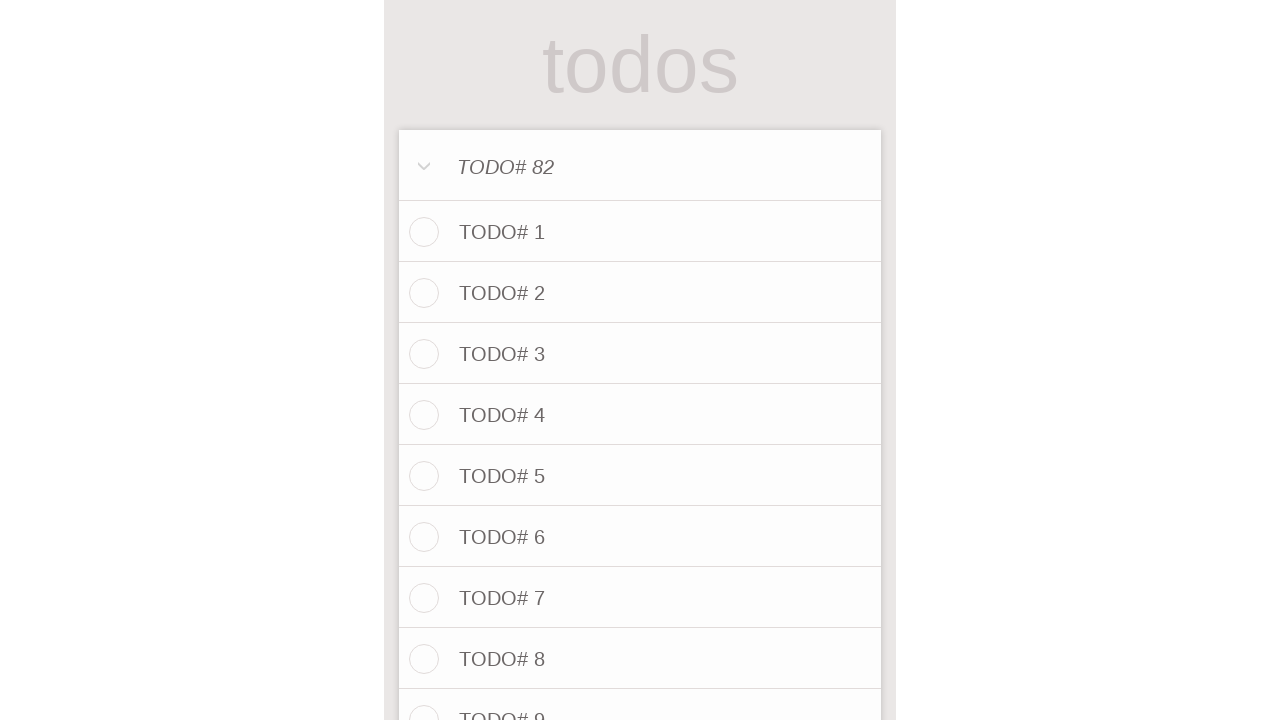

Pressed Enter to save TODO# 82
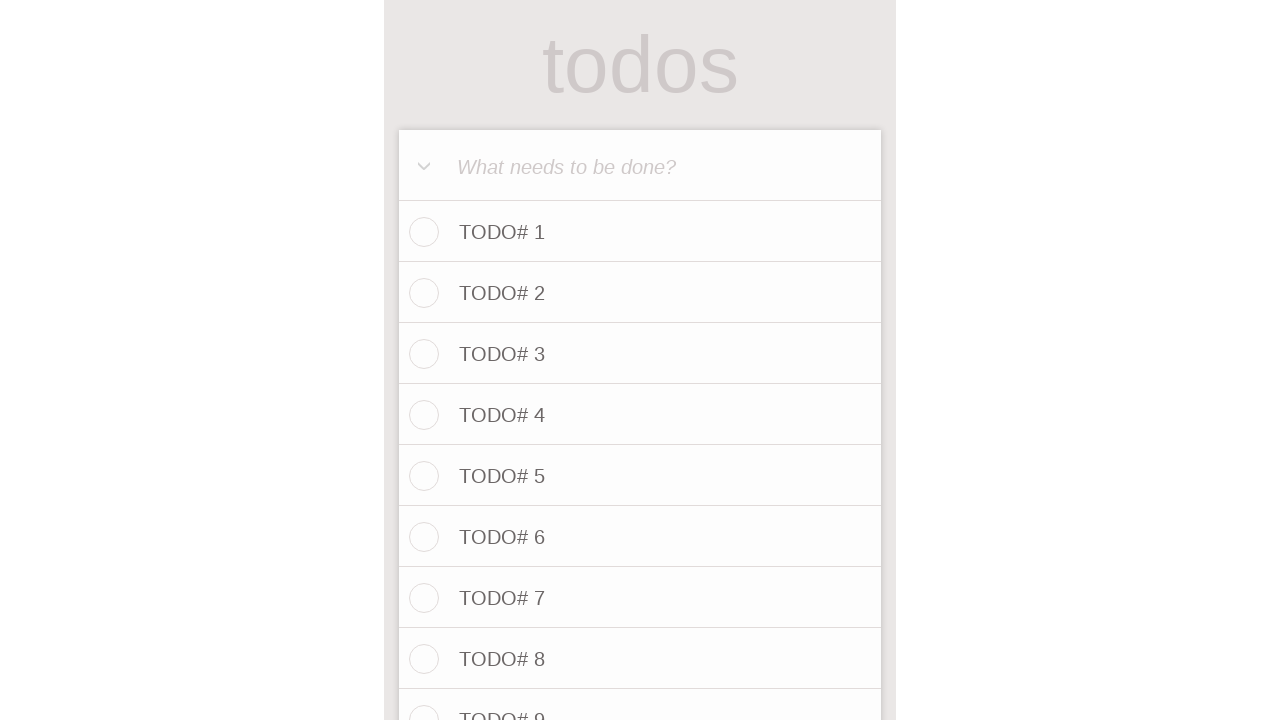

Clicked todo input field for item 83 at (640, 166) on internal:attr=[placeholder="What needs to be done?"i]
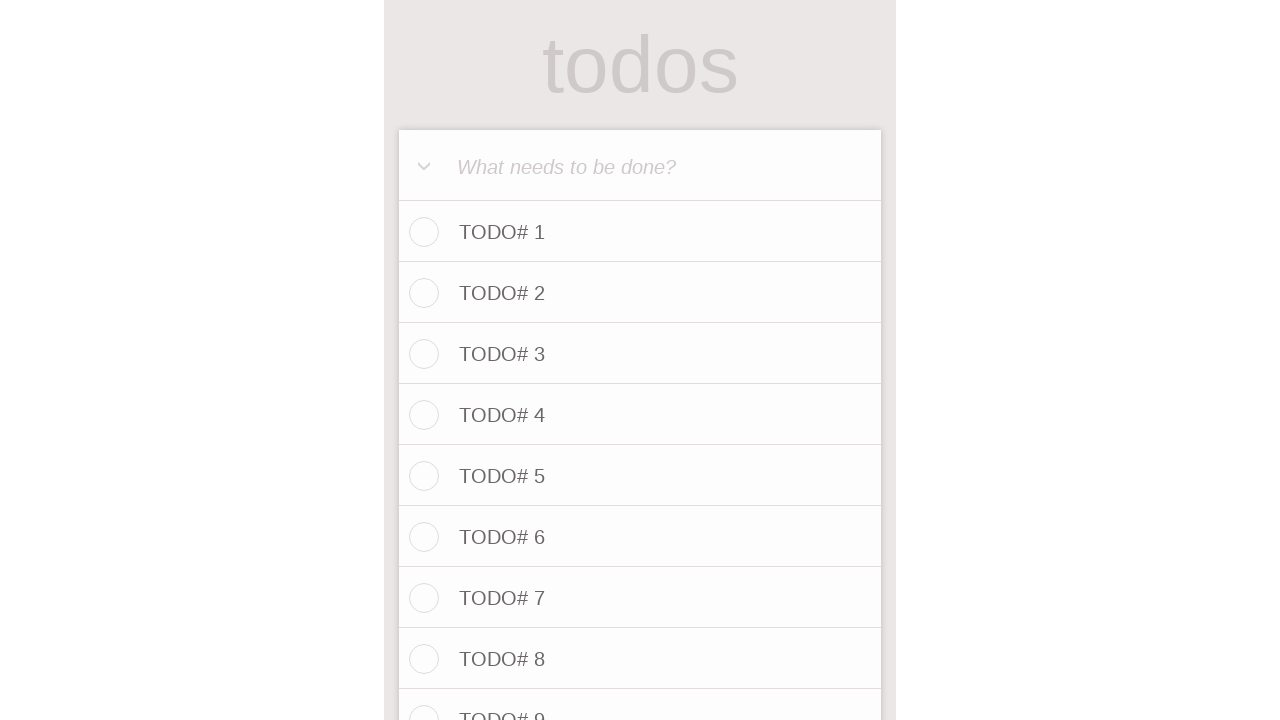

Filled todo input with 'TODO# 83' on internal:attr=[placeholder="What needs to be done?"i]
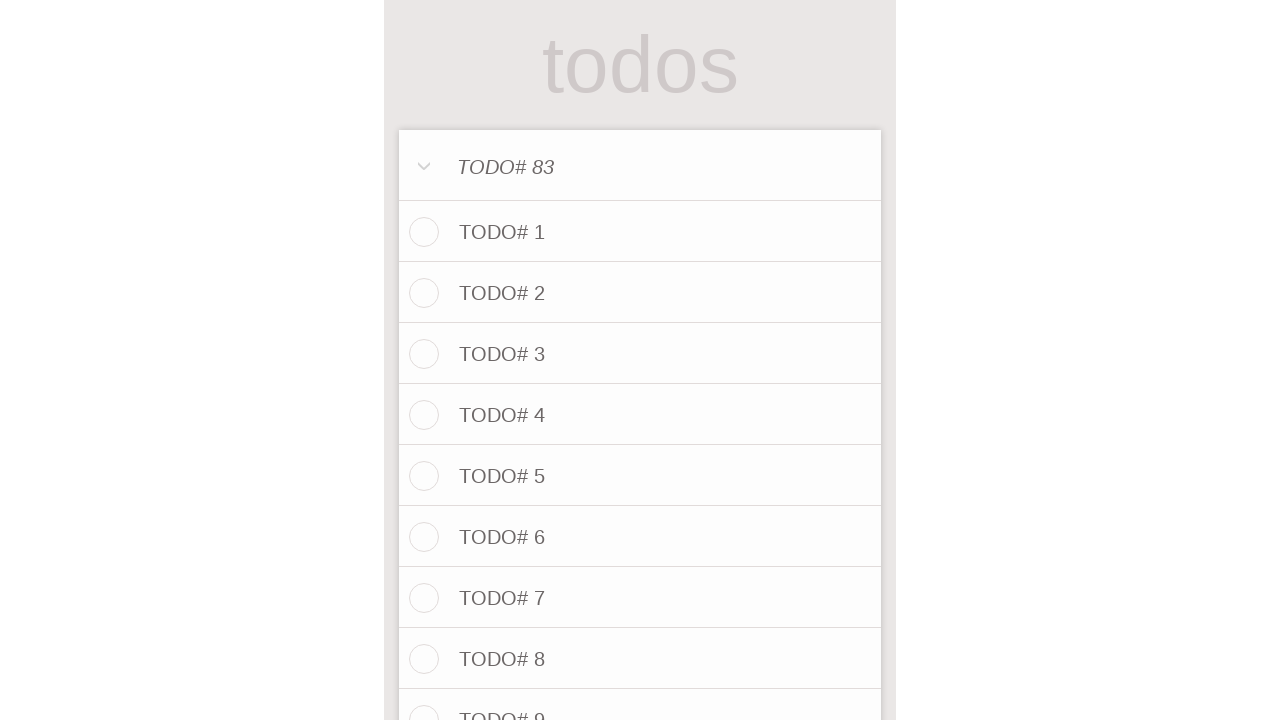

Pressed Enter to save TODO# 83
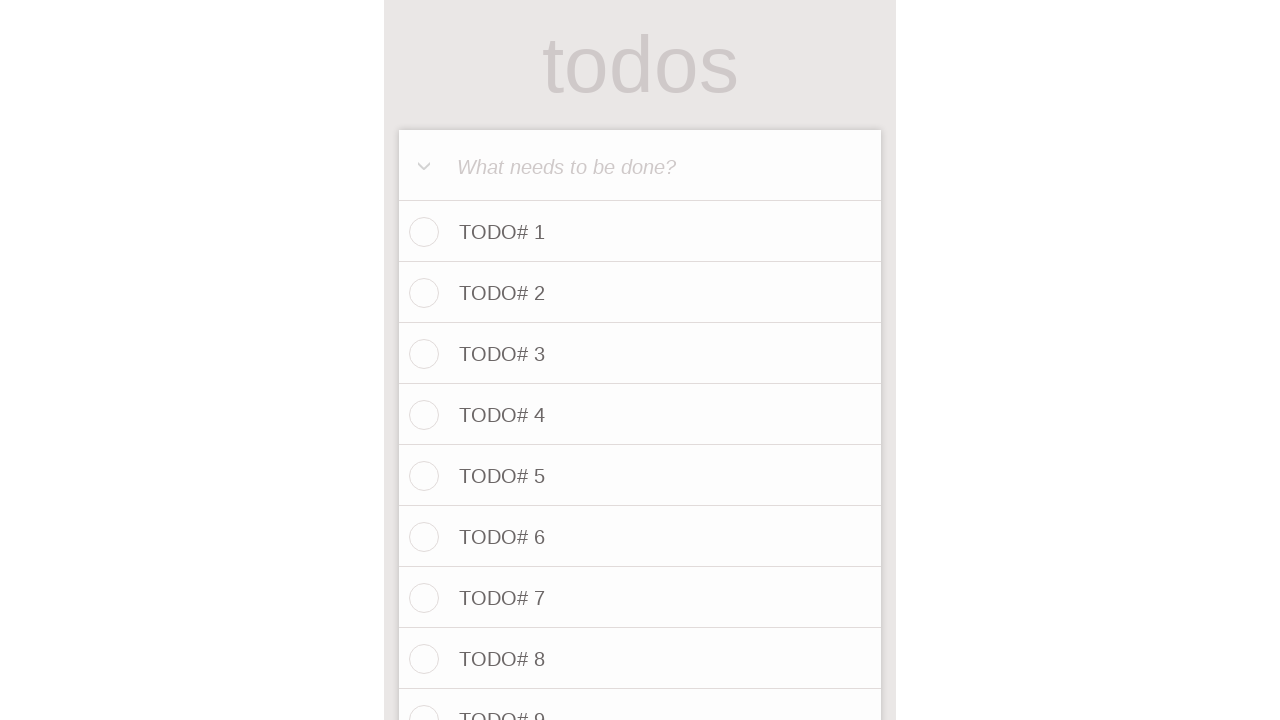

Clicked todo input field for item 84 at (640, 166) on internal:attr=[placeholder="What needs to be done?"i]
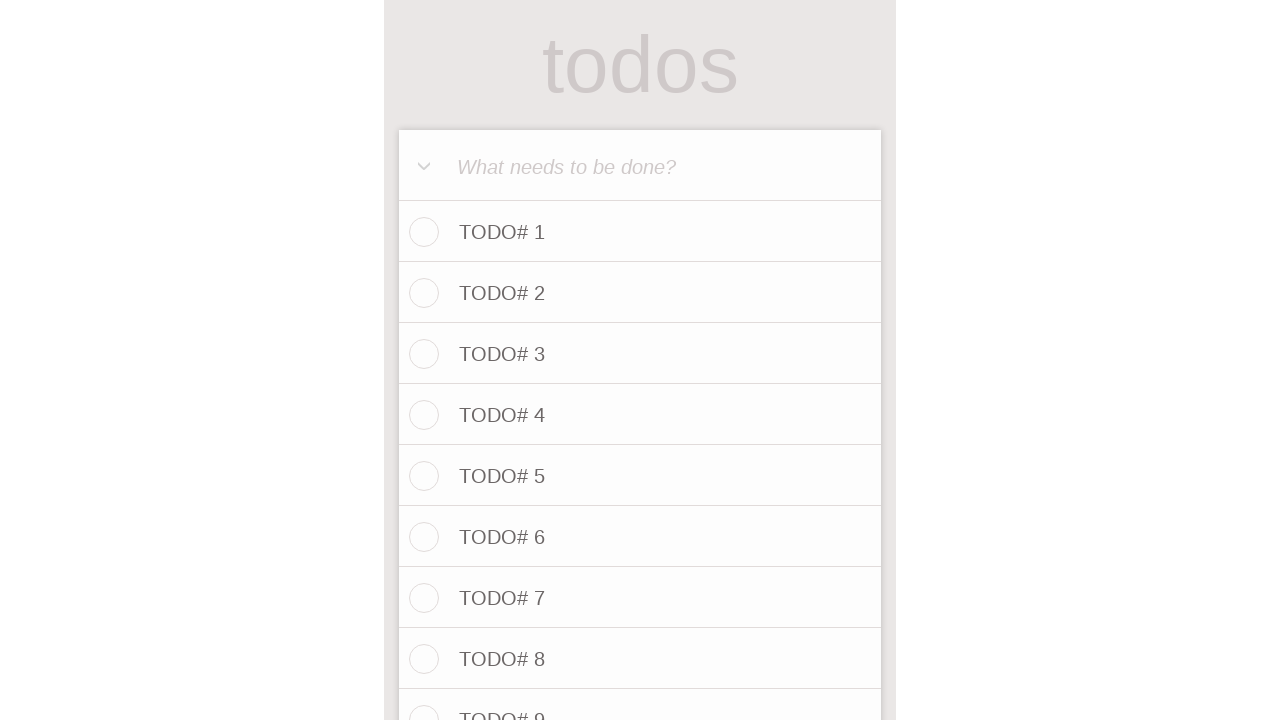

Filled todo input with 'TODO# 84' on internal:attr=[placeholder="What needs to be done?"i]
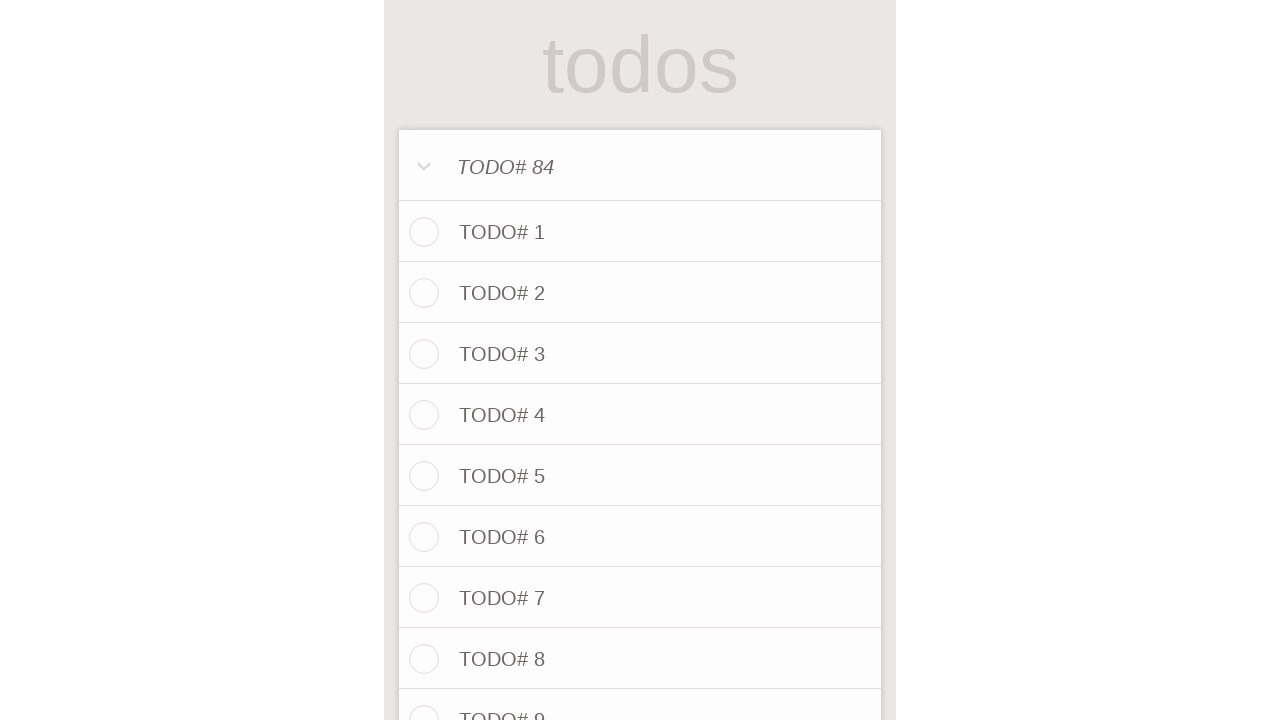

Pressed Enter to save TODO# 84
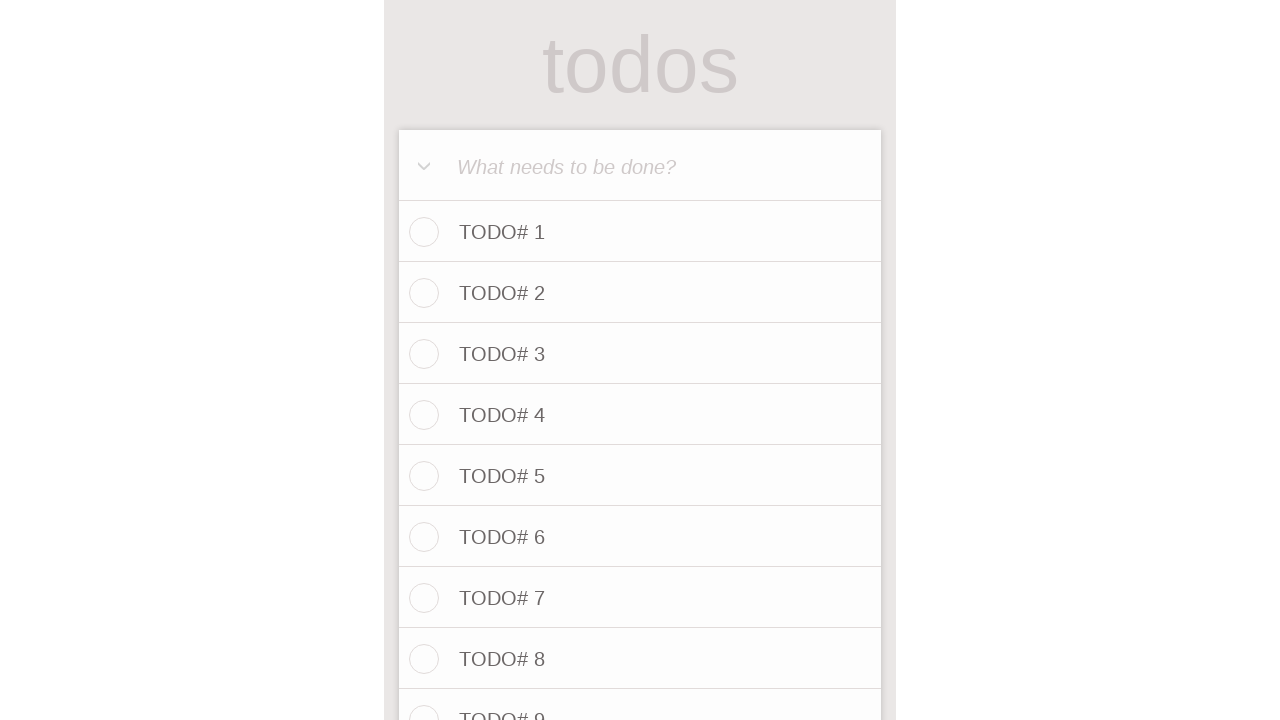

Clicked todo input field for item 85 at (640, 166) on internal:attr=[placeholder="What needs to be done?"i]
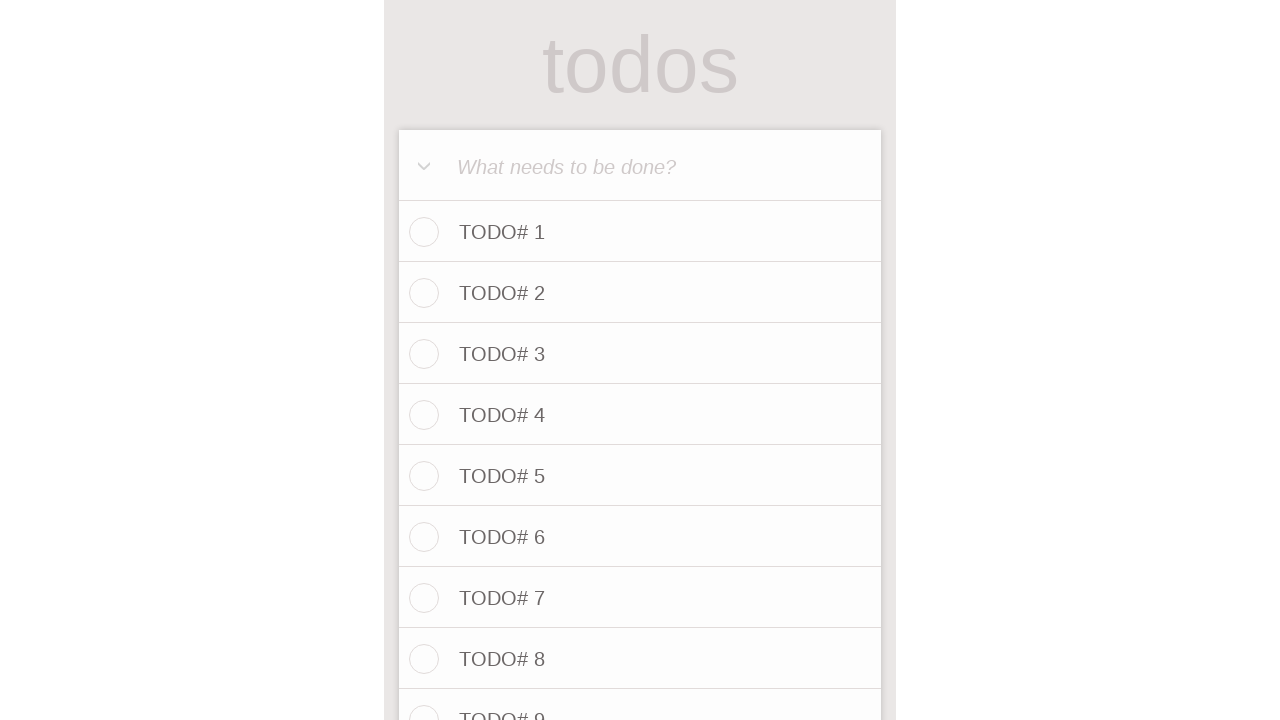

Filled todo input with 'TODO# 85' on internal:attr=[placeholder="What needs to be done?"i]
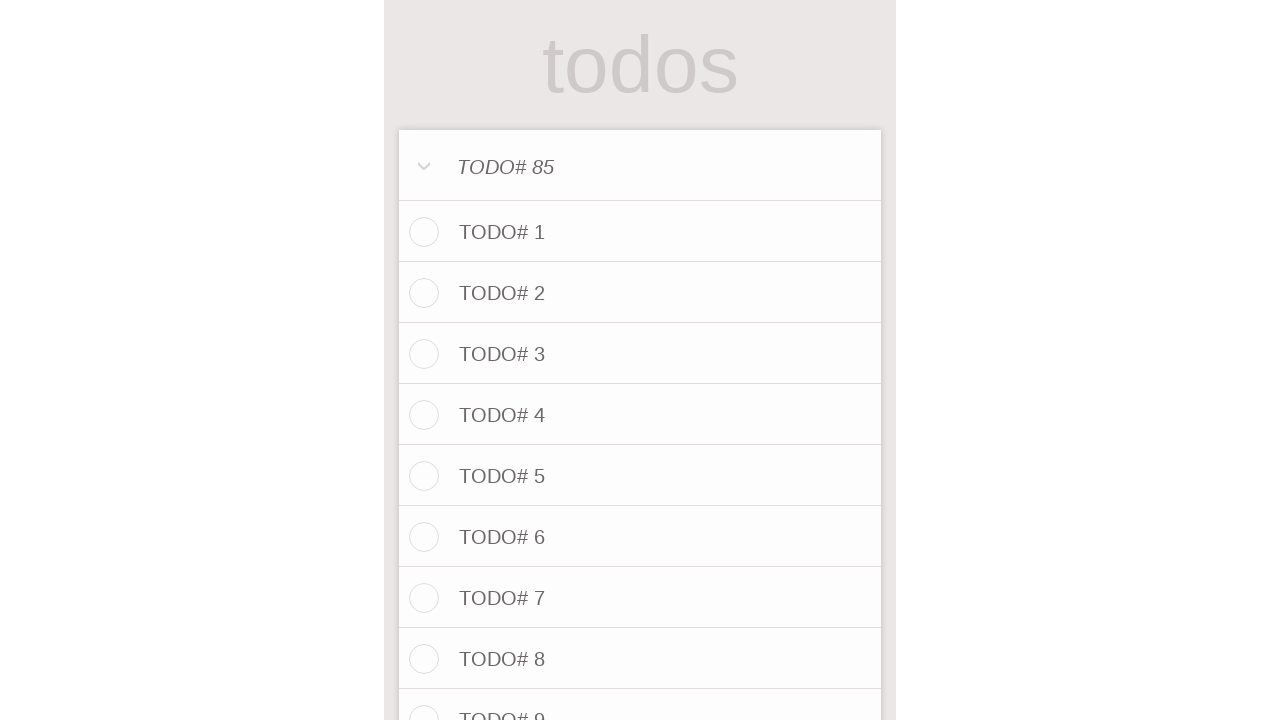

Pressed Enter to save TODO# 85
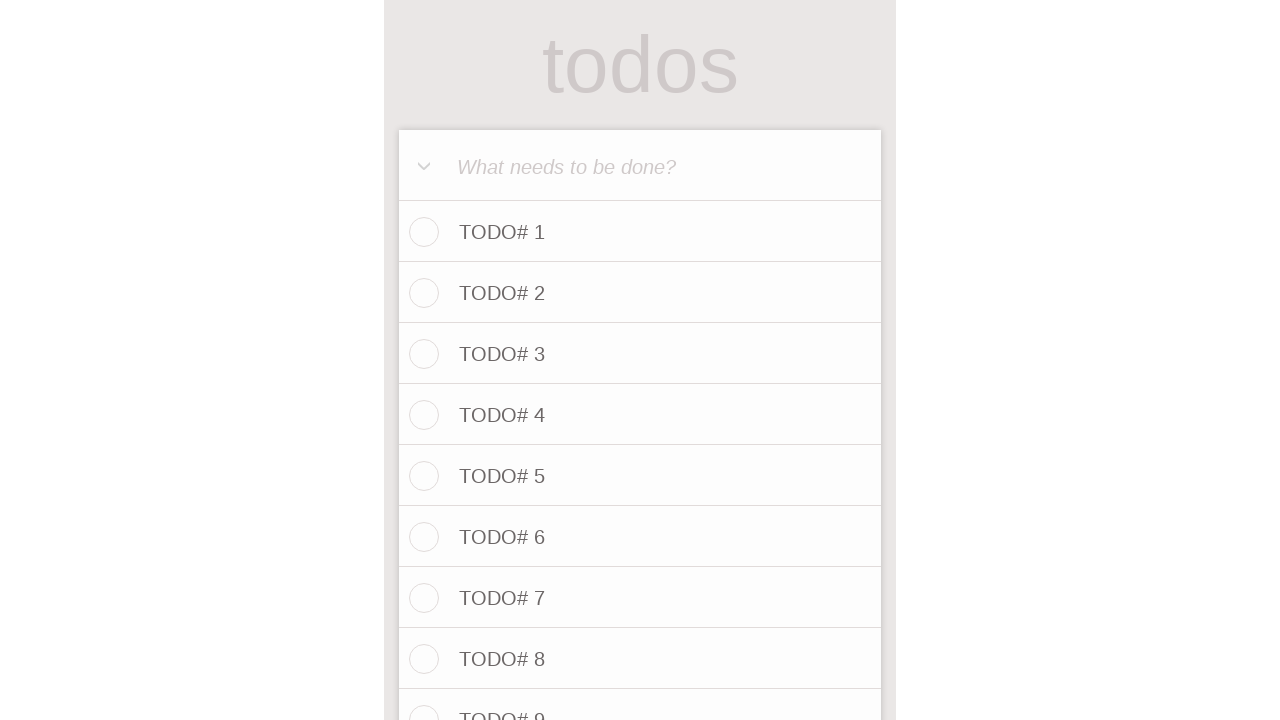

Clicked todo input field for item 86 at (640, 166) on internal:attr=[placeholder="What needs to be done?"i]
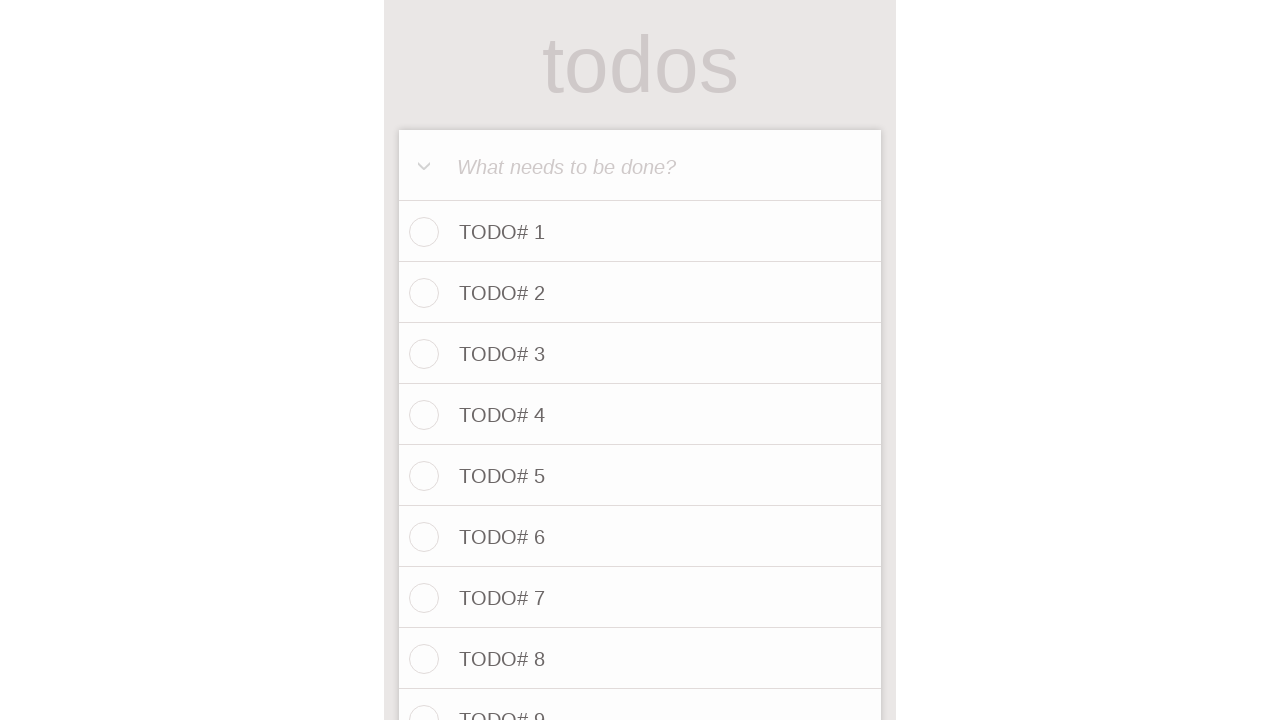

Filled todo input with 'TODO# 86' on internal:attr=[placeholder="What needs to be done?"i]
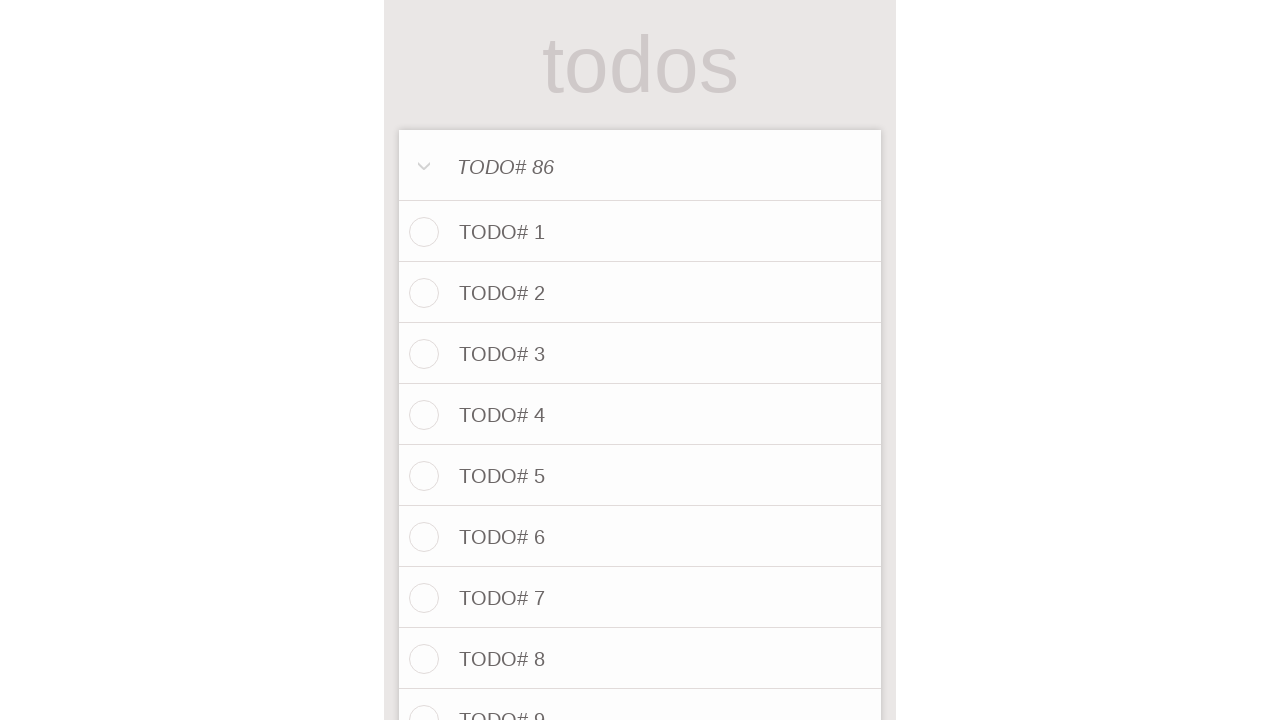

Pressed Enter to save TODO# 86
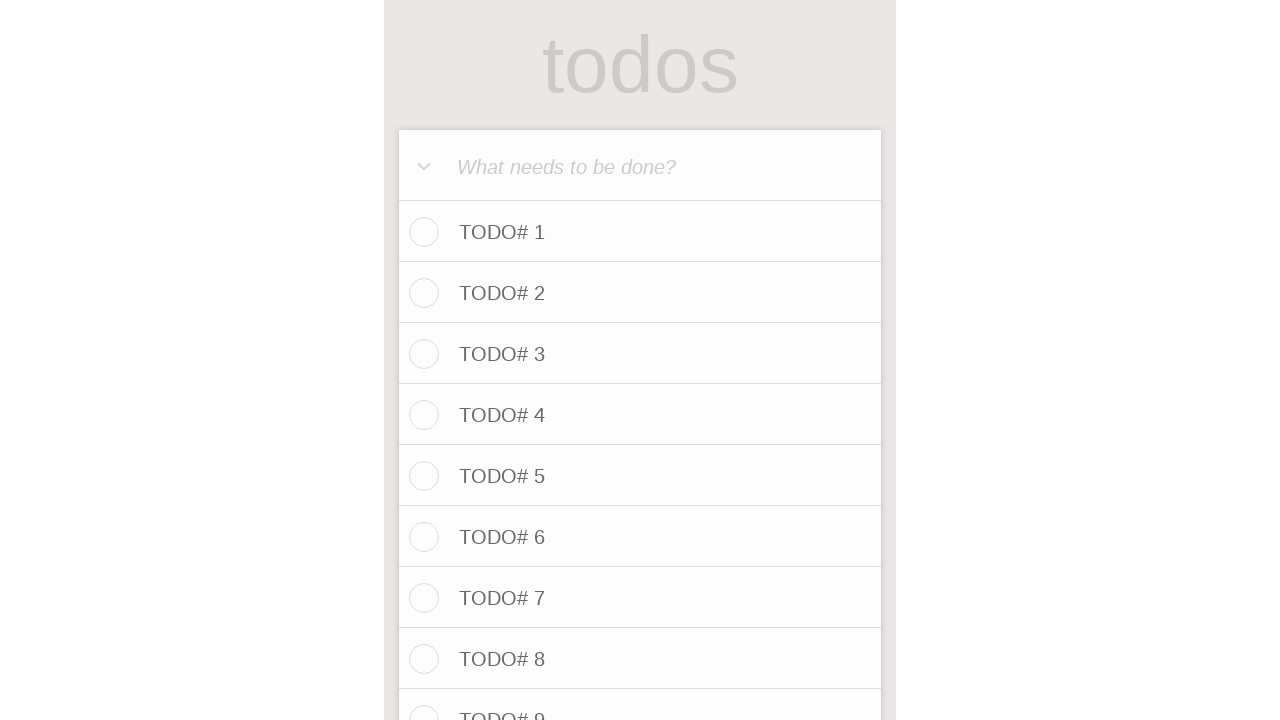

Clicked todo input field for item 87 at (640, 166) on internal:attr=[placeholder="What needs to be done?"i]
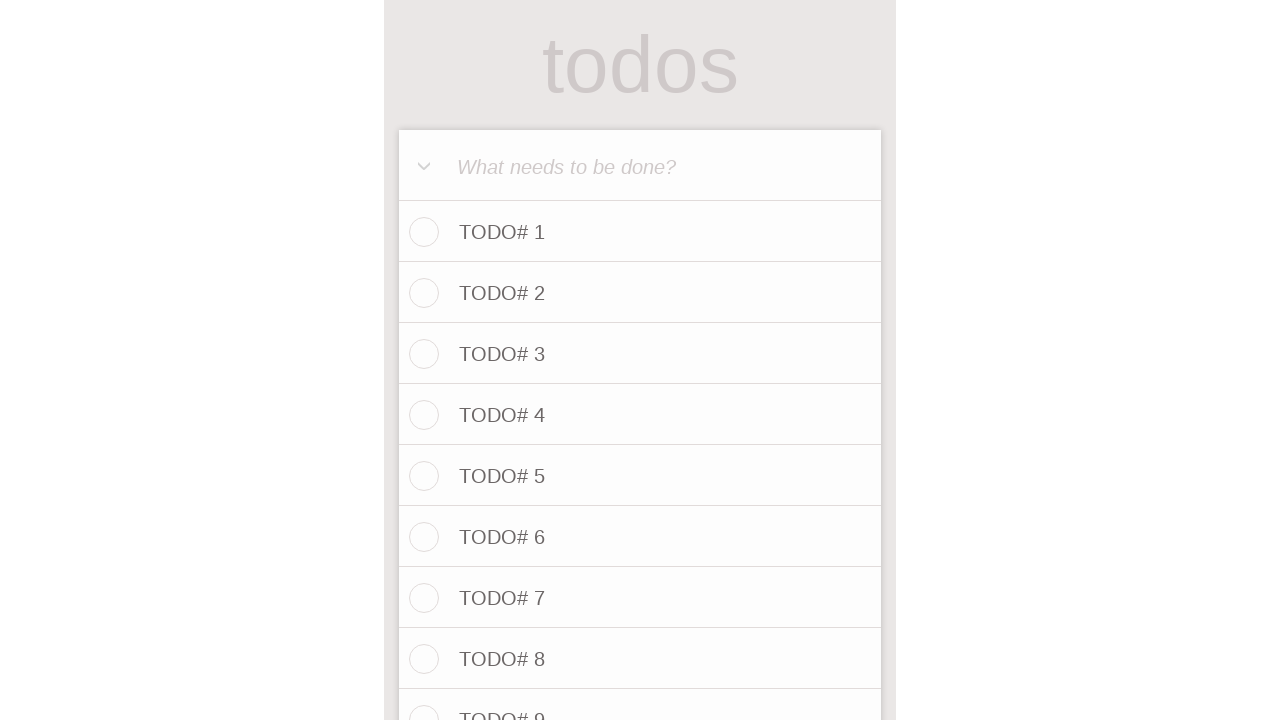

Filled todo input with 'TODO# 87' on internal:attr=[placeholder="What needs to be done?"i]
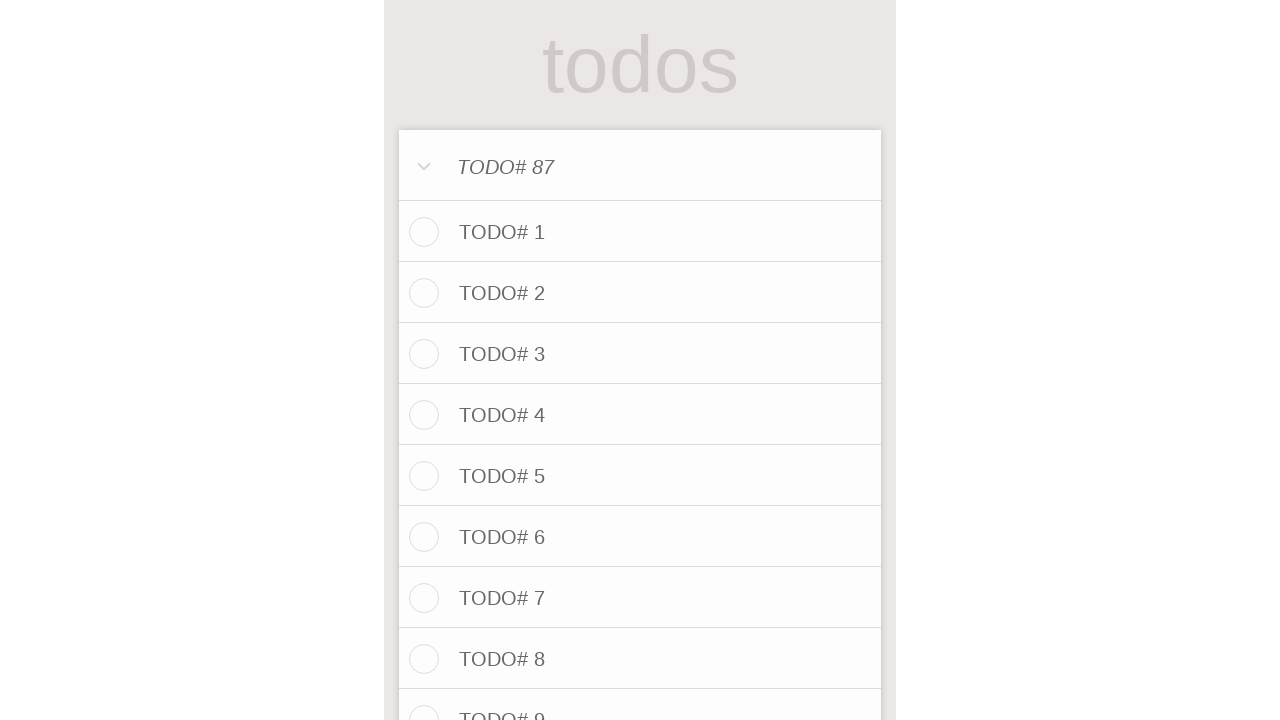

Pressed Enter to save TODO# 87
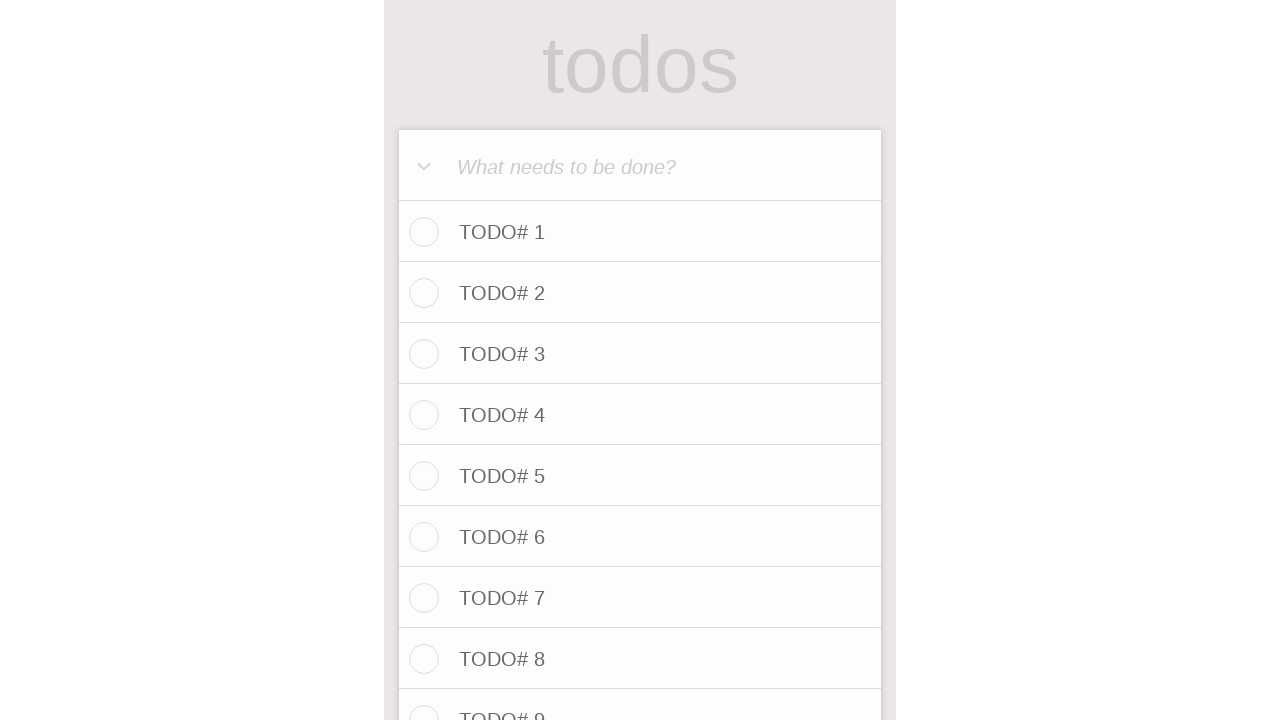

Clicked todo input field for item 88 at (640, 166) on internal:attr=[placeholder="What needs to be done?"i]
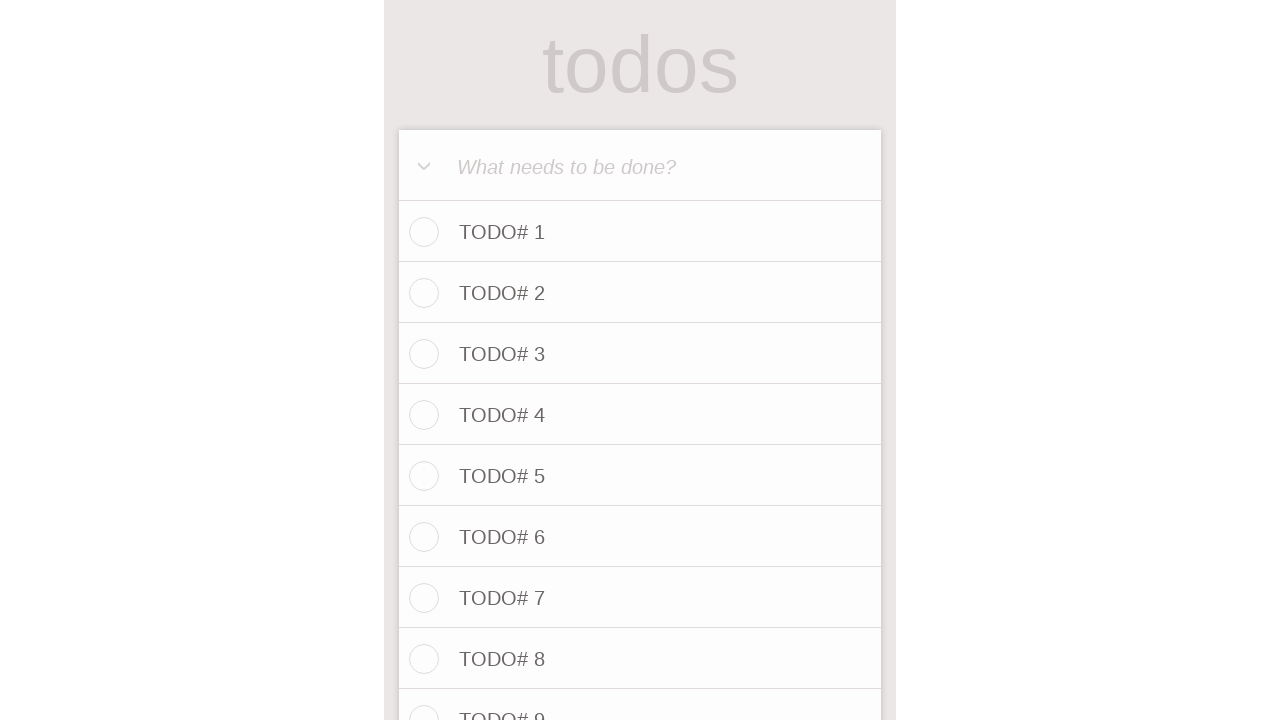

Filled todo input with 'TODO# 88' on internal:attr=[placeholder="What needs to be done?"i]
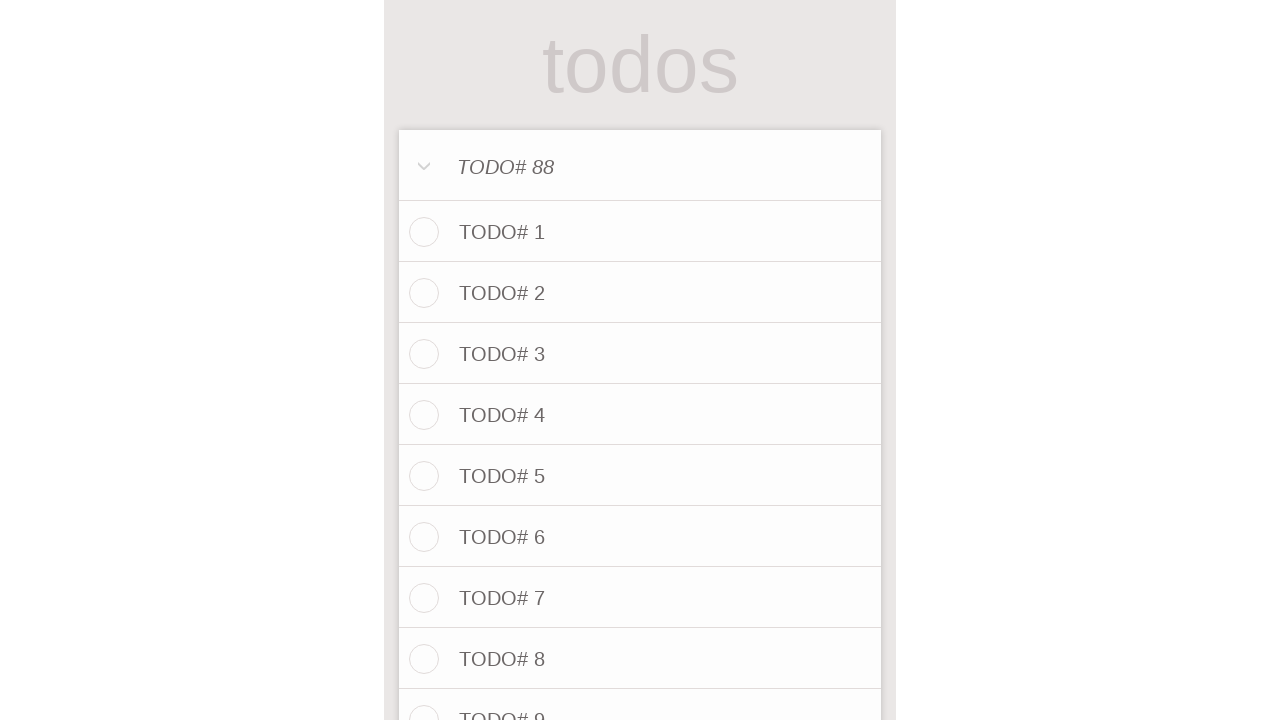

Pressed Enter to save TODO# 88
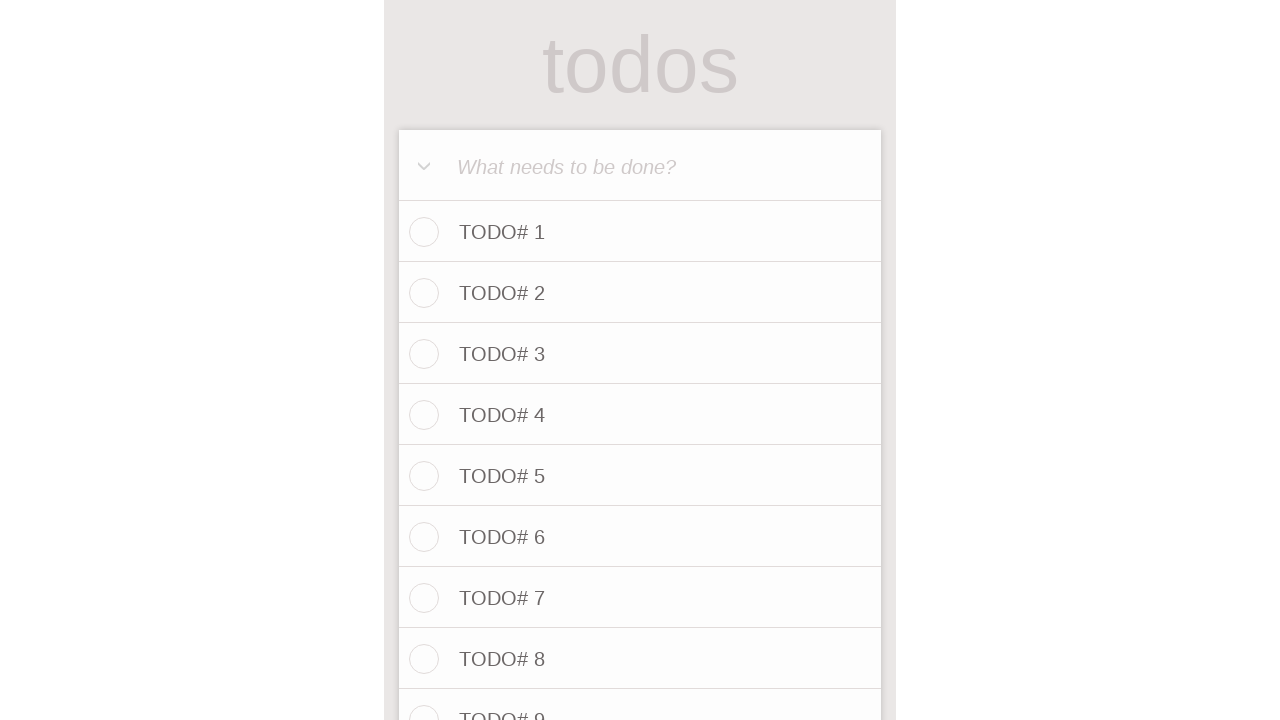

Clicked todo input field for item 89 at (640, 166) on internal:attr=[placeholder="What needs to be done?"i]
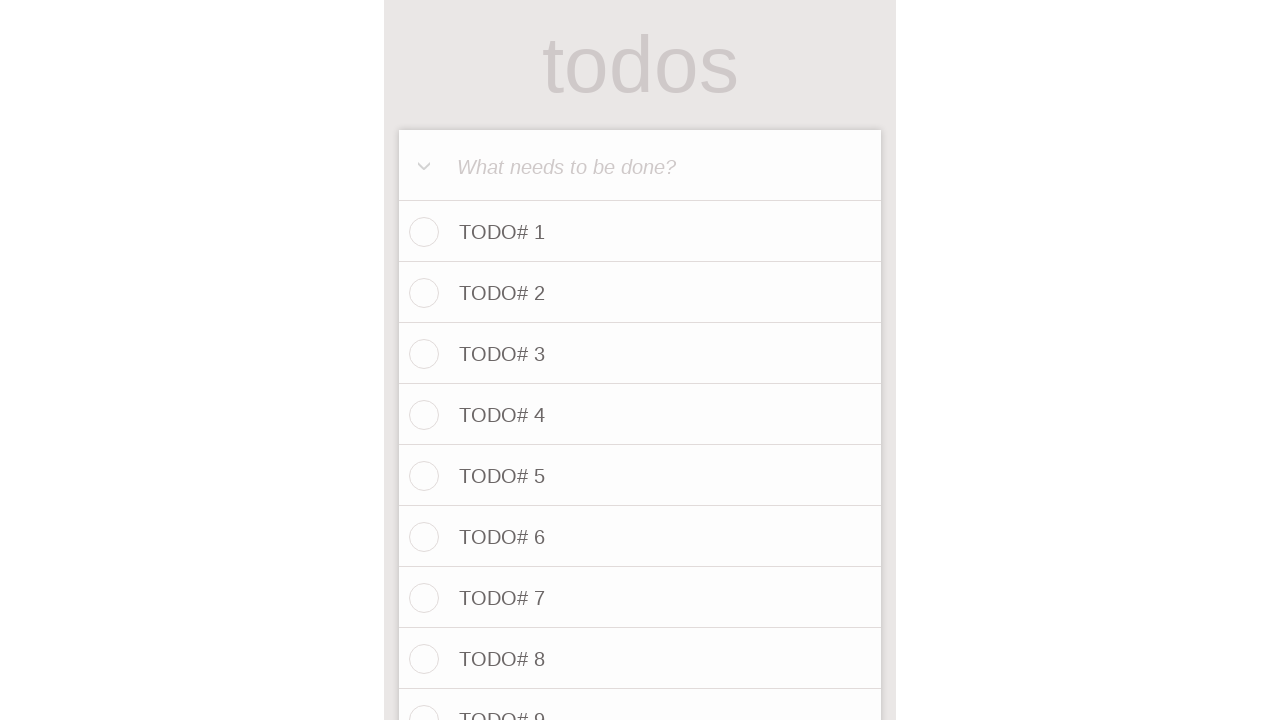

Filled todo input with 'TODO# 89' on internal:attr=[placeholder="What needs to be done?"i]
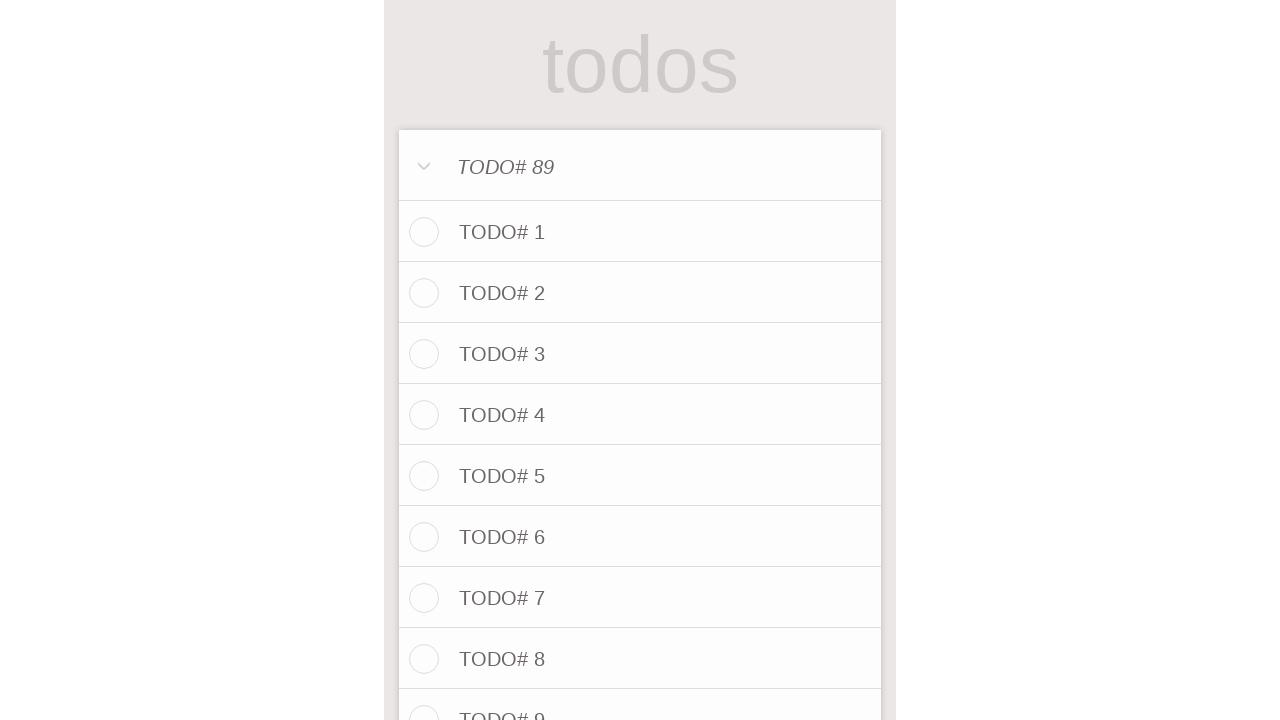

Pressed Enter to save TODO# 89
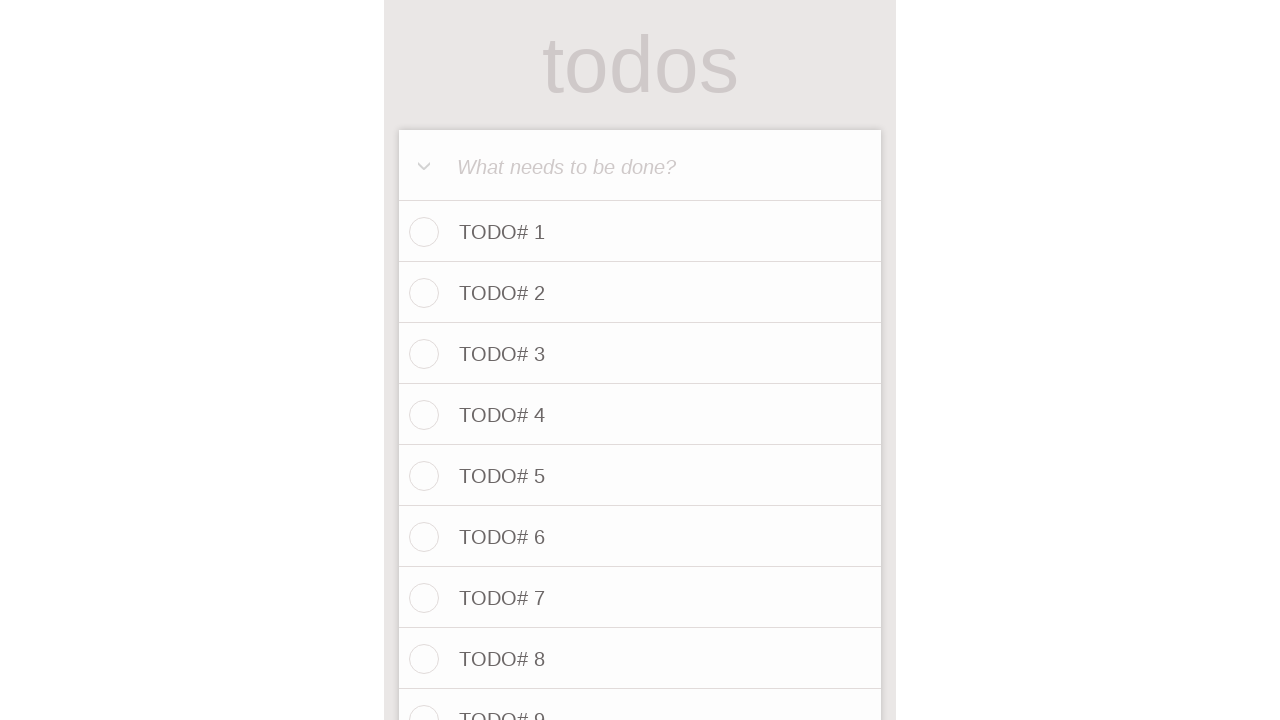

Clicked todo input field for item 90 at (640, 166) on internal:attr=[placeholder="What needs to be done?"i]
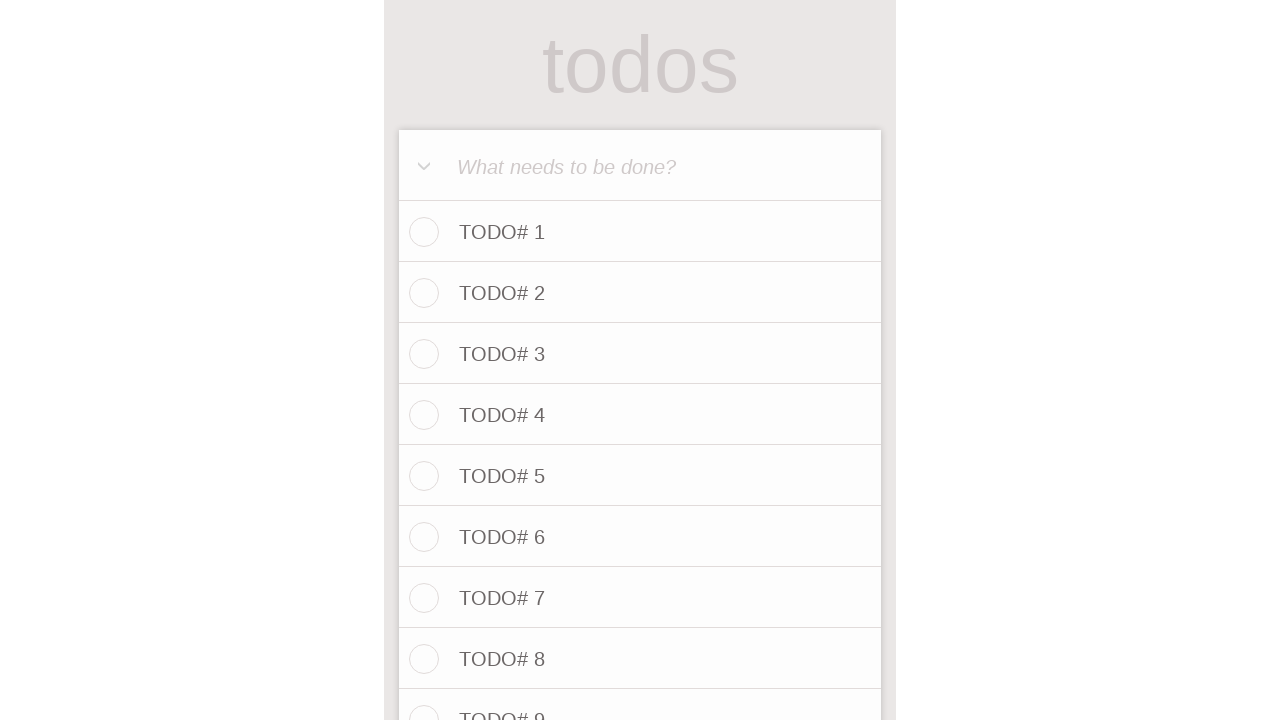

Filled todo input with 'TODO# 90' on internal:attr=[placeholder="What needs to be done?"i]
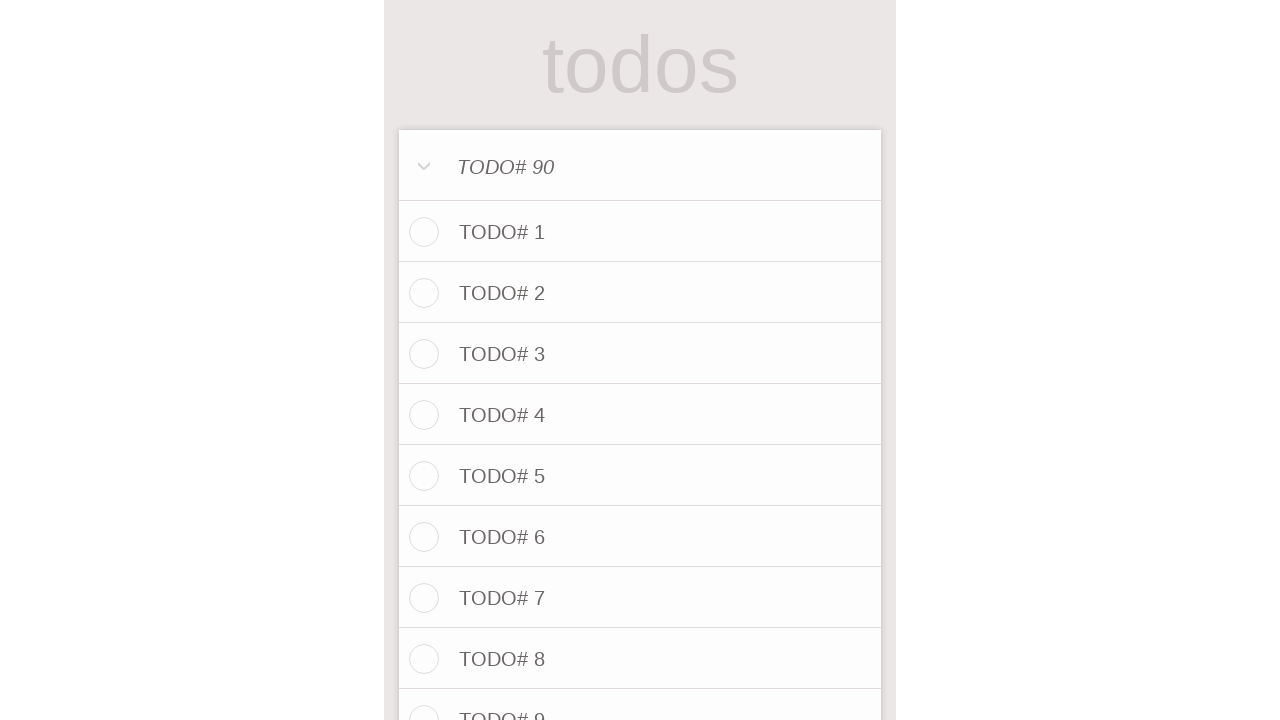

Pressed Enter to save TODO# 90
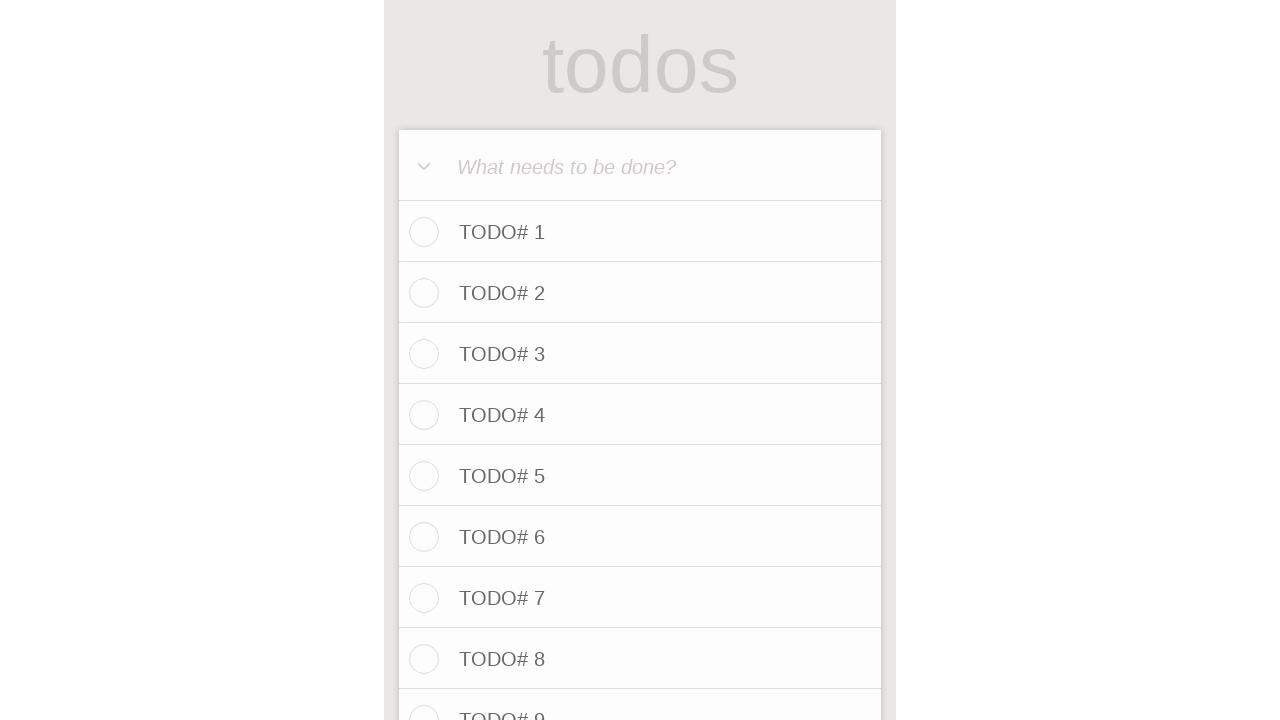

Clicked todo input field for item 91 at (640, 166) on internal:attr=[placeholder="What needs to be done?"i]
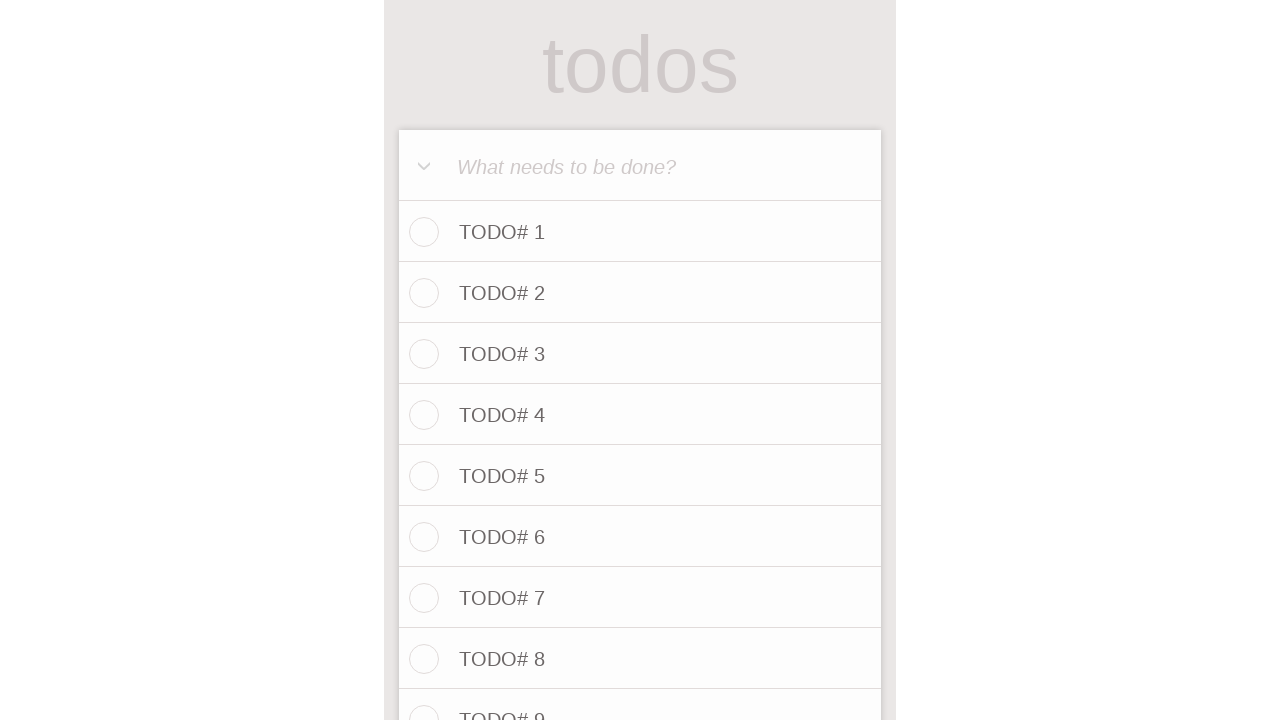

Filled todo input with 'TODO# 91' on internal:attr=[placeholder="What needs to be done?"i]
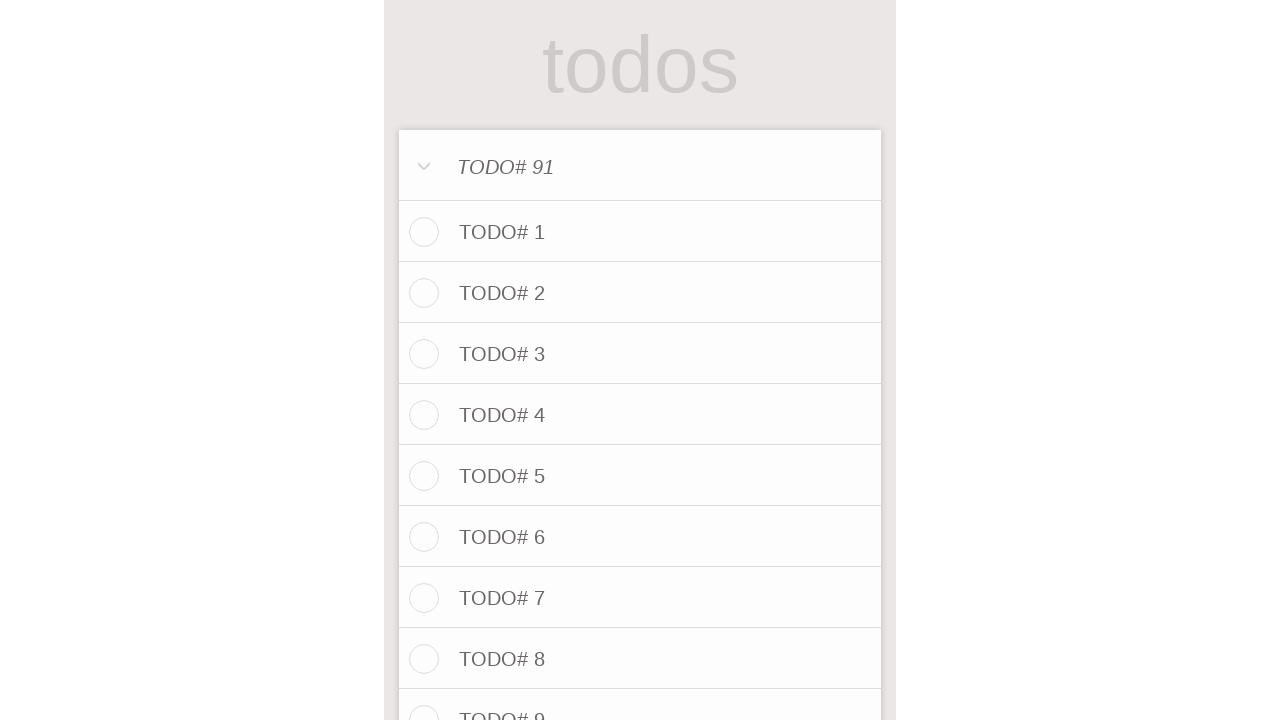

Pressed Enter to save TODO# 91
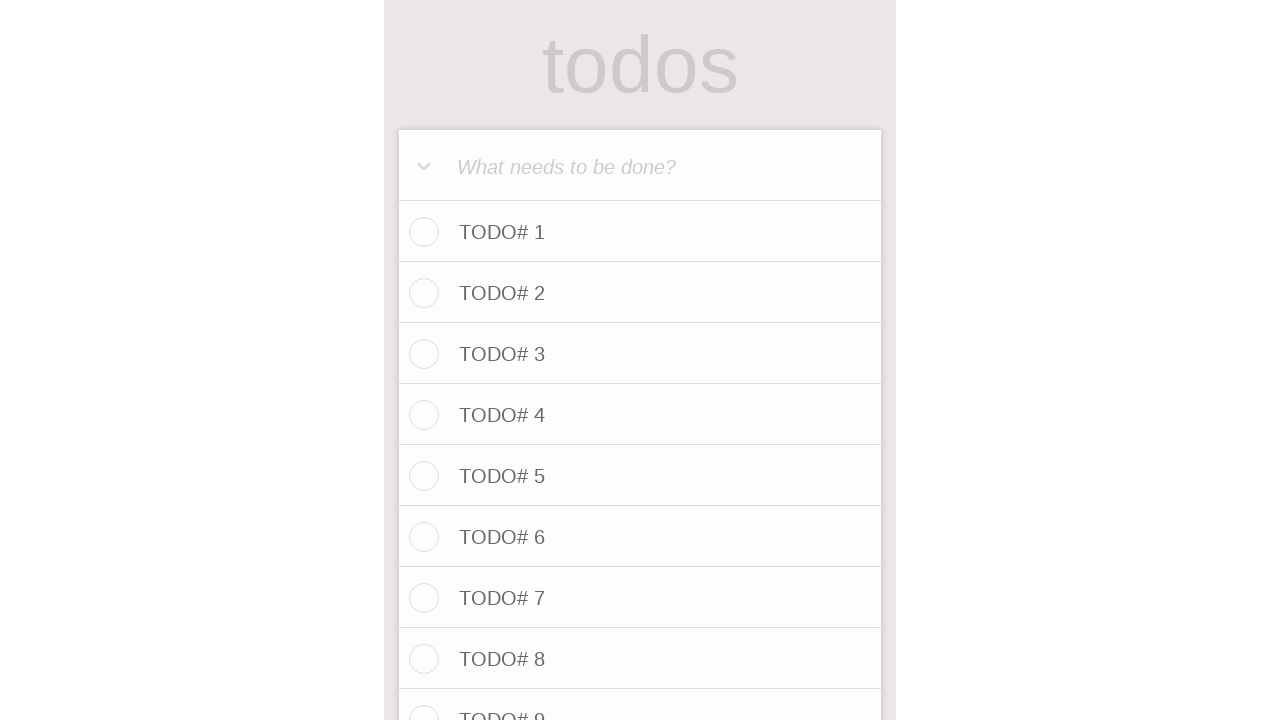

Clicked todo input field for item 92 at (640, 166) on internal:attr=[placeholder="What needs to be done?"i]
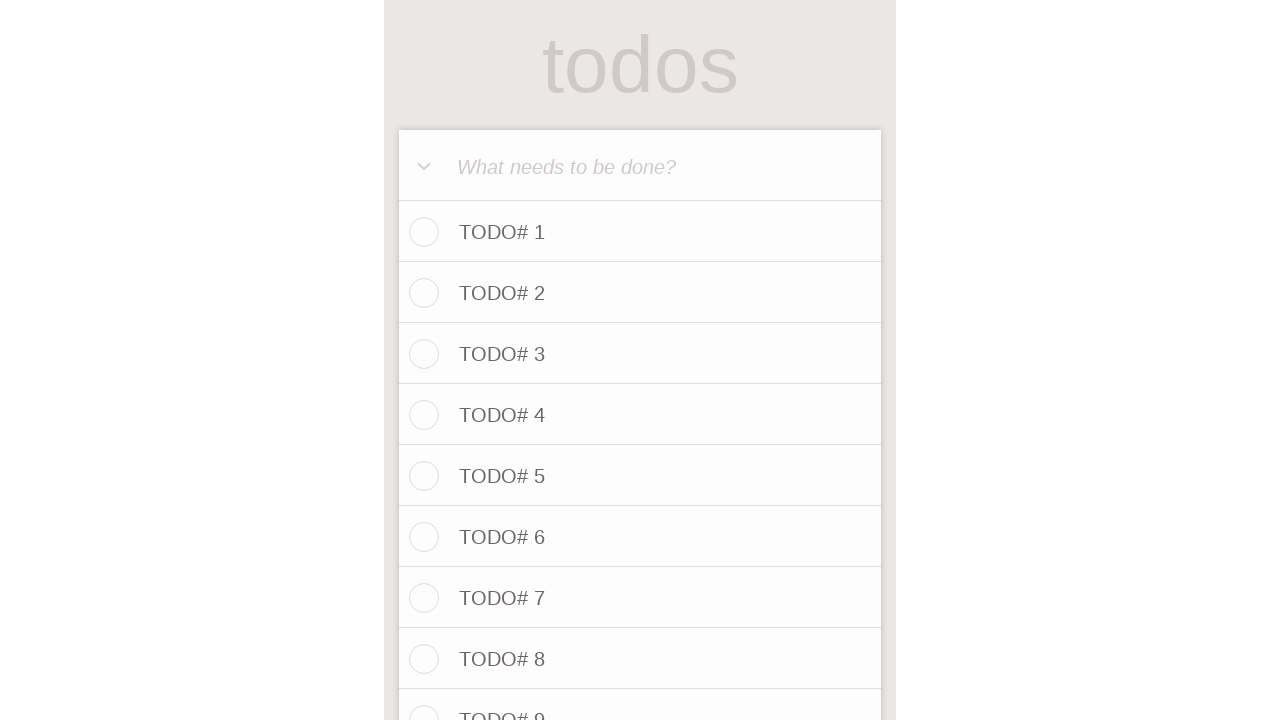

Filled todo input with 'TODO# 92' on internal:attr=[placeholder="What needs to be done?"i]
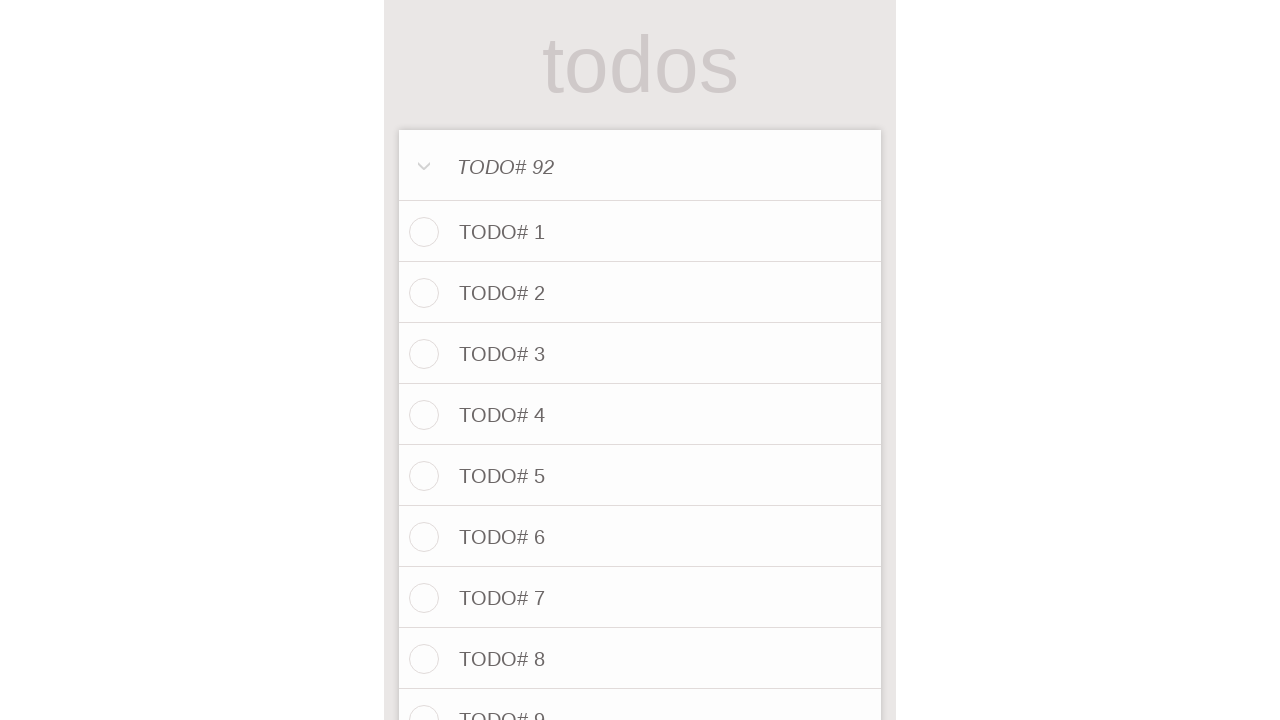

Pressed Enter to save TODO# 92
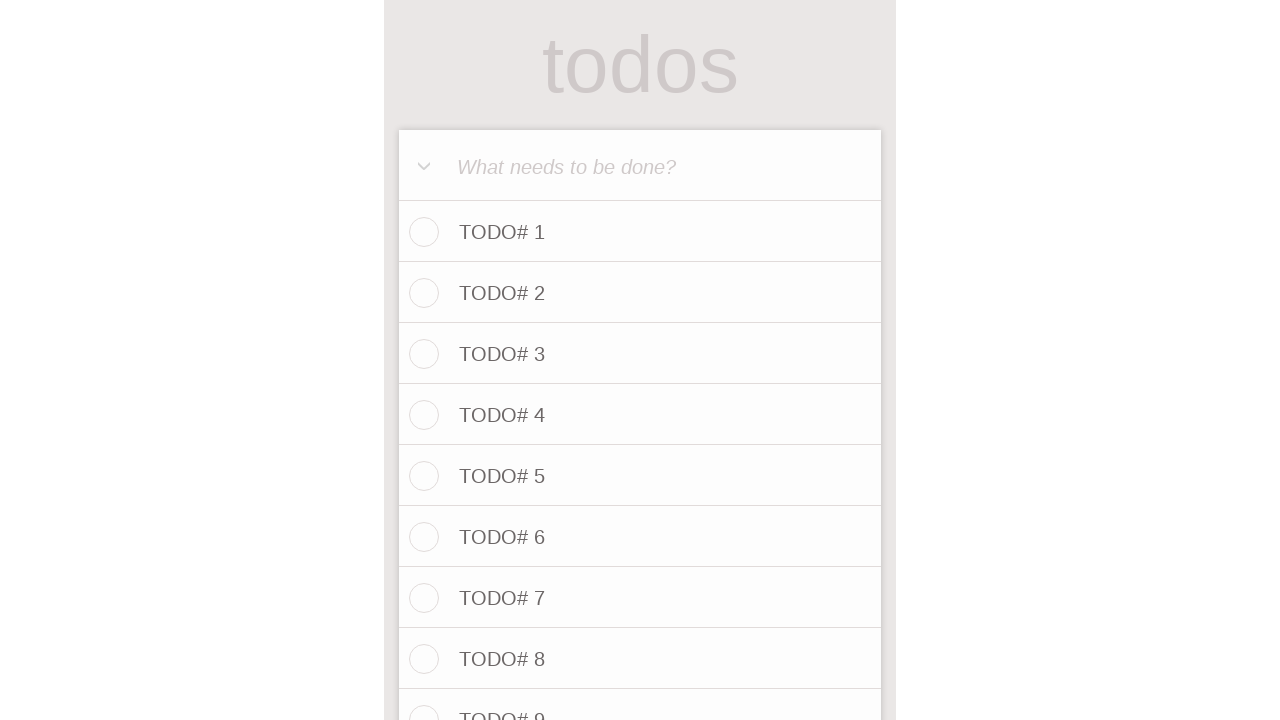

Clicked todo input field for item 93 at (640, 166) on internal:attr=[placeholder="What needs to be done?"i]
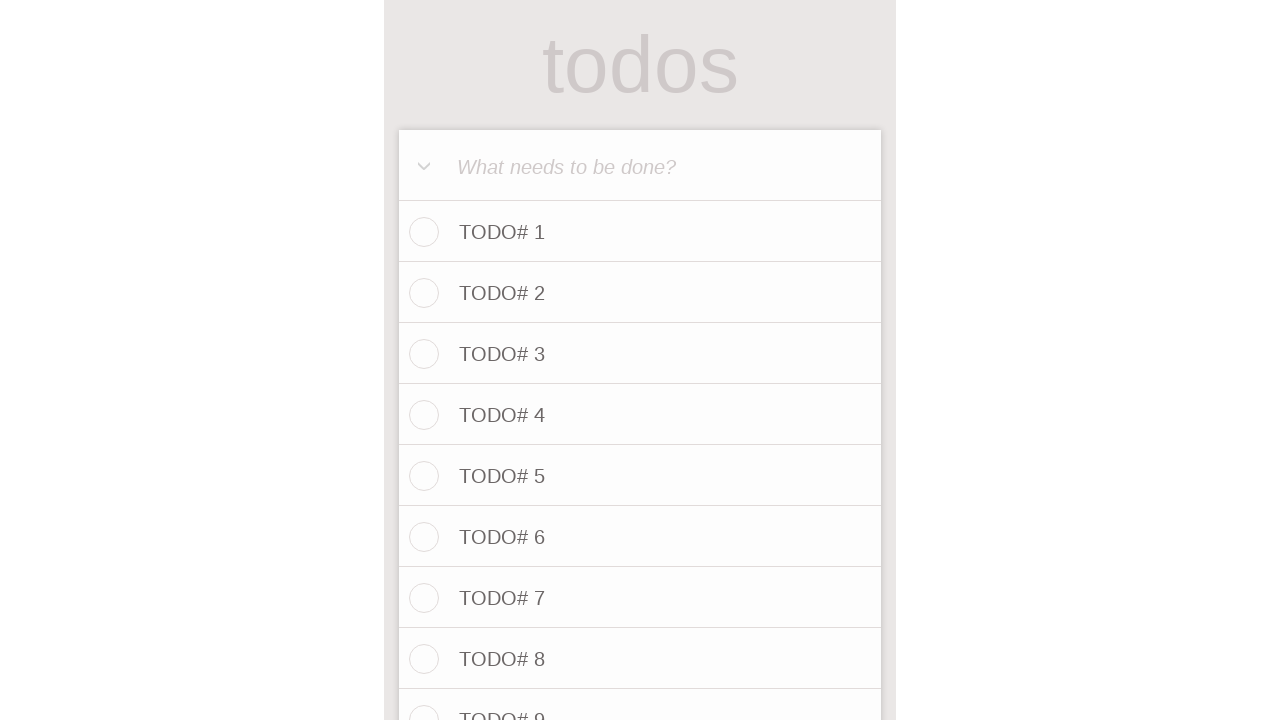

Filled todo input with 'TODO# 93' on internal:attr=[placeholder="What needs to be done?"i]
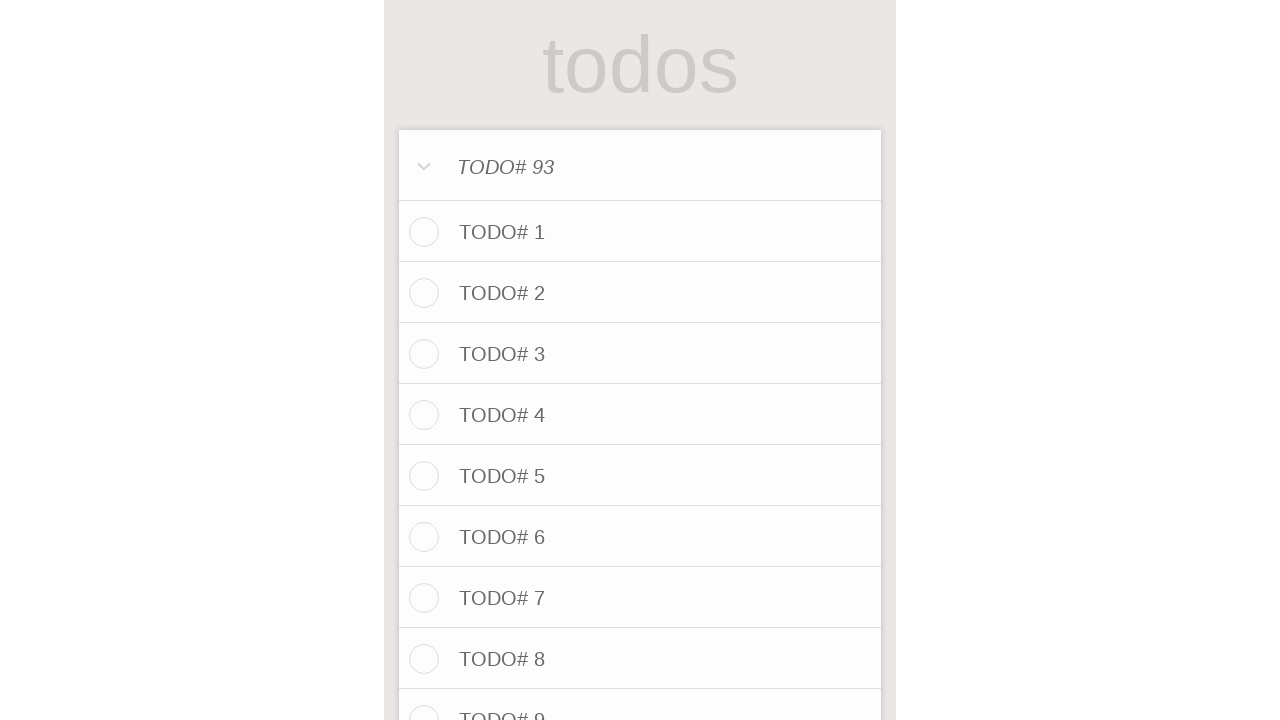

Pressed Enter to save TODO# 93
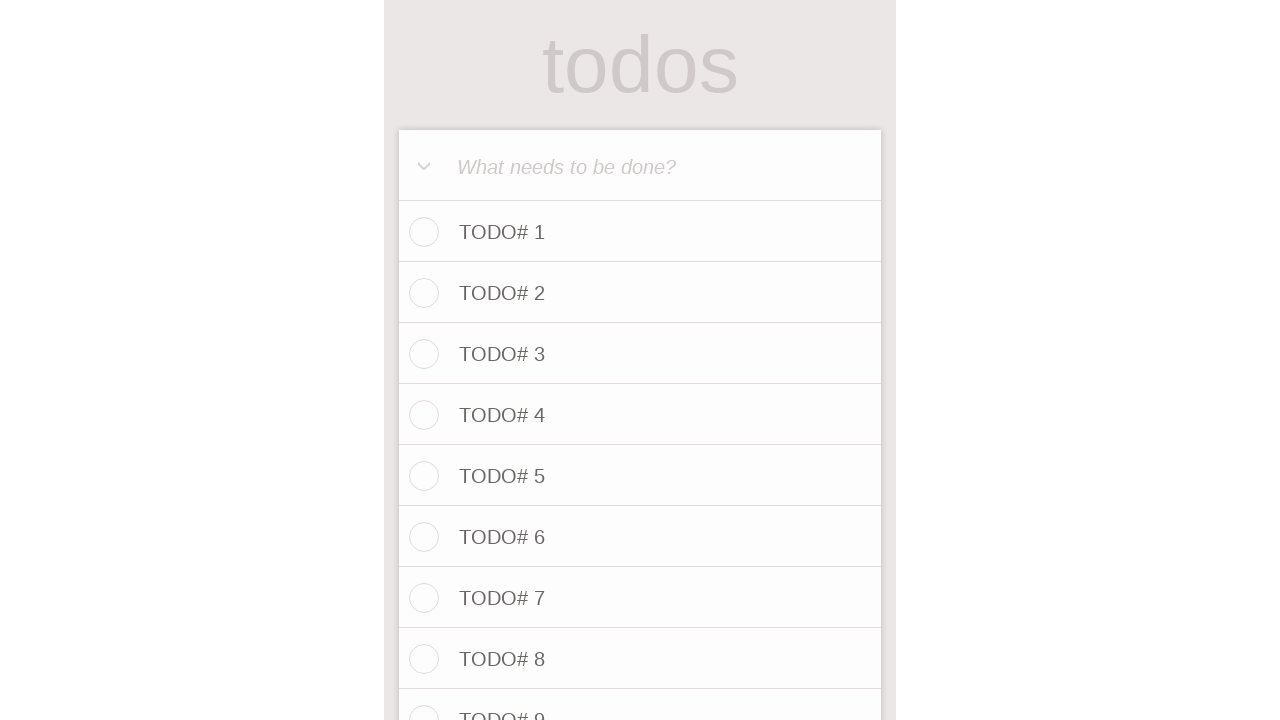

Clicked todo input field for item 94 at (640, 166) on internal:attr=[placeholder="What needs to be done?"i]
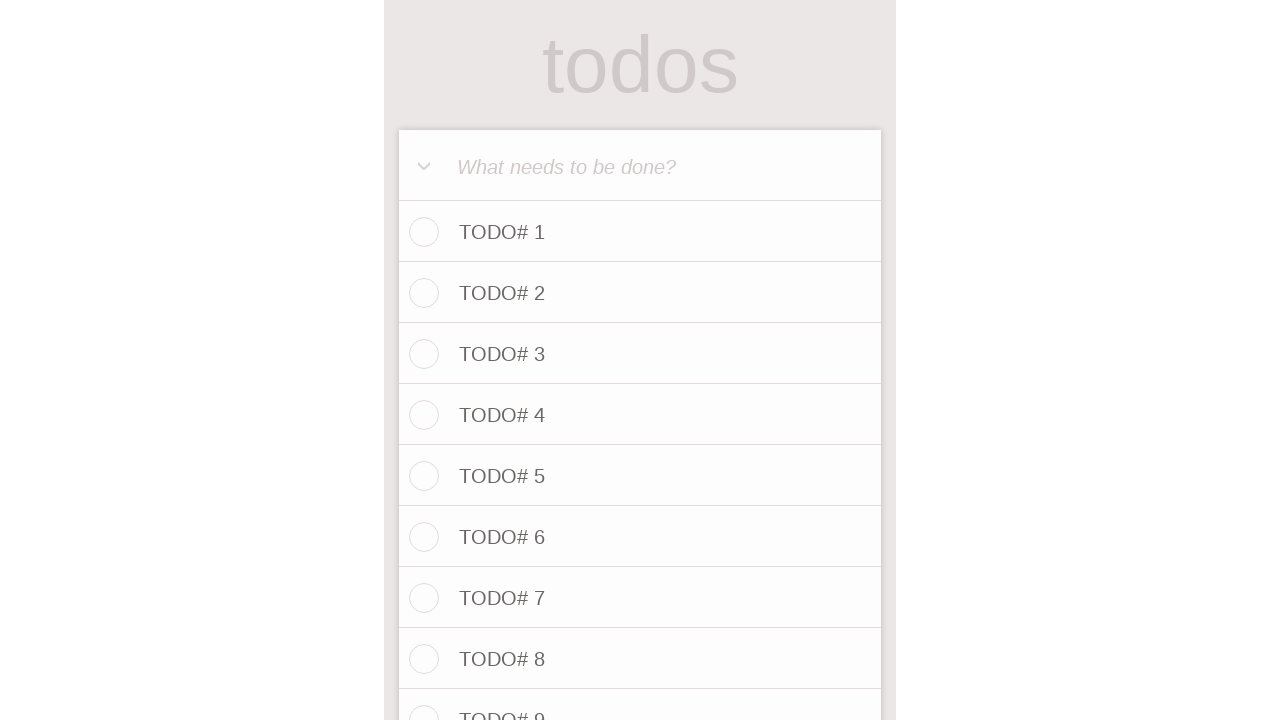

Filled todo input with 'TODO# 94' on internal:attr=[placeholder="What needs to be done?"i]
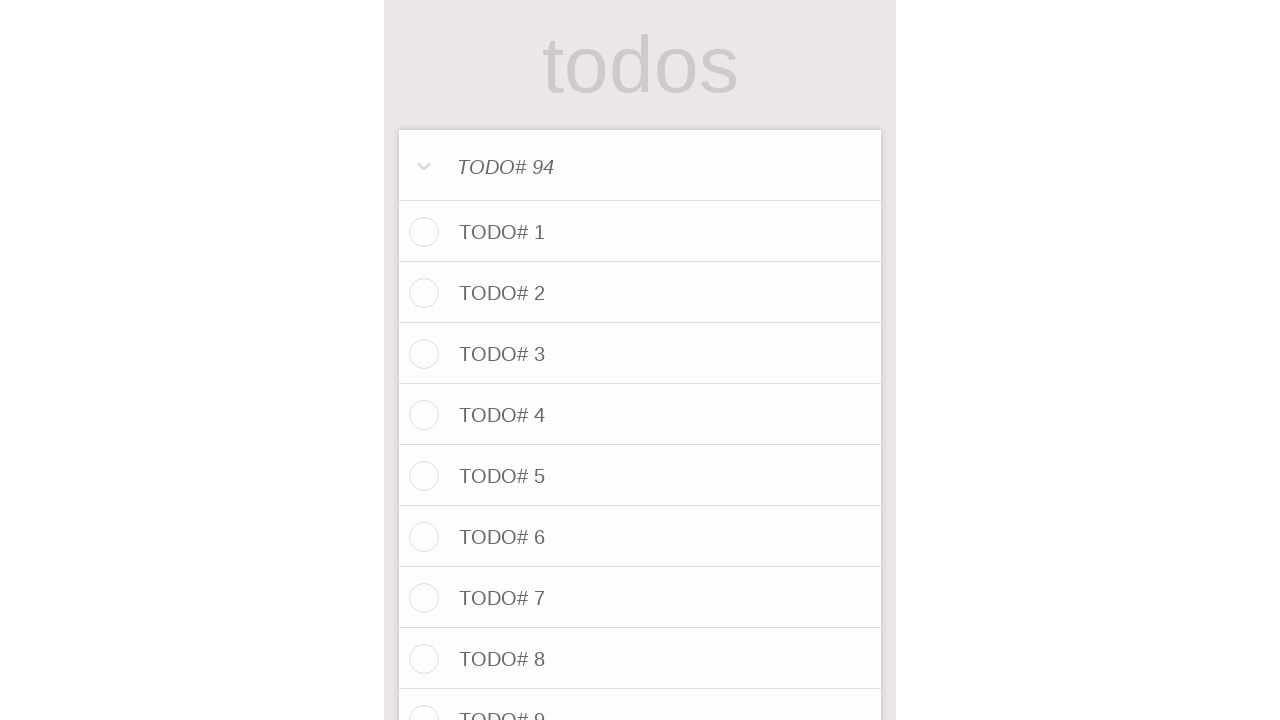

Pressed Enter to save TODO# 94
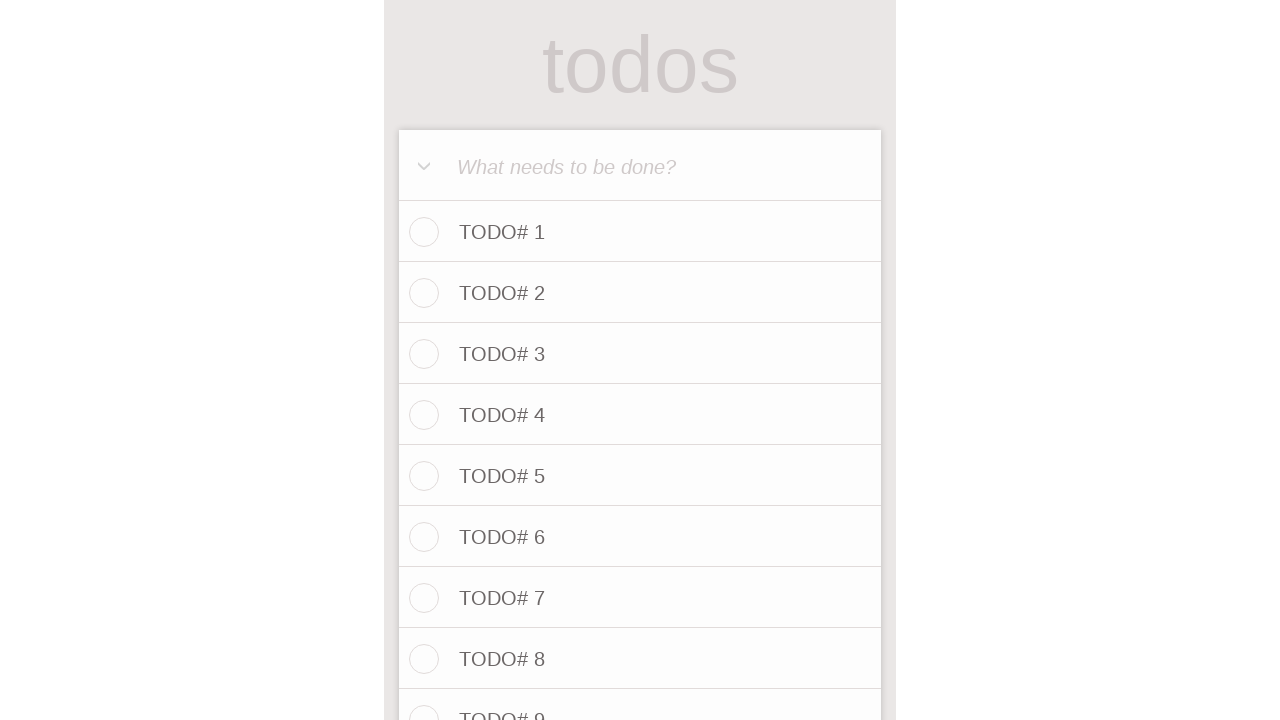

Clicked todo input field for item 95 at (640, 166) on internal:attr=[placeholder="What needs to be done?"i]
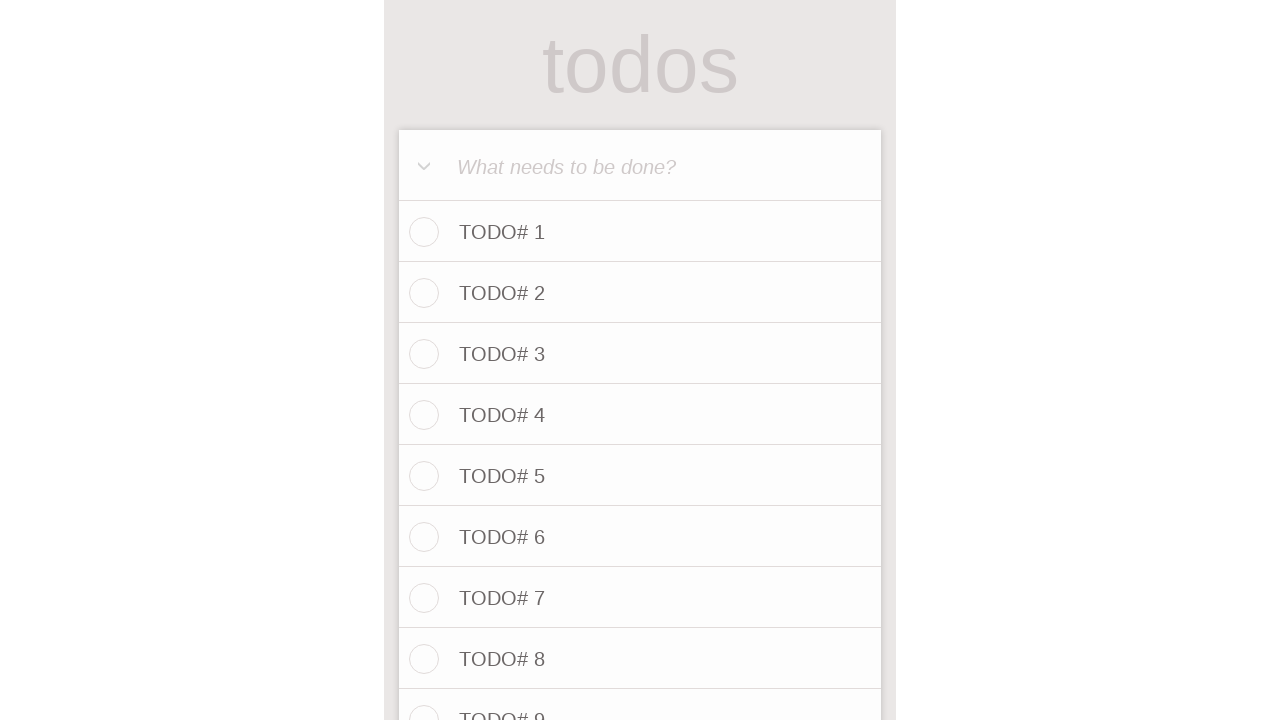

Filled todo input with 'TODO# 95' on internal:attr=[placeholder="What needs to be done?"i]
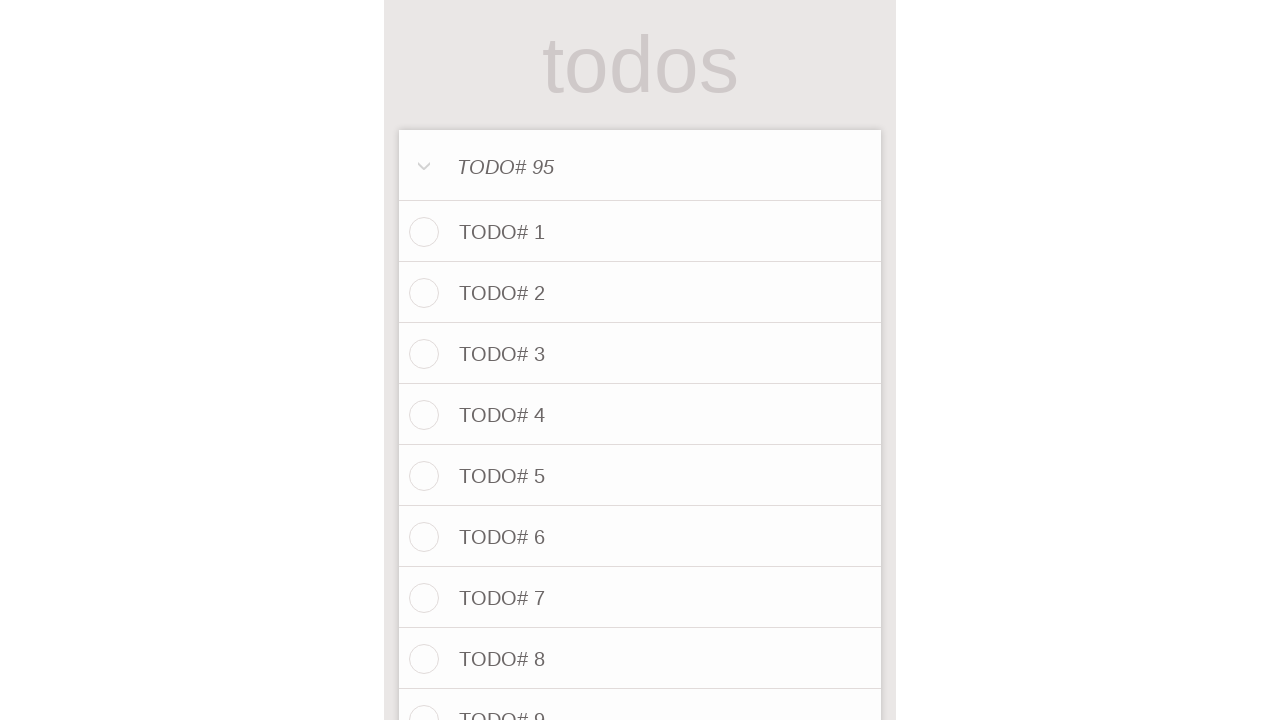

Pressed Enter to save TODO# 95
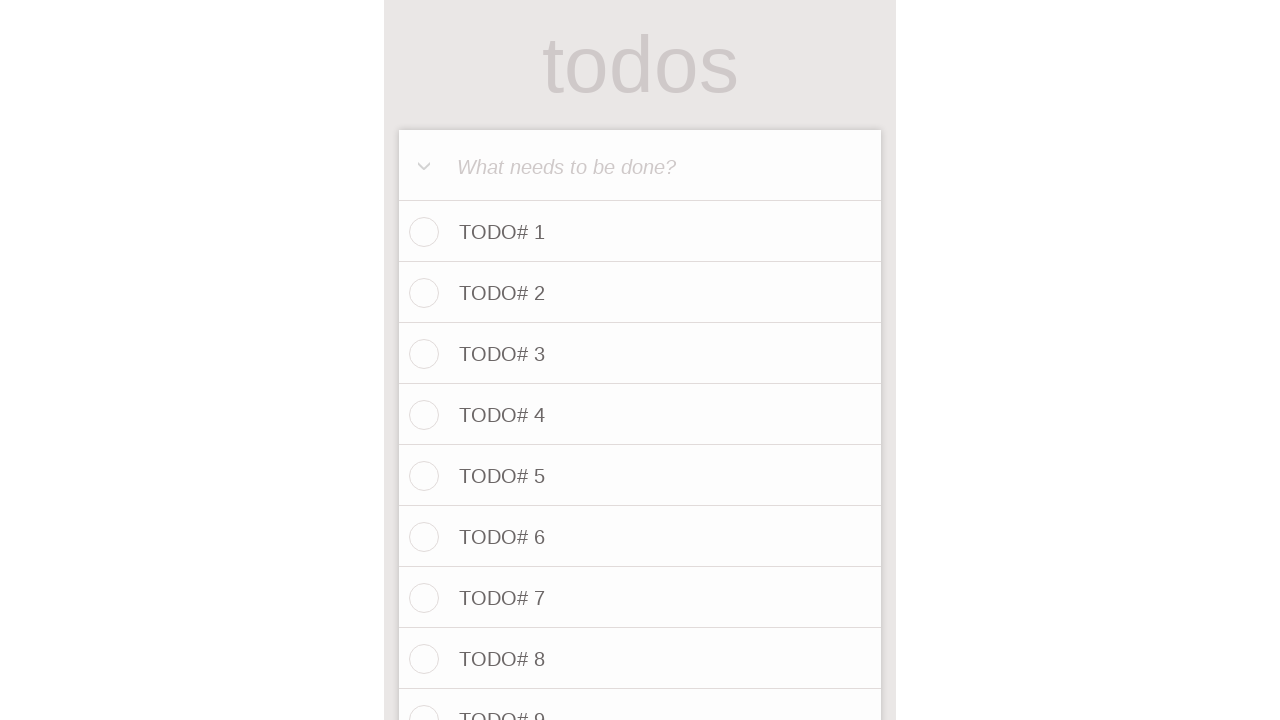

Clicked todo input field for item 96 at (640, 166) on internal:attr=[placeholder="What needs to be done?"i]
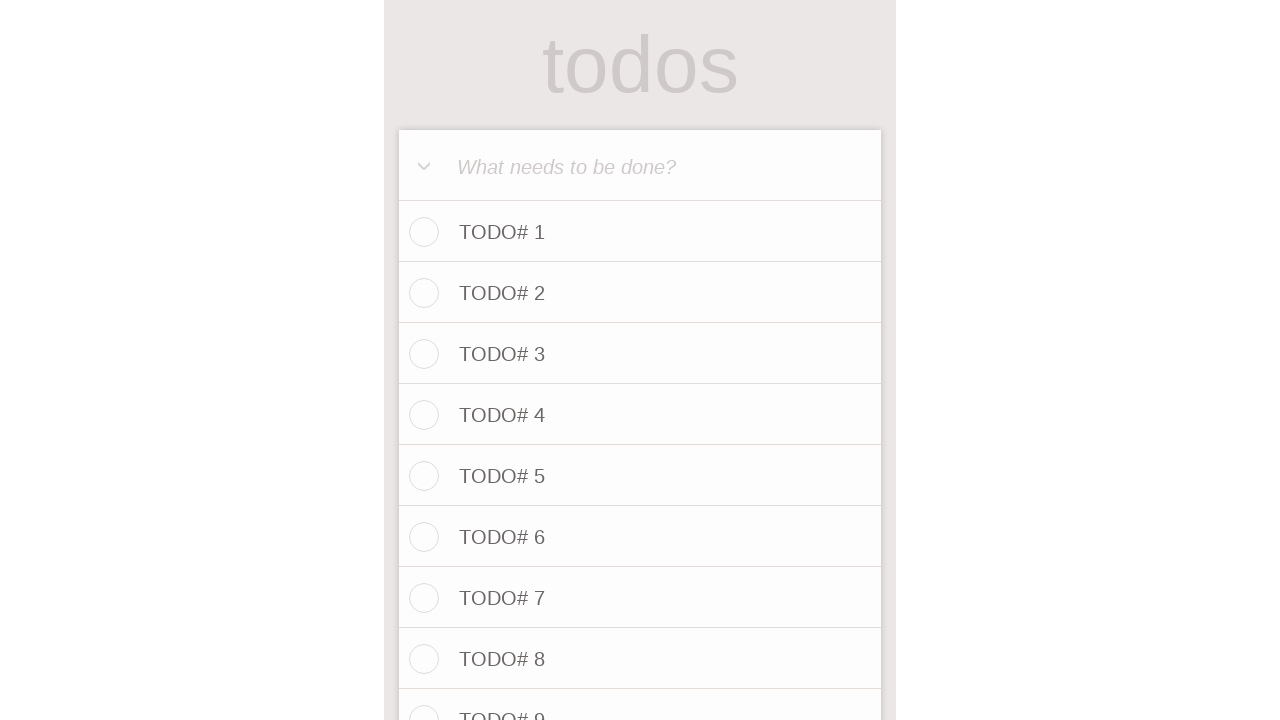

Filled todo input with 'TODO# 96' on internal:attr=[placeholder="What needs to be done?"i]
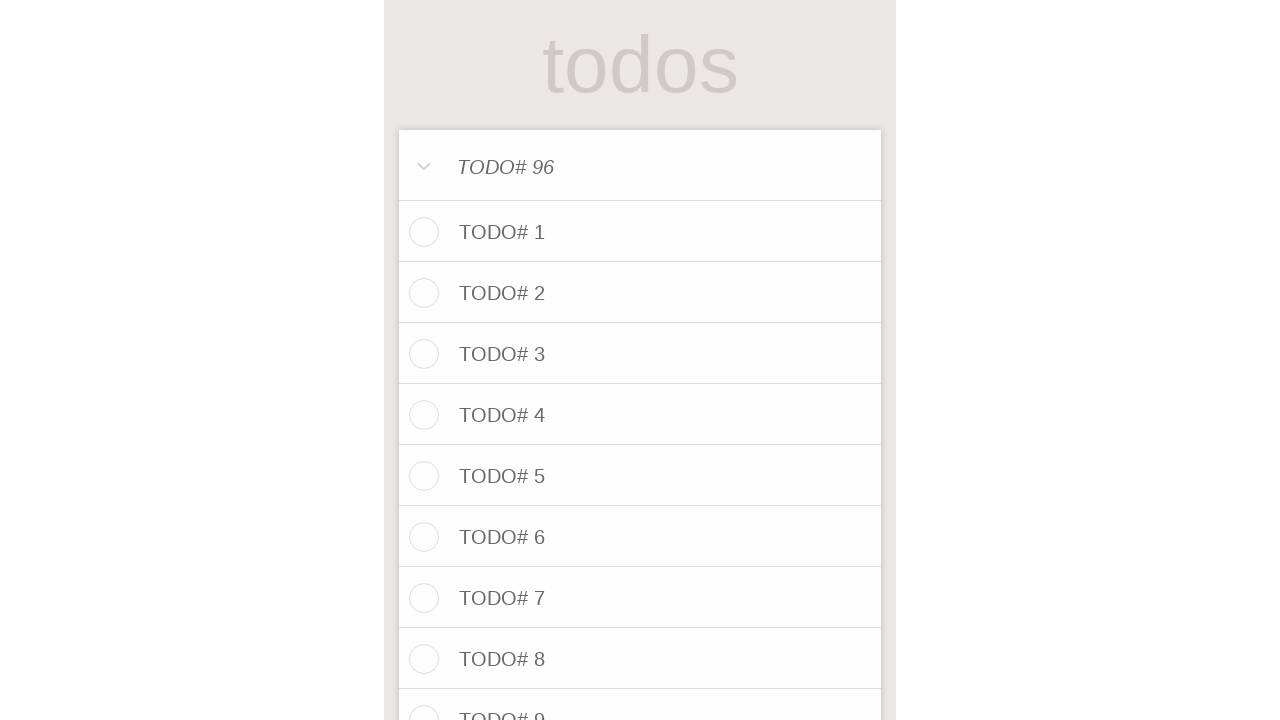

Pressed Enter to save TODO# 96
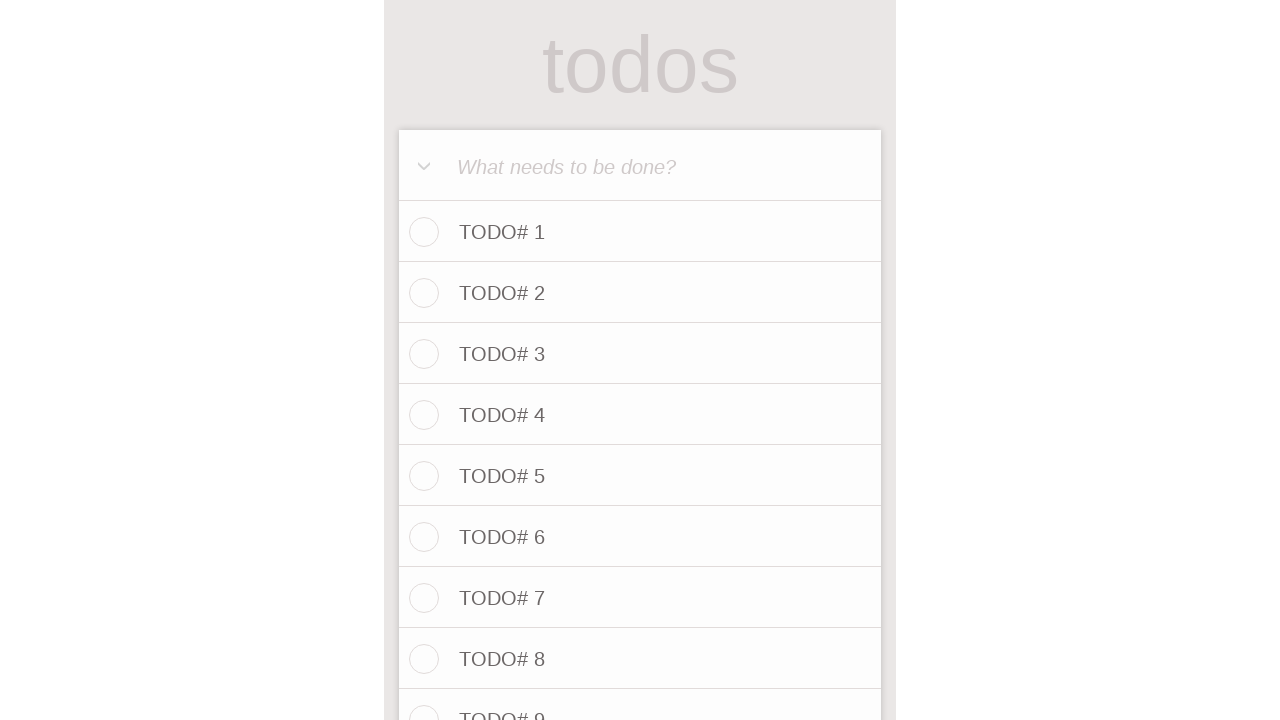

Clicked todo input field for item 97 at (640, 166) on internal:attr=[placeholder="What needs to be done?"i]
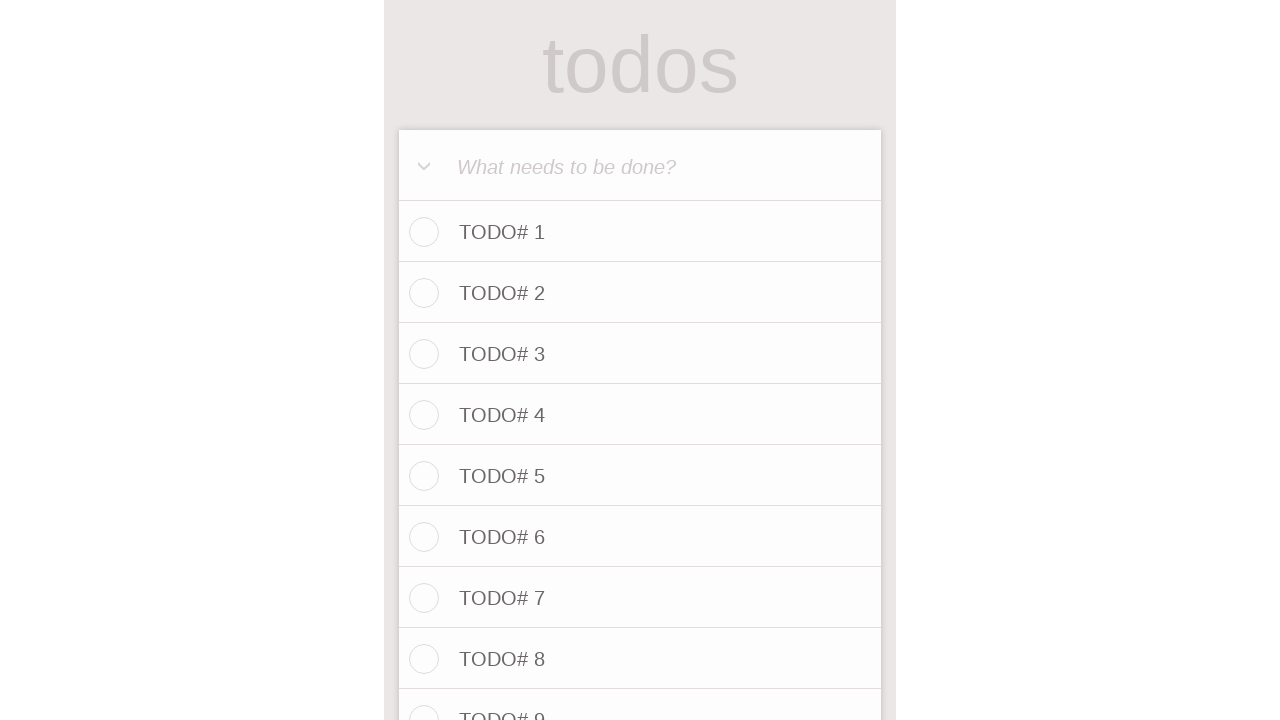

Filled todo input with 'TODO# 97' on internal:attr=[placeholder="What needs to be done?"i]
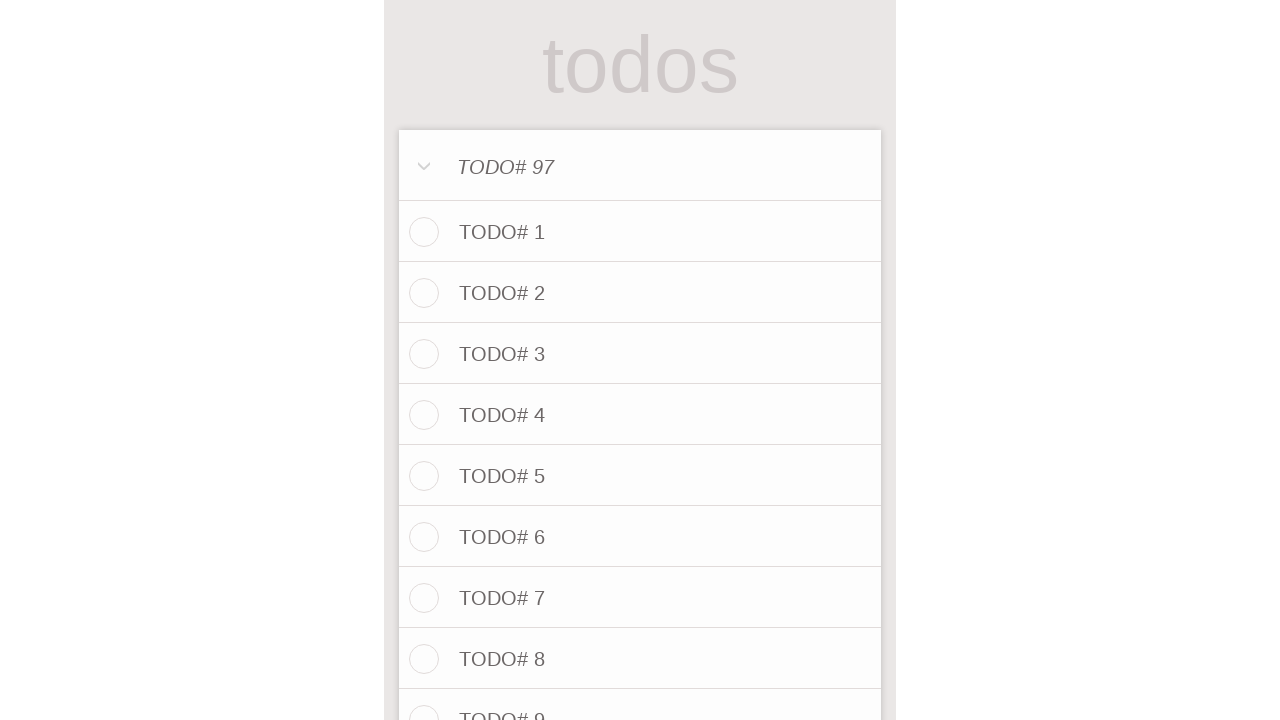

Pressed Enter to save TODO# 97
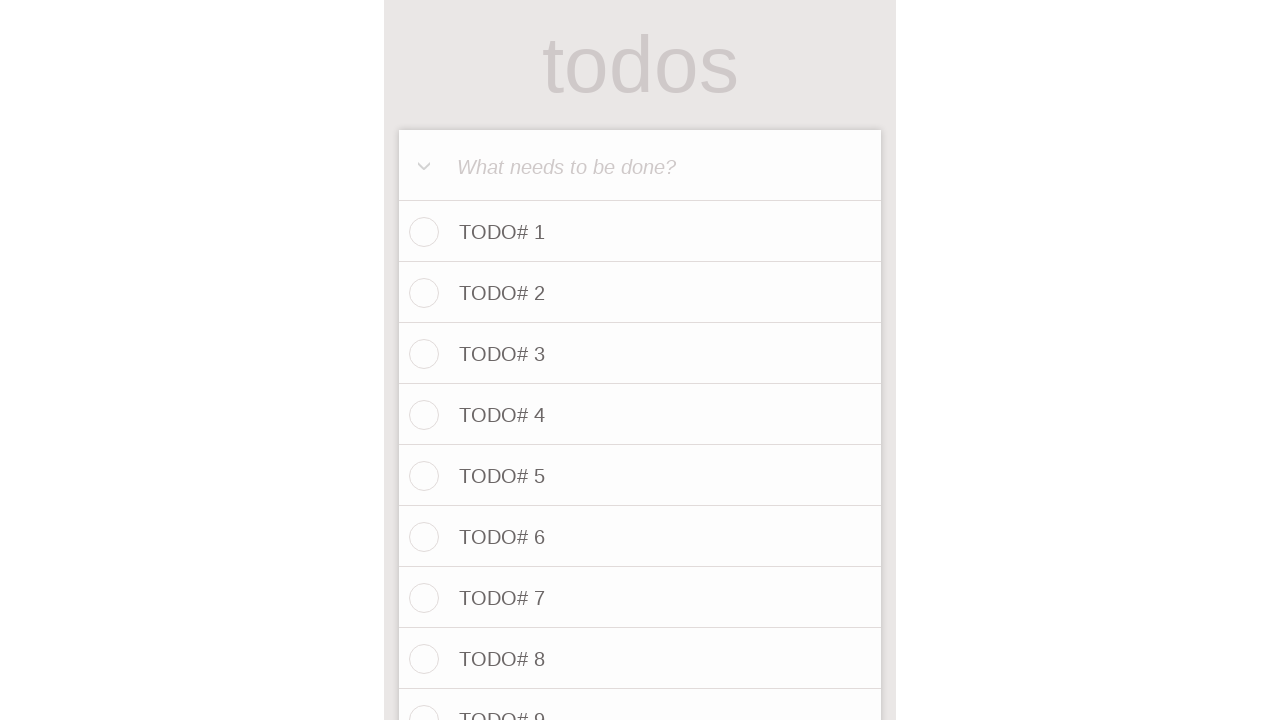

Clicked todo input field for item 98 at (640, 166) on internal:attr=[placeholder="What needs to be done?"i]
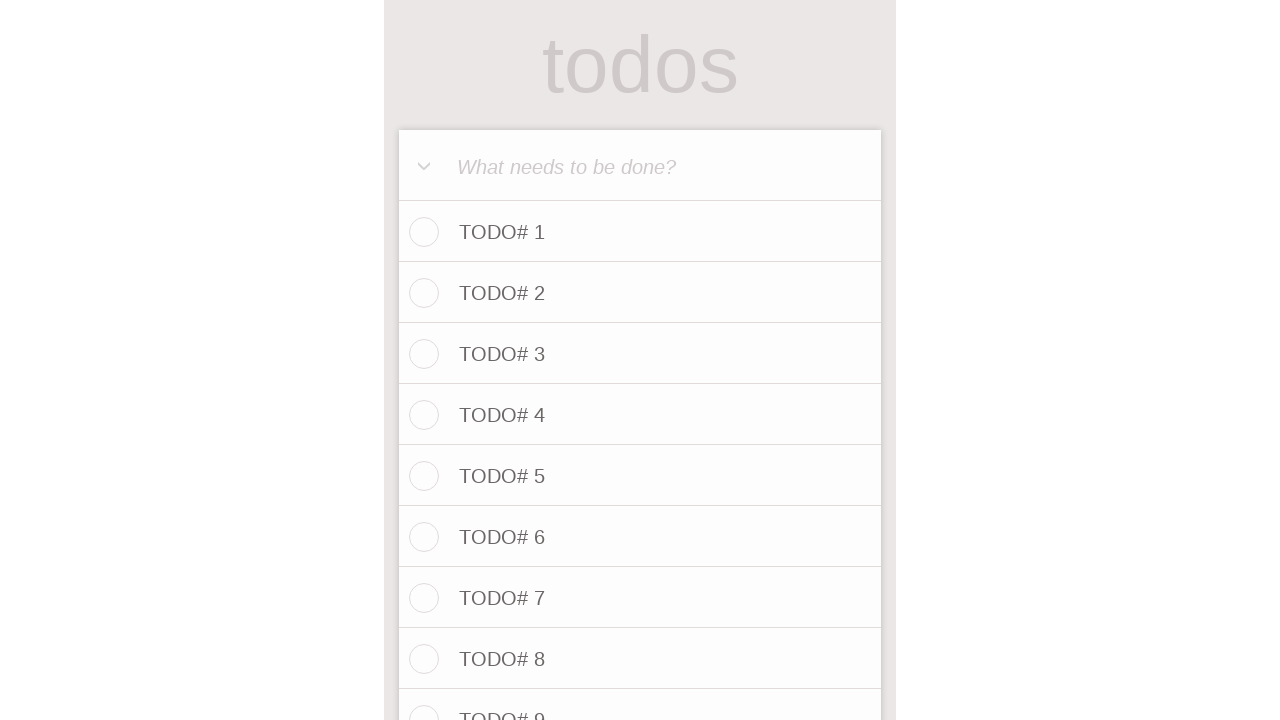

Filled todo input with 'TODO# 98' on internal:attr=[placeholder="What needs to be done?"i]
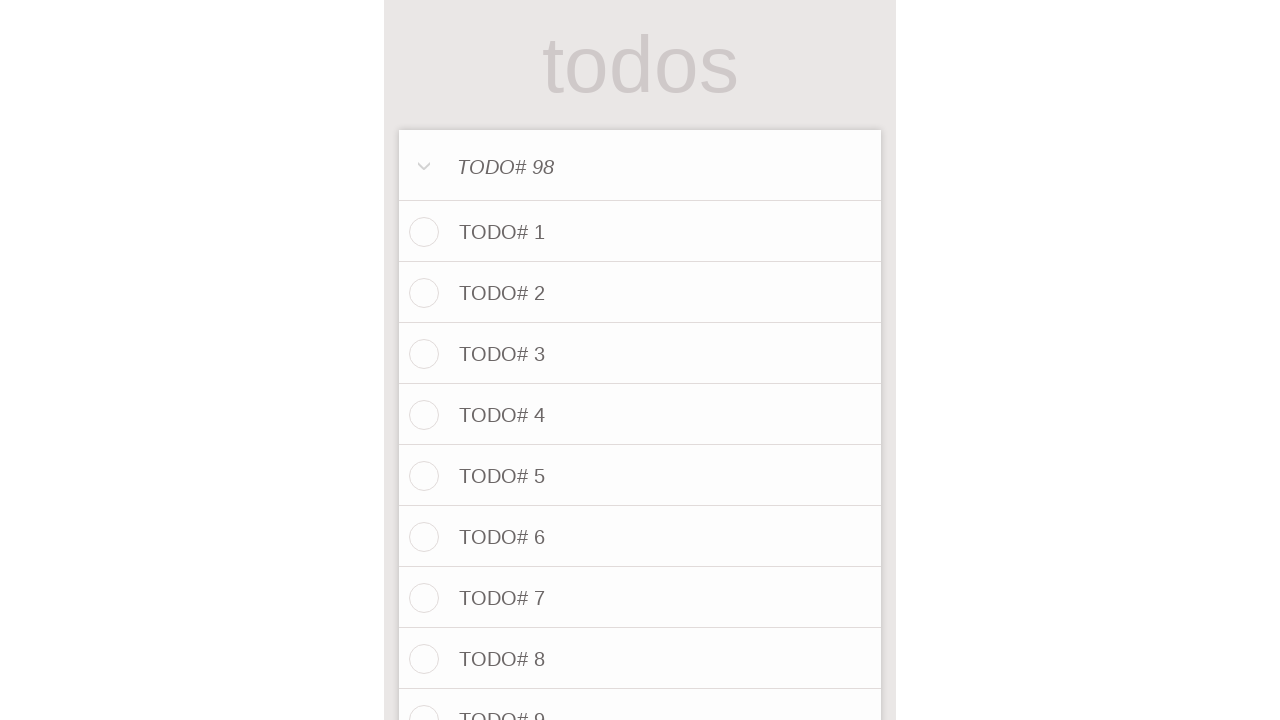

Pressed Enter to save TODO# 98
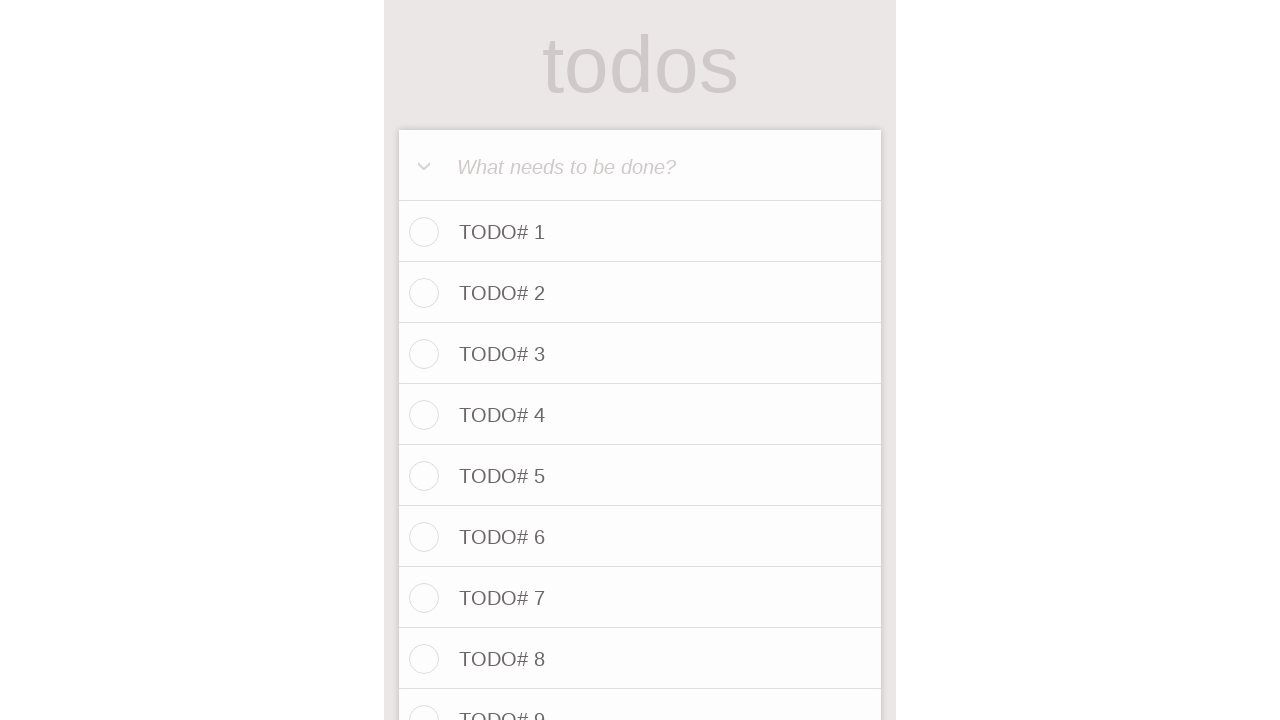

Clicked todo input field for item 99 at (640, 166) on internal:attr=[placeholder="What needs to be done?"i]
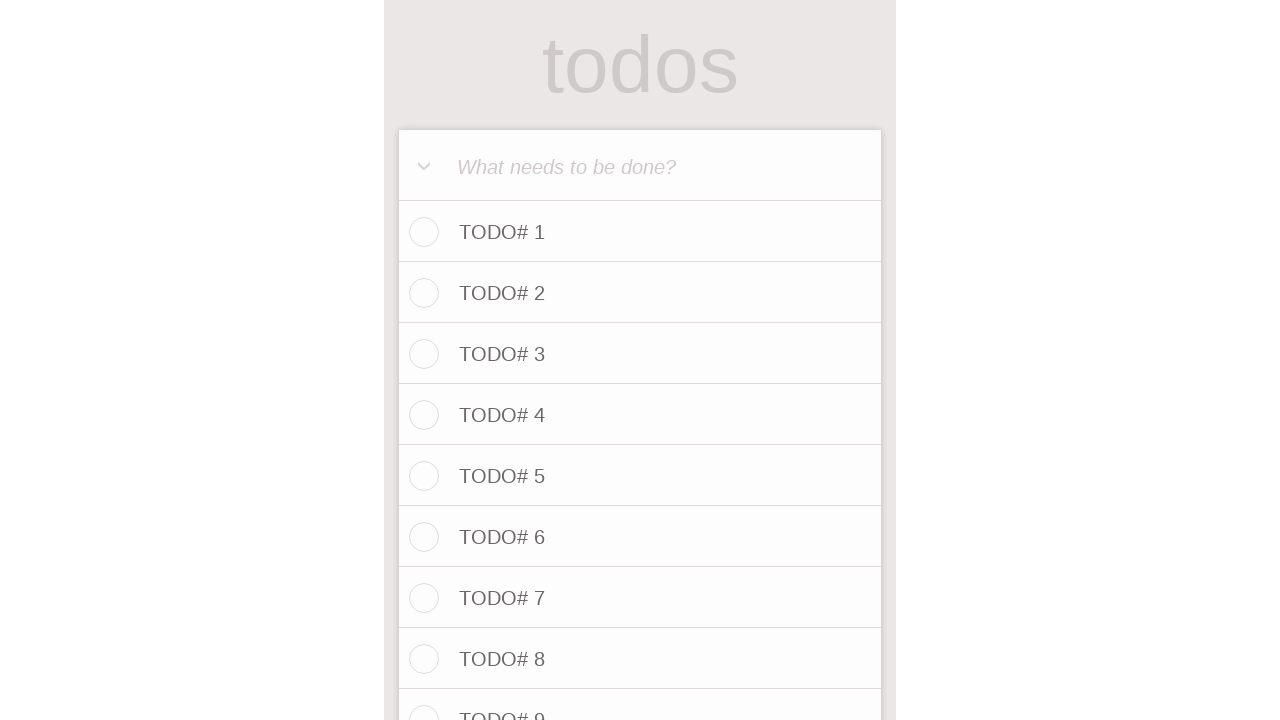

Filled todo input with 'TODO# 99' on internal:attr=[placeholder="What needs to be done?"i]
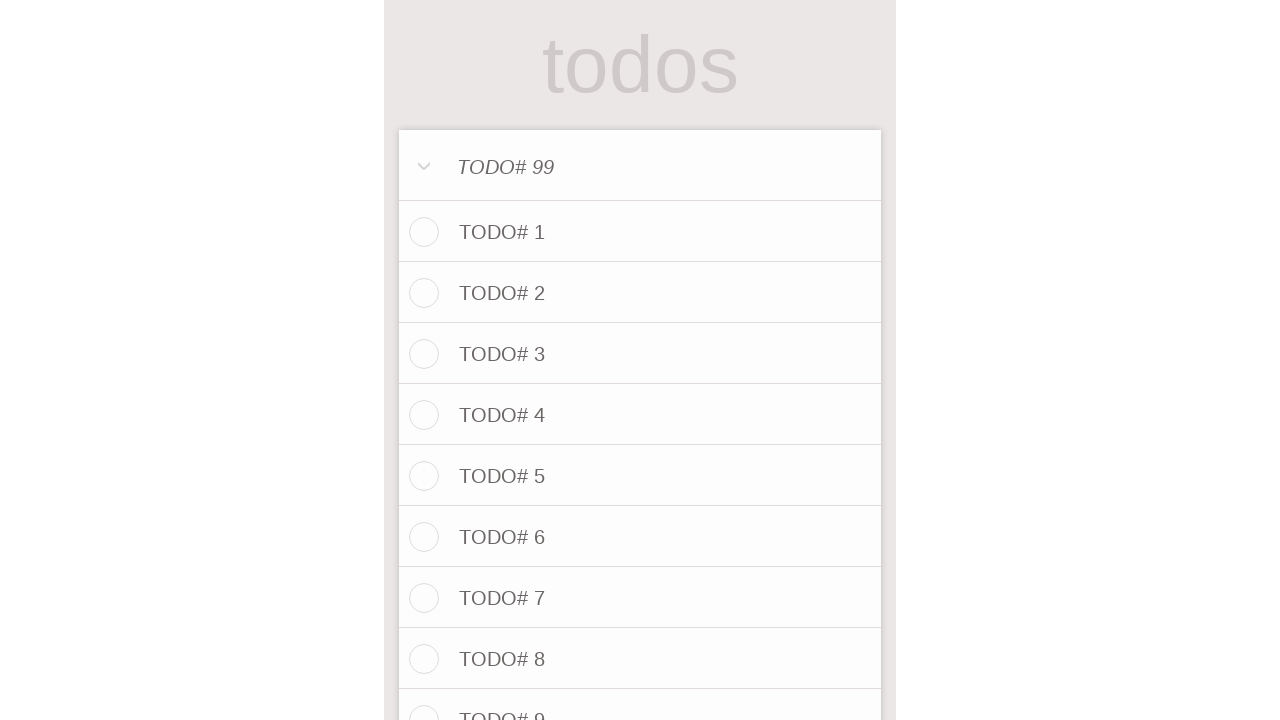

Pressed Enter to save TODO# 99
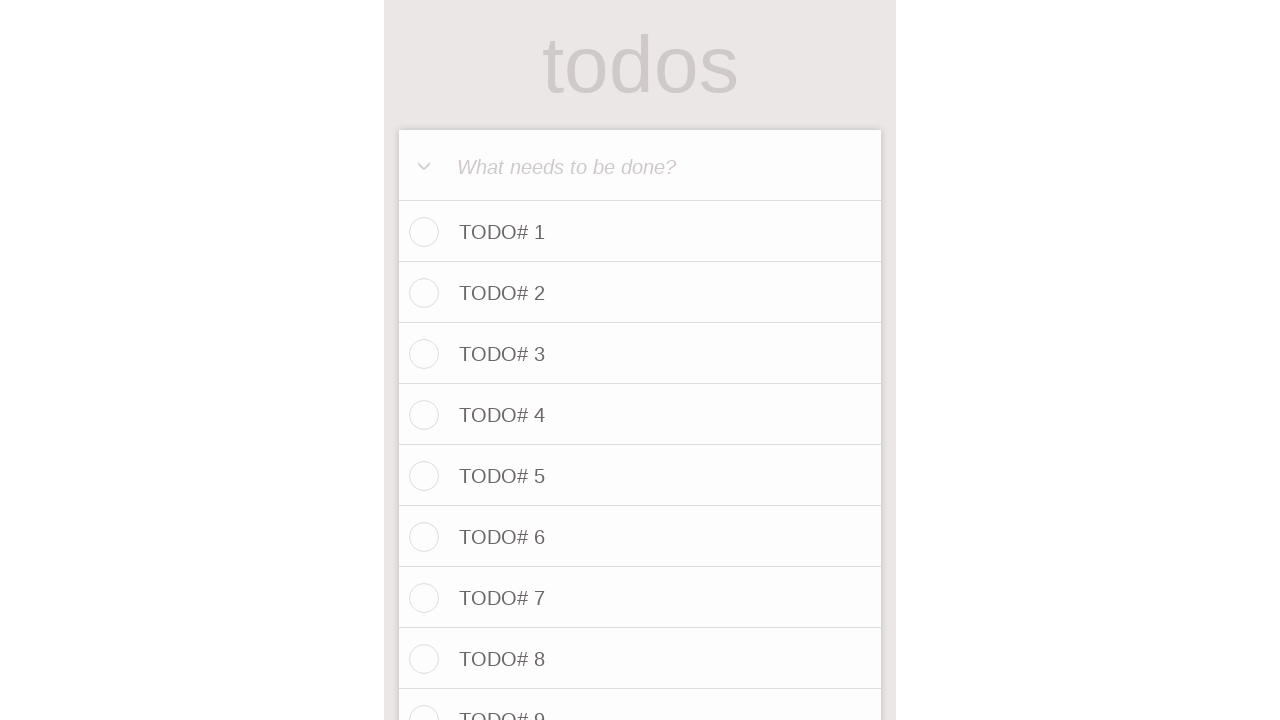

Clicked todo input field for item 100 at (640, 166) on internal:attr=[placeholder="What needs to be done?"i]
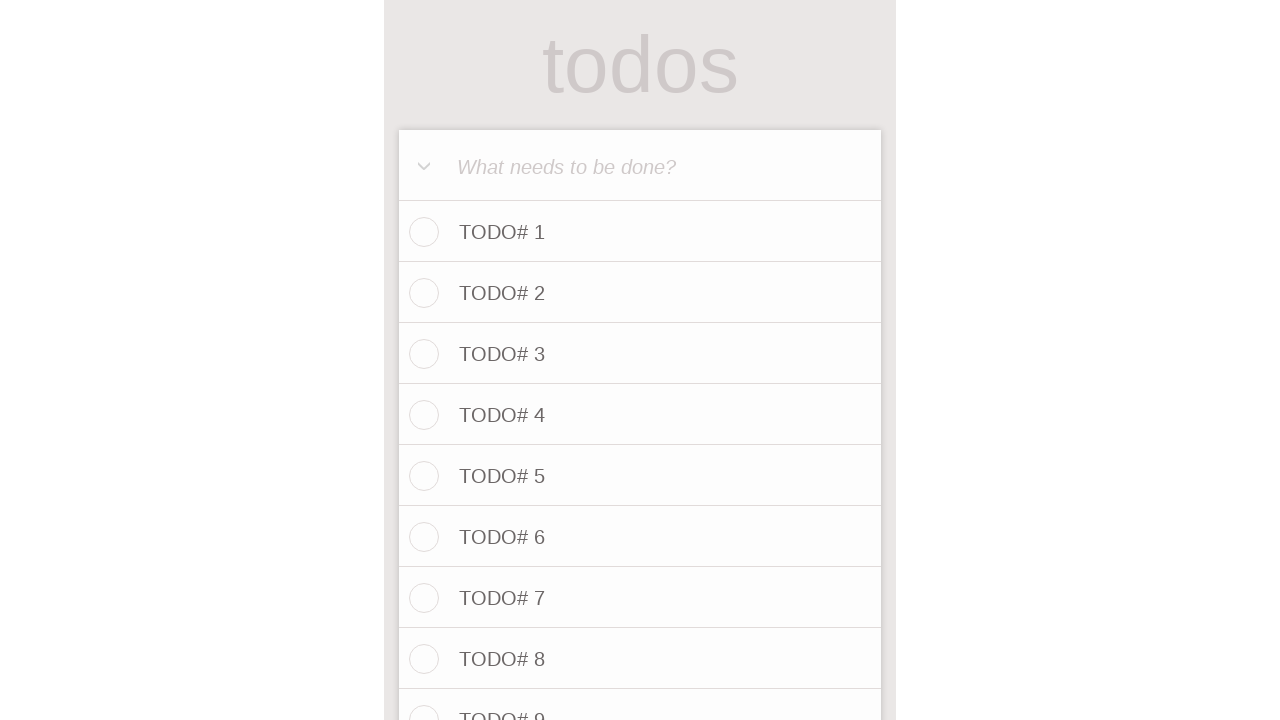

Filled todo input with 'TODO# 100' on internal:attr=[placeholder="What needs to be done?"i]
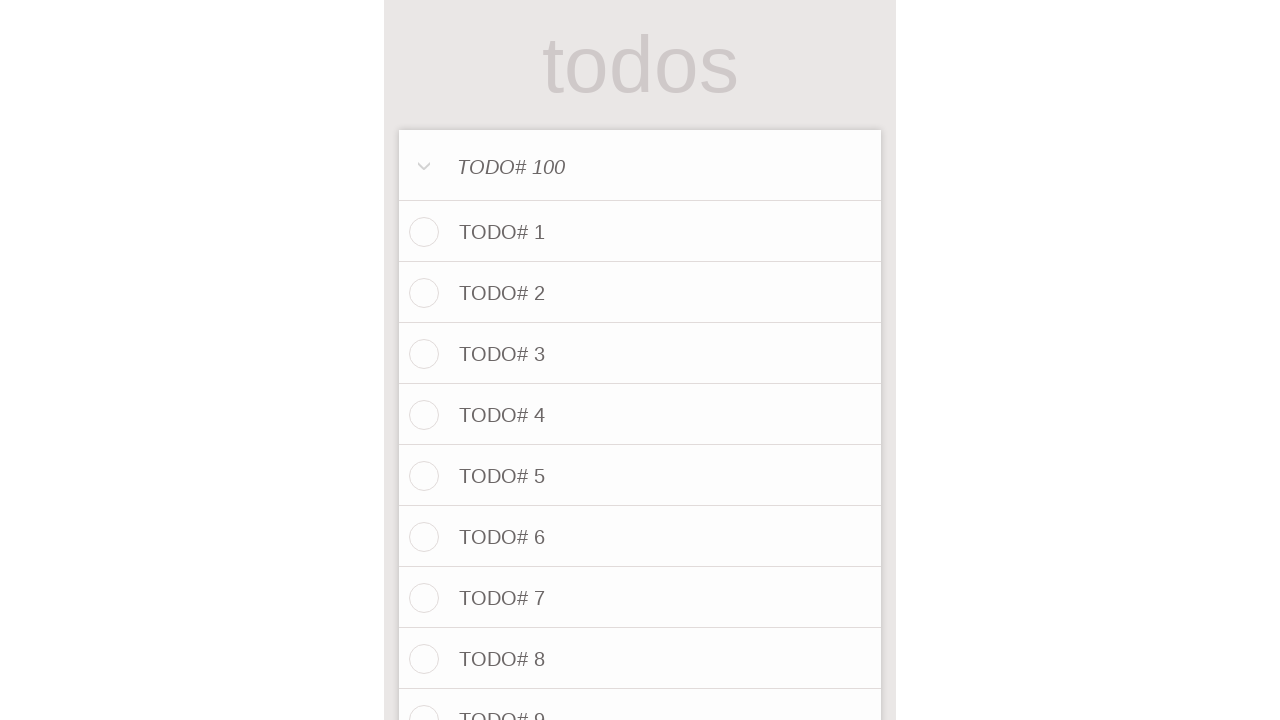

Pressed Enter to save TODO# 100
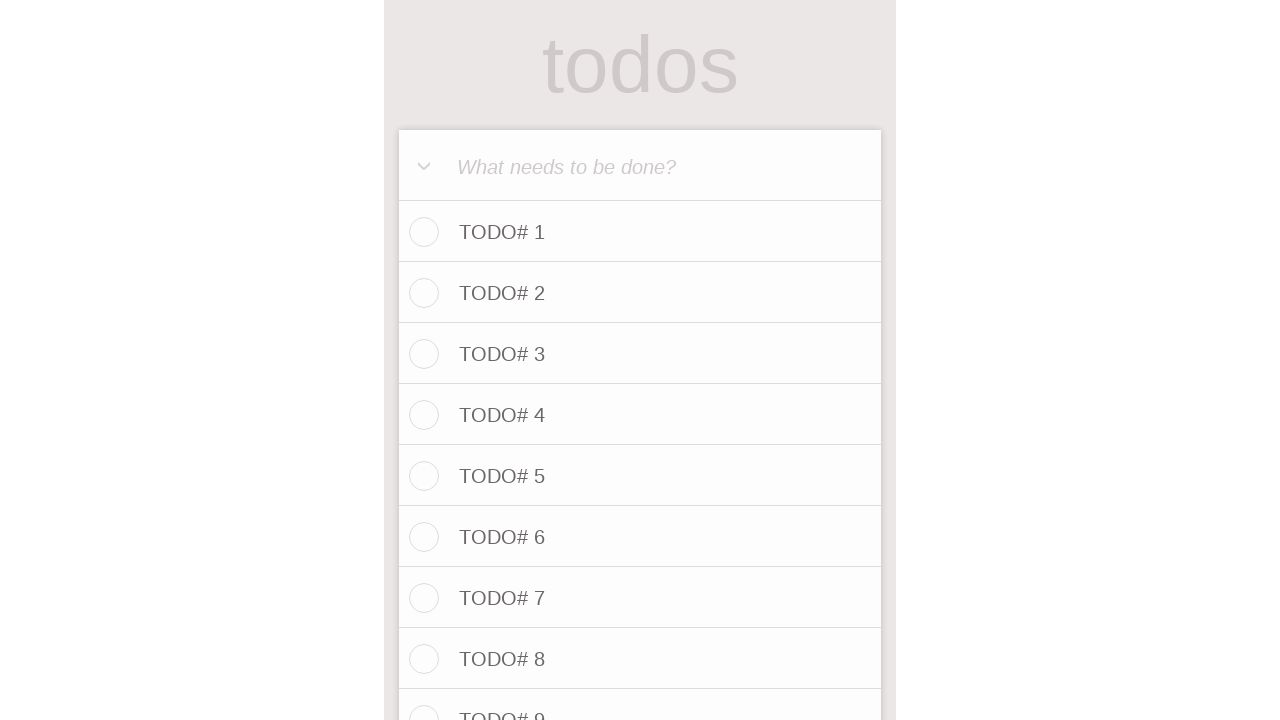

Retrieved all todo items from the page
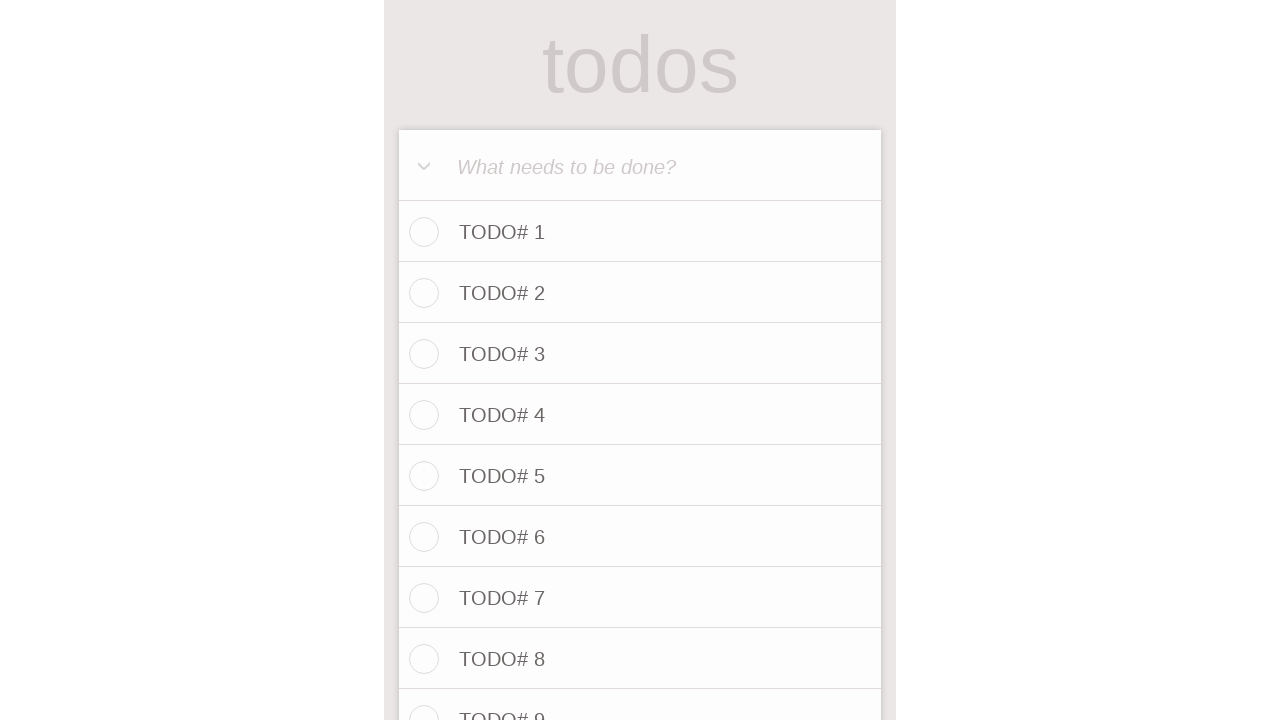

Marked TODO# 1 (odd-numbered) as completed at (492, 232) on xpath=//label[@for] >> nth=0
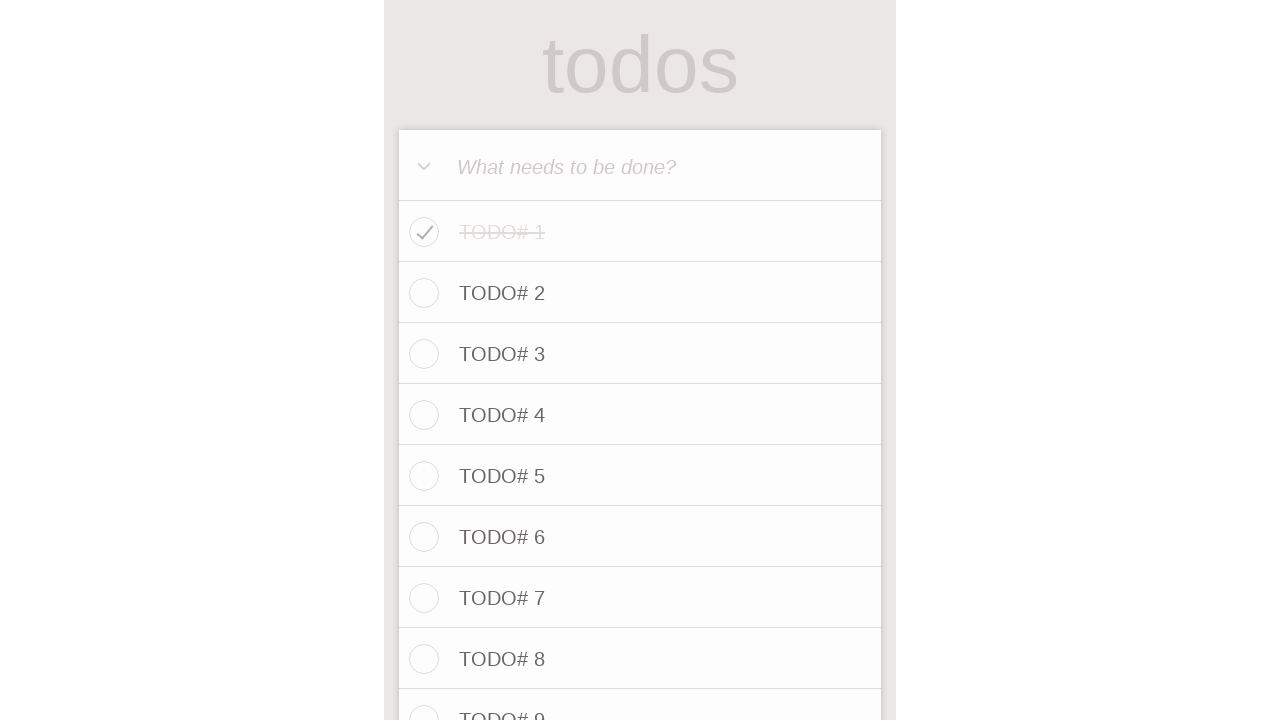

Marked TODO# 3 (odd-numbered) as completed at (492, 354) on xpath=//label[@for] >> nth=2
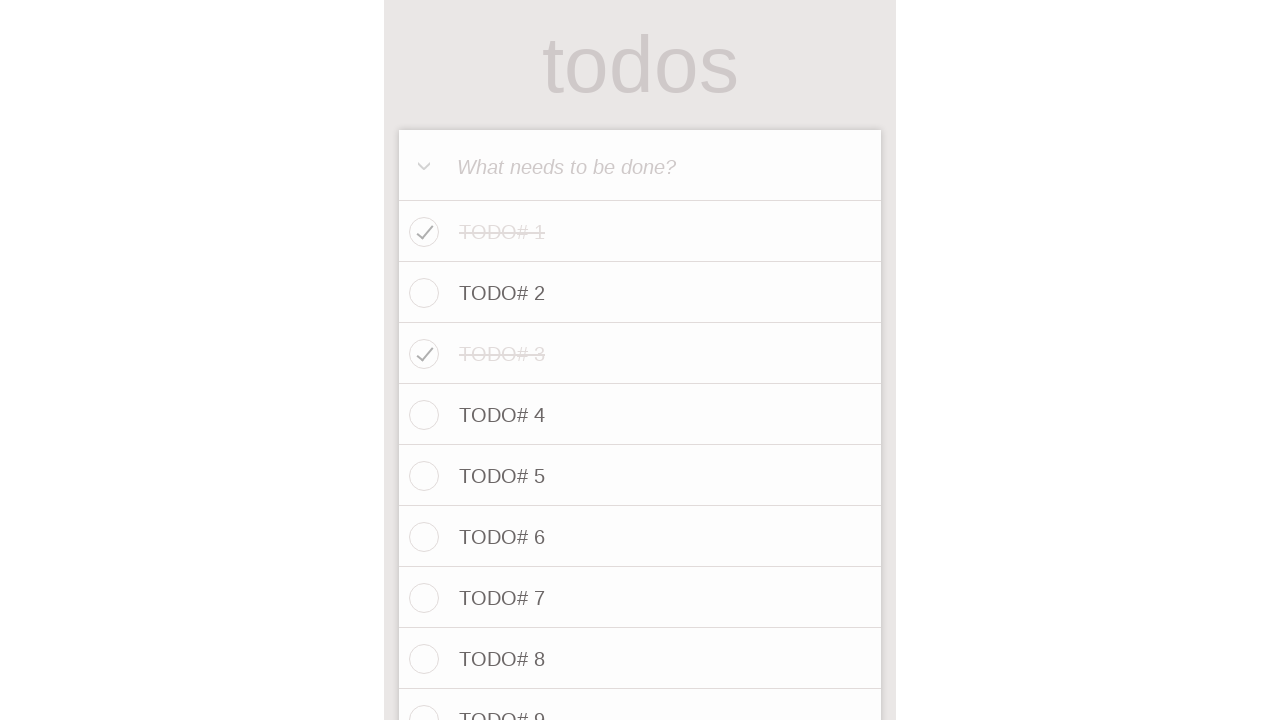

Marked TODO# 5 (odd-numbered) as completed at (492, 476) on xpath=//label[@for] >> nth=4
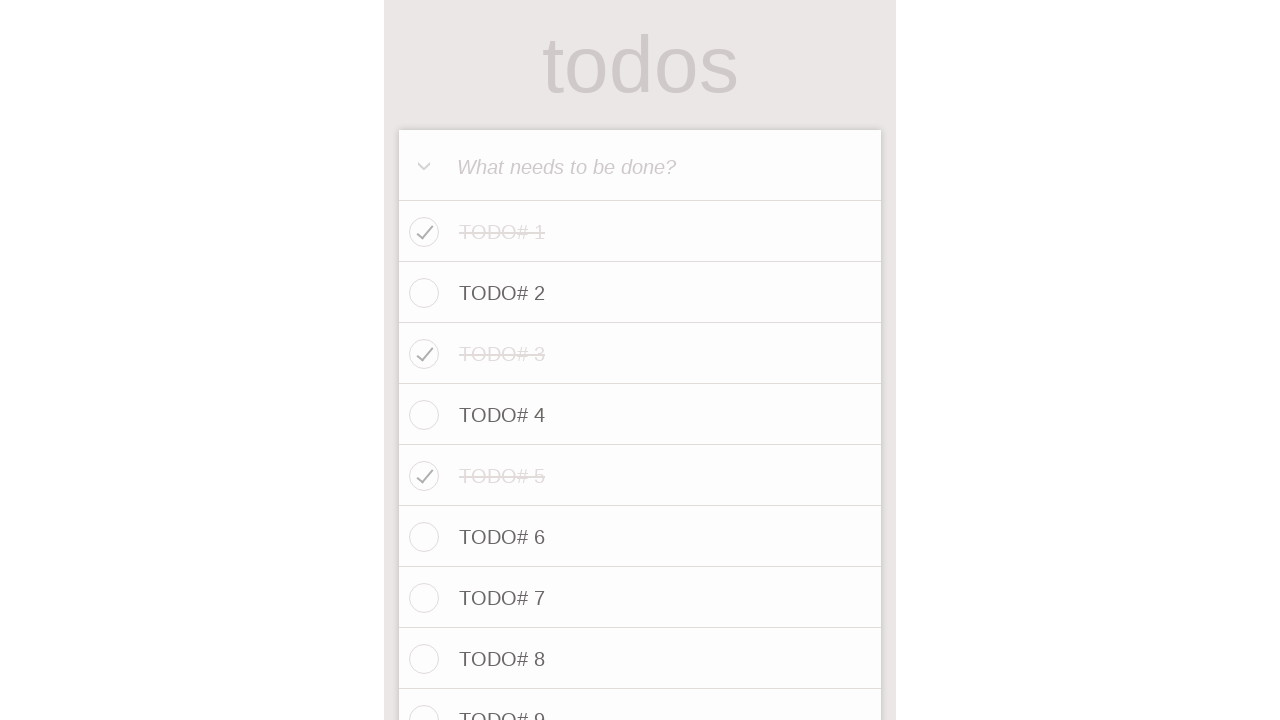

Marked TODO# 7 (odd-numbered) as completed at (492, 598) on xpath=//label[@for] >> nth=6
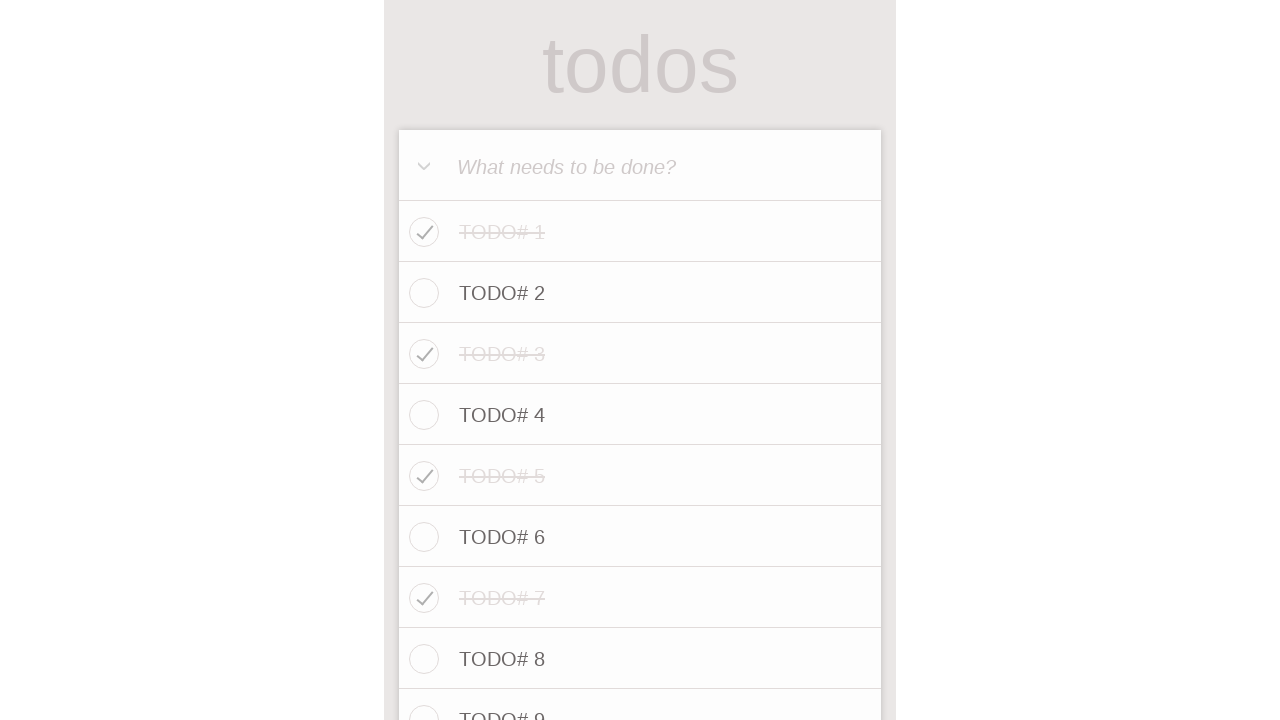

Marked TODO# 9 (odd-numbered) as completed at (492, 707) on xpath=//label[@for] >> nth=8
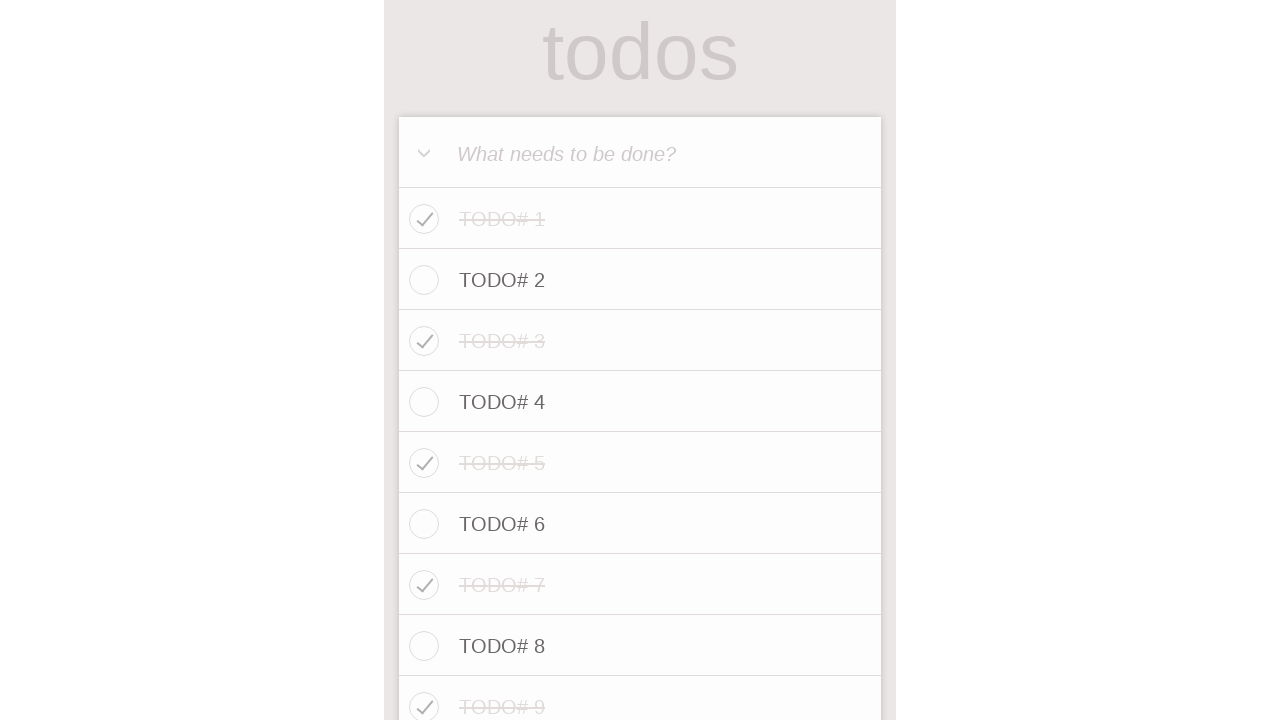

Marked TODO# 11 (odd-numbered) as completed at (498, 360) on xpath=//label[@for] >> nth=10
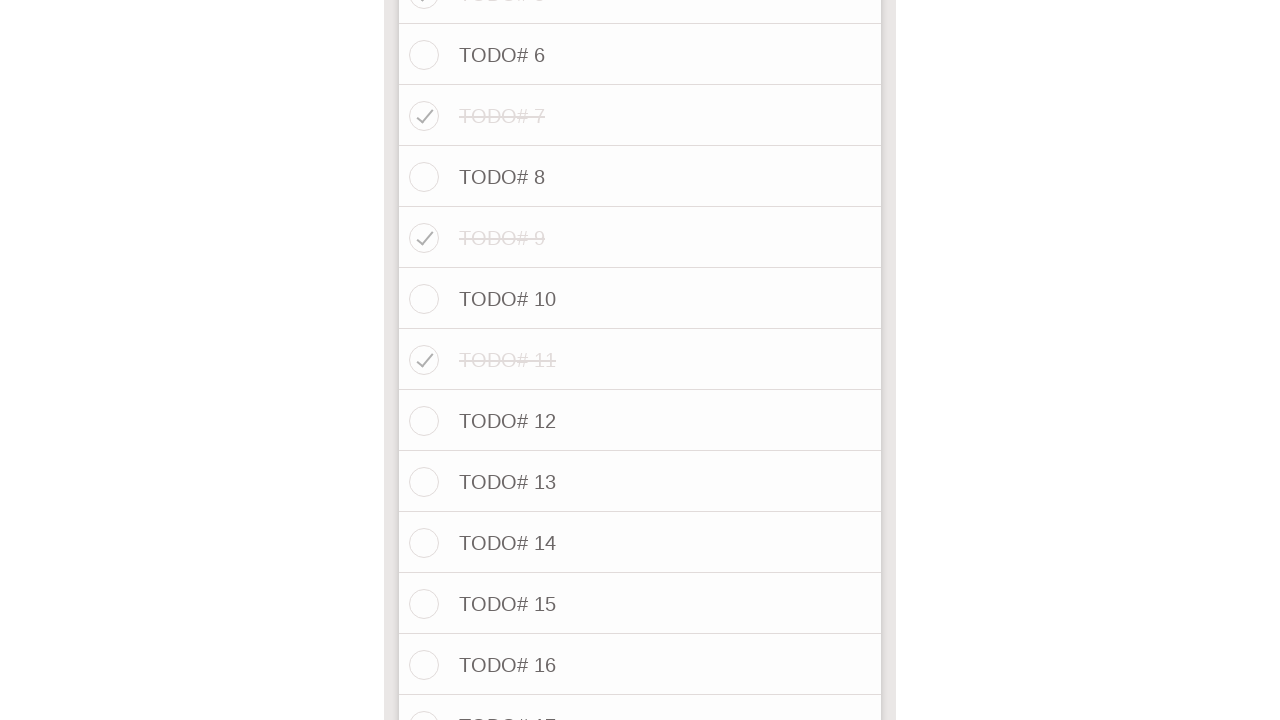

Marked TODO# 13 (odd-numbered) as completed at (498, 482) on xpath=//label[@for] >> nth=12
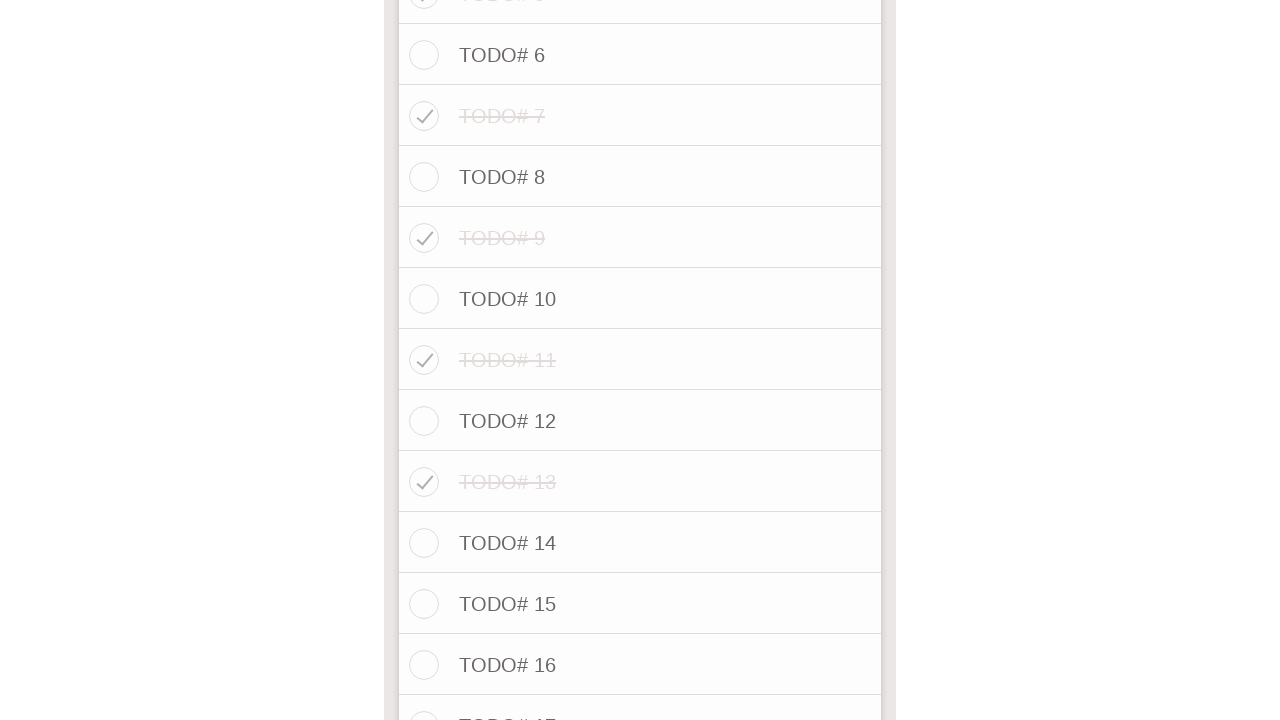

Marked TODO# 15 (odd-numbered) as completed at (498, 604) on xpath=//label[@for] >> nth=14
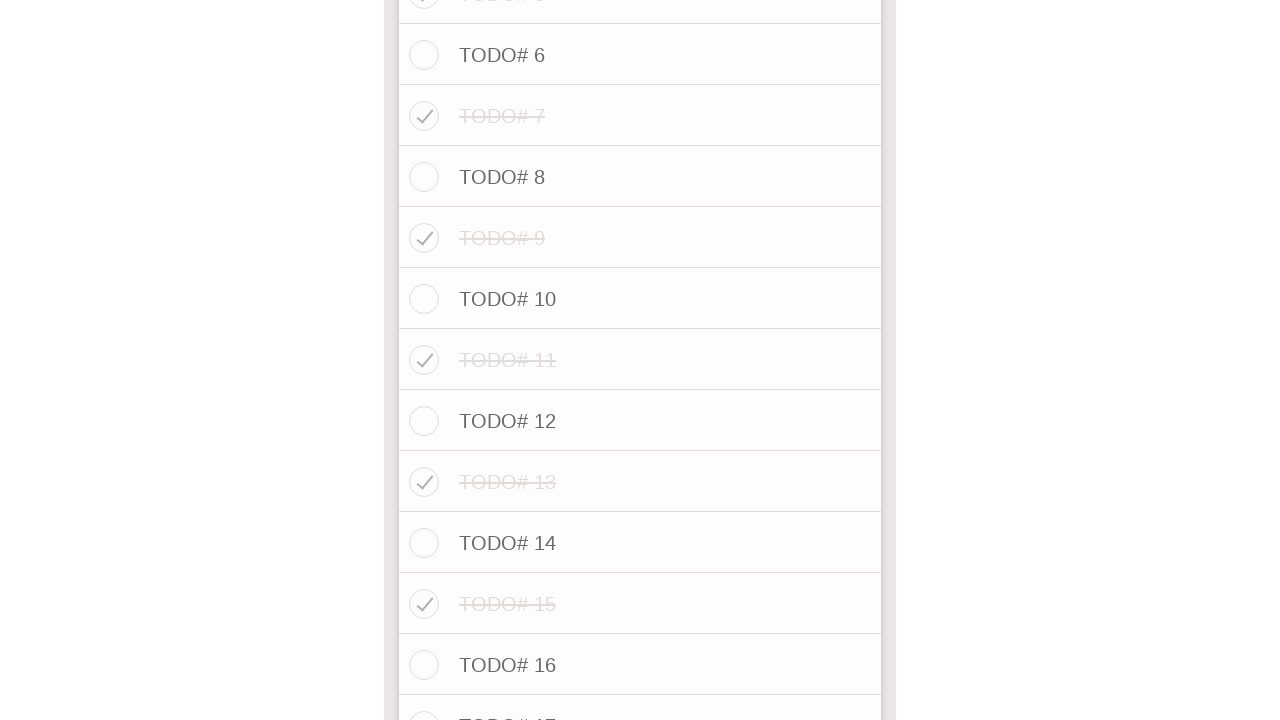

Marked TODO# 17 (odd-numbered) as completed at (498, 707) on xpath=//label[@for] >> nth=16
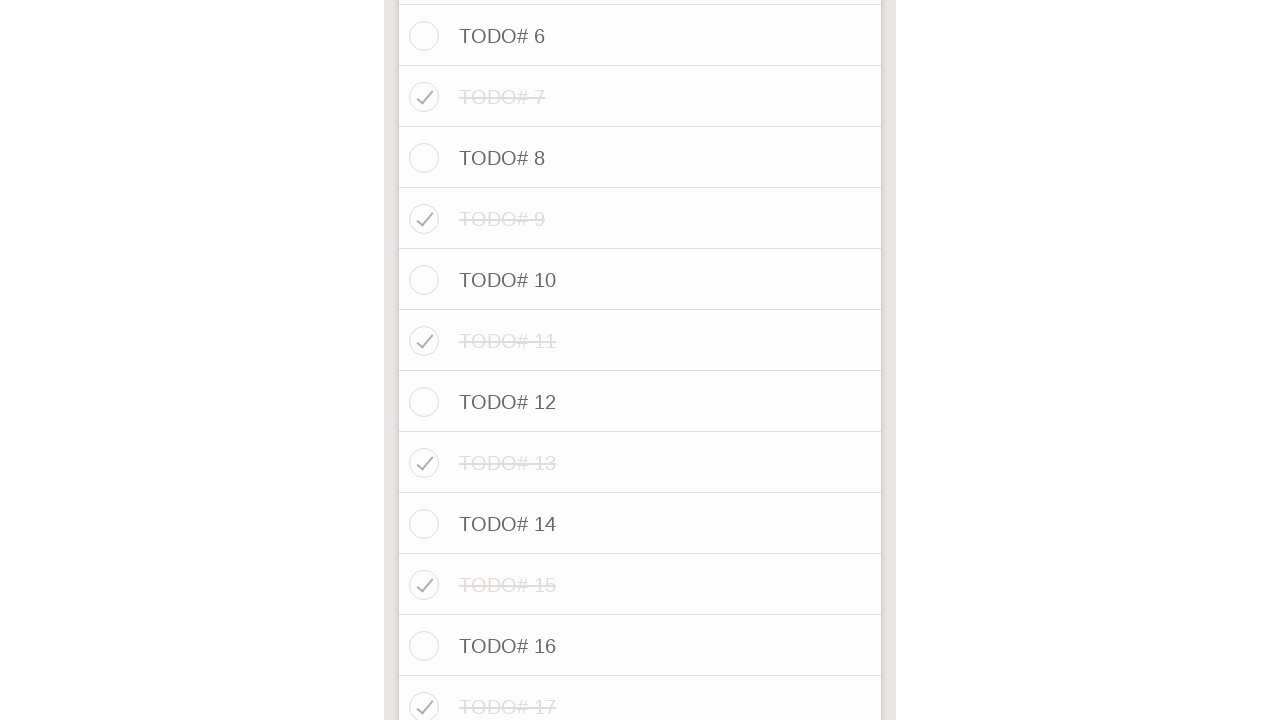

Marked TODO# 19 (odd-numbered) as completed at (498, 360) on xpath=//label[@for] >> nth=18
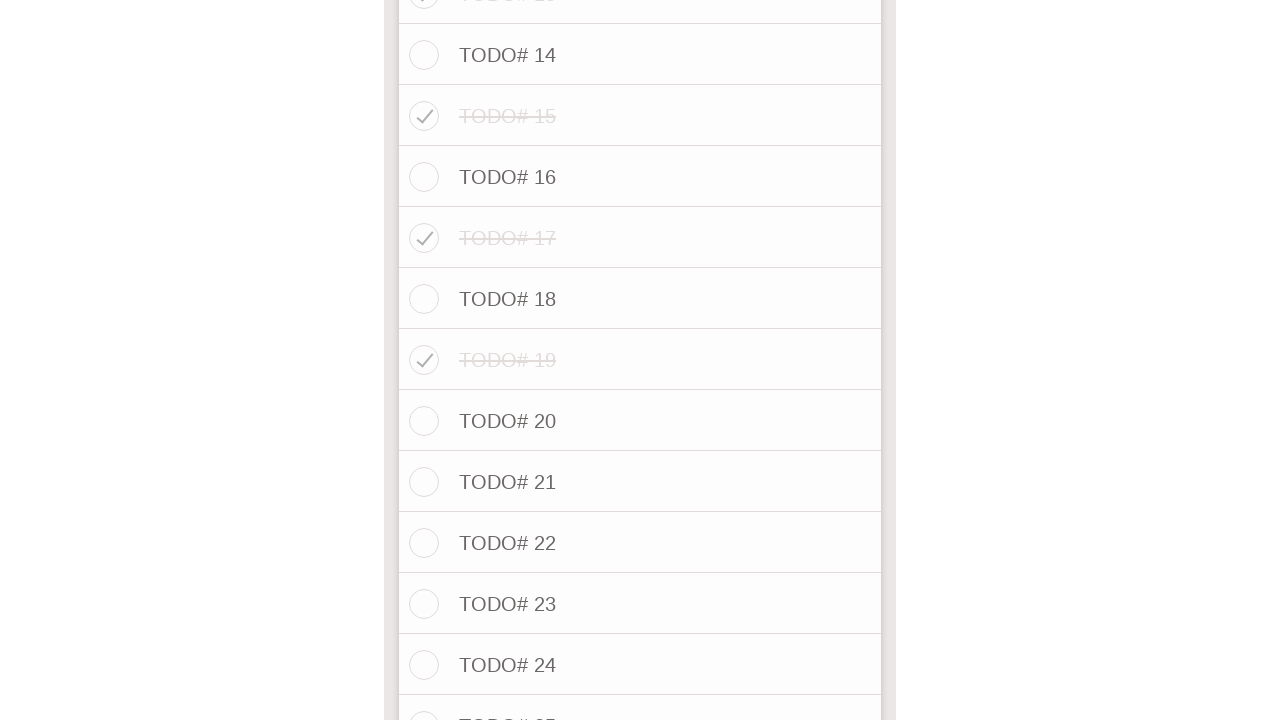

Marked TODO# 21 (odd-numbered) as completed at (498, 482) on xpath=//label[@for] >> nth=20
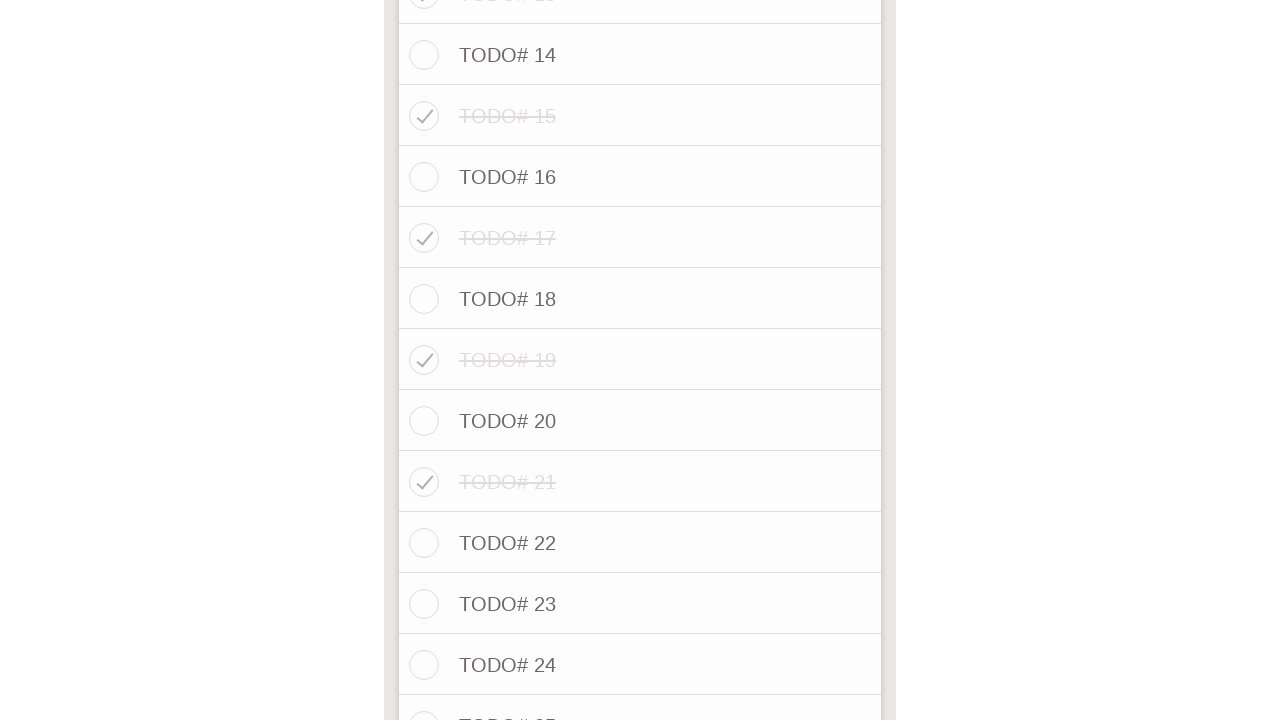

Marked TODO# 23 (odd-numbered) as completed at (498, 604) on xpath=//label[@for] >> nth=22
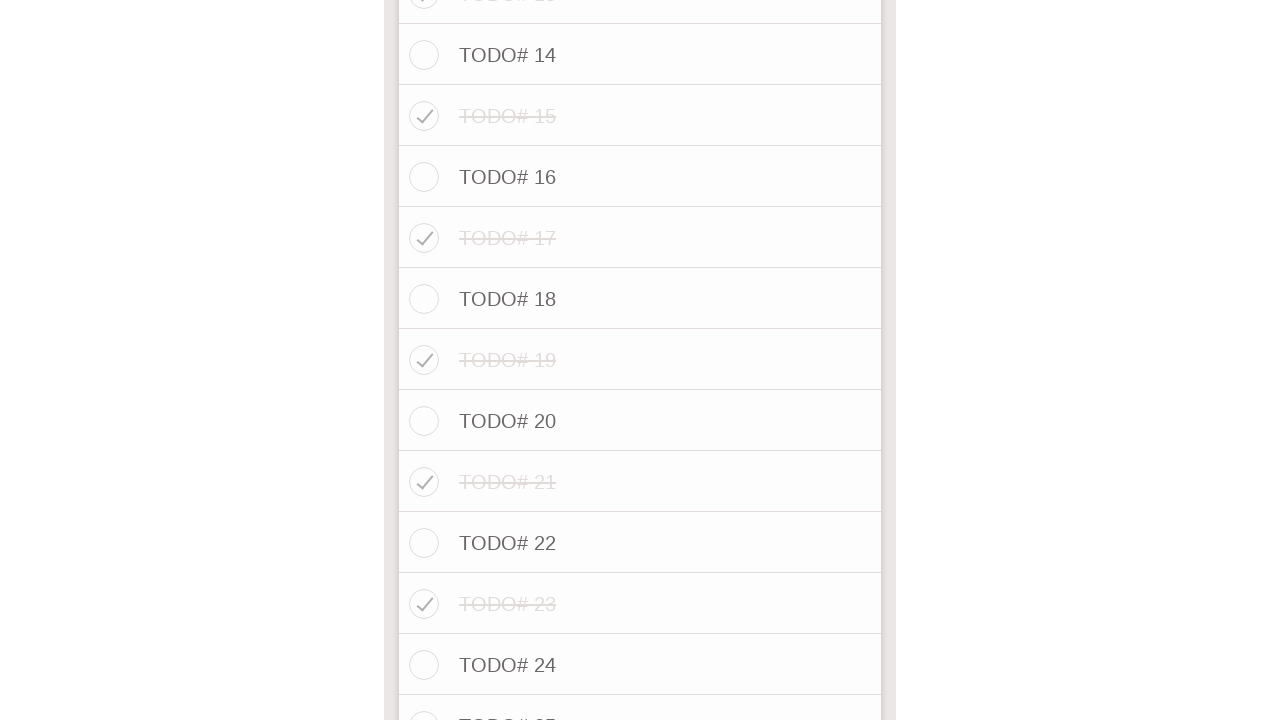

Marked TODO# 25 (odd-numbered) as completed at (498, 707) on xpath=//label[@for] >> nth=24
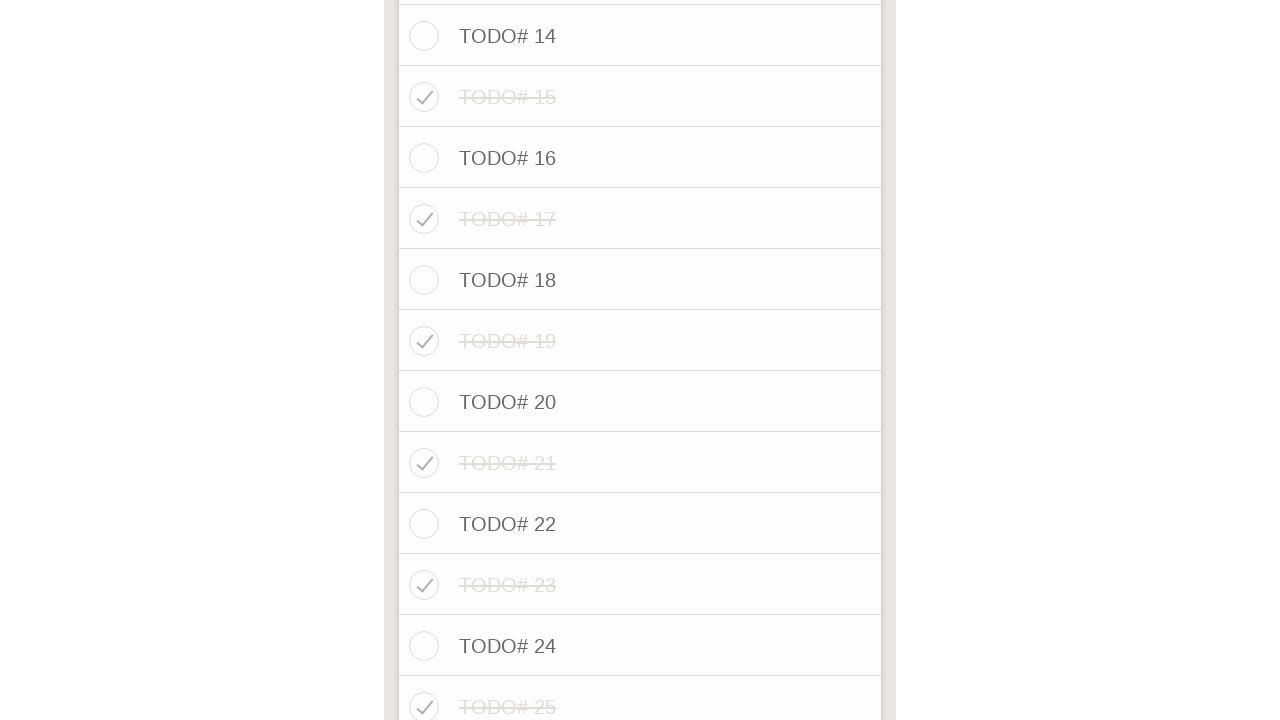

Marked TODO# 27 (odd-numbered) as completed at (498, 360) on xpath=//label[@for] >> nth=26
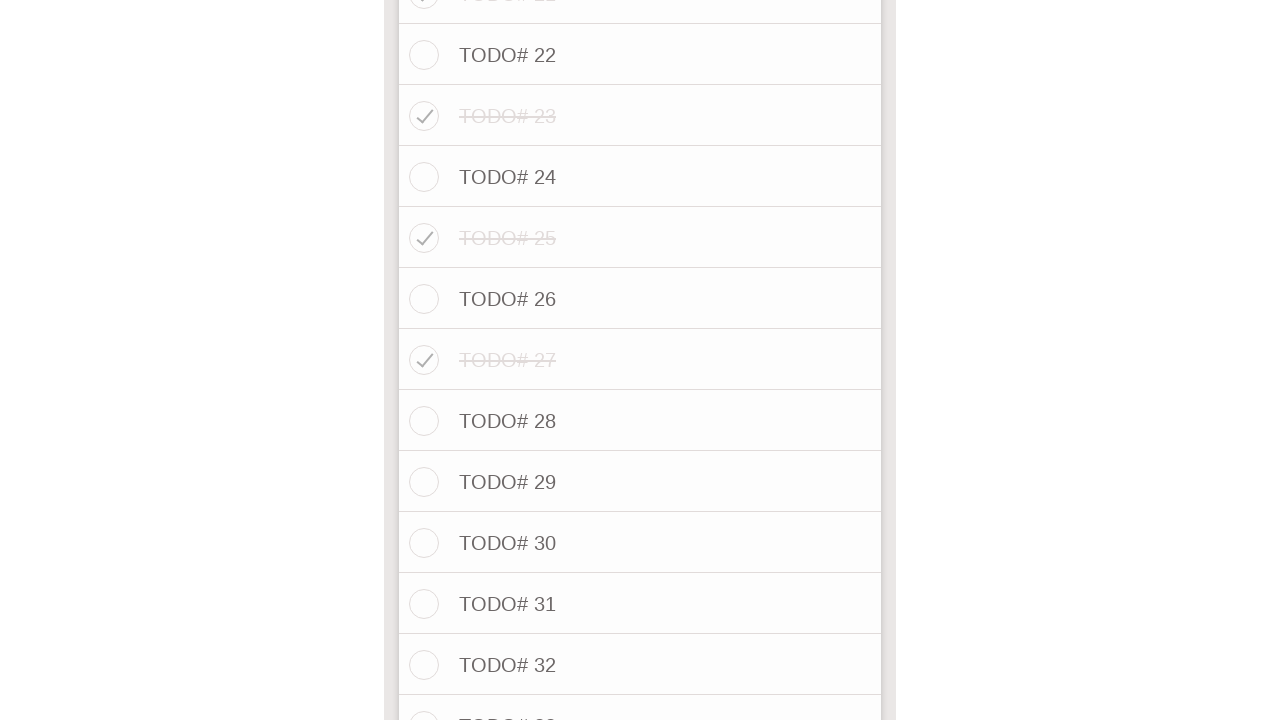

Marked TODO# 29 (odd-numbered) as completed at (498, 482) on xpath=//label[@for] >> nth=28
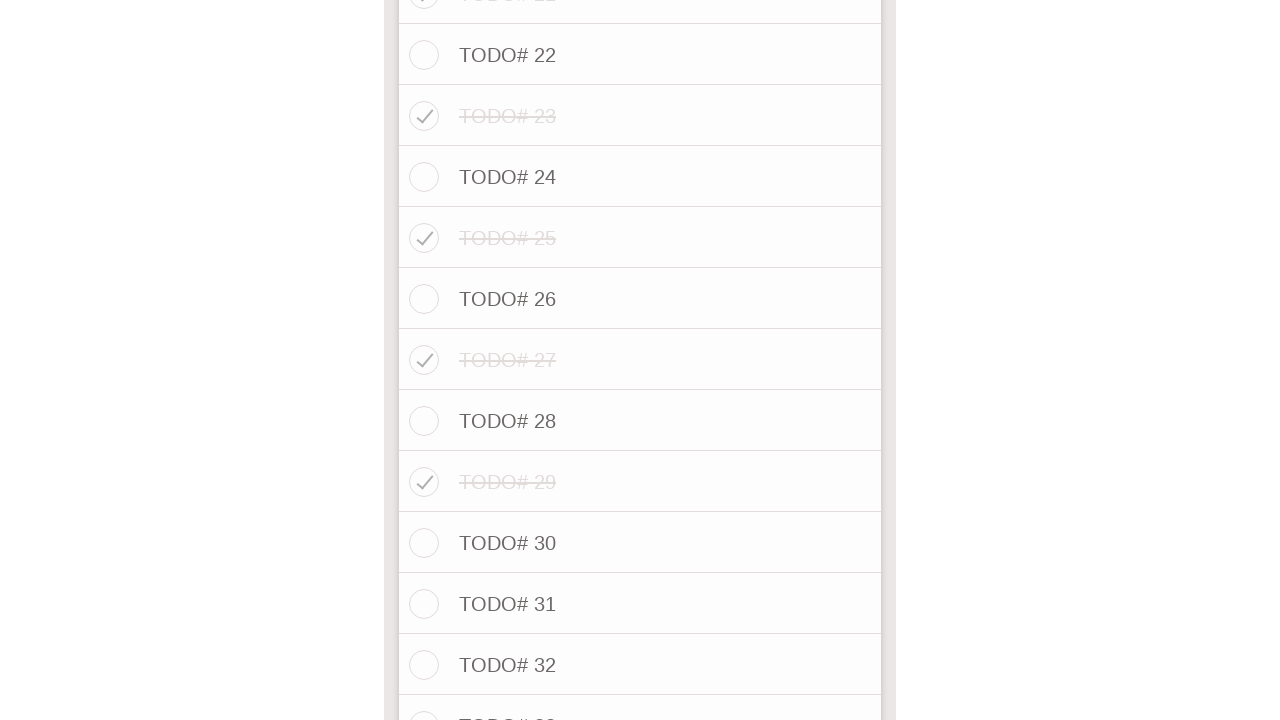

Marked TODO# 31 (odd-numbered) as completed at (498, 604) on xpath=//label[@for] >> nth=30
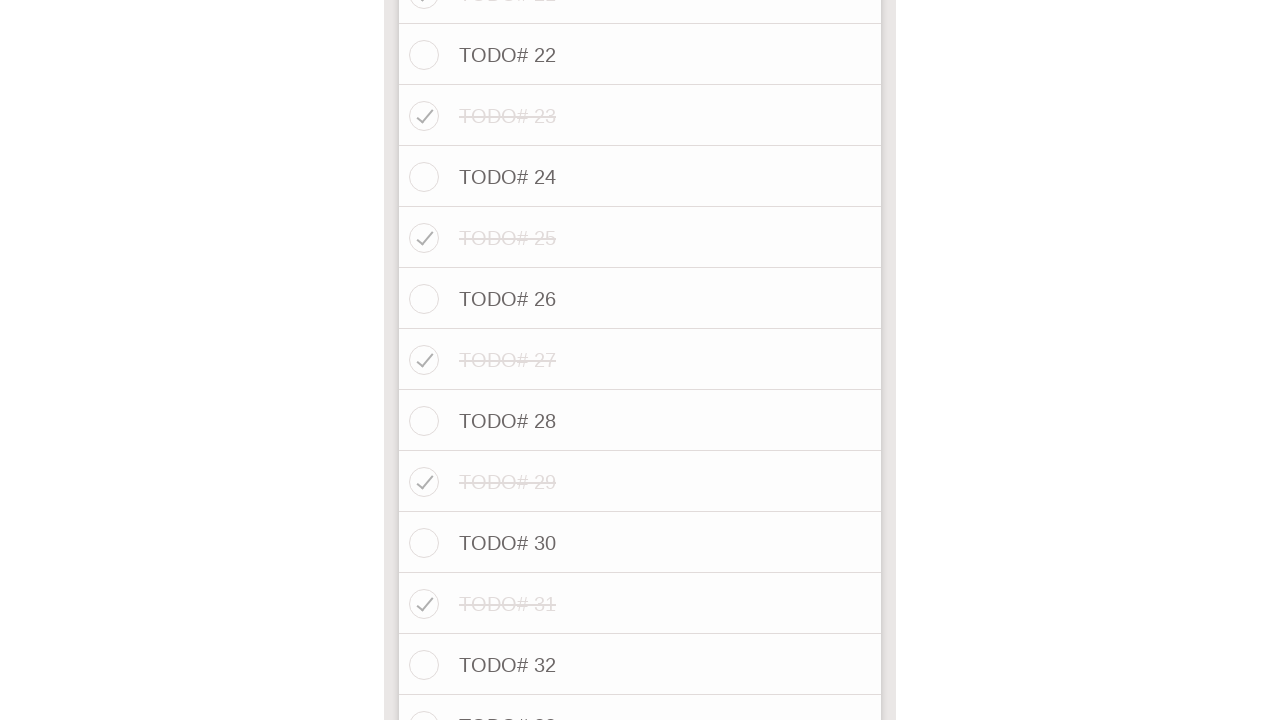

Marked TODO# 33 (odd-numbered) as completed at (498, 707) on xpath=//label[@for] >> nth=32
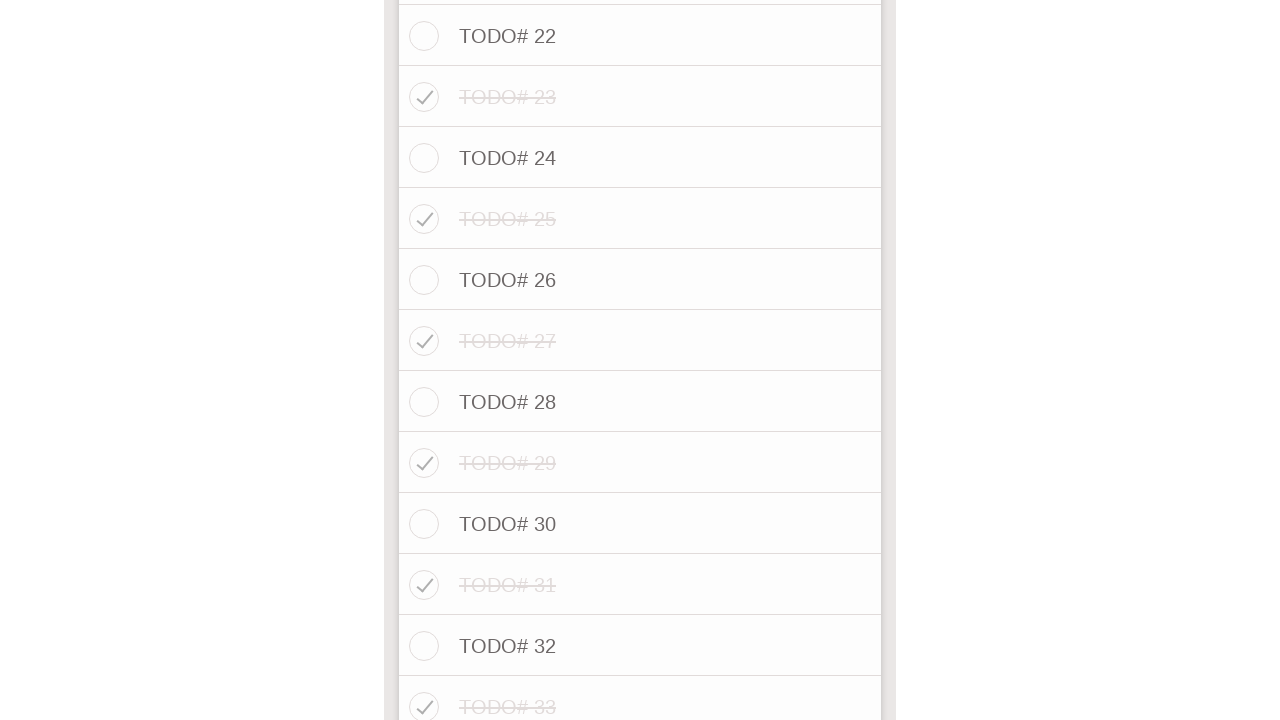

Marked TODO# 35 (odd-numbered) as completed at (498, 360) on xpath=//label[@for] >> nth=34
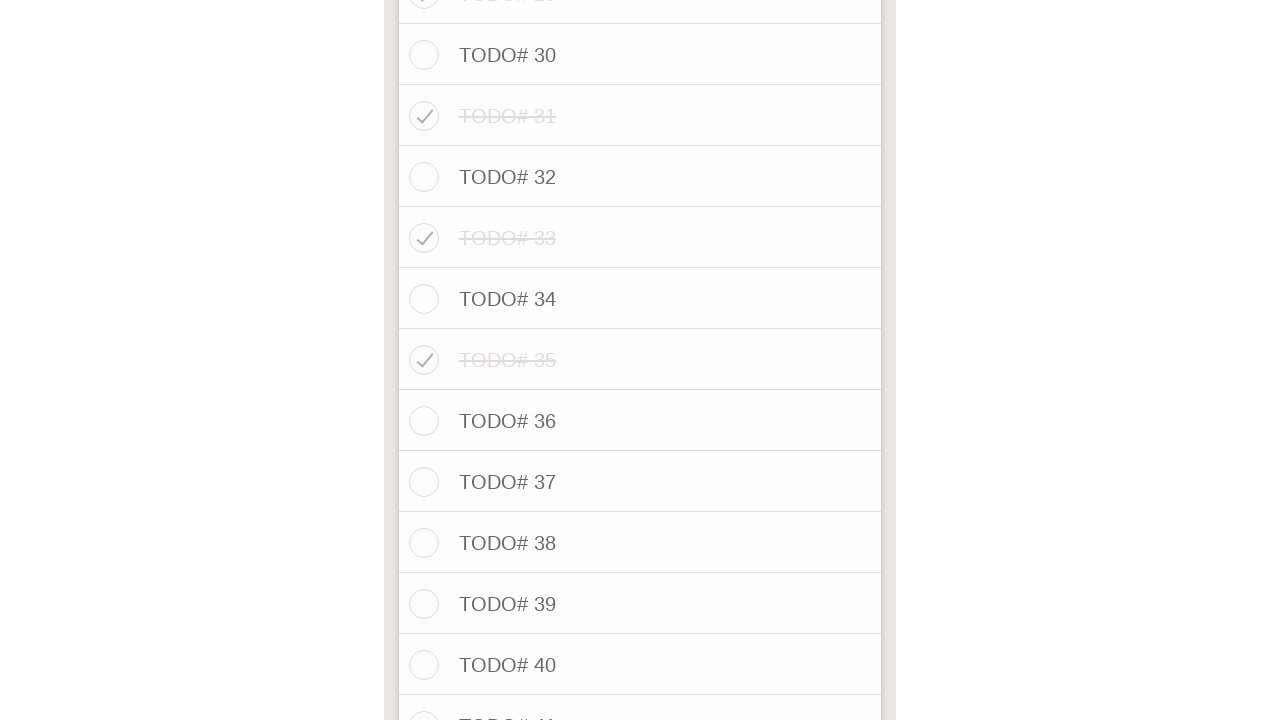

Marked TODO# 37 (odd-numbered) as completed at (498, 482) on xpath=//label[@for] >> nth=36
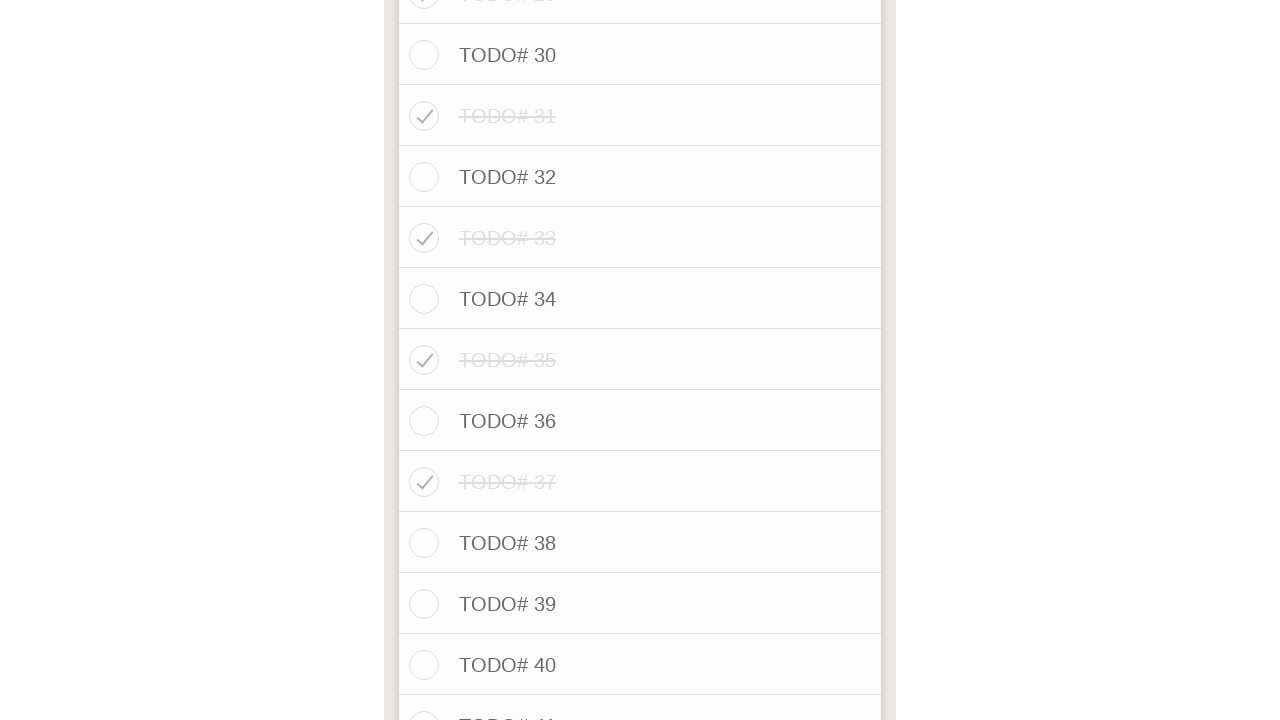

Marked TODO# 39 (odd-numbered) as completed at (498, 604) on xpath=//label[@for] >> nth=38
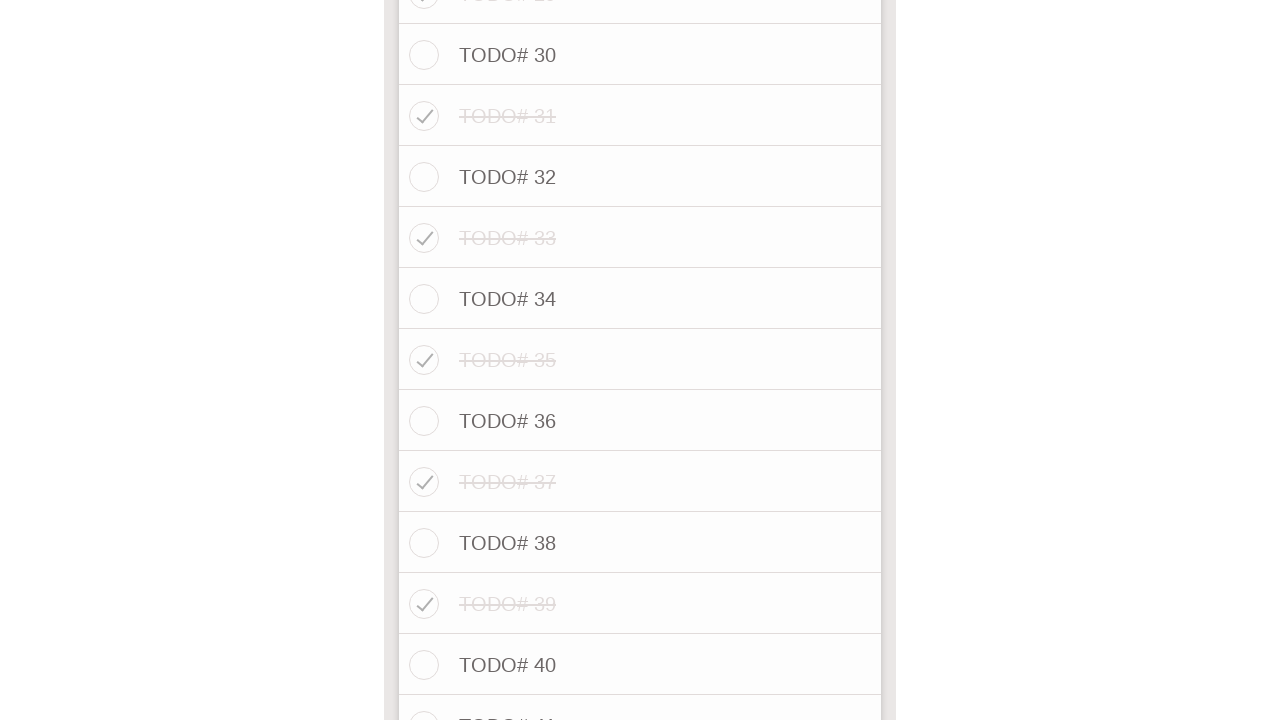

Marked TODO# 41 (odd-numbered) as completed at (498, 707) on xpath=//label[@for] >> nth=40
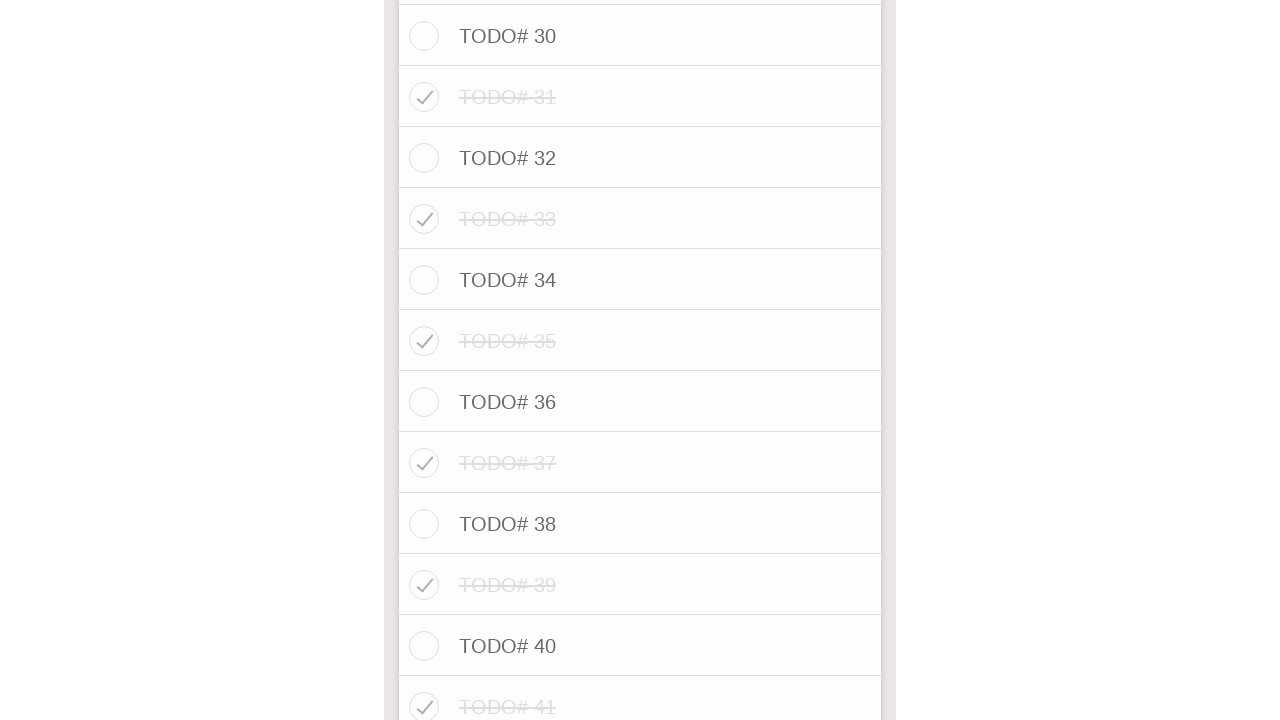

Marked TODO# 43 (odd-numbered) as completed at (498, 360) on xpath=//label[@for] >> nth=42
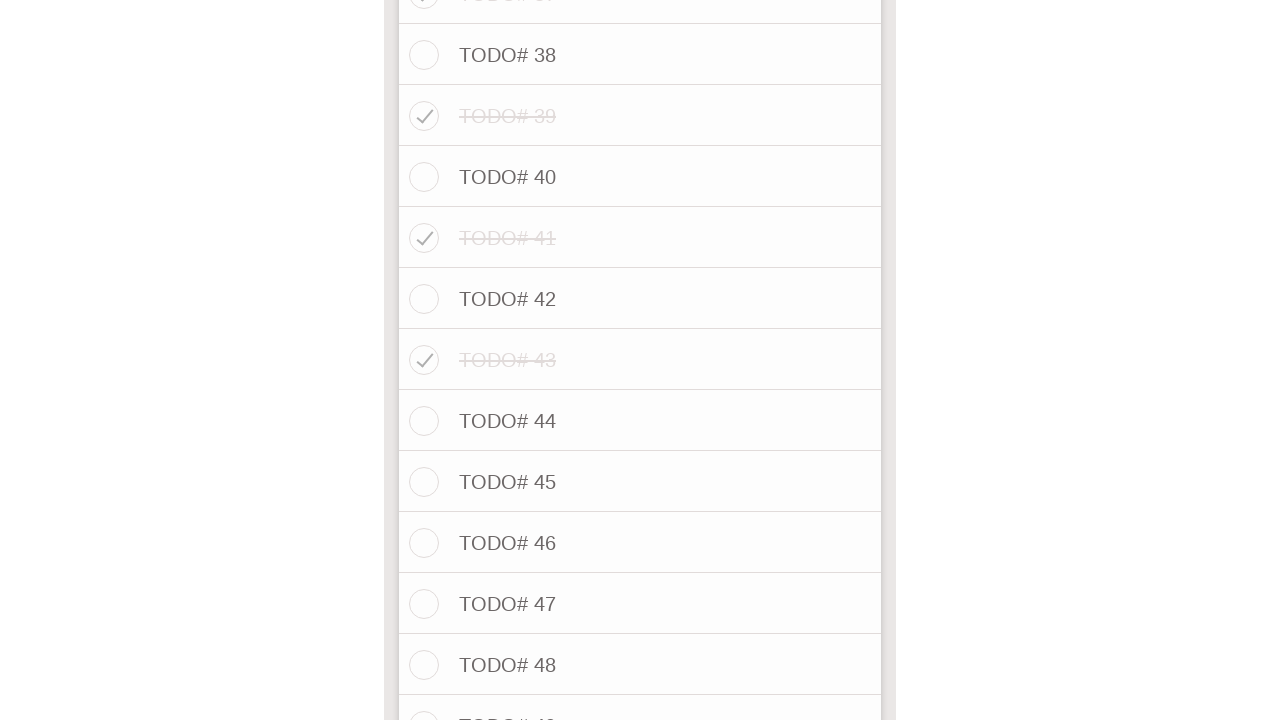

Marked TODO# 45 (odd-numbered) as completed at (498, 482) on xpath=//label[@for] >> nth=44
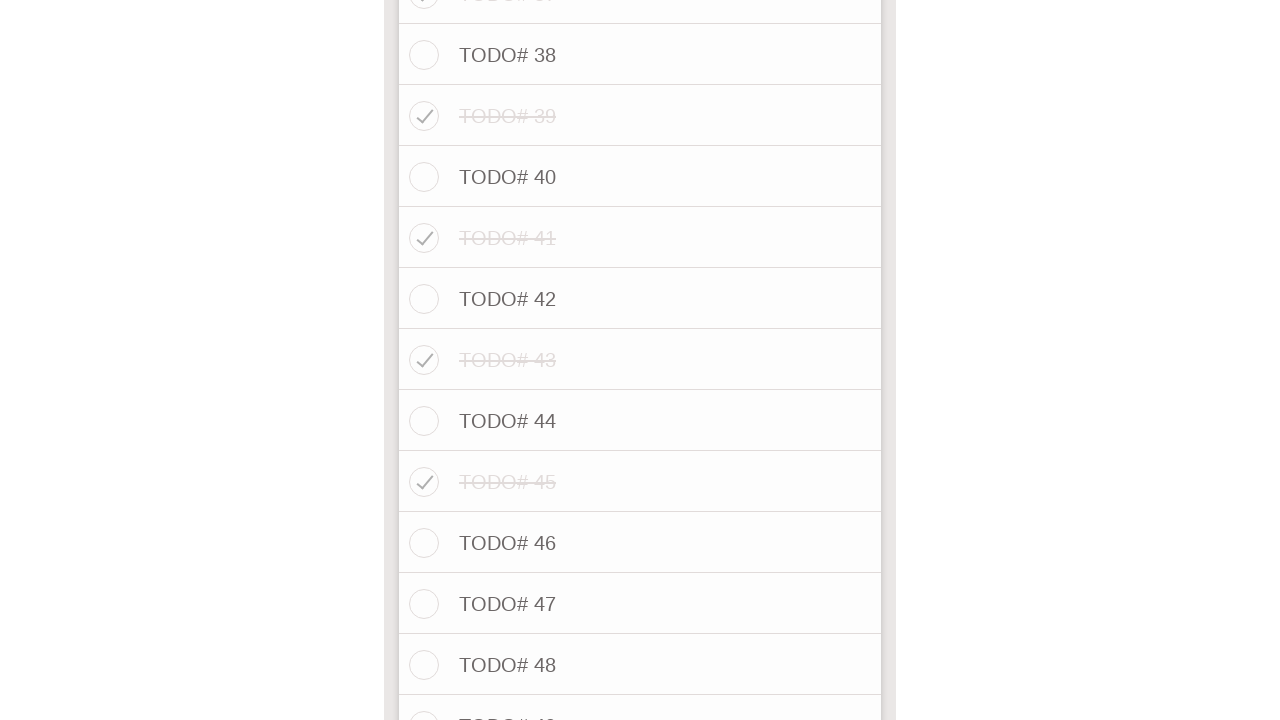

Marked TODO# 47 (odd-numbered) as completed at (498, 604) on xpath=//label[@for] >> nth=46
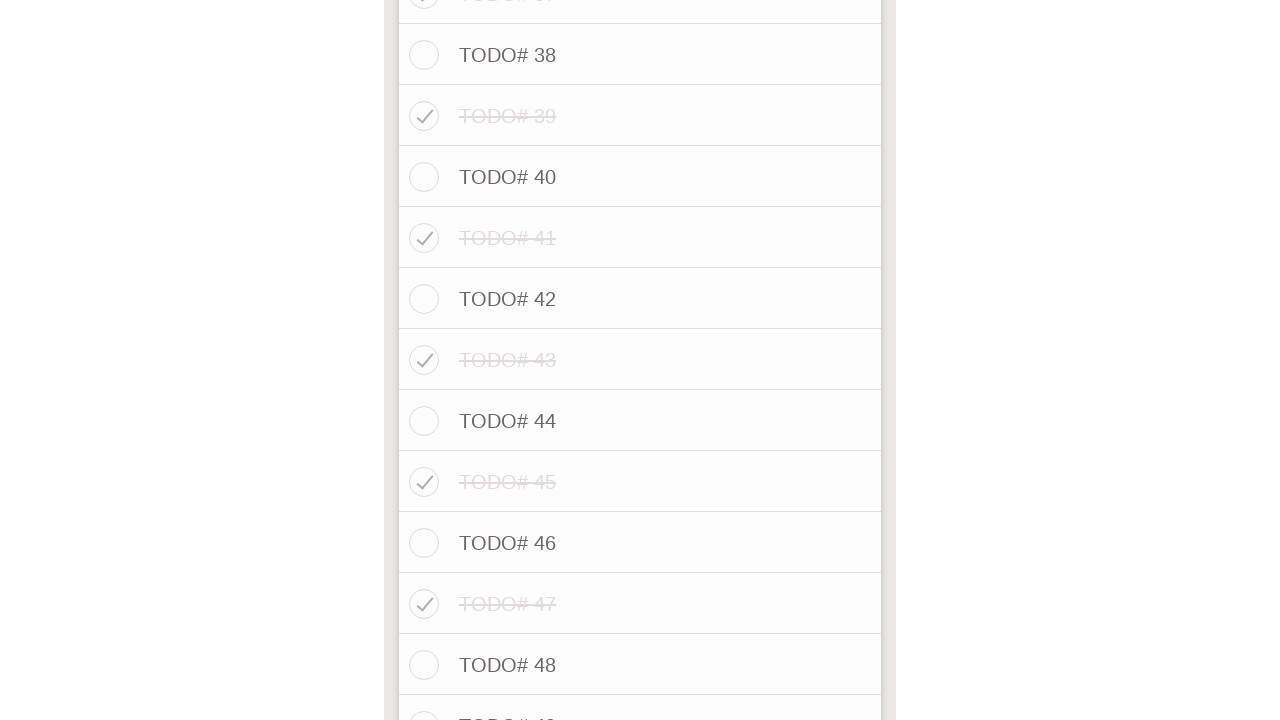

Marked TODO# 49 (odd-numbered) as completed at (498, 707) on xpath=//label[@for] >> nth=48
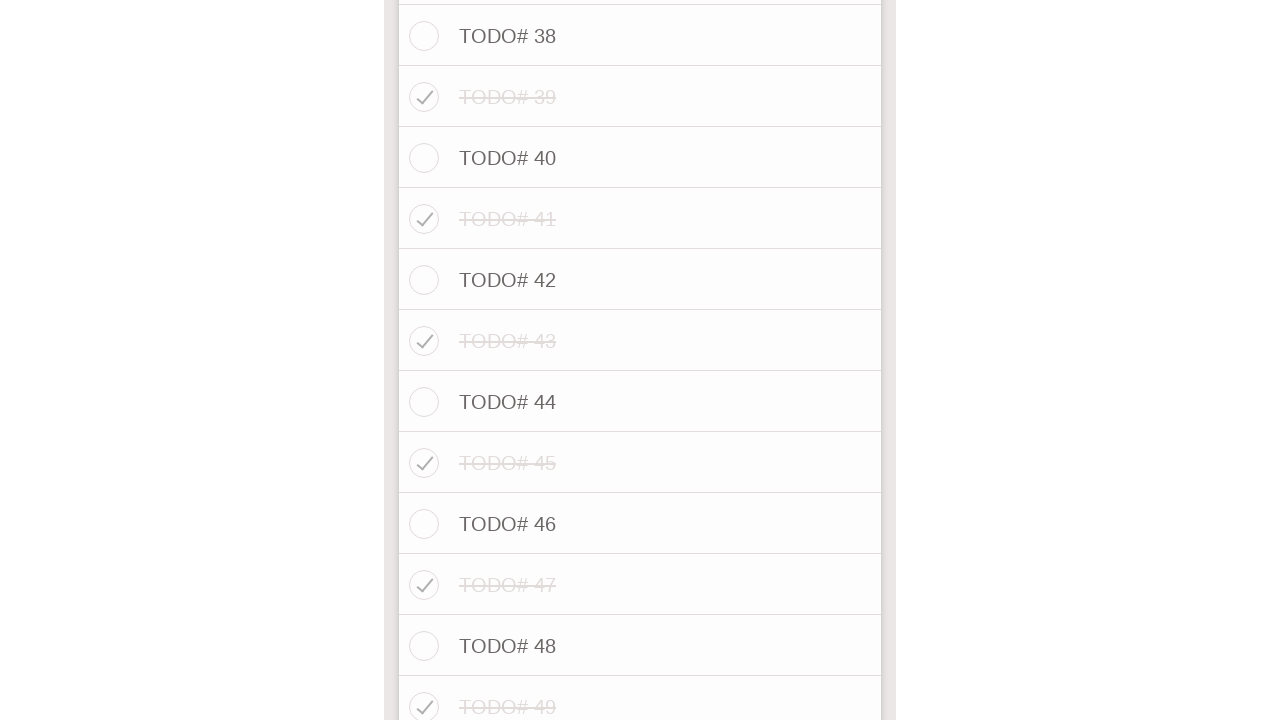

Marked TODO# 51 (odd-numbered) as completed at (498, 360) on xpath=//label[@for] >> nth=50
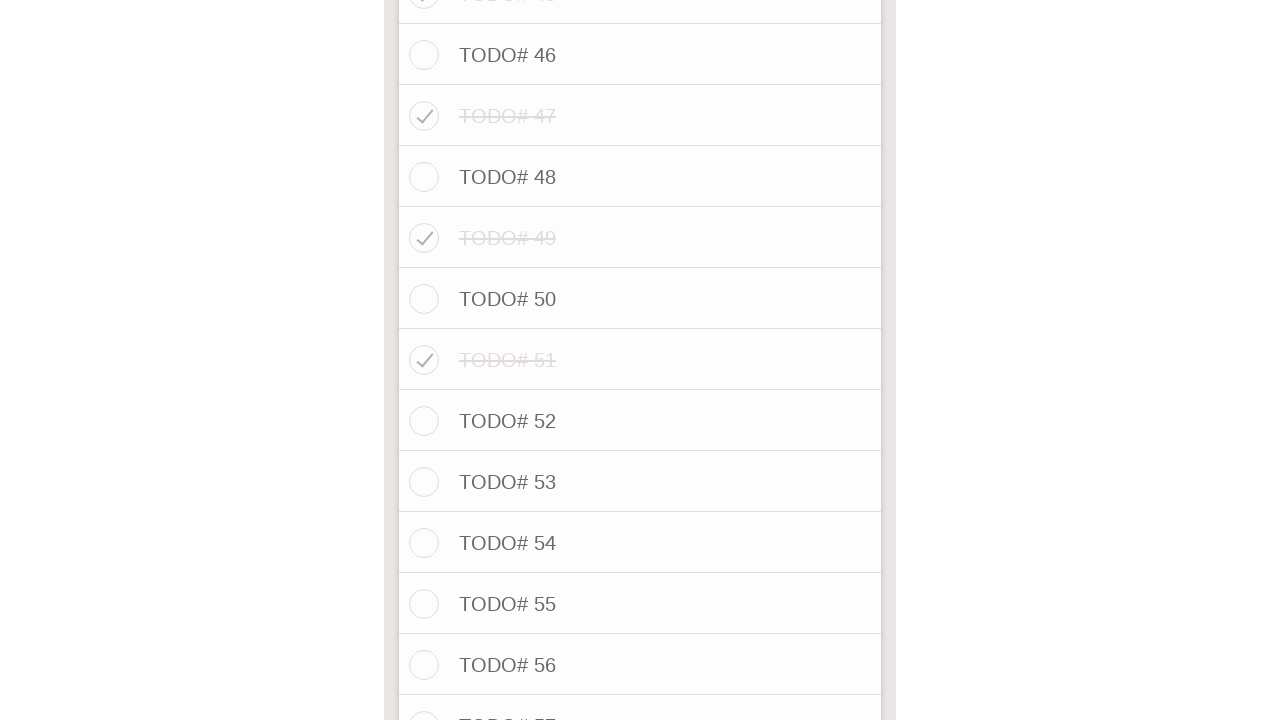

Marked TODO# 53 (odd-numbered) as completed at (498, 482) on xpath=//label[@for] >> nth=52
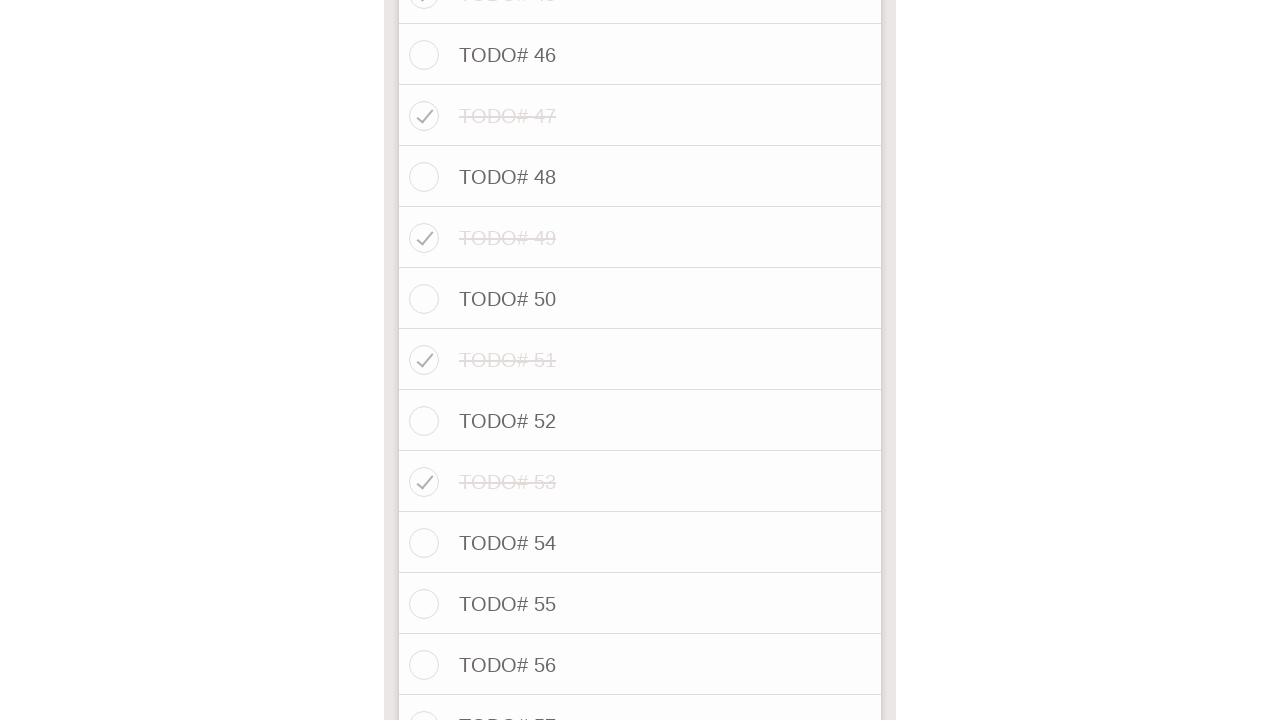

Marked TODO# 55 (odd-numbered) as completed at (498, 604) on xpath=//label[@for] >> nth=54
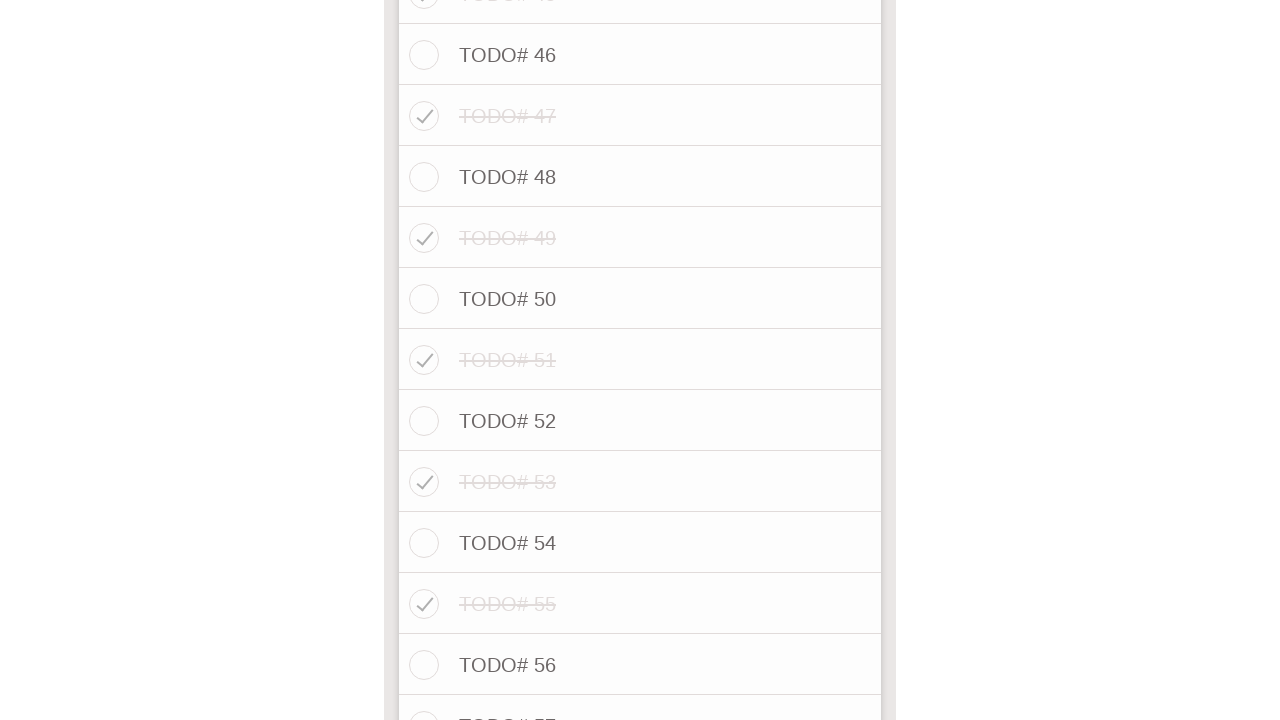

Marked TODO# 57 (odd-numbered) as completed at (498, 707) on xpath=//label[@for] >> nth=56
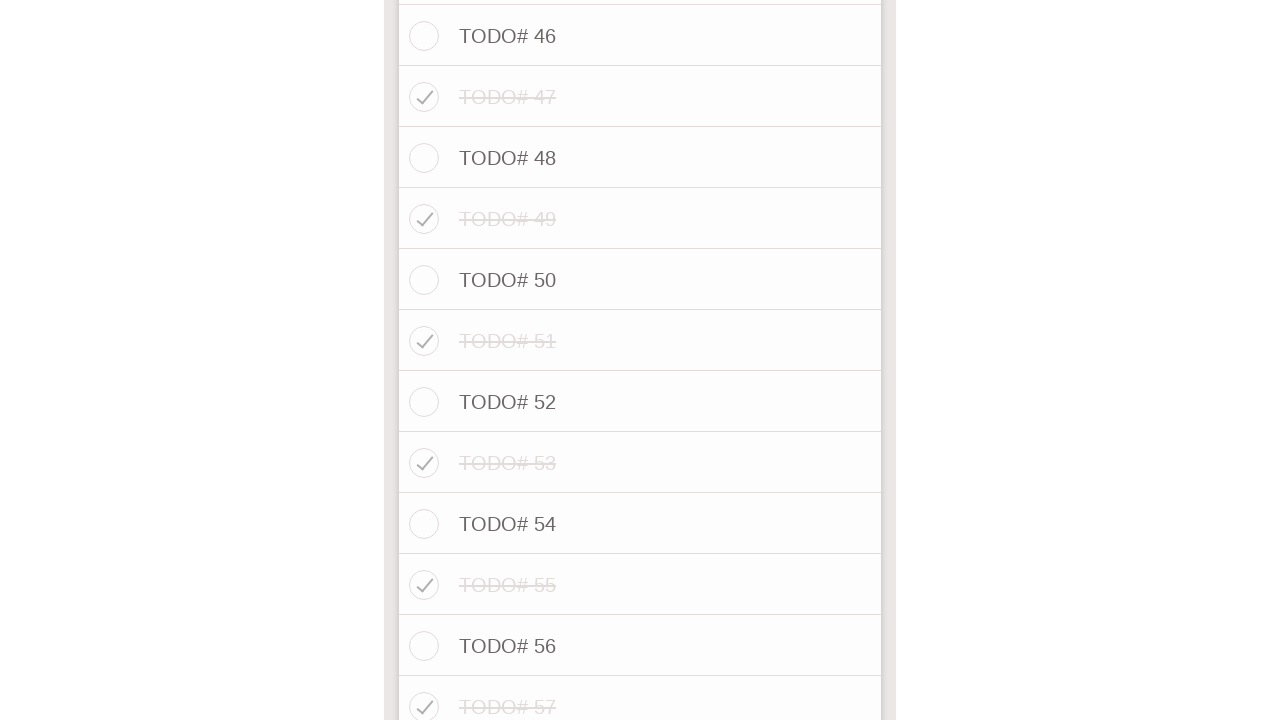

Marked TODO# 59 (odd-numbered) as completed at (498, 360) on xpath=//label[@for] >> nth=58
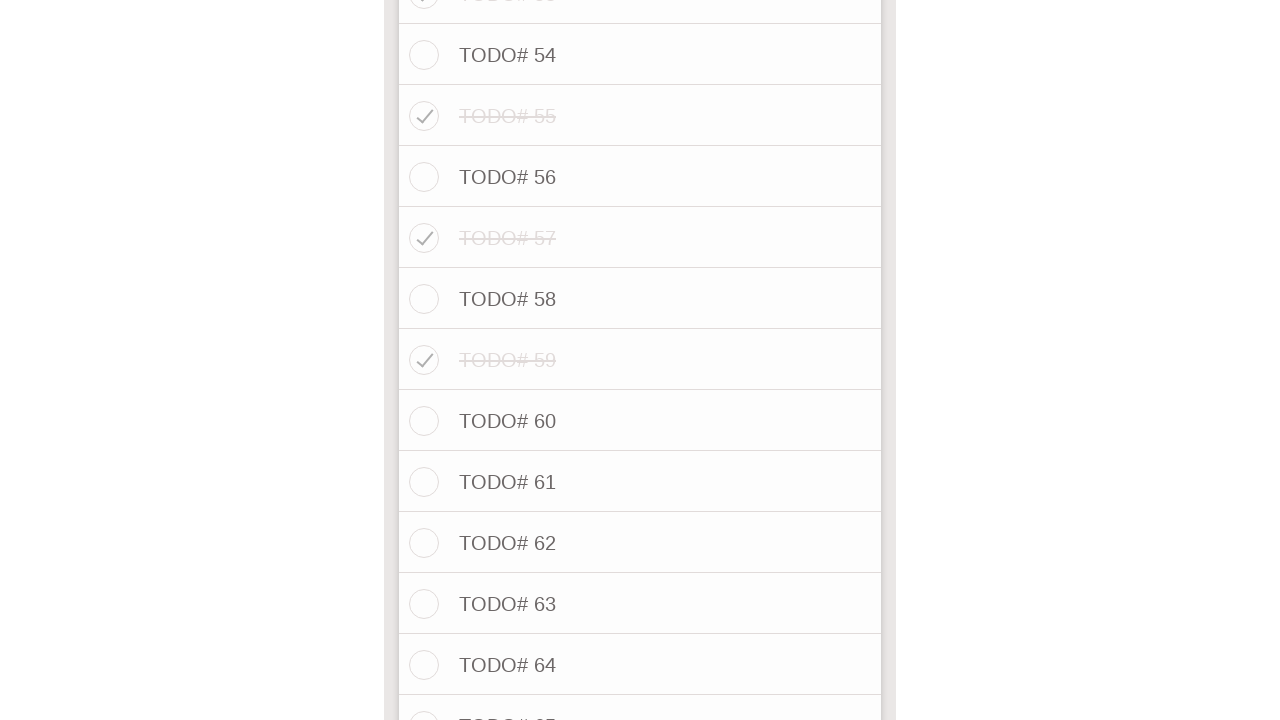

Marked TODO# 61 (odd-numbered) as completed at (498, 482) on xpath=//label[@for] >> nth=60
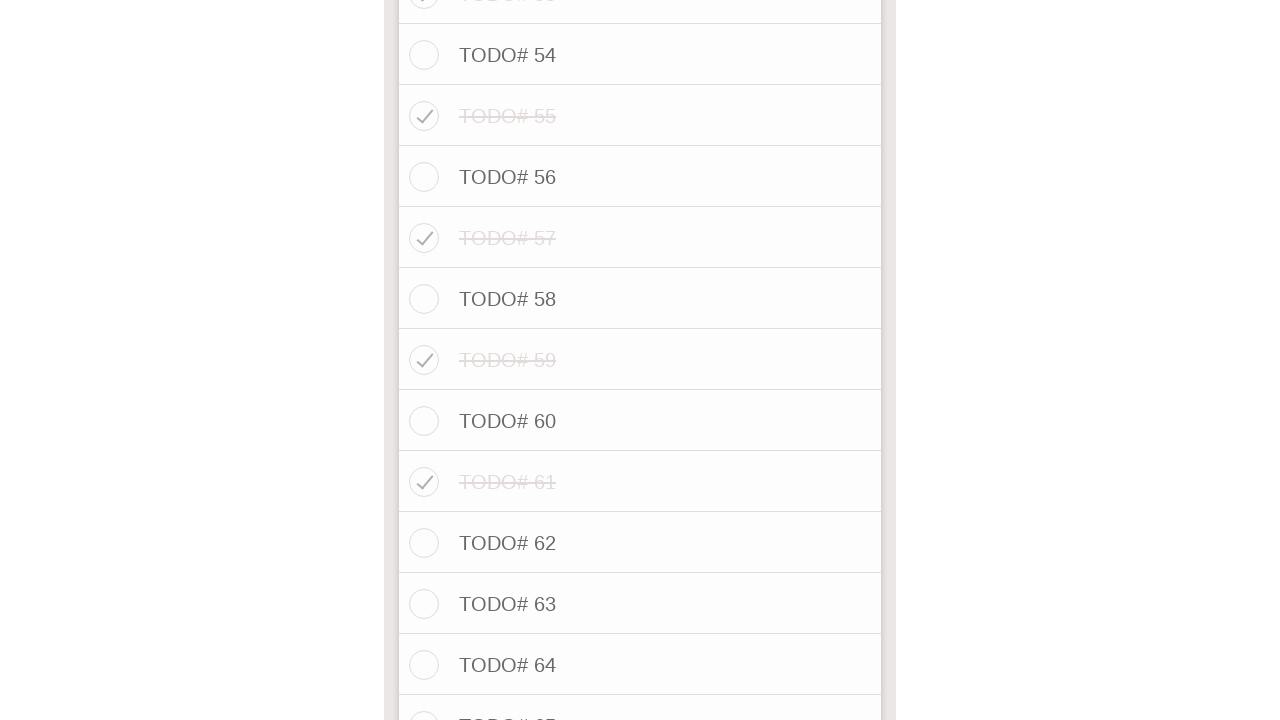

Marked TODO# 63 (odd-numbered) as completed at (498, 604) on xpath=//label[@for] >> nth=62
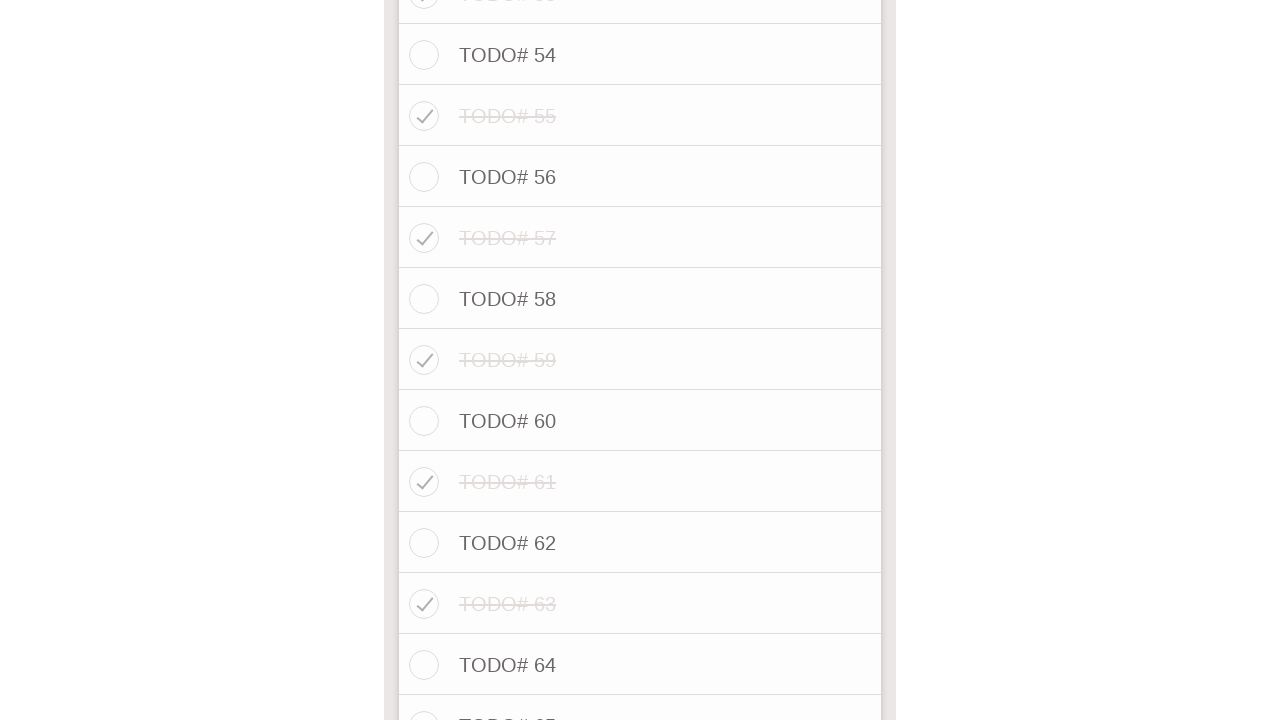

Marked TODO# 65 (odd-numbered) as completed at (498, 707) on xpath=//label[@for] >> nth=64
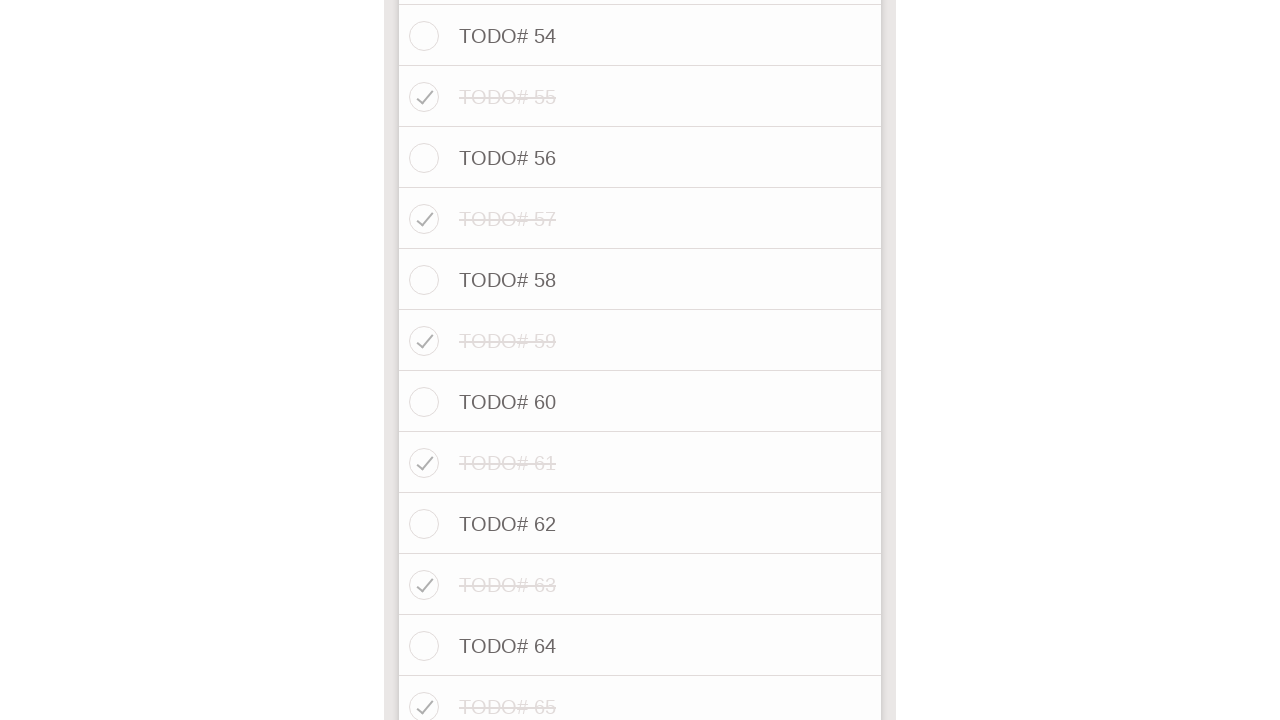

Marked TODO# 67 (odd-numbered) as completed at (498, 360) on xpath=//label[@for] >> nth=66
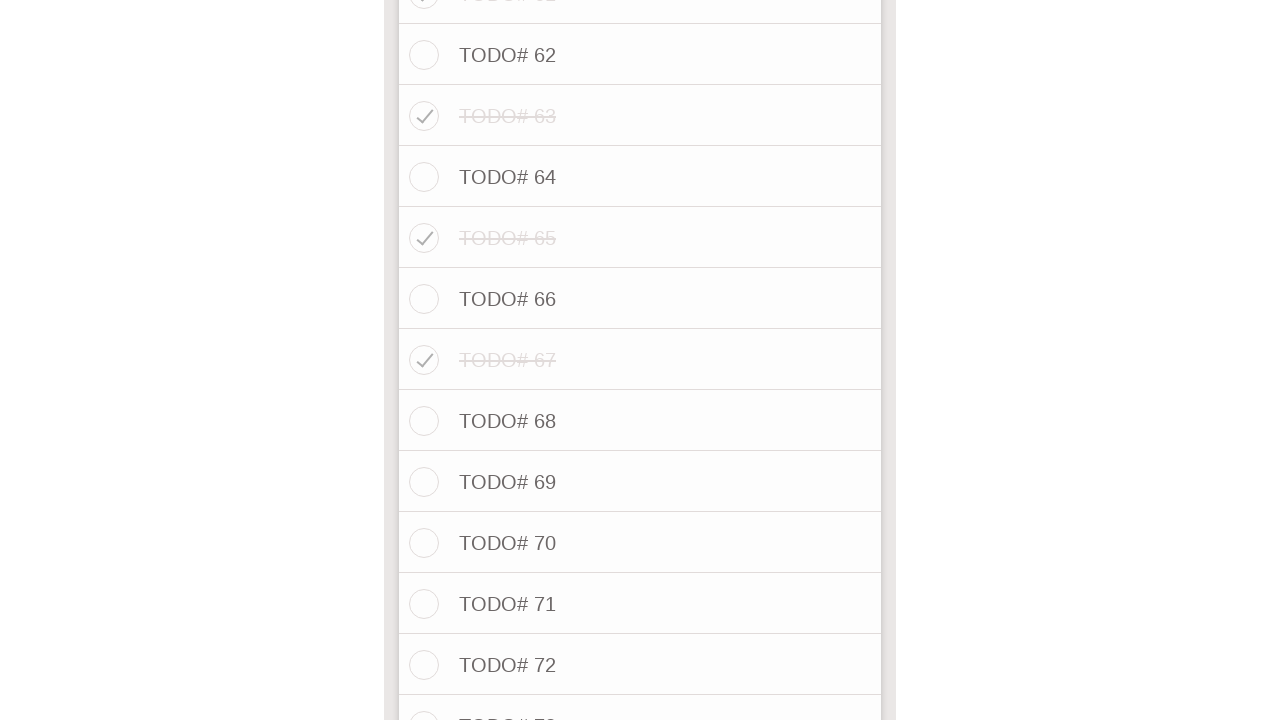

Marked TODO# 69 (odd-numbered) as completed at (498, 482) on xpath=//label[@for] >> nth=68
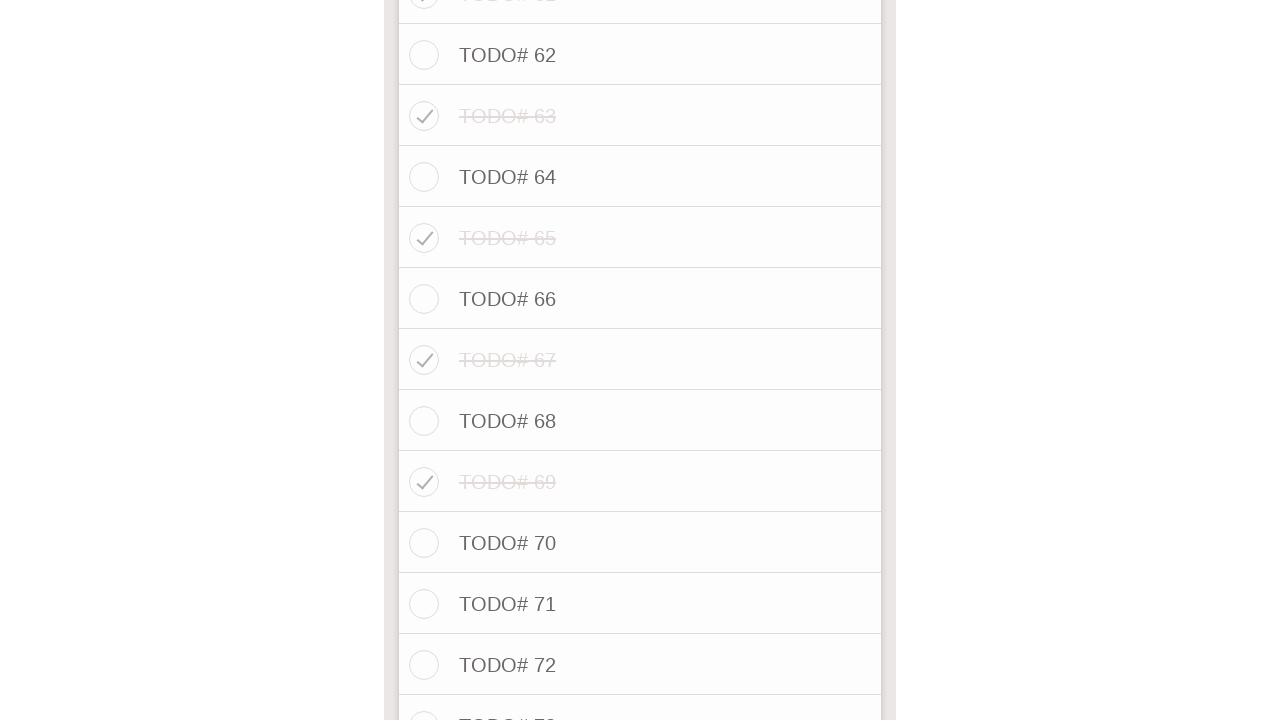

Marked TODO# 71 (odd-numbered) as completed at (498, 604) on xpath=//label[@for] >> nth=70
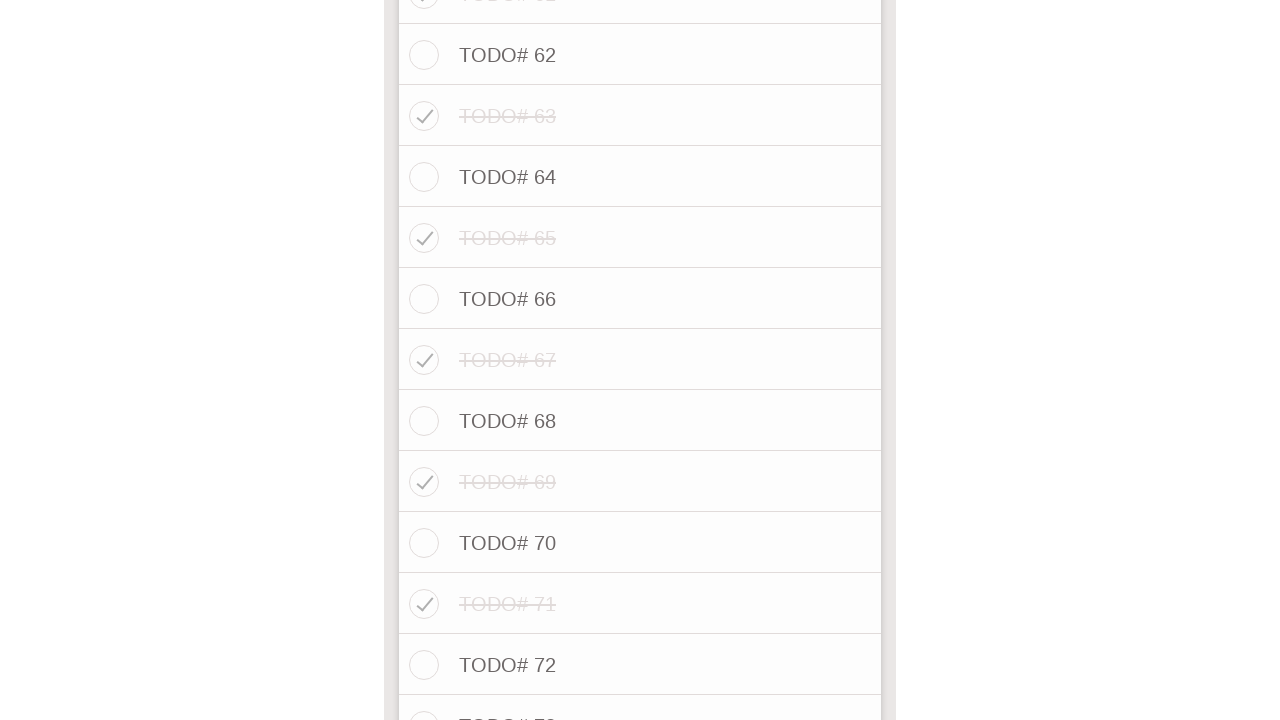

Marked TODO# 73 (odd-numbered) as completed at (498, 707) on xpath=//label[@for] >> nth=72
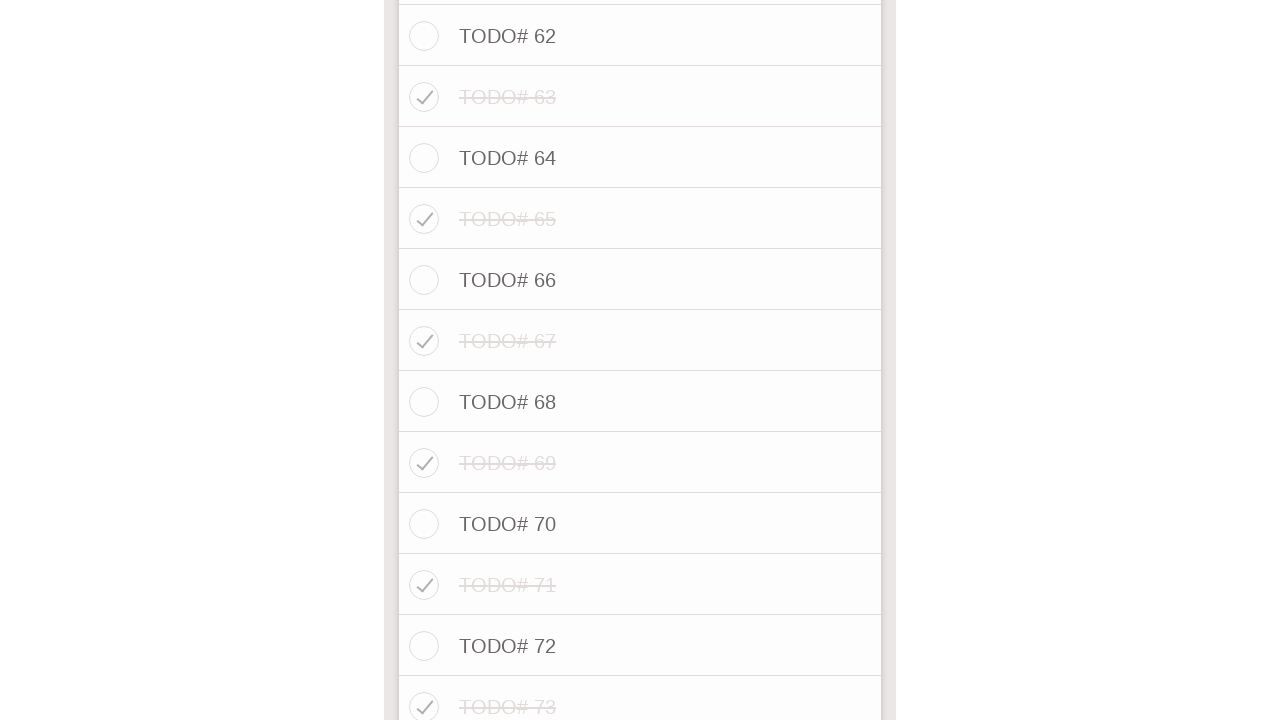

Marked TODO# 75 (odd-numbered) as completed at (498, 360) on xpath=//label[@for] >> nth=74
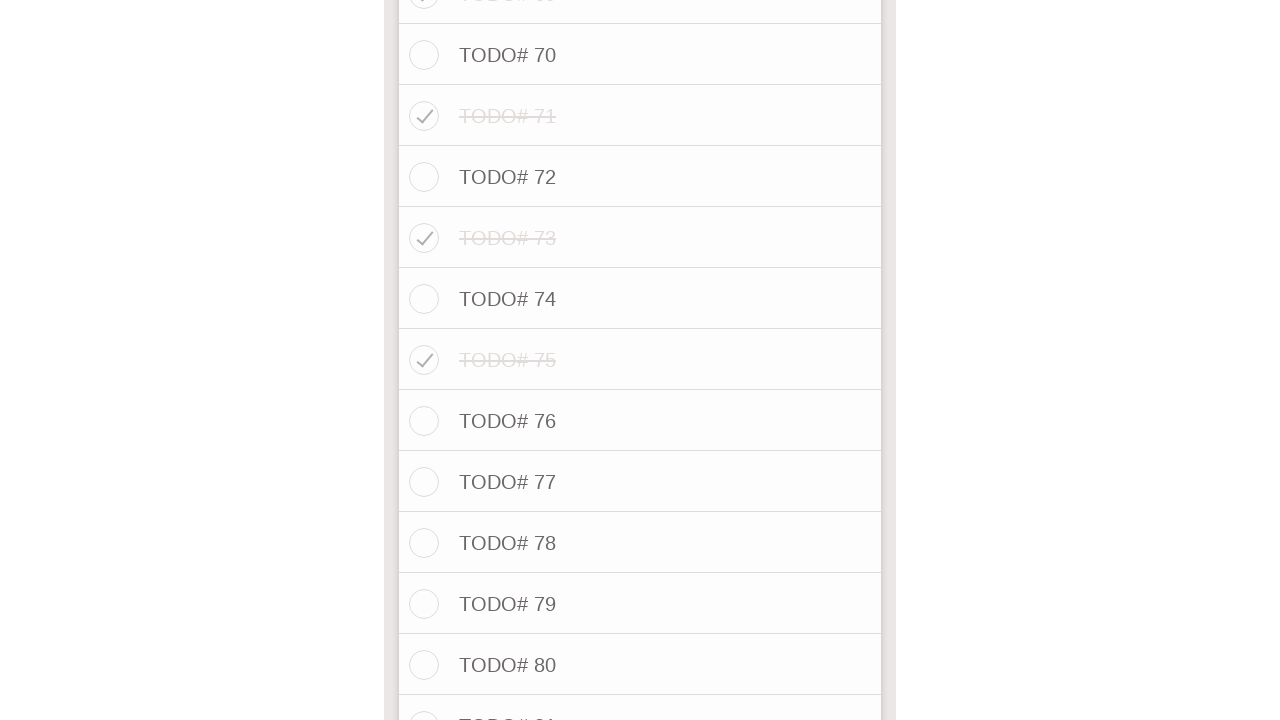

Marked TODO# 77 (odd-numbered) as completed at (498, 482) on xpath=//label[@for] >> nth=76
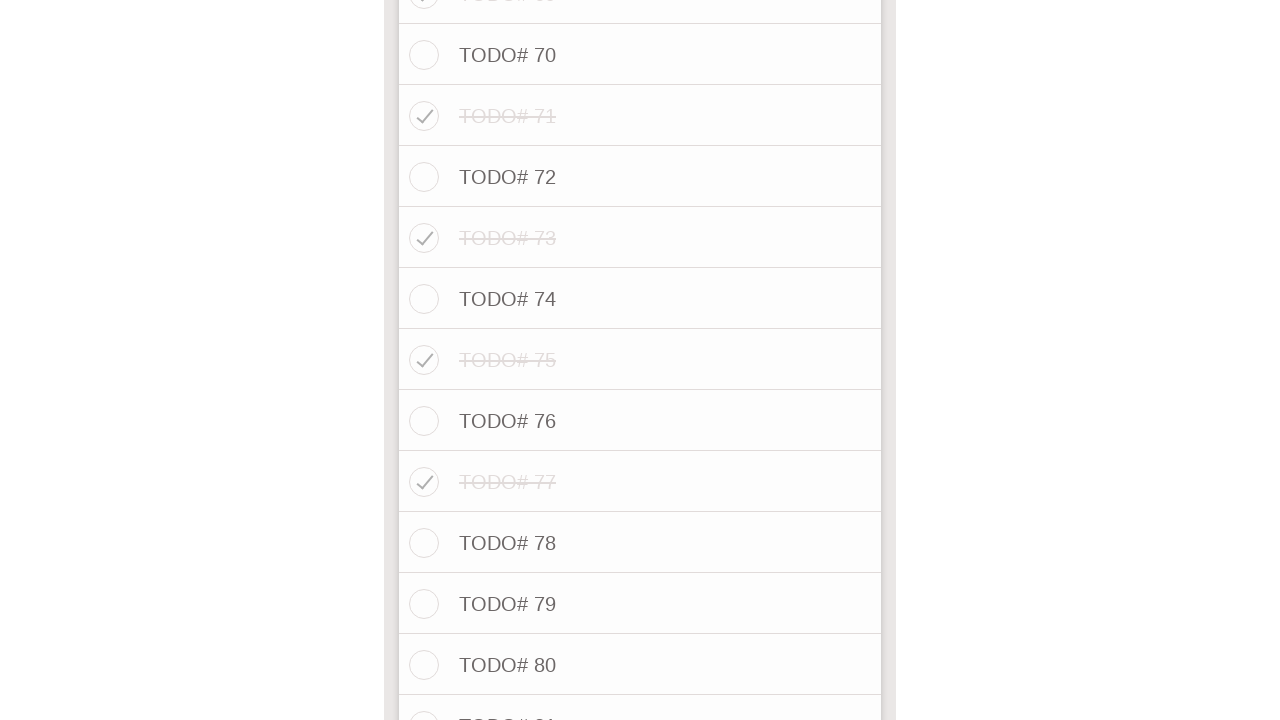

Marked TODO# 79 (odd-numbered) as completed at (498, 604) on xpath=//label[@for] >> nth=78
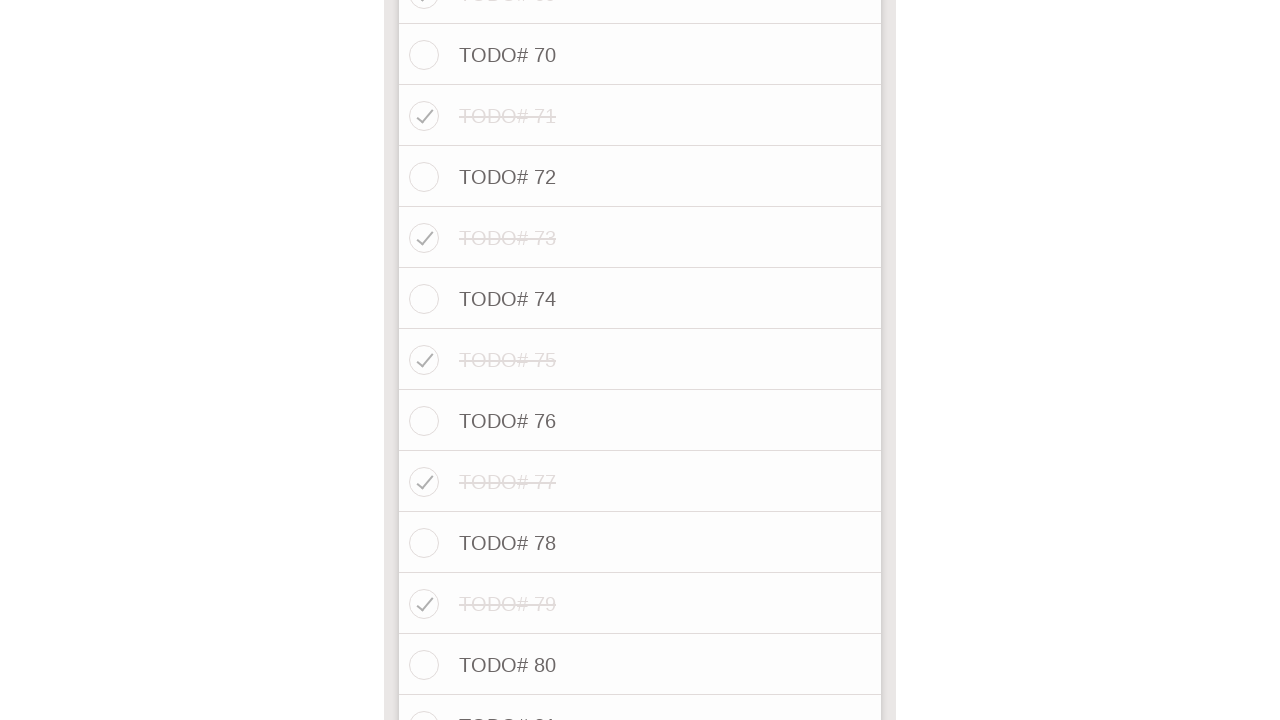

Marked TODO# 81 (odd-numbered) as completed at (498, 707) on xpath=//label[@for] >> nth=80
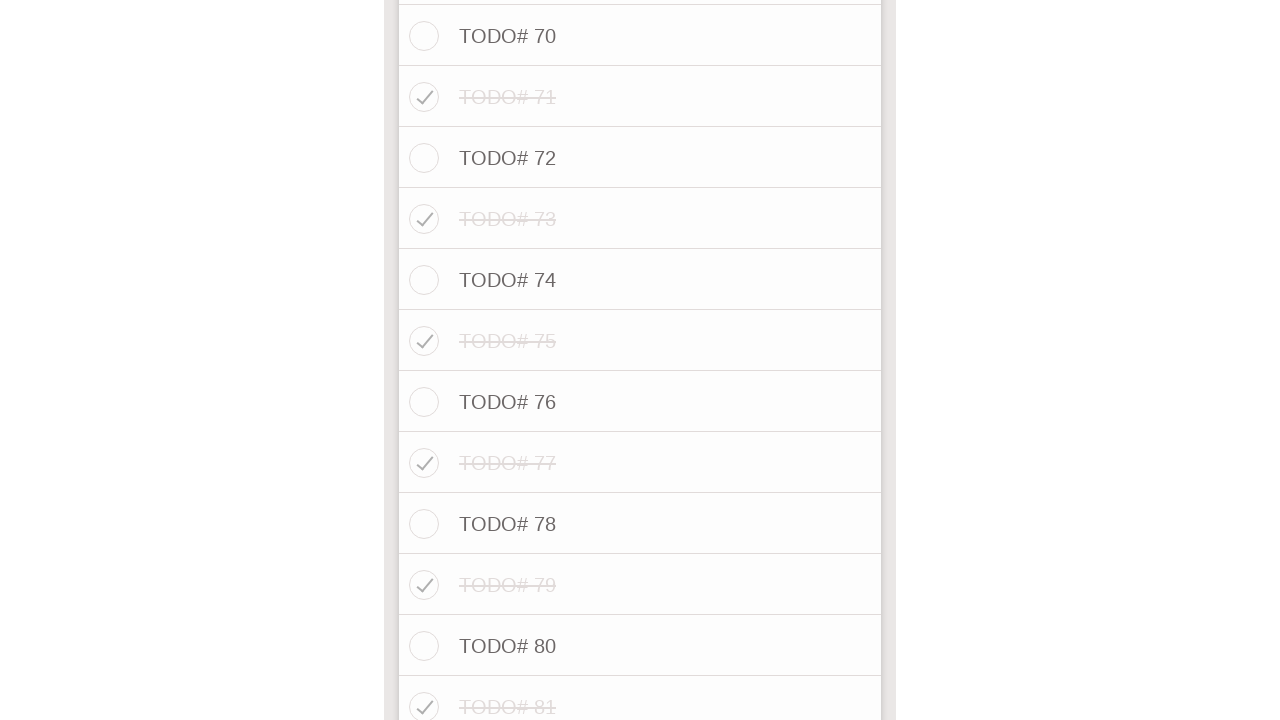

Marked TODO# 83 (odd-numbered) as completed at (498, 360) on xpath=//label[@for] >> nth=82
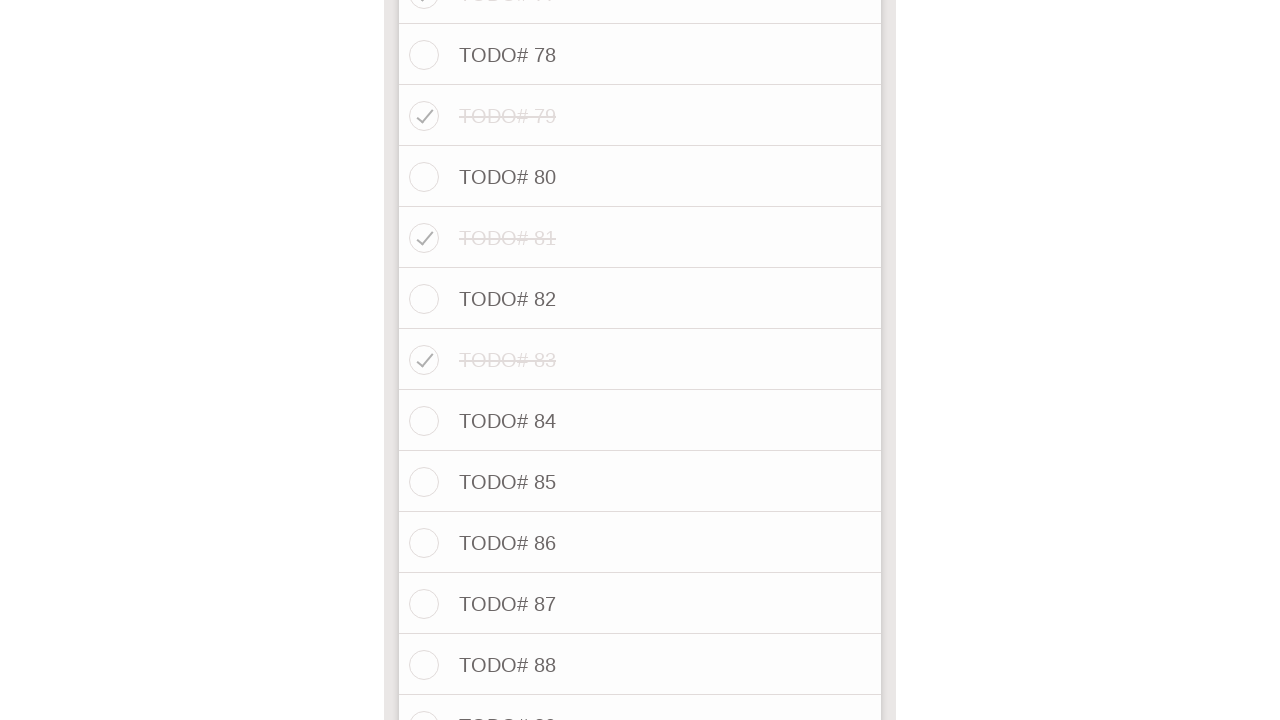

Marked TODO# 85 (odd-numbered) as completed at (498, 482) on xpath=//label[@for] >> nth=84
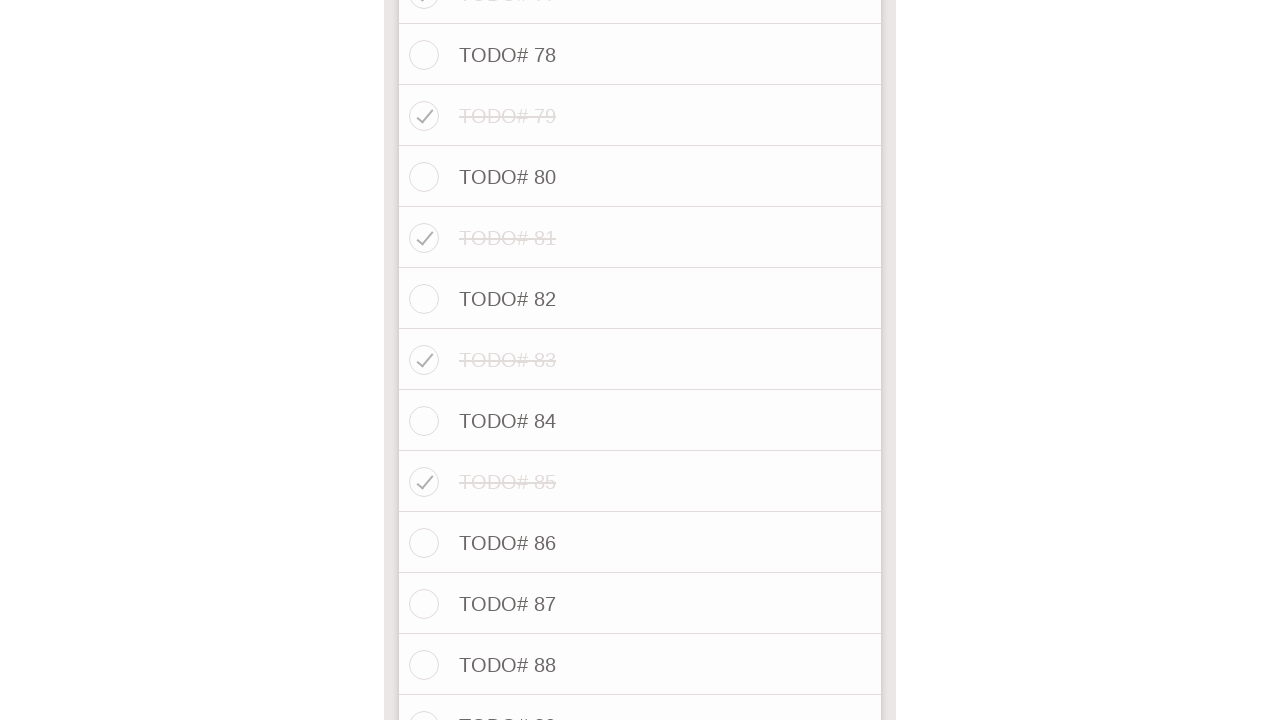

Marked TODO# 87 (odd-numbered) as completed at (498, 604) on xpath=//label[@for] >> nth=86
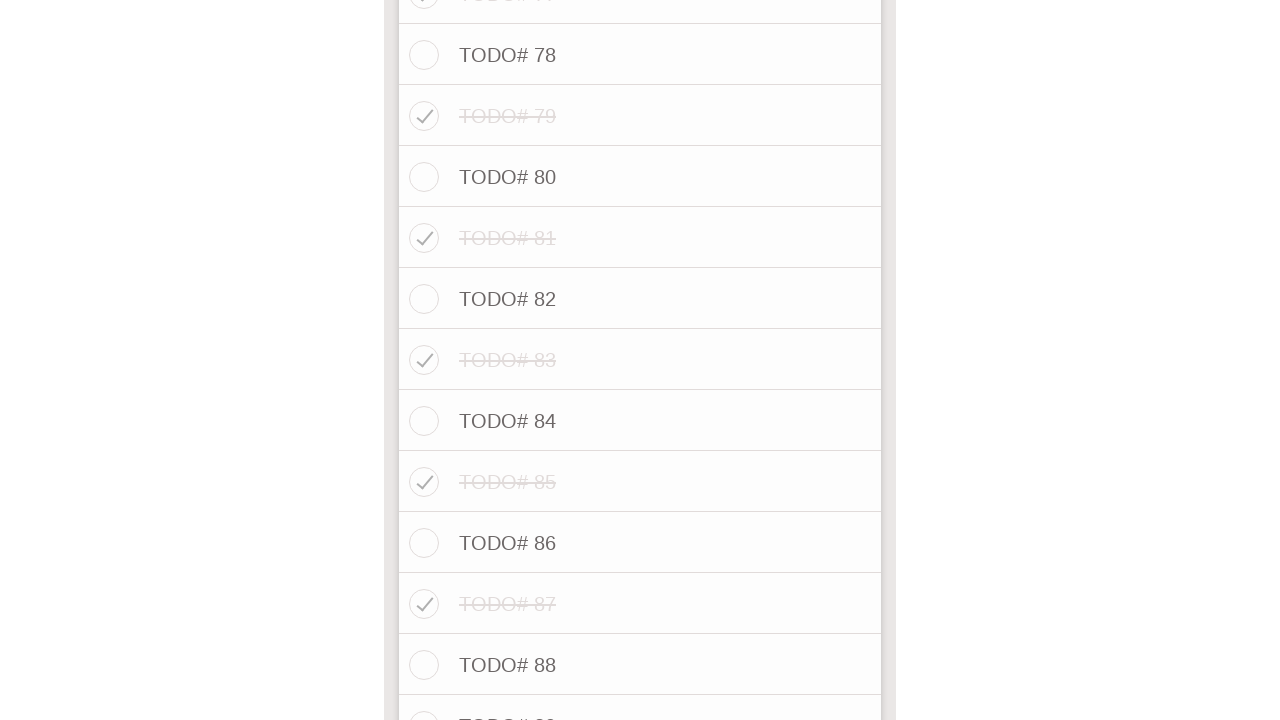

Marked TODO# 89 (odd-numbered) as completed at (498, 707) on xpath=//label[@for] >> nth=88
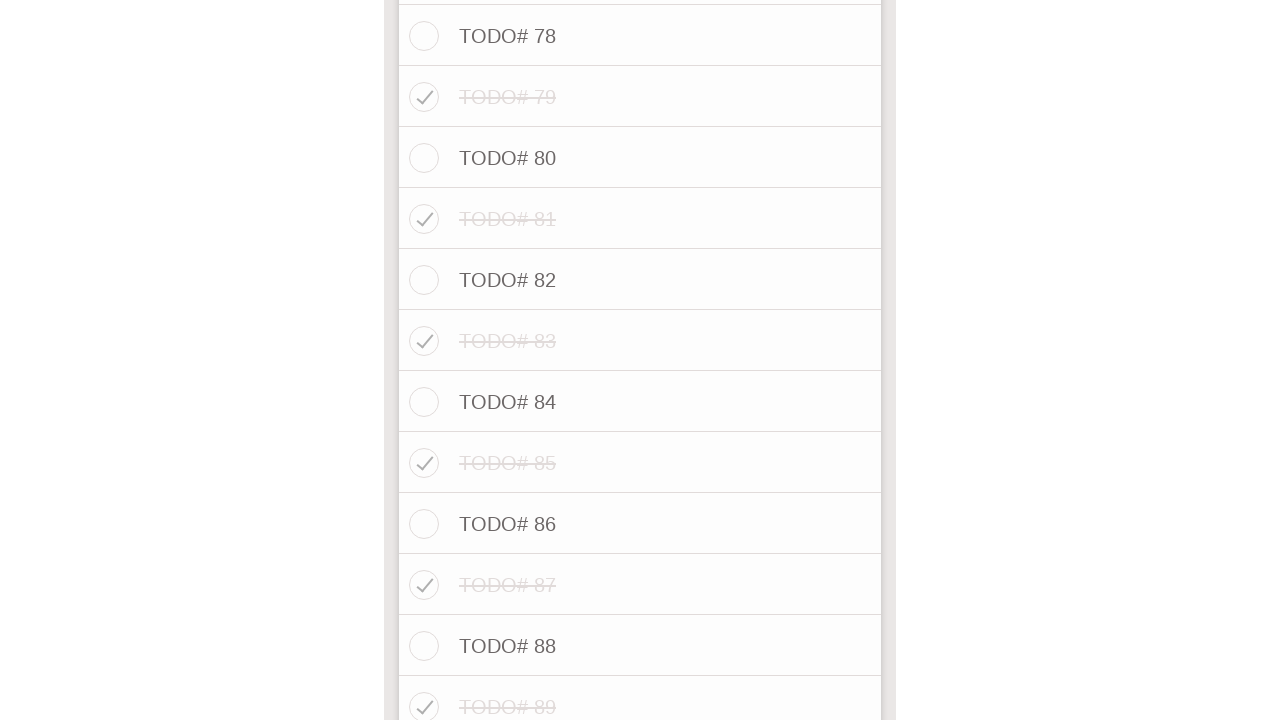

Marked TODO# 91 (odd-numbered) as completed at (498, 360) on xpath=//label[@for] >> nth=90
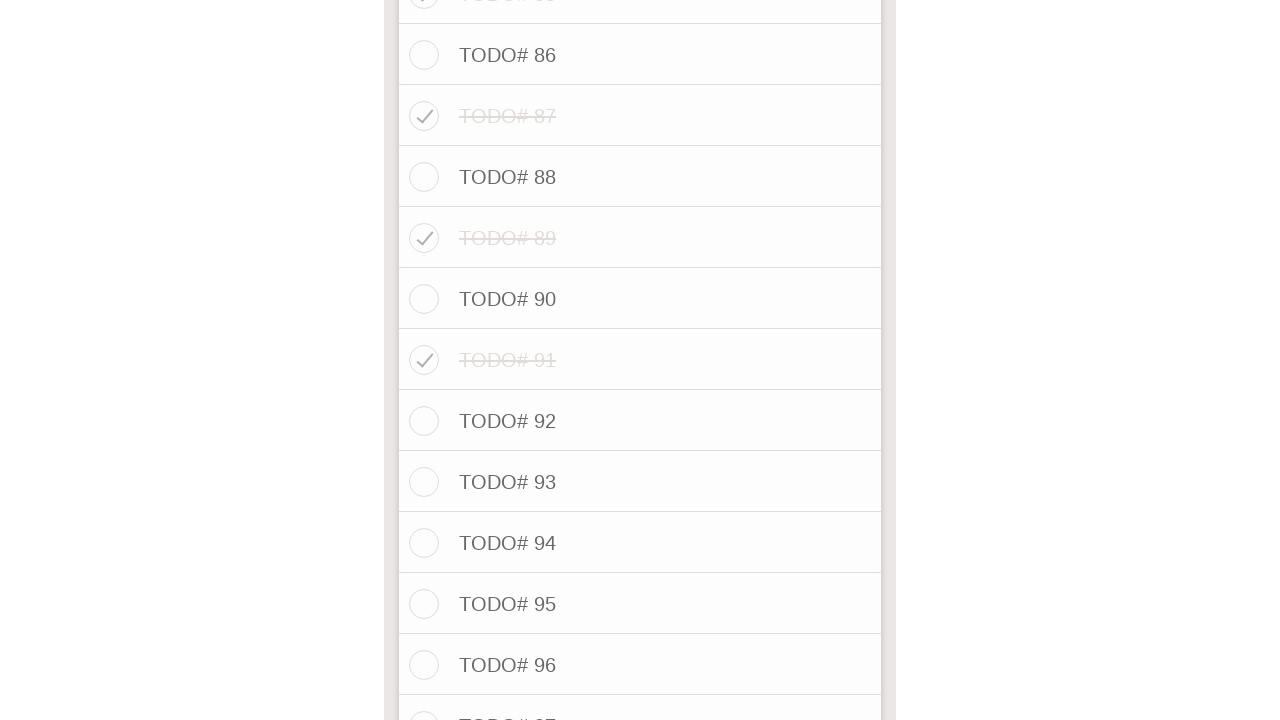

Marked TODO# 93 (odd-numbered) as completed at (498, 482) on xpath=//label[@for] >> nth=92
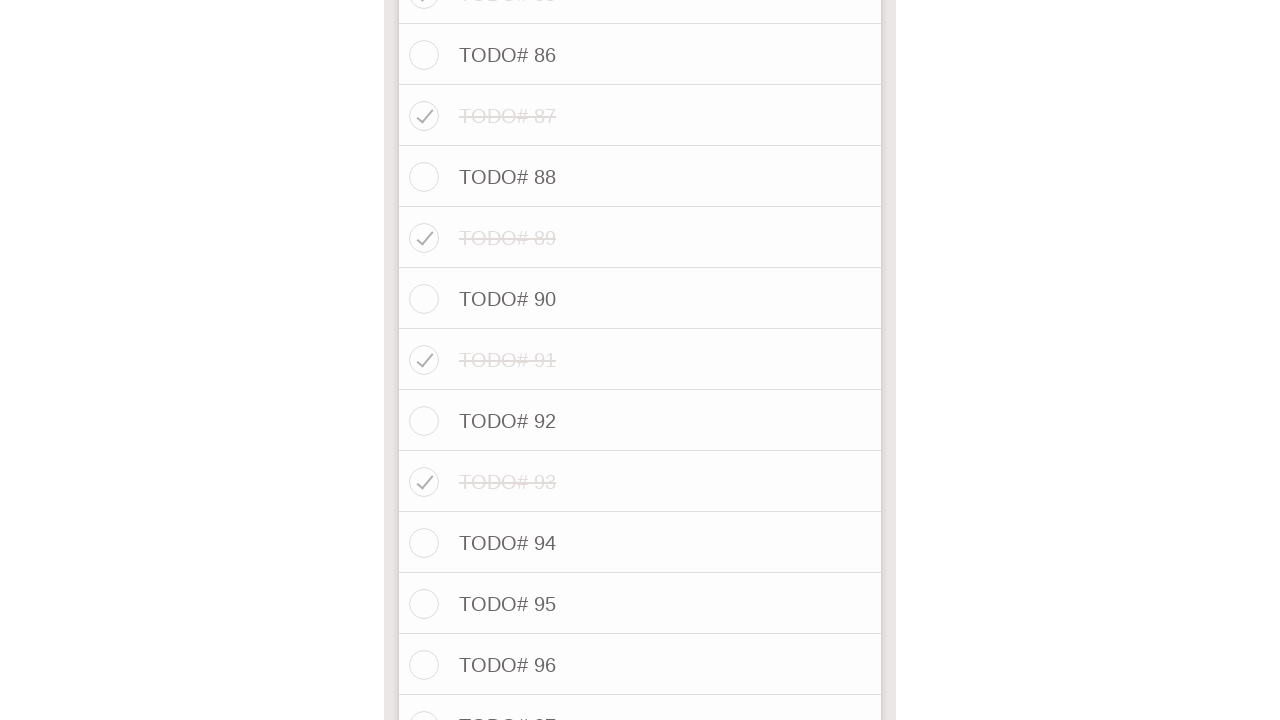

Marked TODO# 95 (odd-numbered) as completed at (498, 604) on xpath=//label[@for] >> nth=94
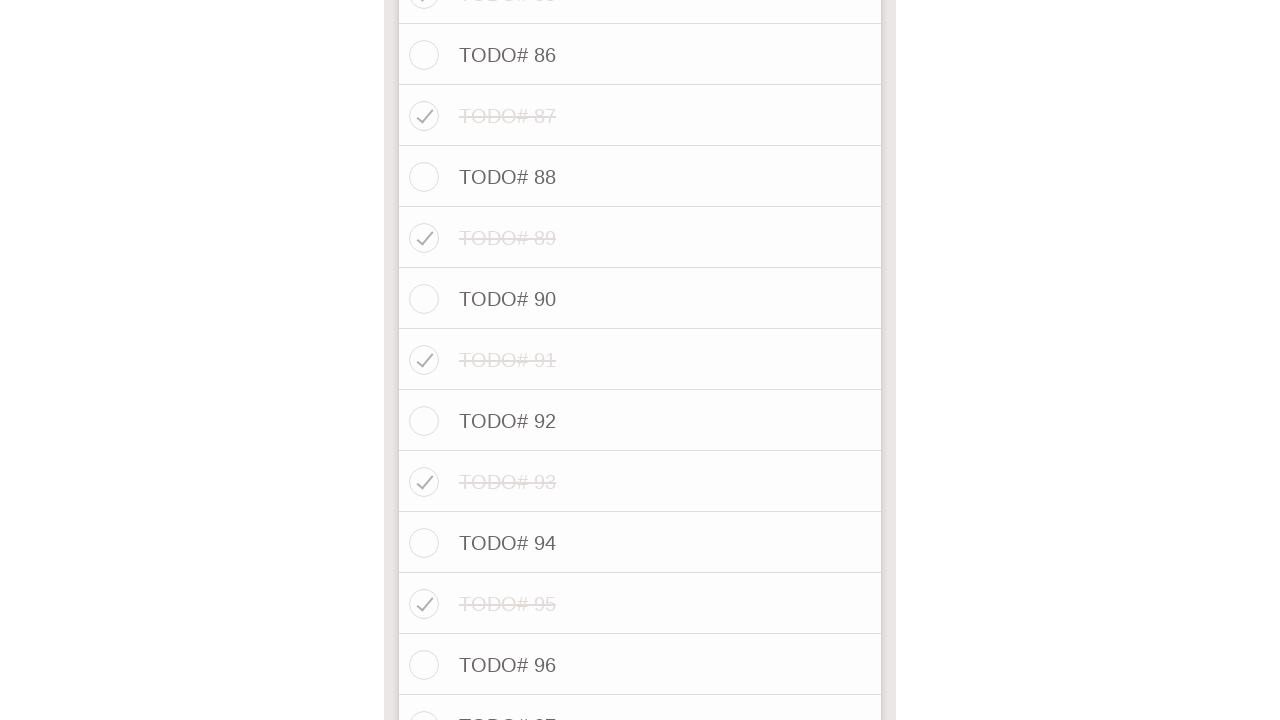

Marked TODO# 97 (odd-numbered) as completed at (498, 707) on xpath=//label[@for] >> nth=96
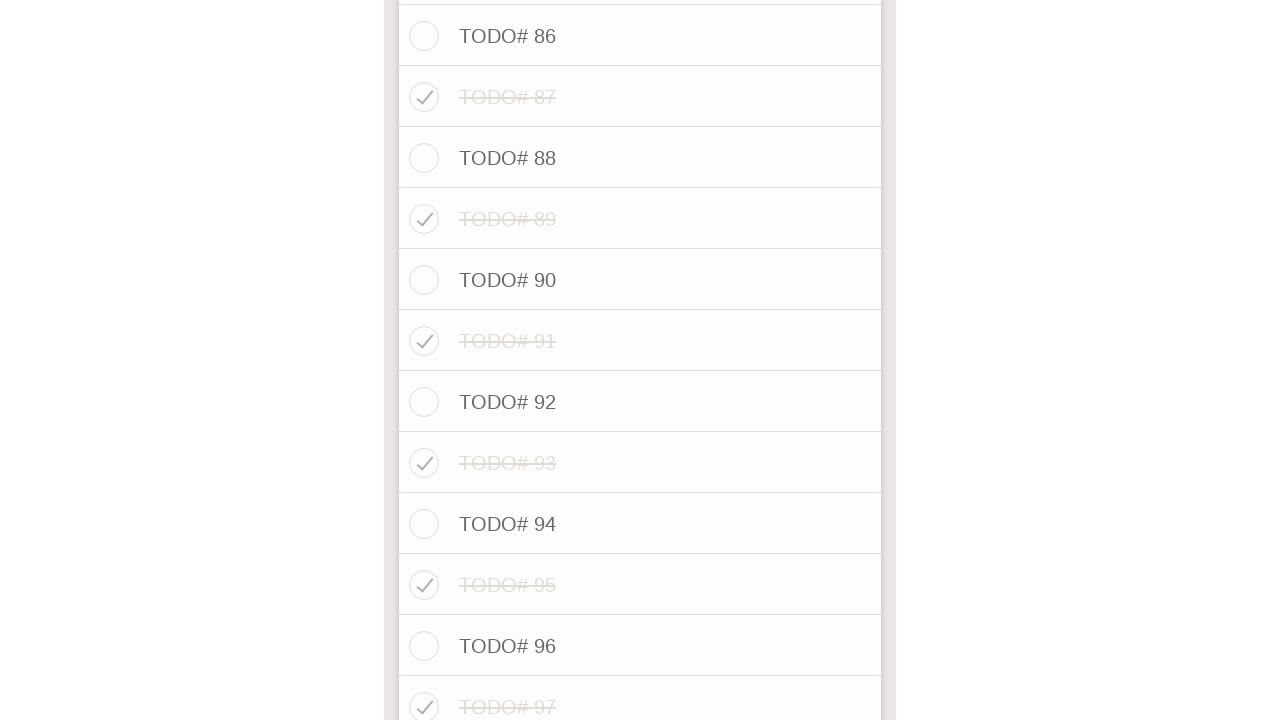

Marked TODO# 99 (odd-numbered) as completed at (498, 556) on xpath=//label[@for] >> nth=98
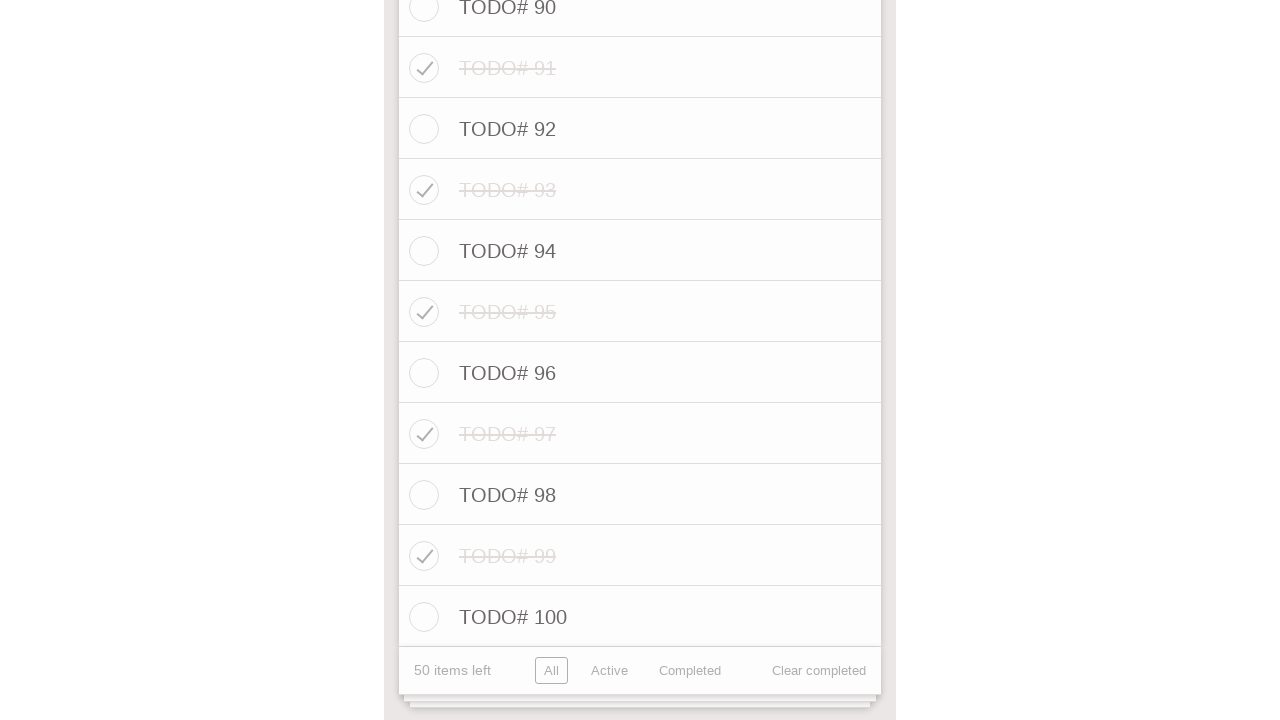

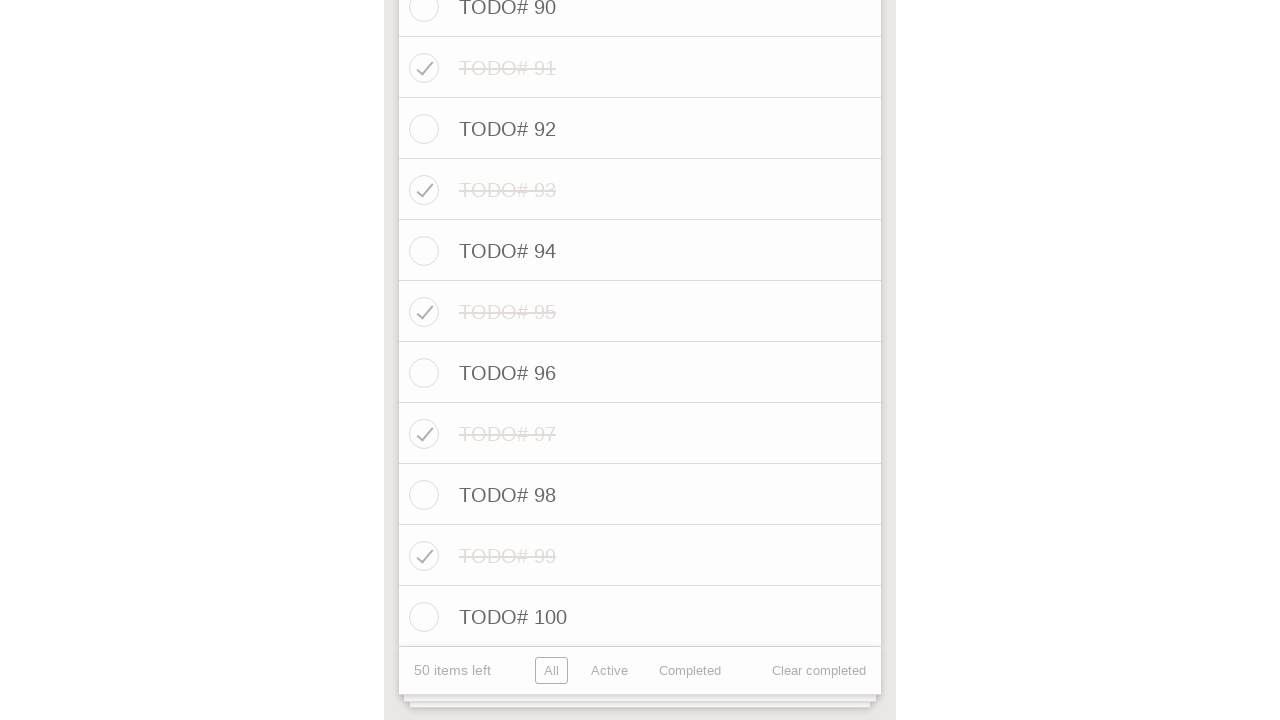